Automates playing a hexadecimal browser game by detecting enemy elements, converting their hex values to keyboard inputs, and pressing the appropriate keys to neutralize them until game over.

Starting URL: https://flippybitandtheattackofthehexadecimalsfrombase16.com/

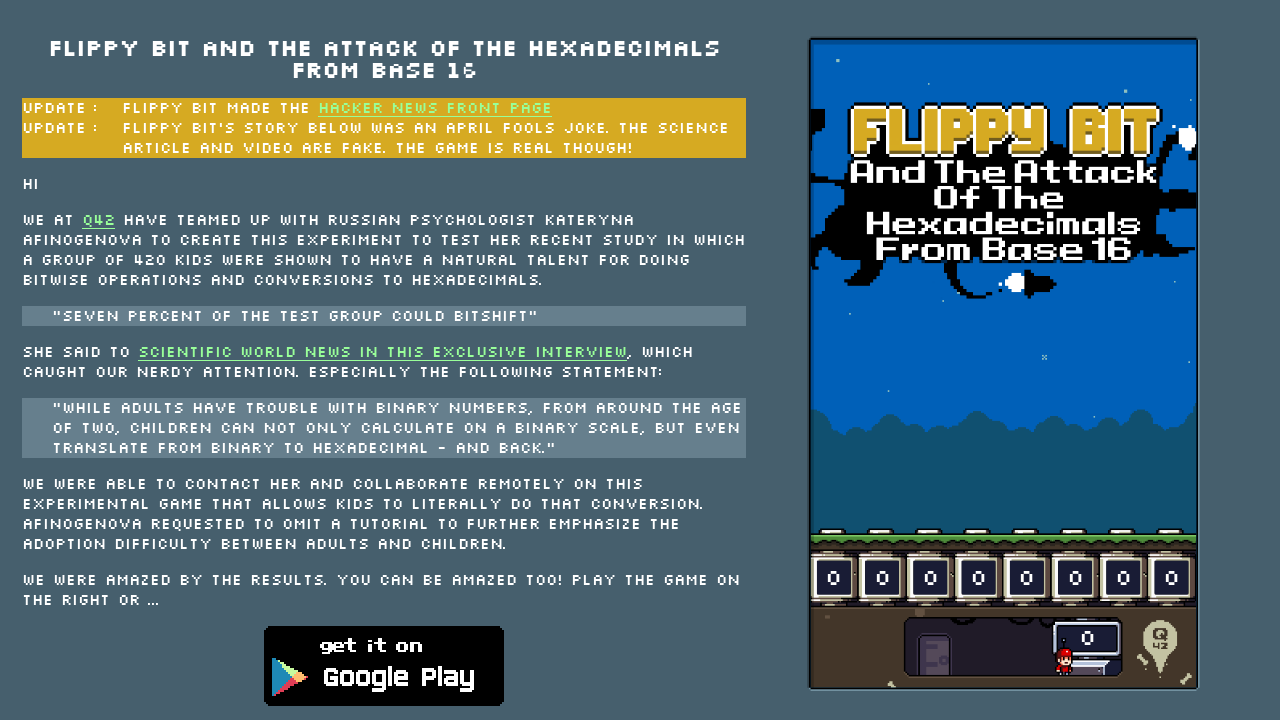

Waited for game page to fully load
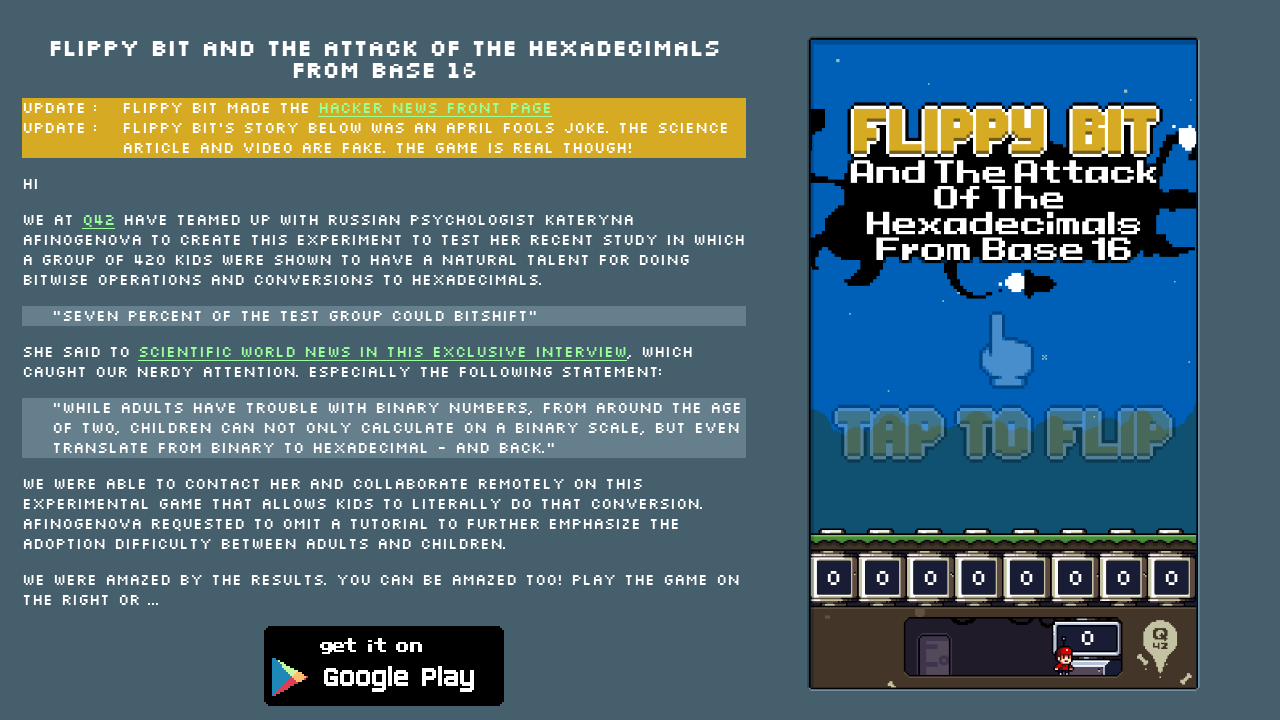

Waited 4 seconds for game load animation
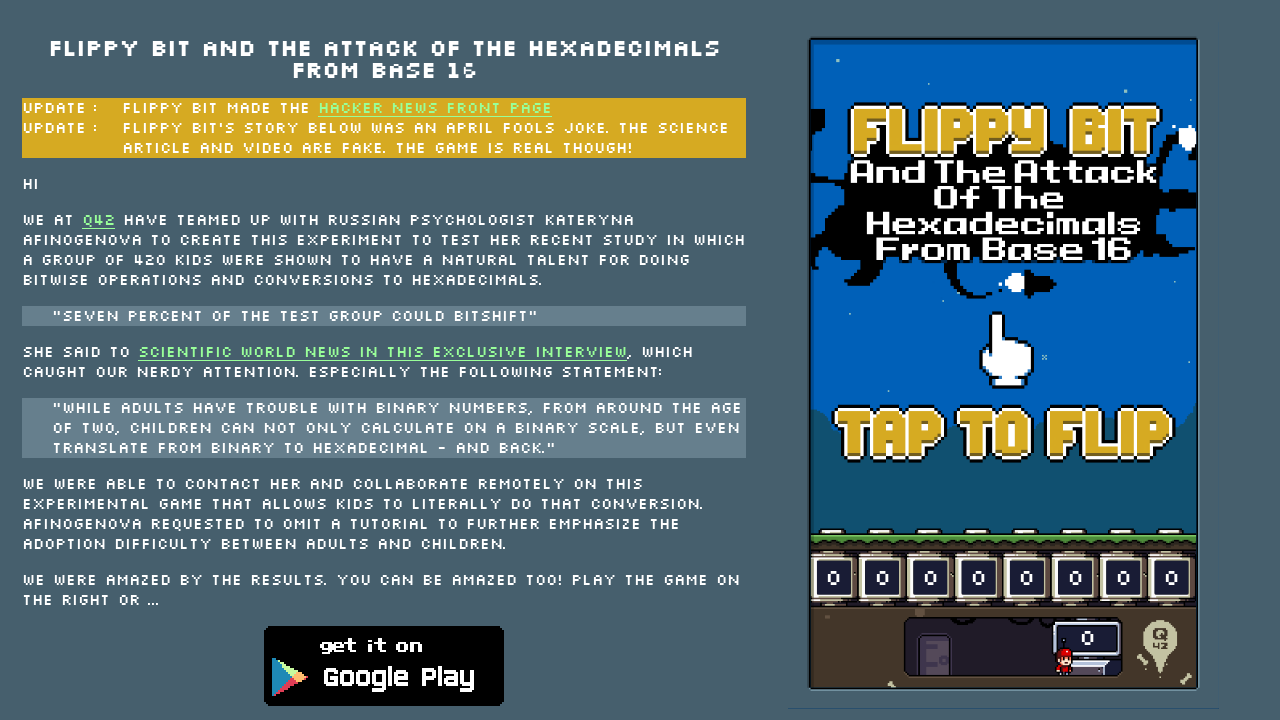

Pressed Enter to start the game
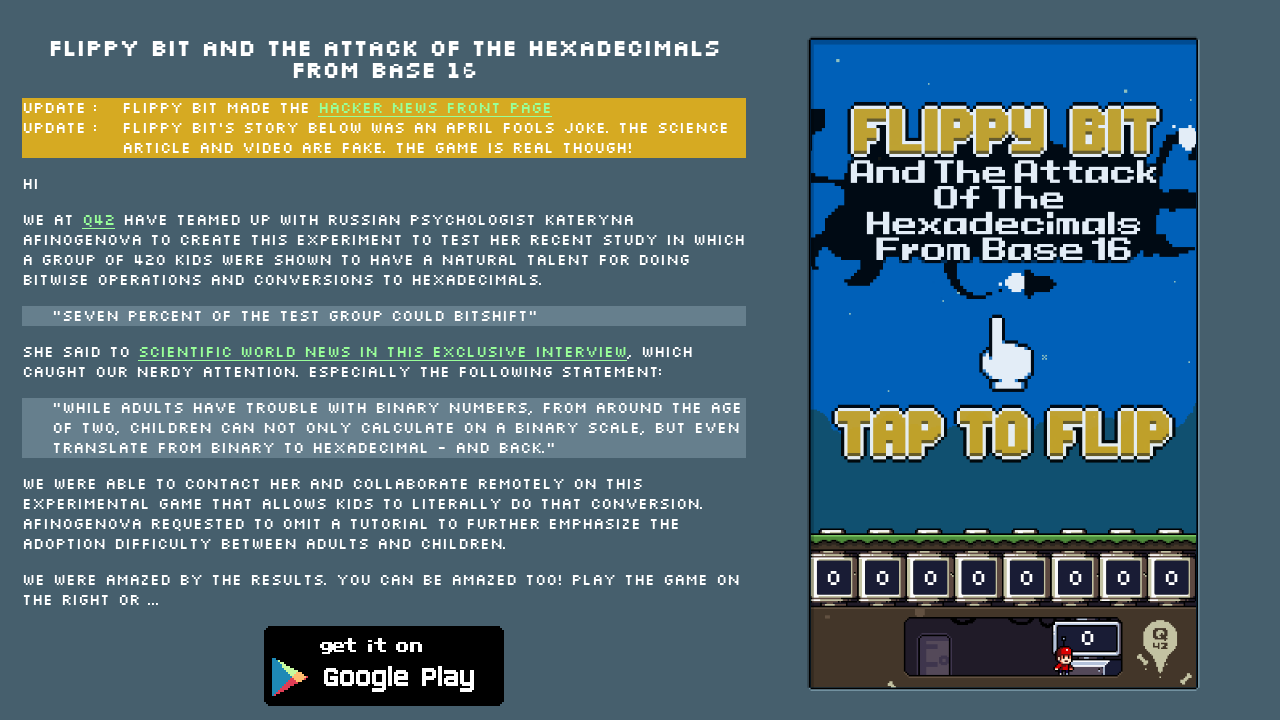

Checked game status
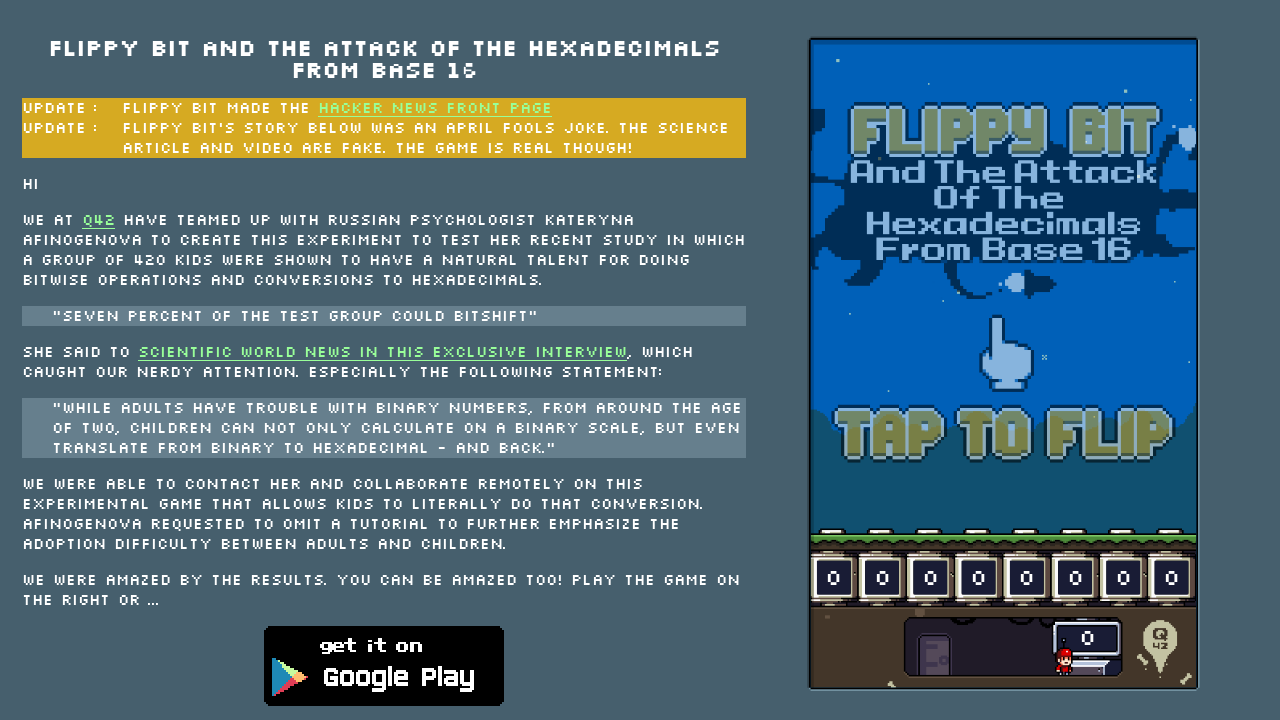

Found 0 active enemy targets
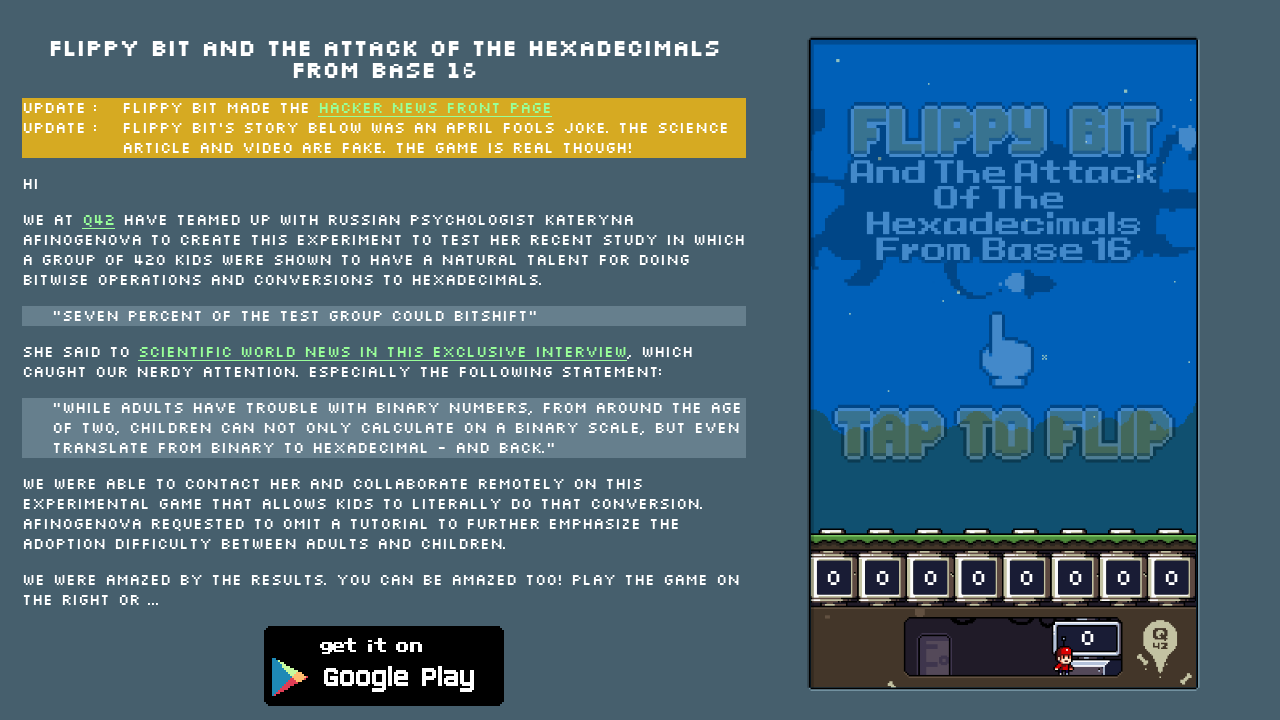

Waited 10ms before next game loop iteration
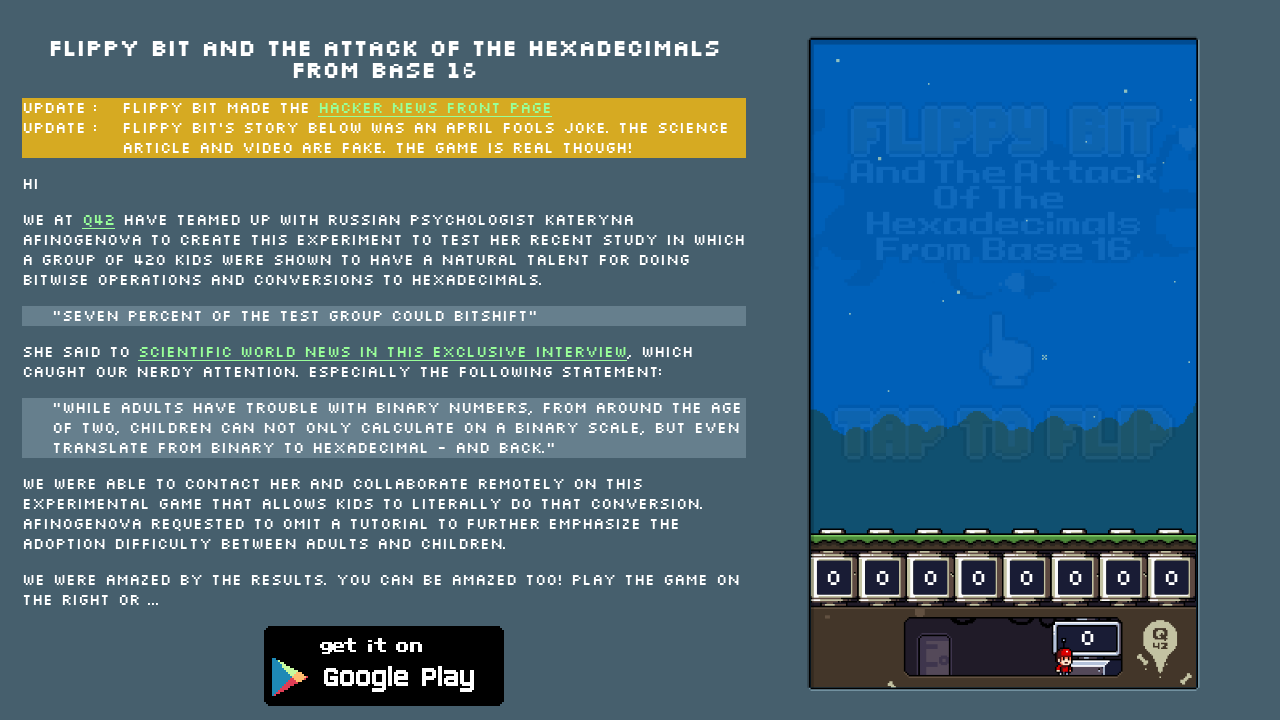

Checked game status
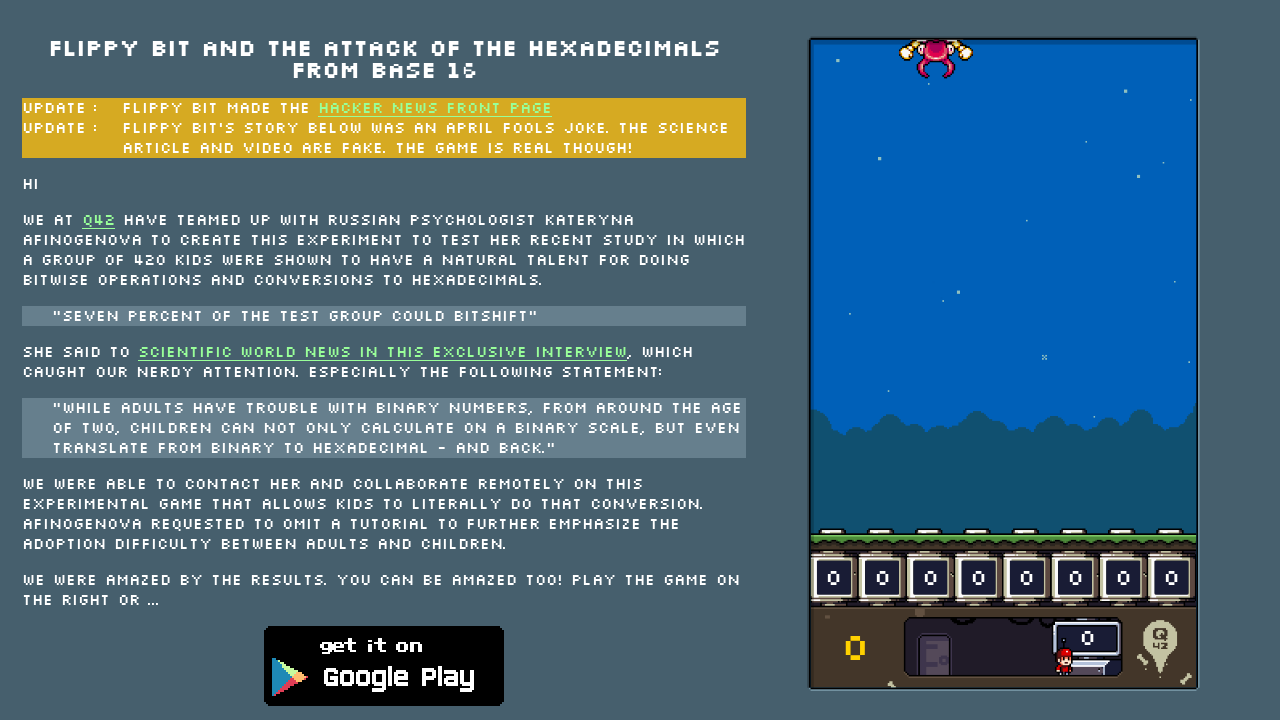

Found 1 active enemy targets
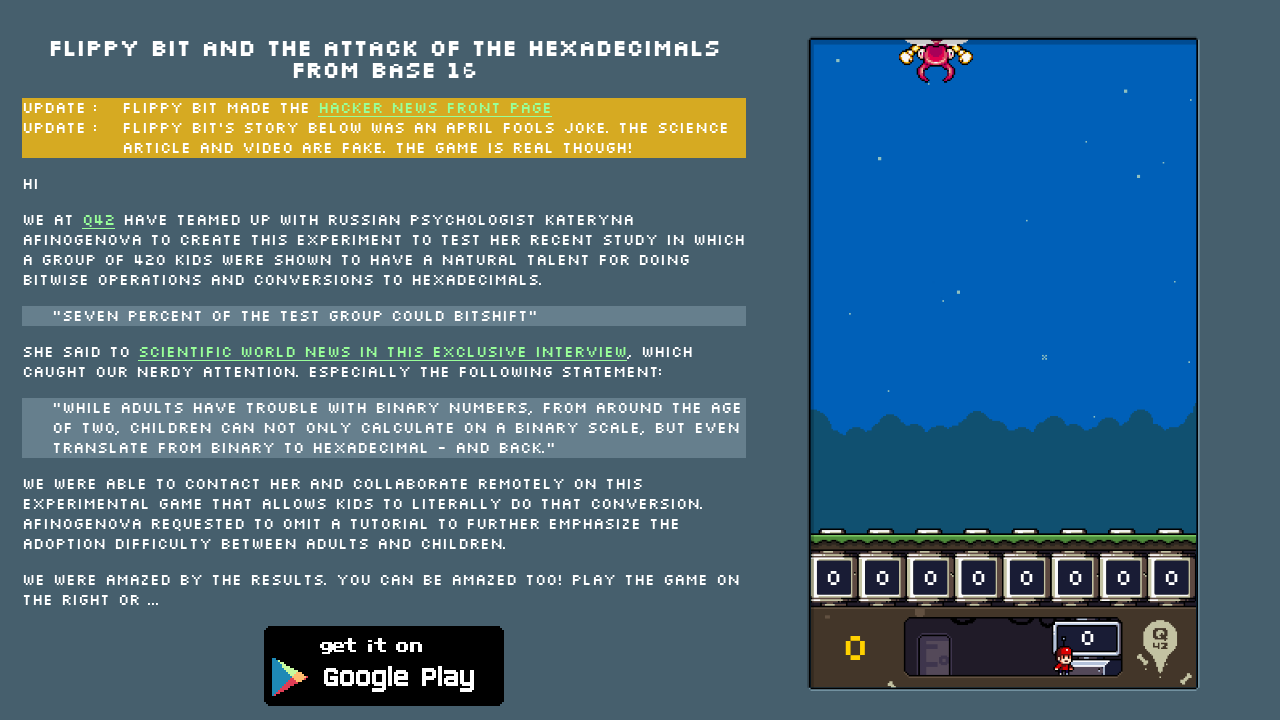

Neutralized enemy with hex value 'E'
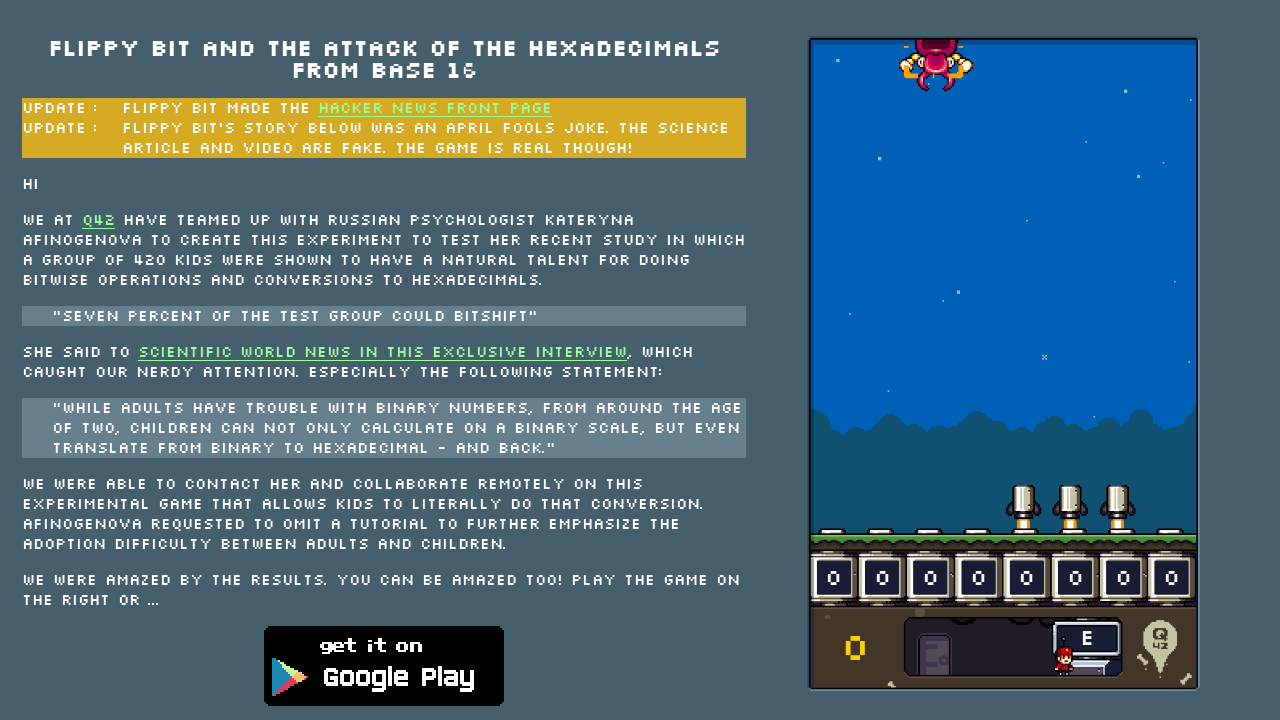

Waited 10ms before next game loop iteration
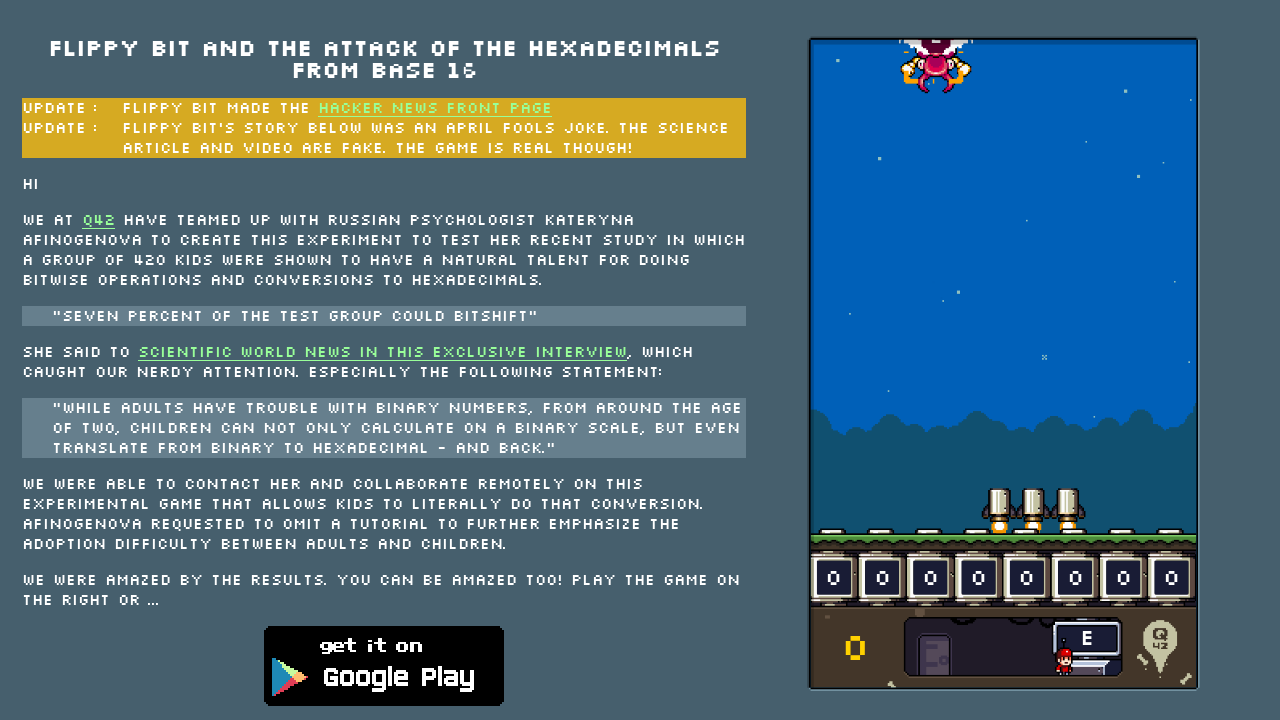

Checked game status
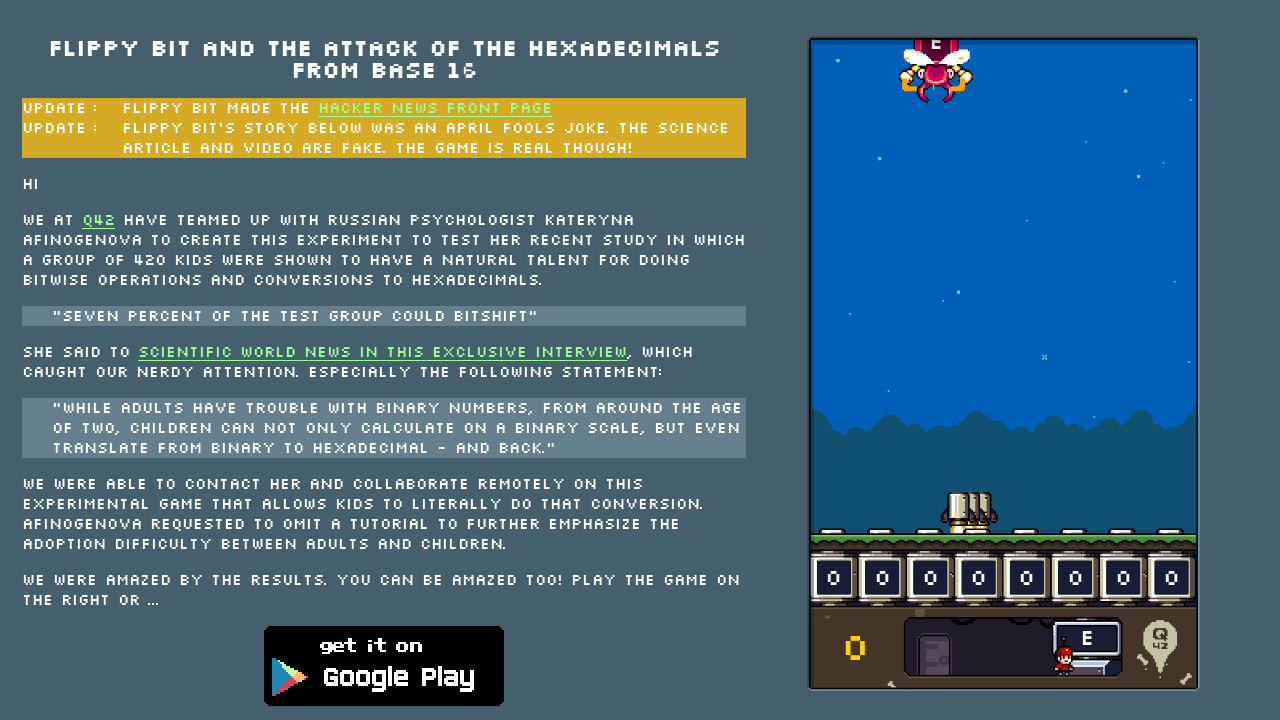

Found 0 active enemy targets
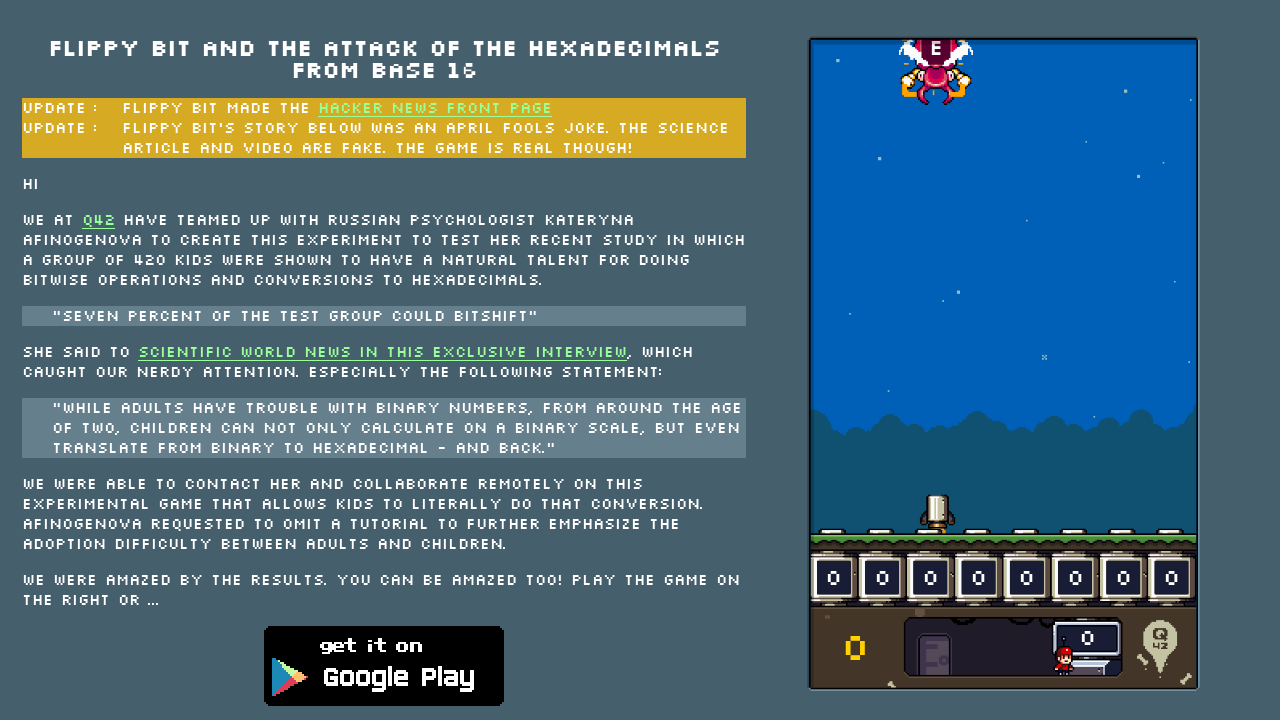

Waited 10ms before next game loop iteration
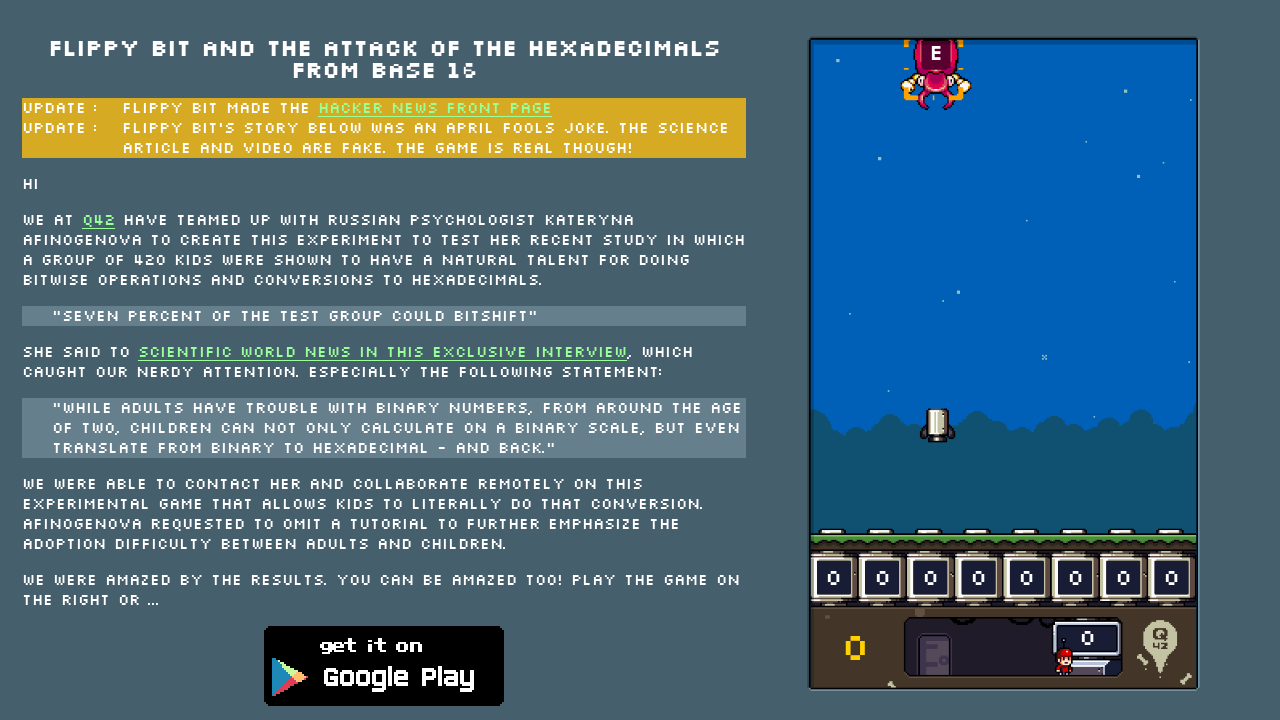

Checked game status
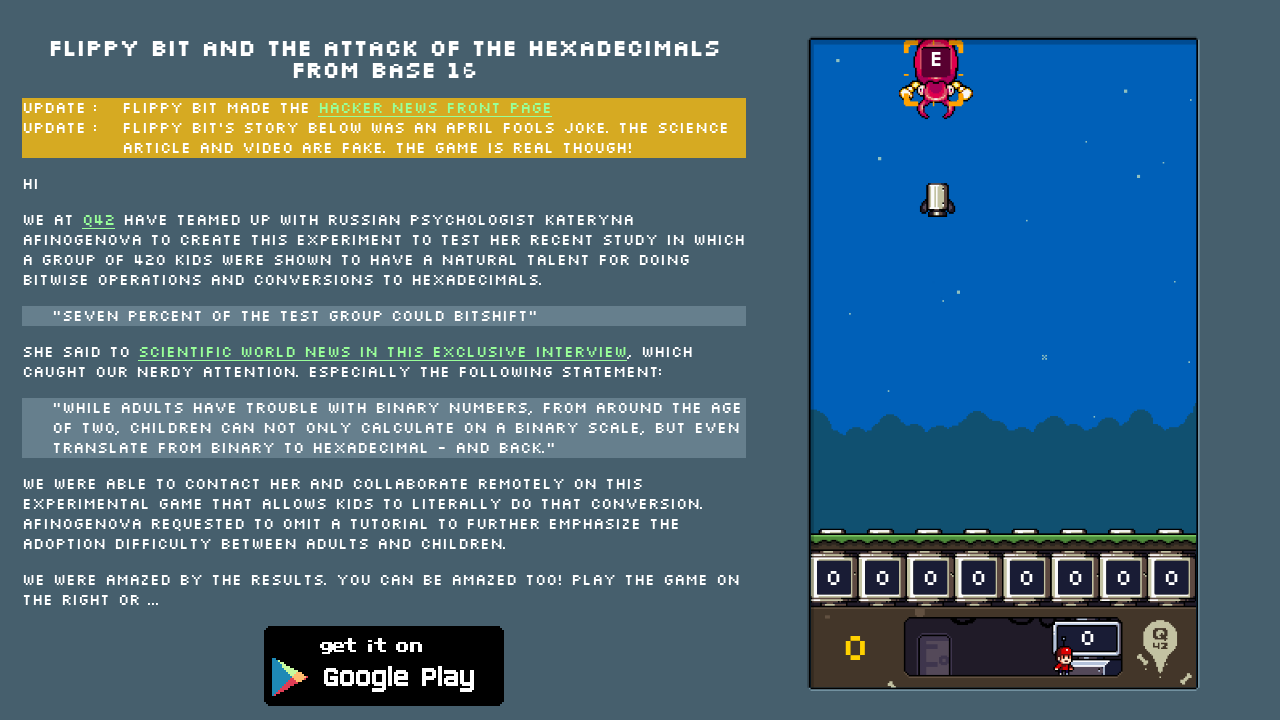

Found 0 active enemy targets
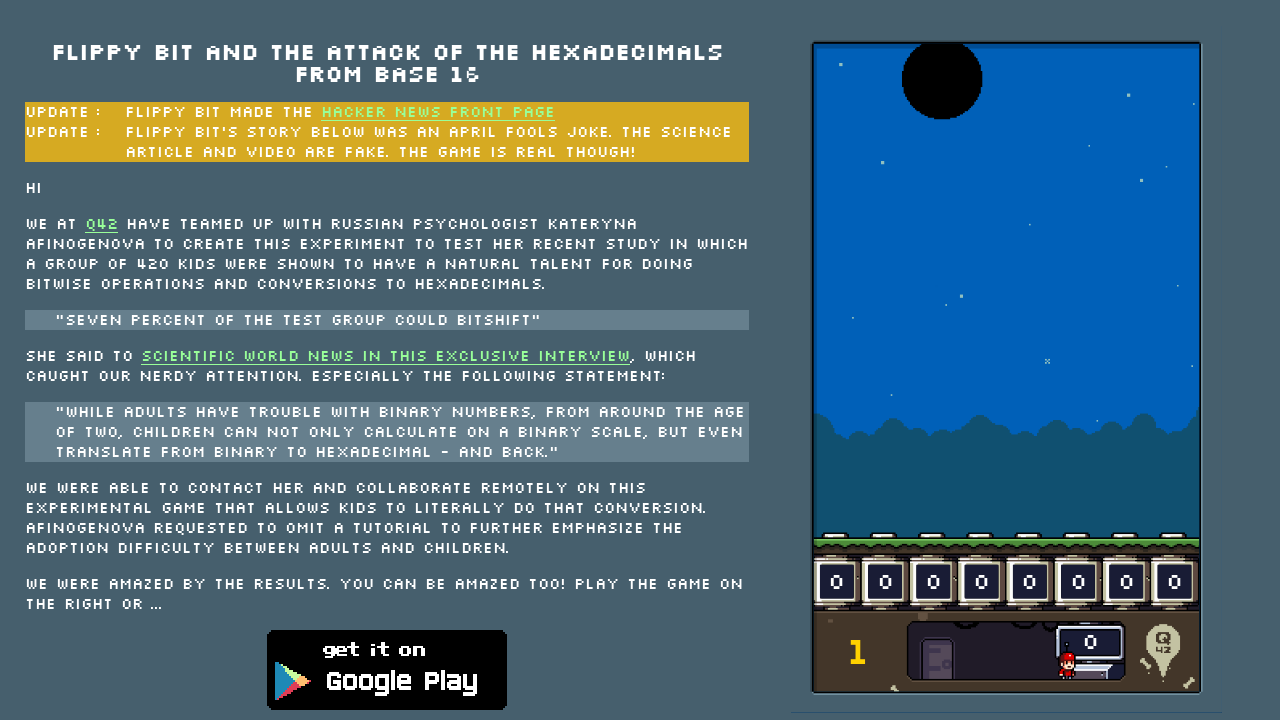

Waited 10ms before next game loop iteration
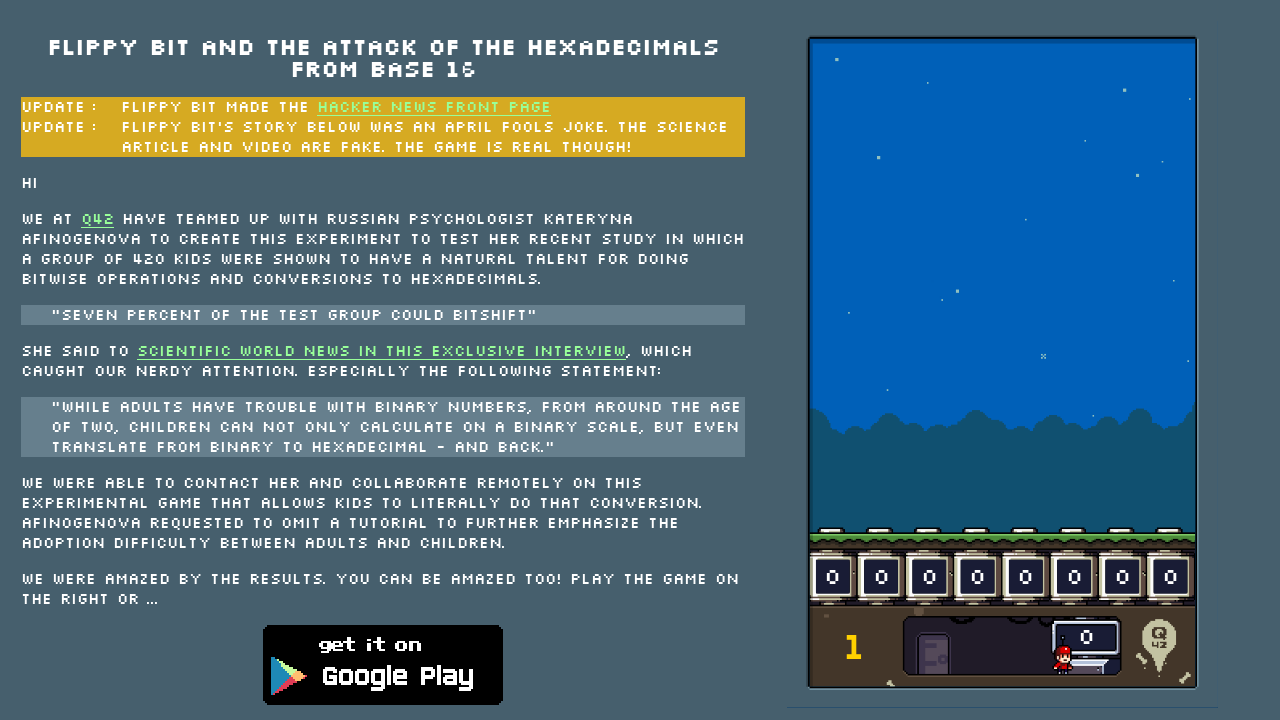

Checked game status
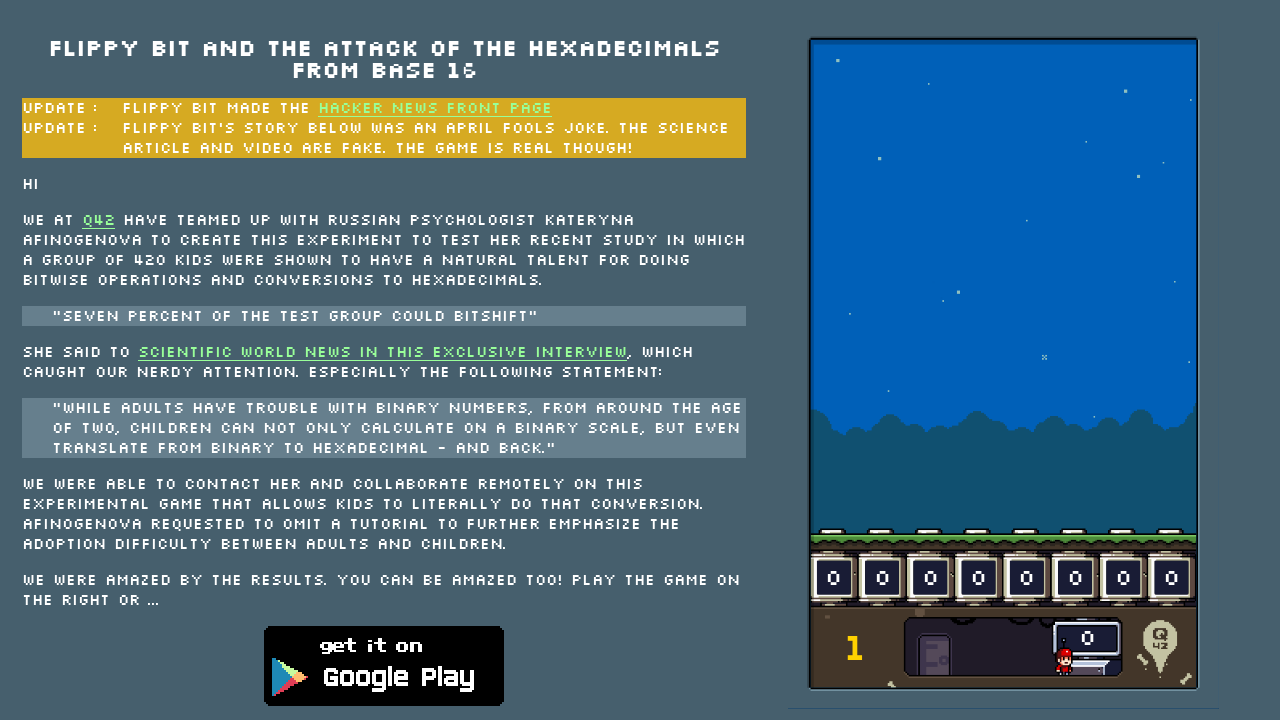

Found 0 active enemy targets
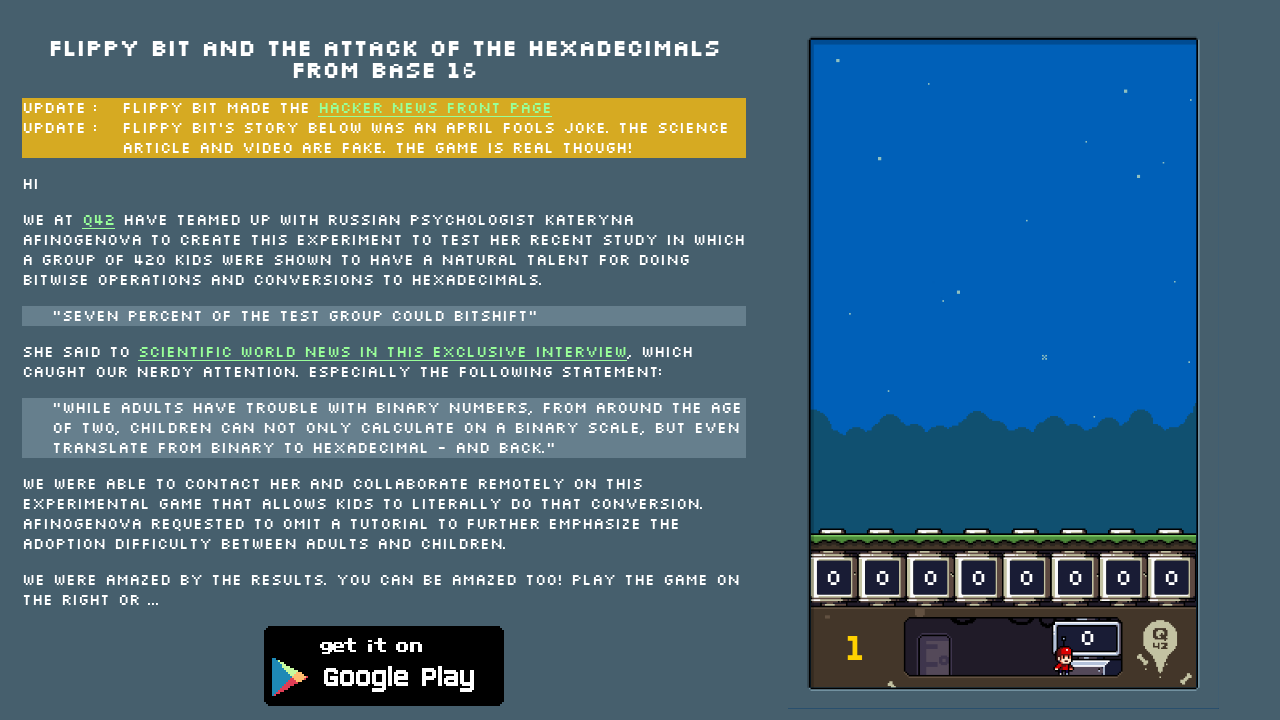

Waited 10ms before next game loop iteration
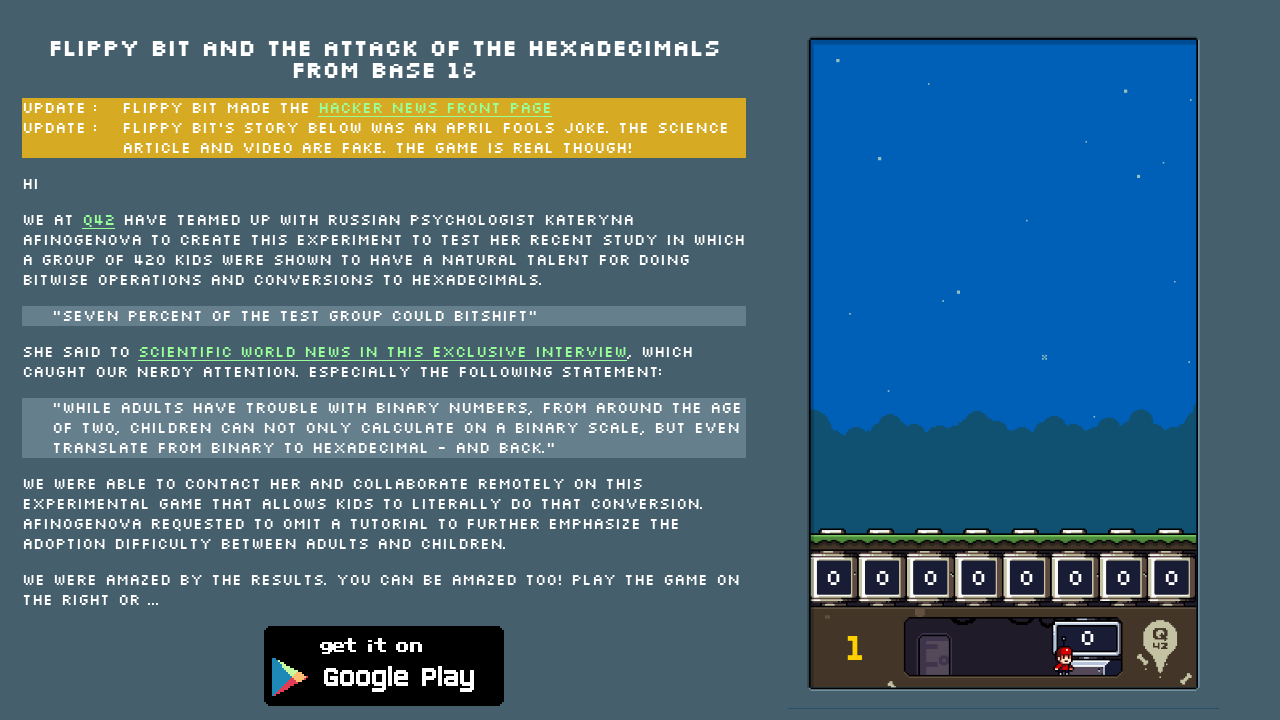

Checked game status
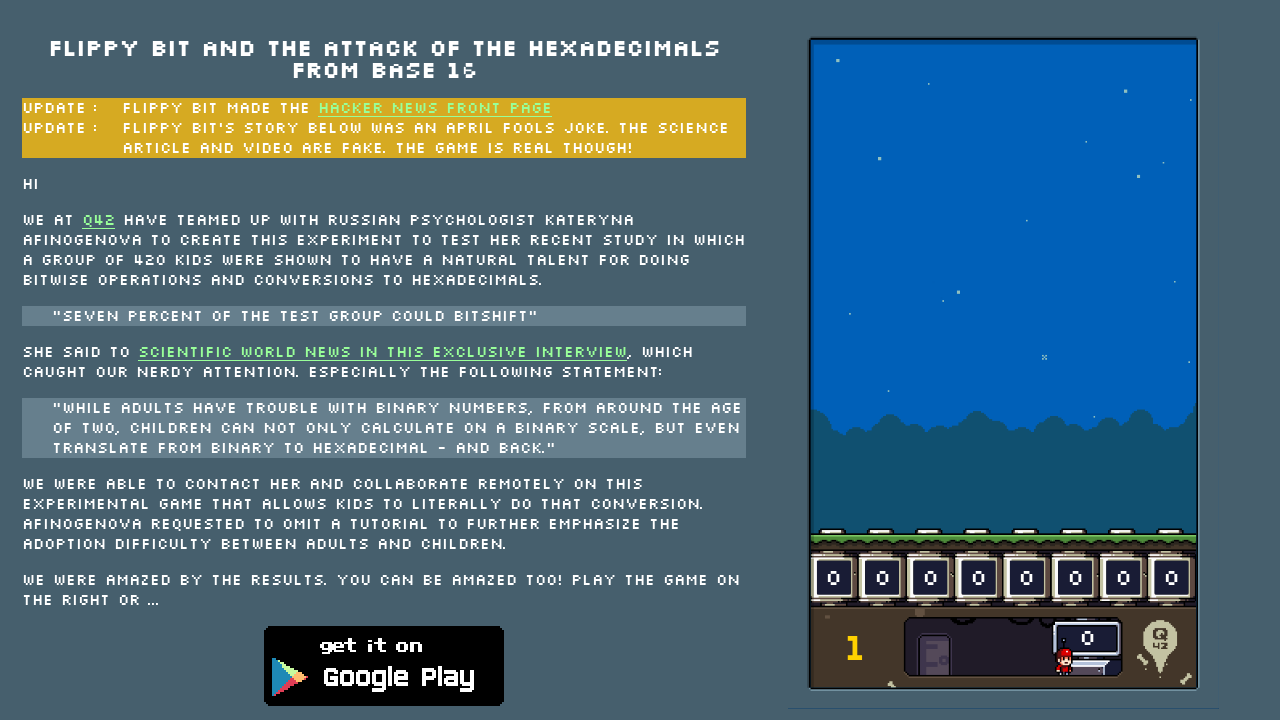

Found 0 active enemy targets
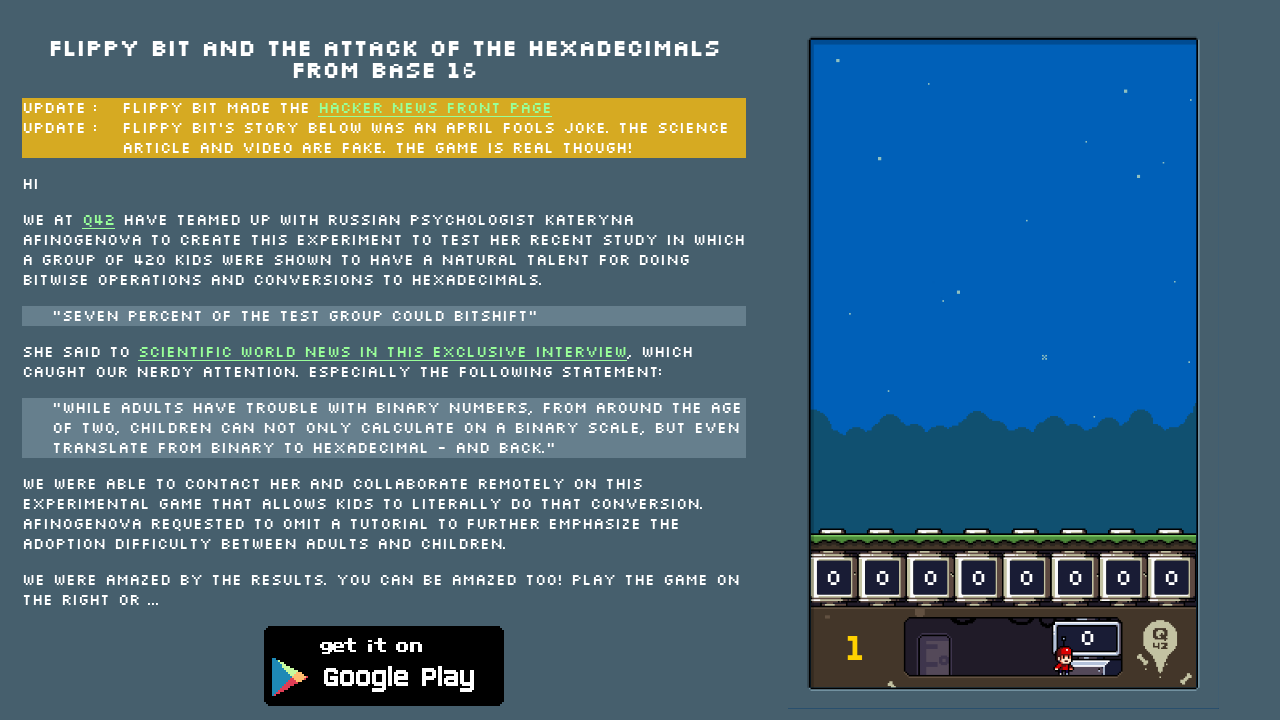

Waited 10ms before next game loop iteration
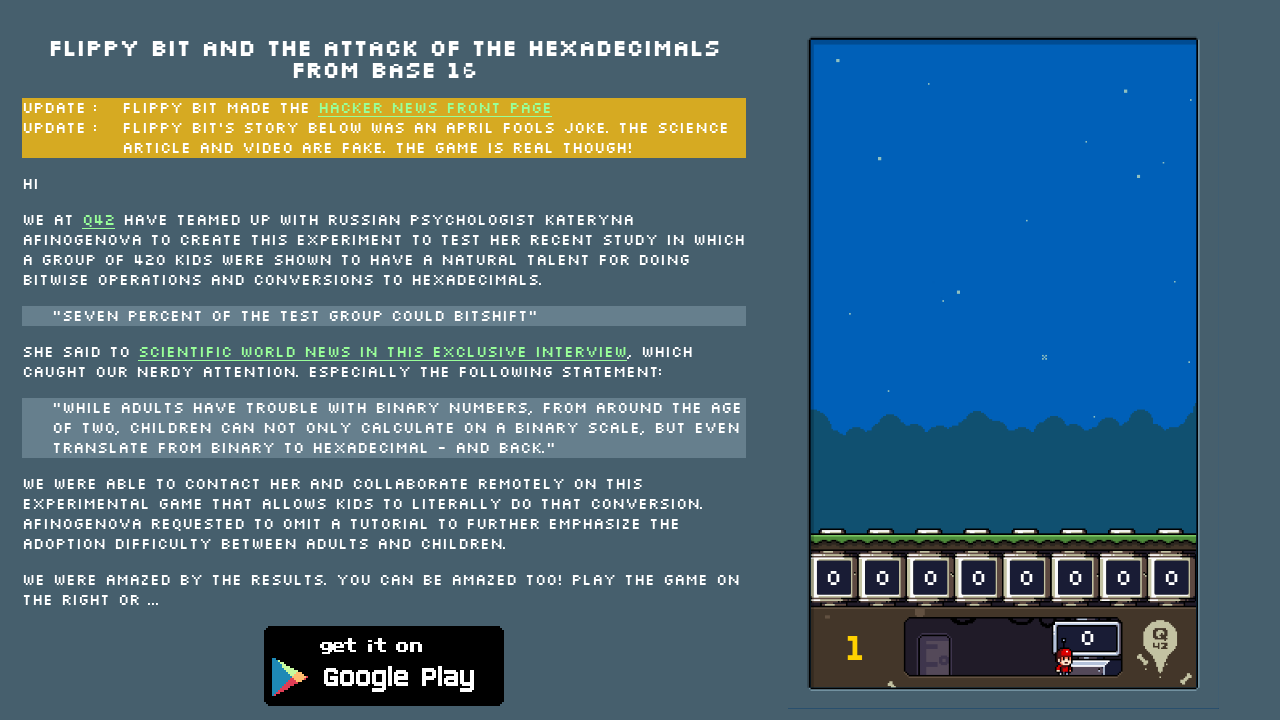

Checked game status
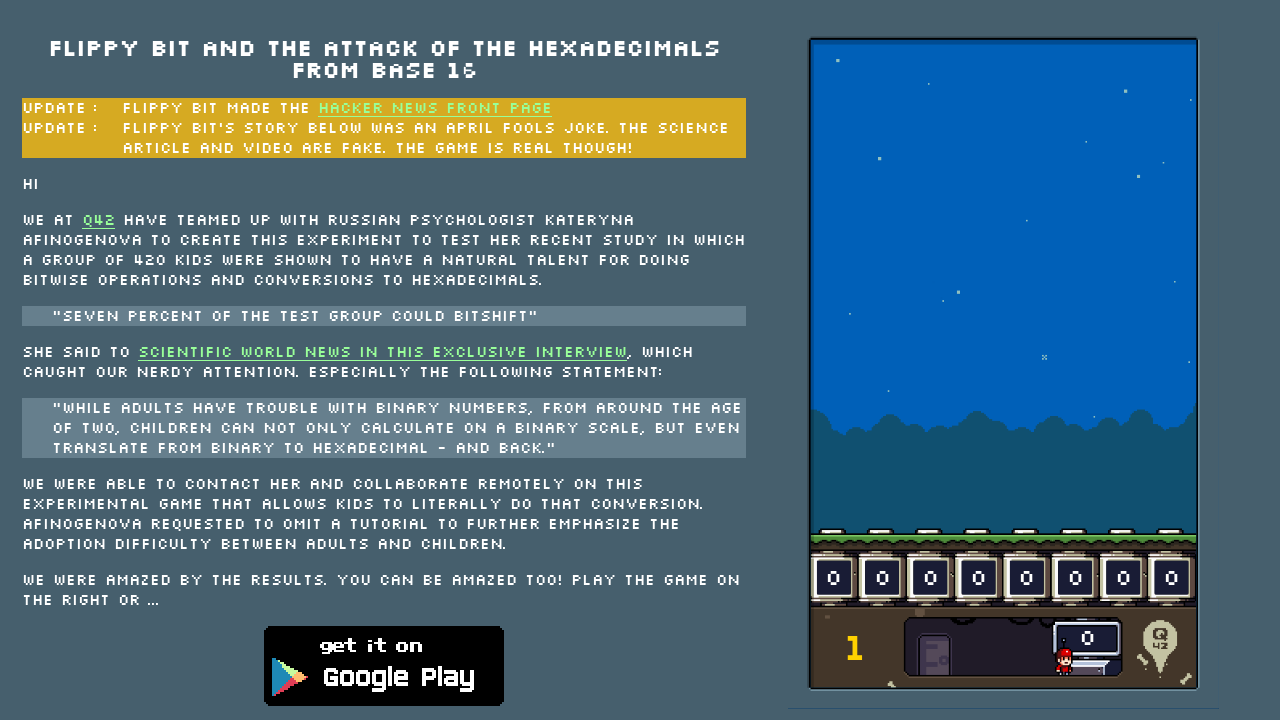

Found 0 active enemy targets
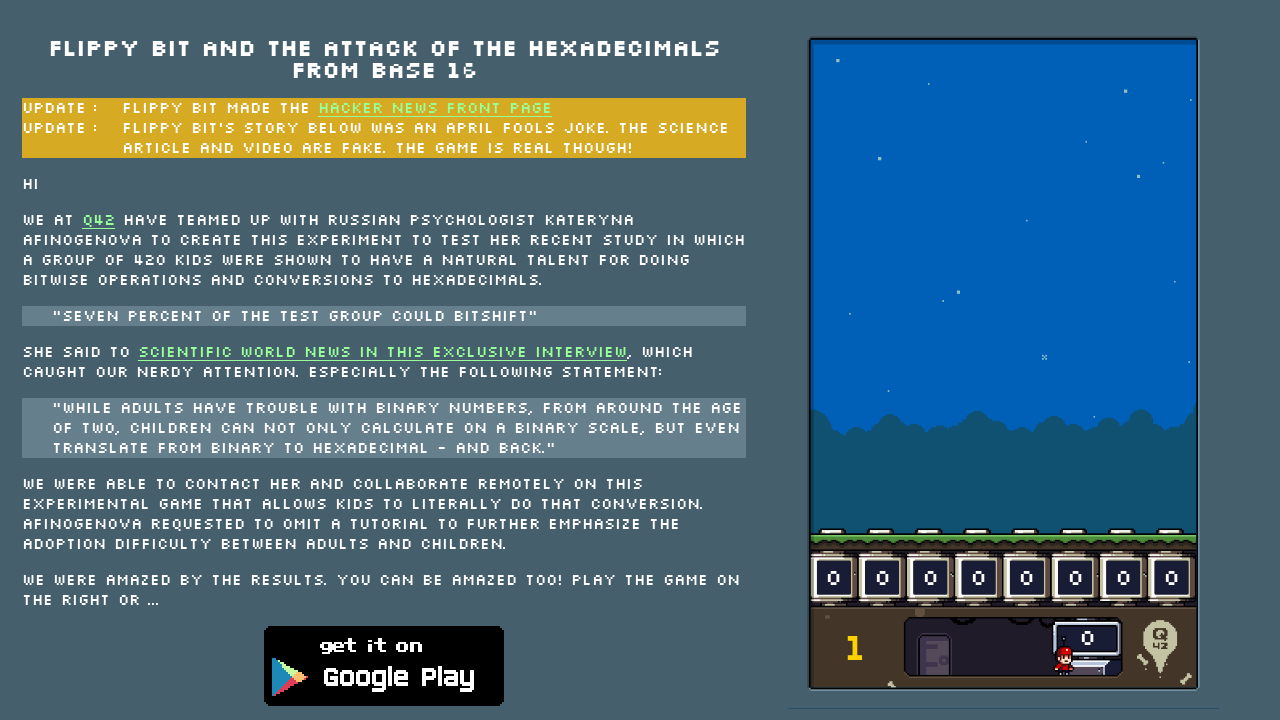

Waited 10ms before next game loop iteration
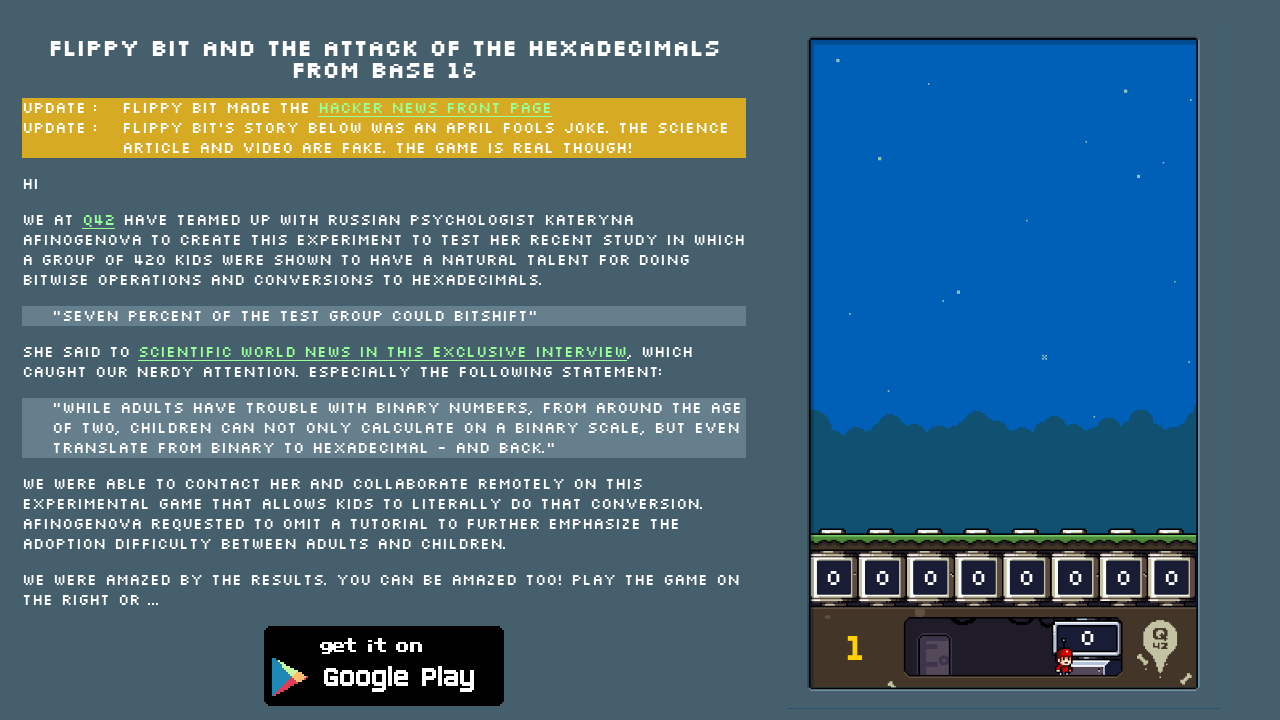

Checked game status
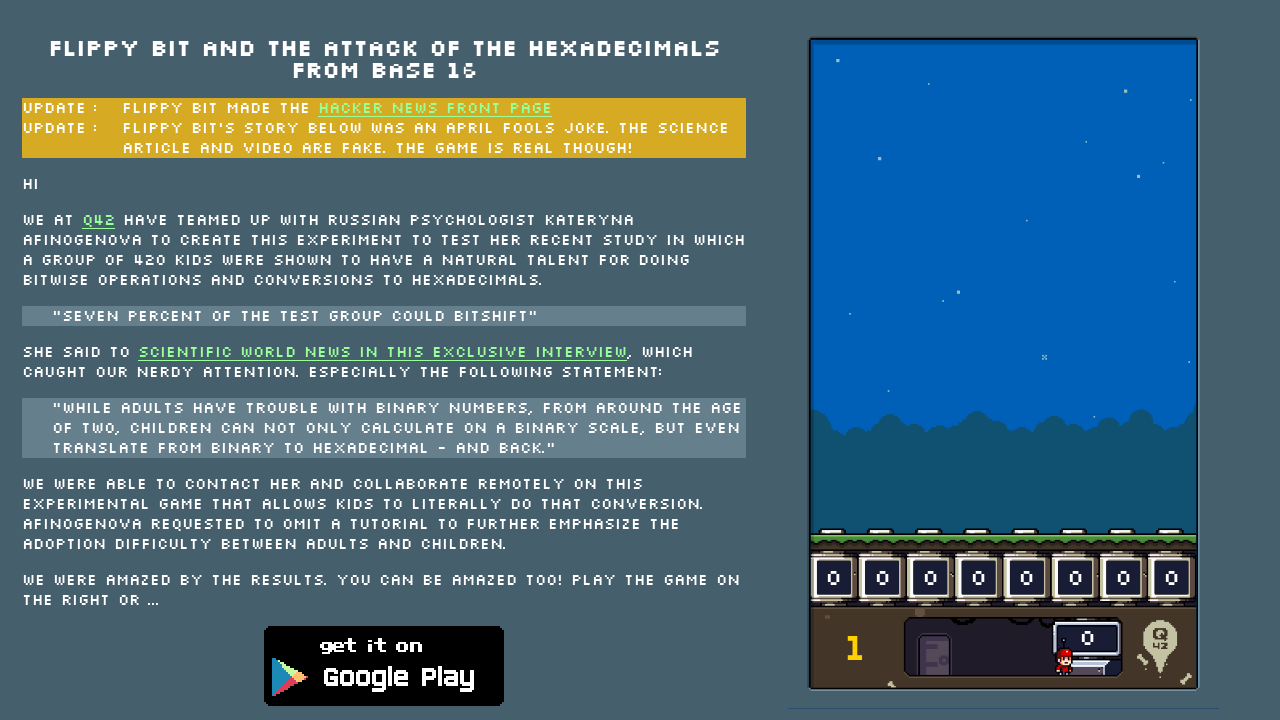

Found 0 active enemy targets
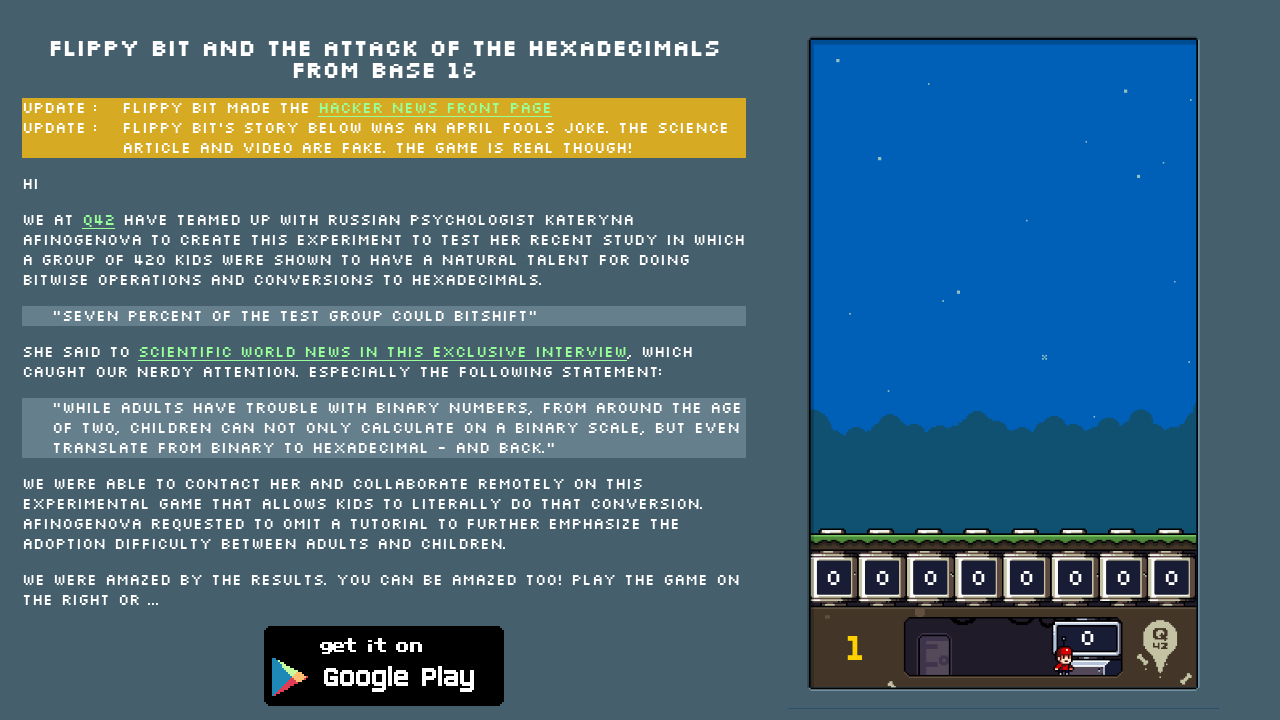

Waited 10ms before next game loop iteration
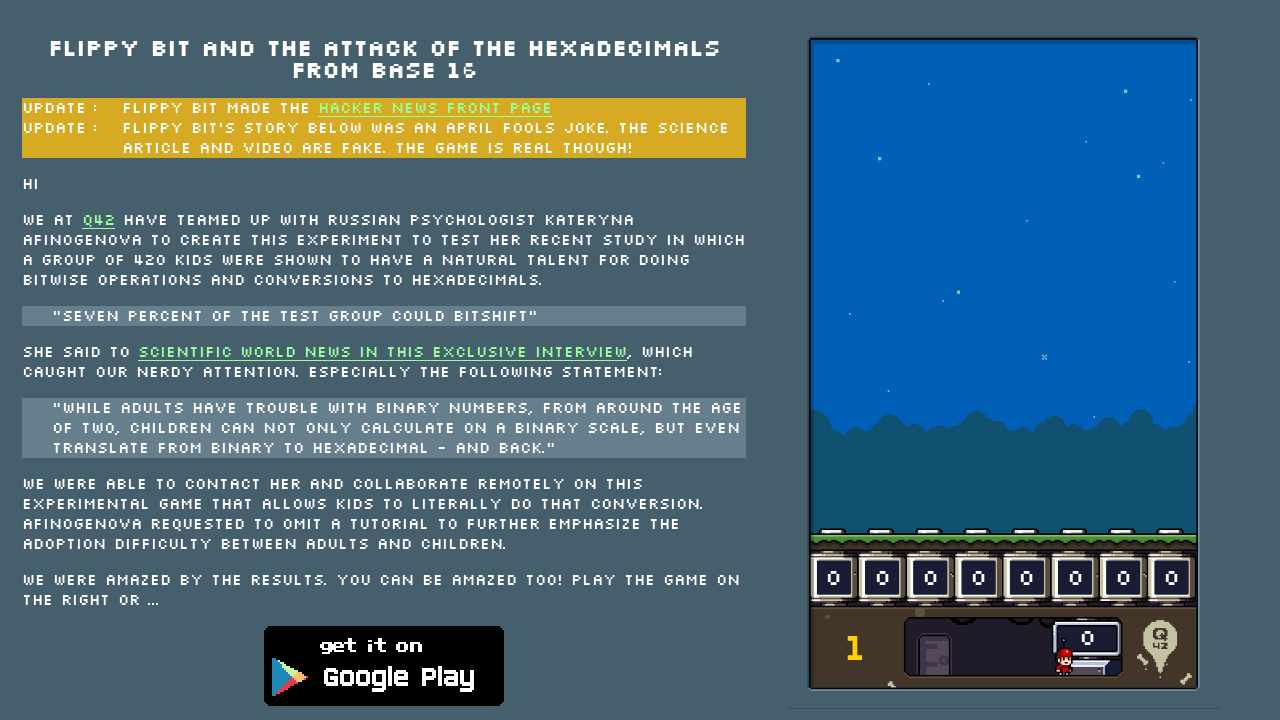

Checked game status
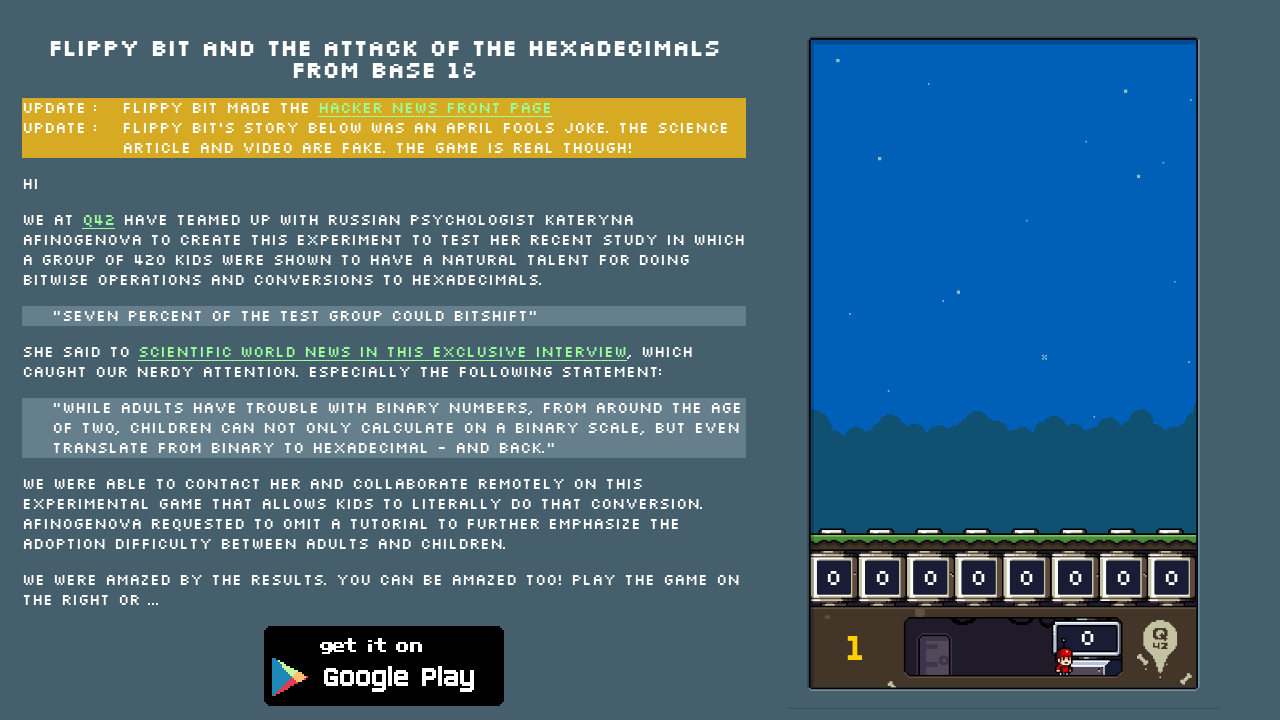

Found 0 active enemy targets
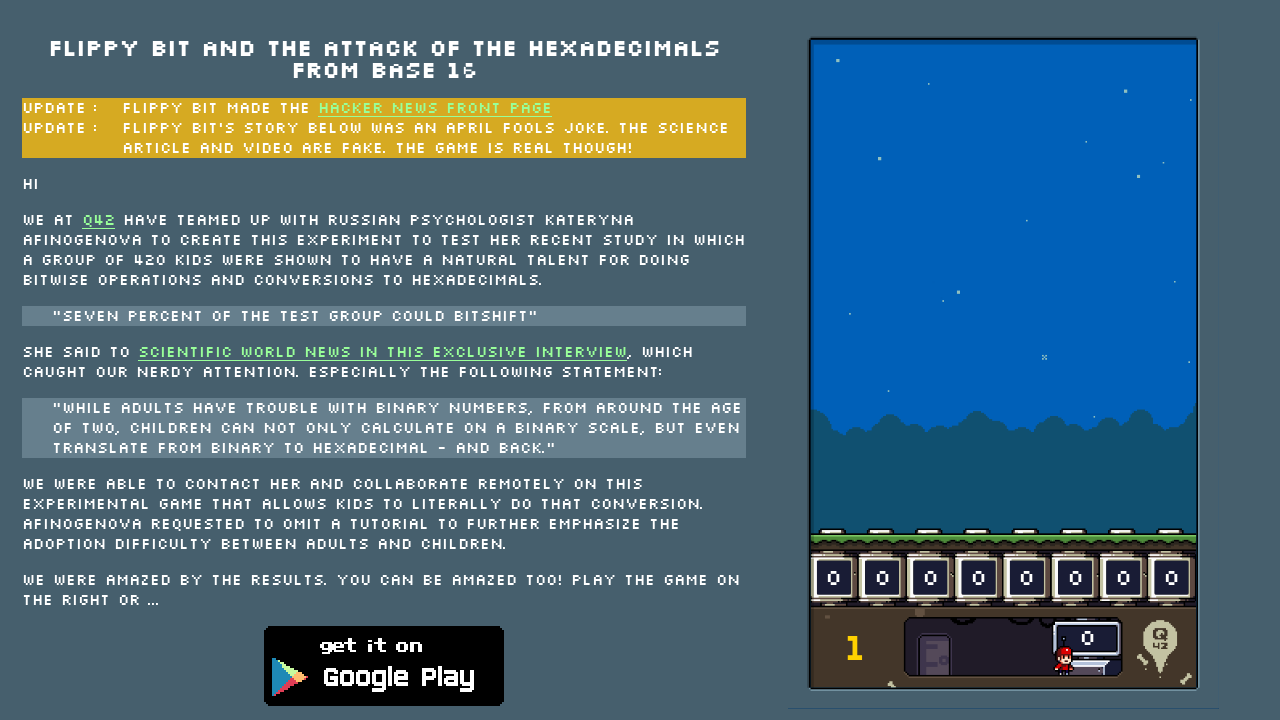

Waited 10ms before next game loop iteration
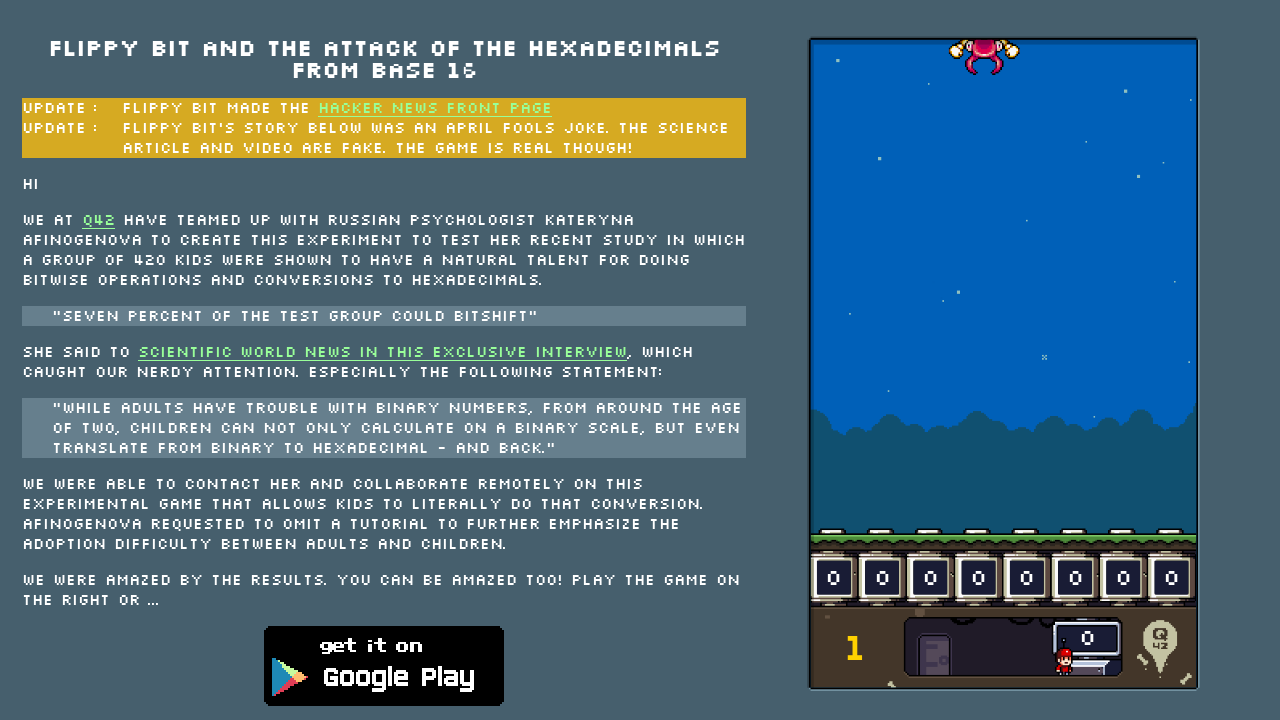

Checked game status
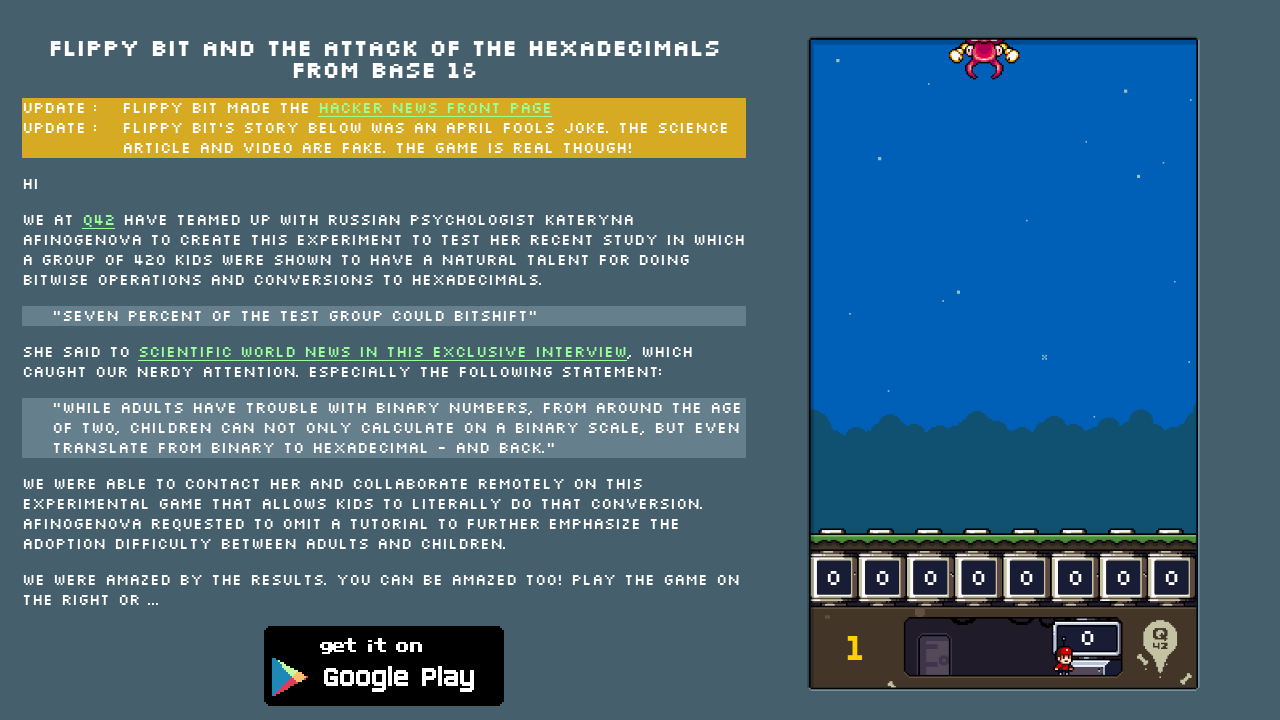

Found 1 active enemy targets
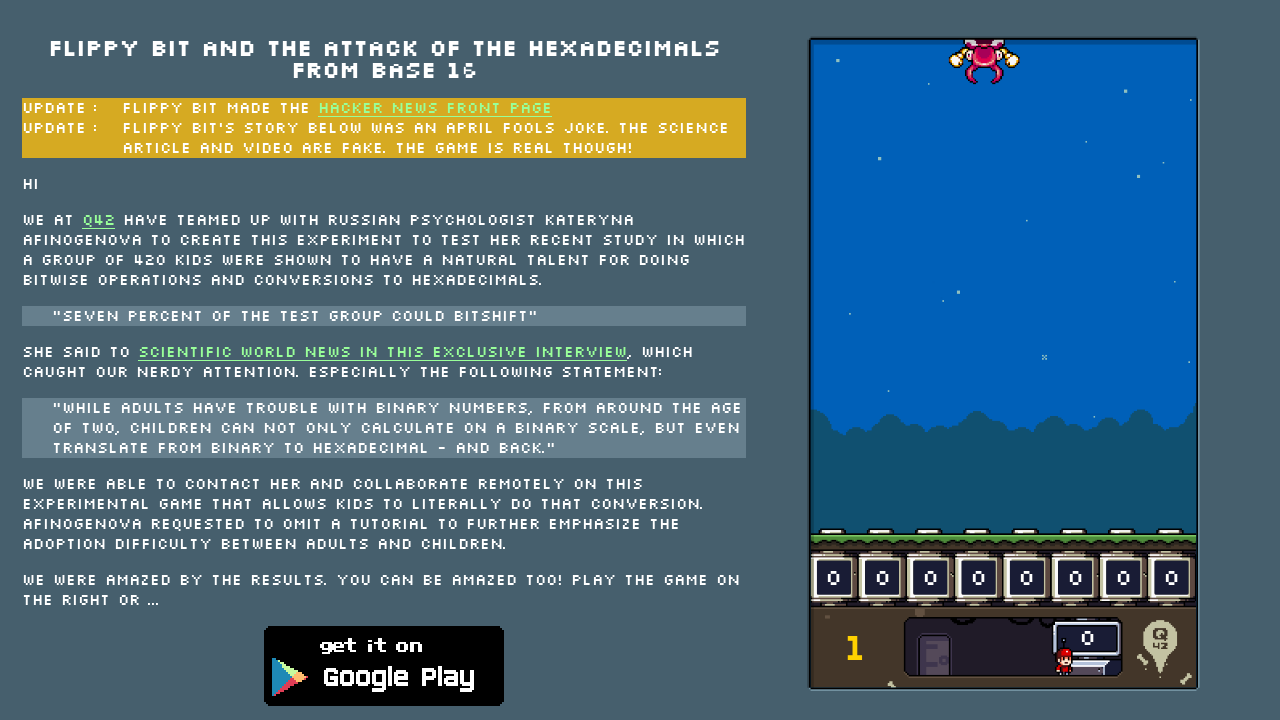

Neutralized enemy with hex value 'CE'
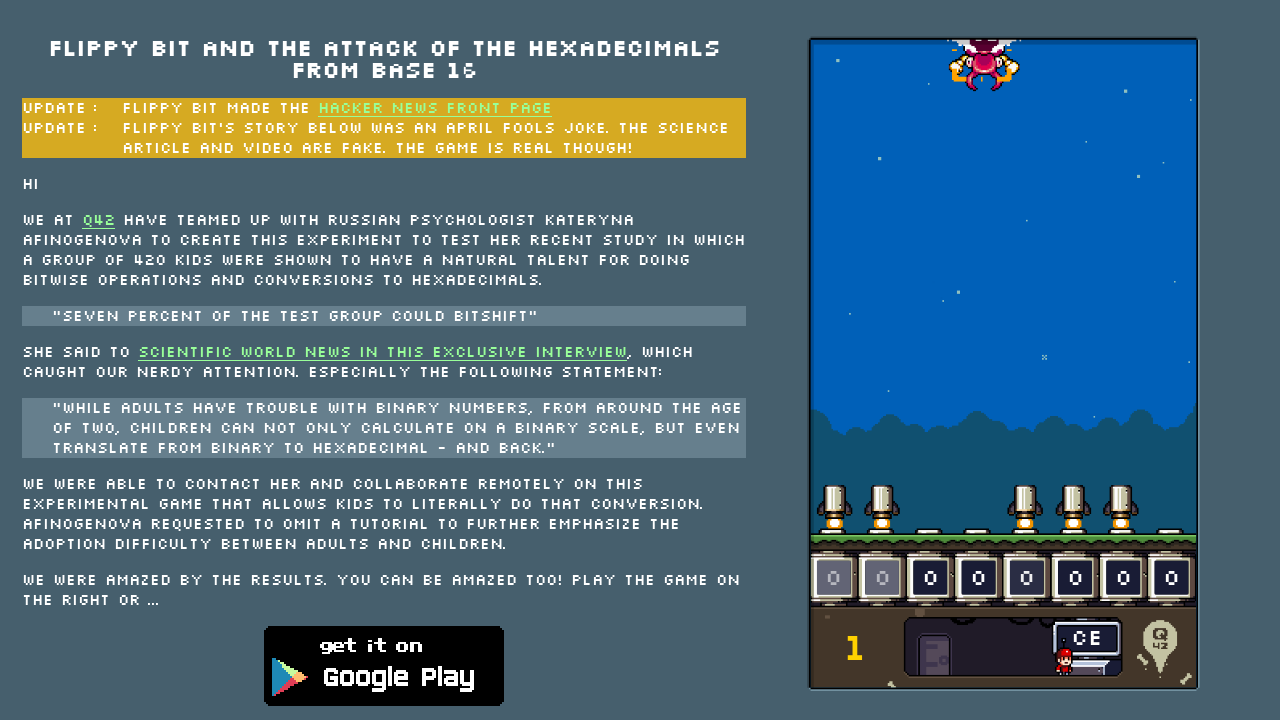

Waited 10ms before next game loop iteration
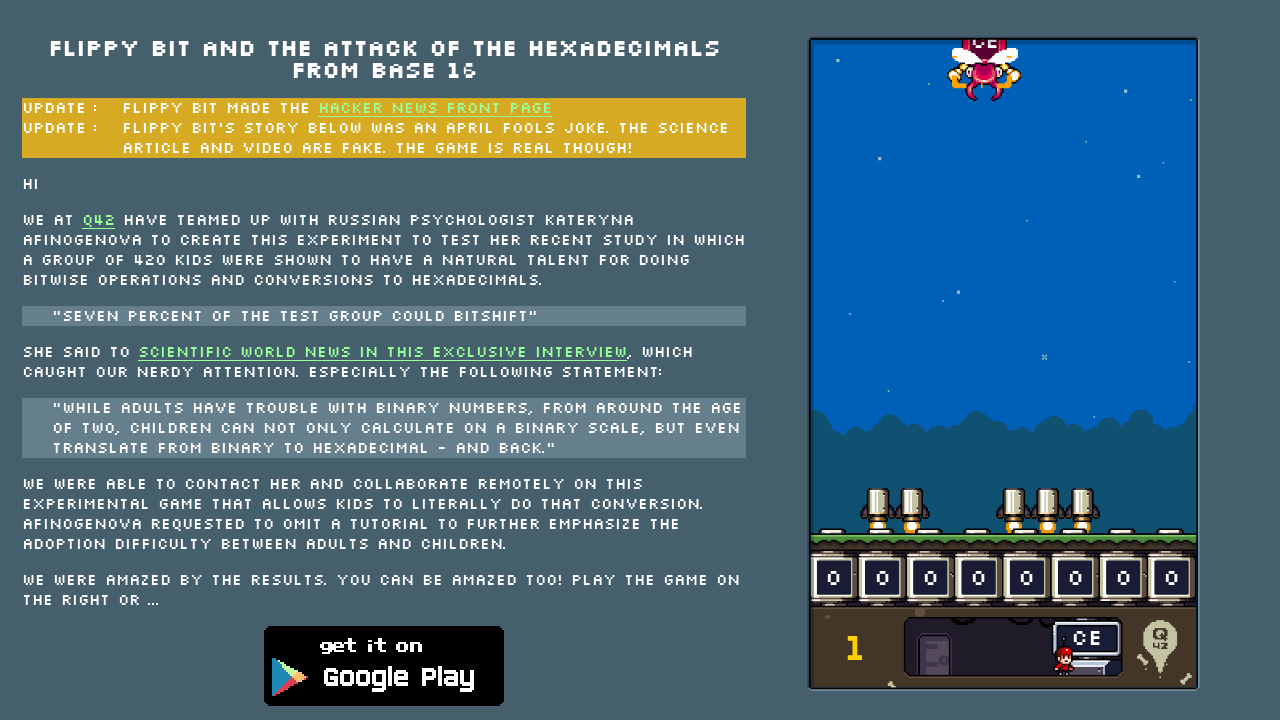

Checked game status
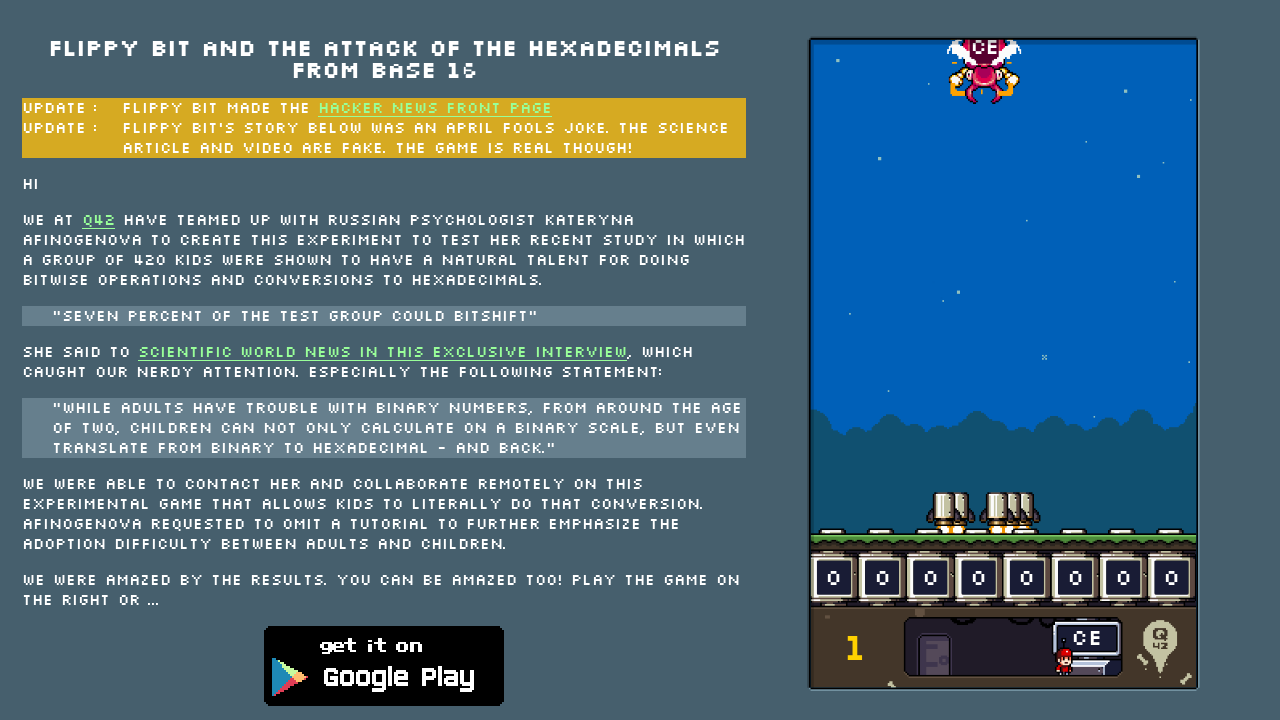

Found 0 active enemy targets
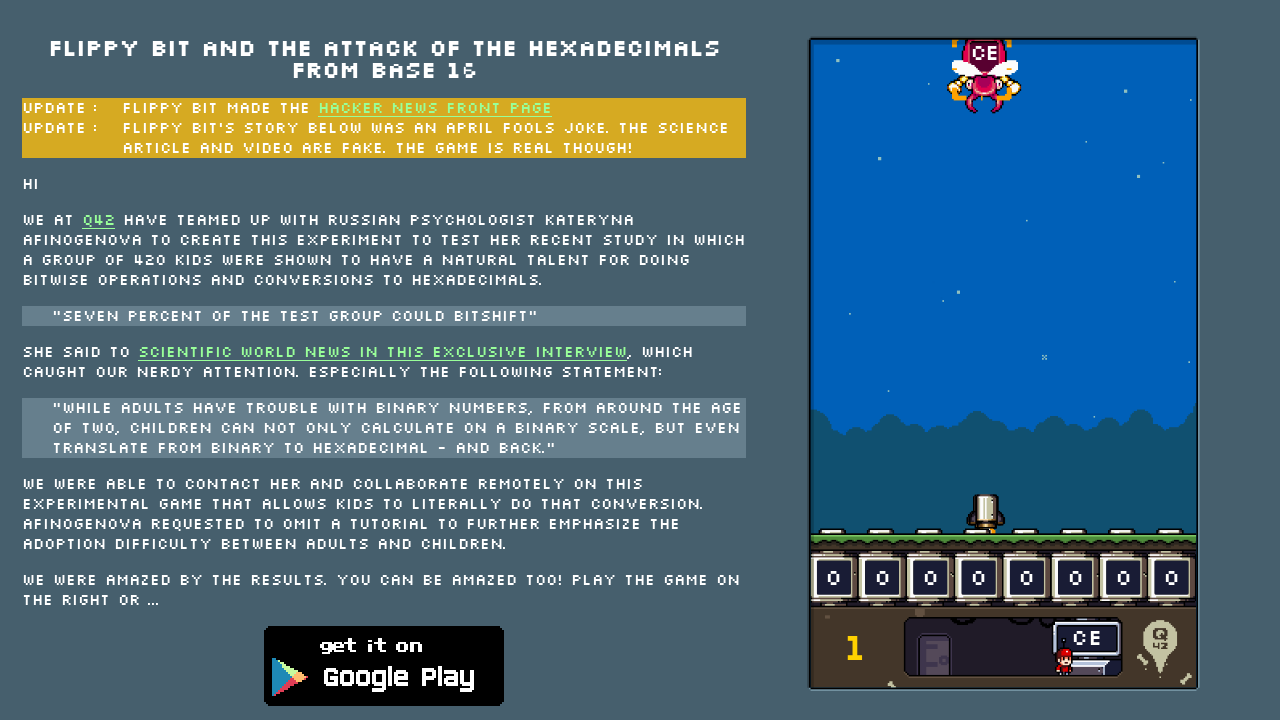

Waited 10ms before next game loop iteration
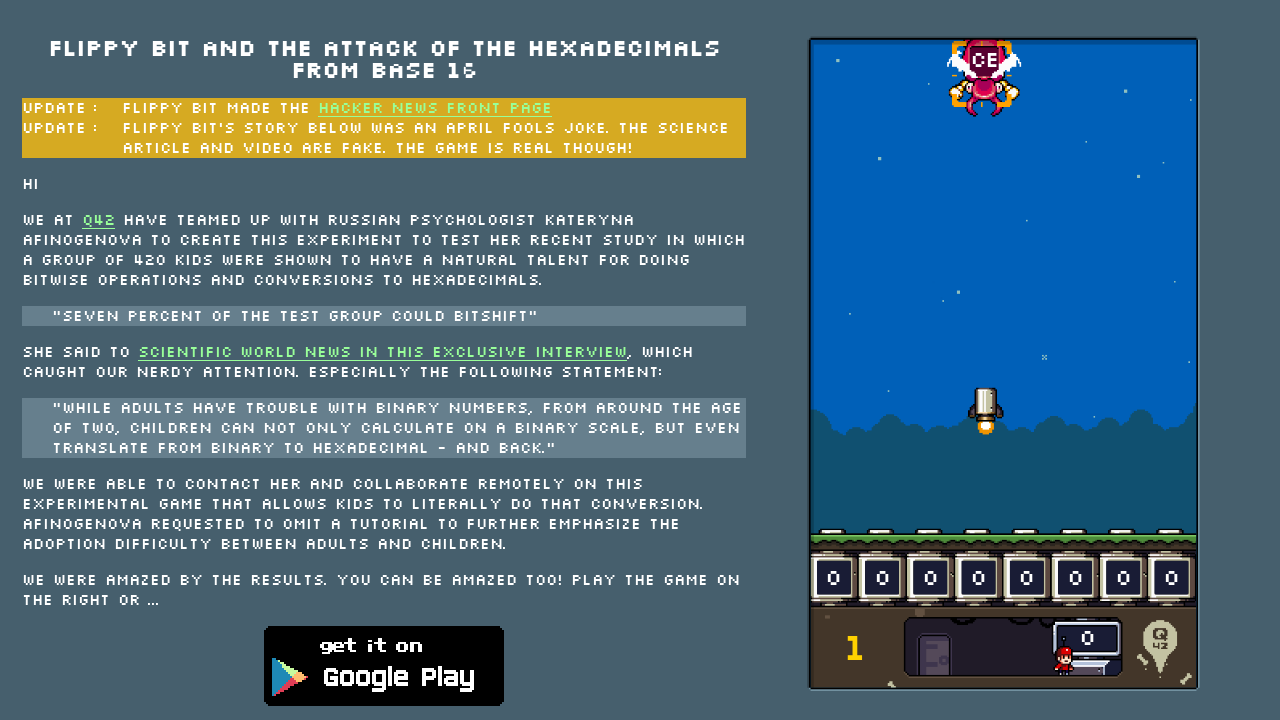

Checked game status
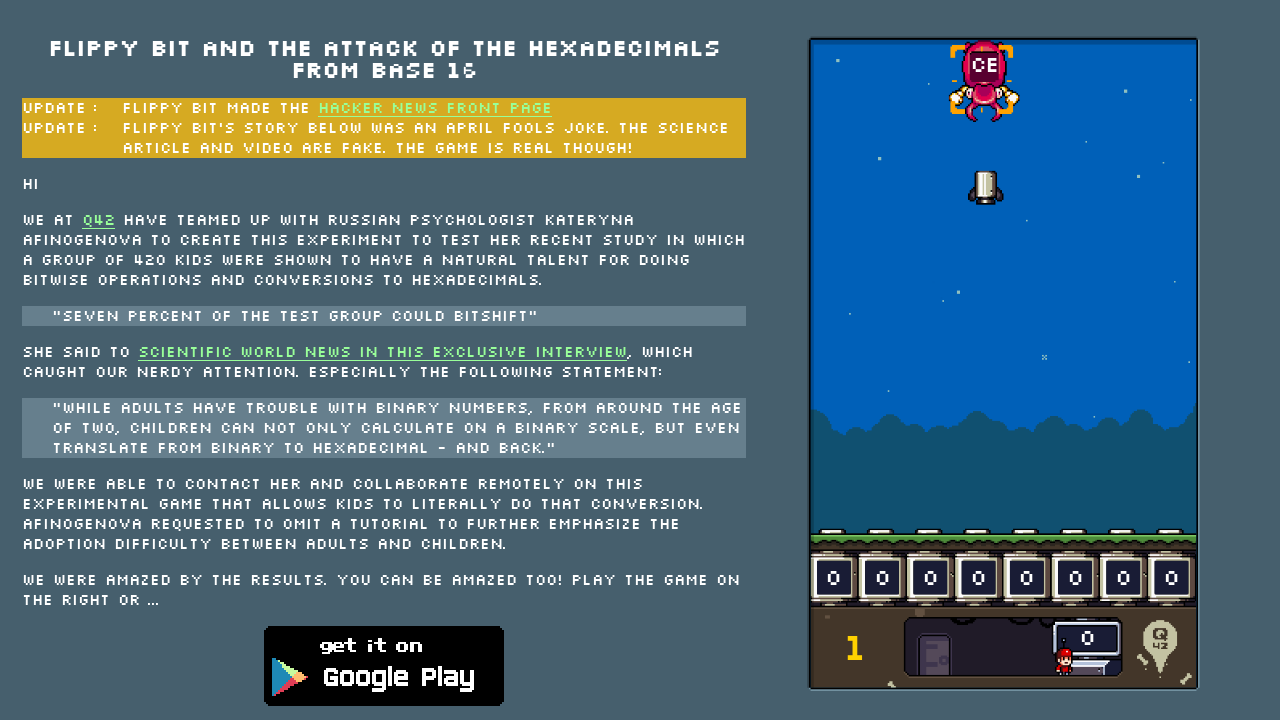

Found 0 active enemy targets
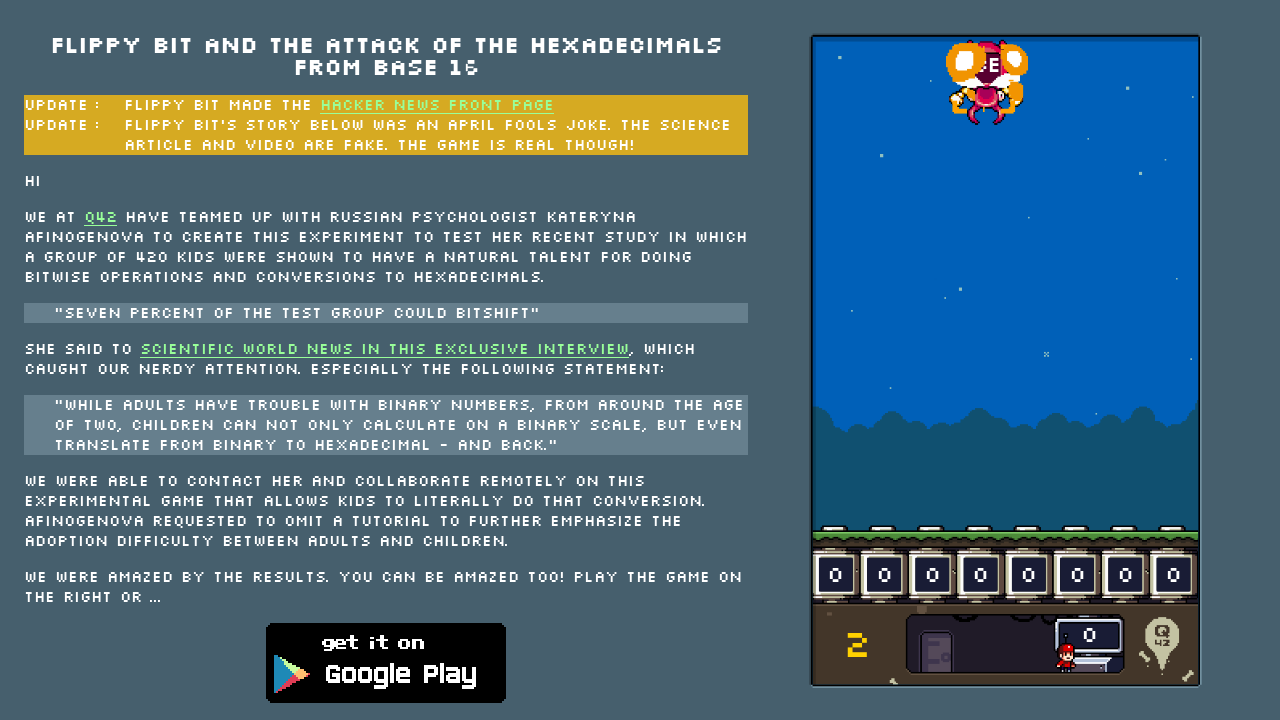

Waited 10ms before next game loop iteration
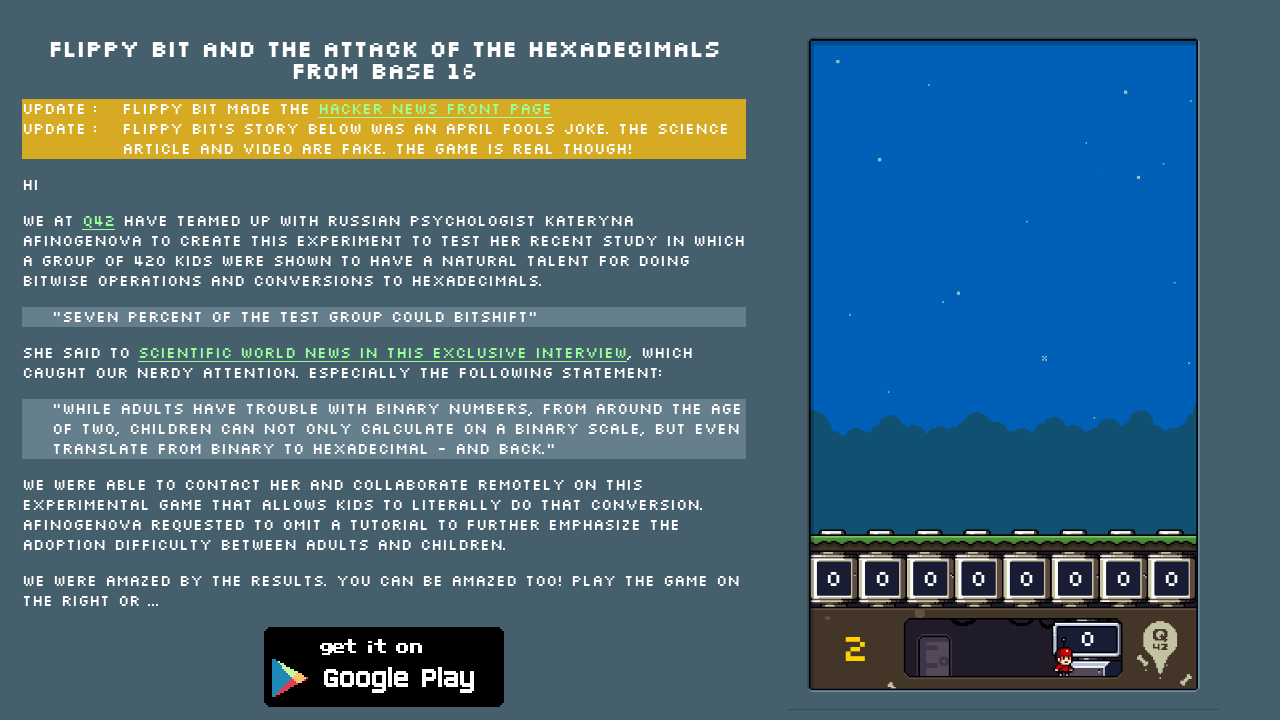

Checked game status
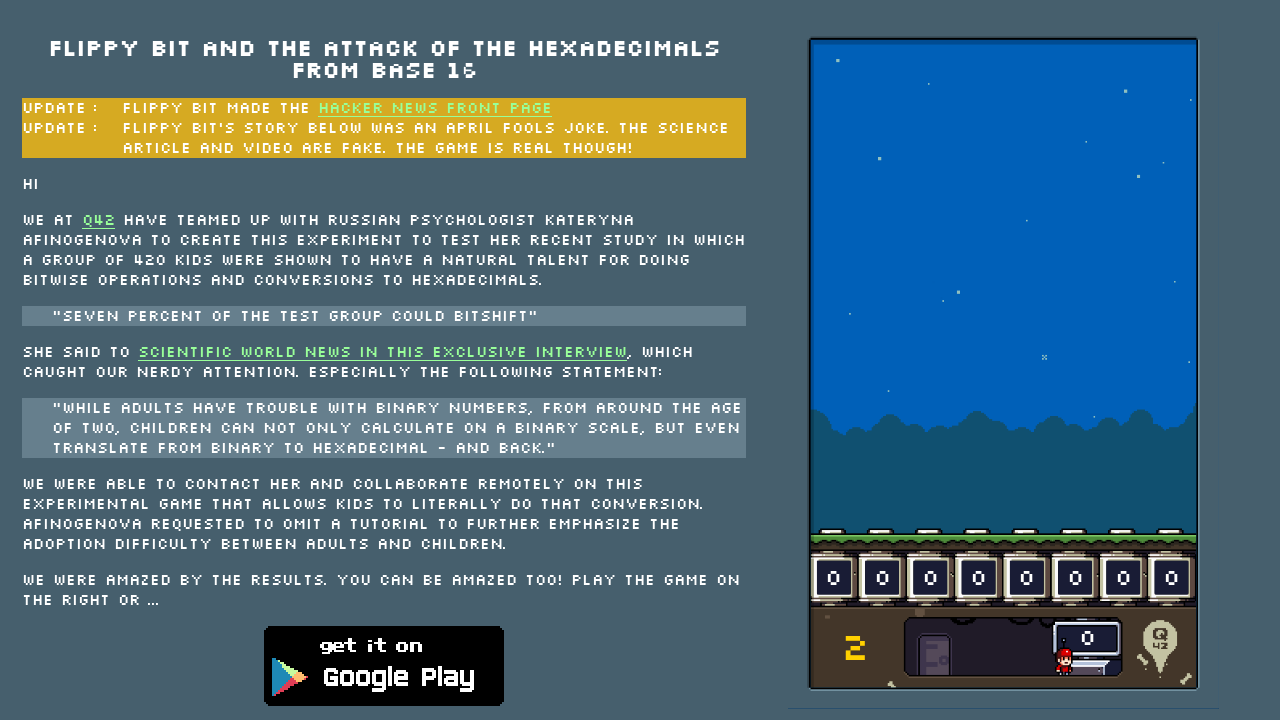

Found 0 active enemy targets
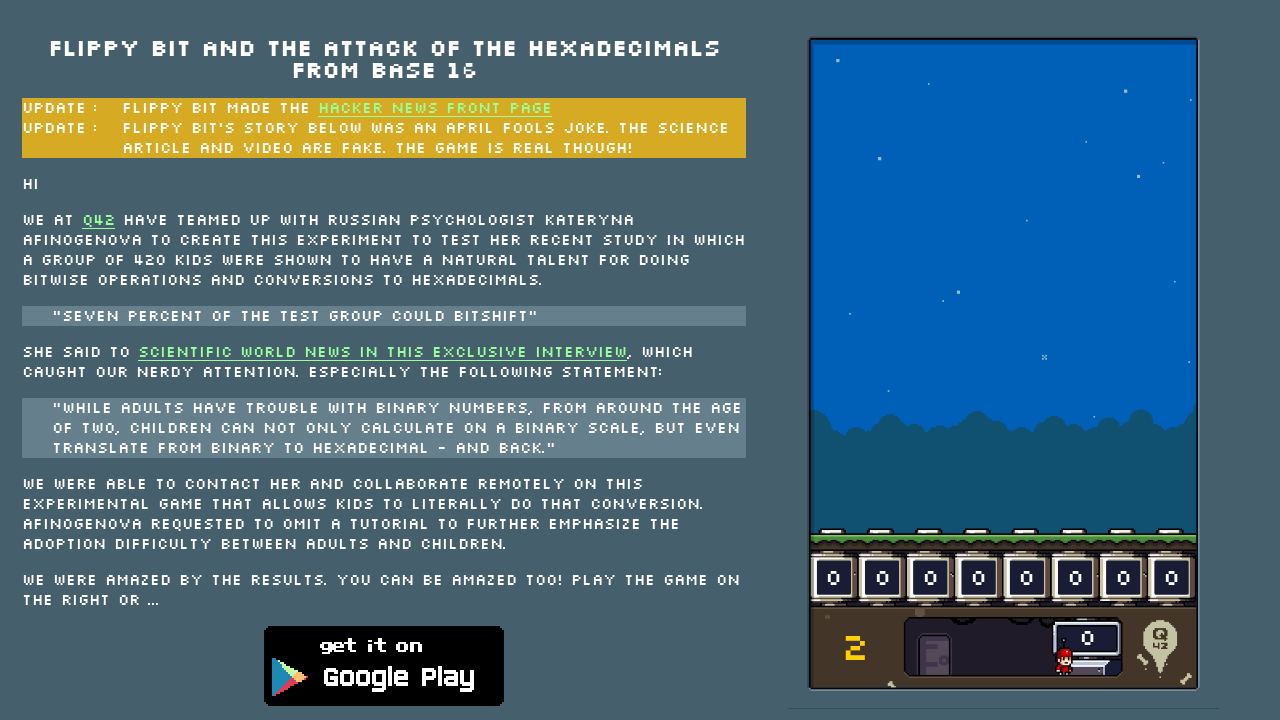

Waited 10ms before next game loop iteration
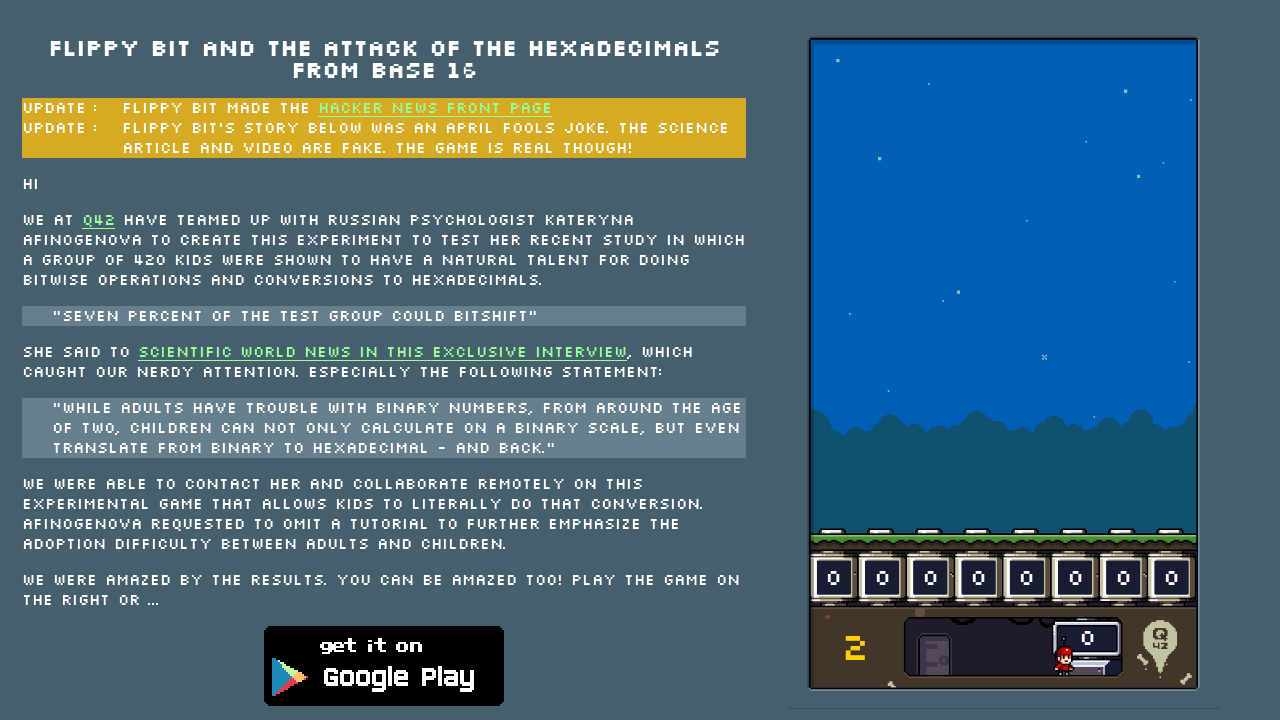

Checked game status
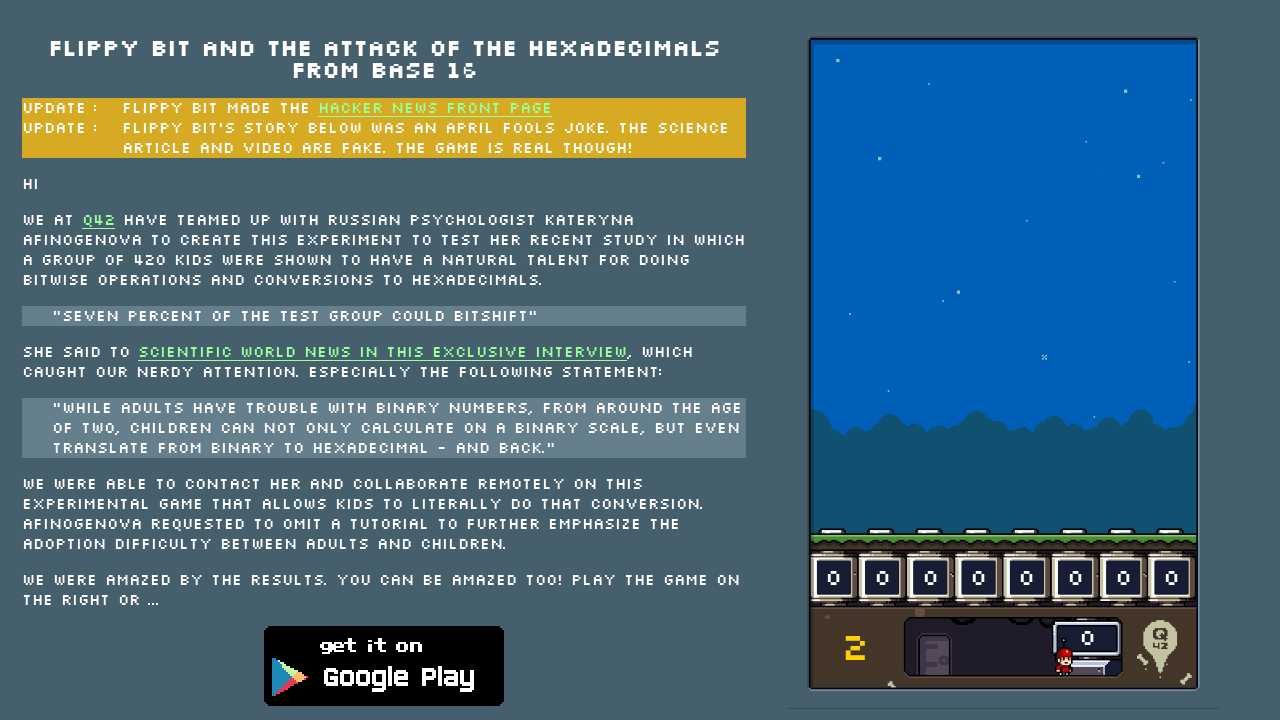

Found 0 active enemy targets
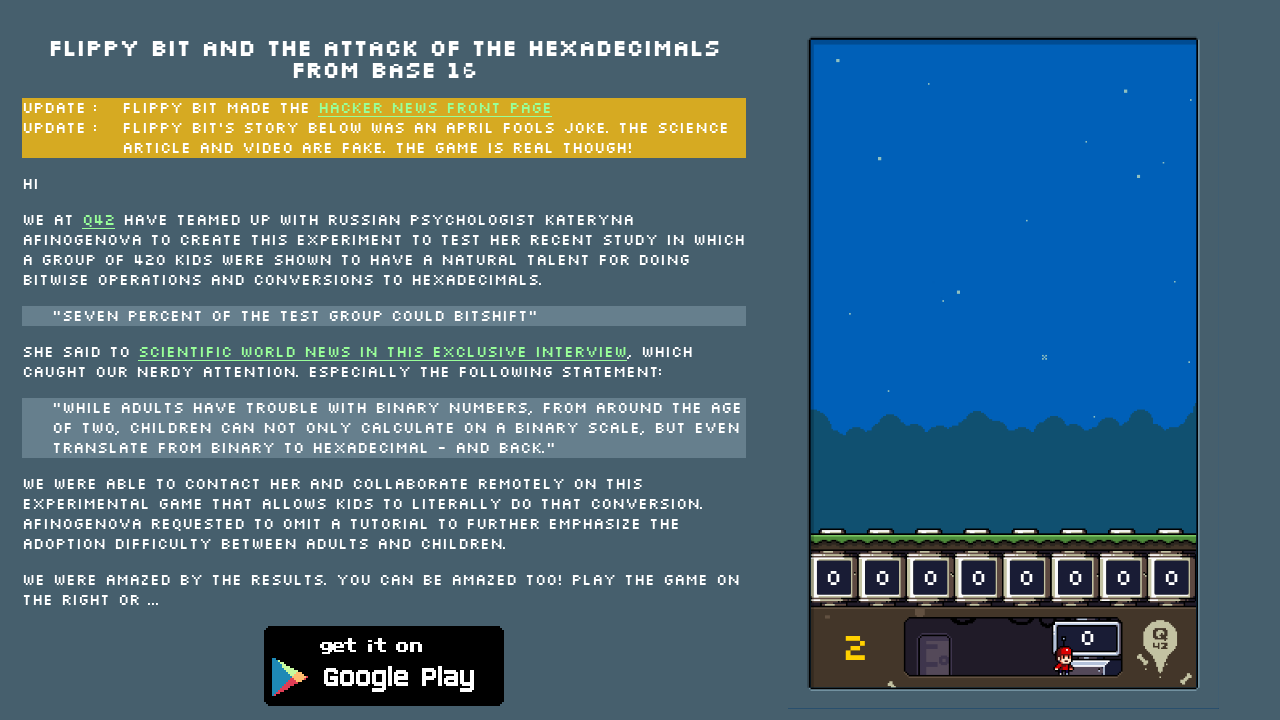

Waited 10ms before next game loop iteration
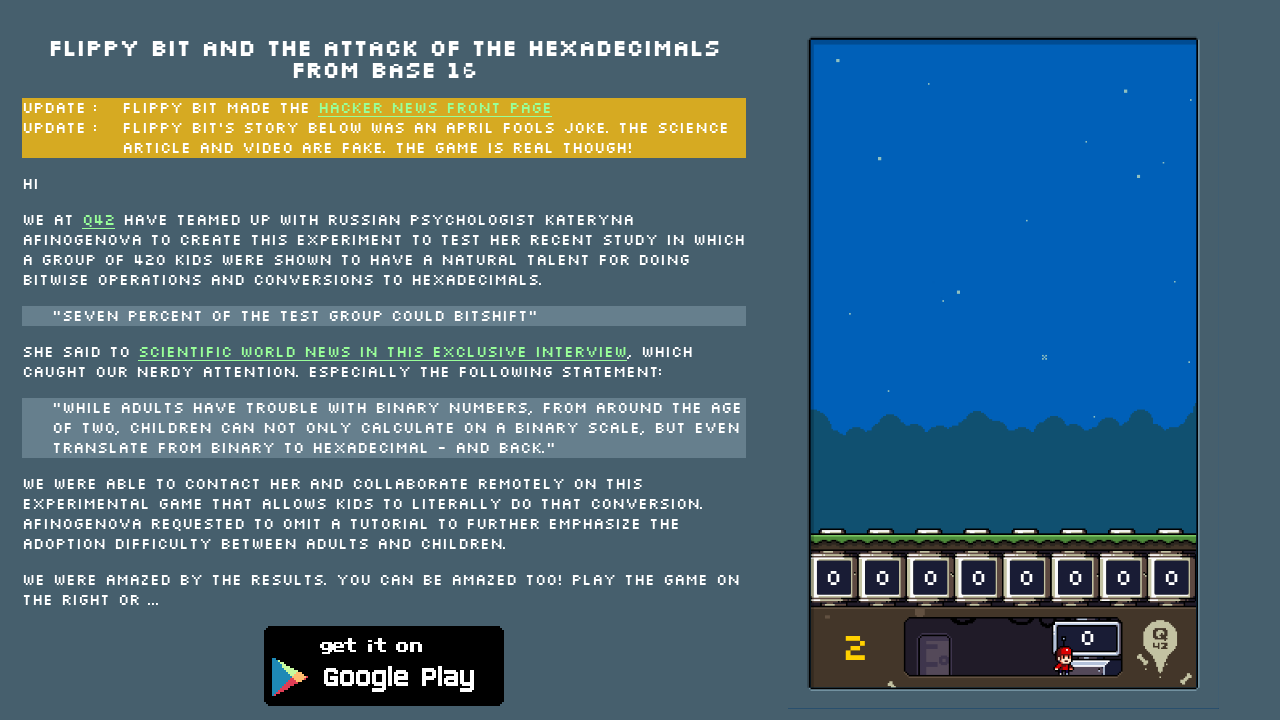

Checked game status
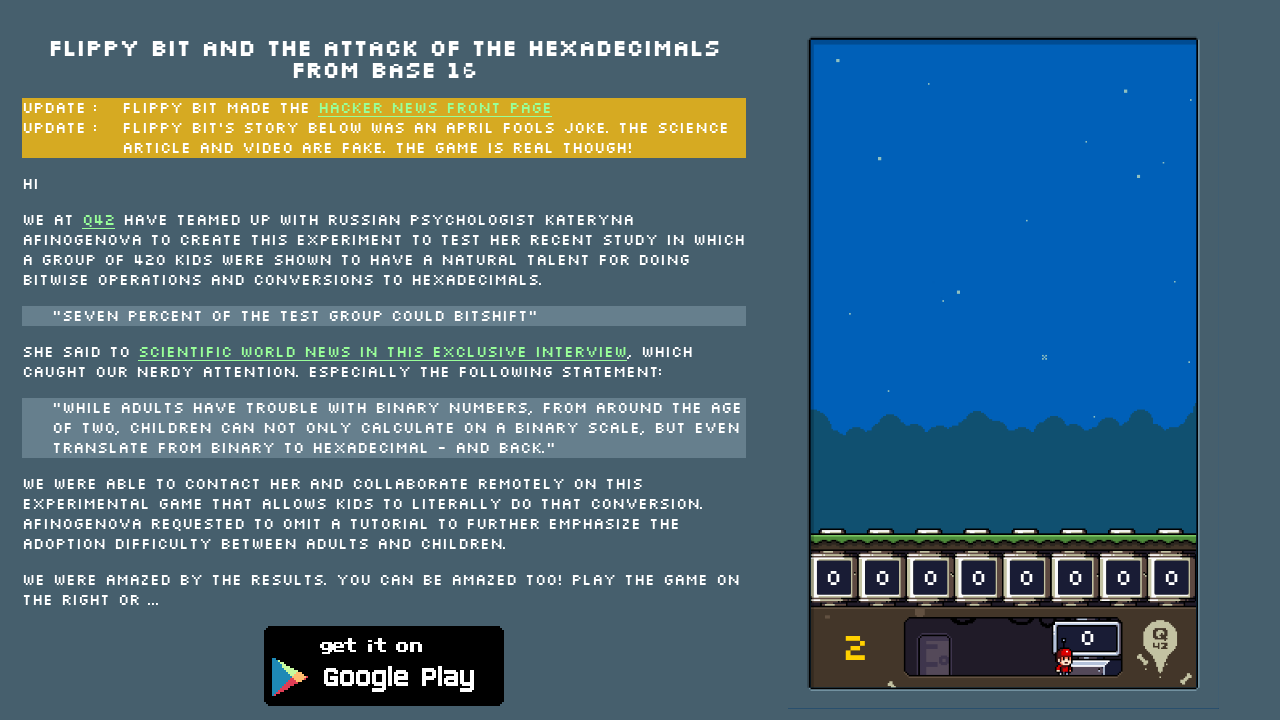

Found 0 active enemy targets
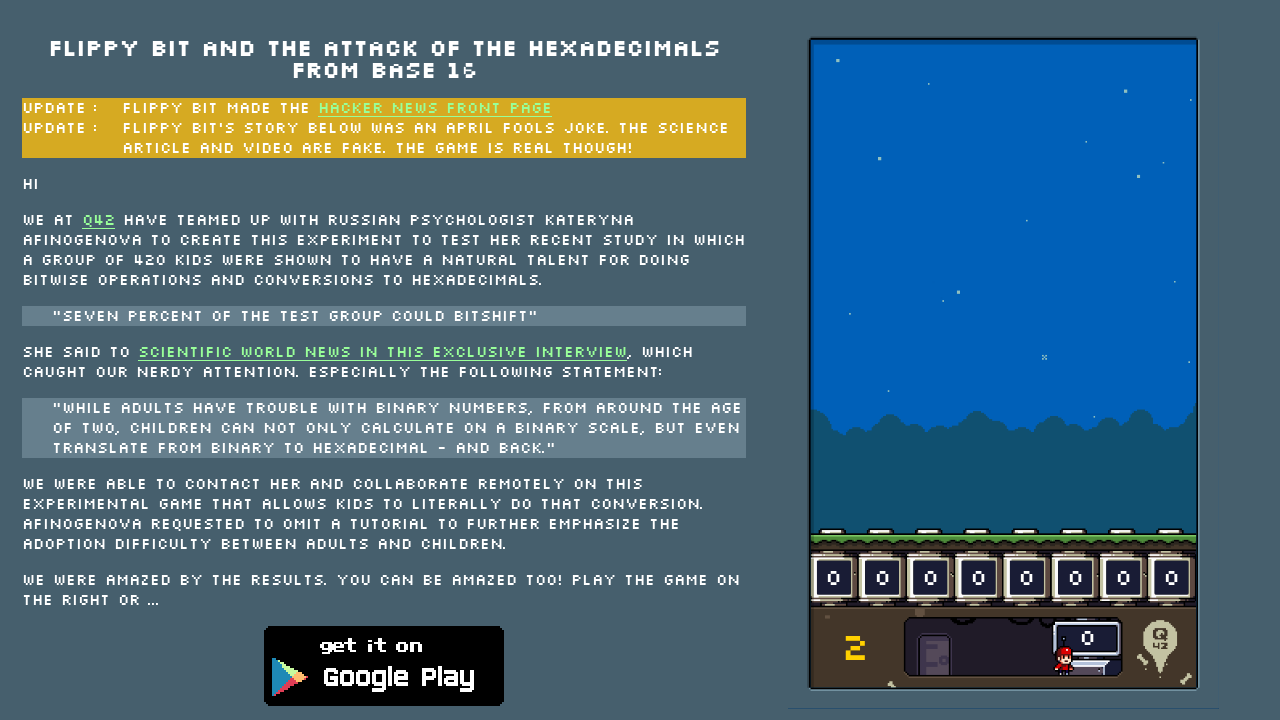

Waited 10ms before next game loop iteration
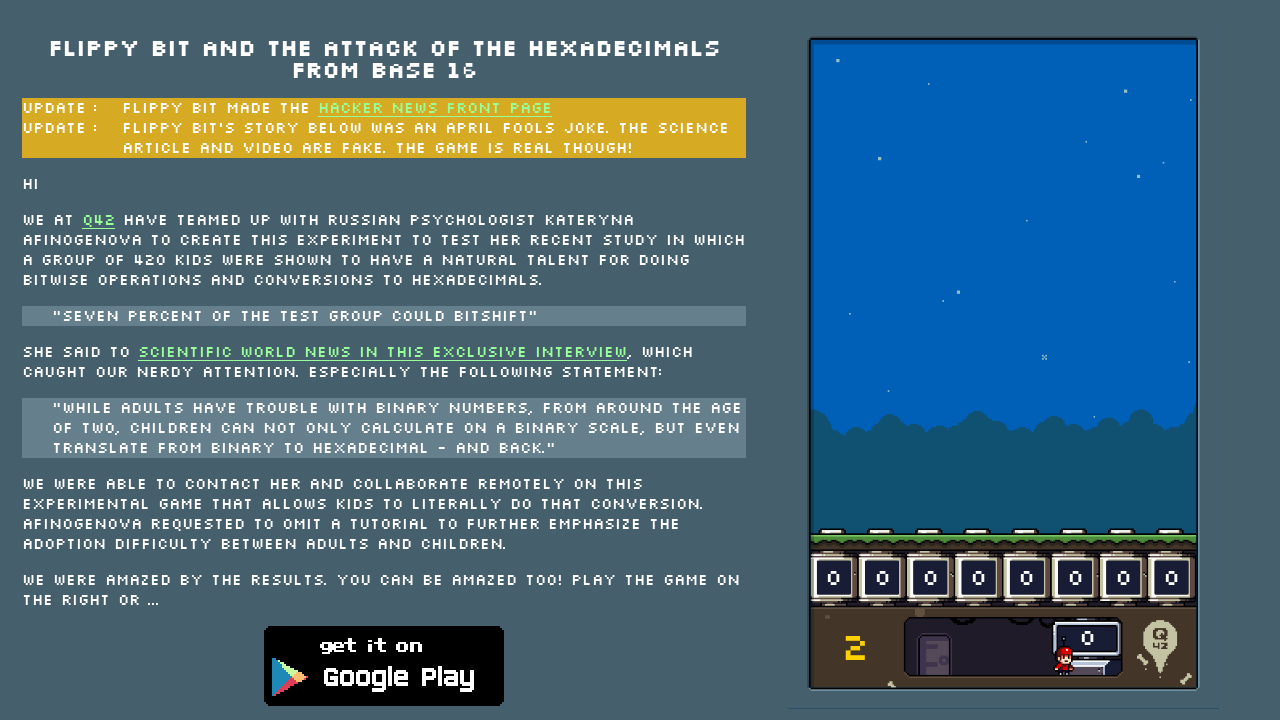

Checked game status
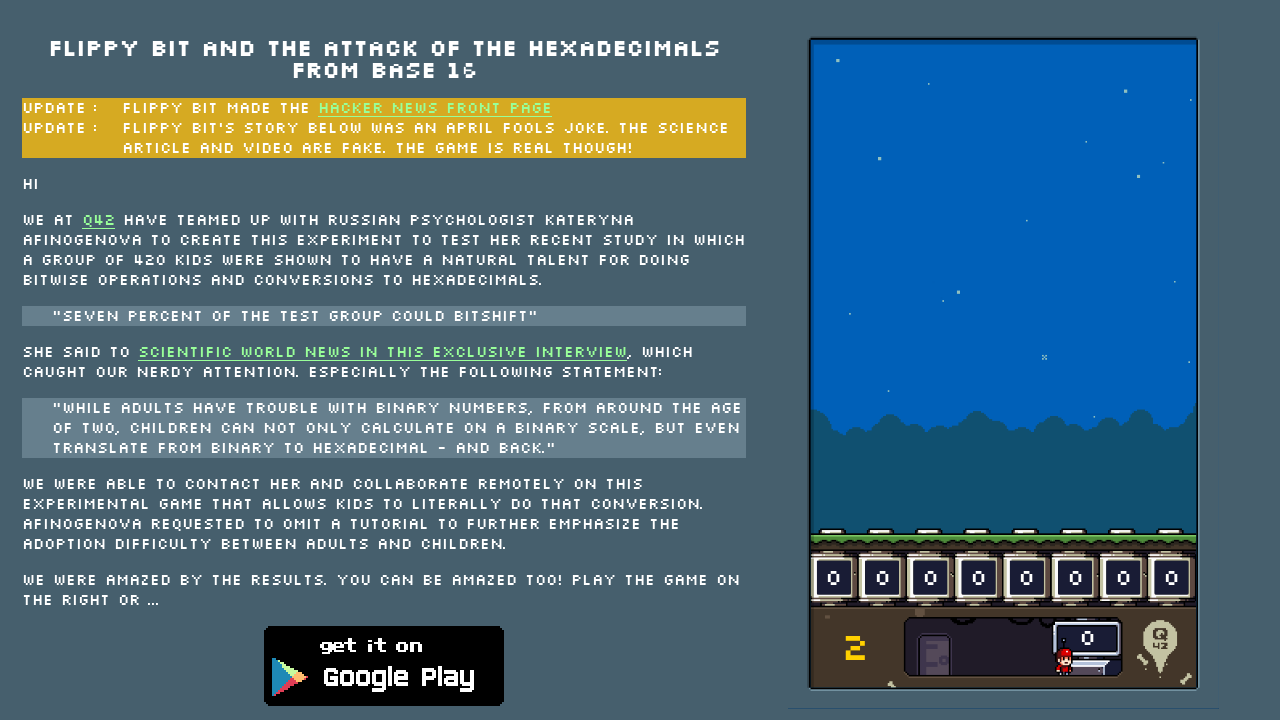

Found 0 active enemy targets
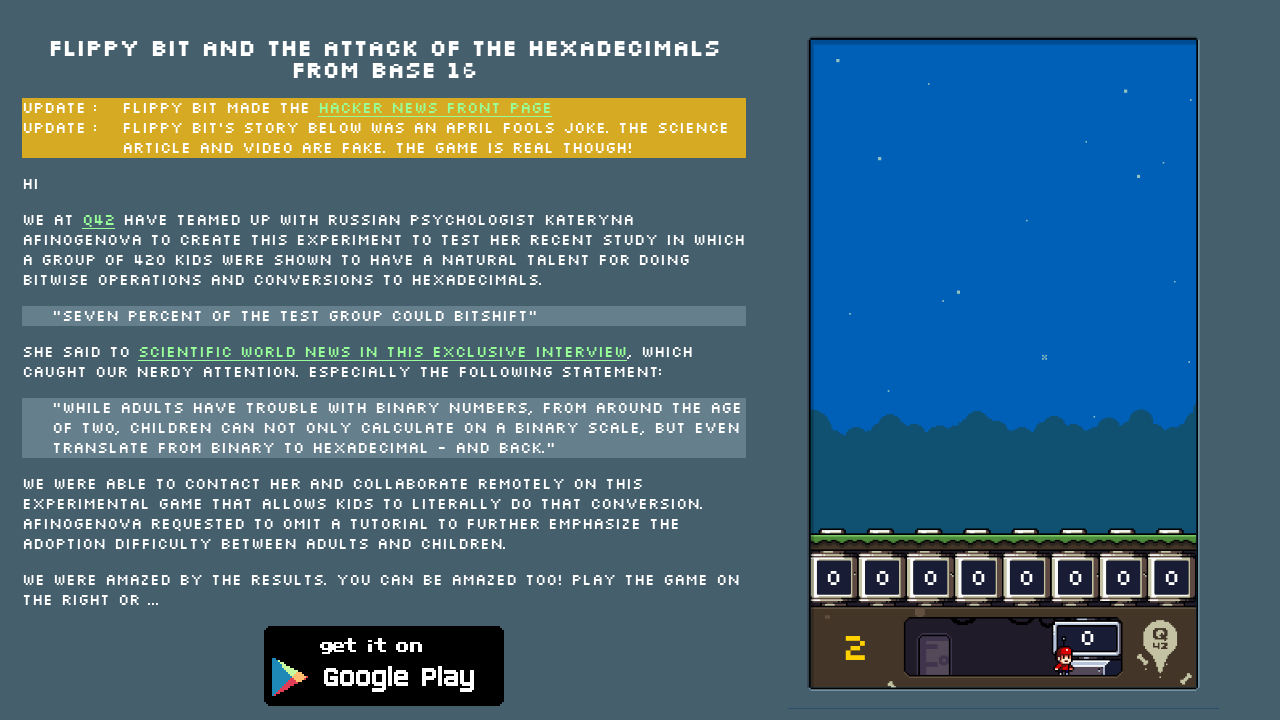

Waited 10ms before next game loop iteration
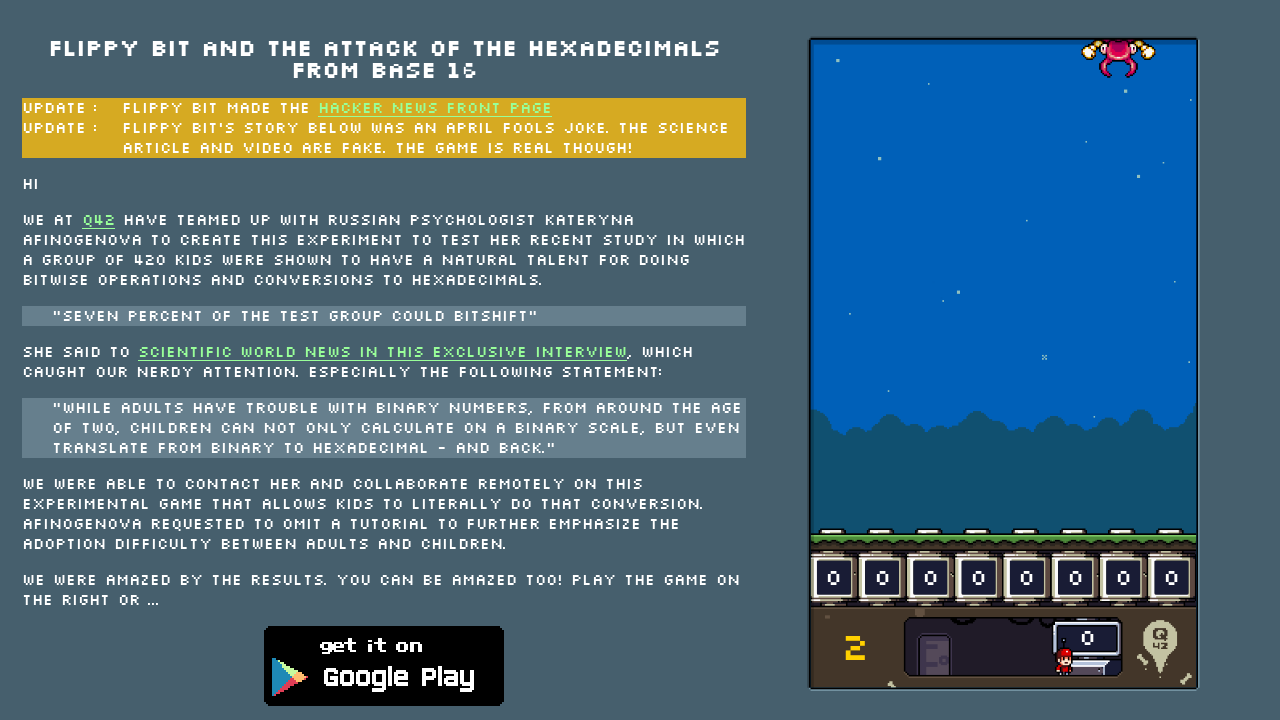

Checked game status
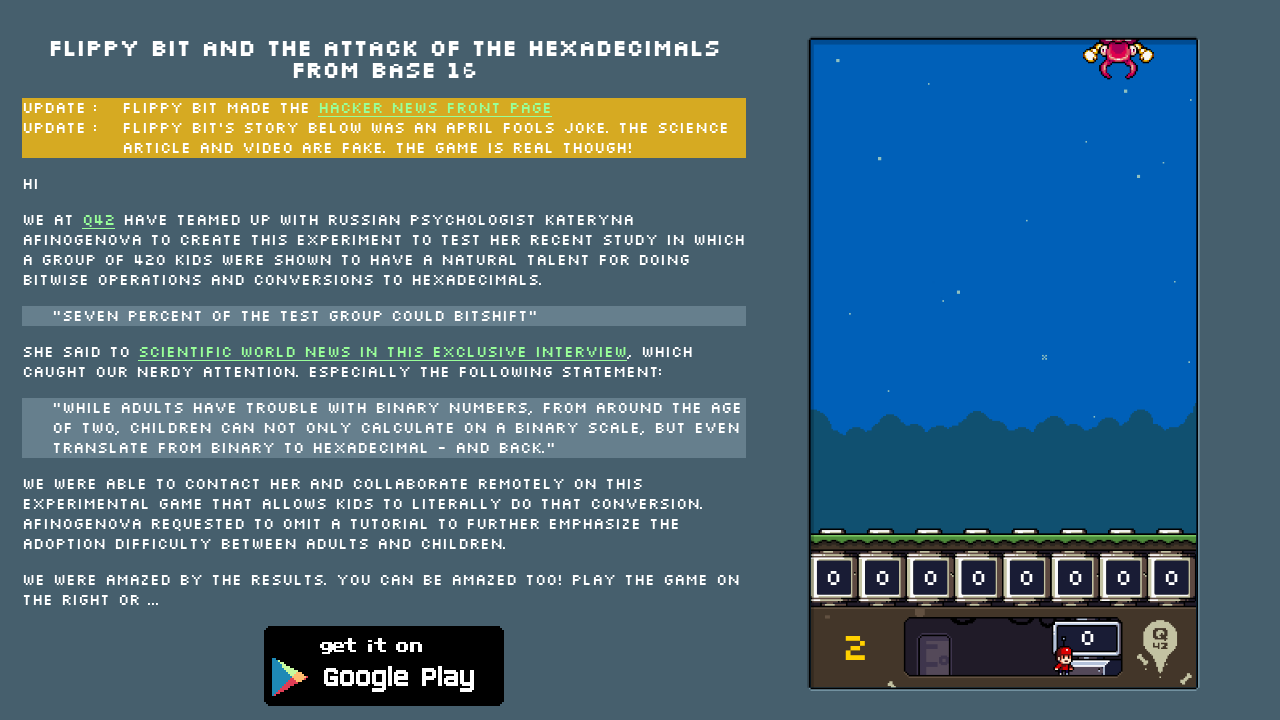

Found 1 active enemy targets
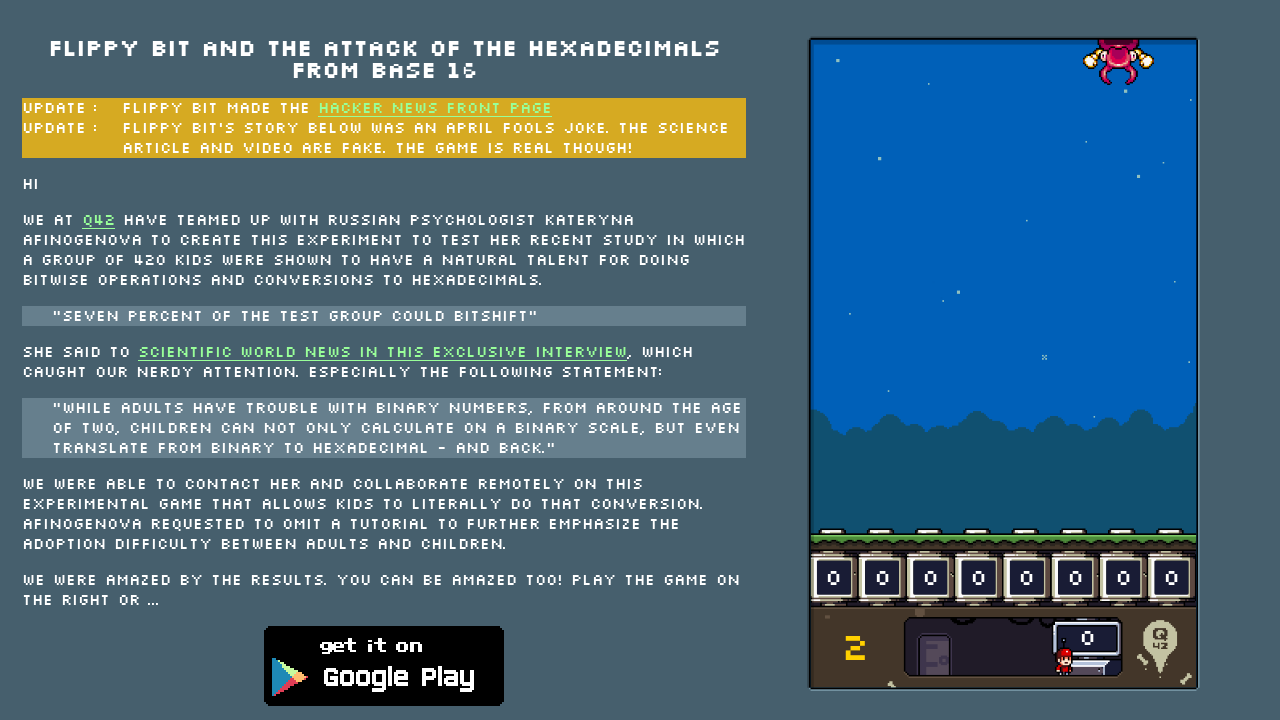

Neutralized enemy with hex value 'B0'
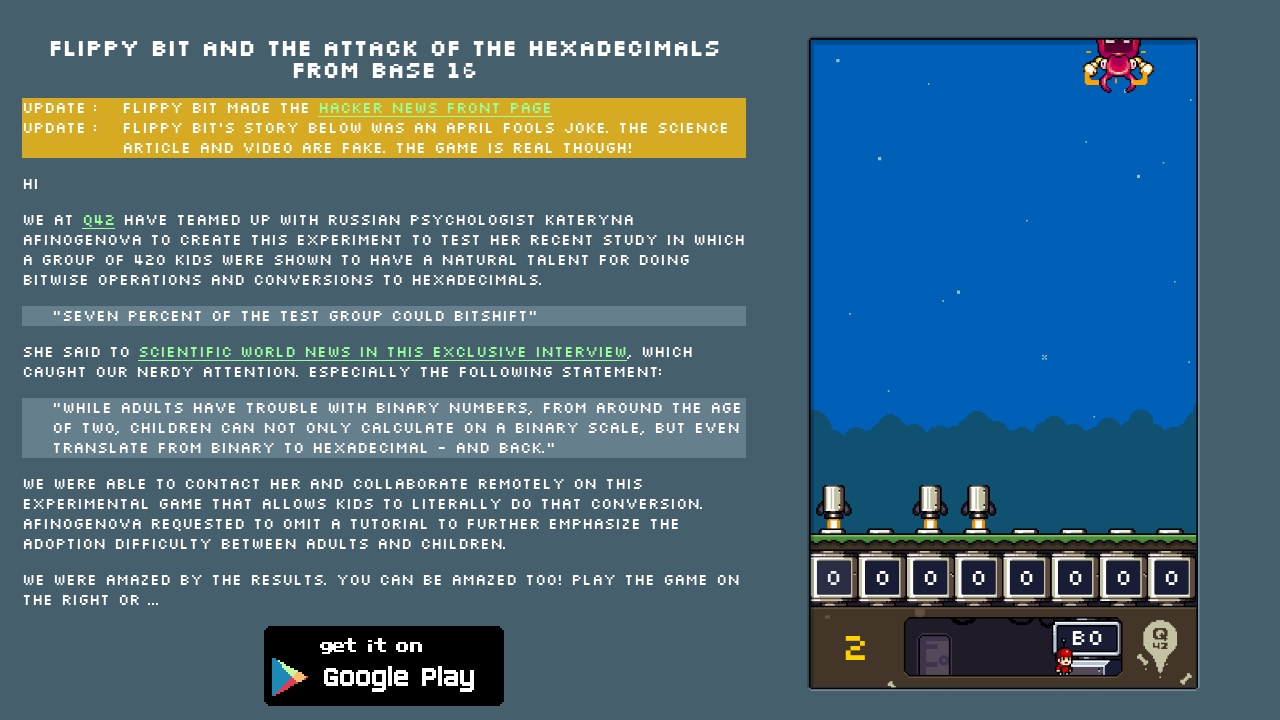

Waited 10ms before next game loop iteration
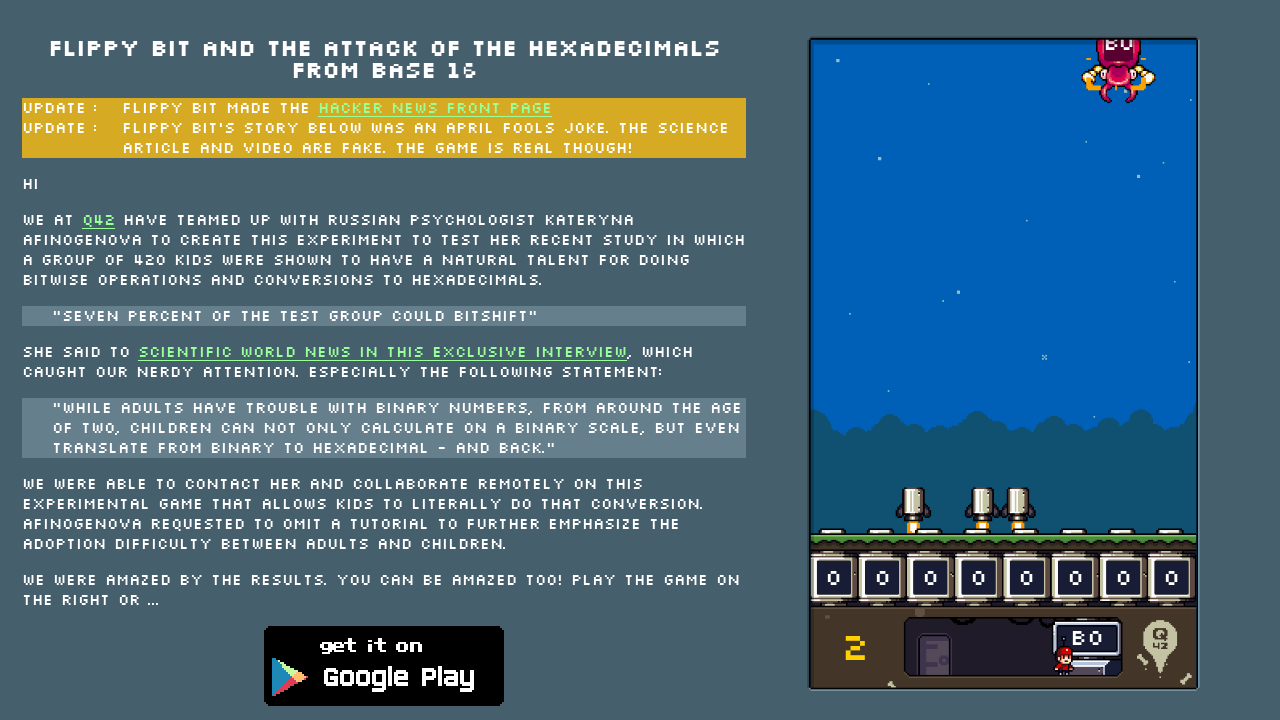

Checked game status
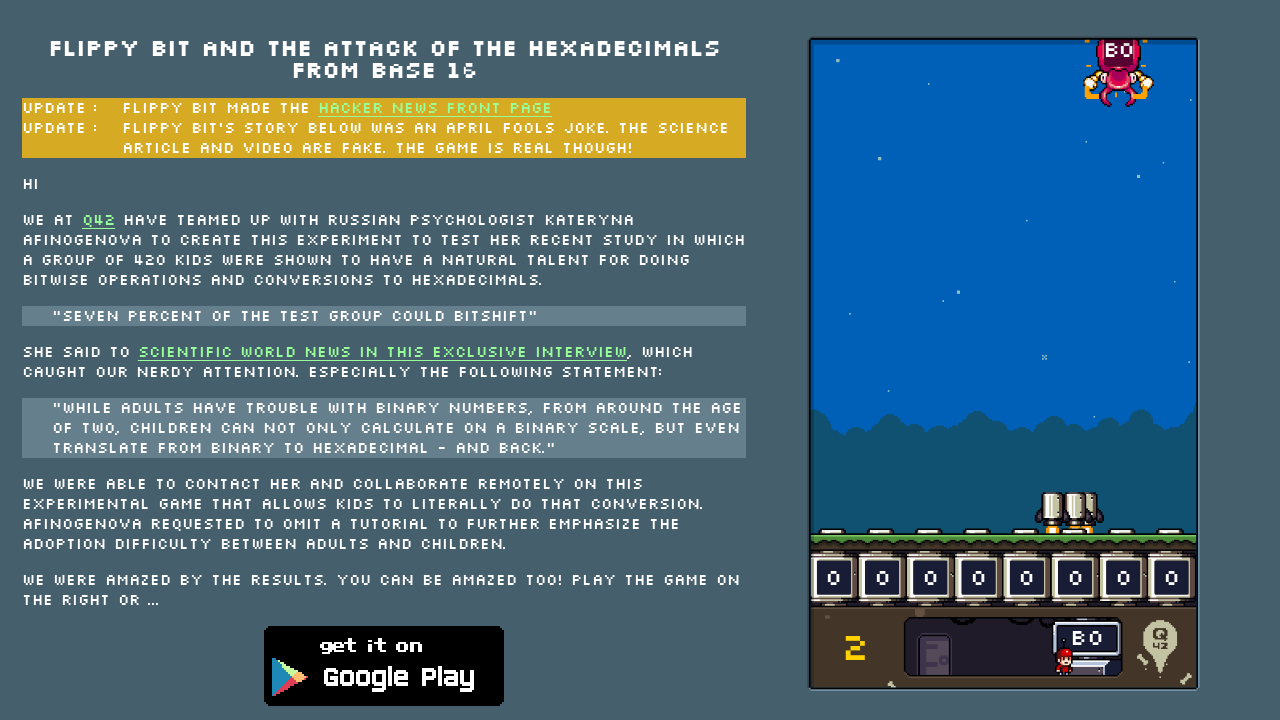

Found 0 active enemy targets
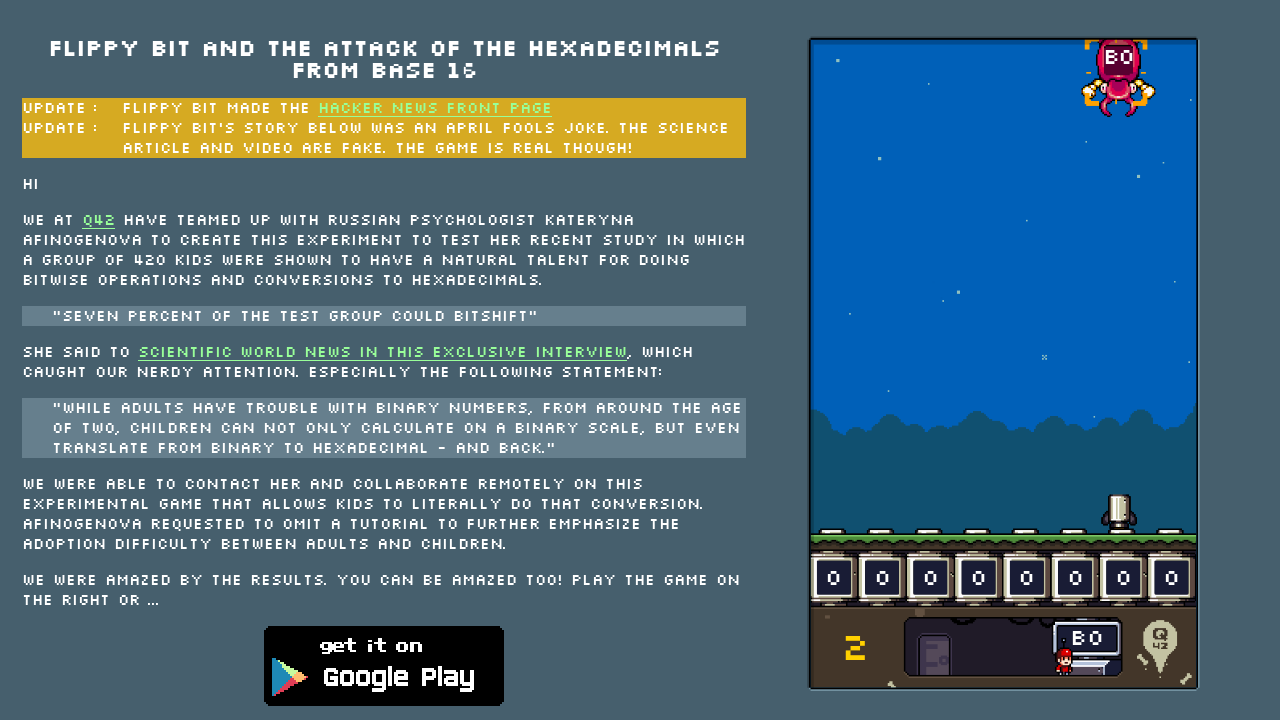

Waited 10ms before next game loop iteration
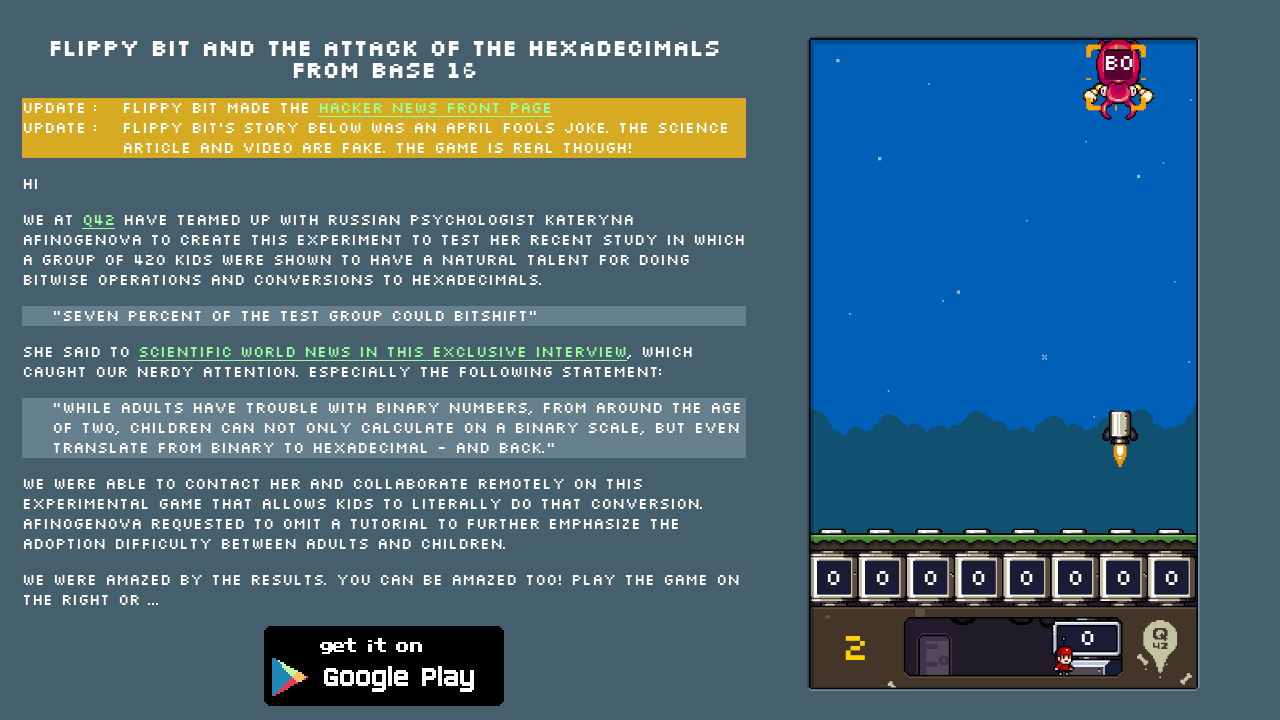

Checked game status
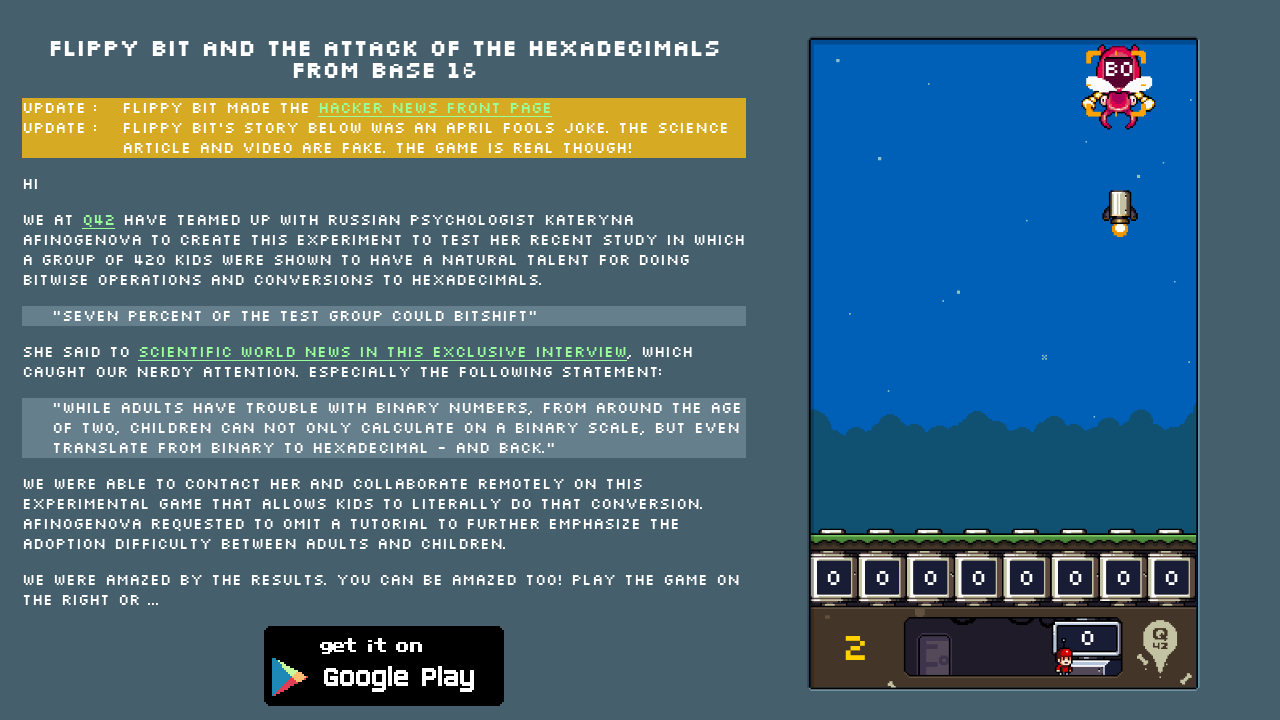

Found 0 active enemy targets
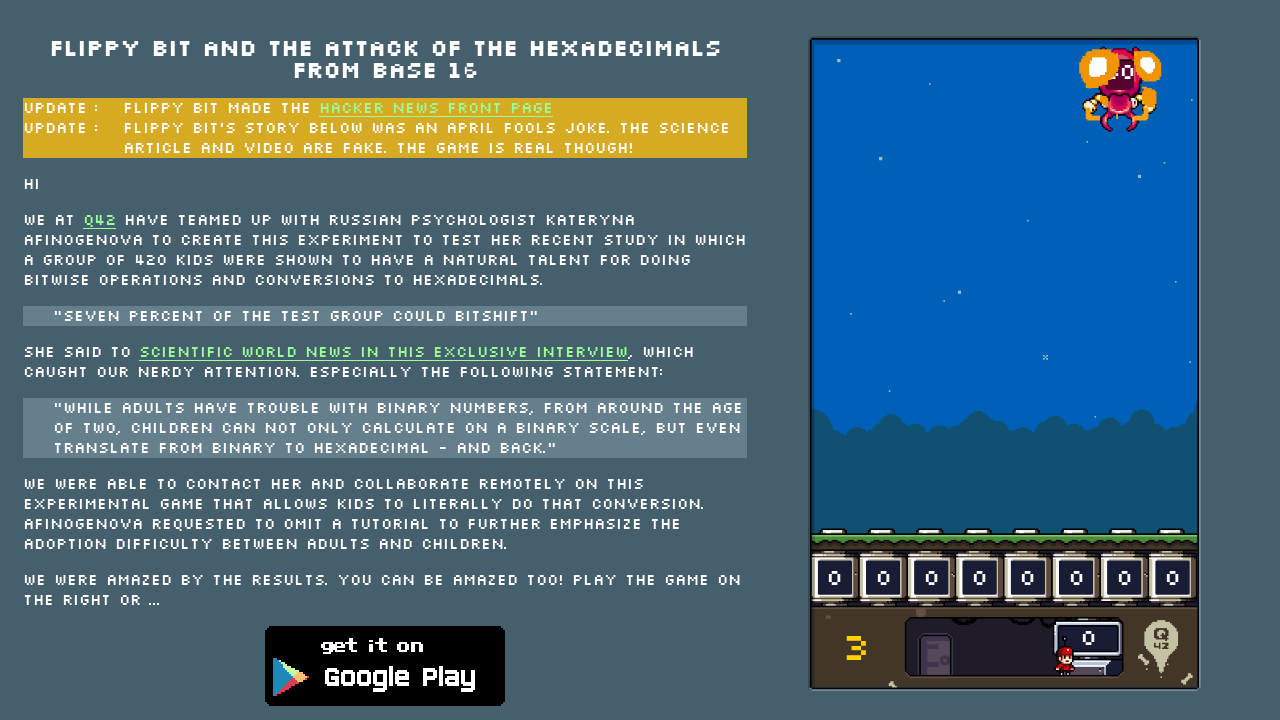

Waited 10ms before next game loop iteration
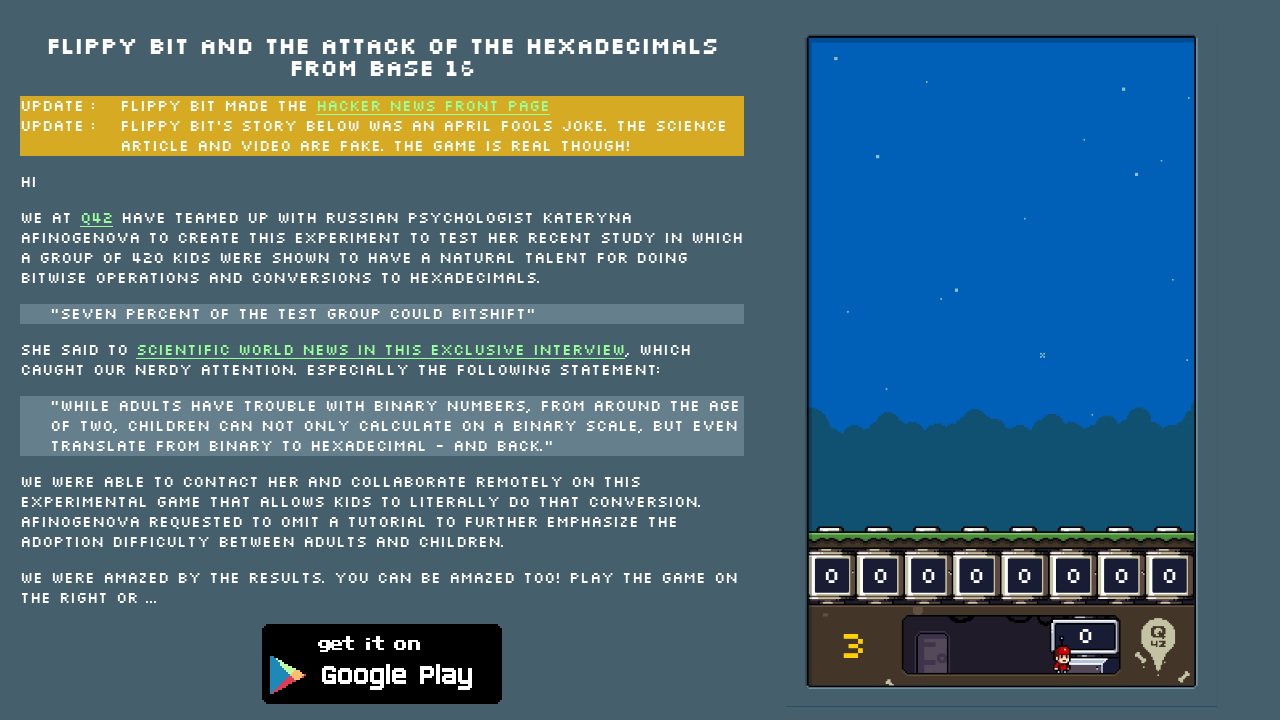

Checked game status
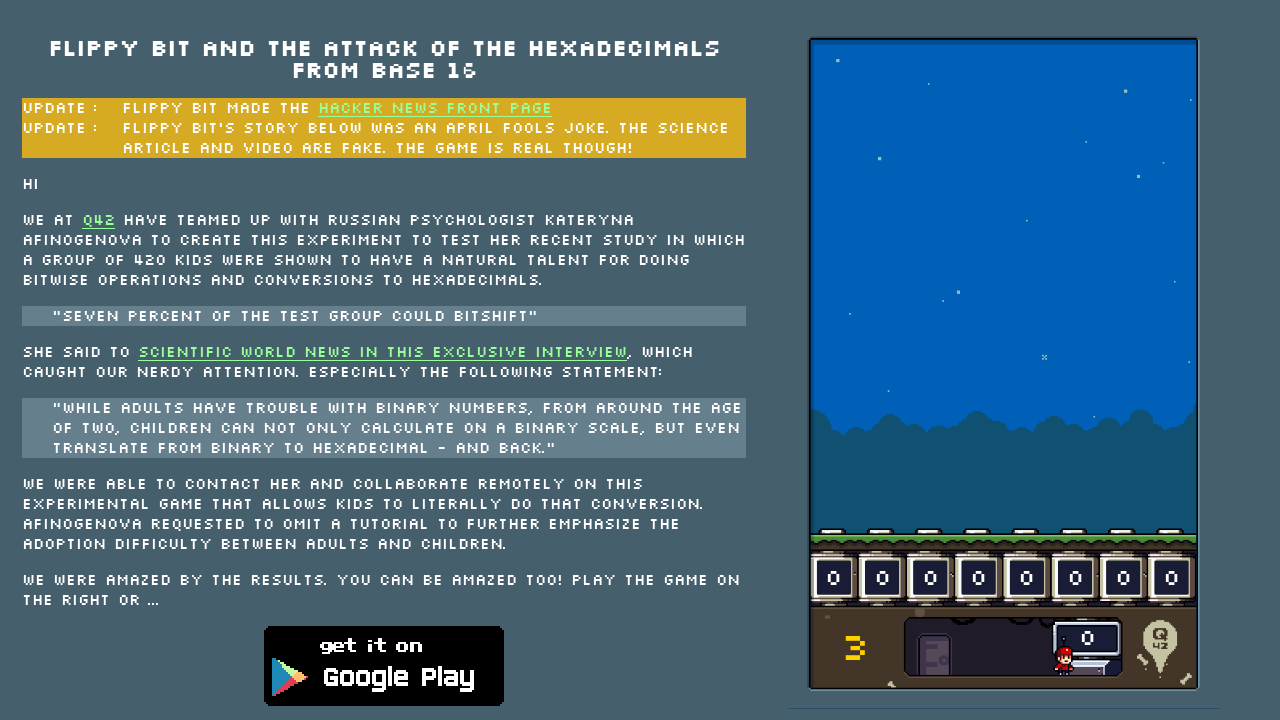

Found 0 active enemy targets
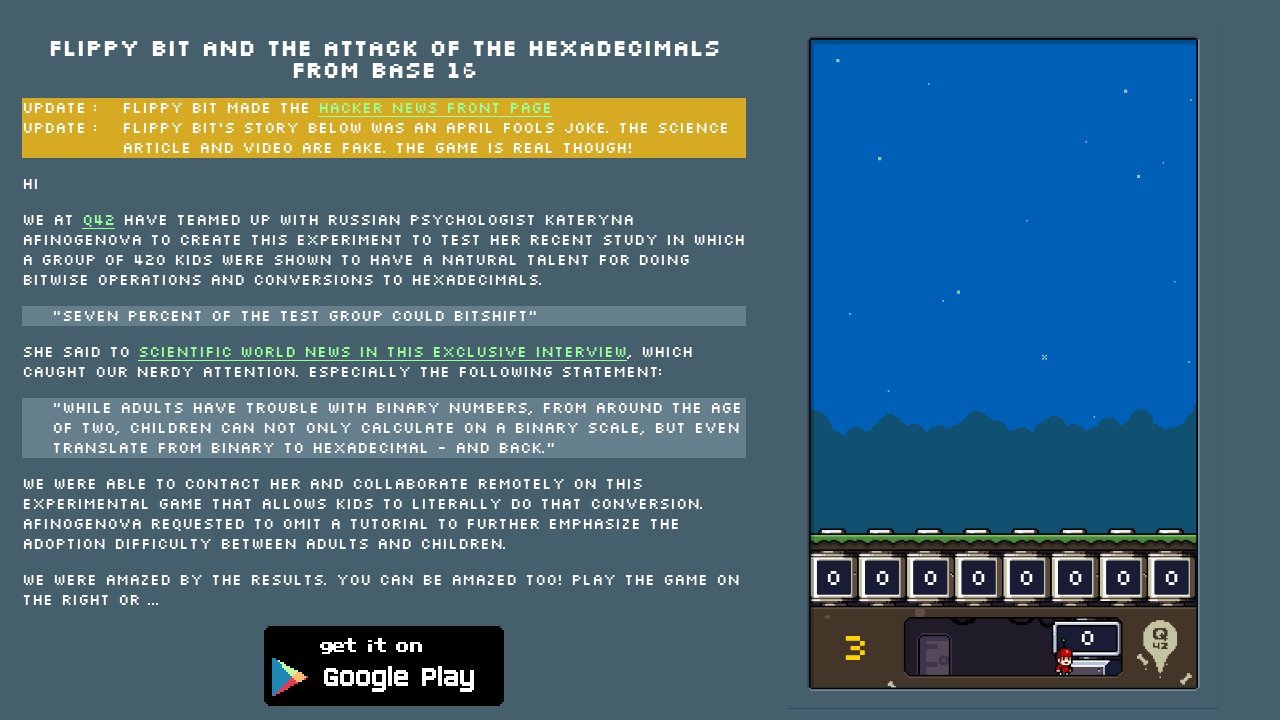

Waited 10ms before next game loop iteration
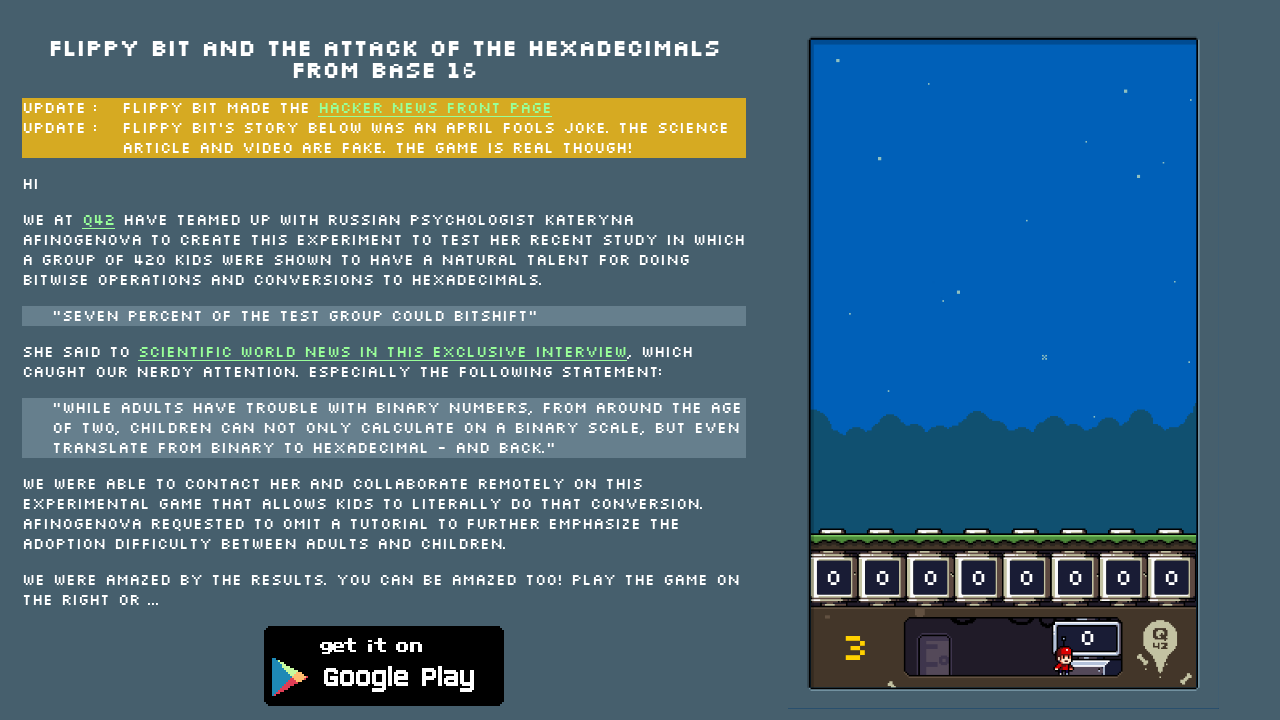

Checked game status
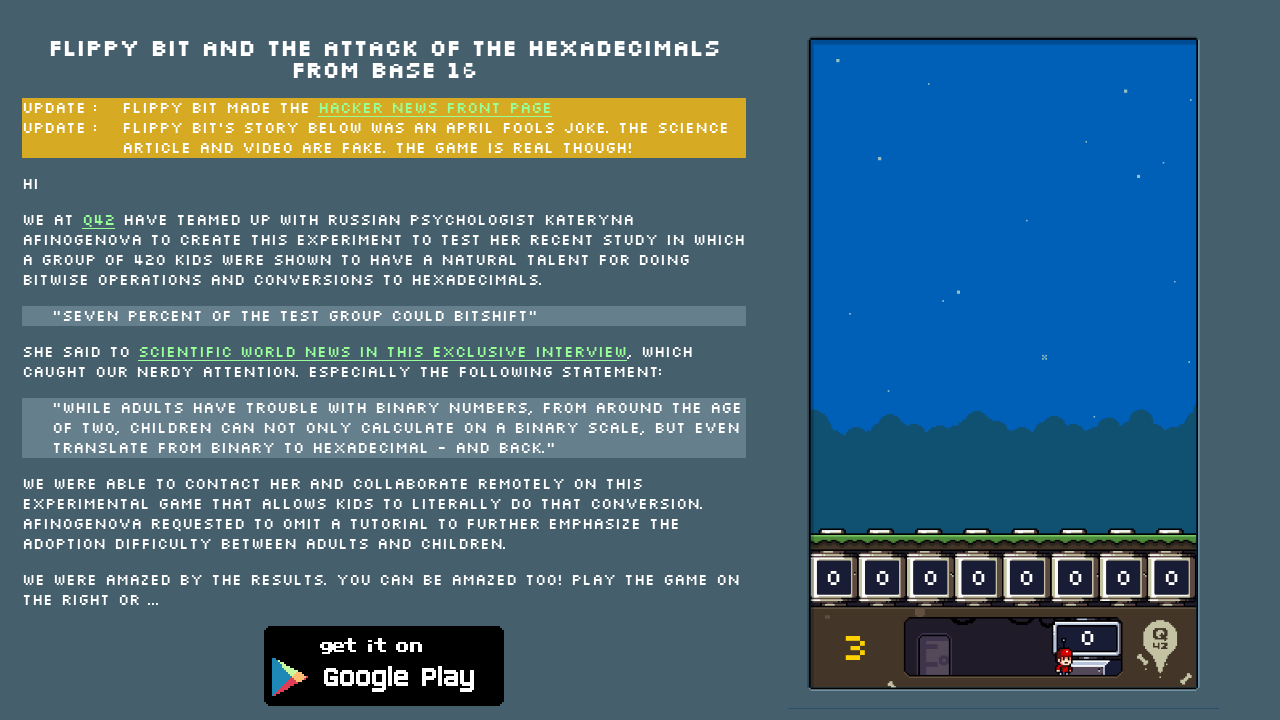

Found 0 active enemy targets
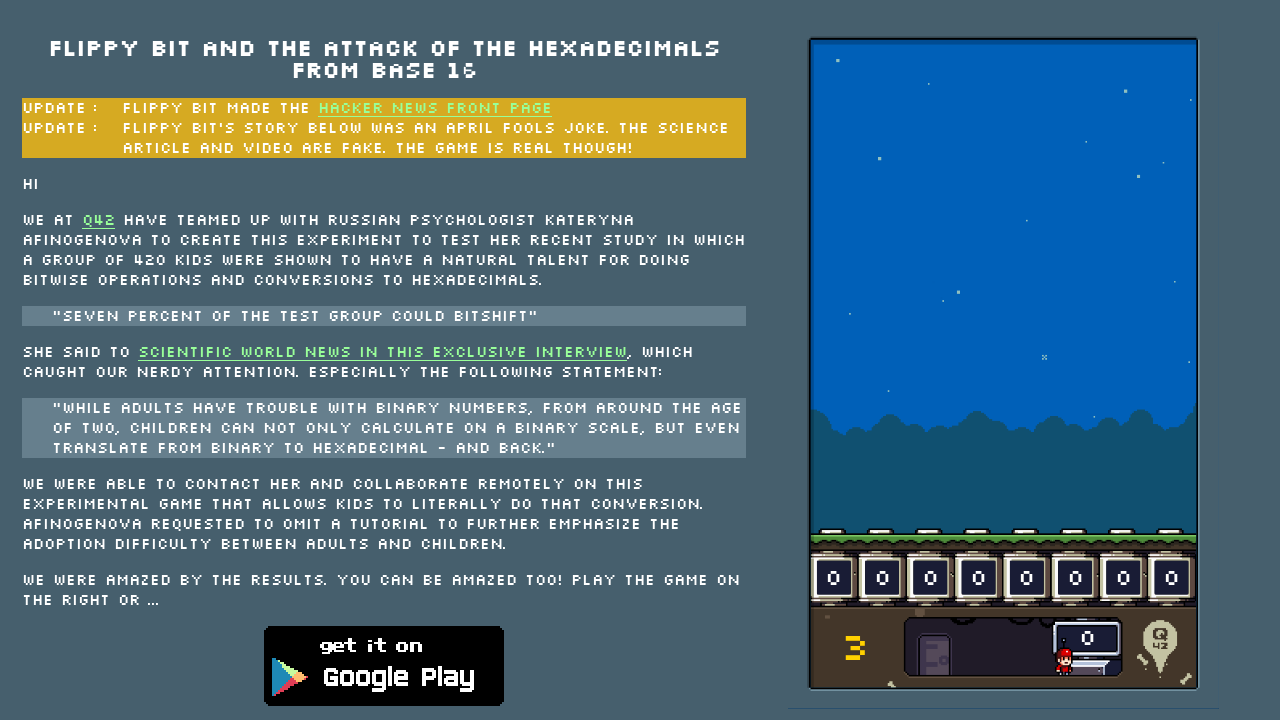

Waited 10ms before next game loop iteration
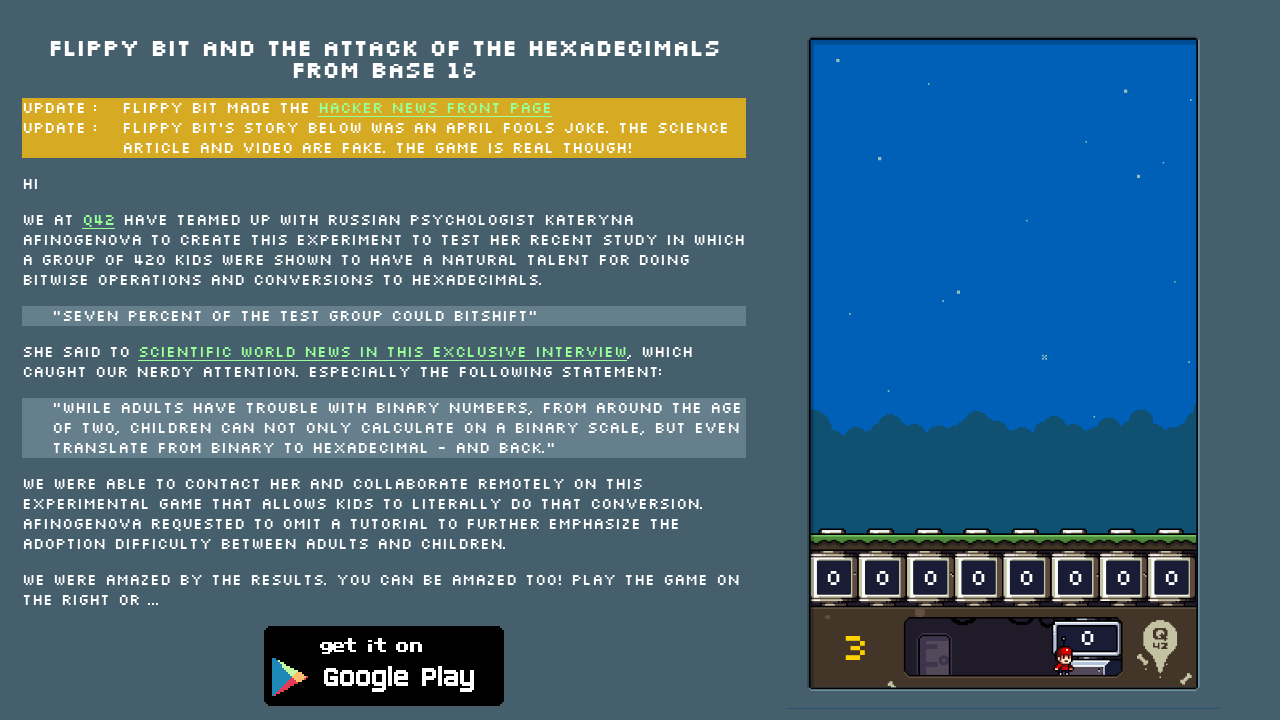

Checked game status
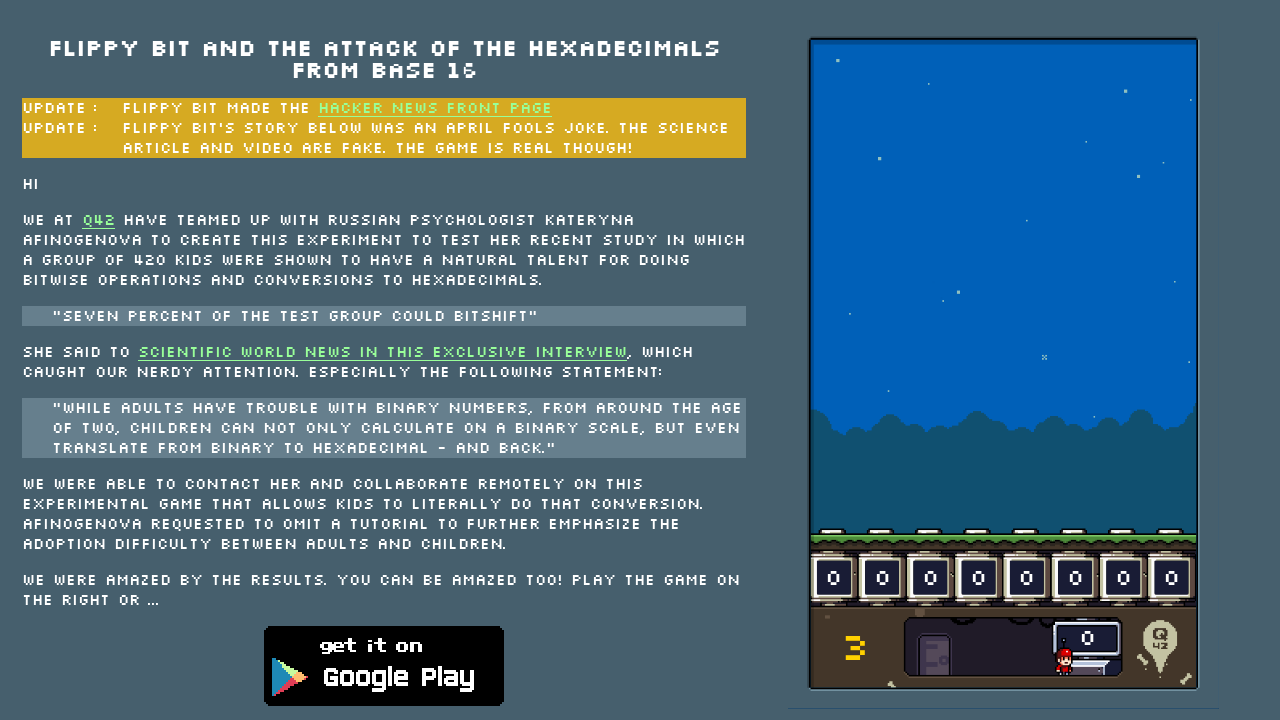

Found 0 active enemy targets
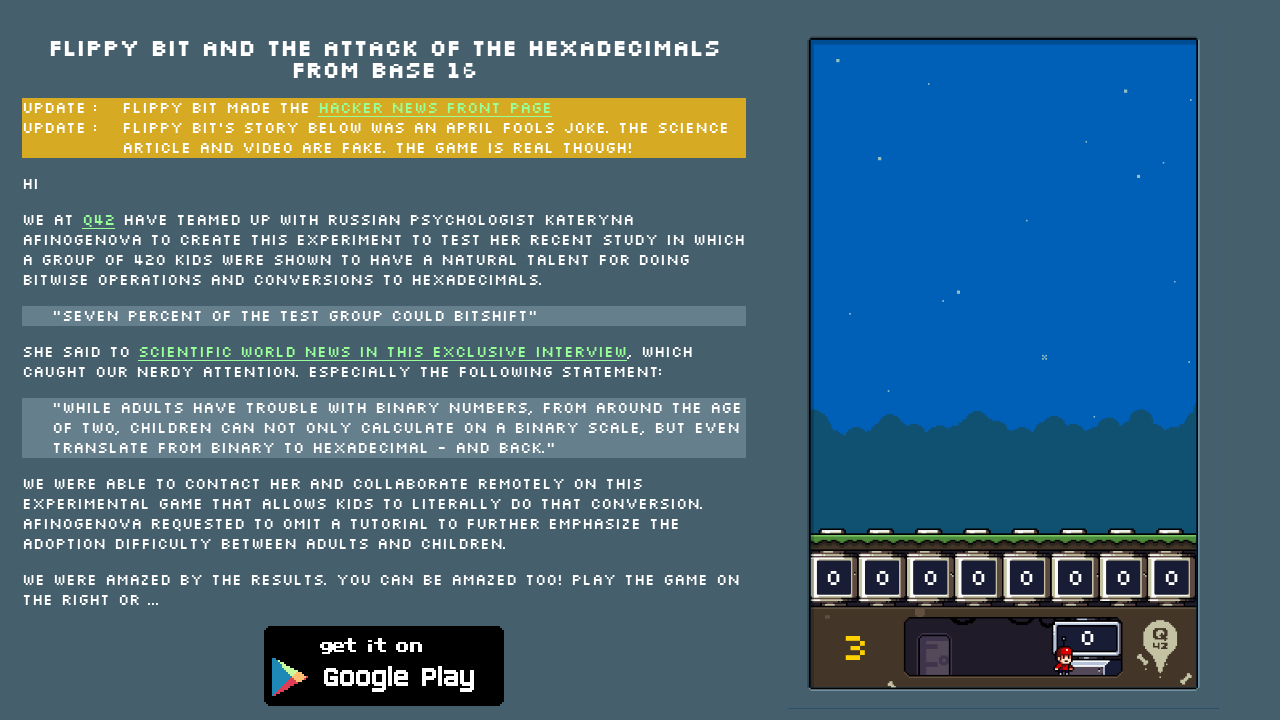

Waited 10ms before next game loop iteration
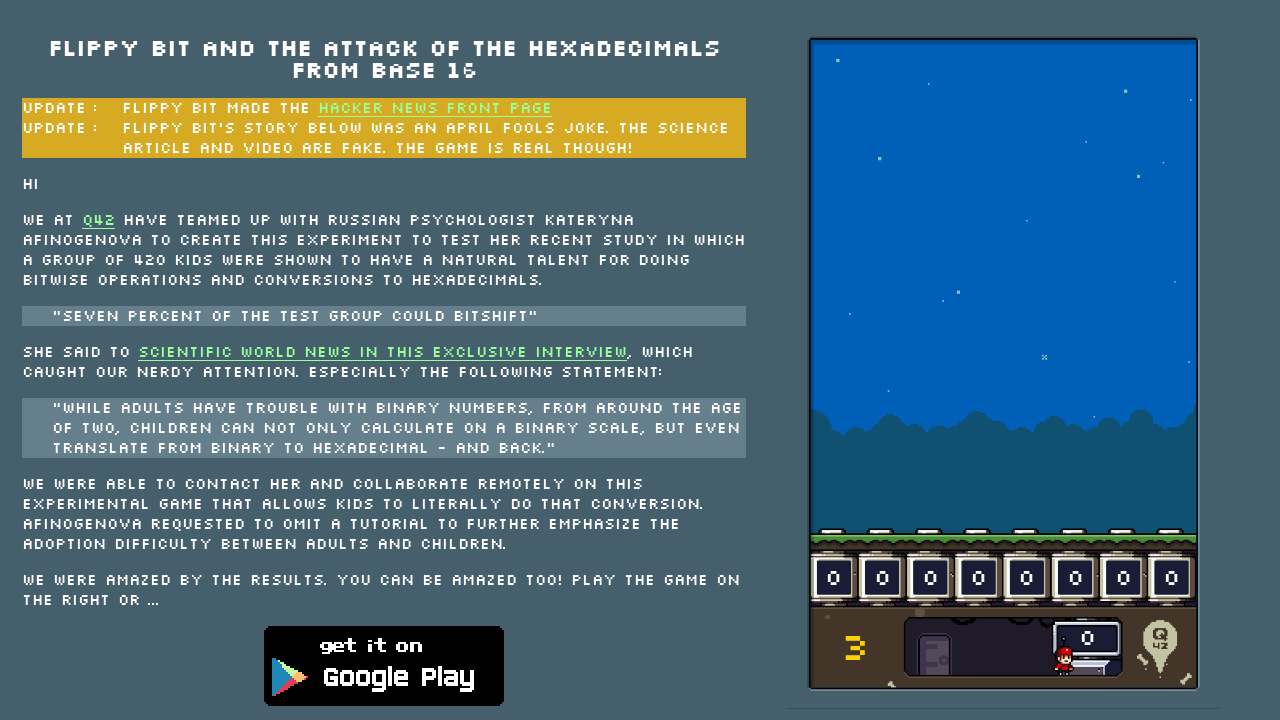

Checked game status
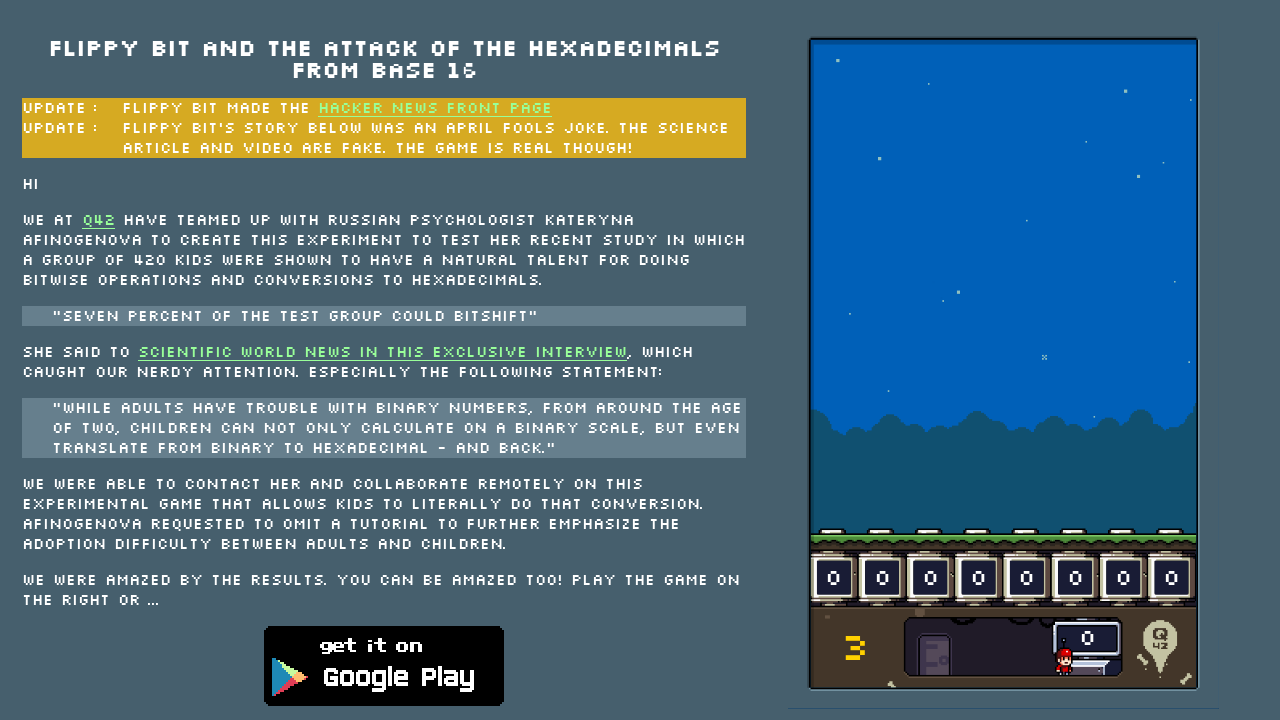

Found 0 active enemy targets
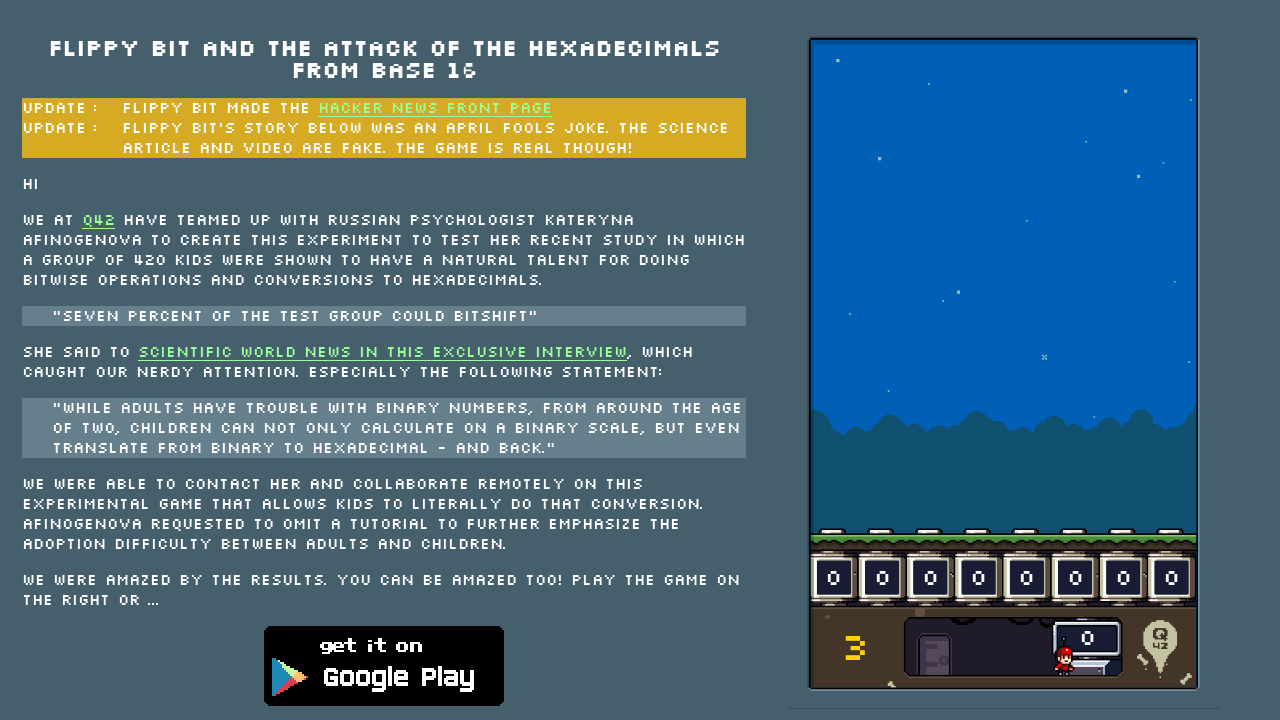

Waited 10ms before next game loop iteration
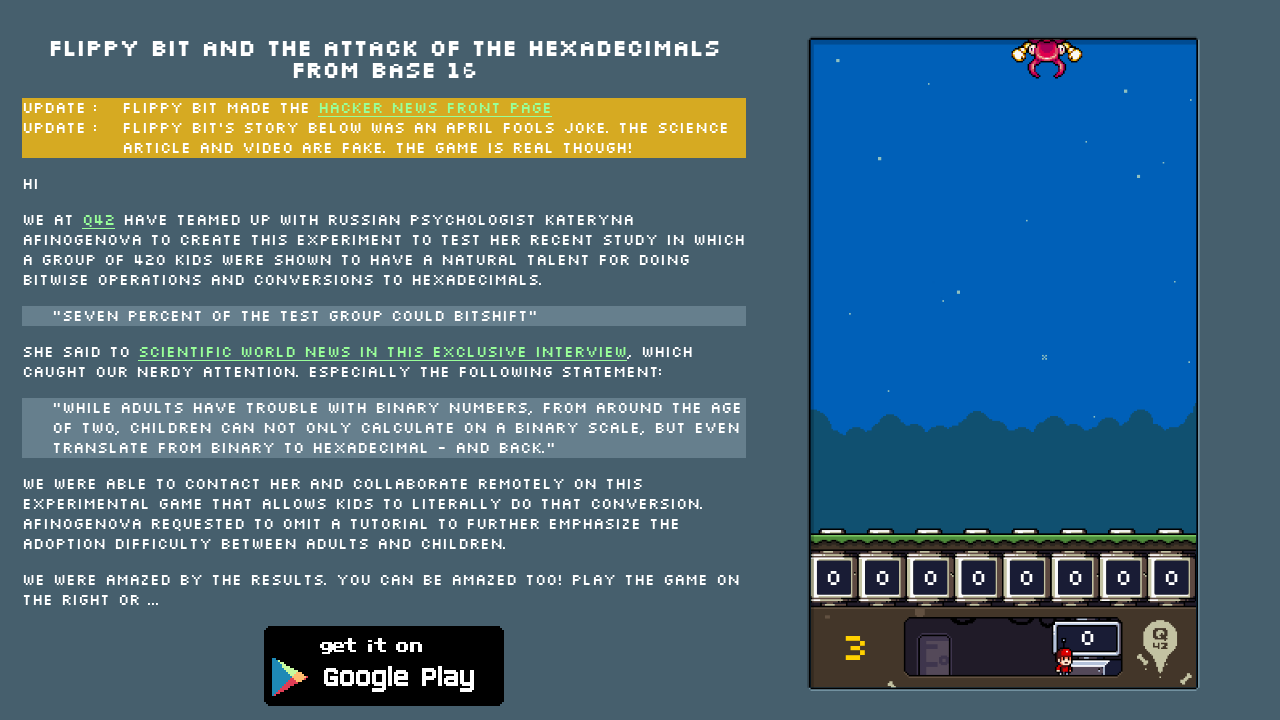

Checked game status
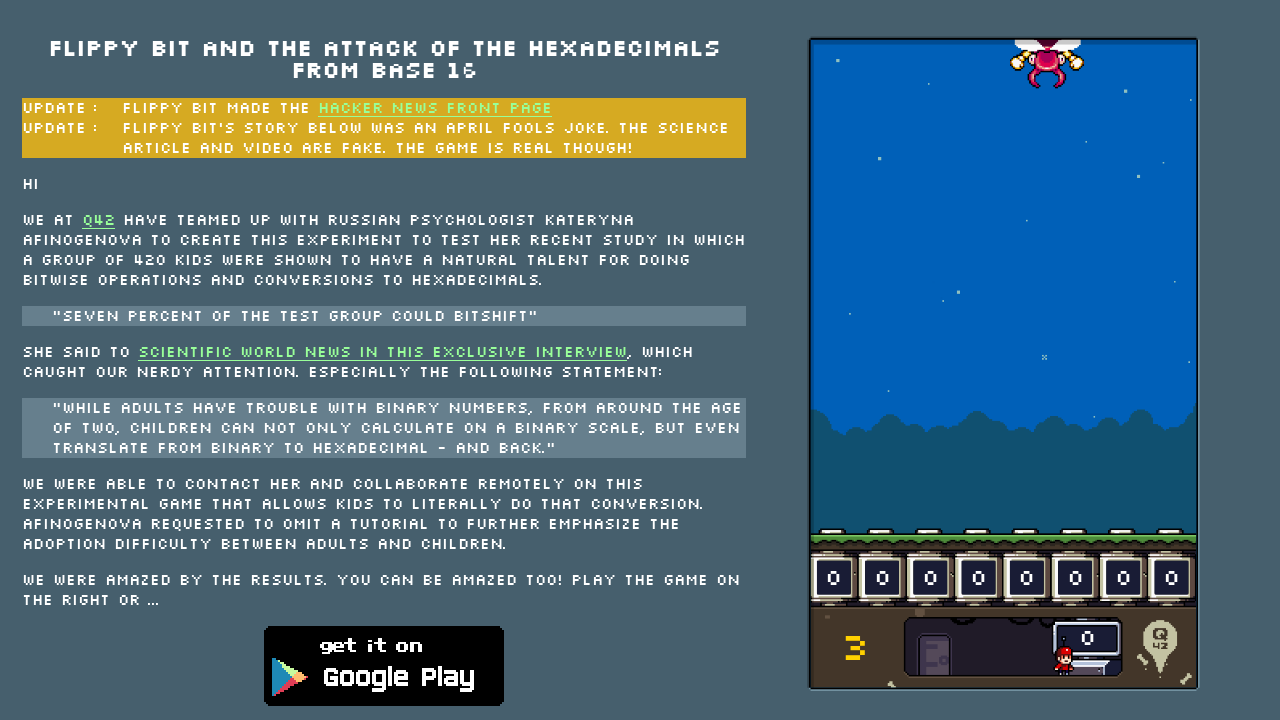

Found 1 active enemy targets
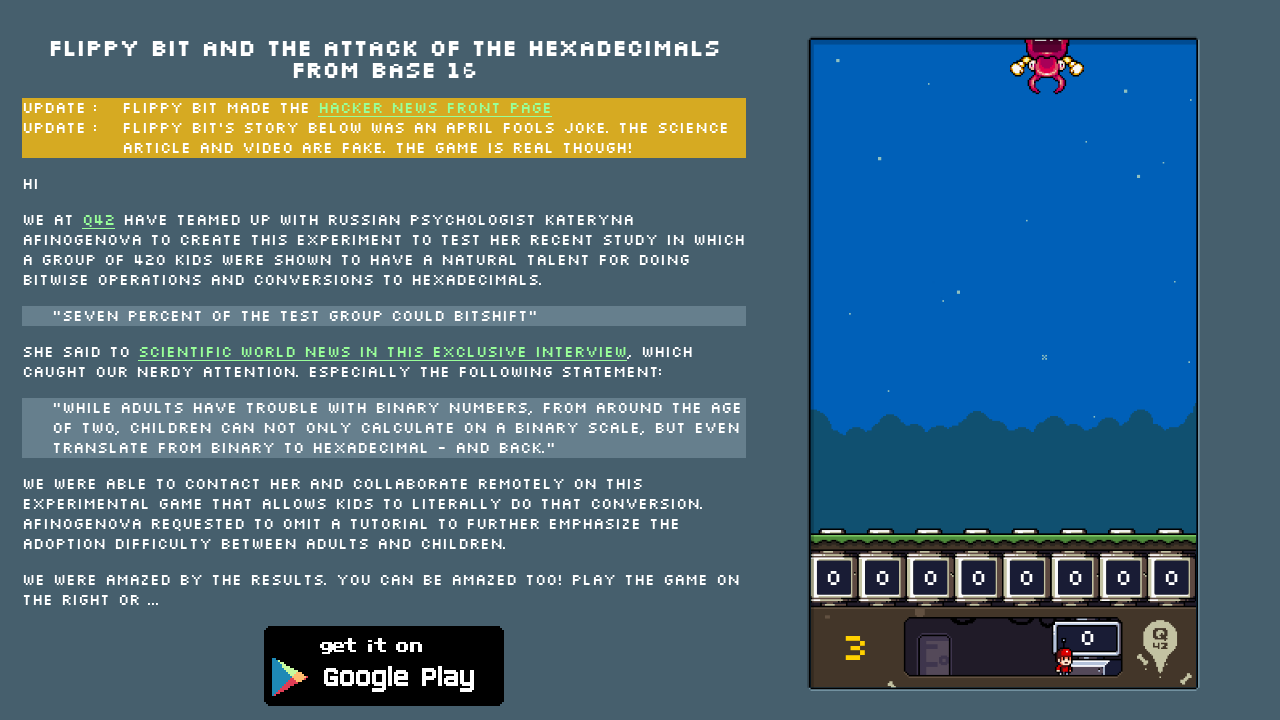

Neutralized enemy with hex value '2A'
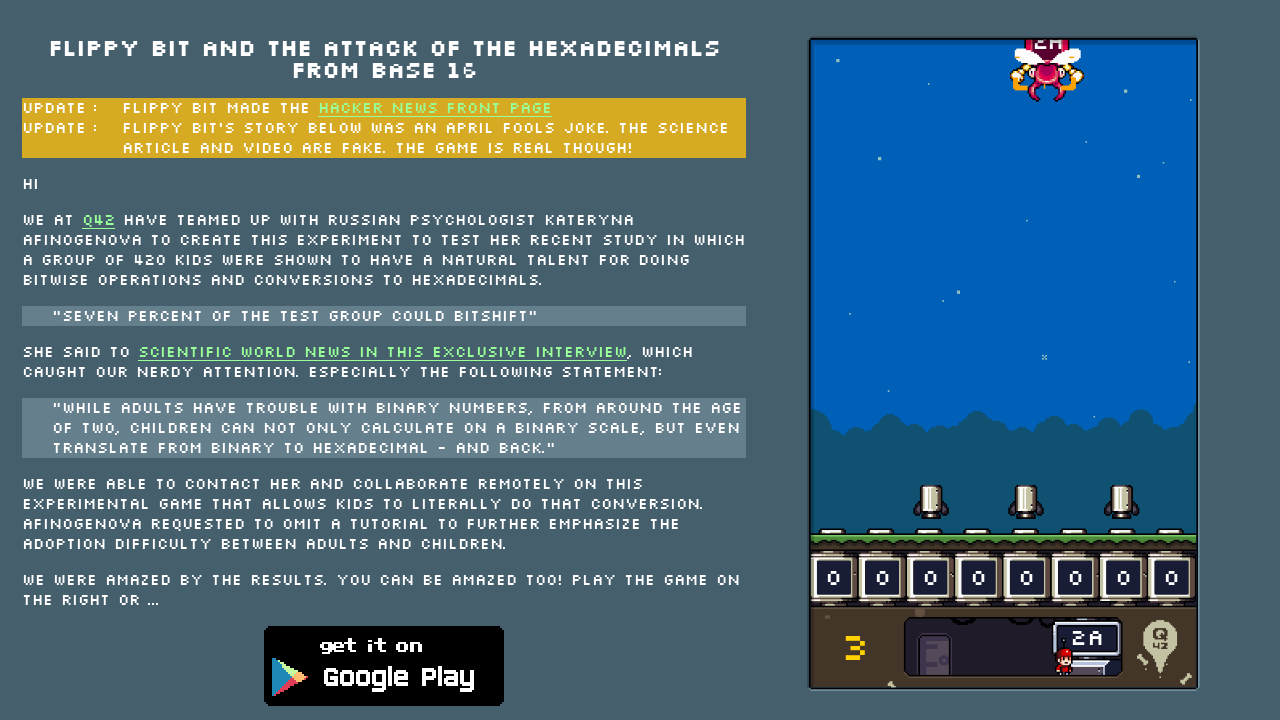

Waited 10ms before next game loop iteration
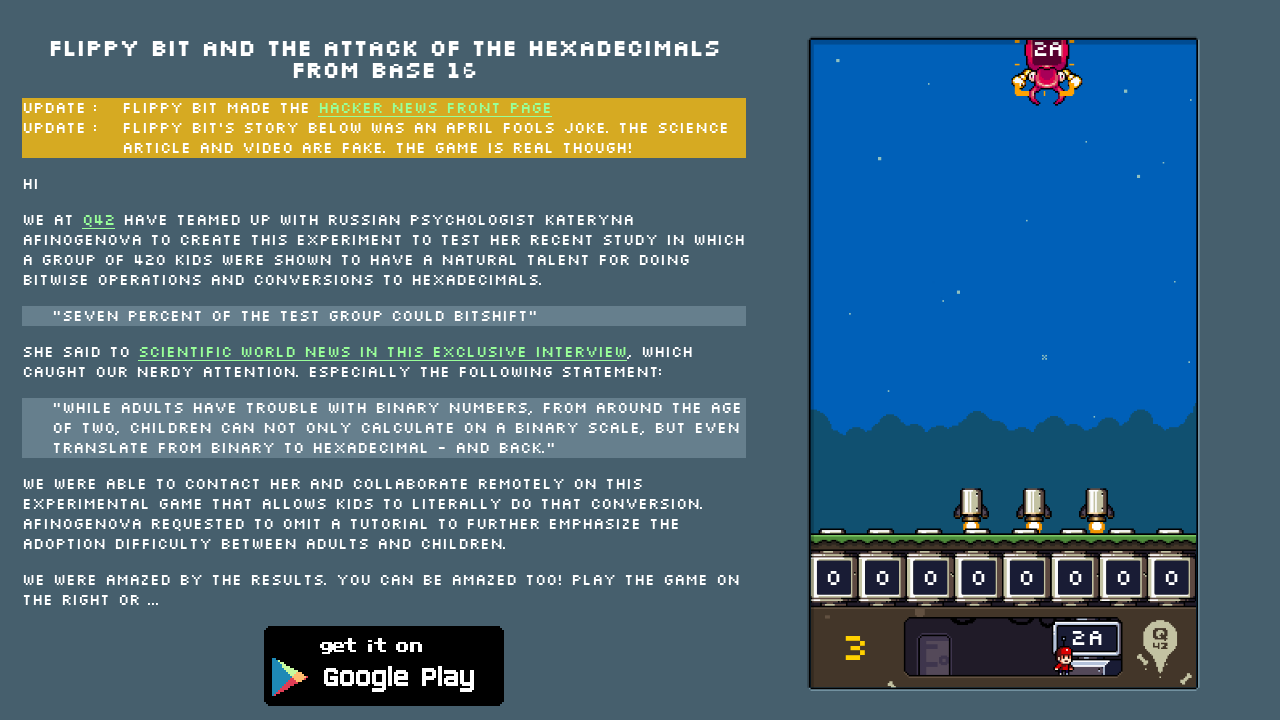

Checked game status
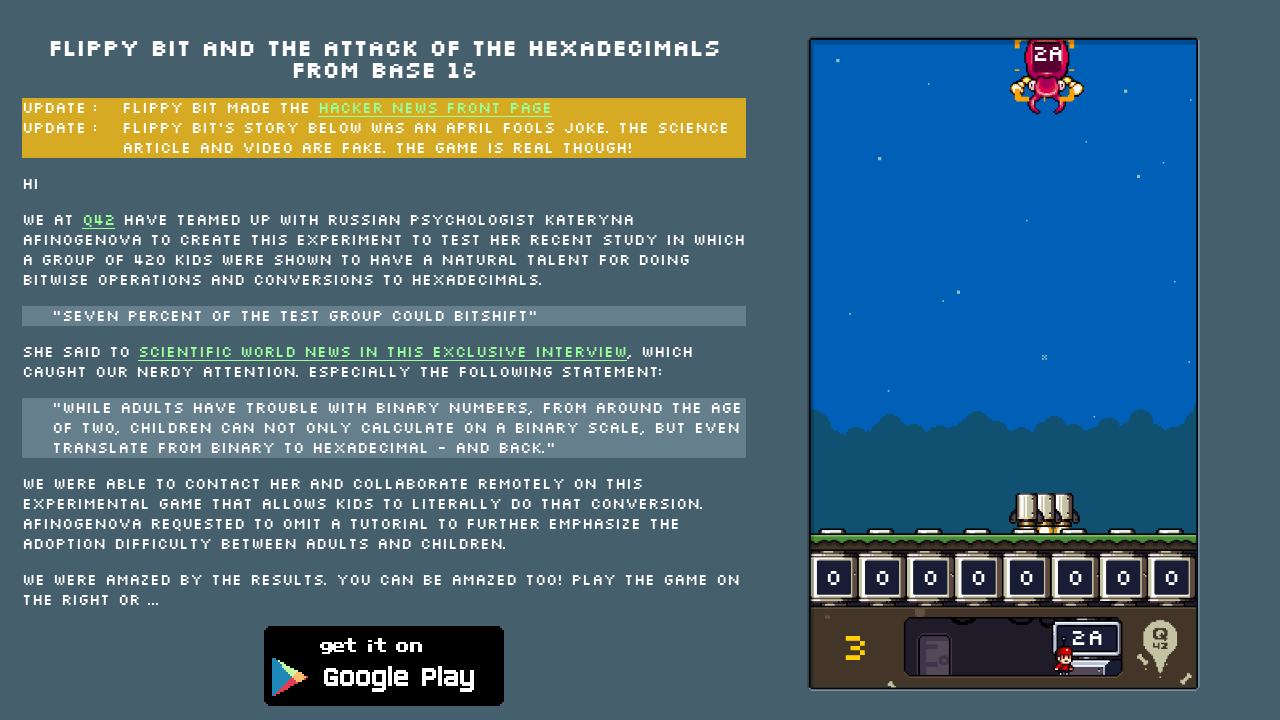

Found 0 active enemy targets
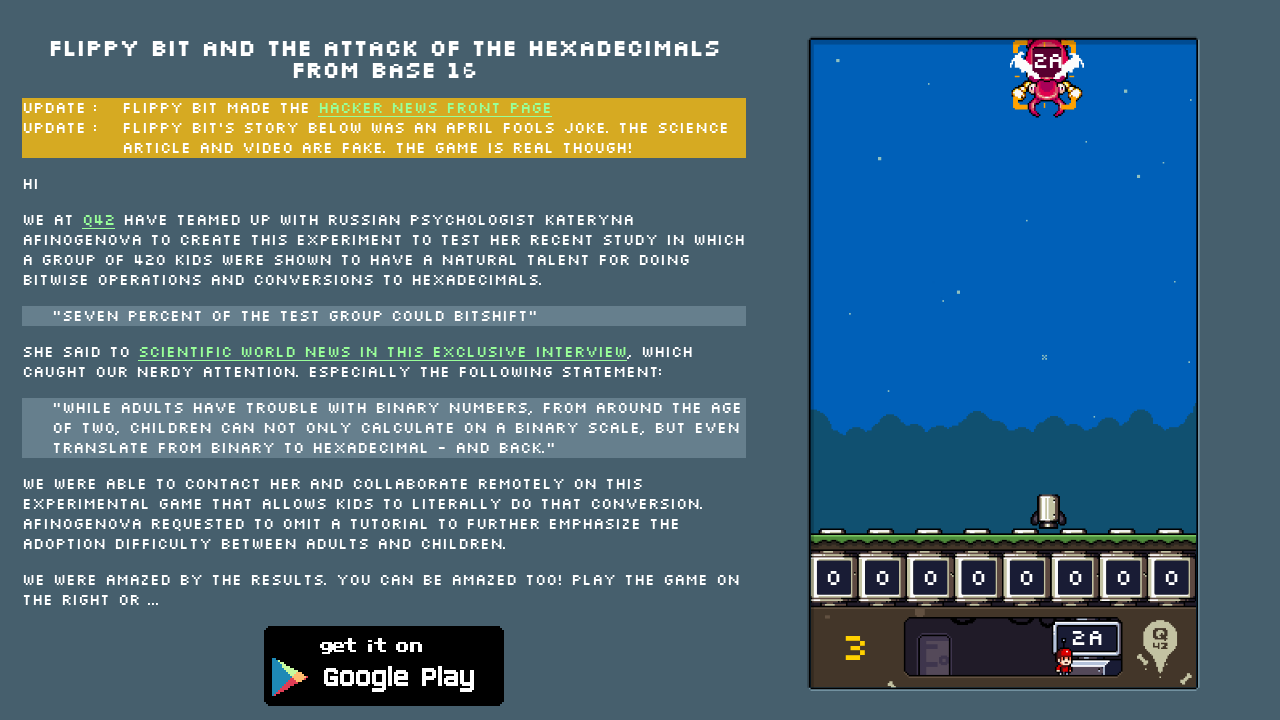

Waited 10ms before next game loop iteration
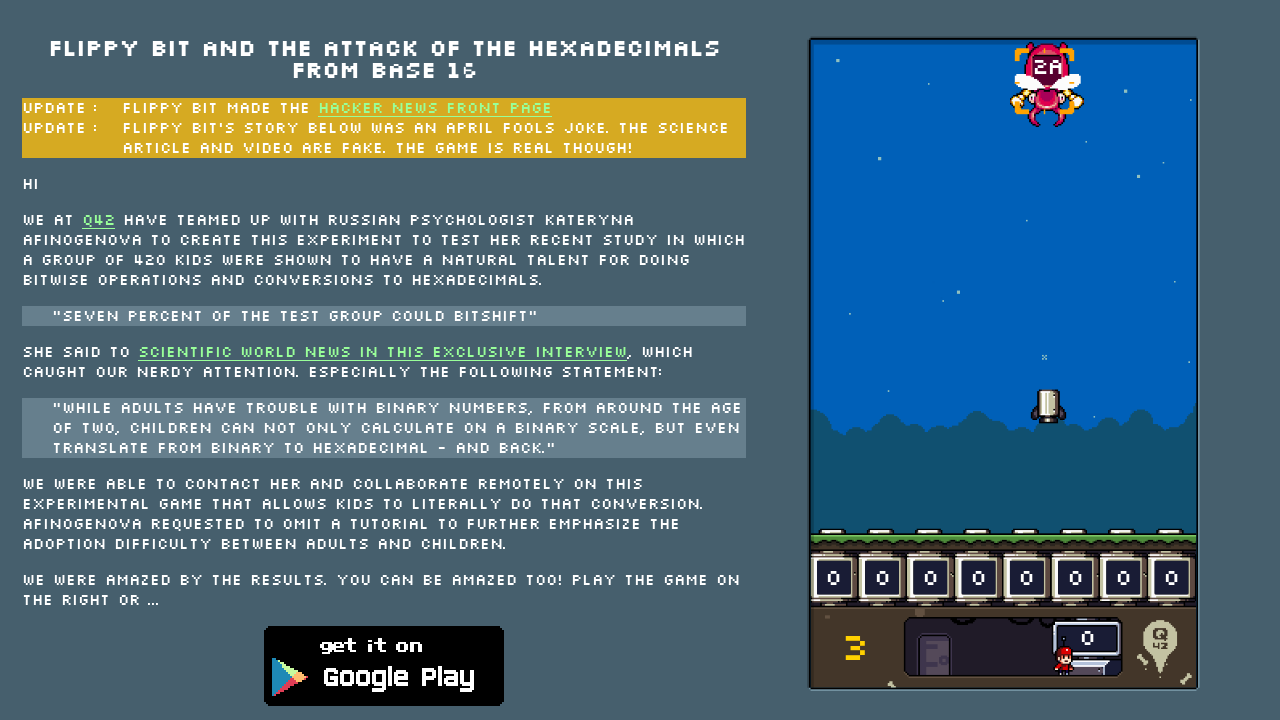

Checked game status
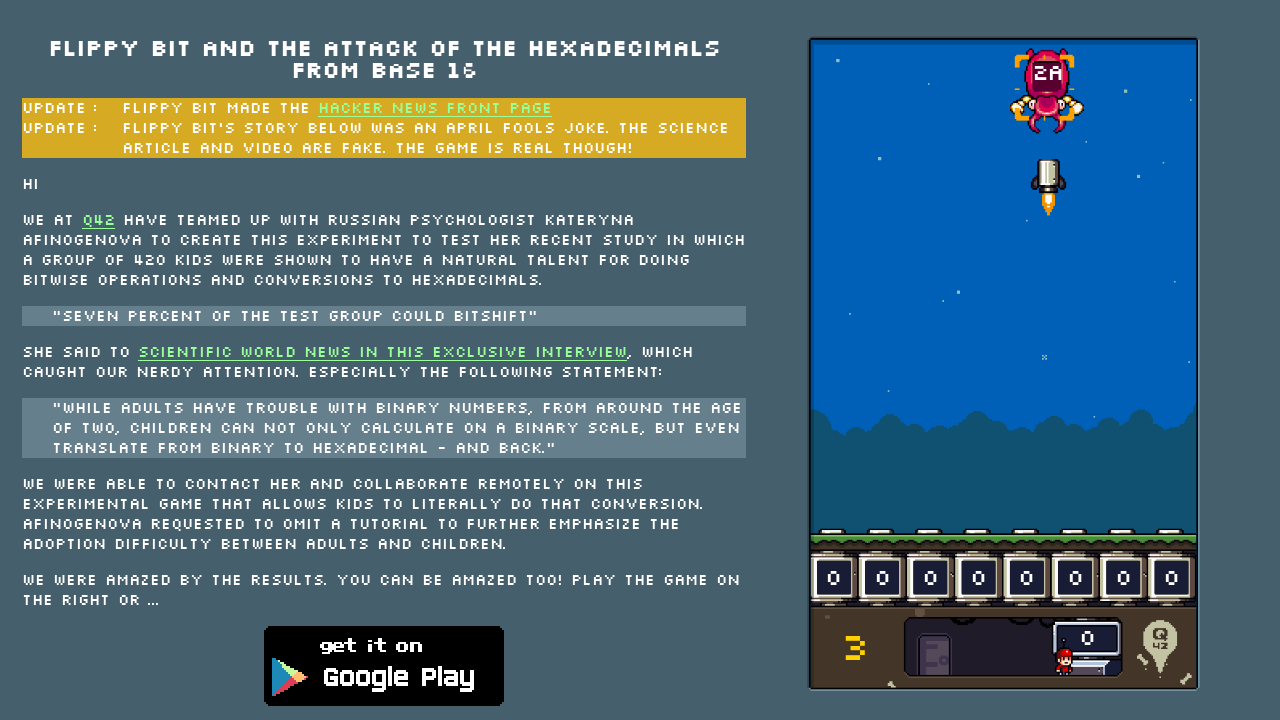

Found 0 active enemy targets
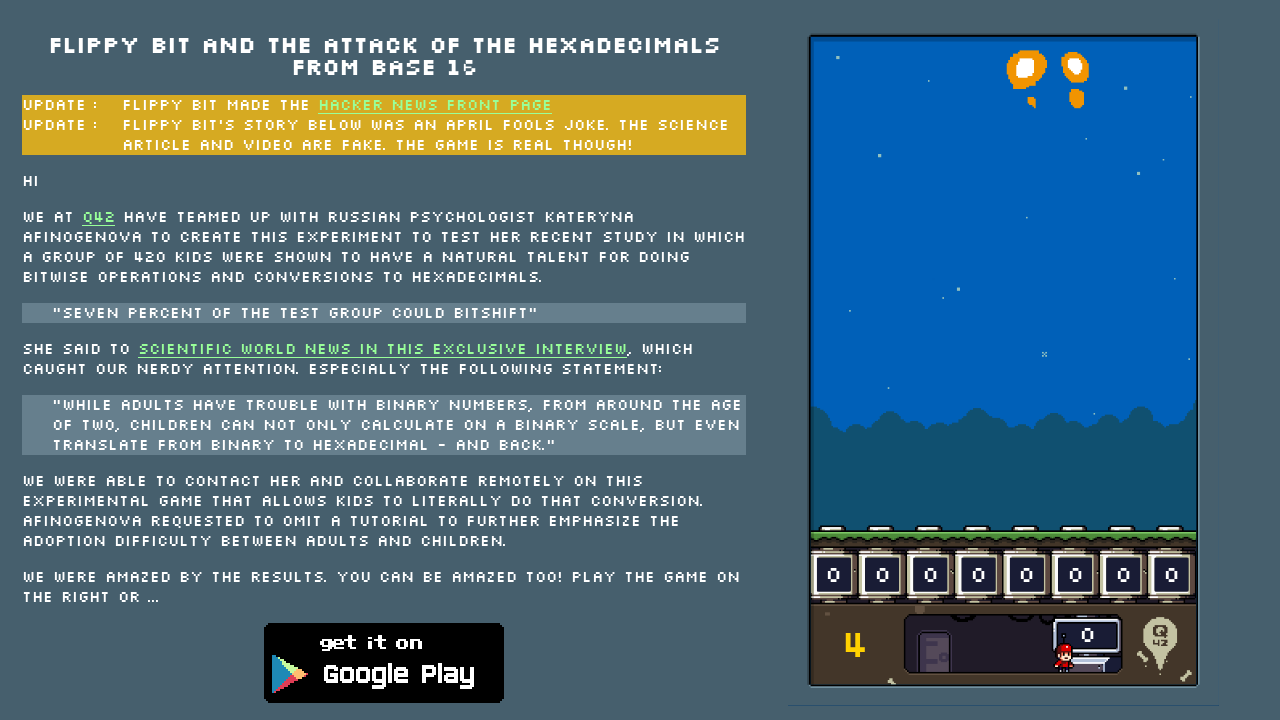

Waited 10ms before next game loop iteration
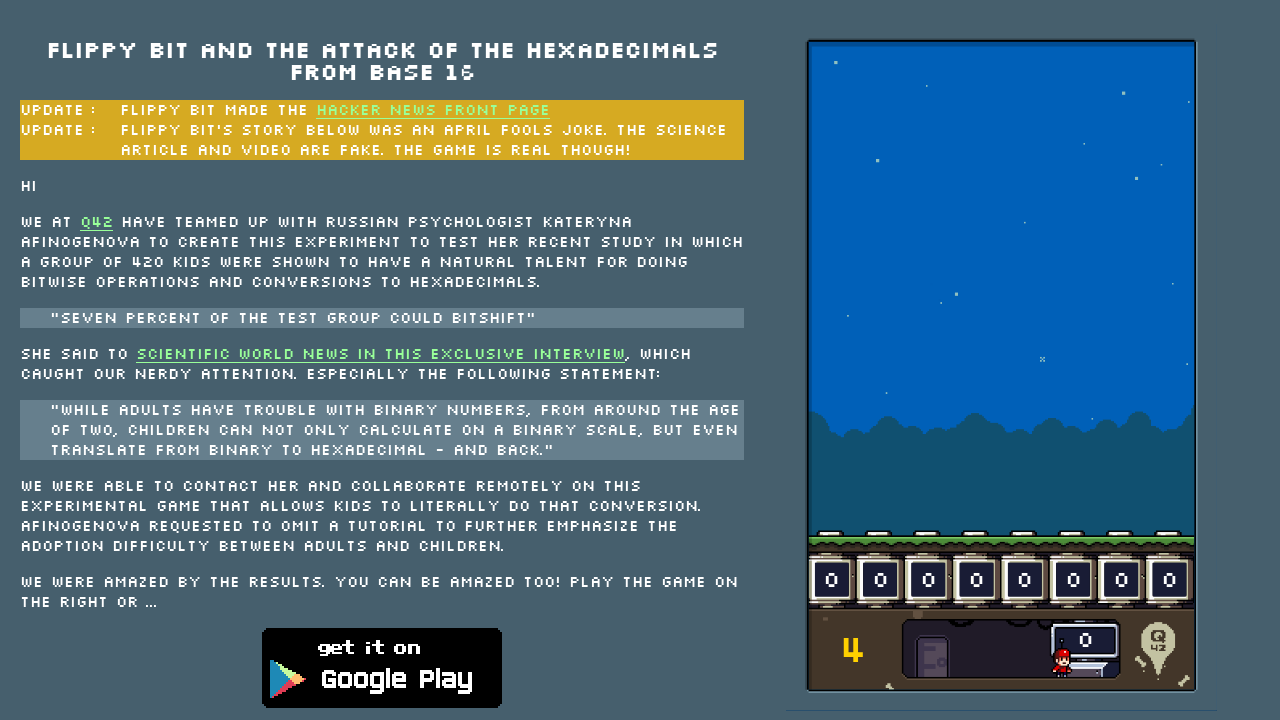

Checked game status
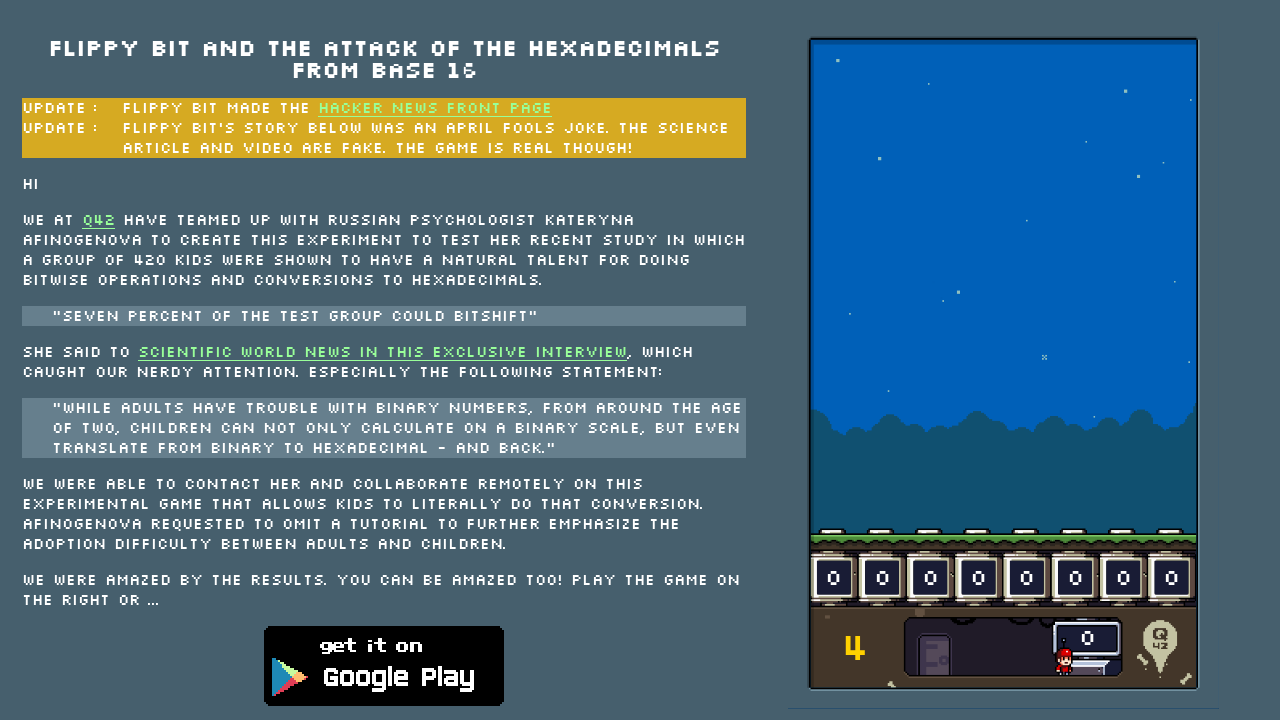

Found 0 active enemy targets
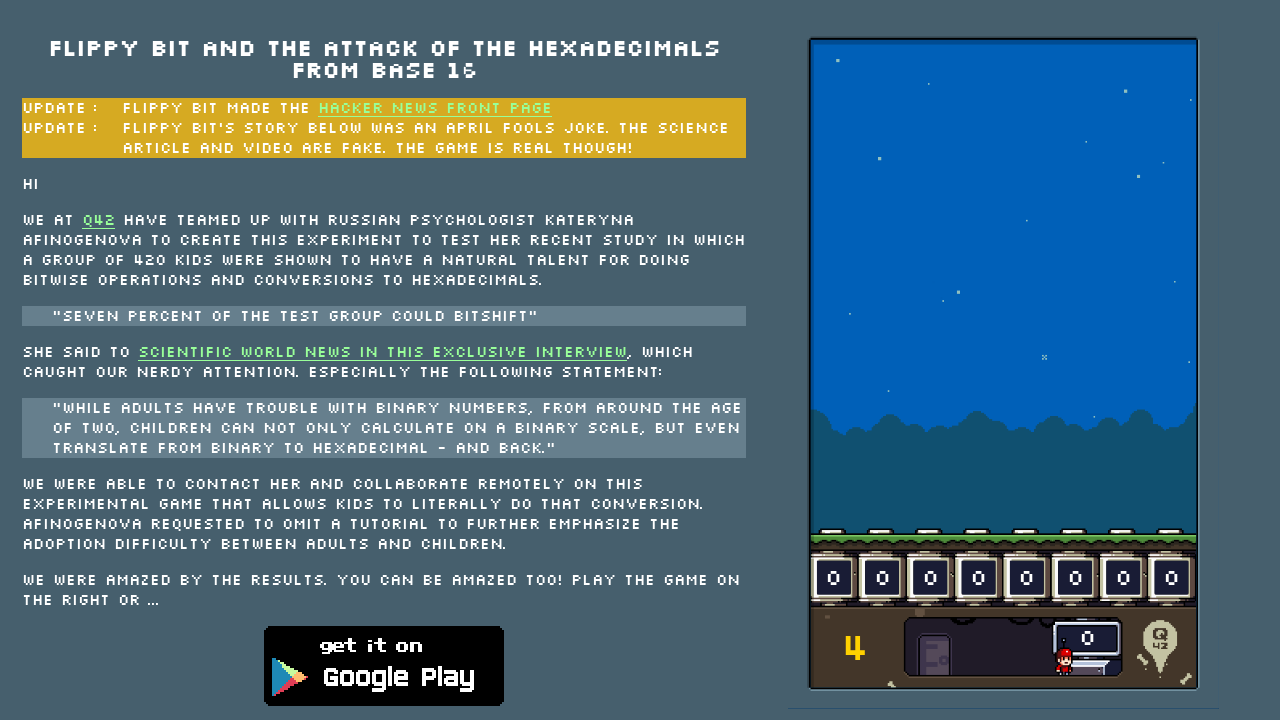

Waited 10ms before next game loop iteration
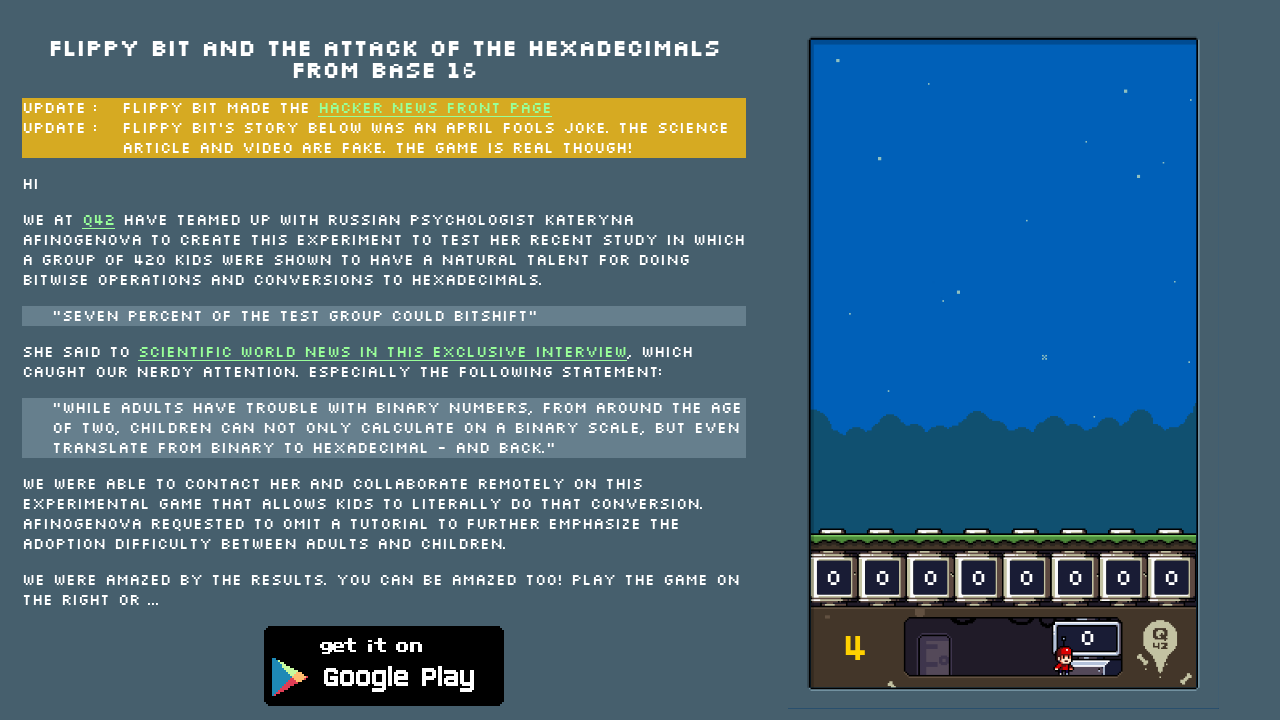

Checked game status
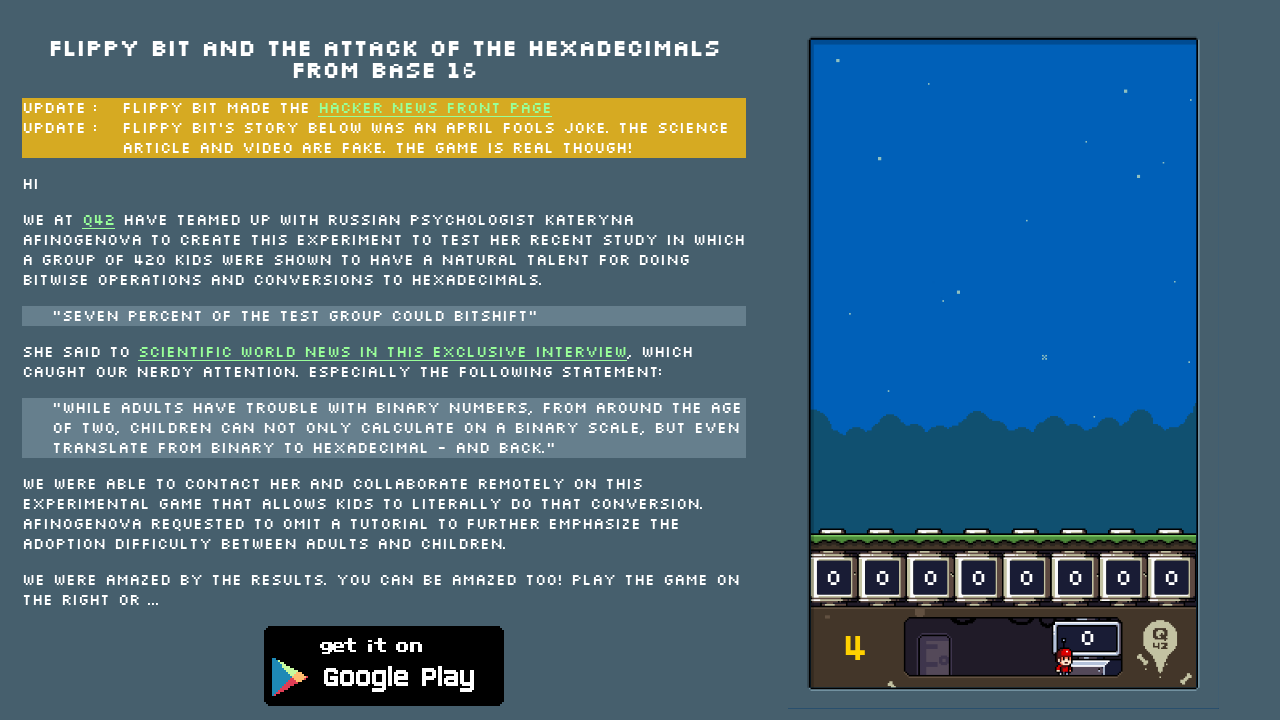

Found 0 active enemy targets
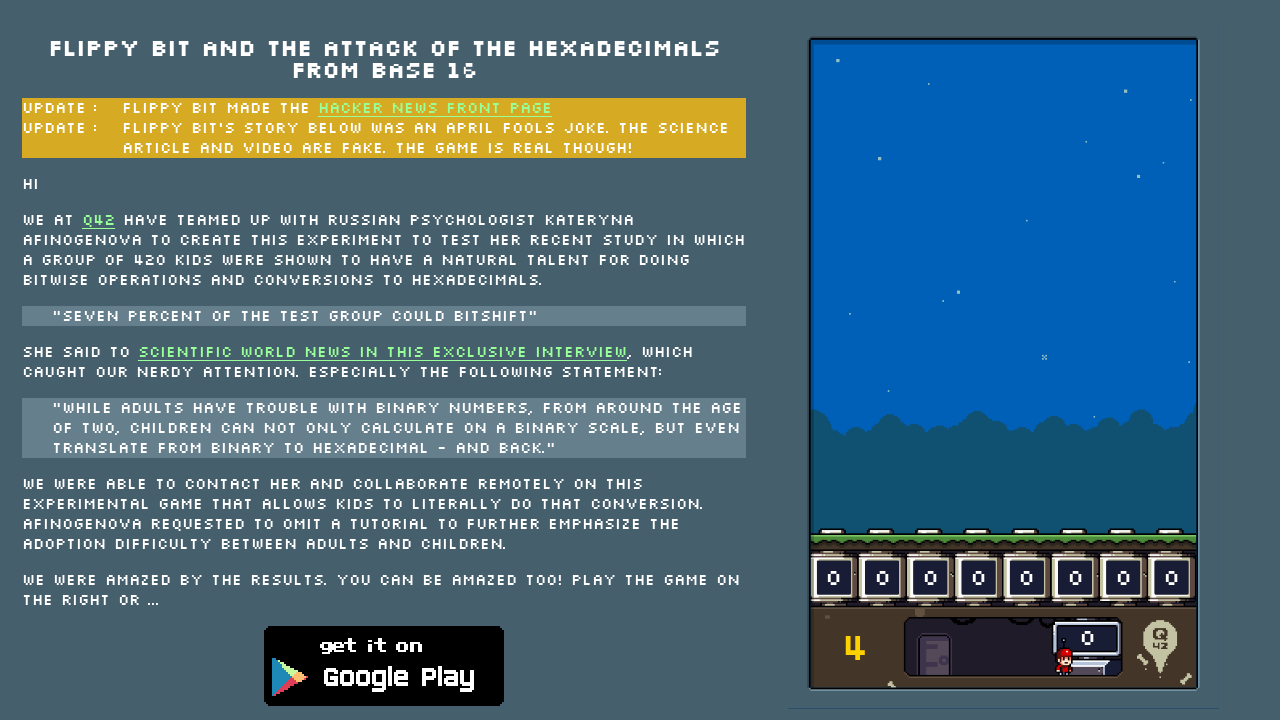

Waited 10ms before next game loop iteration
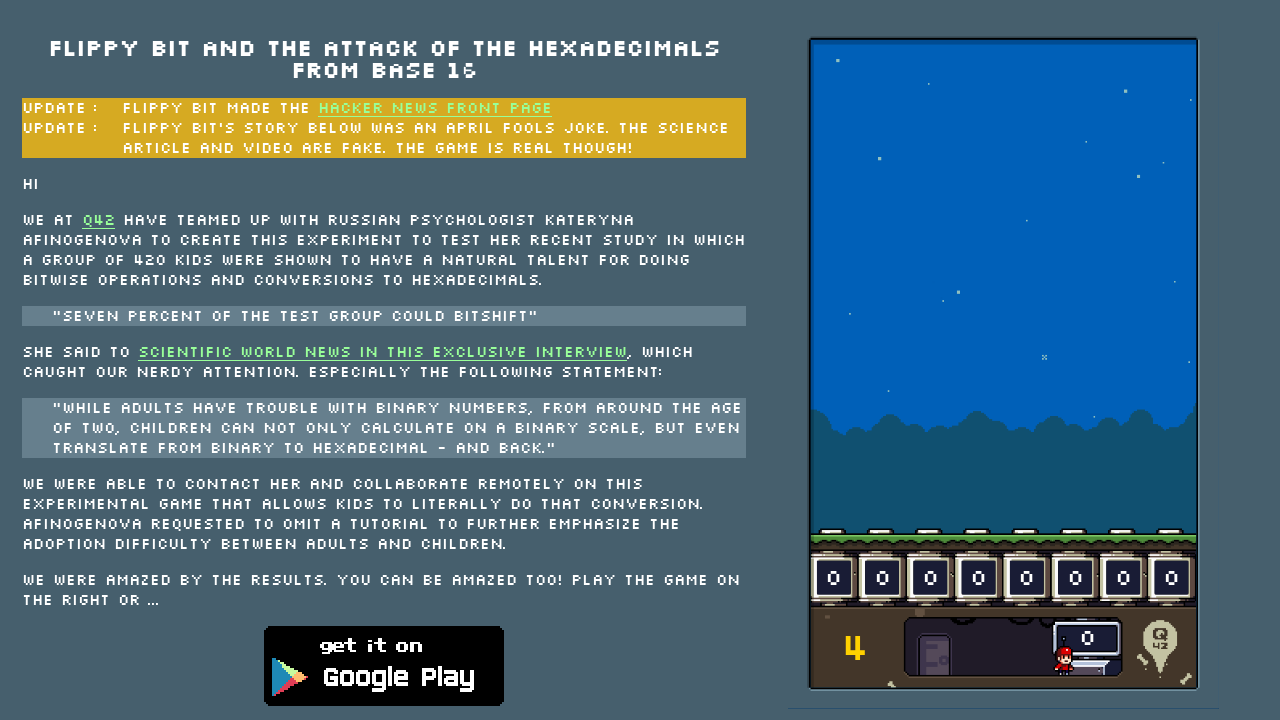

Checked game status
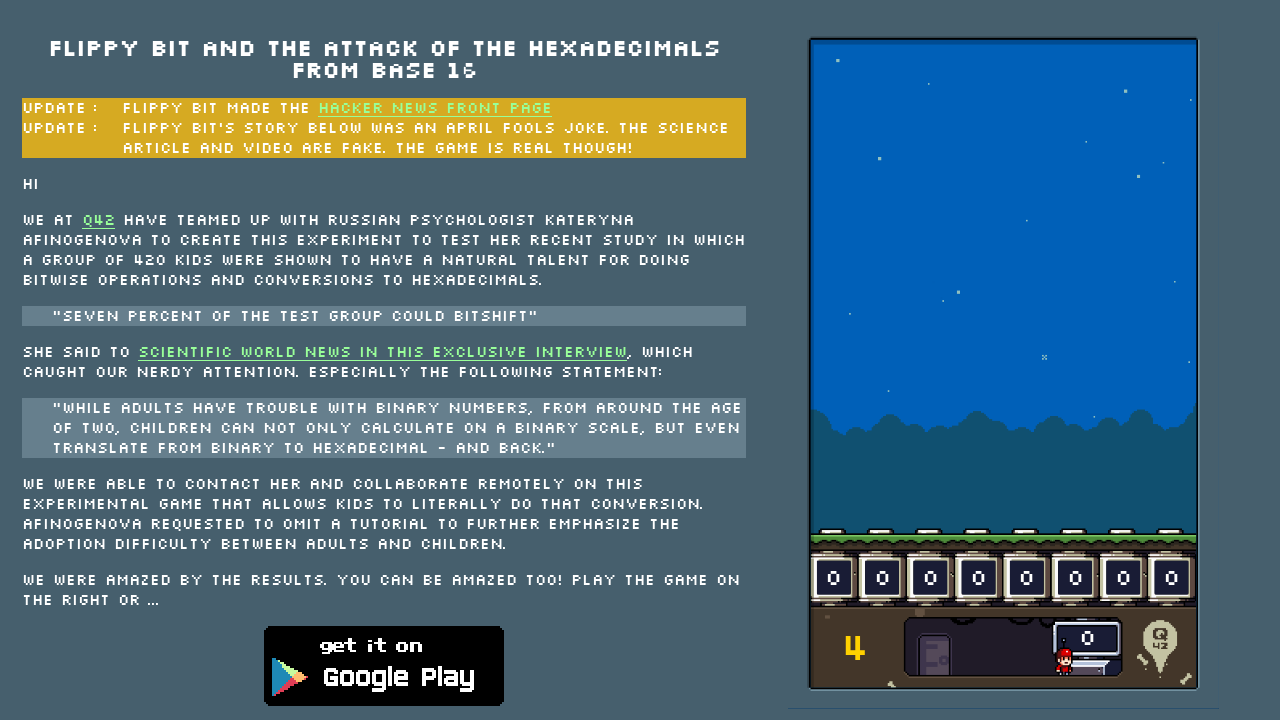

Found 0 active enemy targets
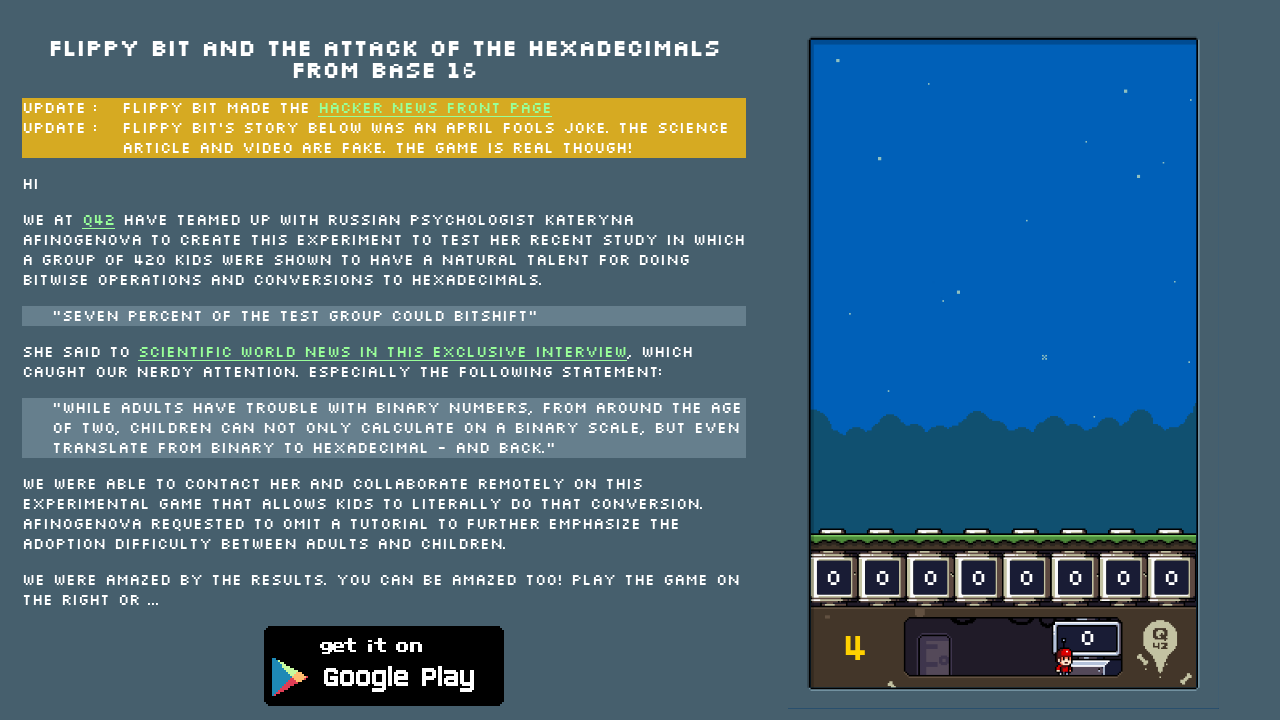

Waited 10ms before next game loop iteration
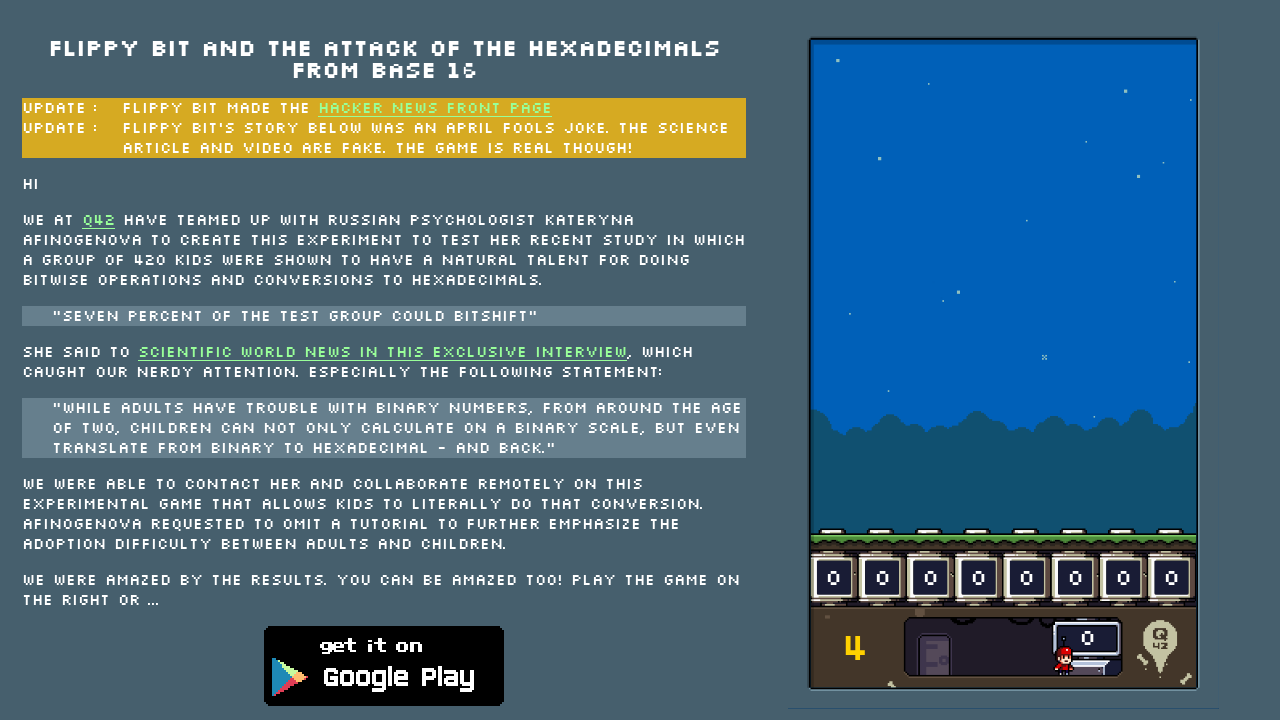

Checked game status
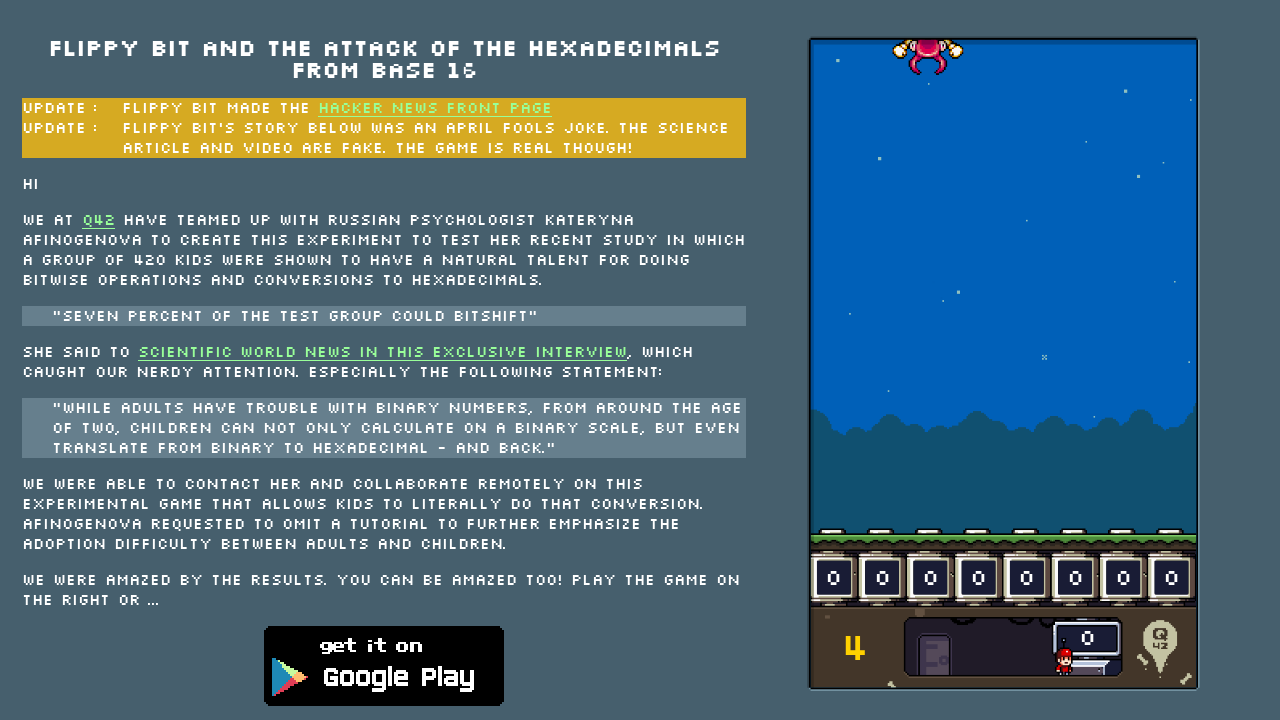

Found 1 active enemy targets
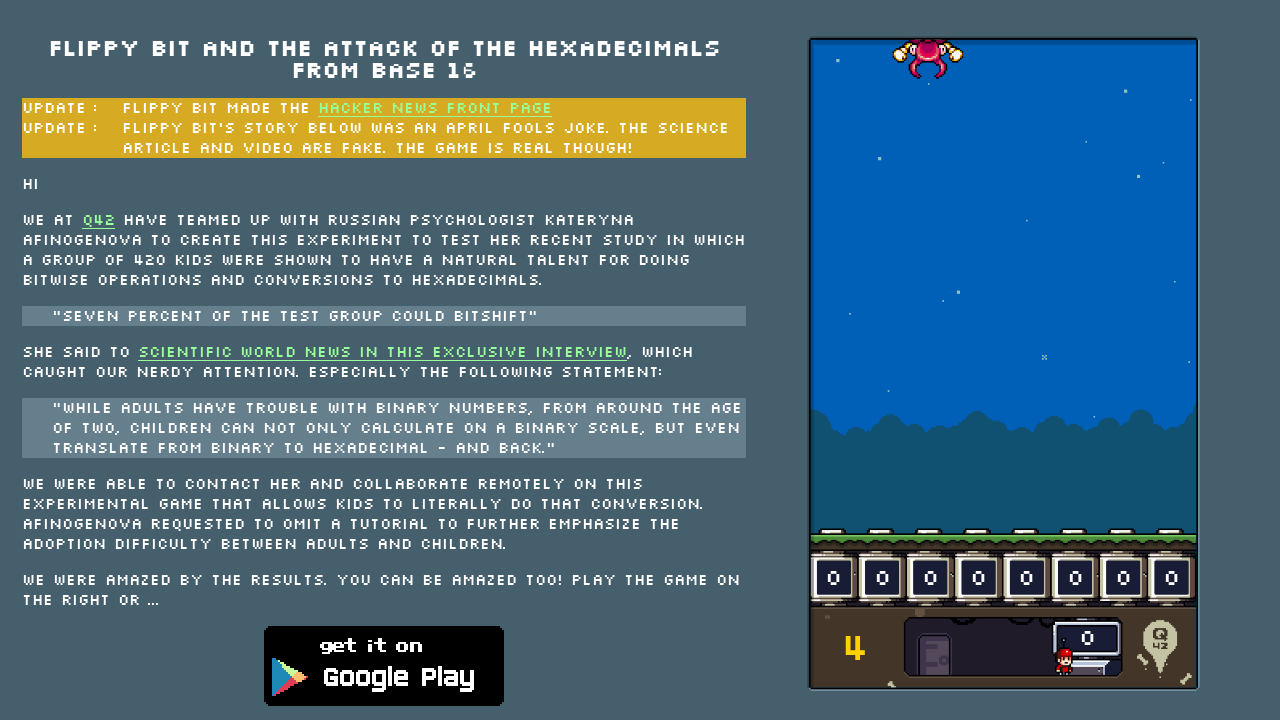

Neutralized enemy with hex value '36'
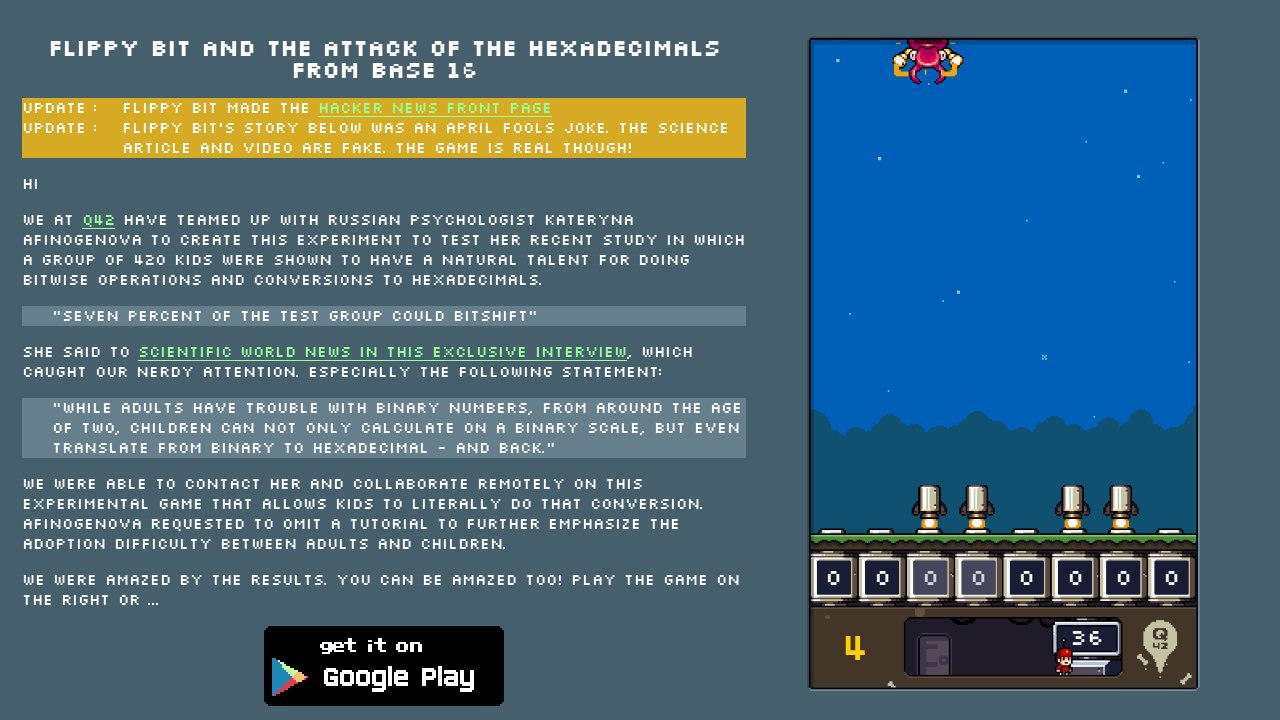

Waited 10ms before next game loop iteration
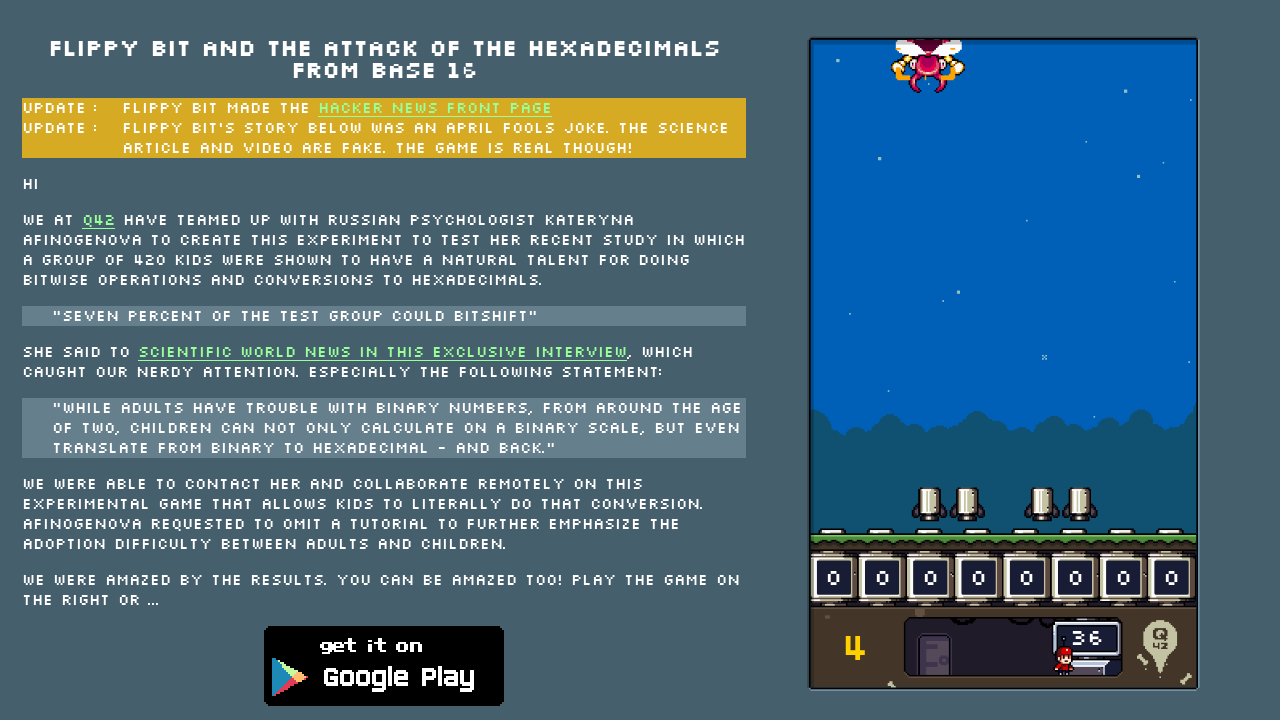

Checked game status
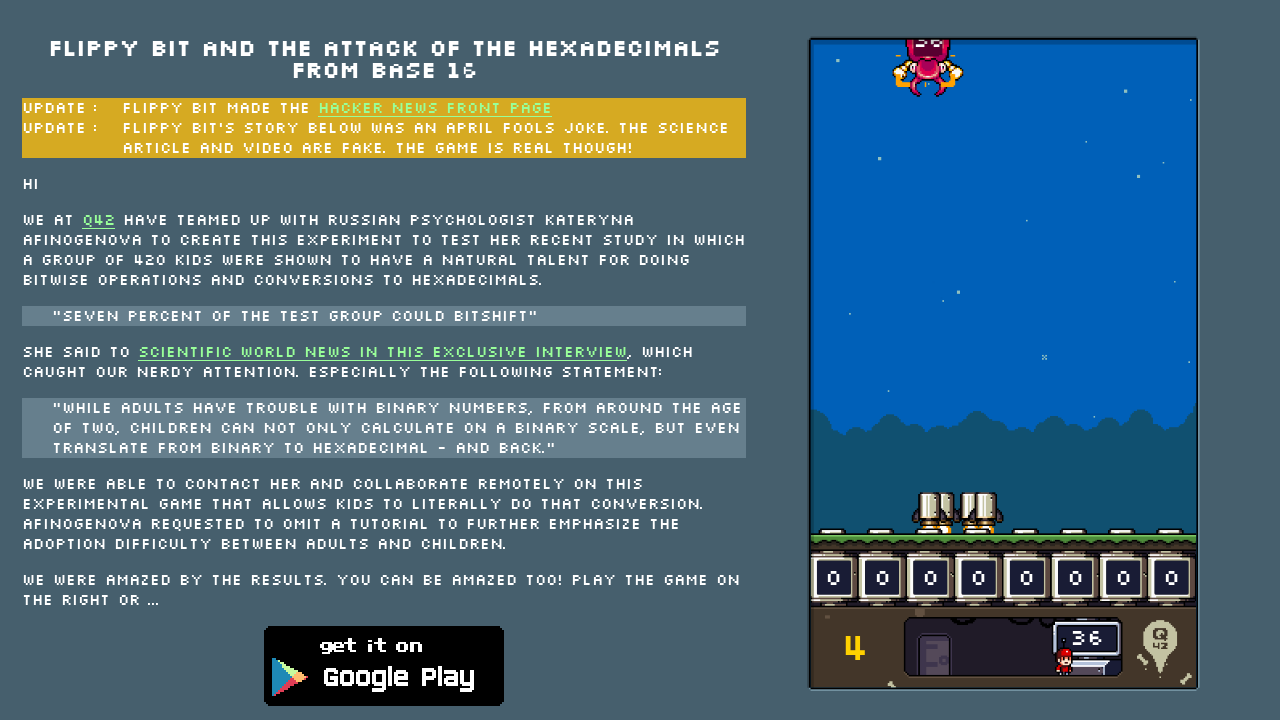

Found 0 active enemy targets
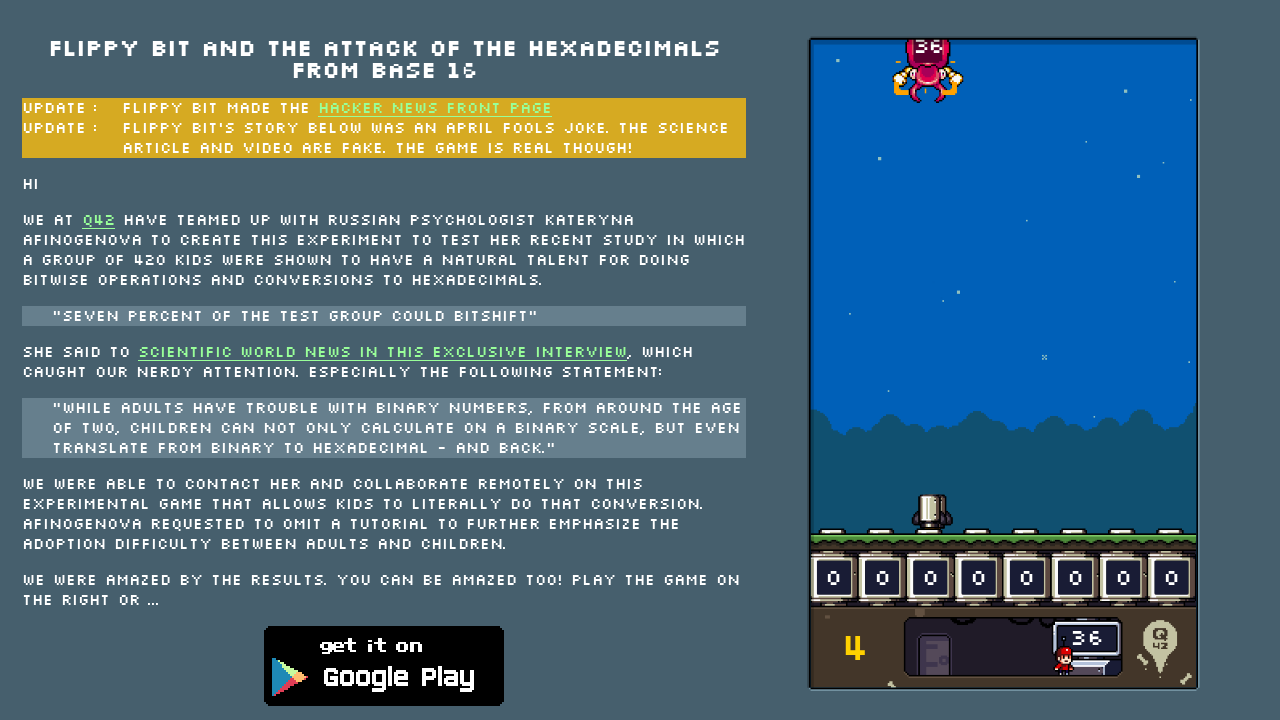

Waited 10ms before next game loop iteration
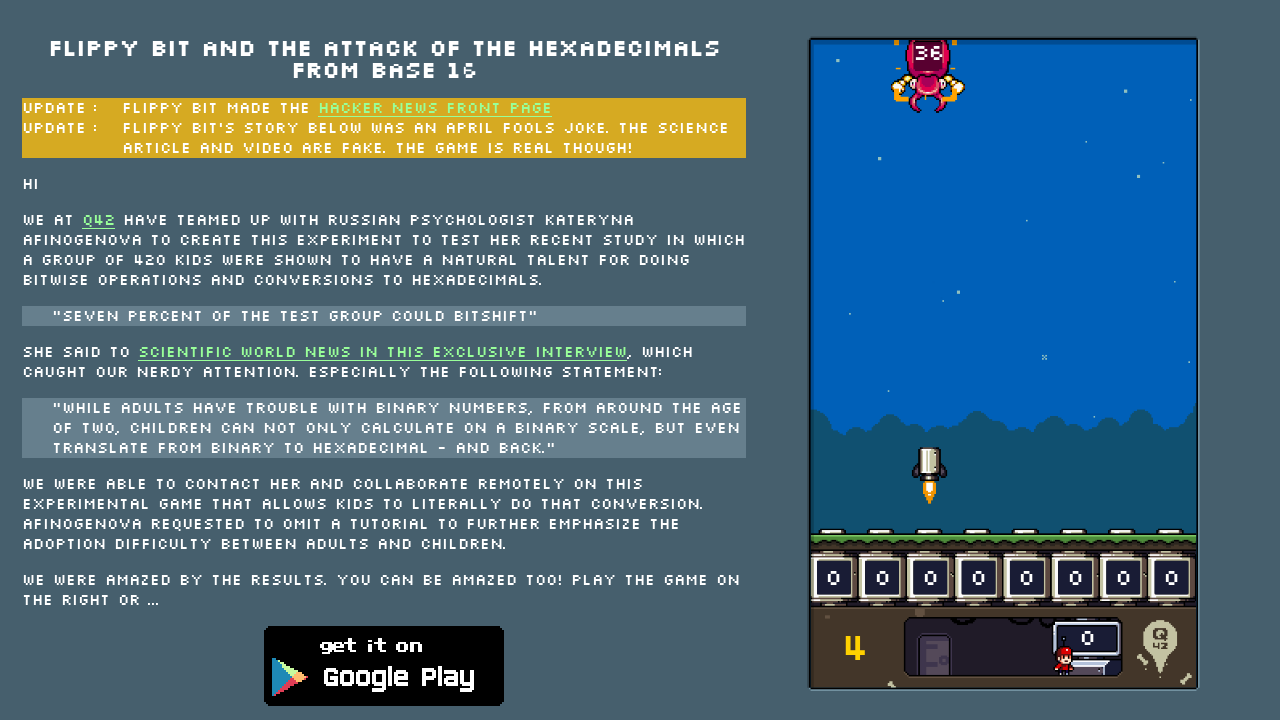

Checked game status
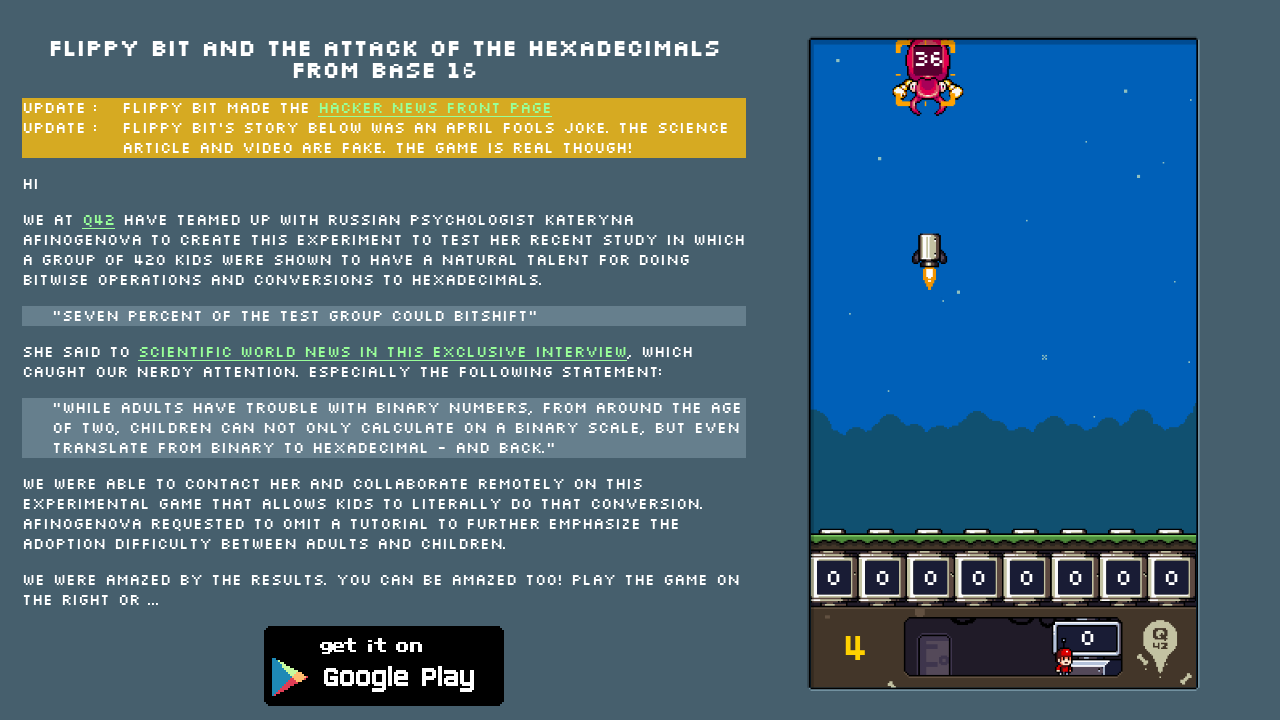

Found 0 active enemy targets
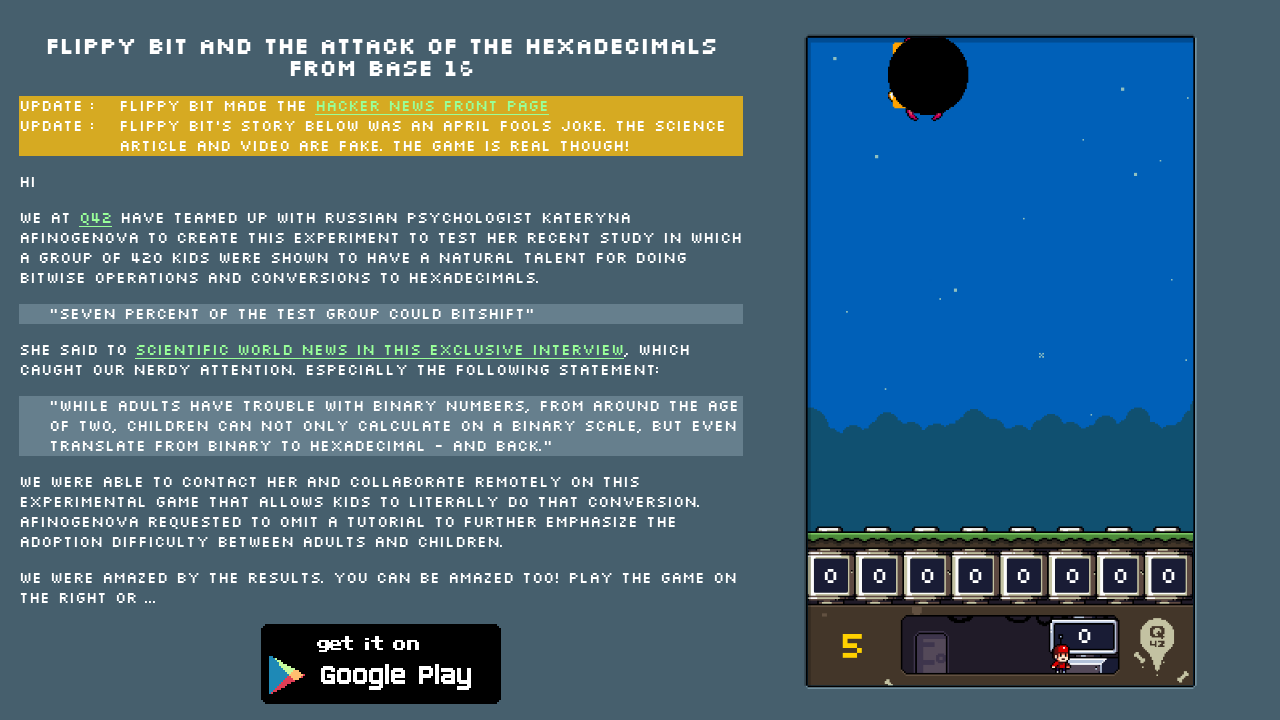

Waited 10ms before next game loop iteration
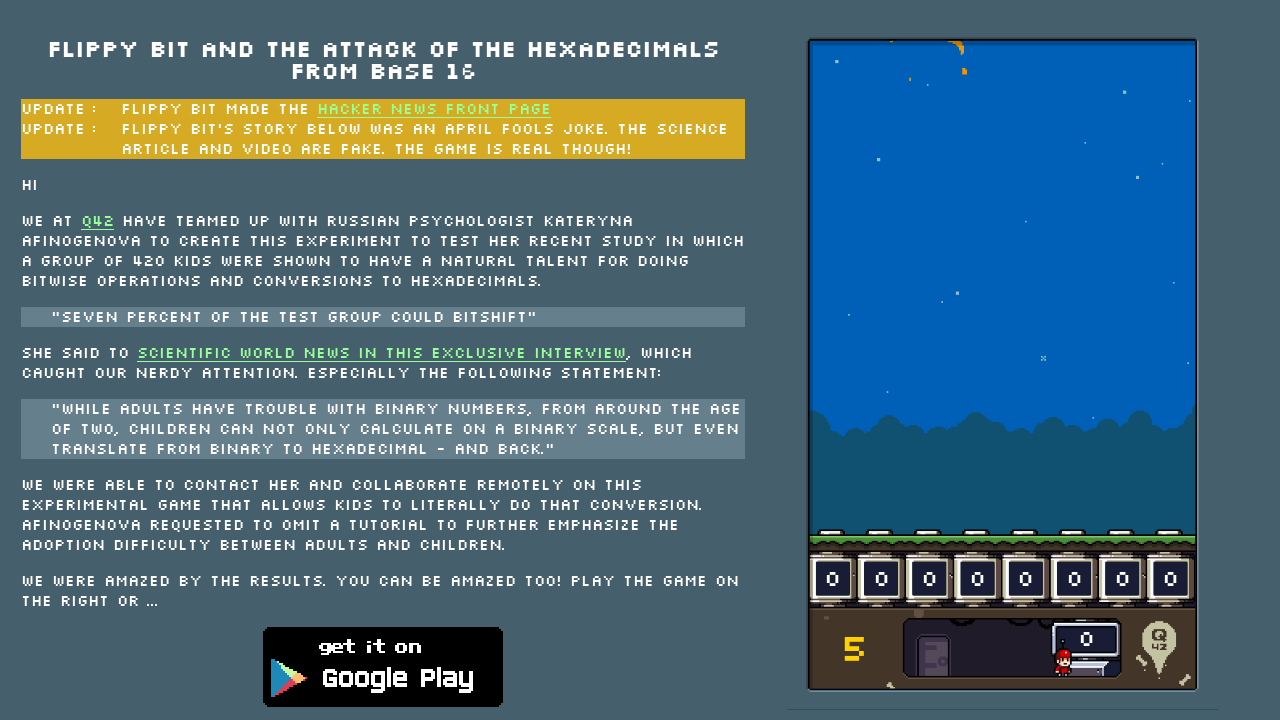

Checked game status
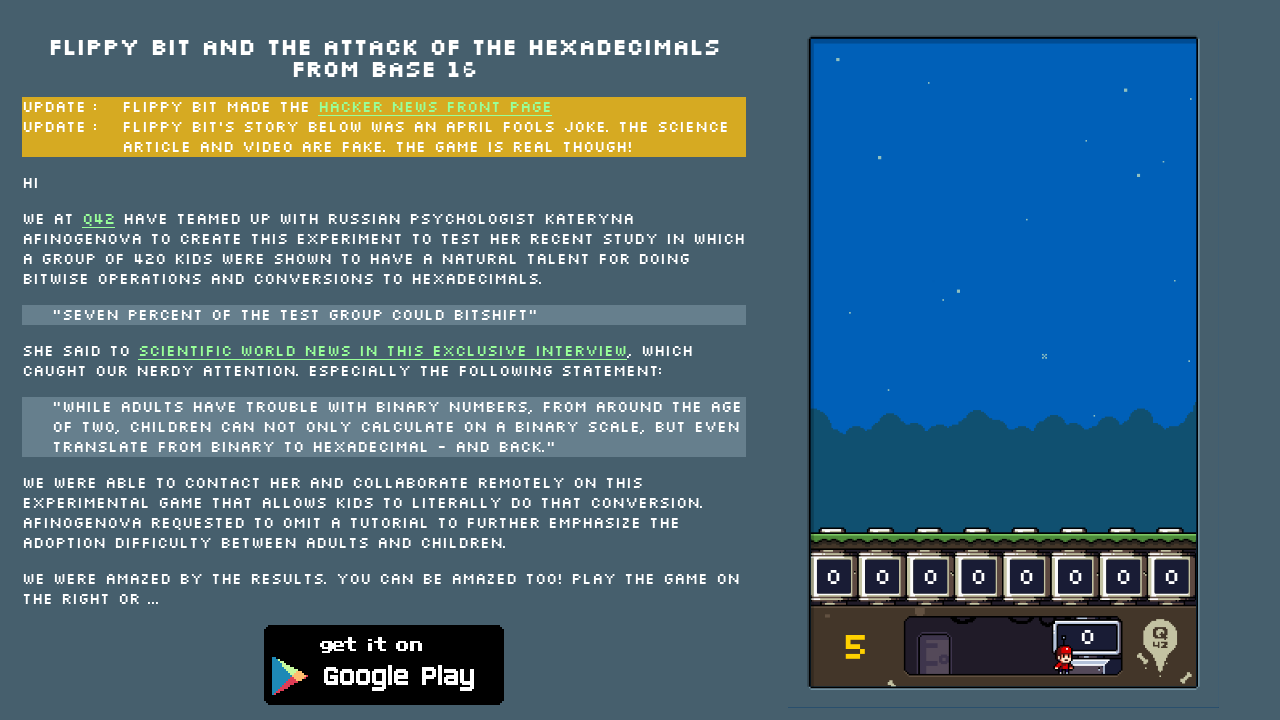

Found 0 active enemy targets
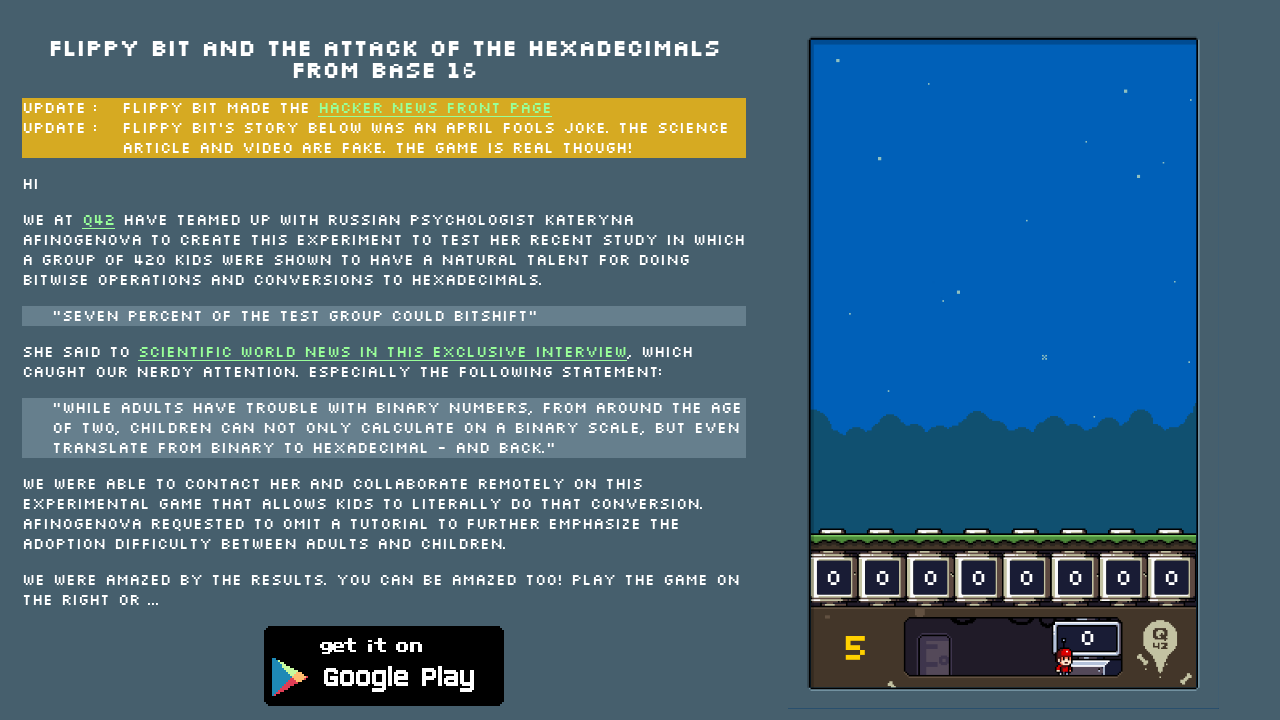

Waited 10ms before next game loop iteration
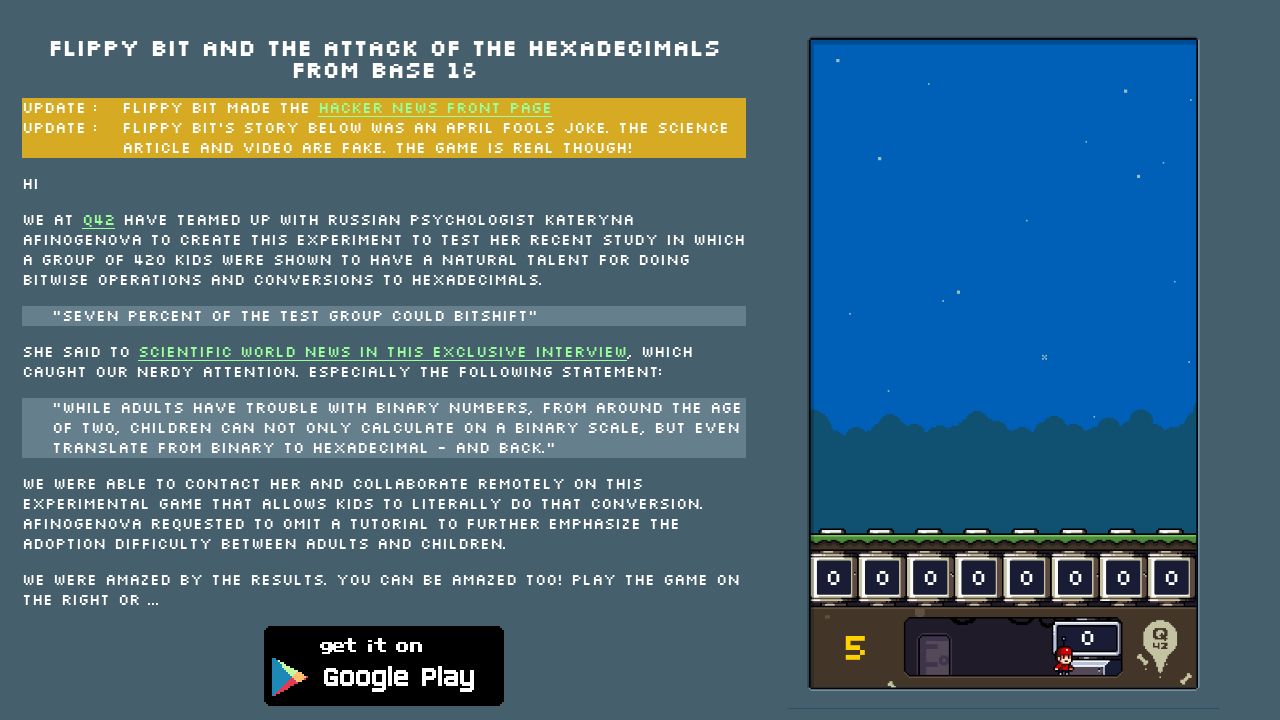

Checked game status
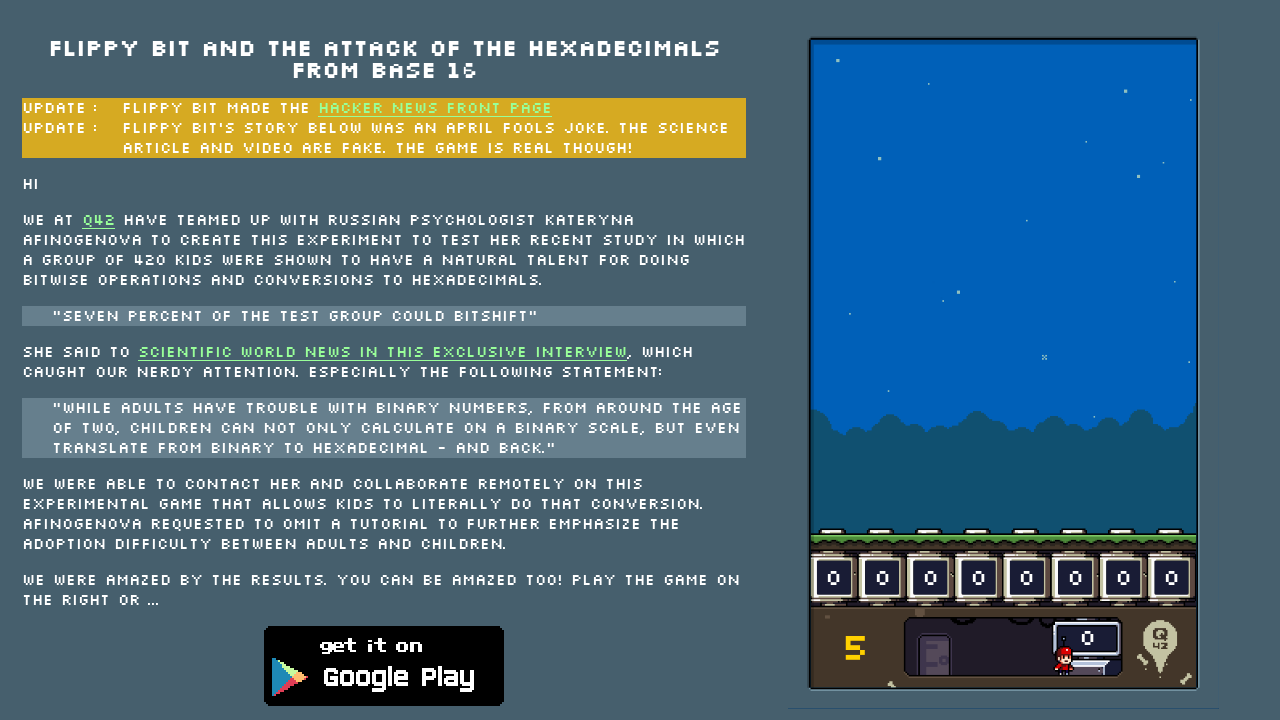

Found 0 active enemy targets
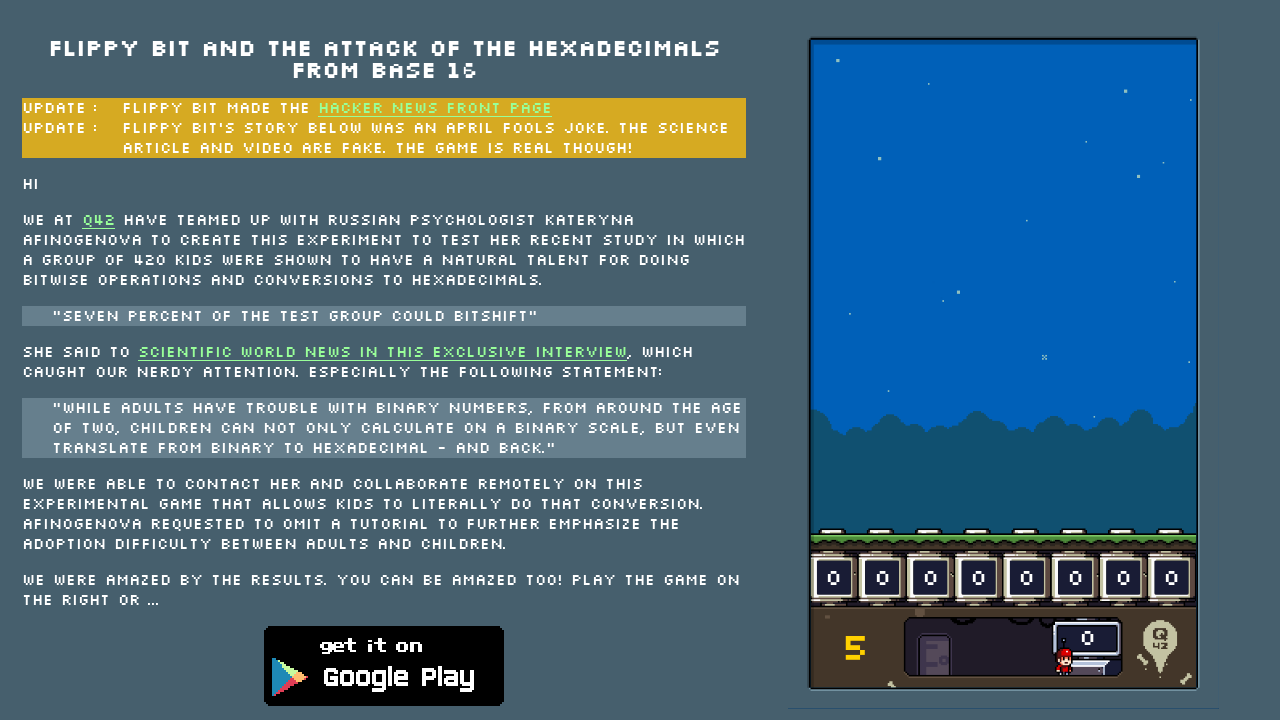

Waited 10ms before next game loop iteration
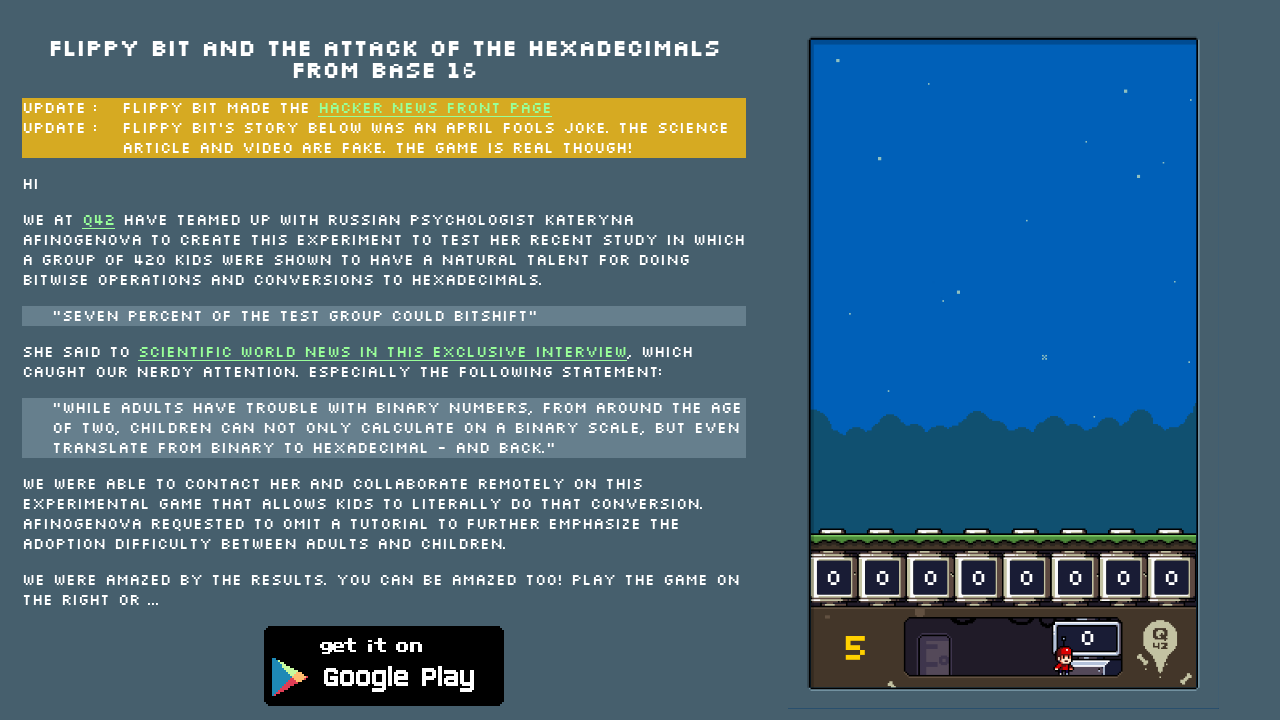

Checked game status
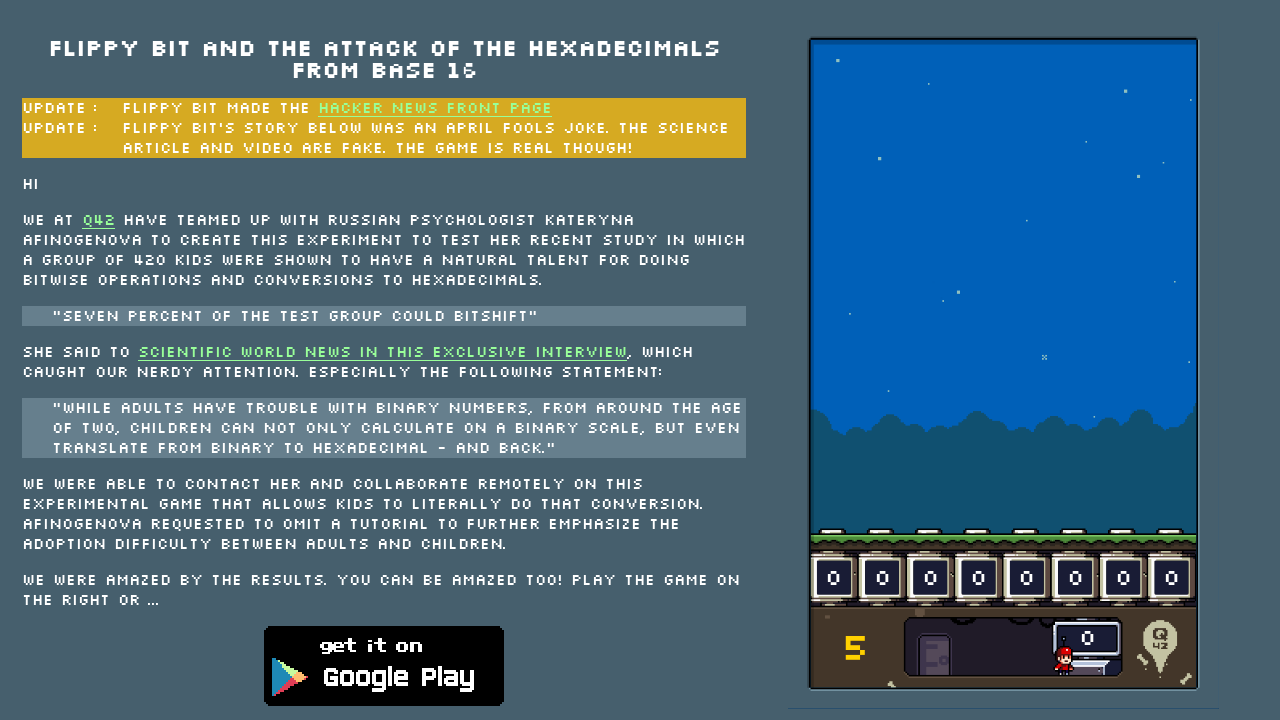

Found 0 active enemy targets
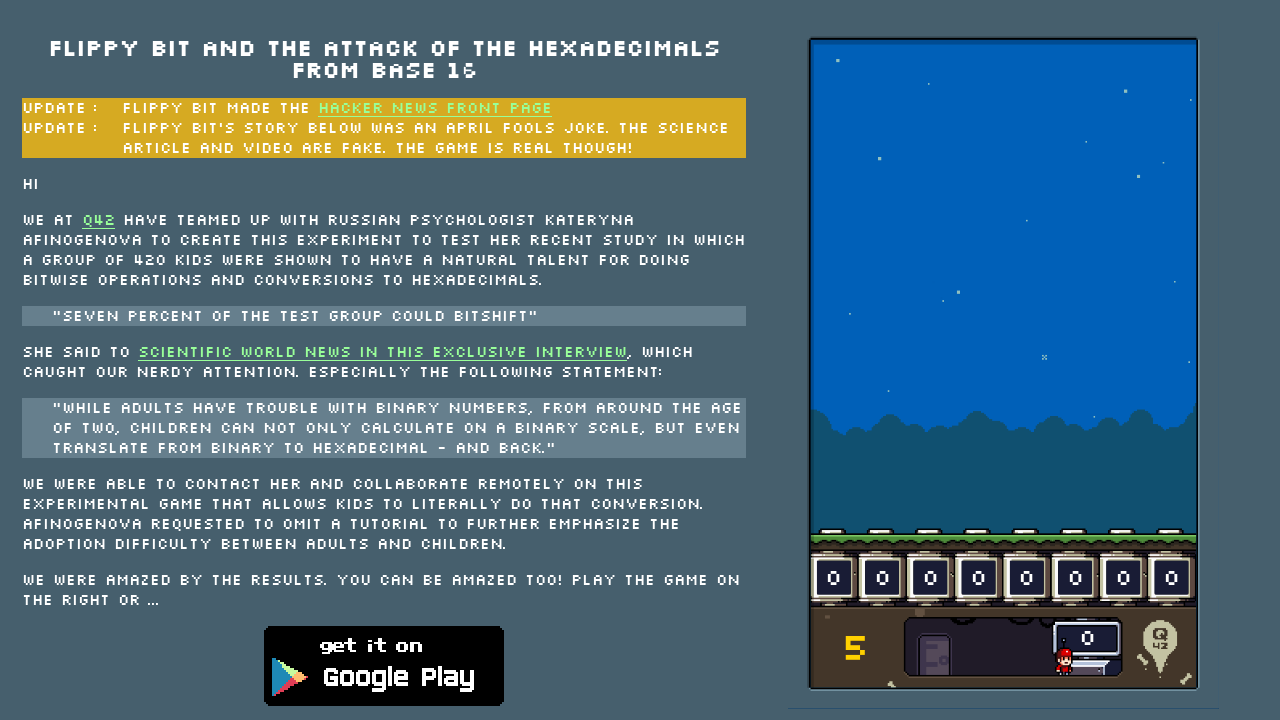

Waited 10ms before next game loop iteration
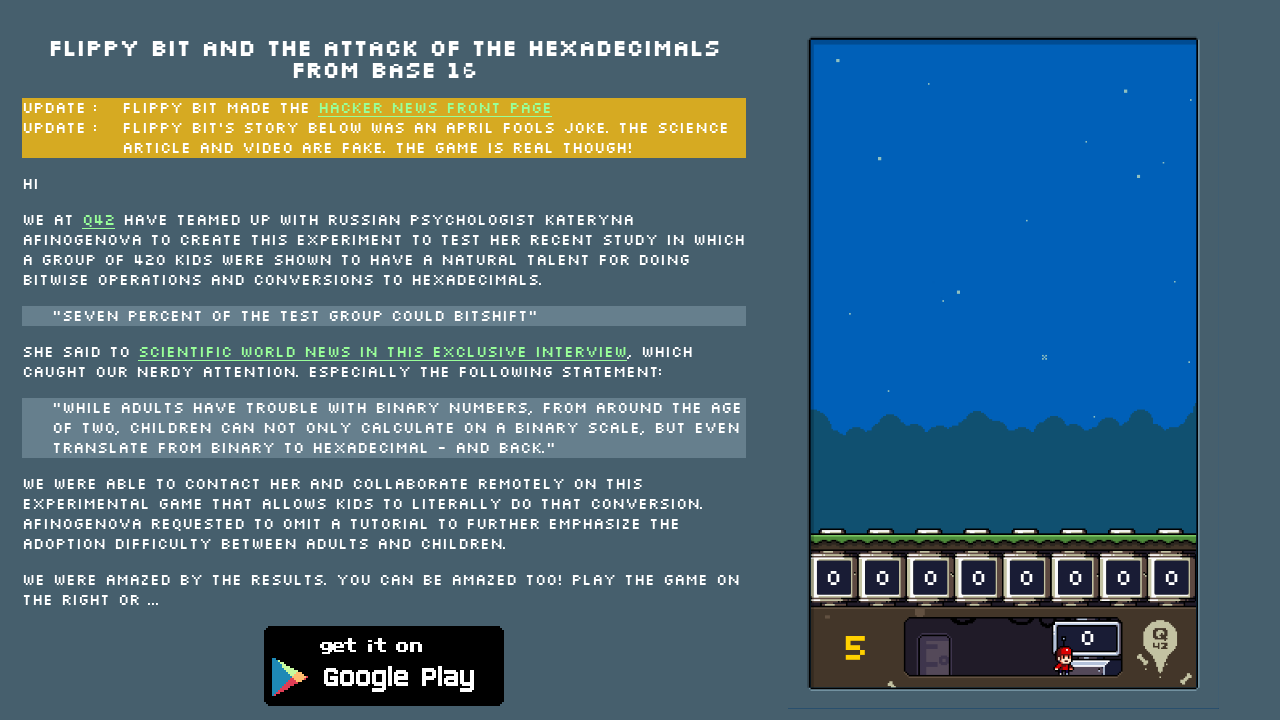

Checked game status
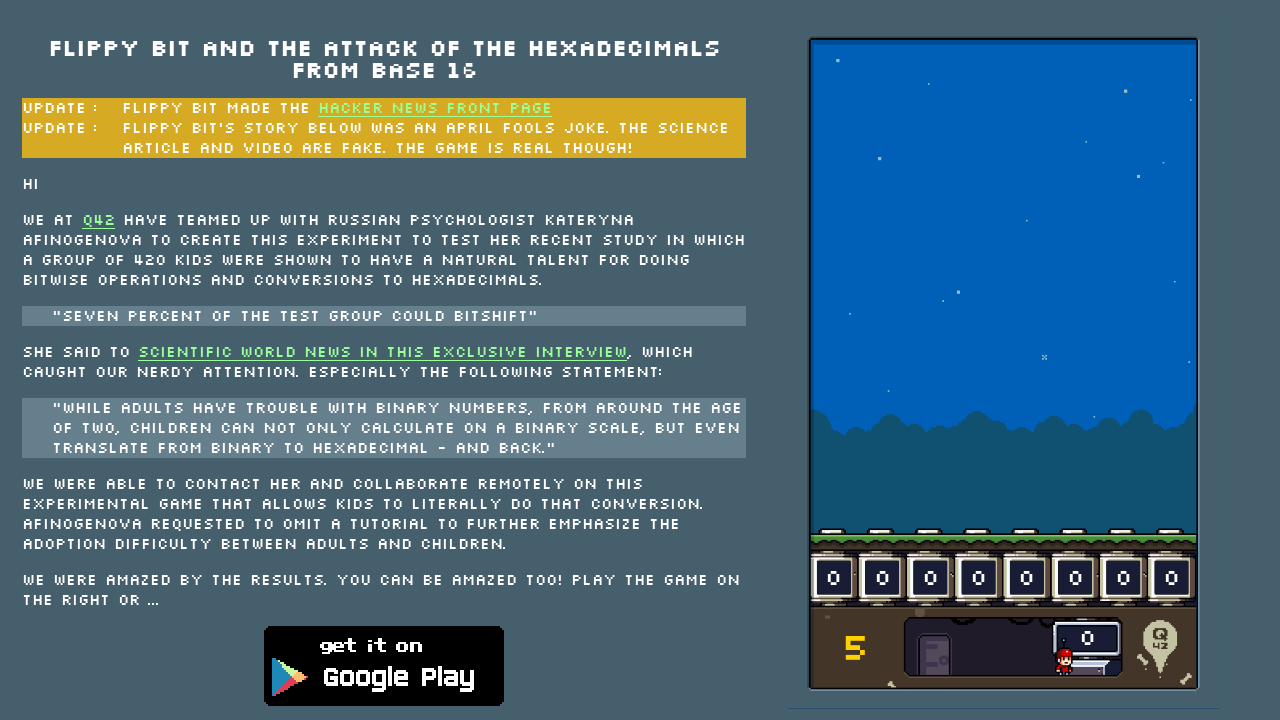

Found 0 active enemy targets
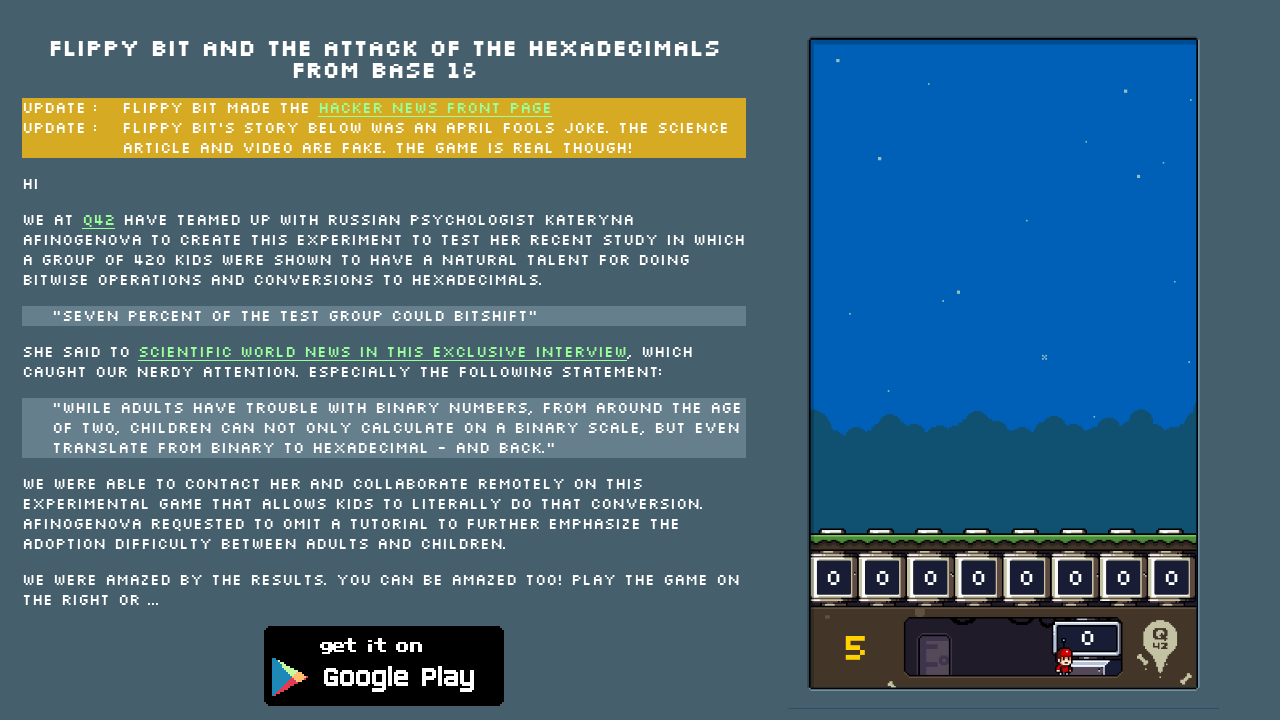

Waited 10ms before next game loop iteration
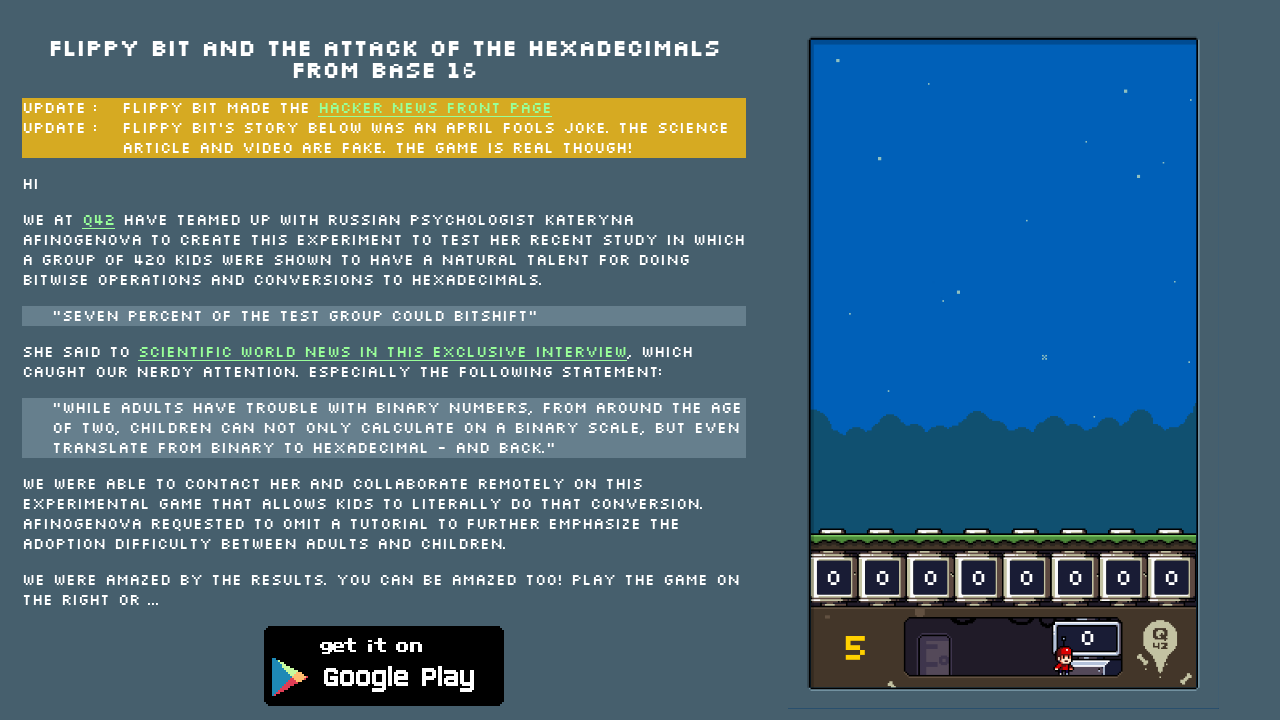

Checked game status
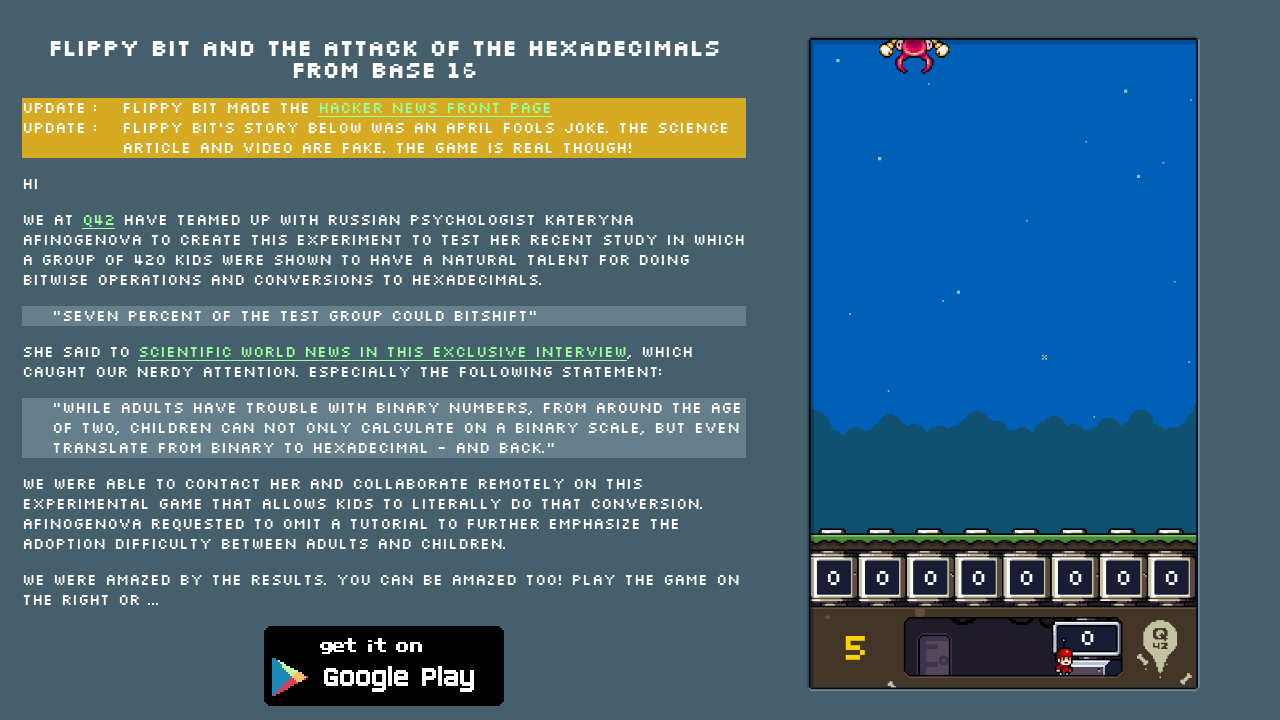

Found 1 active enemy targets
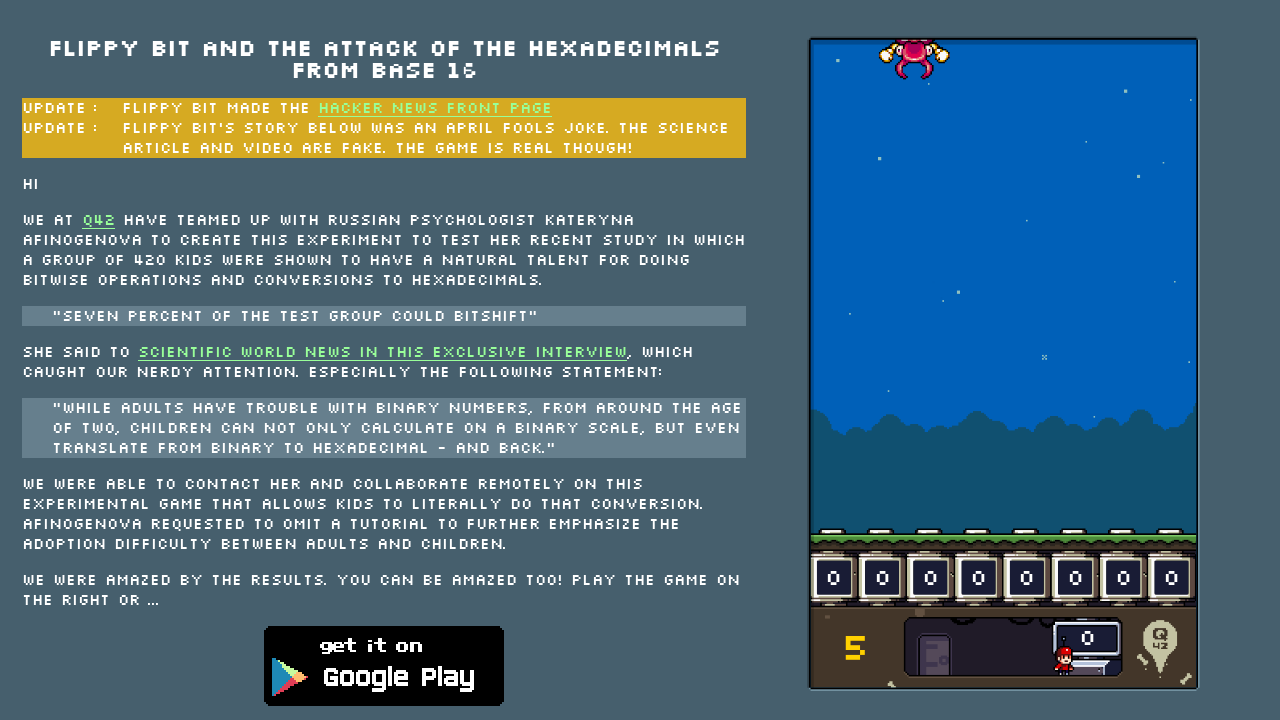

Neutralized enemy with hex value '5D'
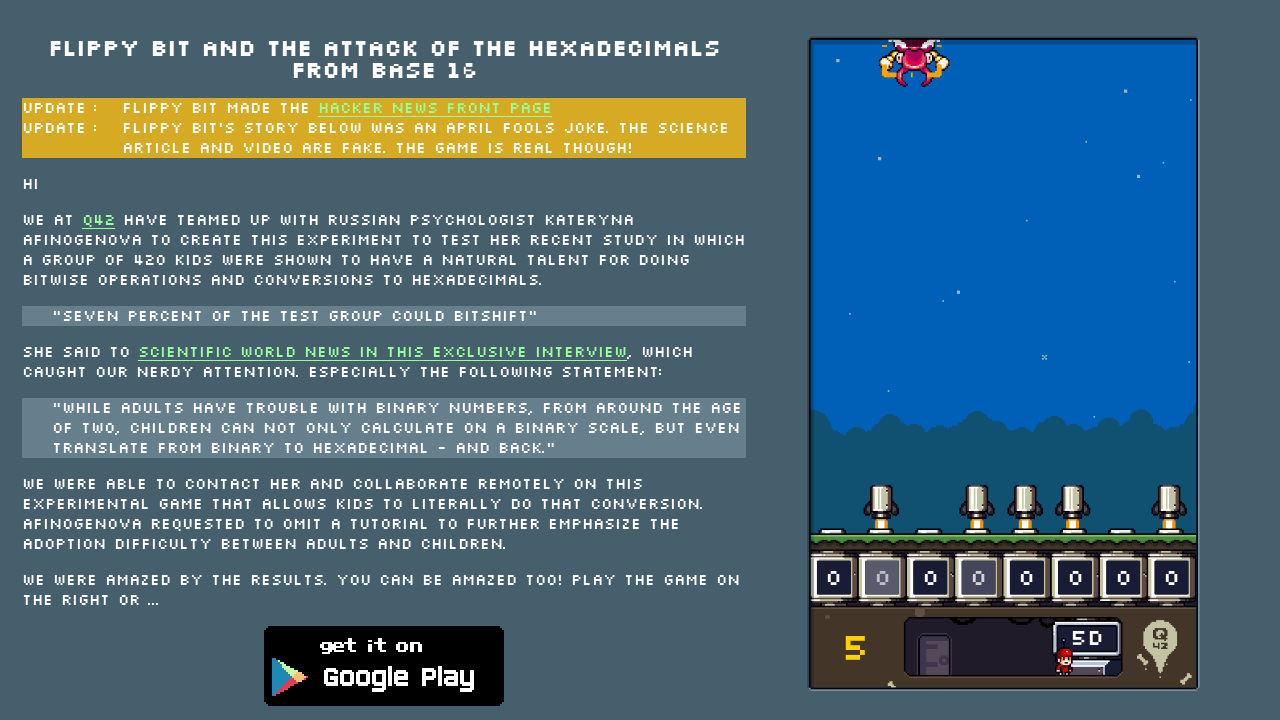

Waited 10ms before next game loop iteration
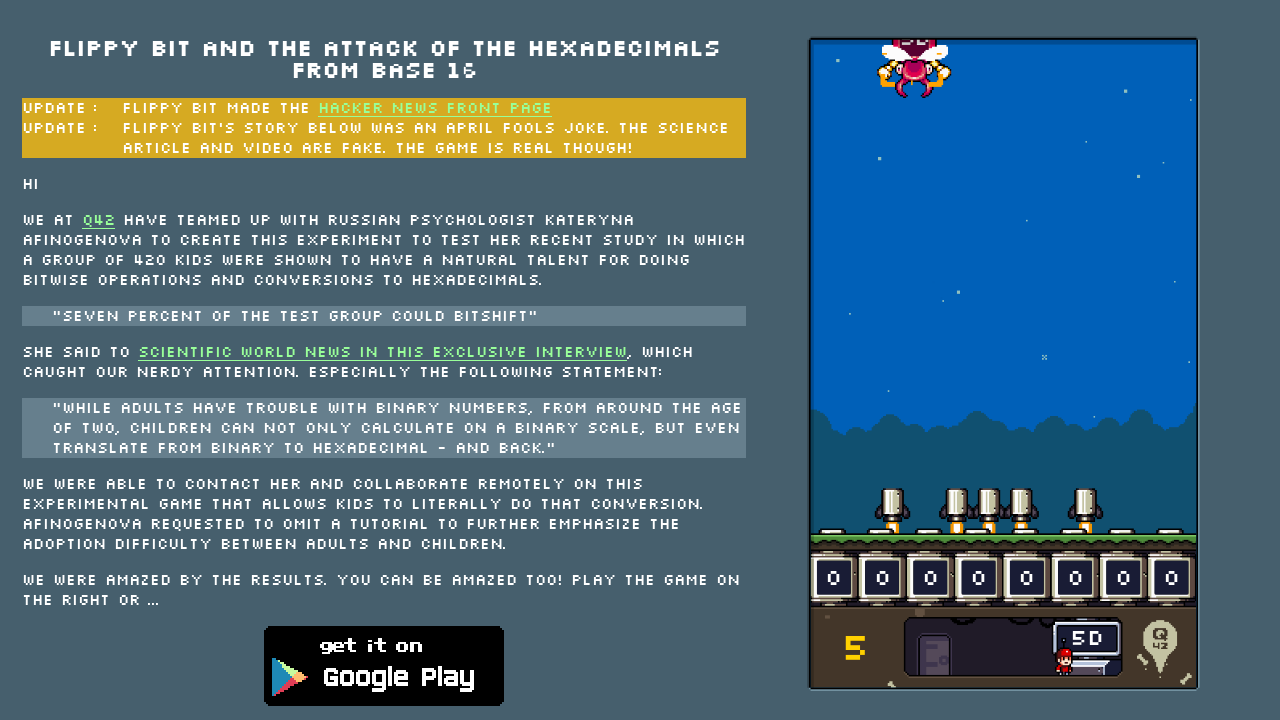

Checked game status
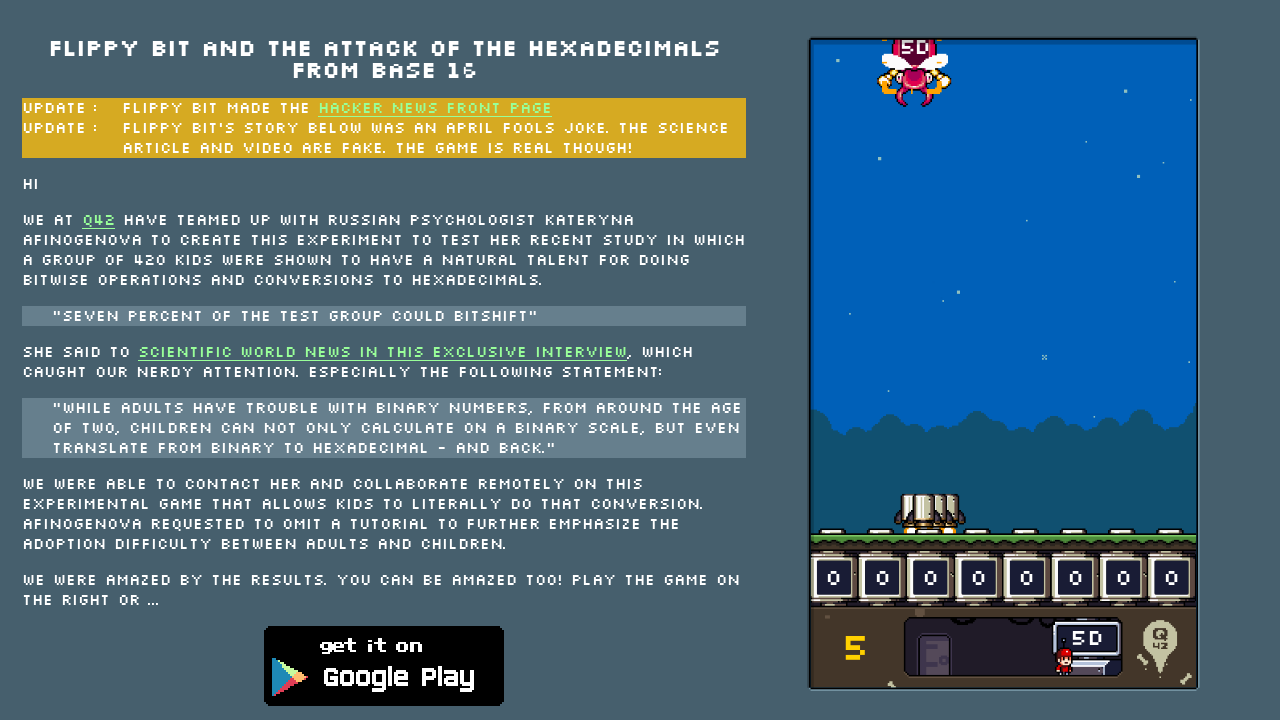

Found 0 active enemy targets
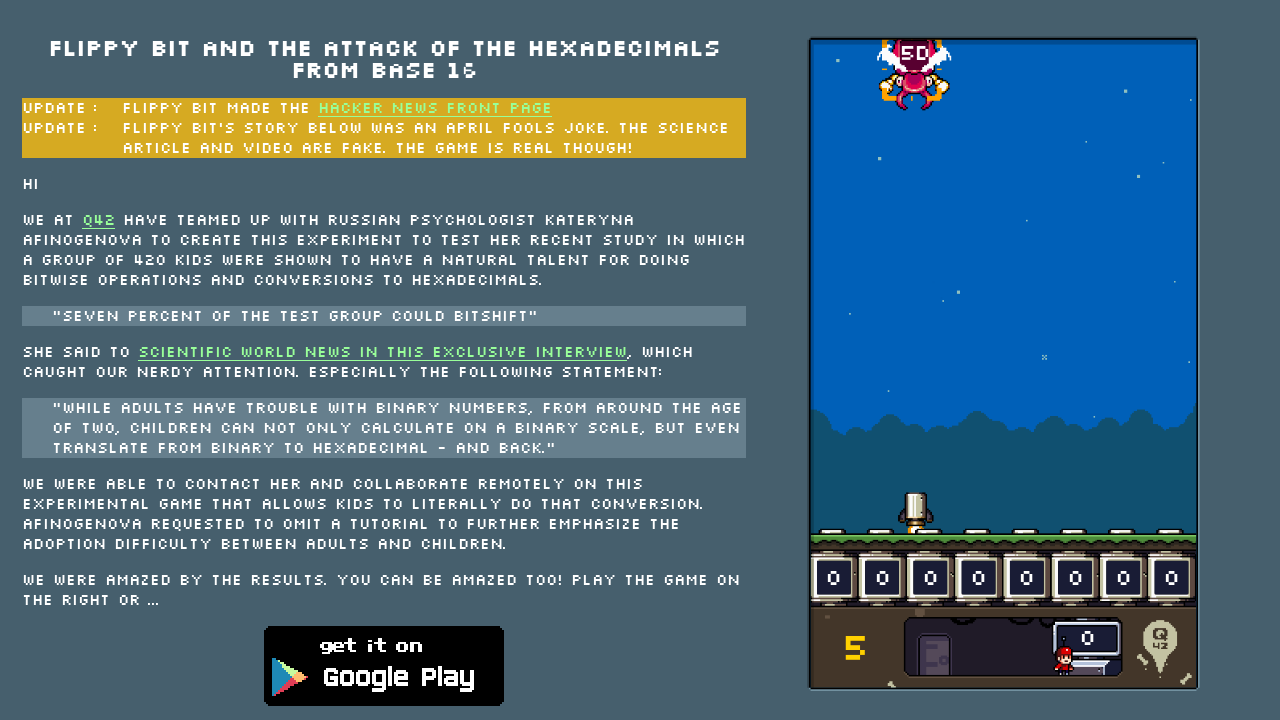

Waited 10ms before next game loop iteration
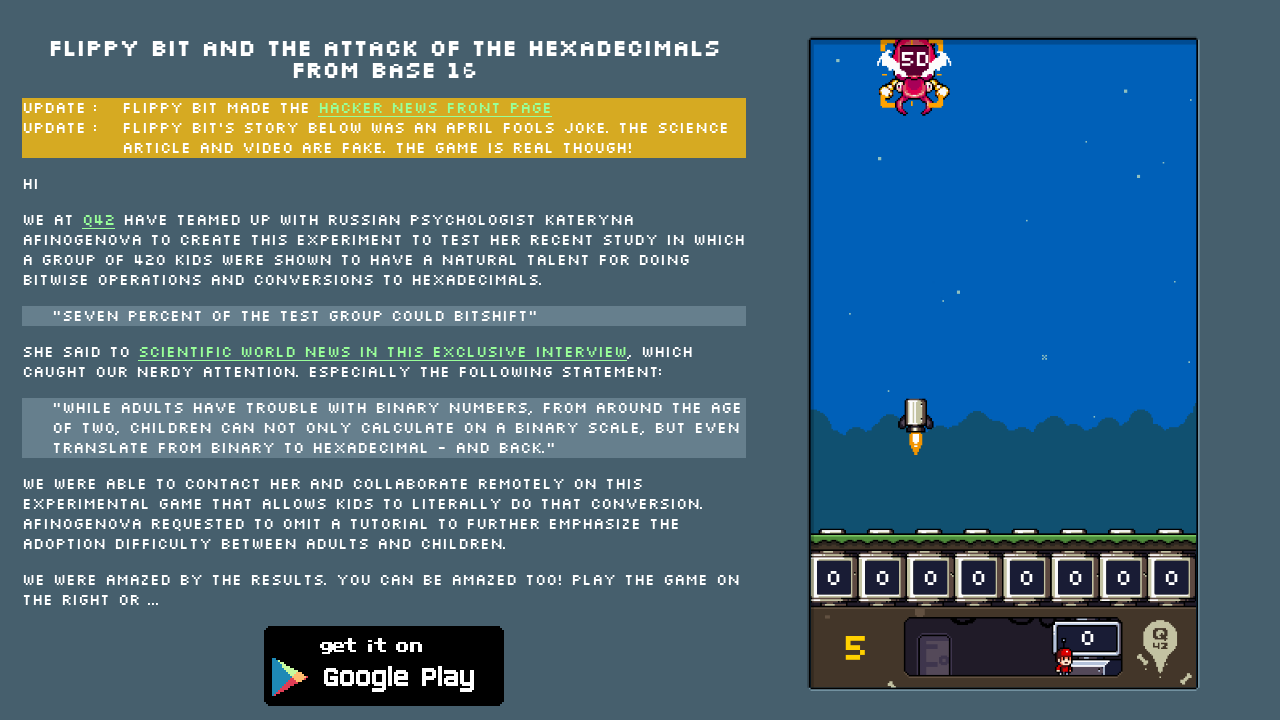

Checked game status
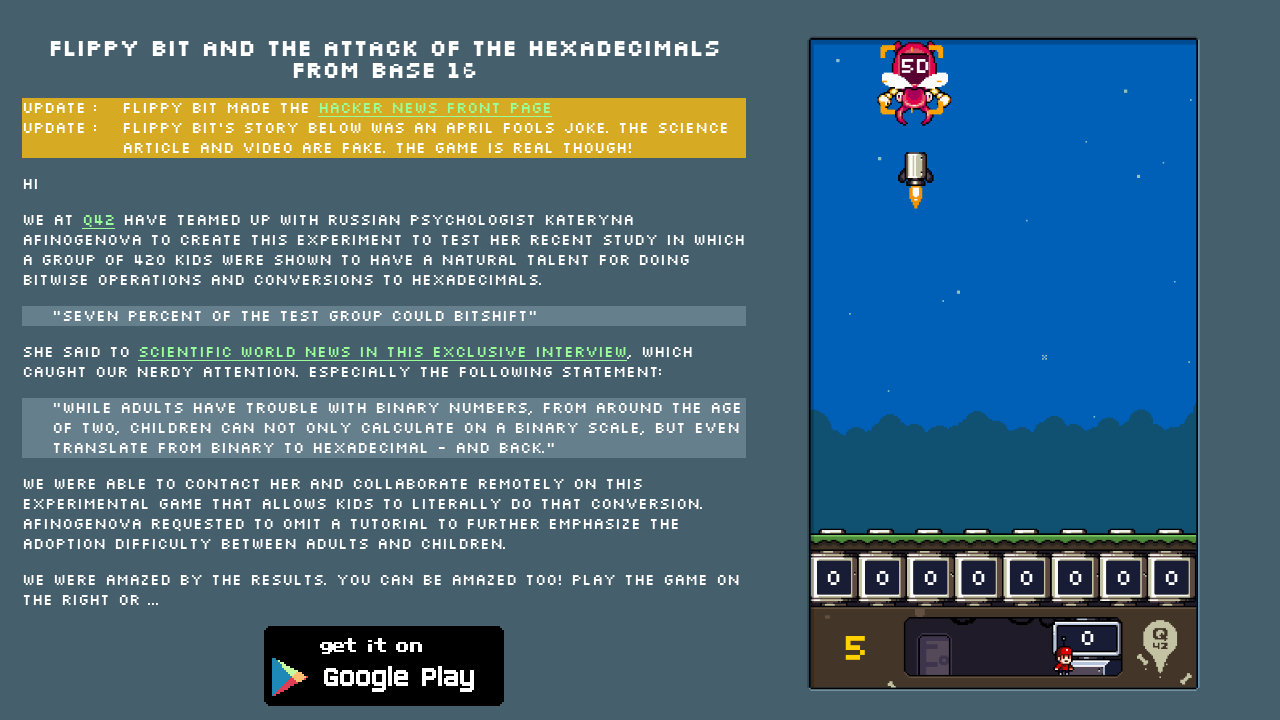

Found 0 active enemy targets
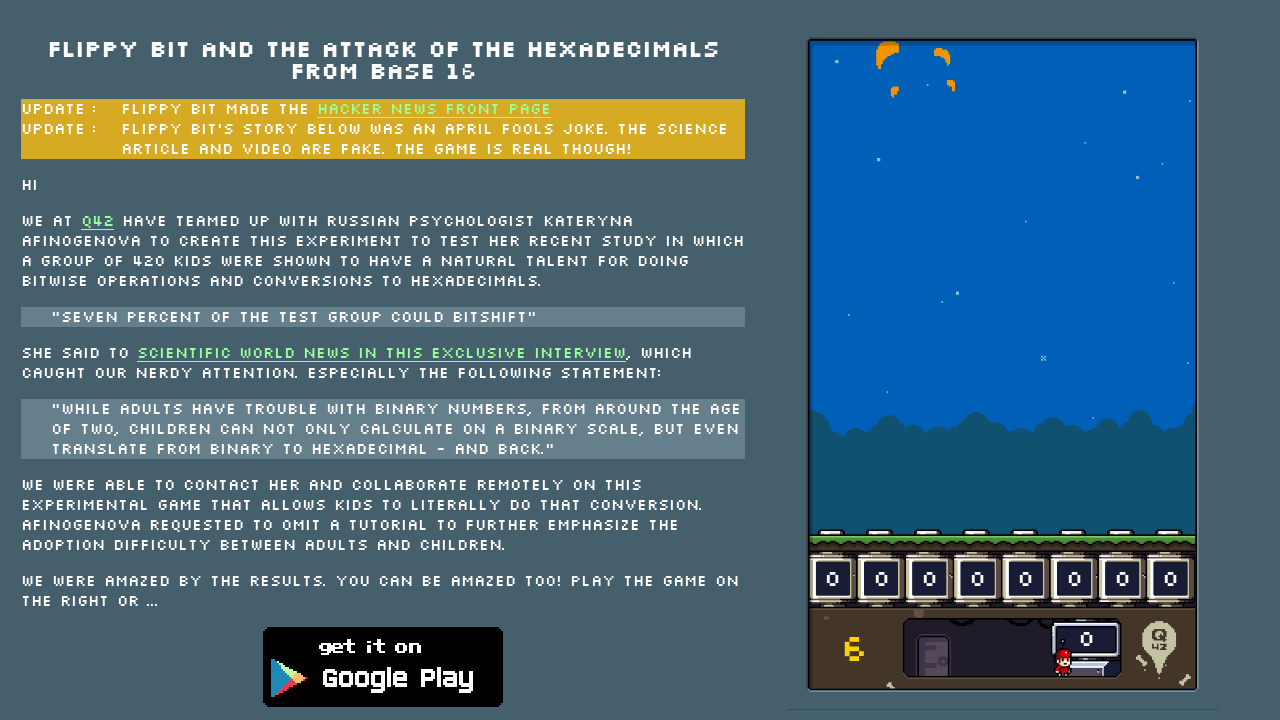

Waited 10ms before next game loop iteration
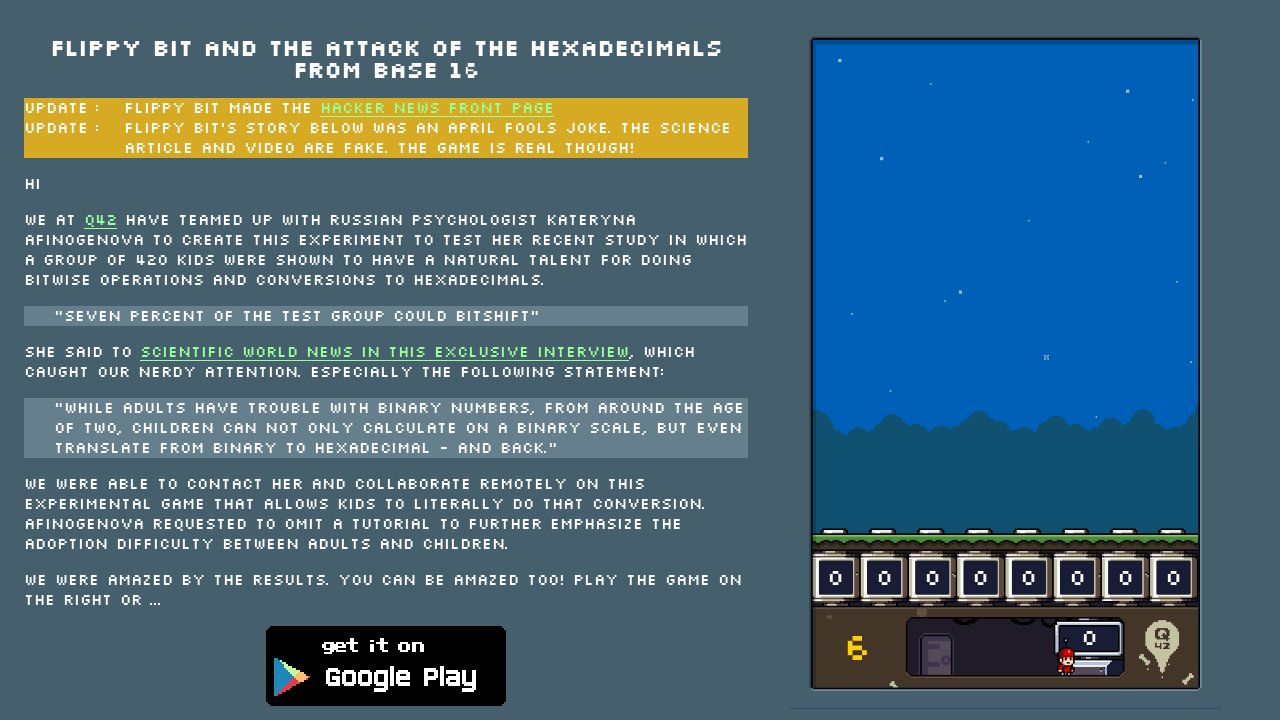

Checked game status
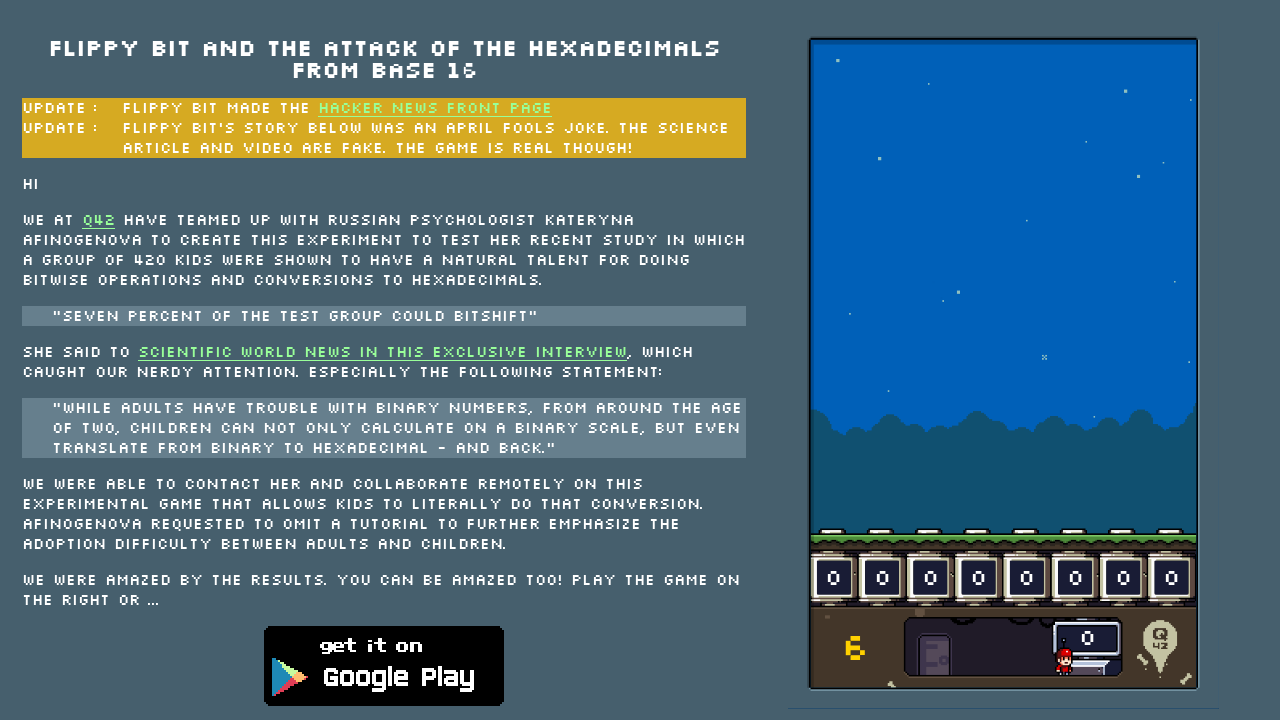

Found 0 active enemy targets
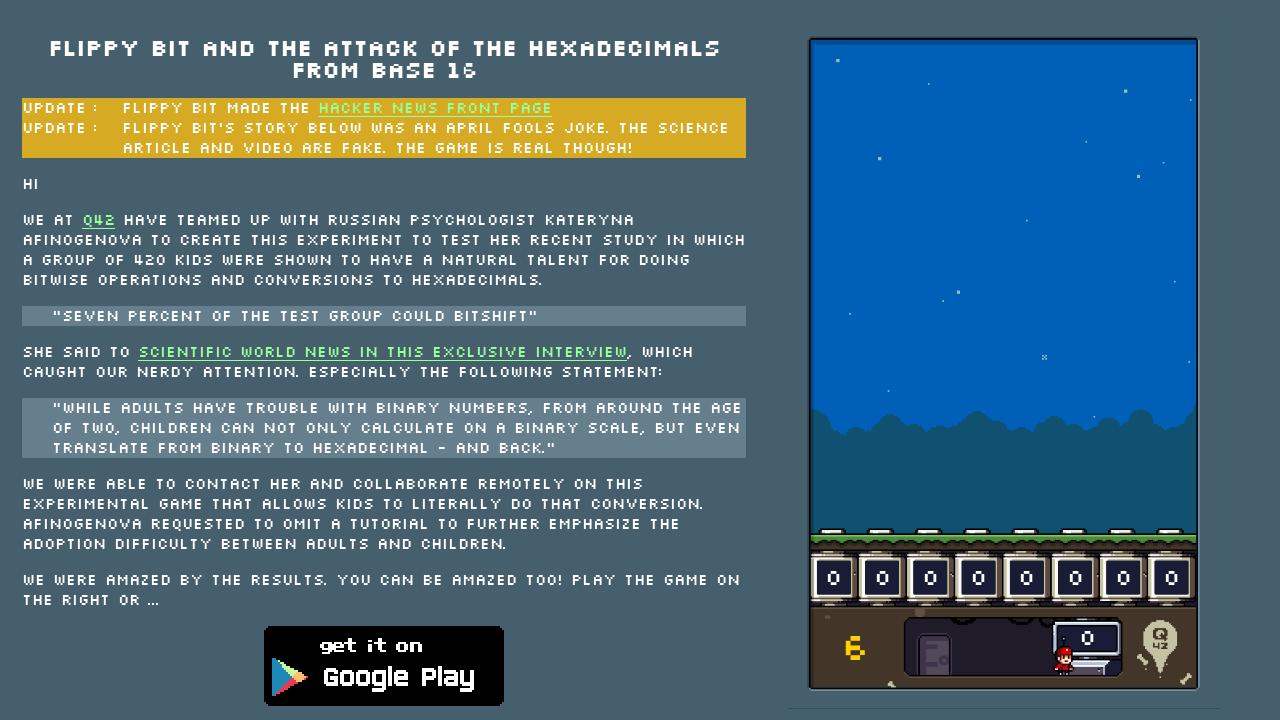

Waited 10ms before next game loop iteration
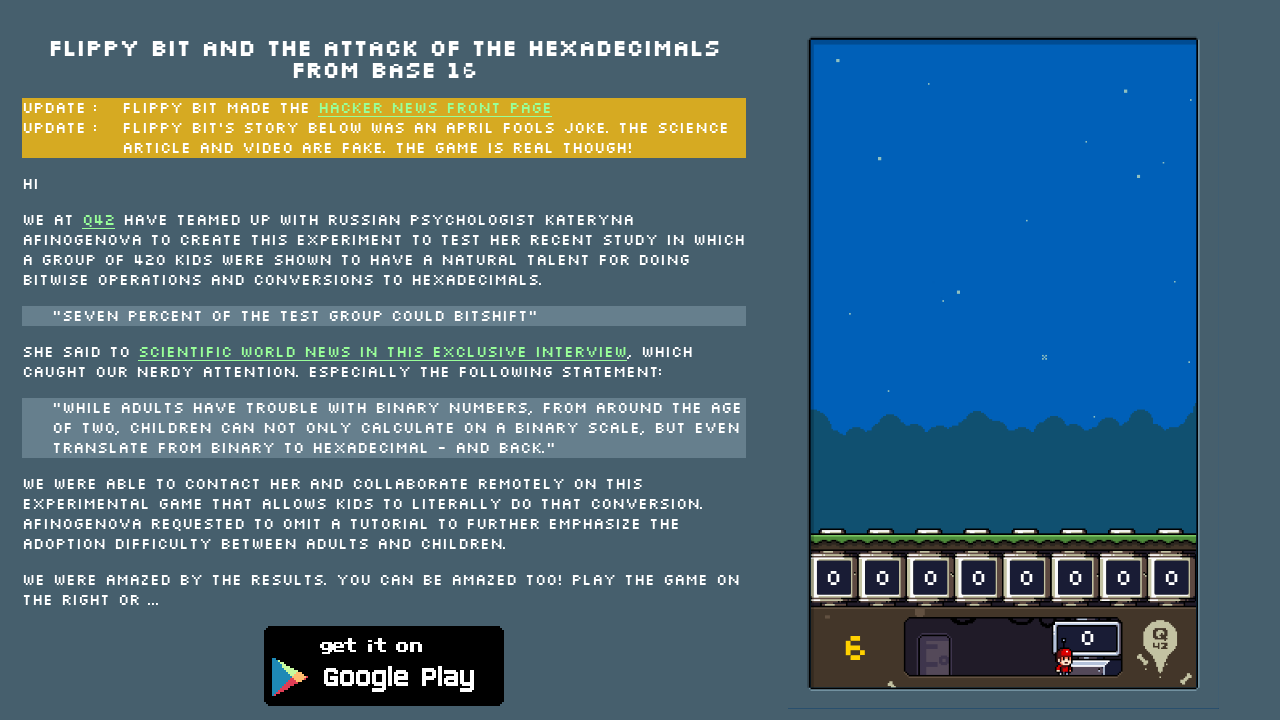

Checked game status
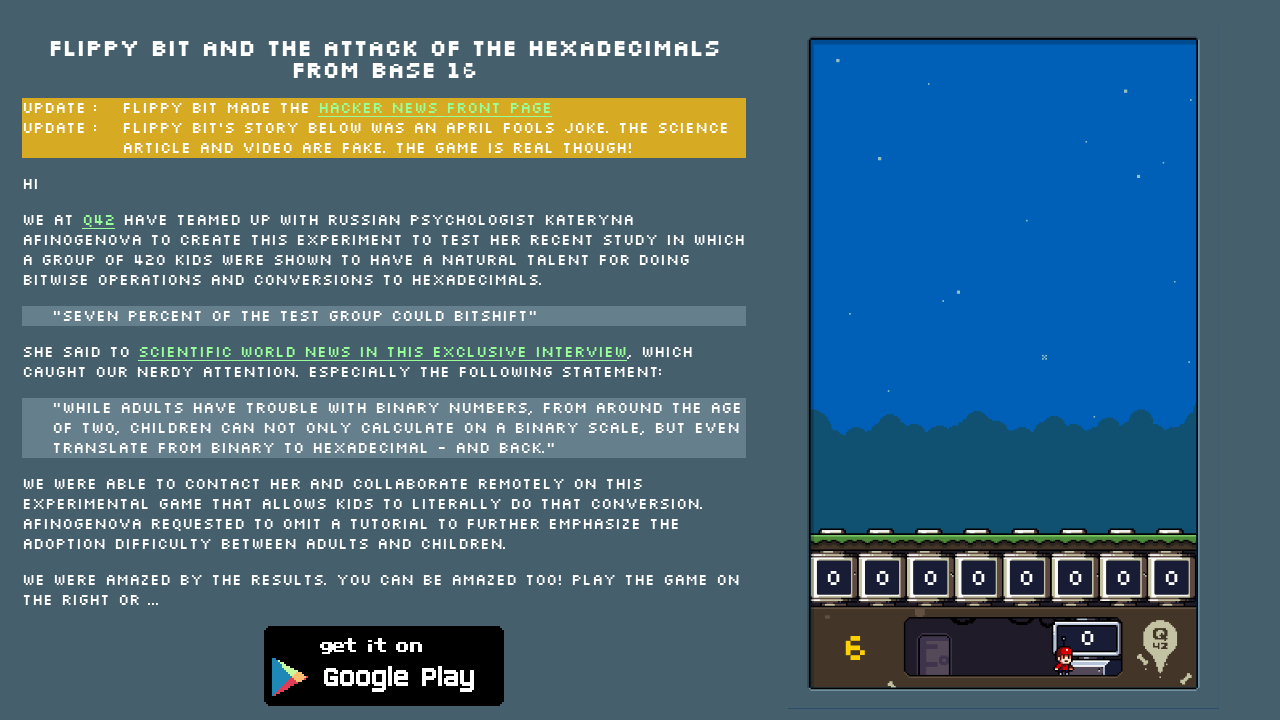

Found 0 active enemy targets
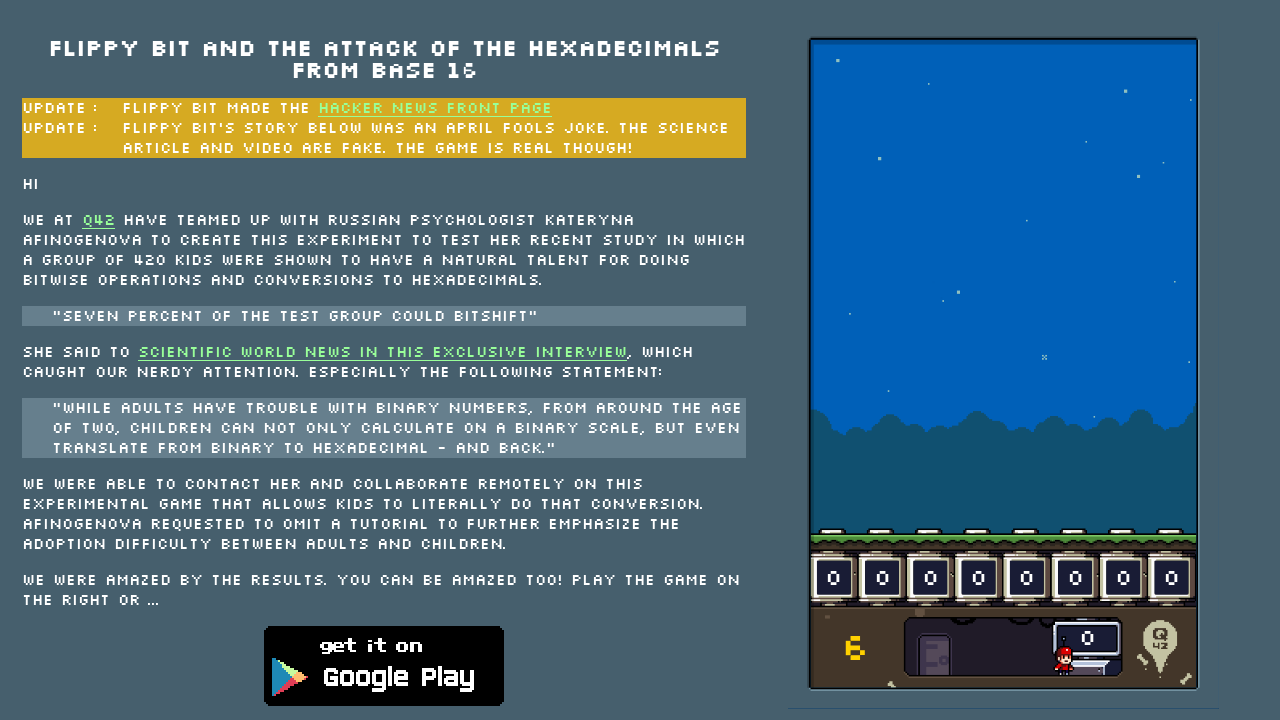

Waited 10ms before next game loop iteration
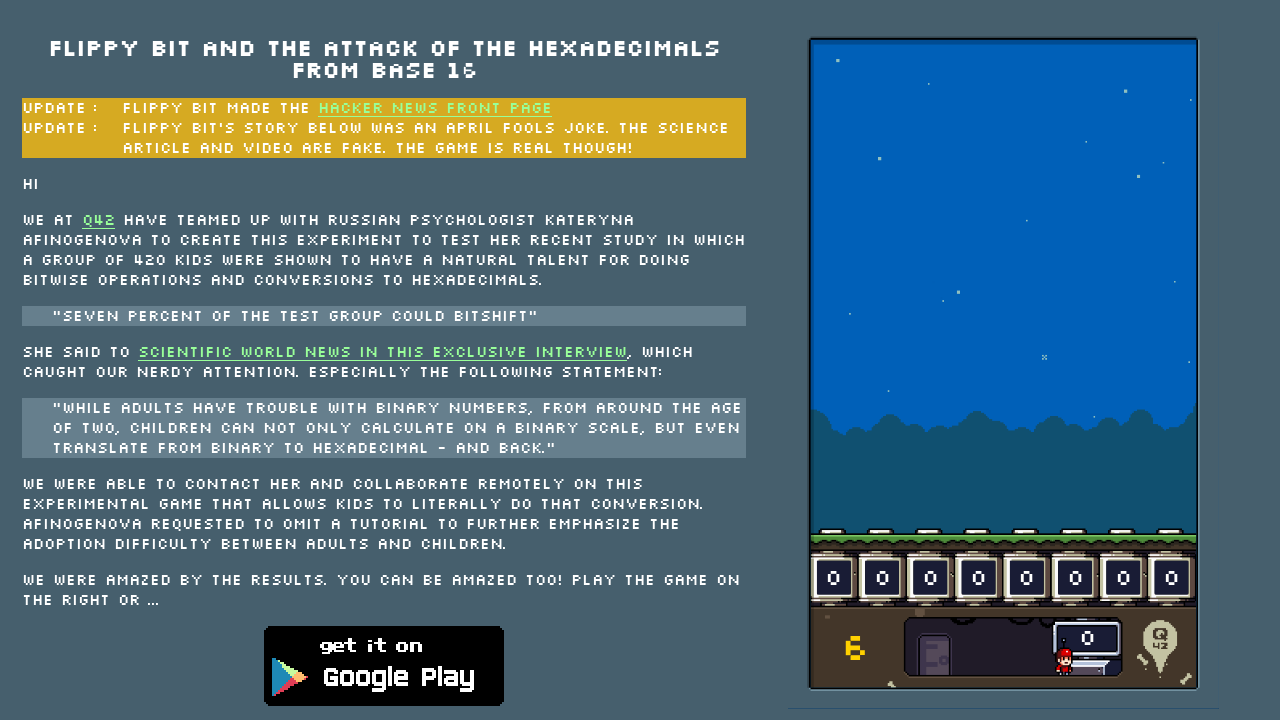

Checked game status
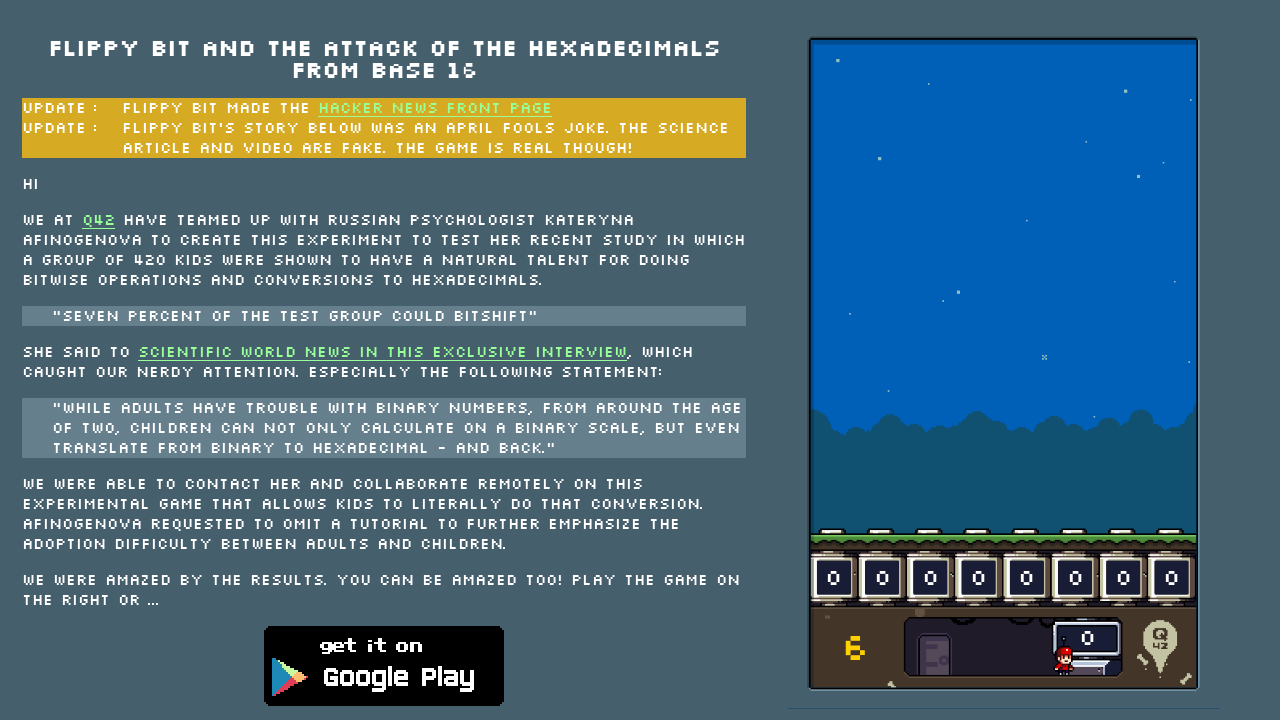

Found 0 active enemy targets
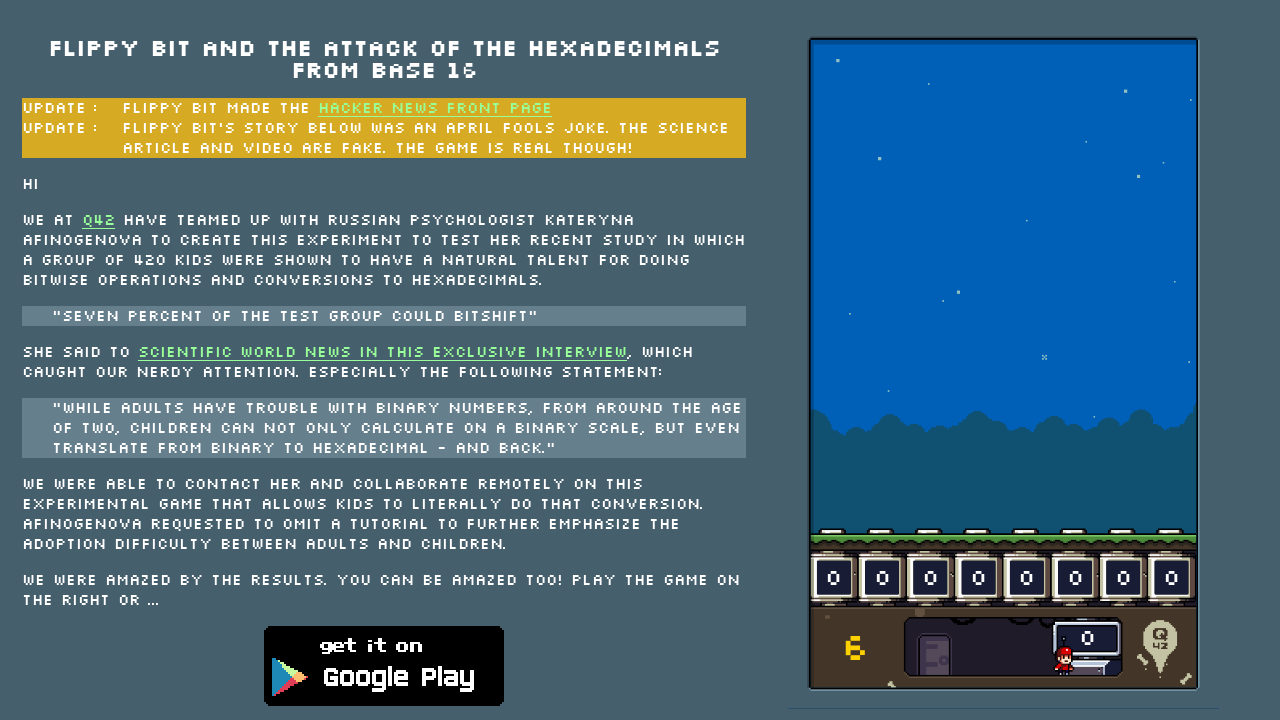

Waited 10ms before next game loop iteration
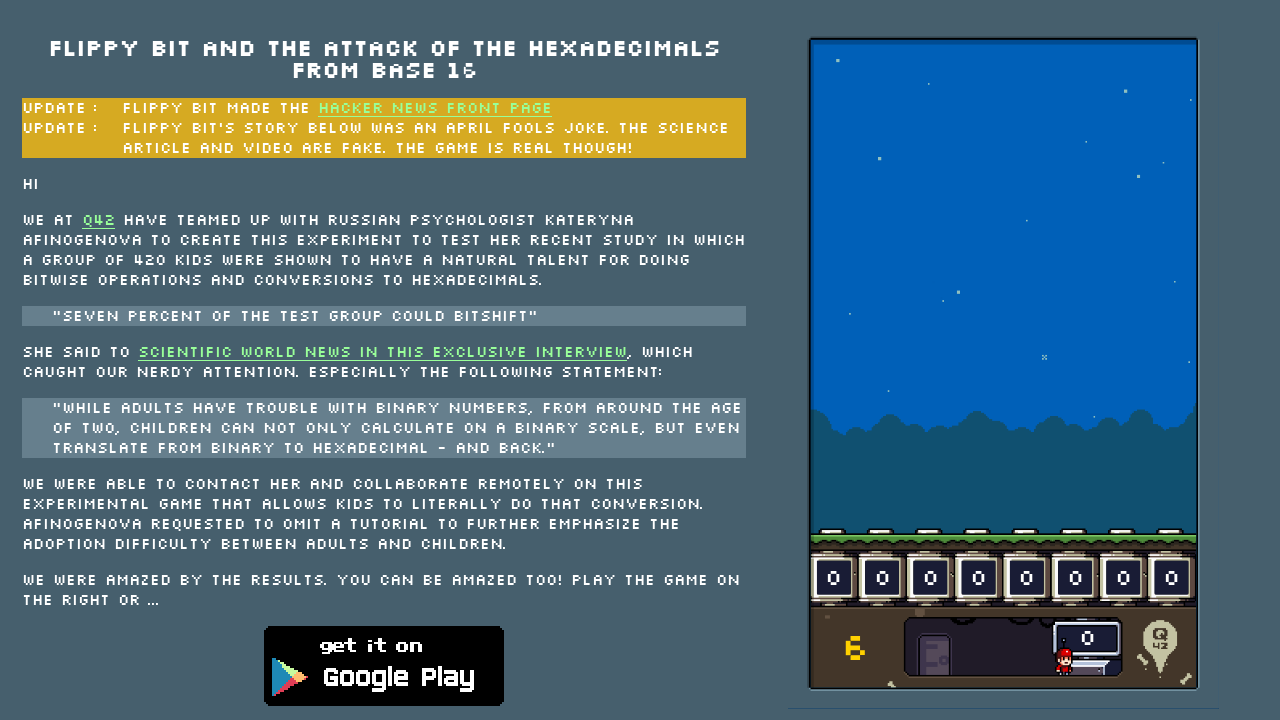

Checked game status
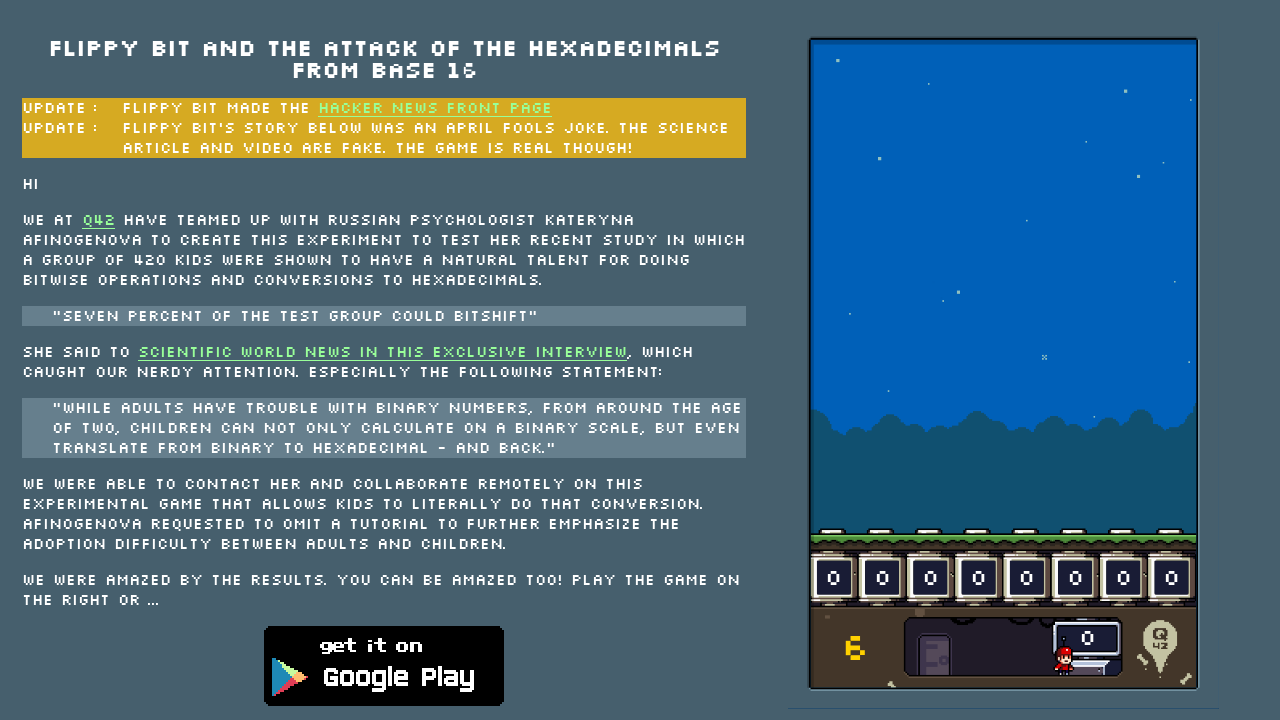

Found 0 active enemy targets
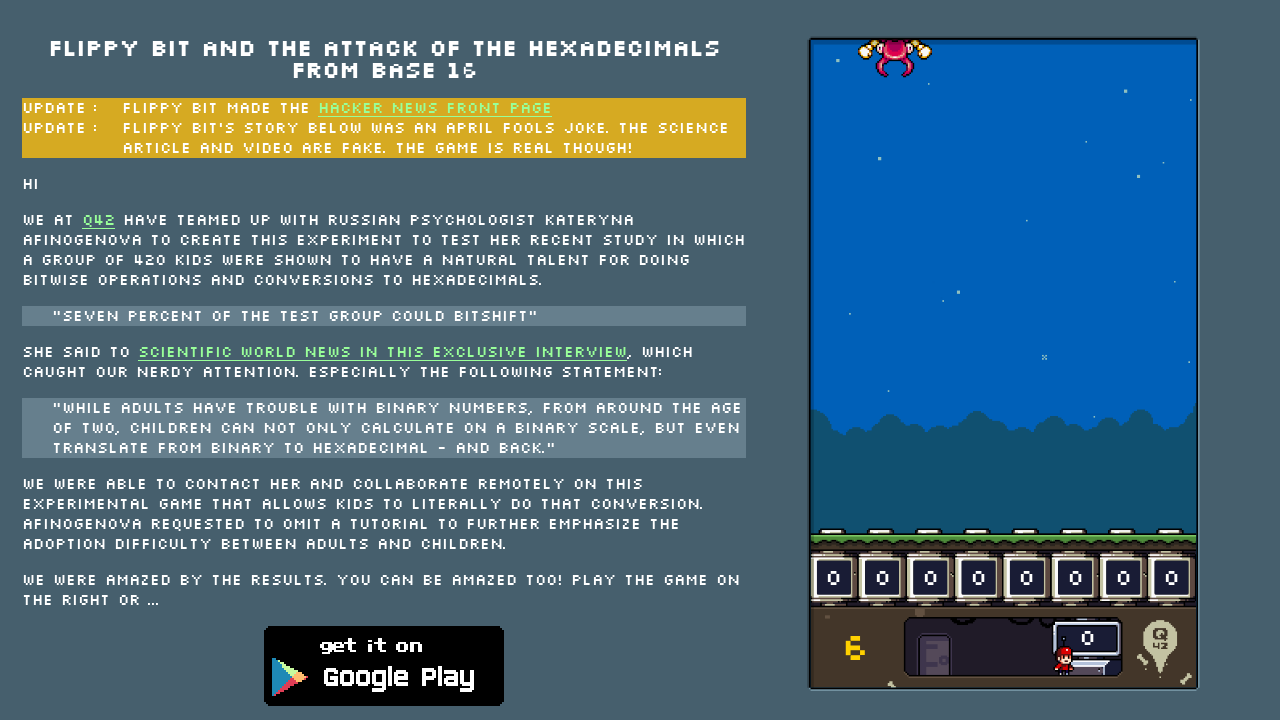

Waited 10ms before next game loop iteration
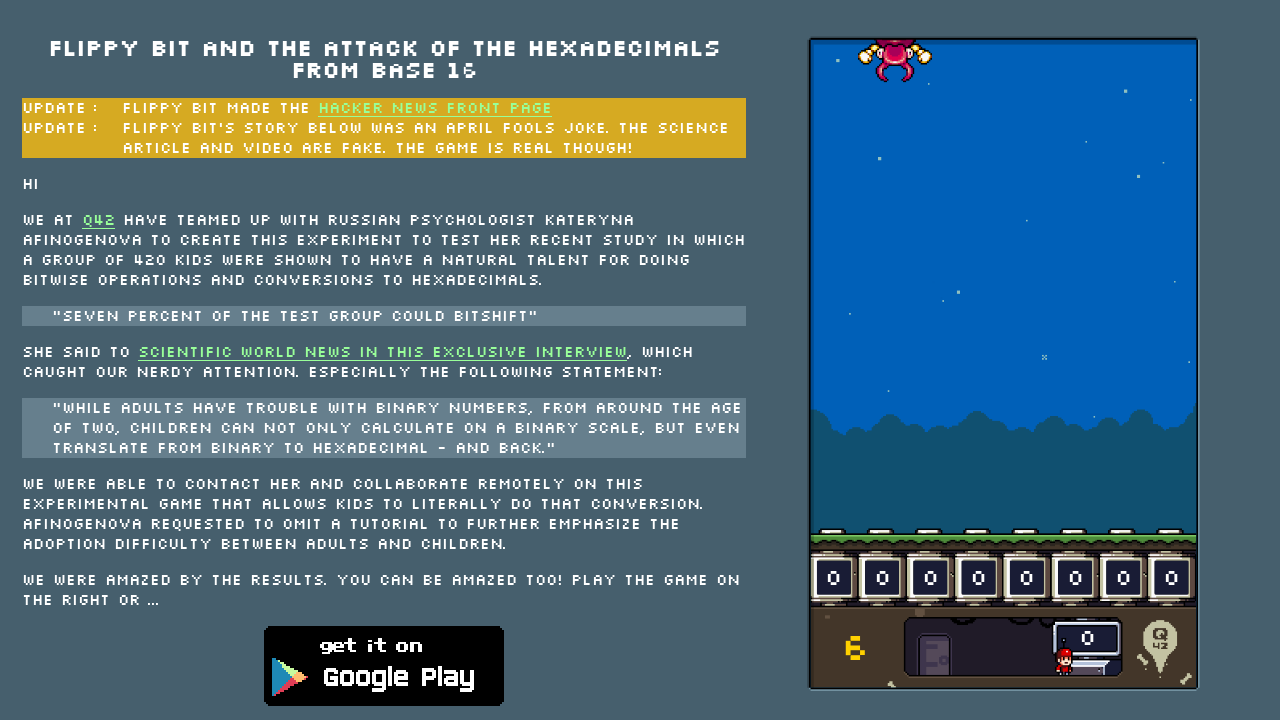

Checked game status
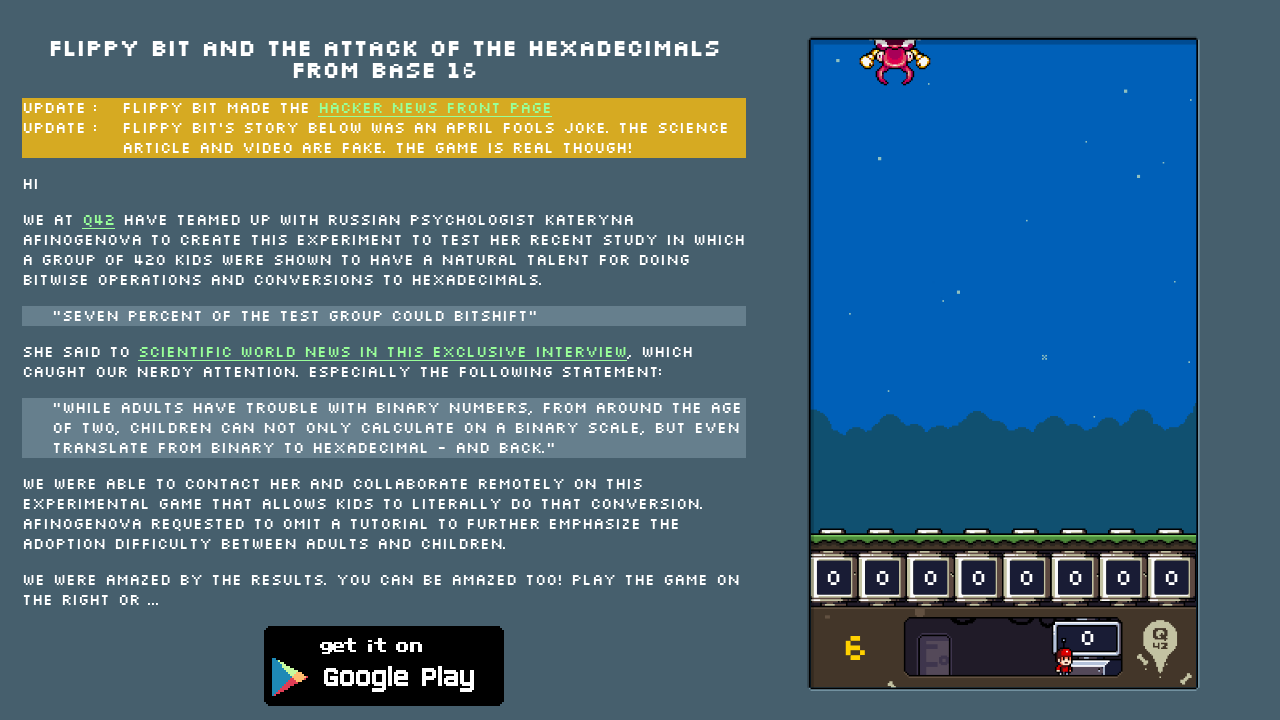

Found 1 active enemy targets
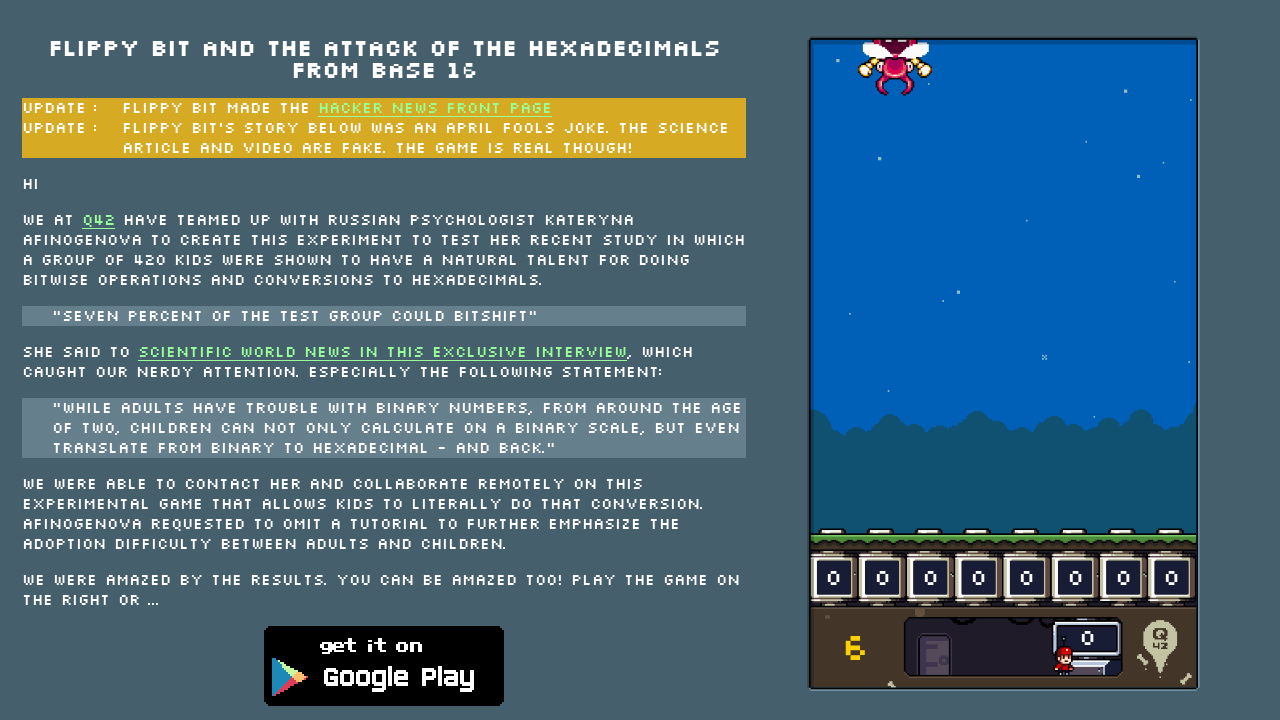

Neutralized enemy with hex value '95'
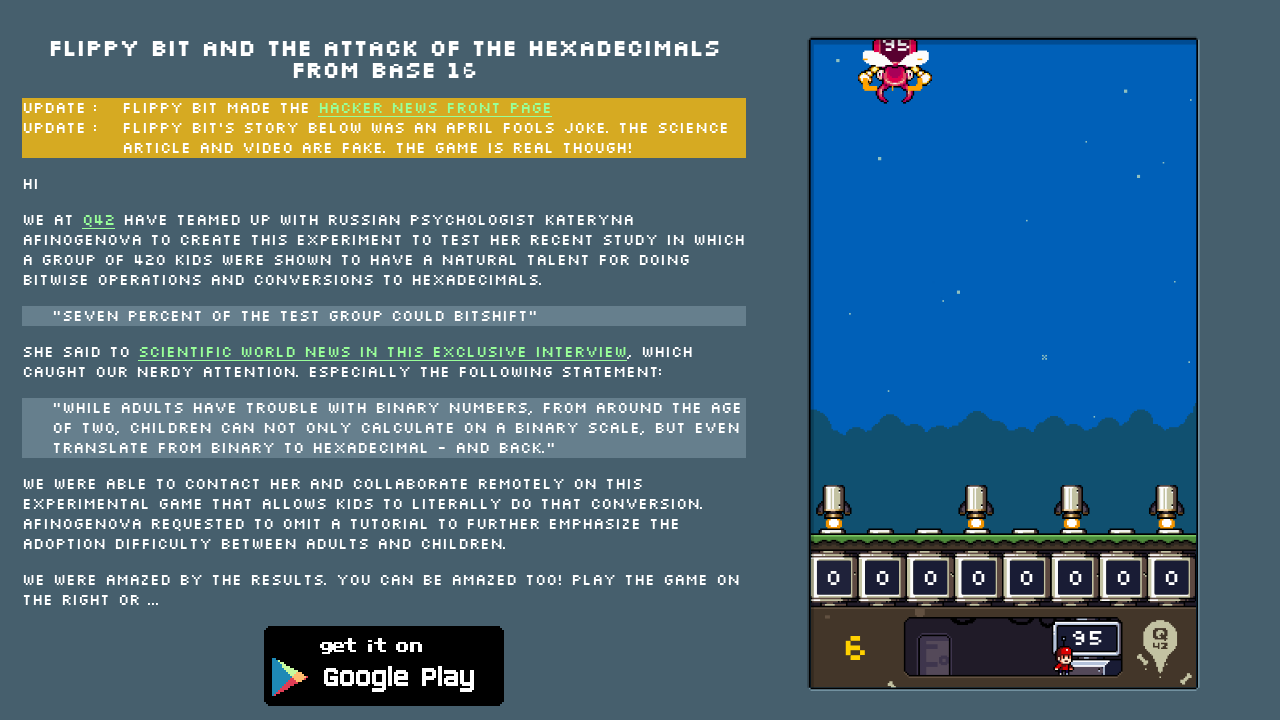

Waited 10ms before next game loop iteration
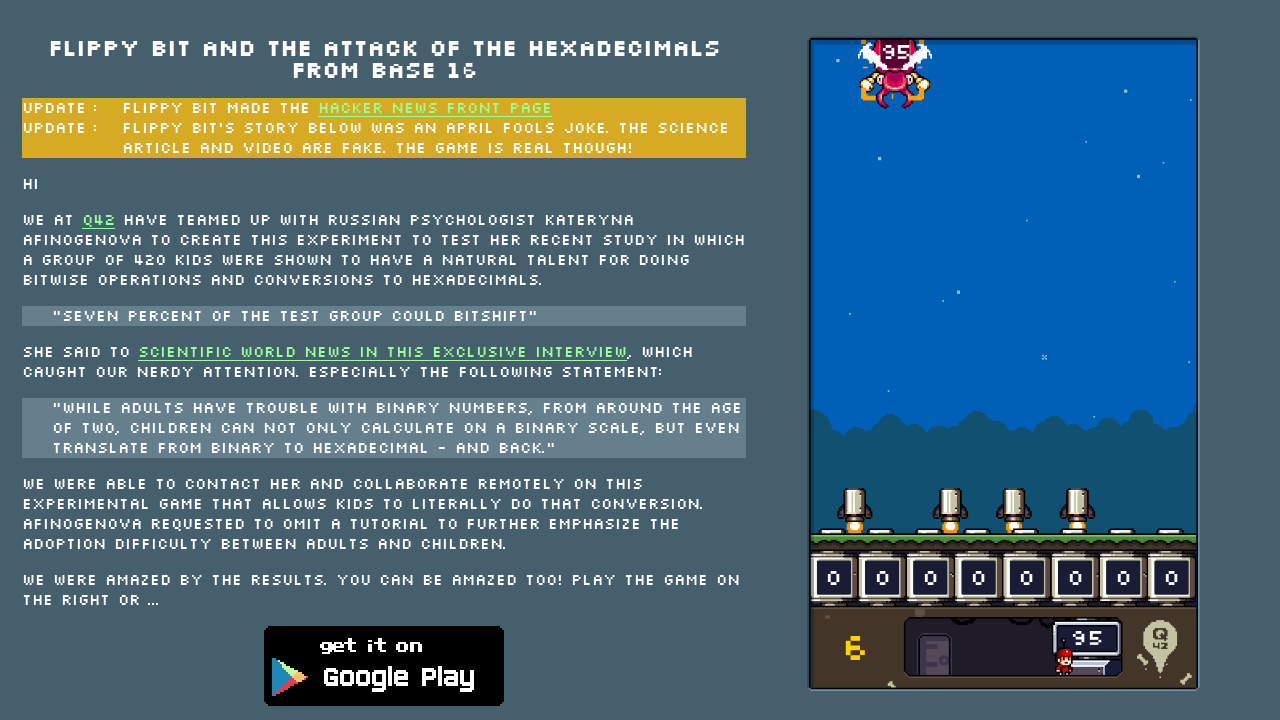

Checked game status
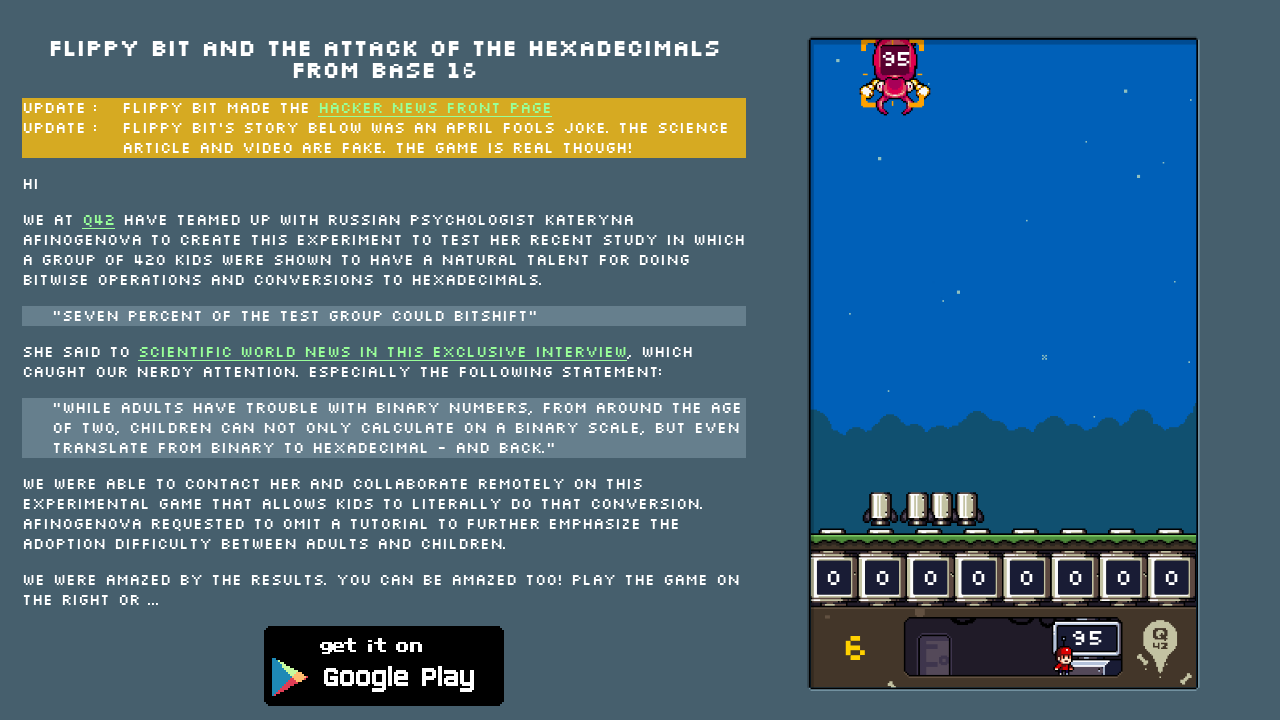

Found 0 active enemy targets
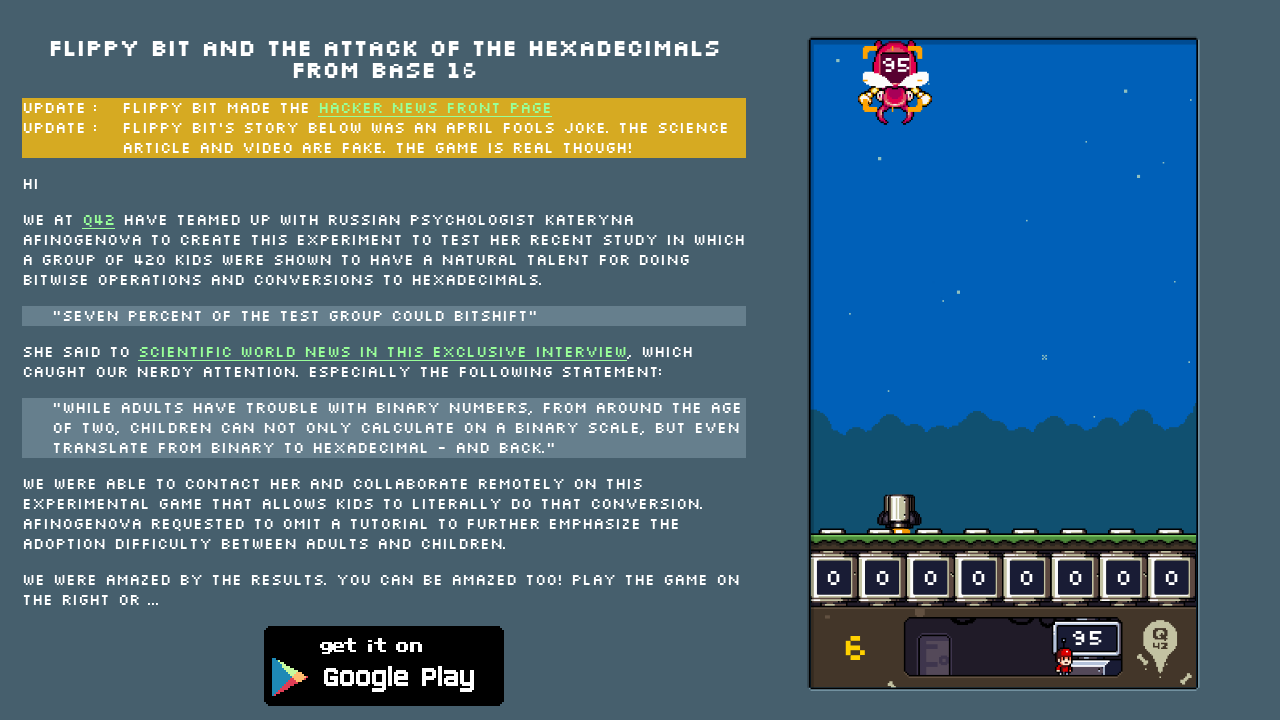

Waited 10ms before next game loop iteration
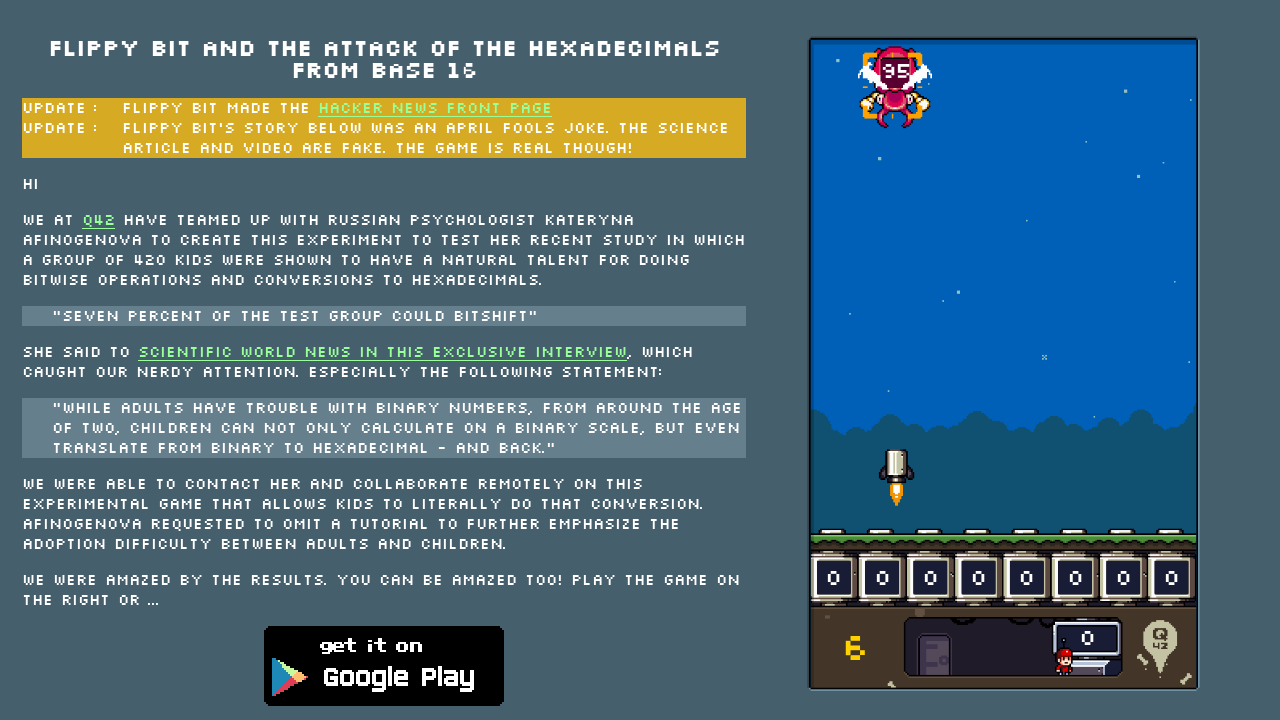

Checked game status
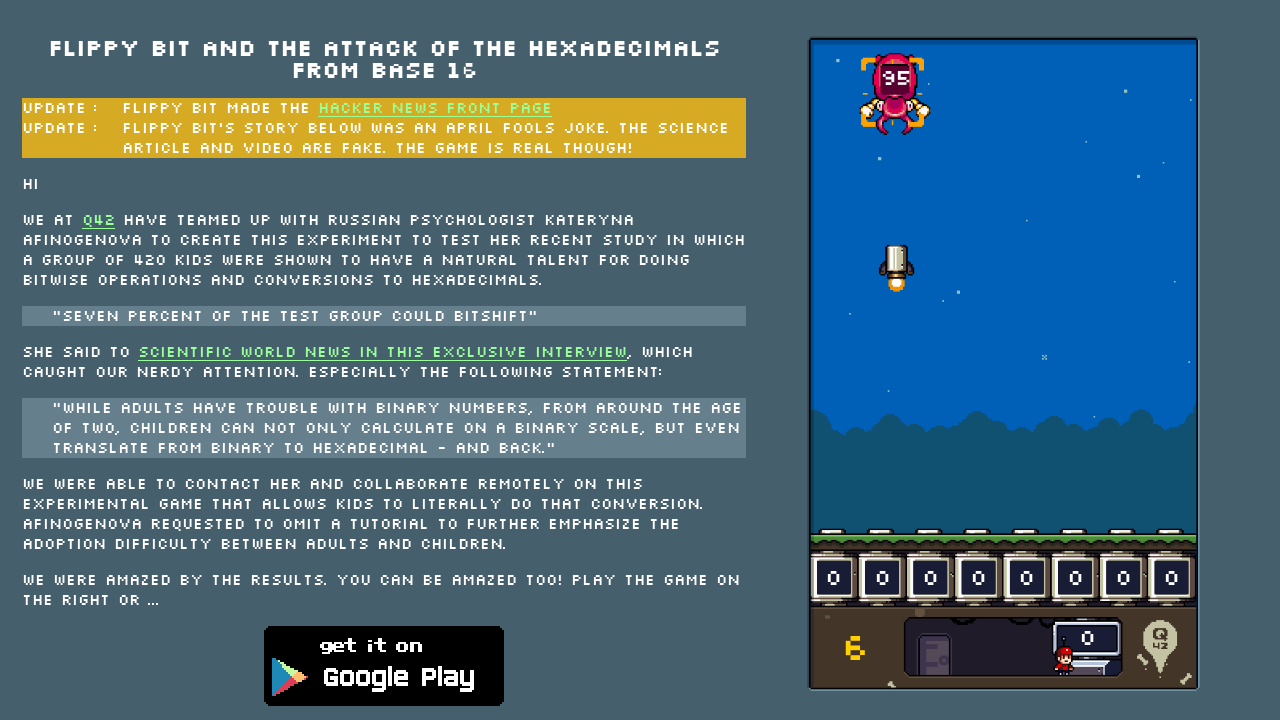

Found 0 active enemy targets
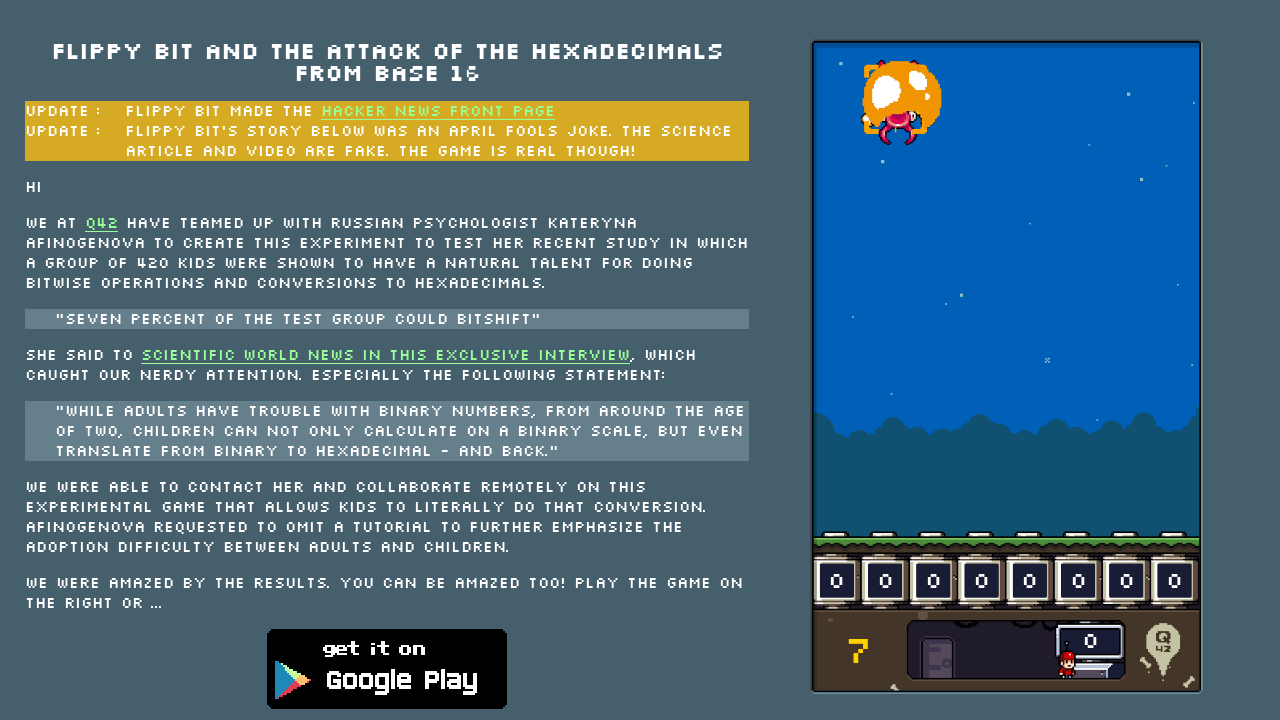

Waited 10ms before next game loop iteration
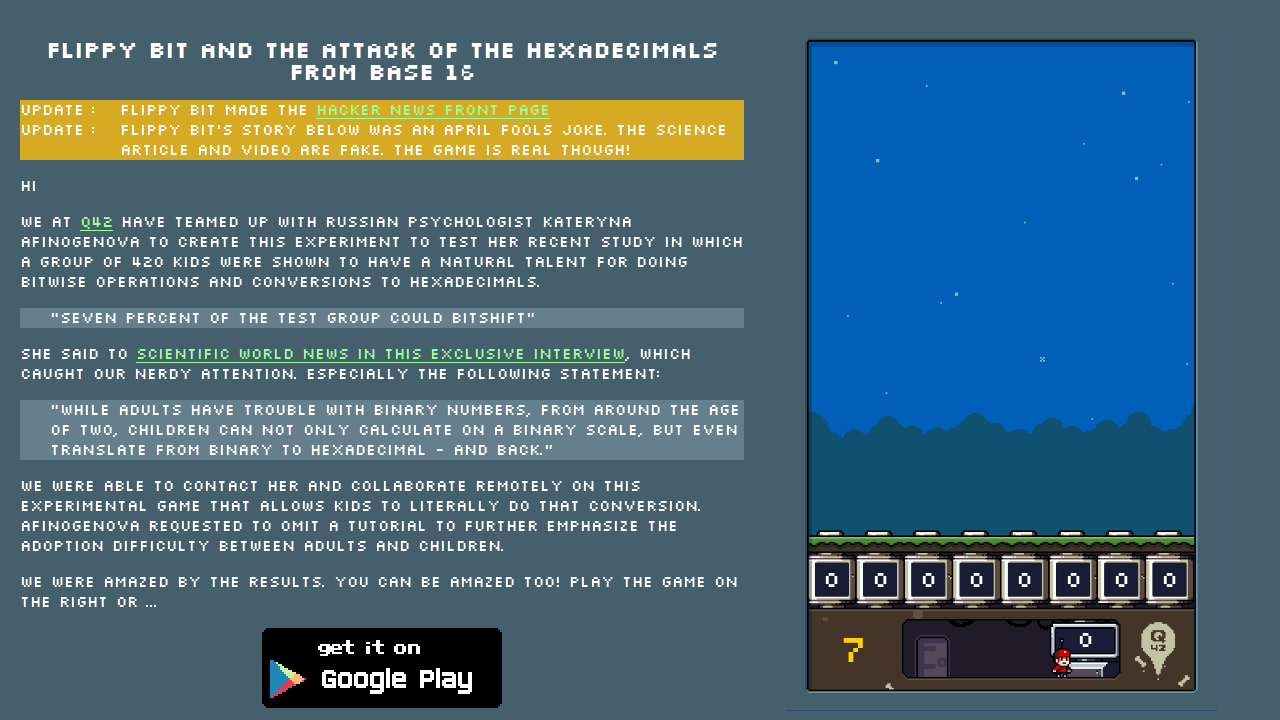

Checked game status
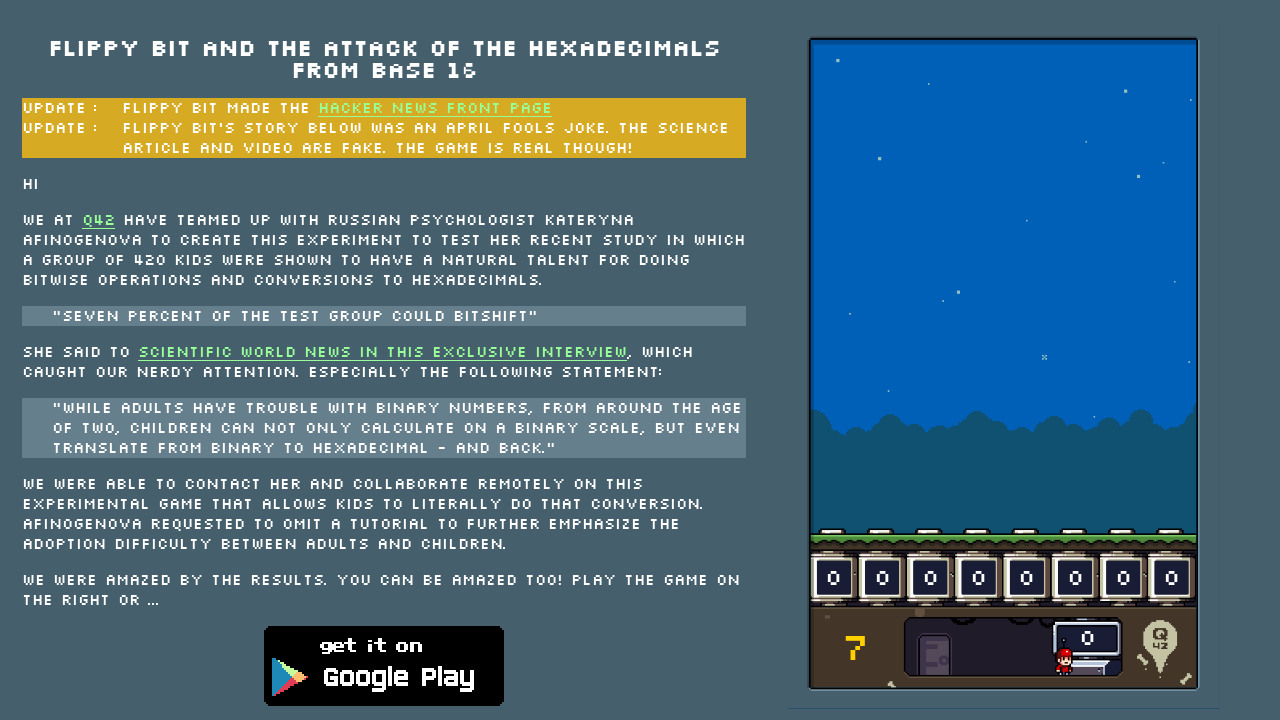

Found 0 active enemy targets
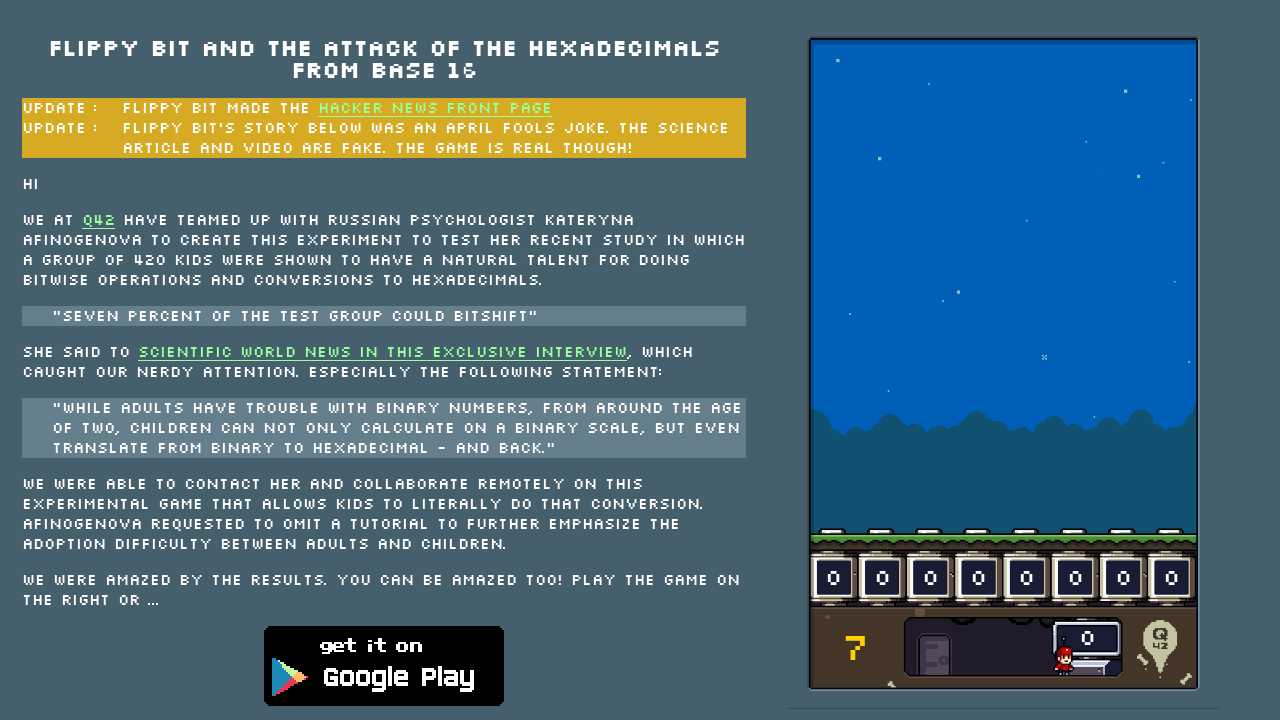

Waited 10ms before next game loop iteration
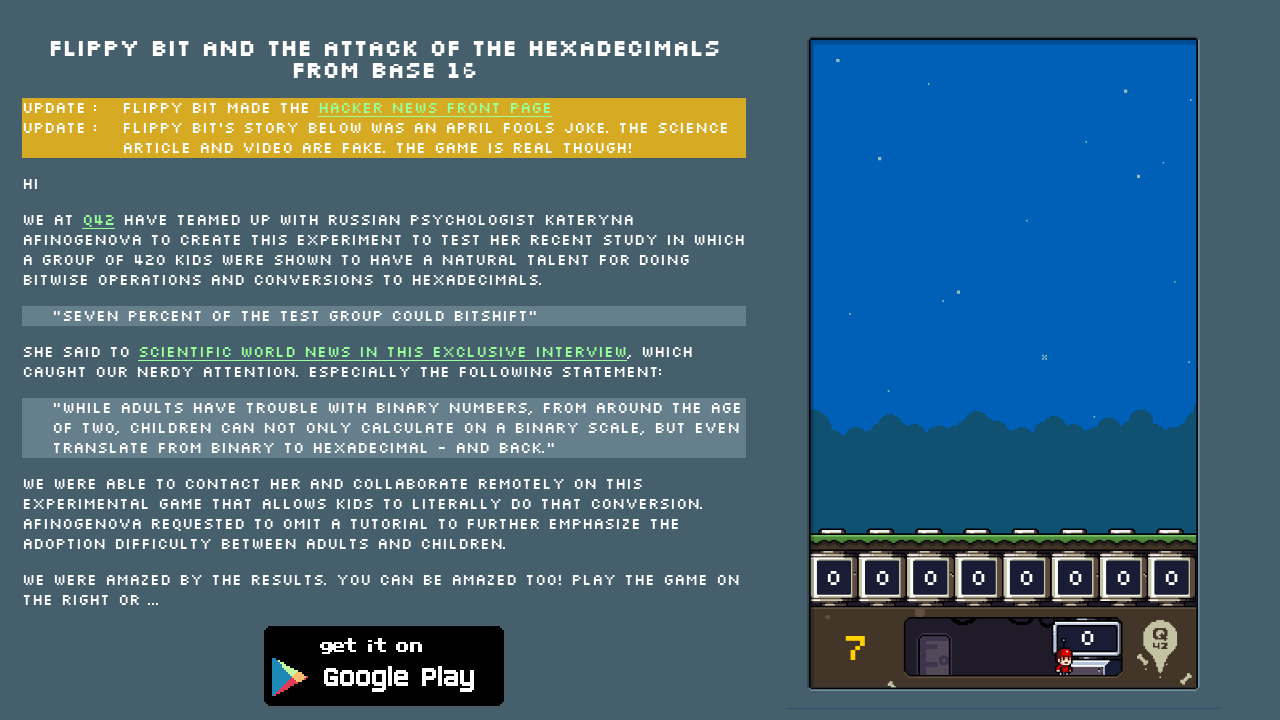

Checked game status
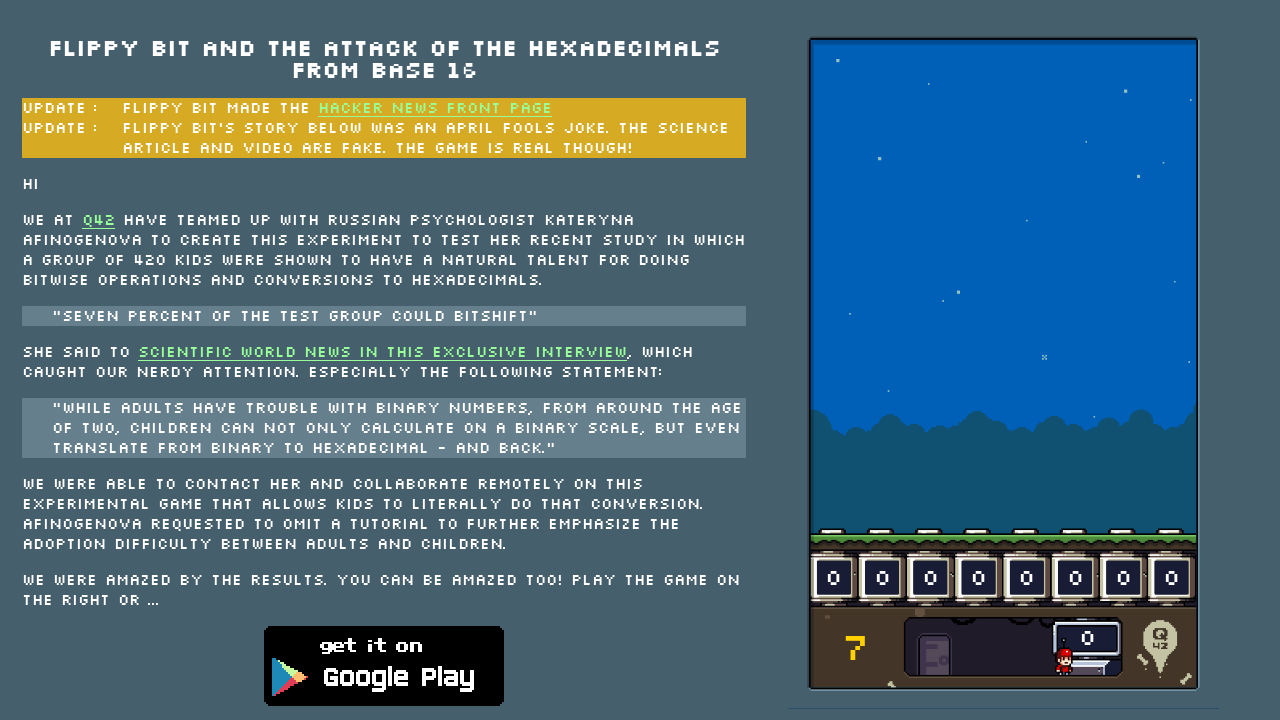

Found 0 active enemy targets
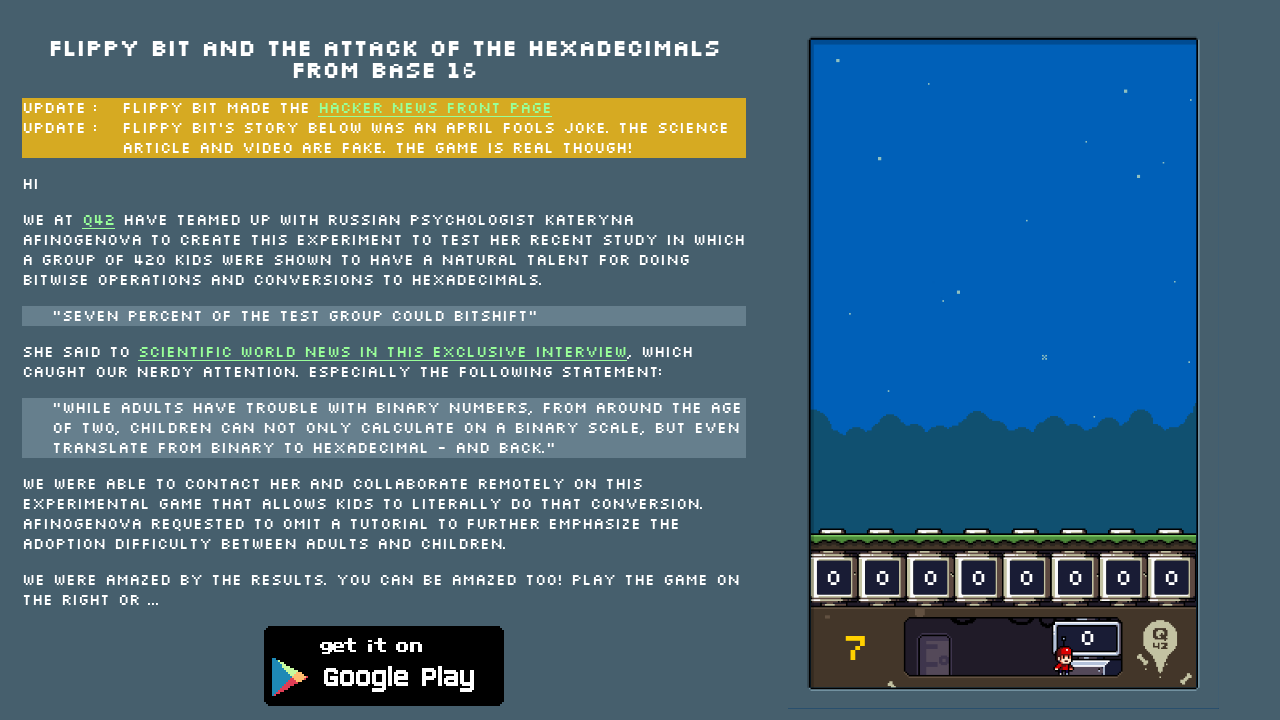

Waited 10ms before next game loop iteration
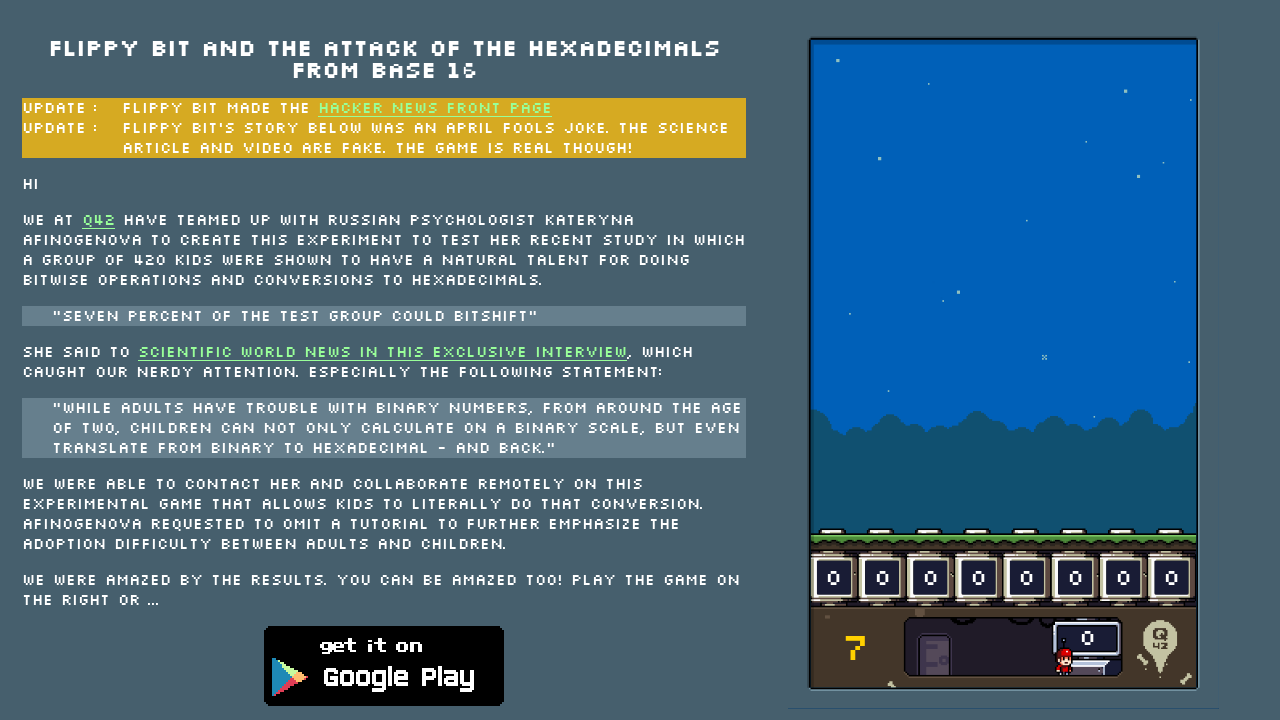

Checked game status
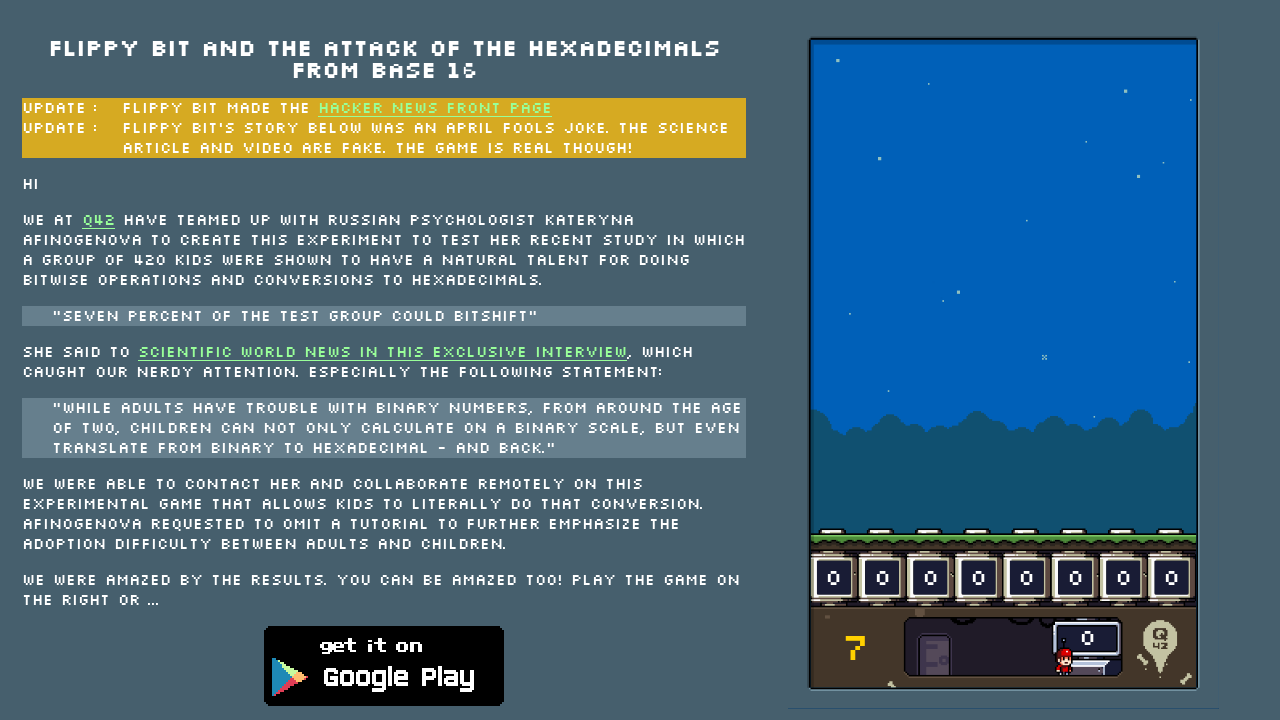

Found 1 active enemy targets
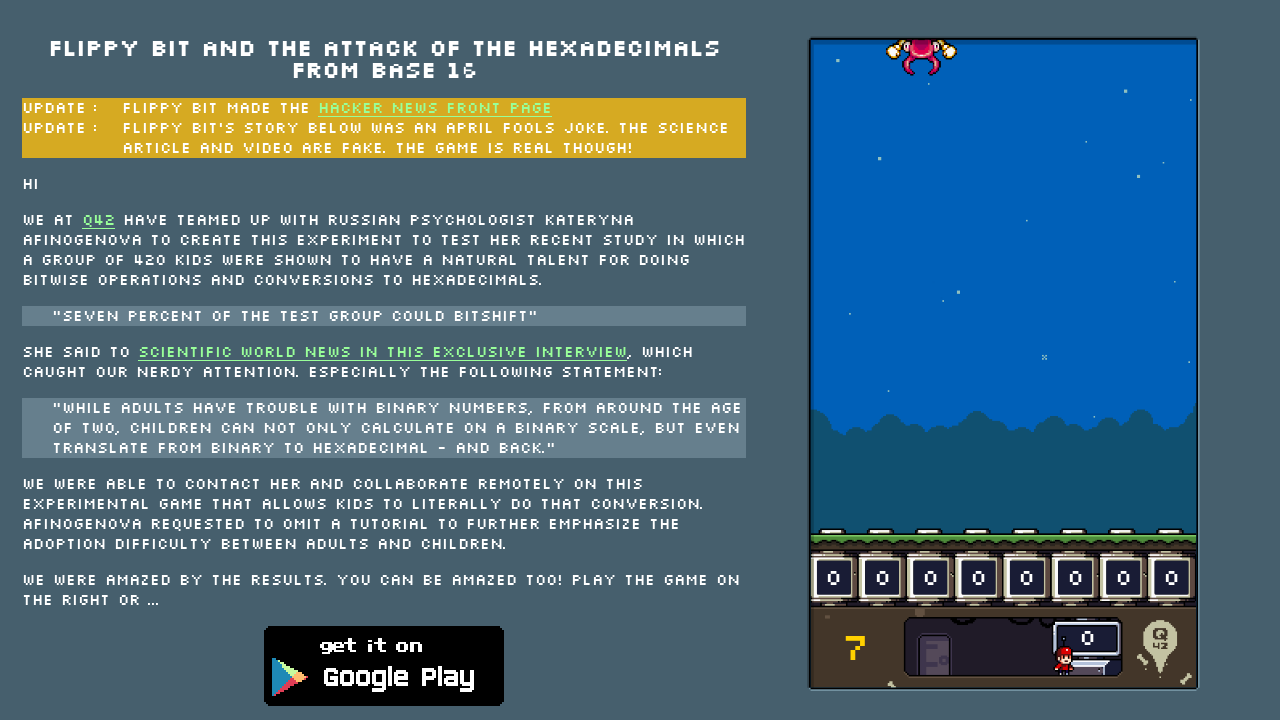

Neutralized enemy with hex value 'B'
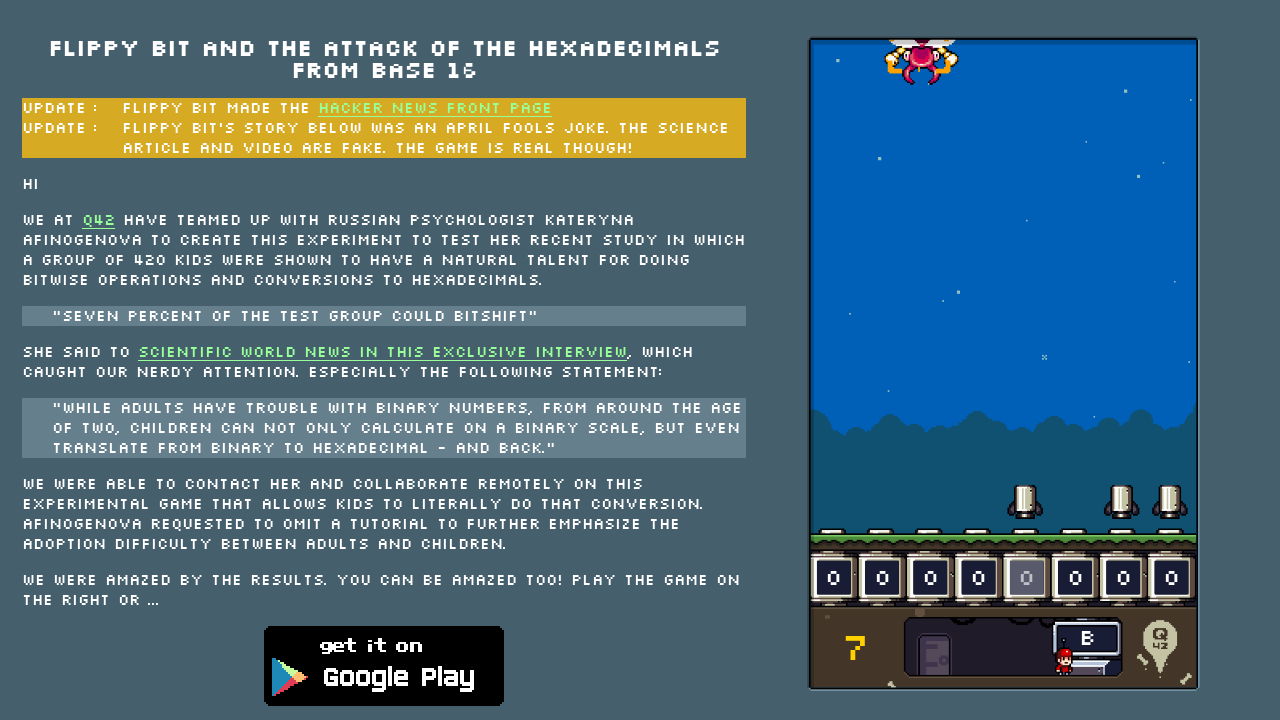

Waited 10ms before next game loop iteration
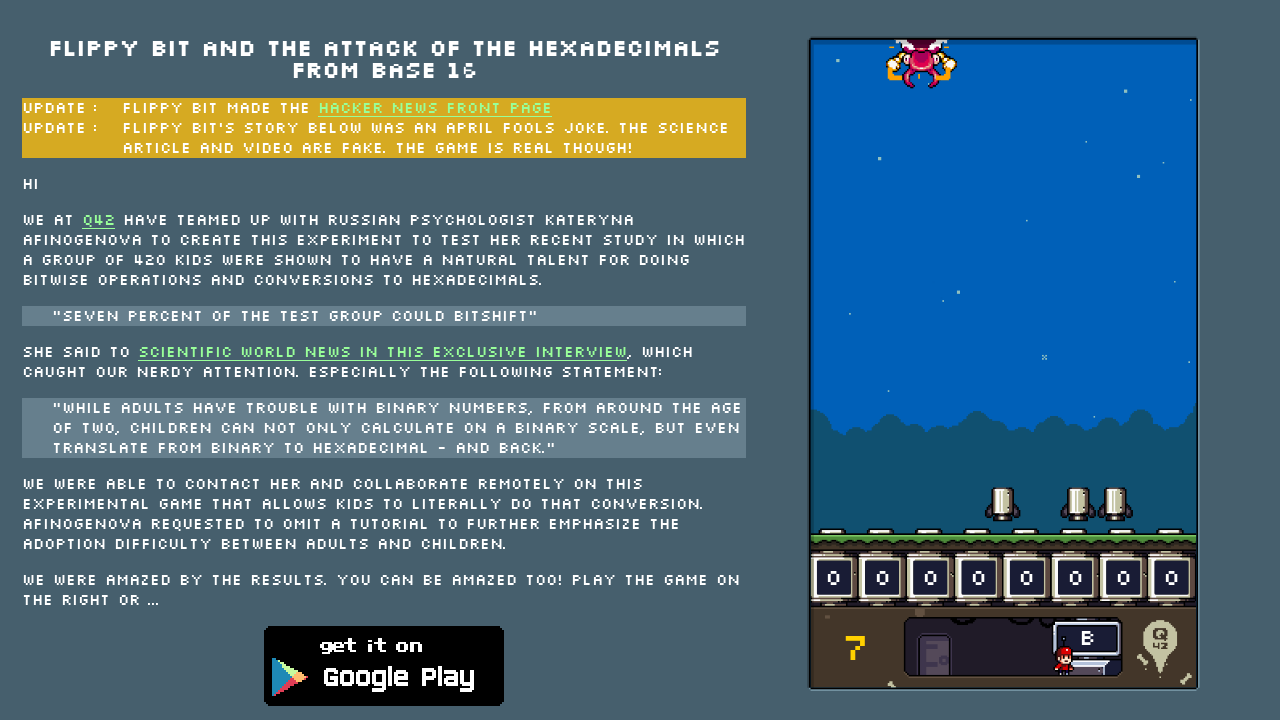

Checked game status
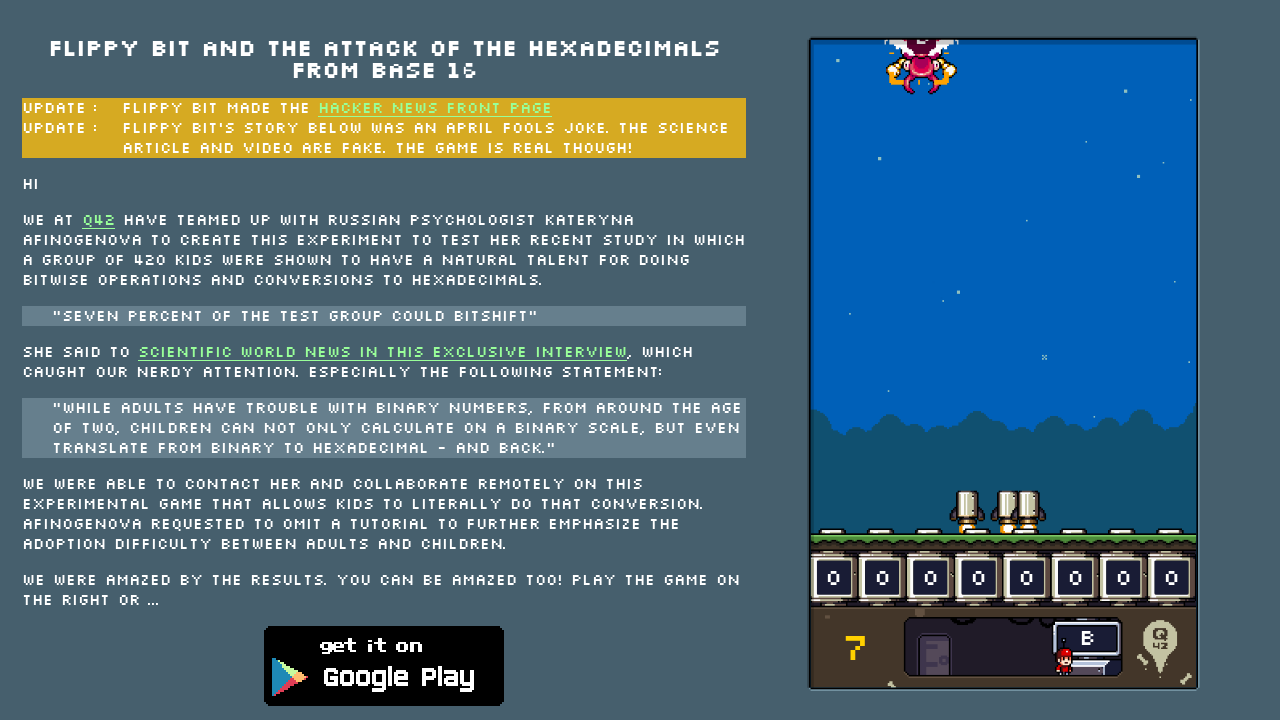

Found 0 active enemy targets
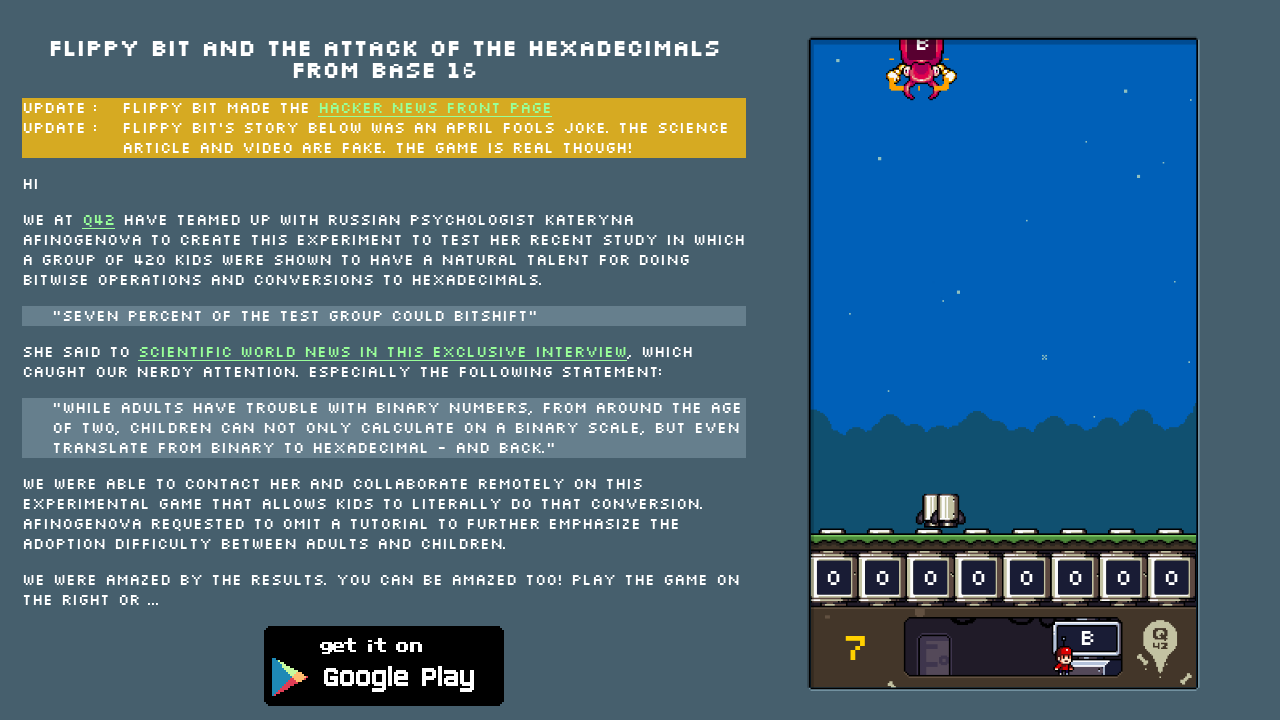

Waited 10ms before next game loop iteration
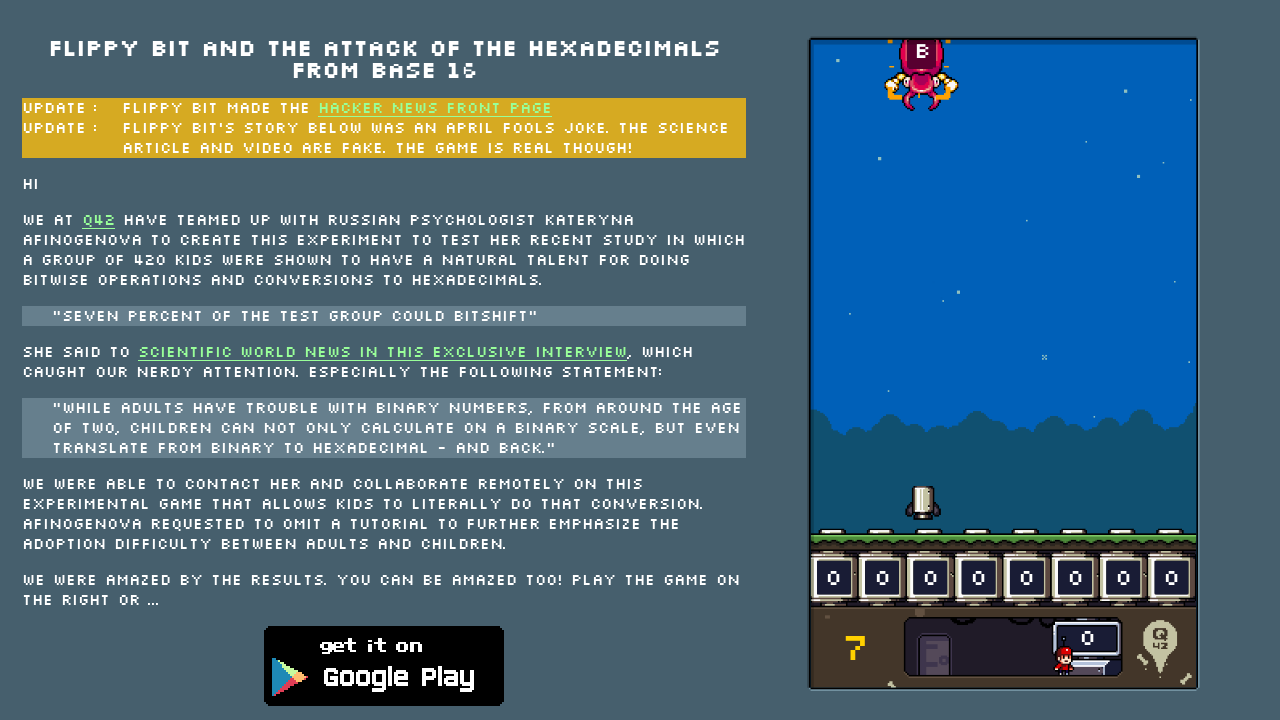

Checked game status
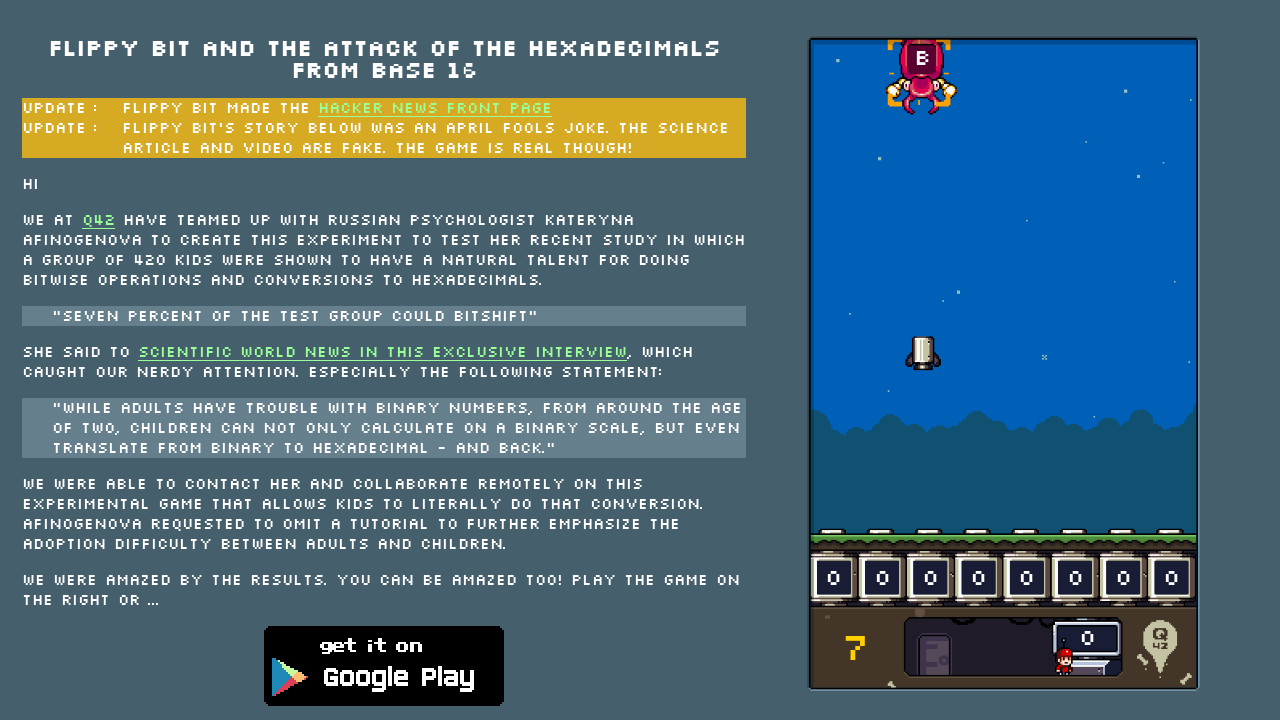

Found 0 active enemy targets
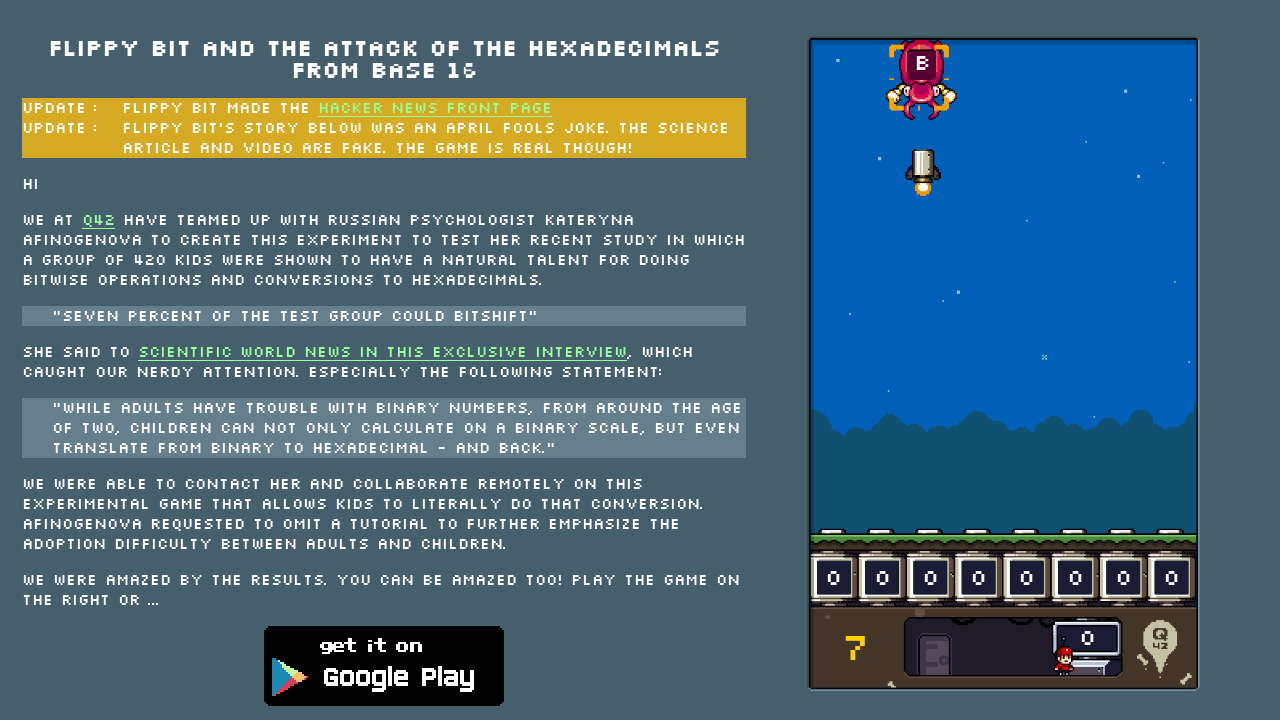

Waited 10ms before next game loop iteration
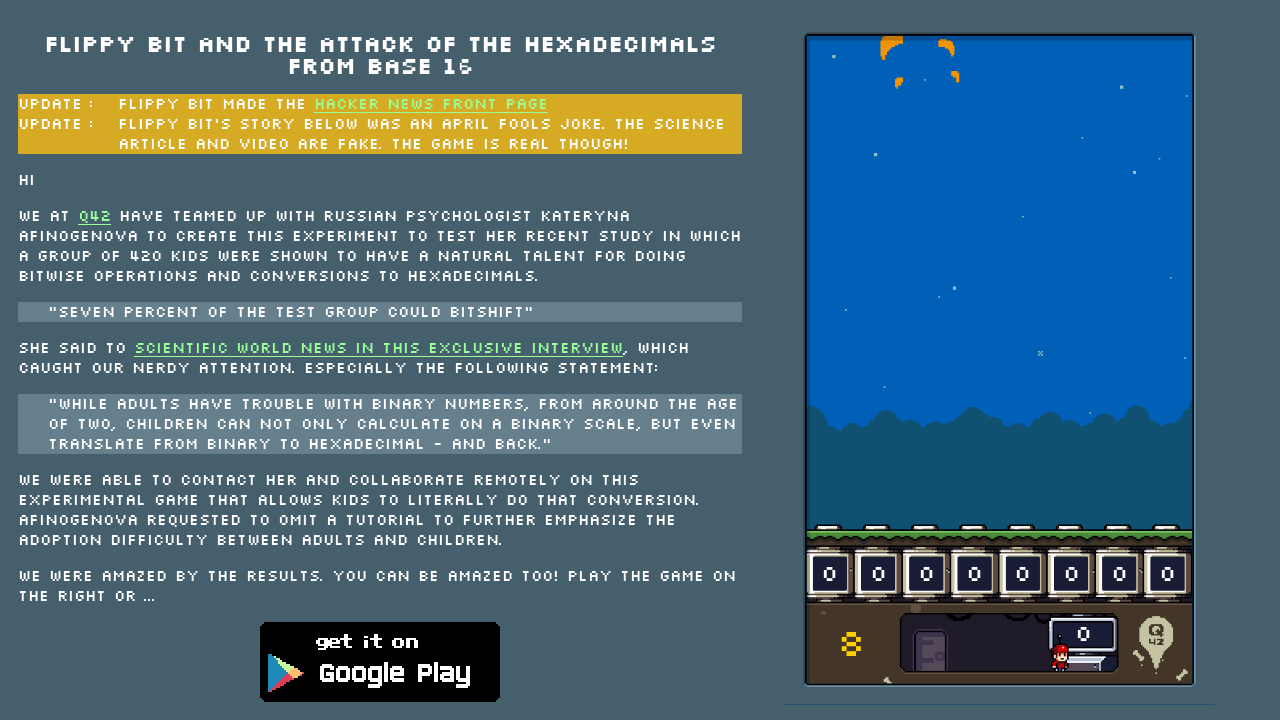

Checked game status
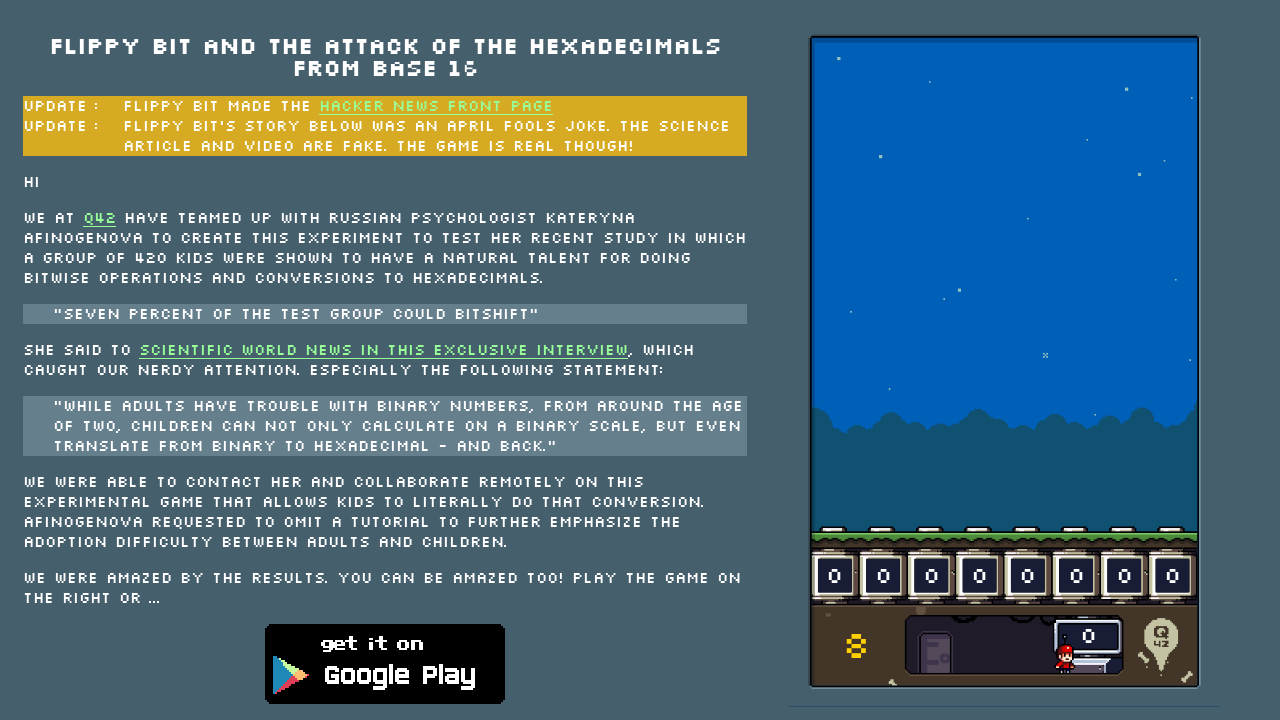

Found 0 active enemy targets
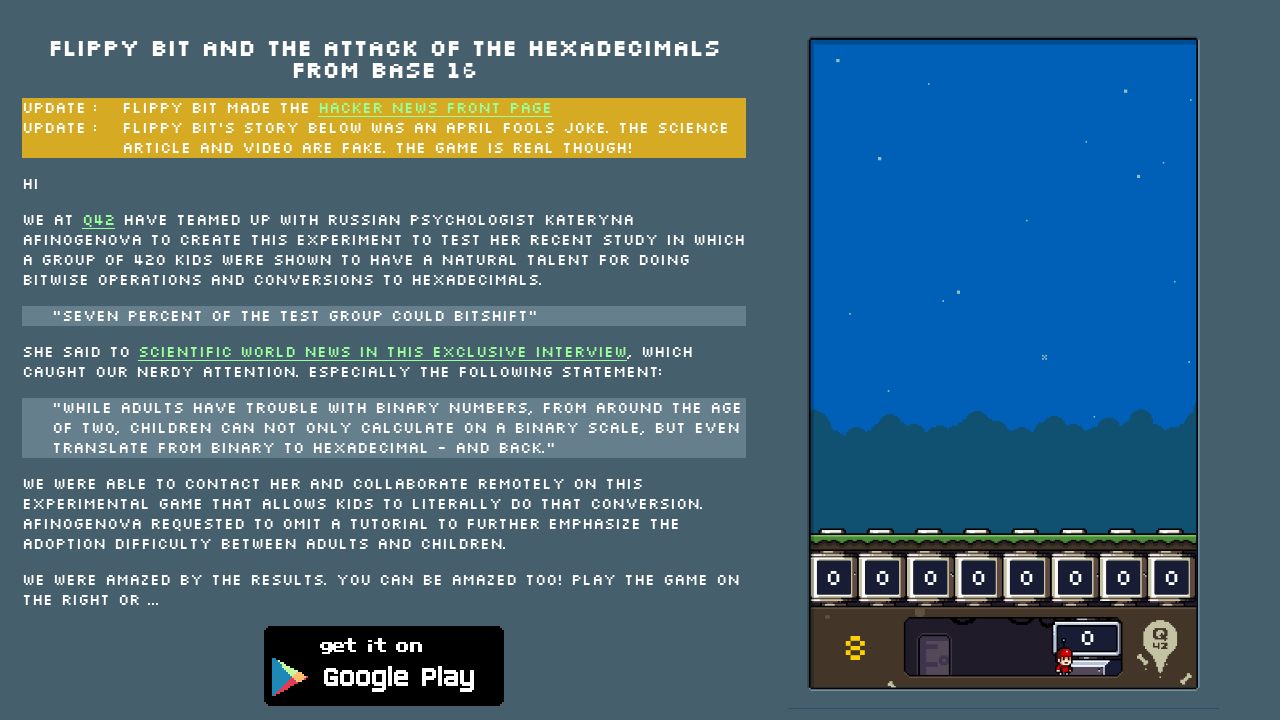

Waited 10ms before next game loop iteration
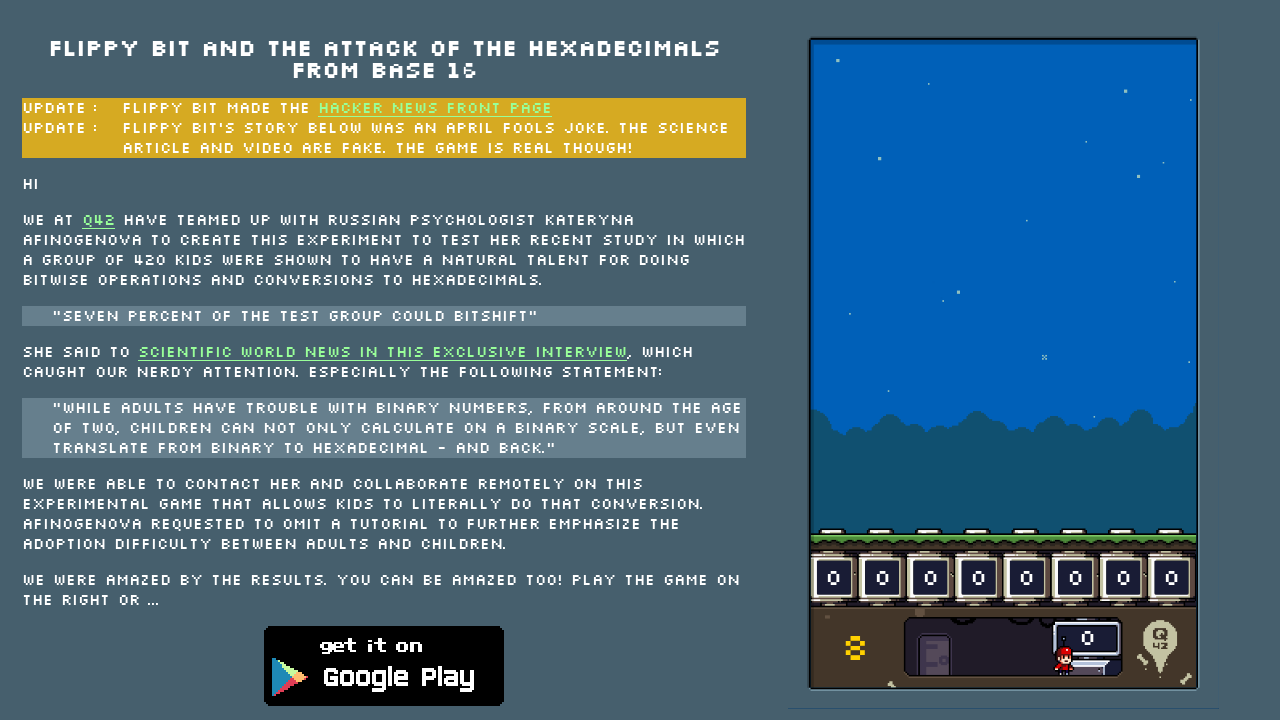

Checked game status
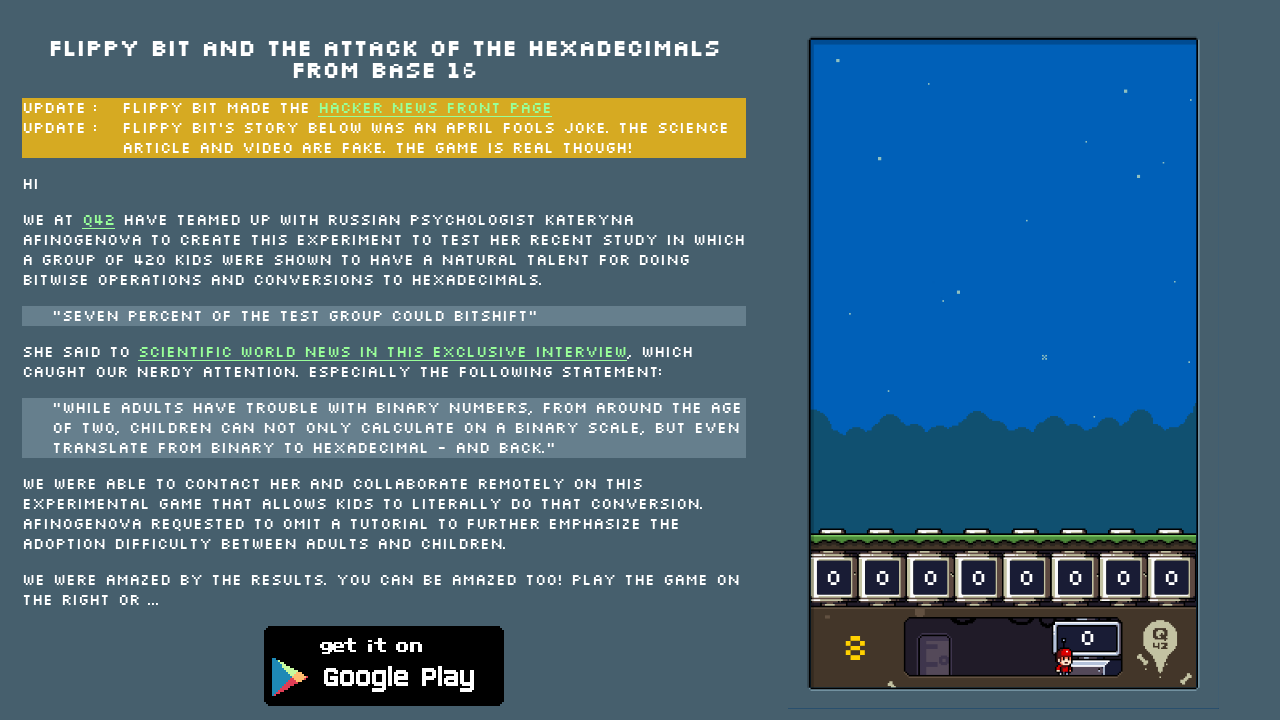

Found 0 active enemy targets
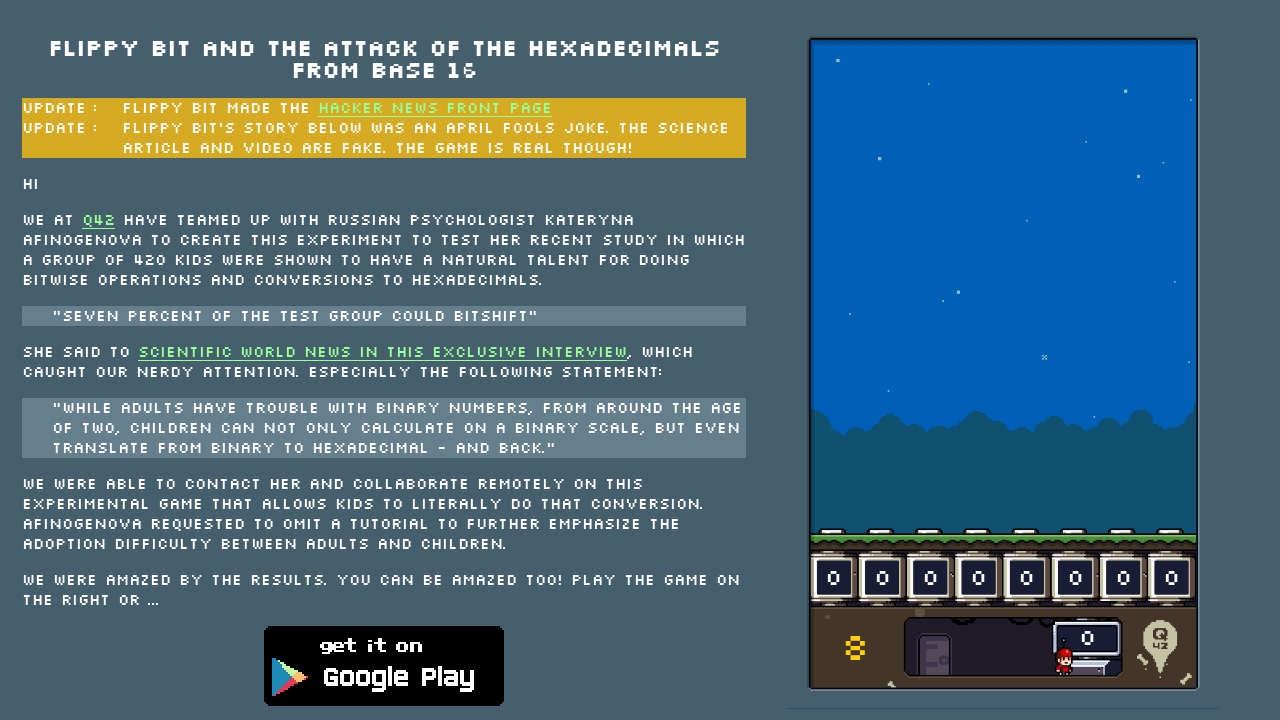

Waited 10ms before next game loop iteration
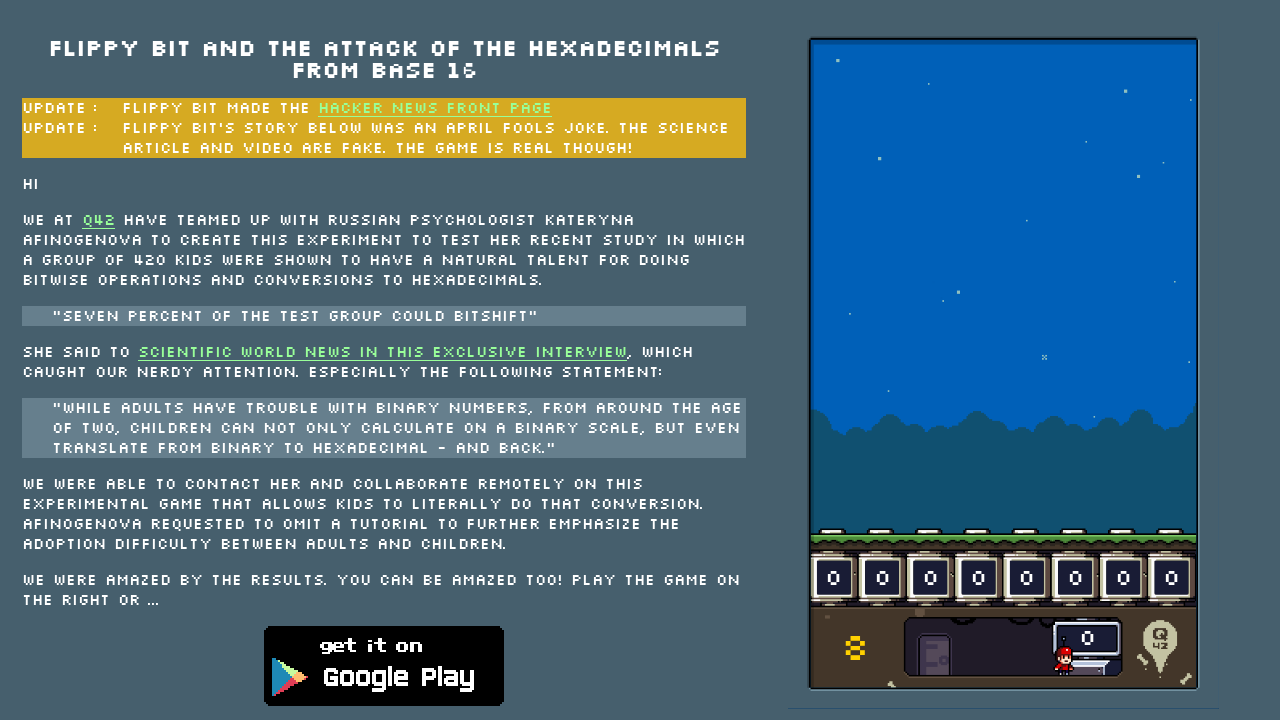

Checked game status
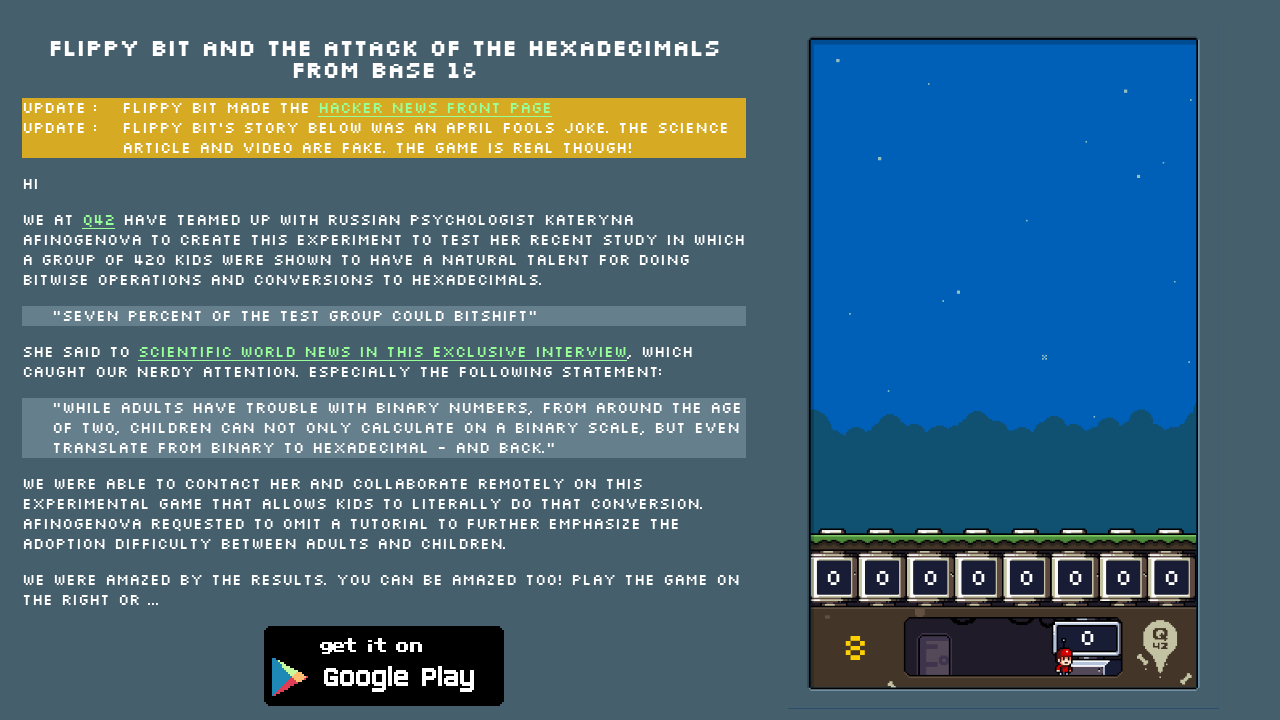

Found 0 active enemy targets
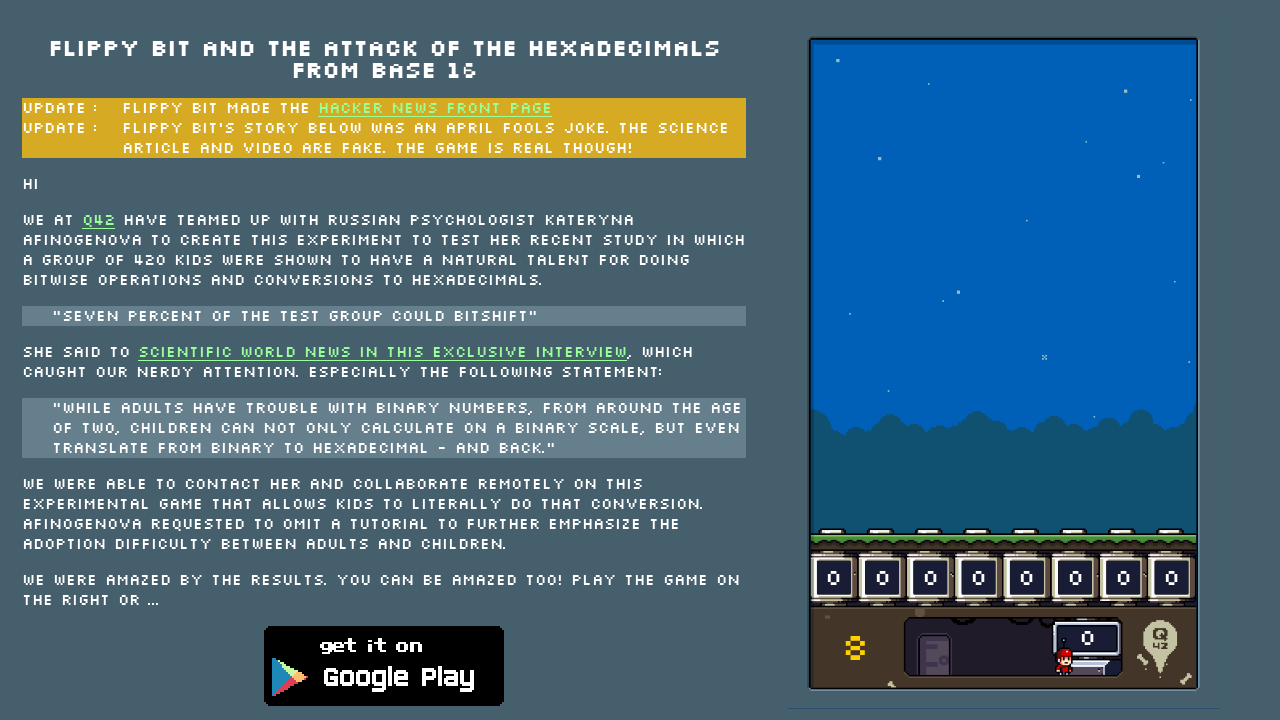

Waited 10ms before next game loop iteration
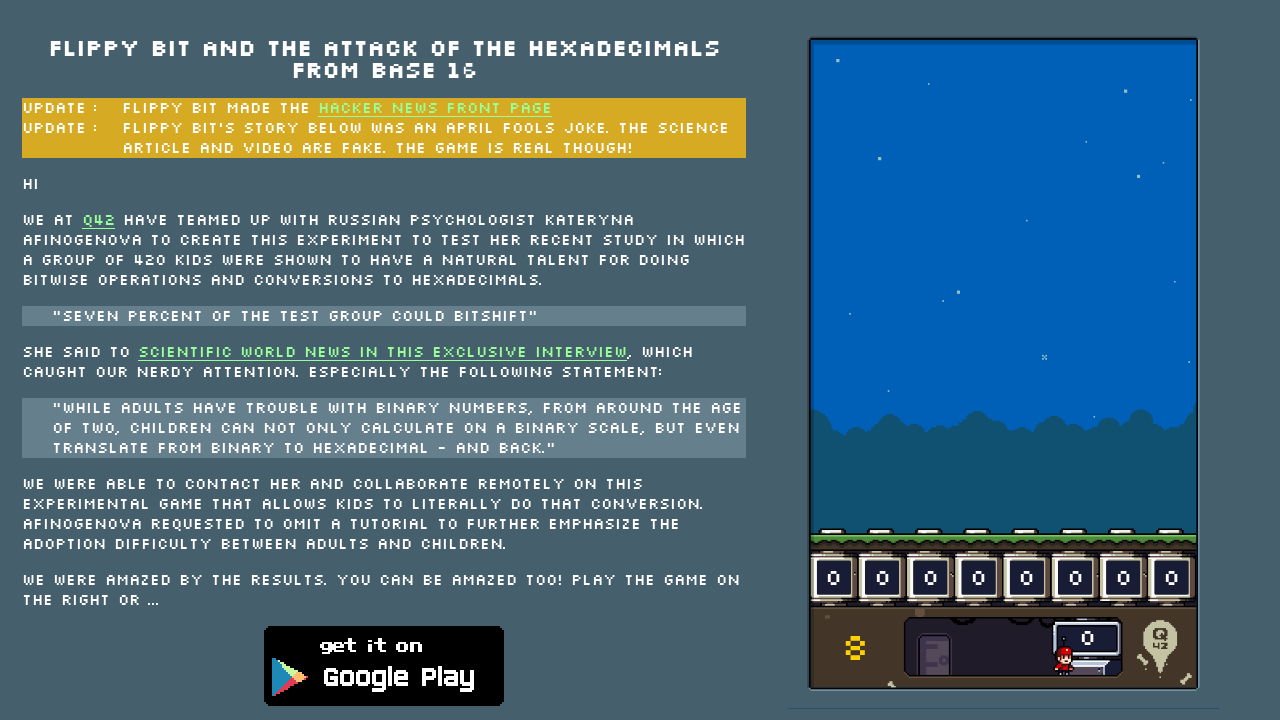

Checked game status
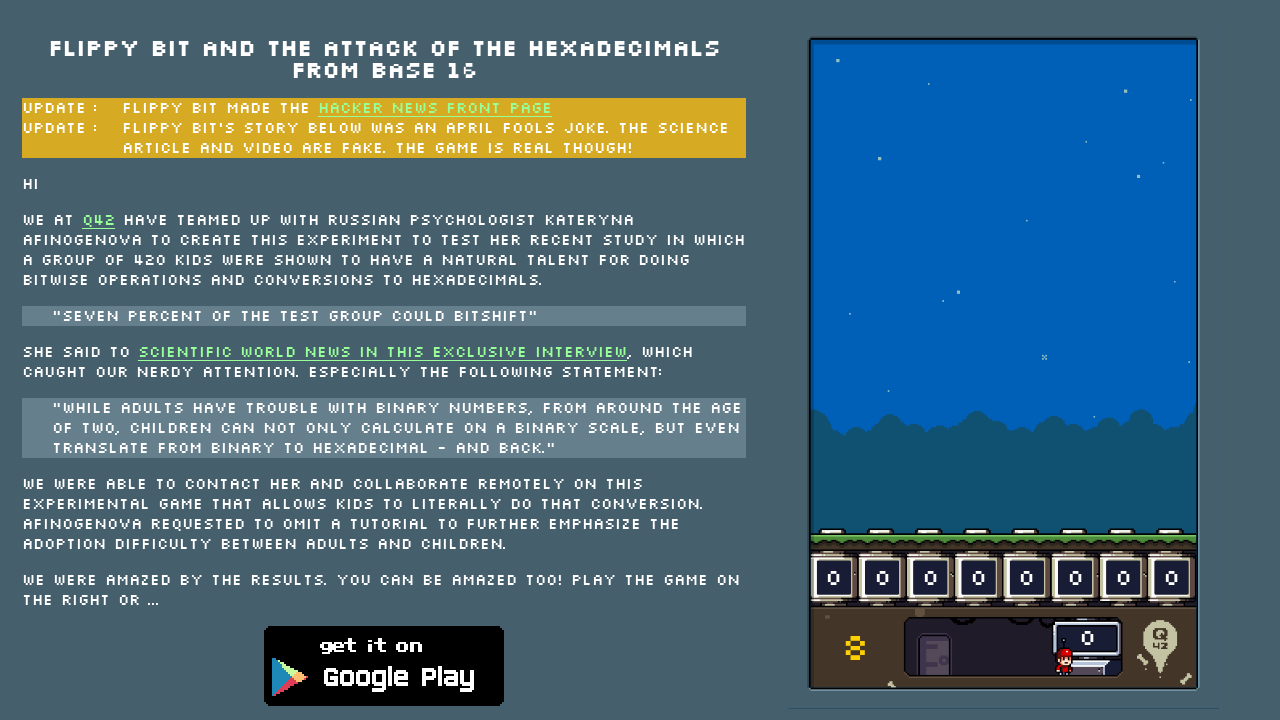

Found 0 active enemy targets
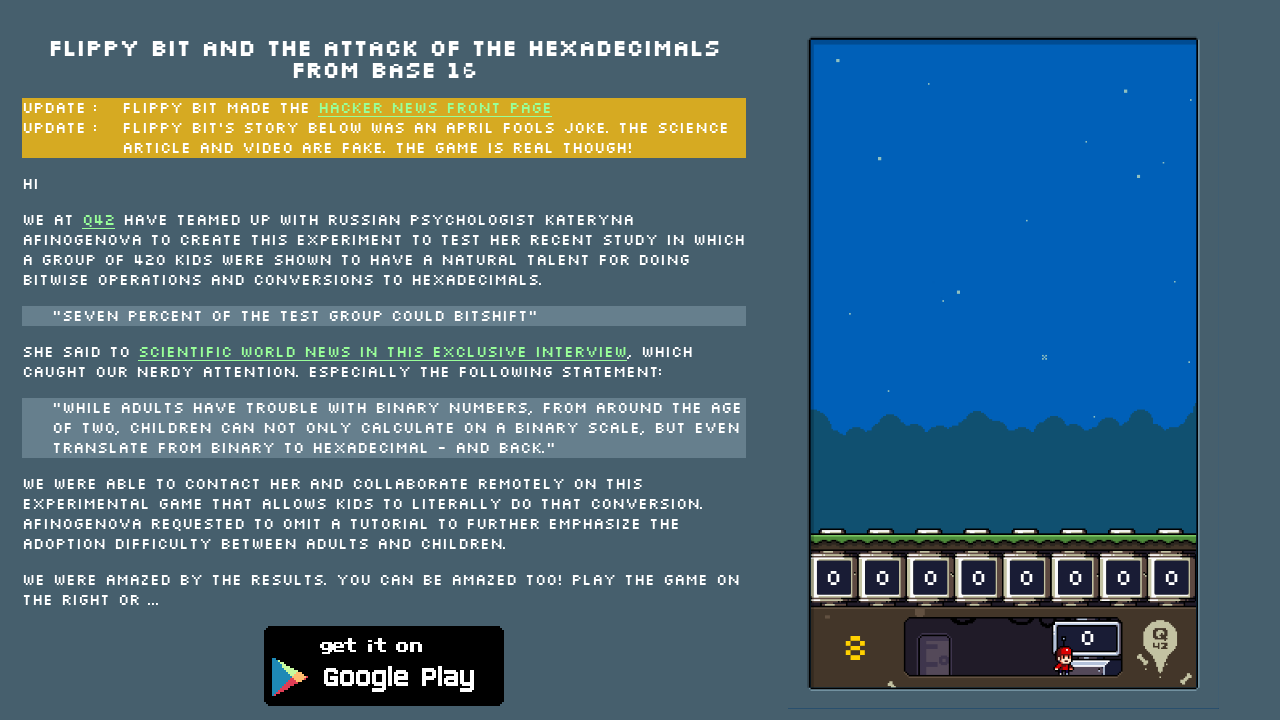

Waited 10ms before next game loop iteration
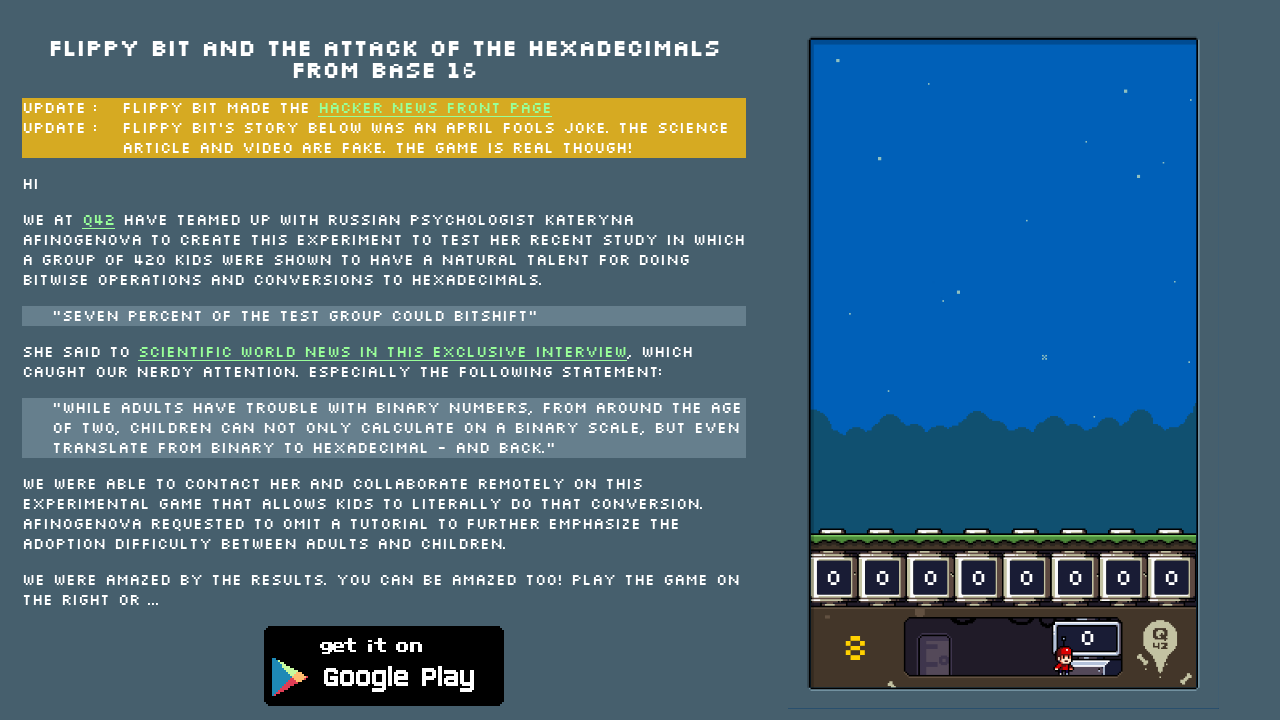

Checked game status
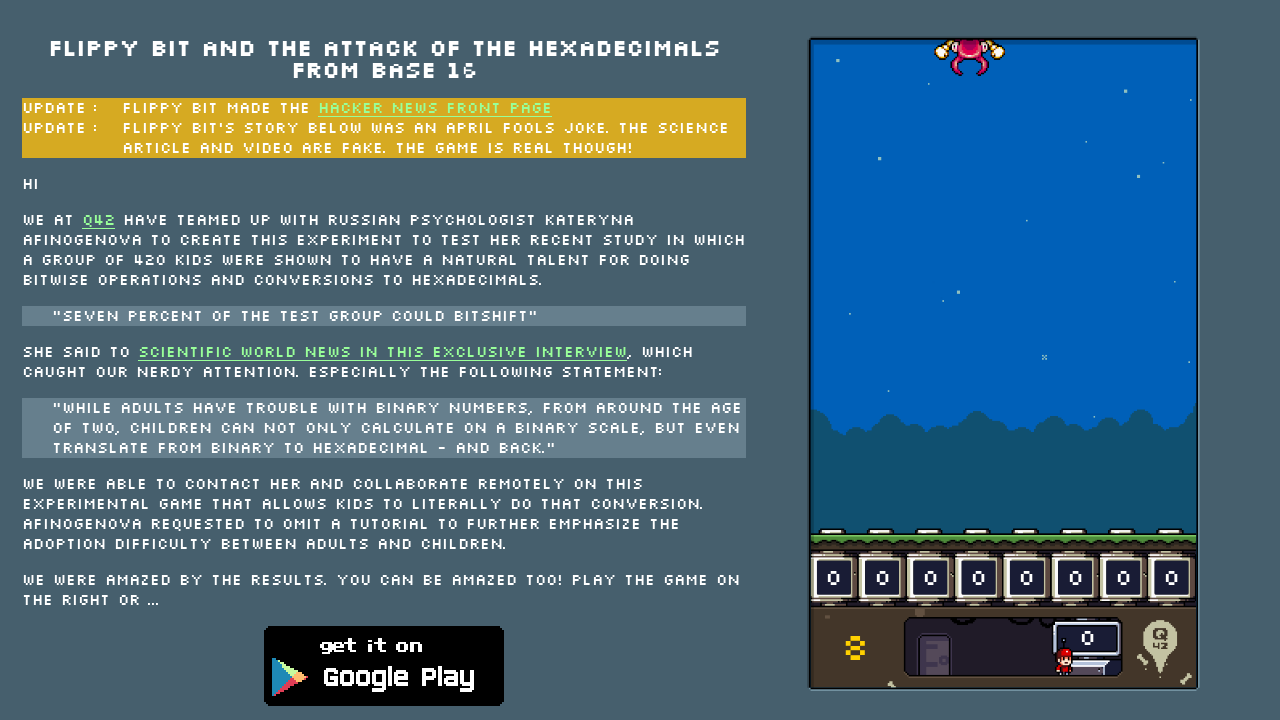

Found 1 active enemy targets
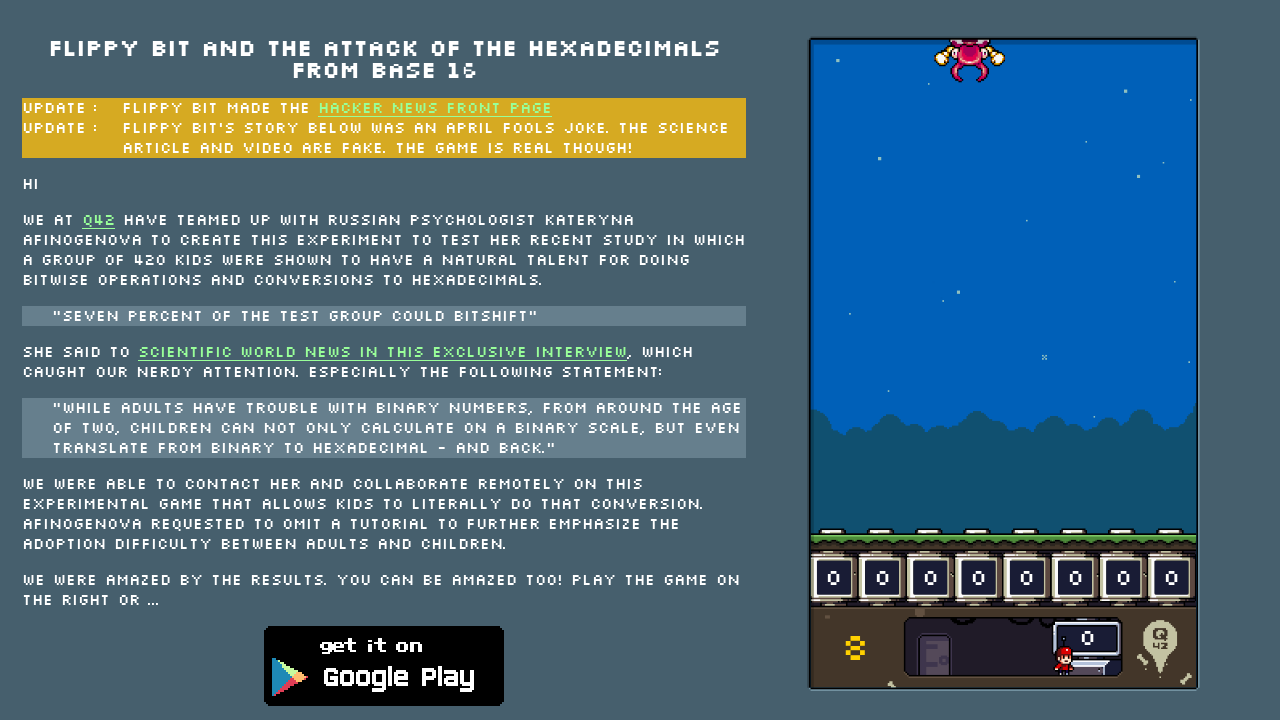

Neutralized enemy with hex value '9F'
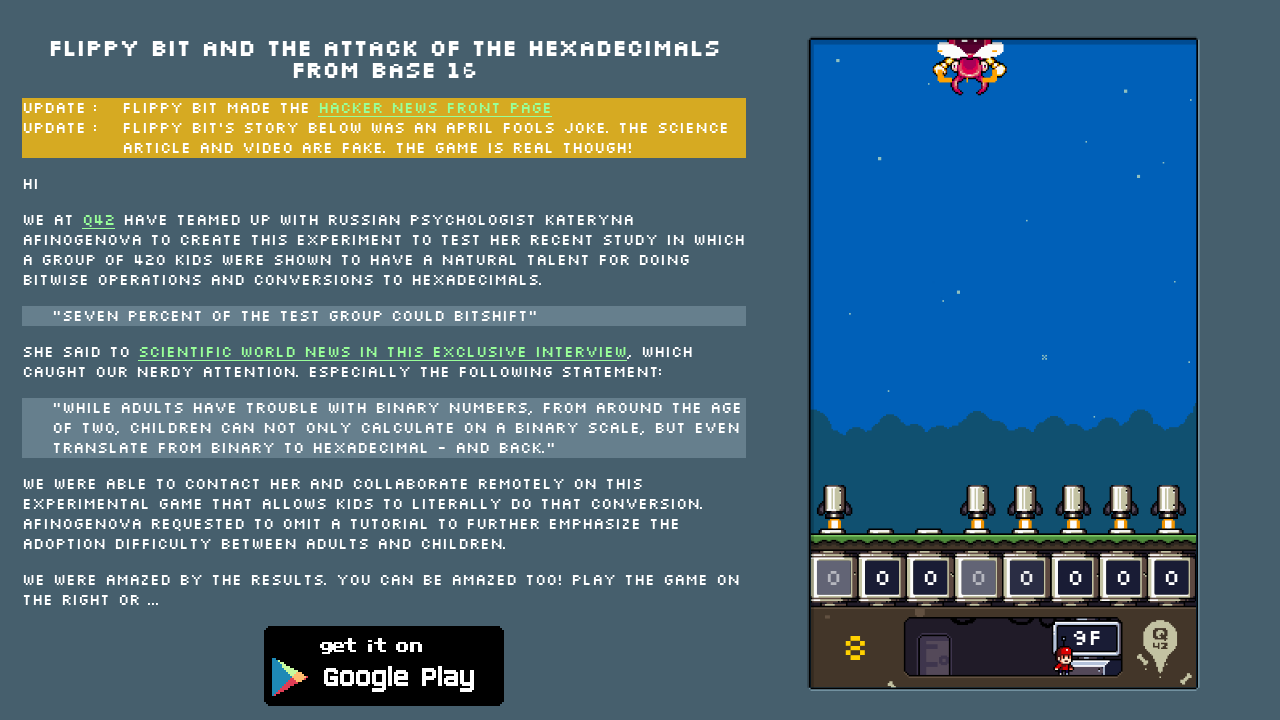

Waited 10ms before next game loop iteration
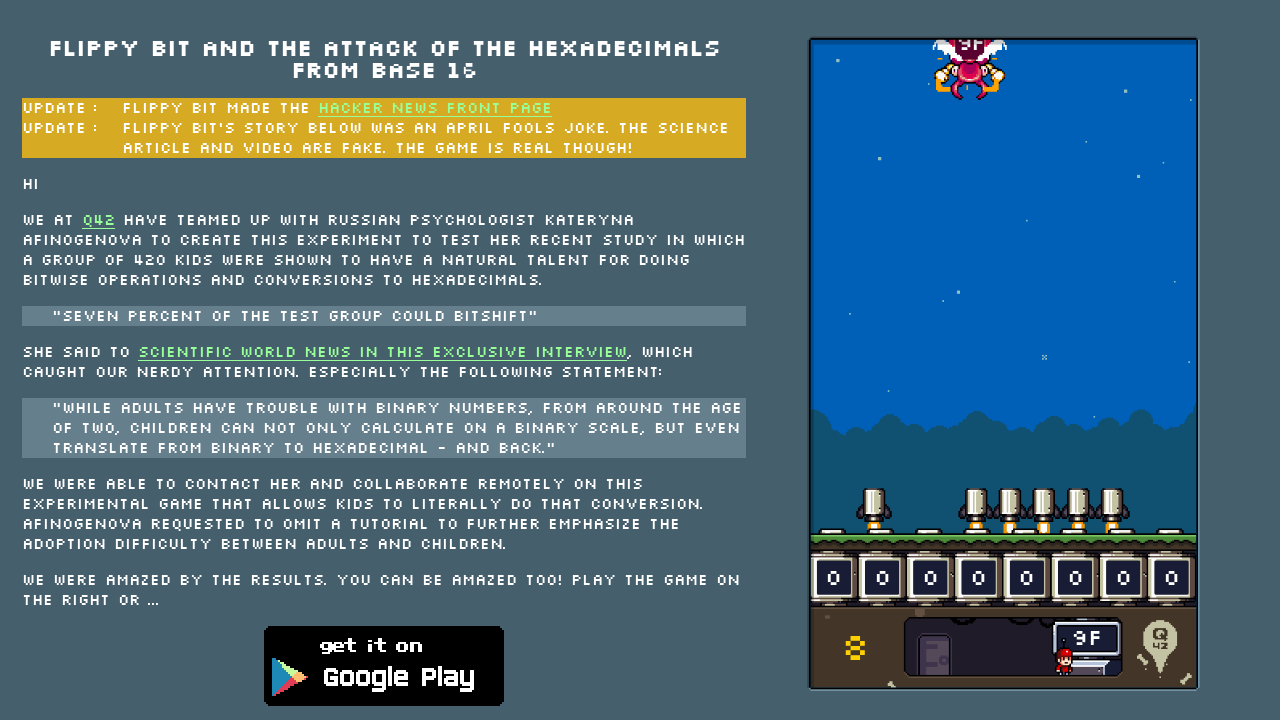

Checked game status
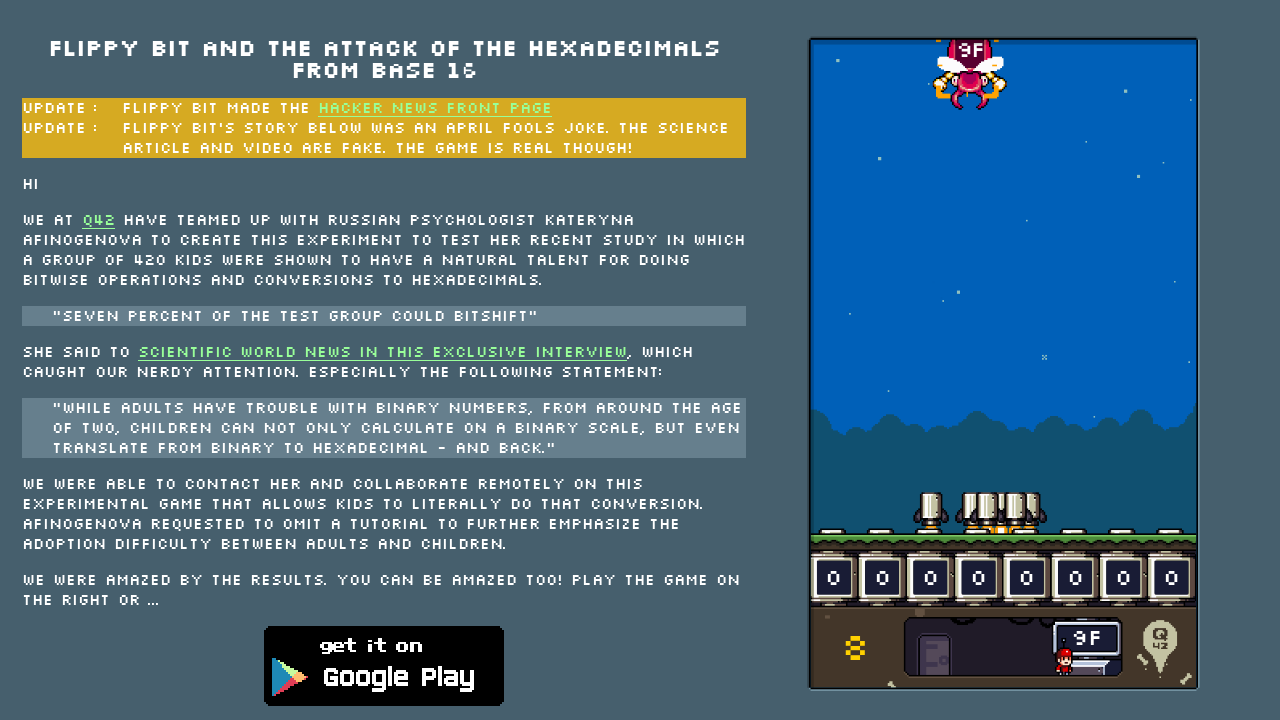

Found 0 active enemy targets
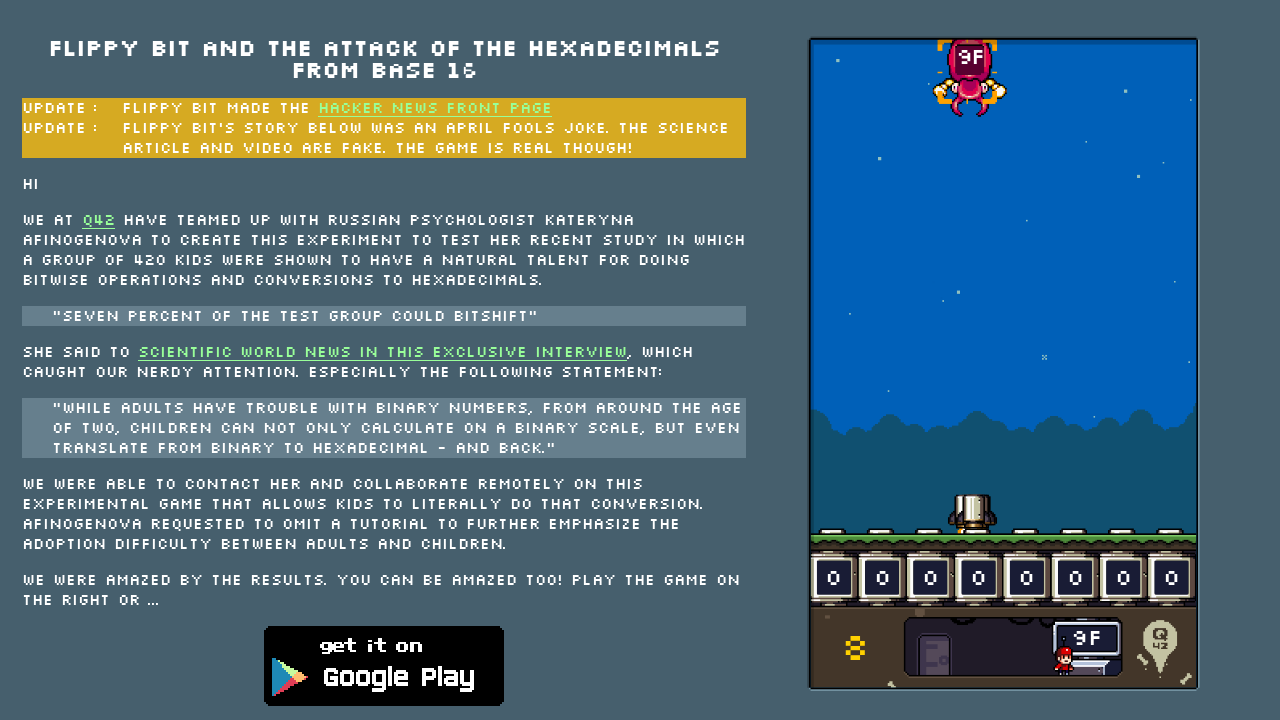

Waited 10ms before next game loop iteration
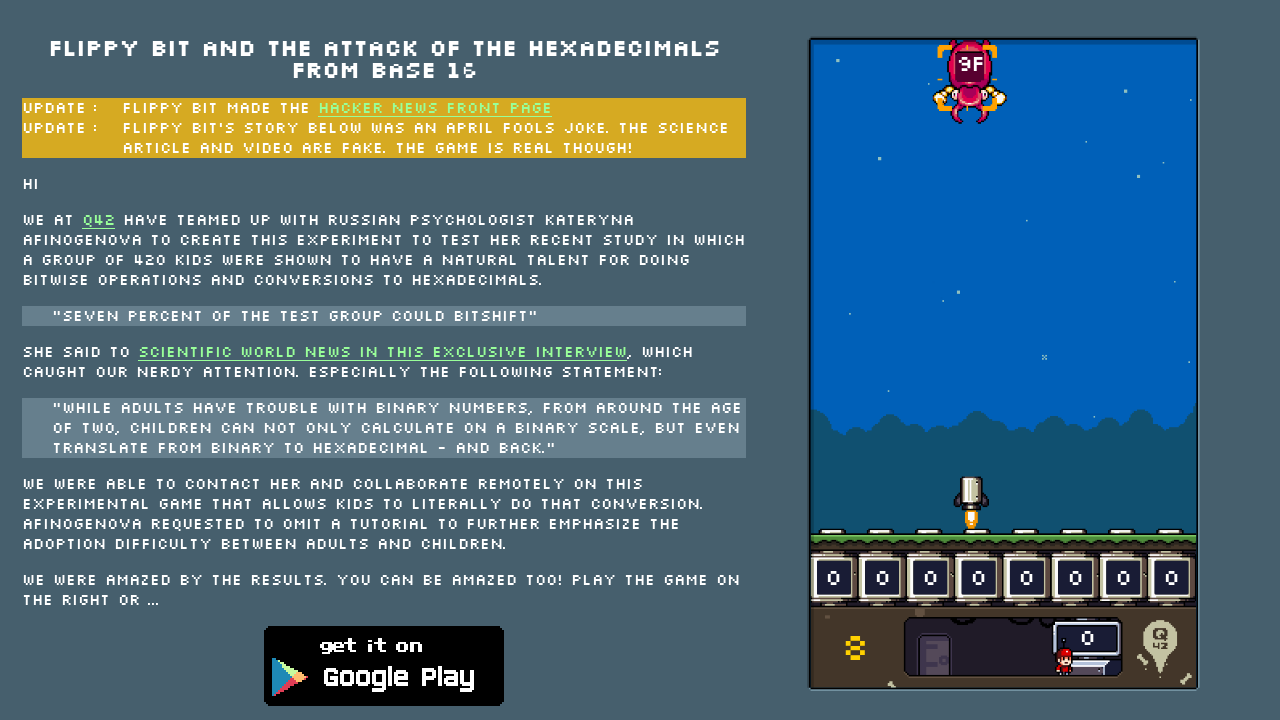

Checked game status
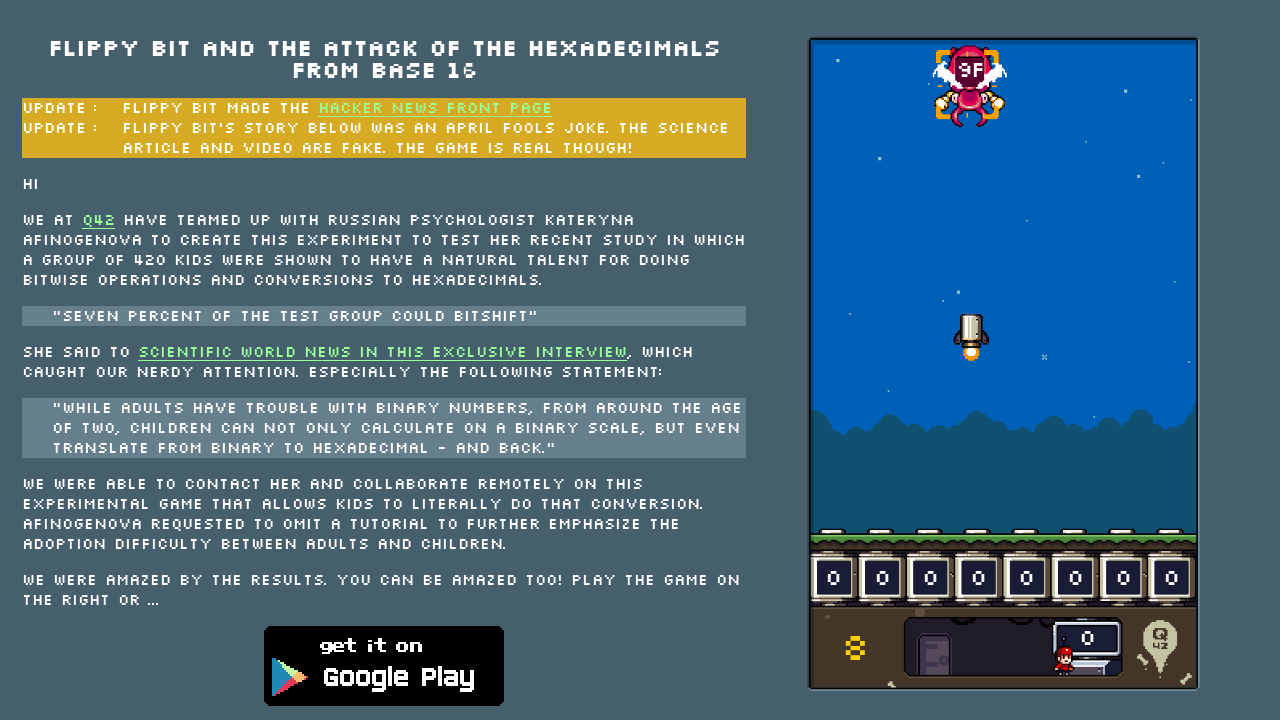

Found 0 active enemy targets
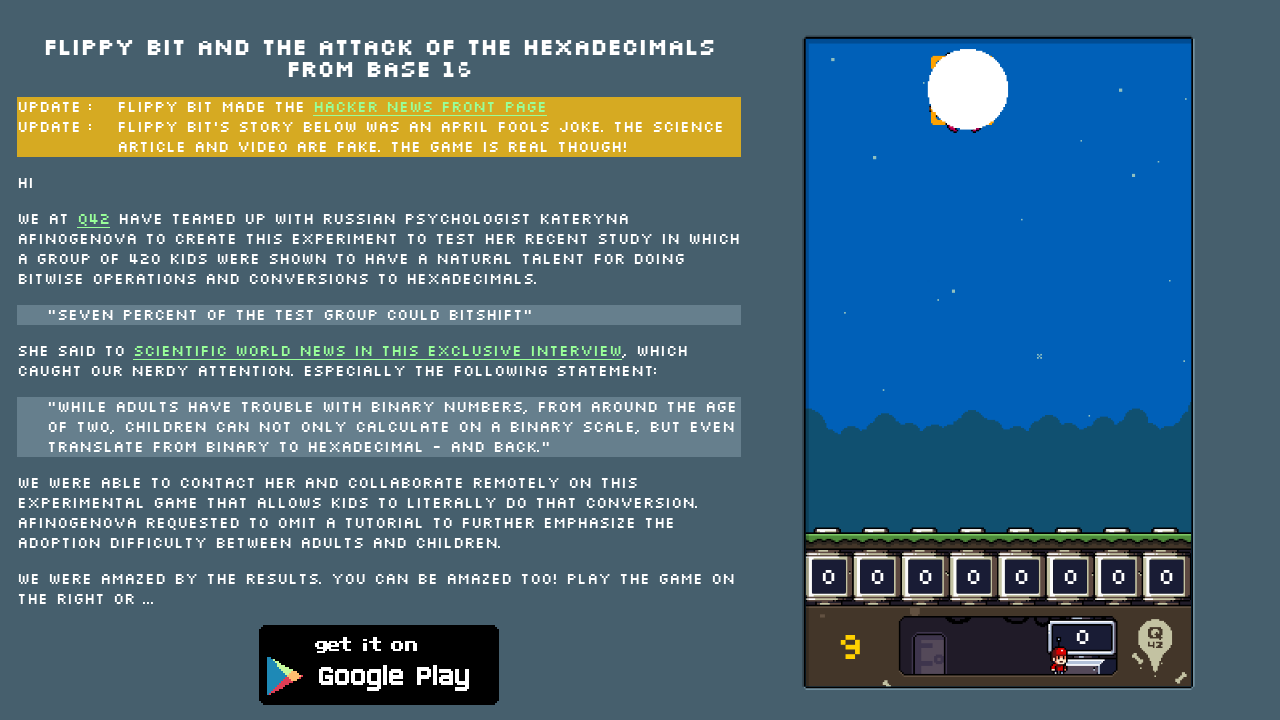

Waited 10ms before next game loop iteration
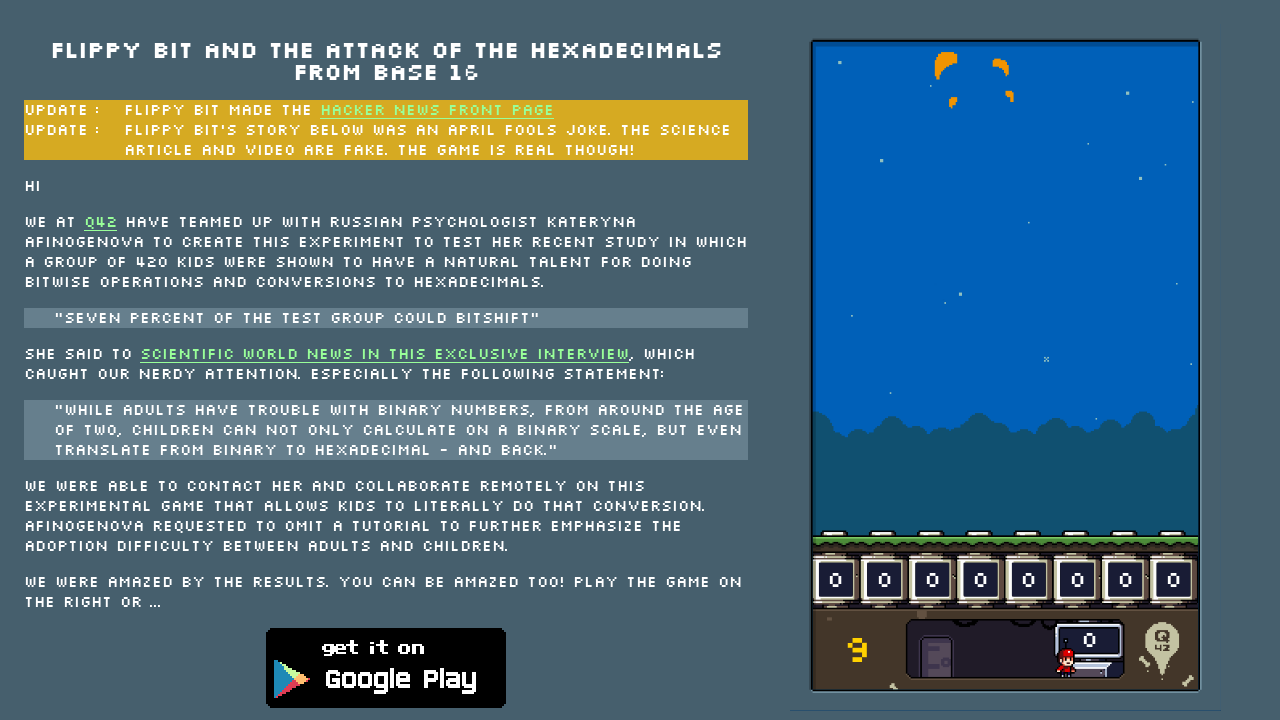

Checked game status
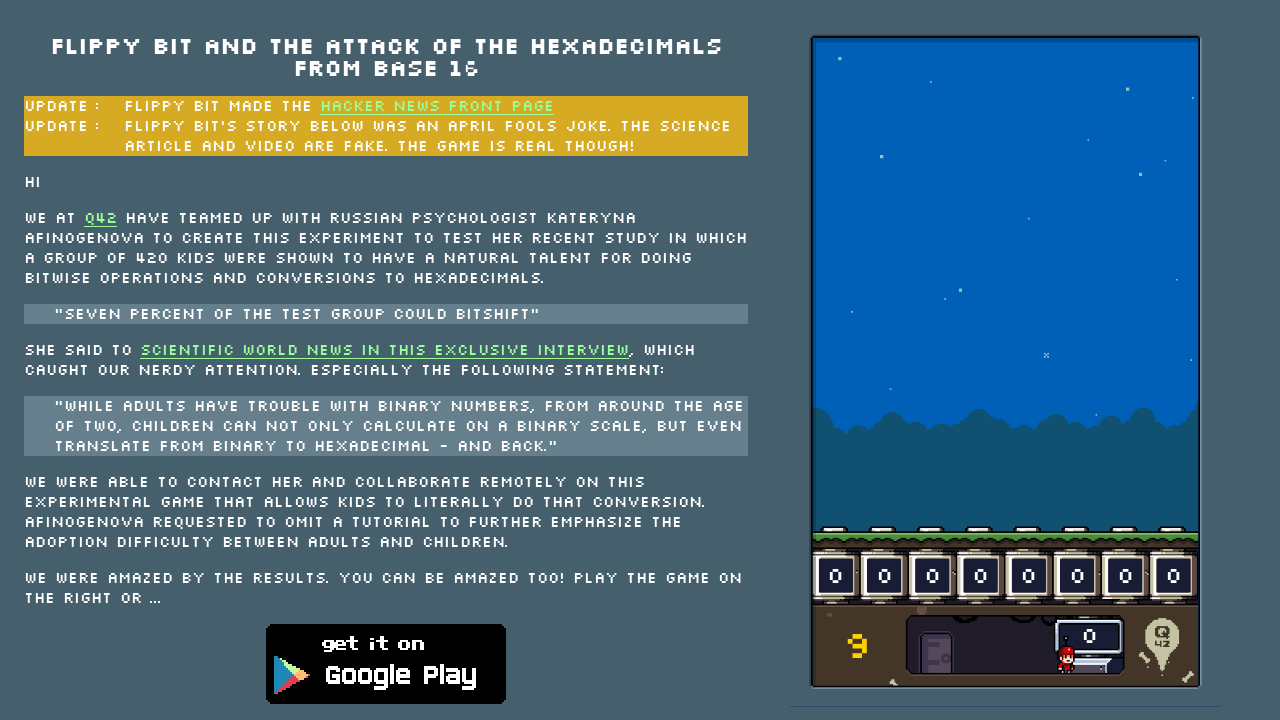

Found 0 active enemy targets
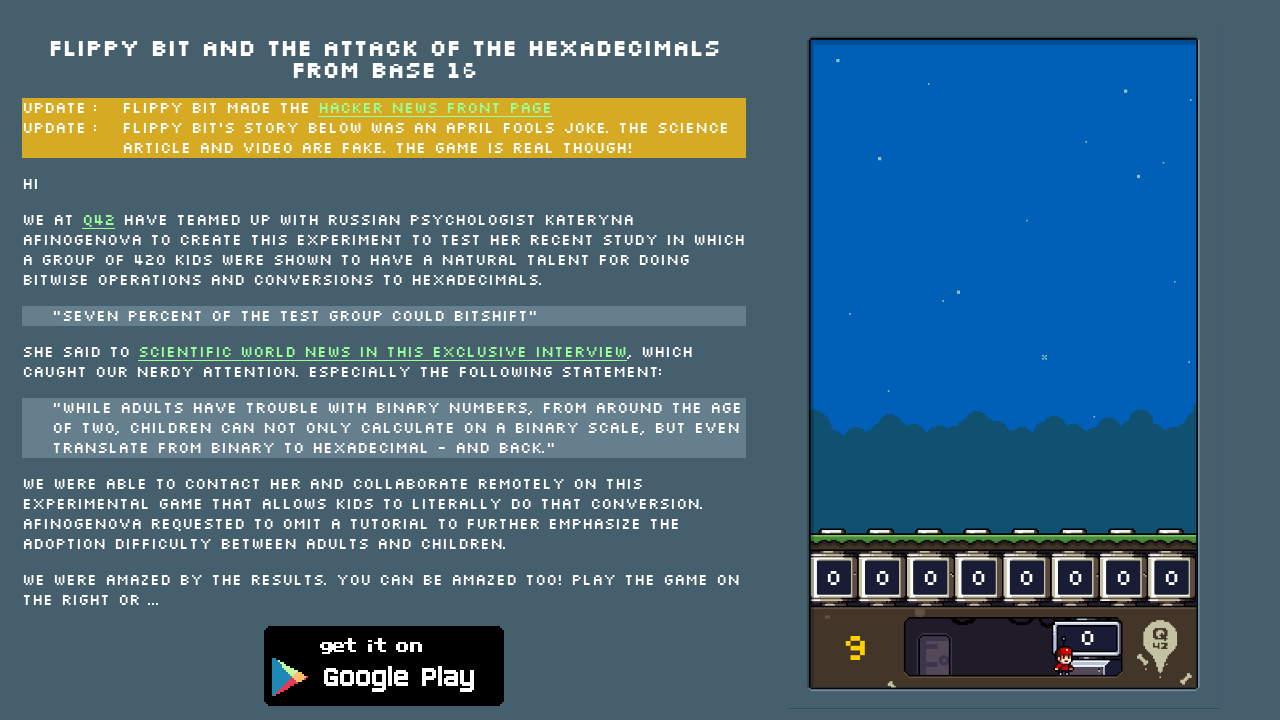

Waited 10ms before next game loop iteration
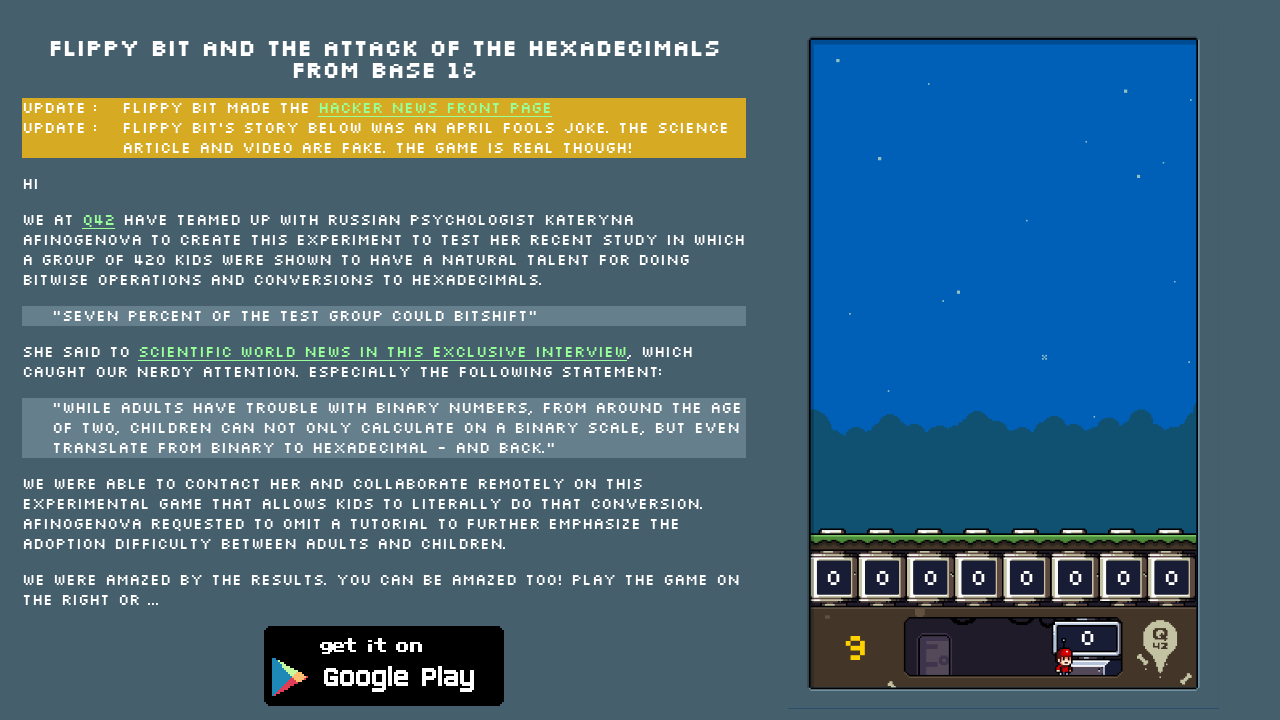

Checked game status
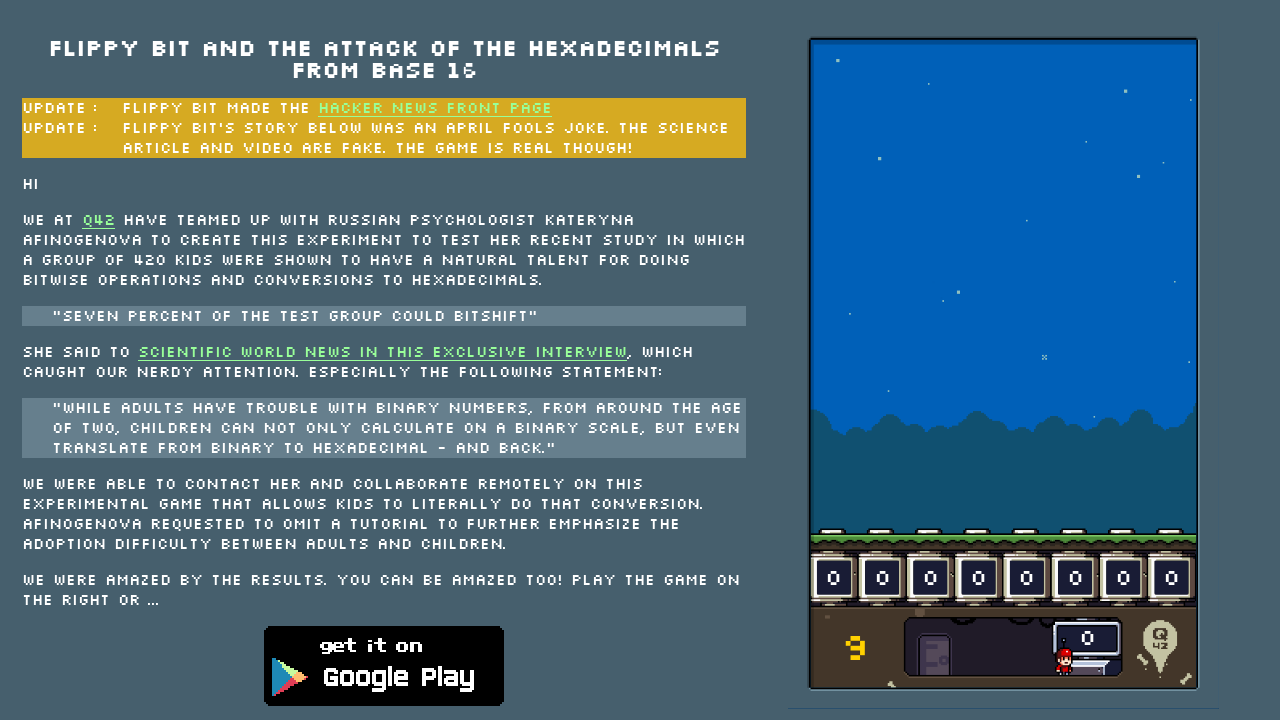

Found 0 active enemy targets
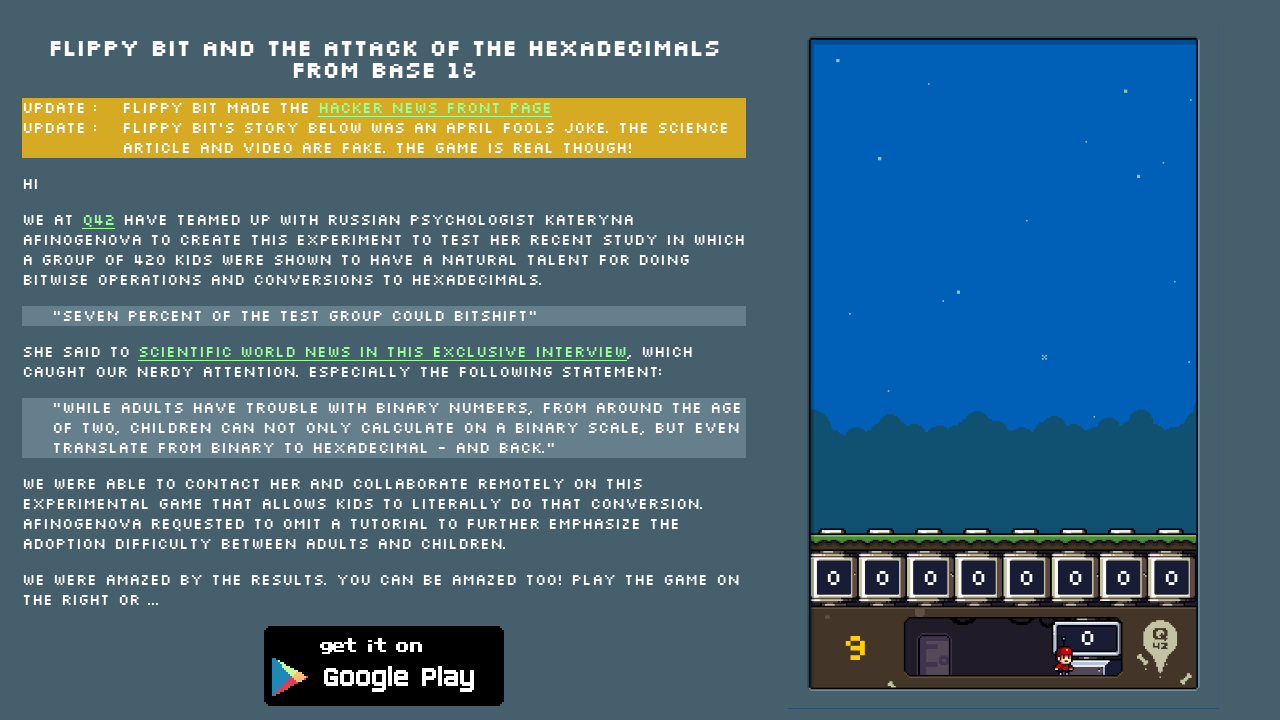

Waited 10ms before next game loop iteration
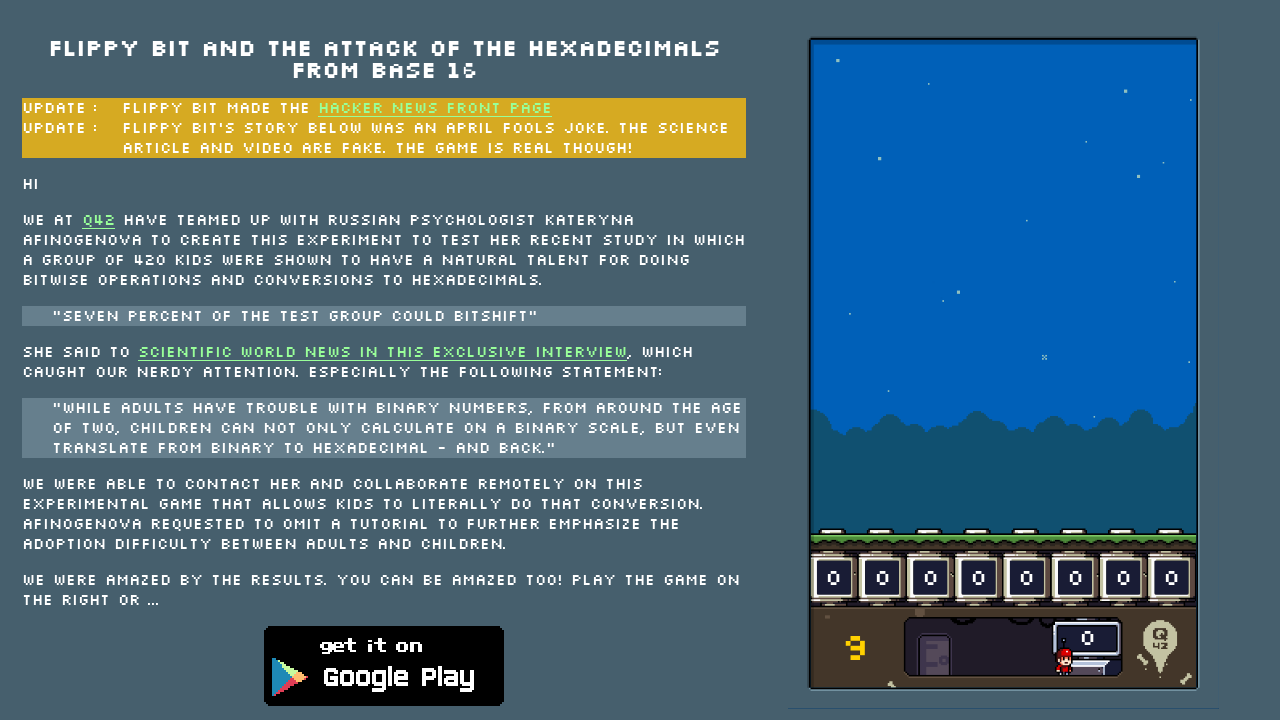

Checked game status
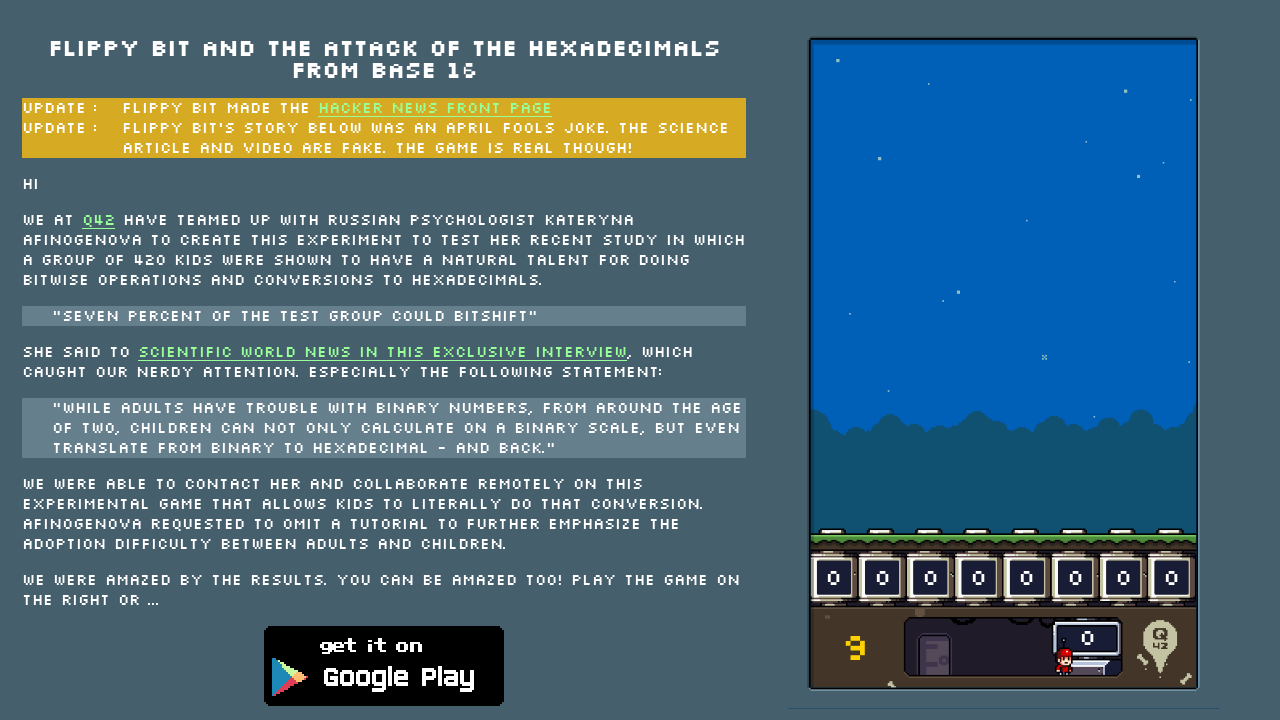

Found 0 active enemy targets
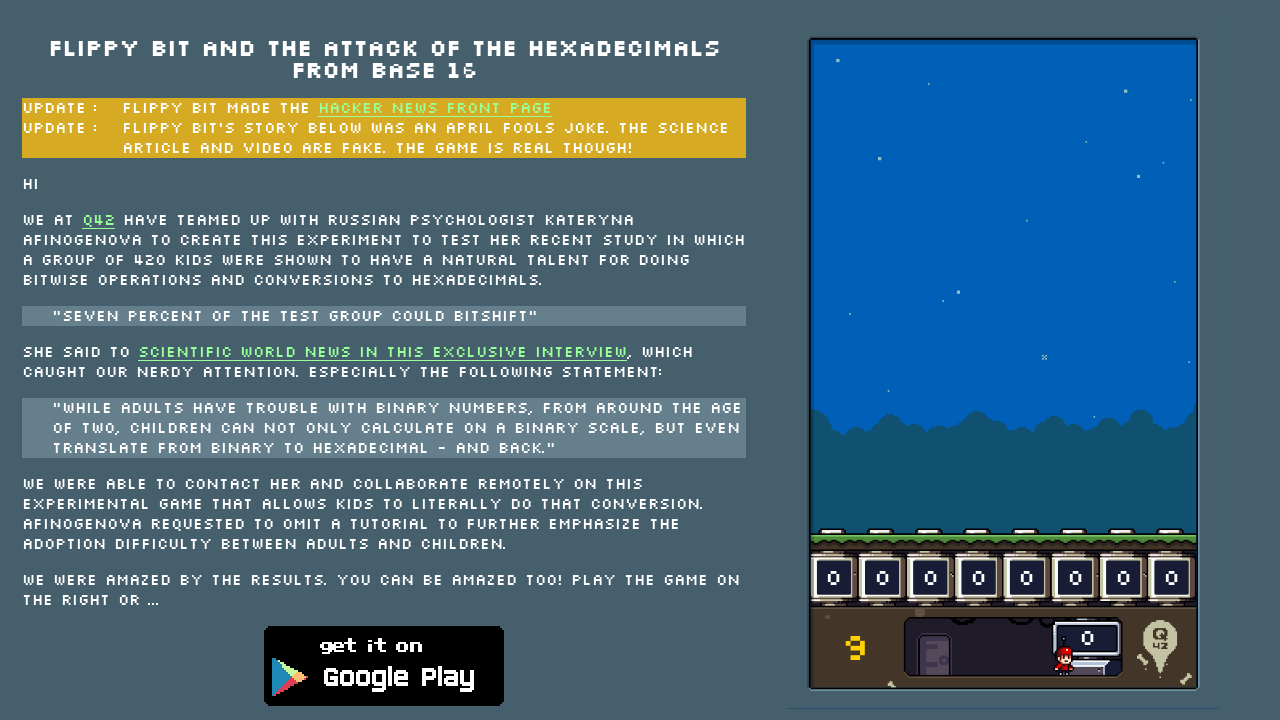

Waited 10ms before next game loop iteration
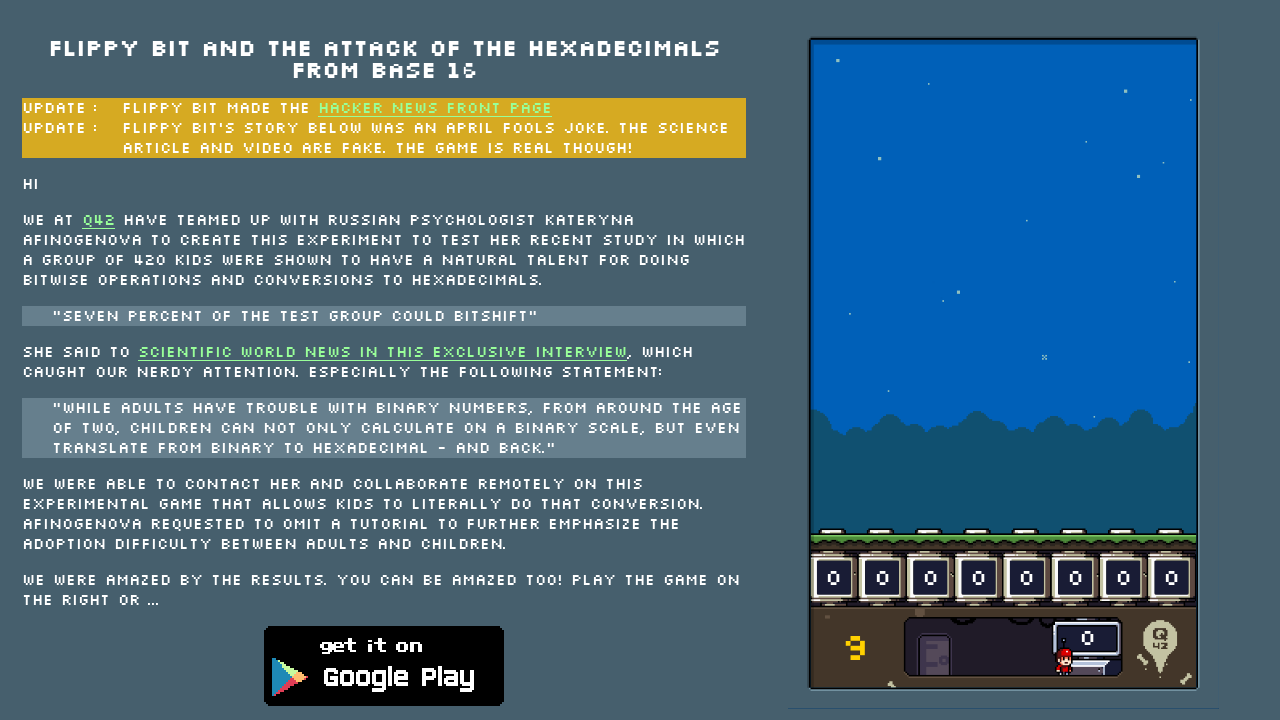

Checked game status
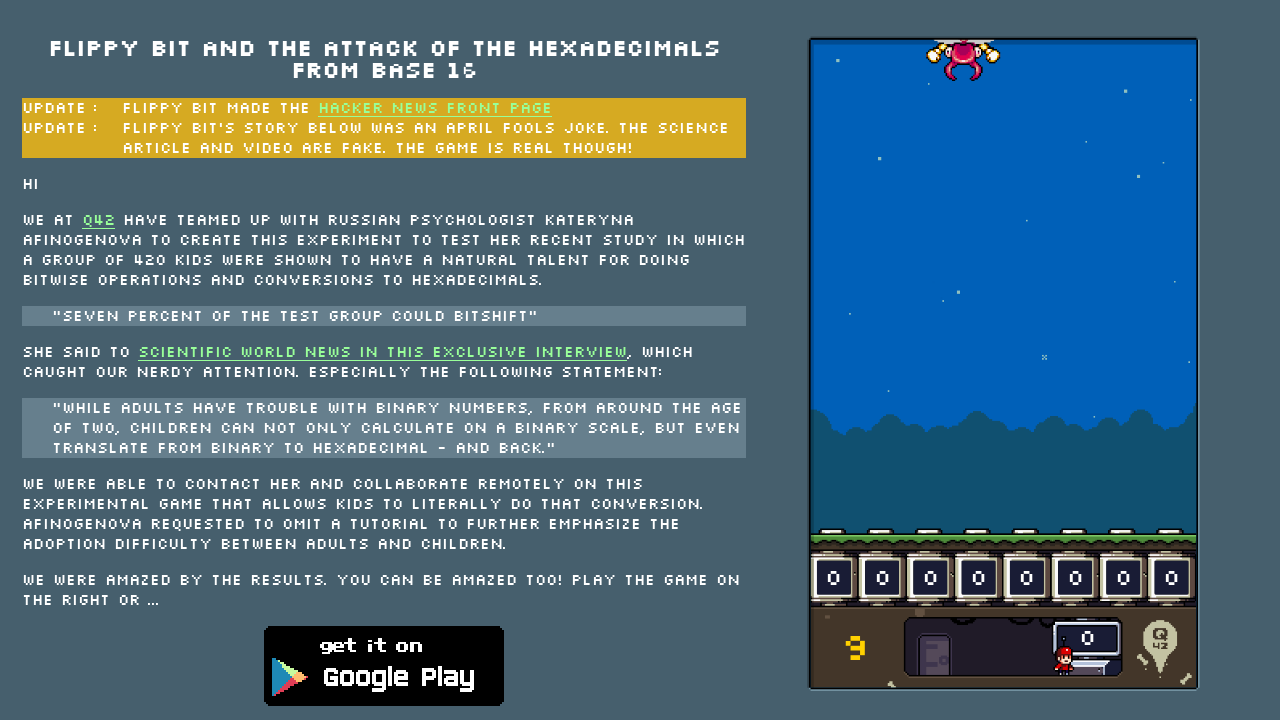

Found 1 active enemy targets
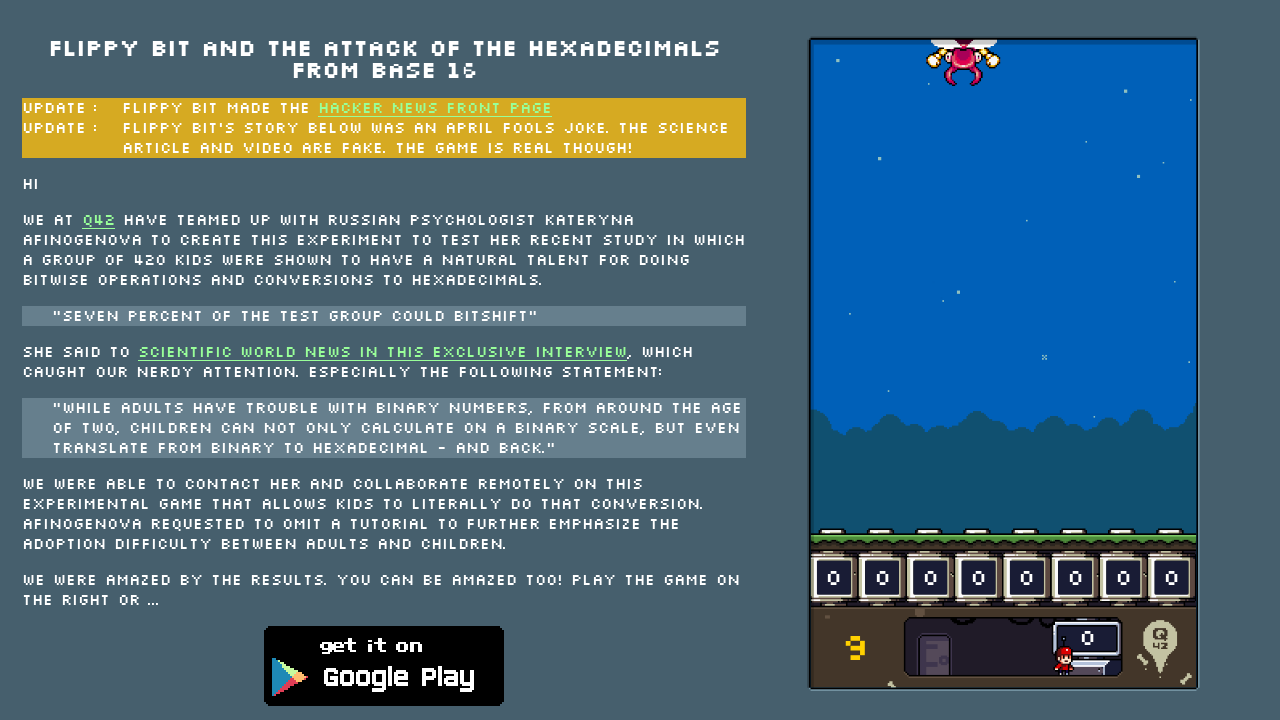

Neutralized enemy with hex value '74'
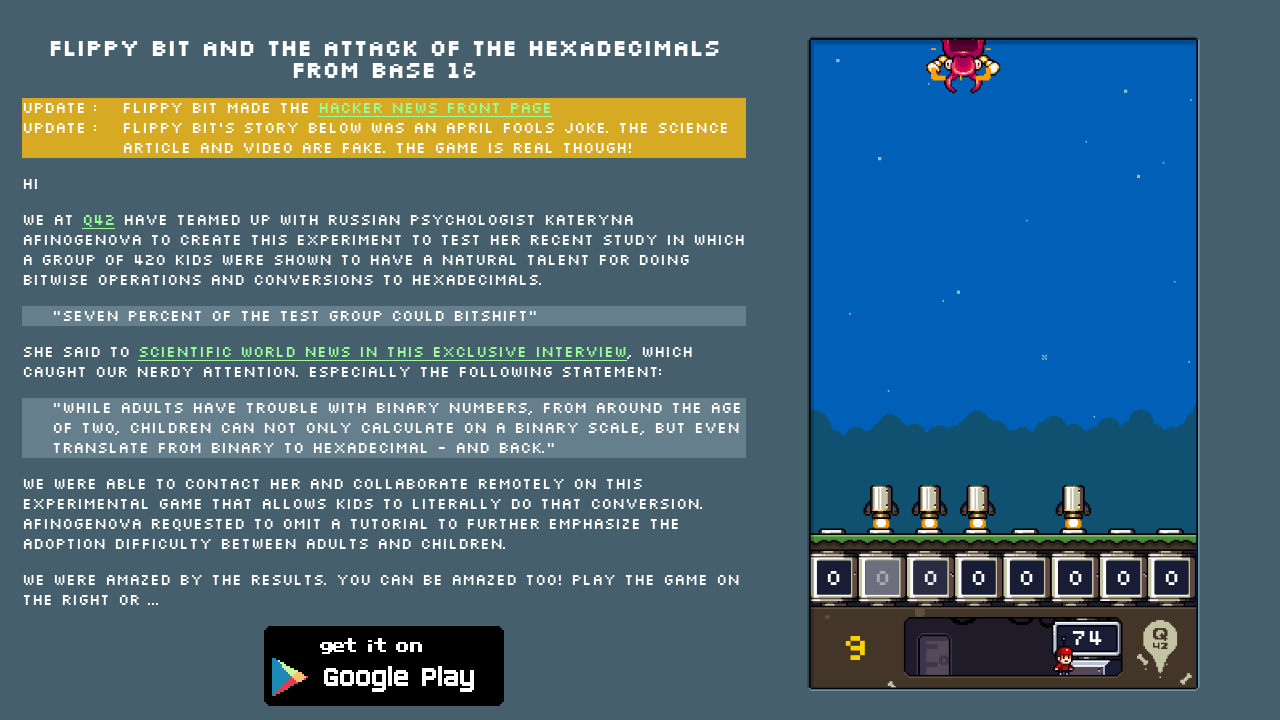

Waited 10ms before next game loop iteration
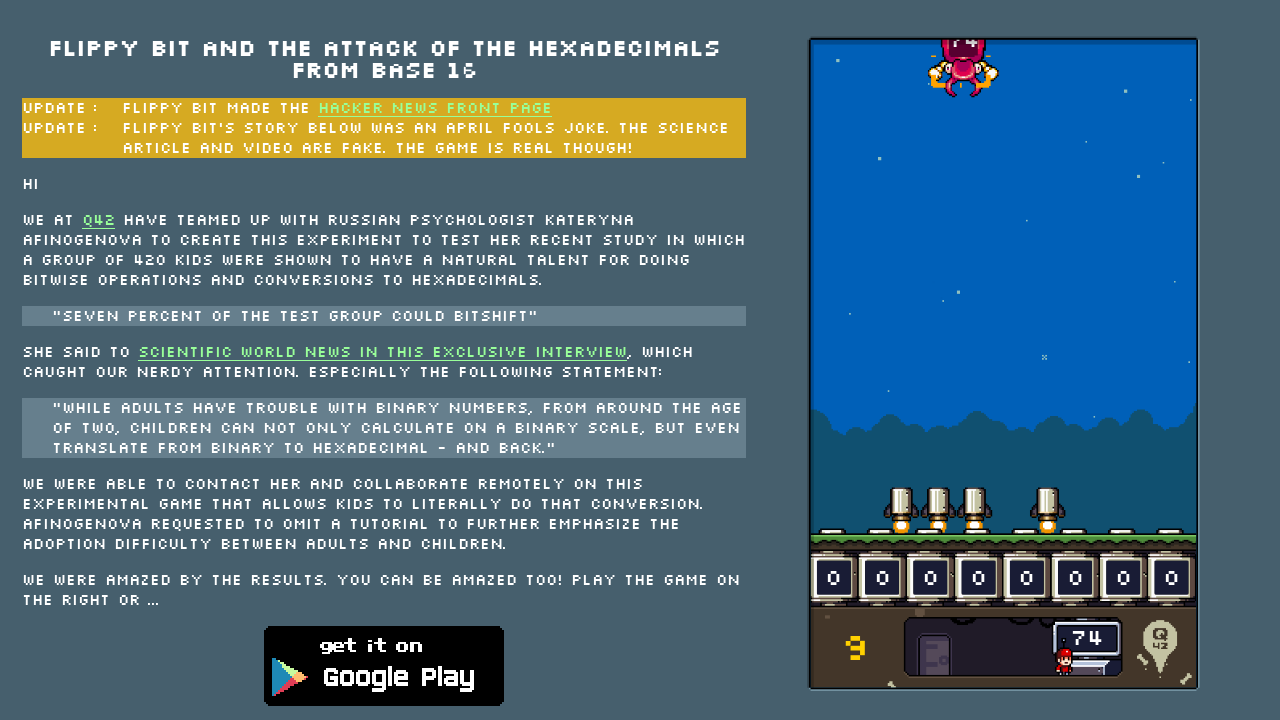

Checked game status
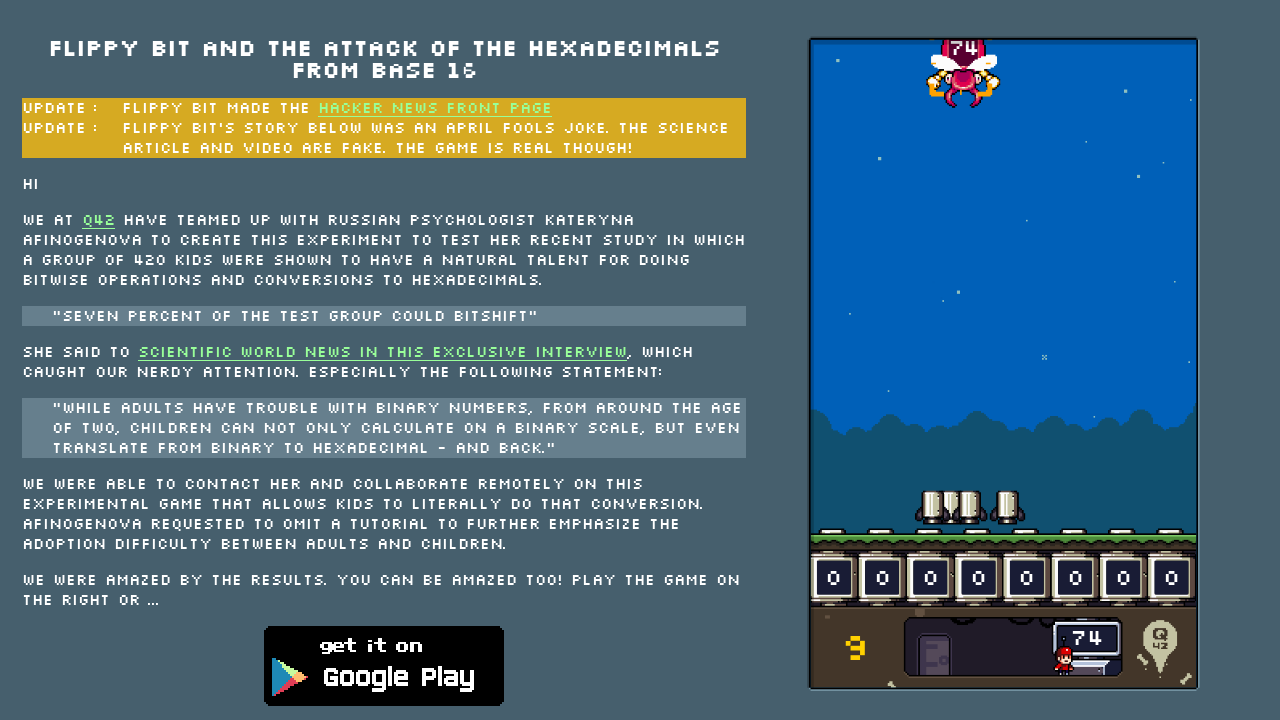

Found 0 active enemy targets
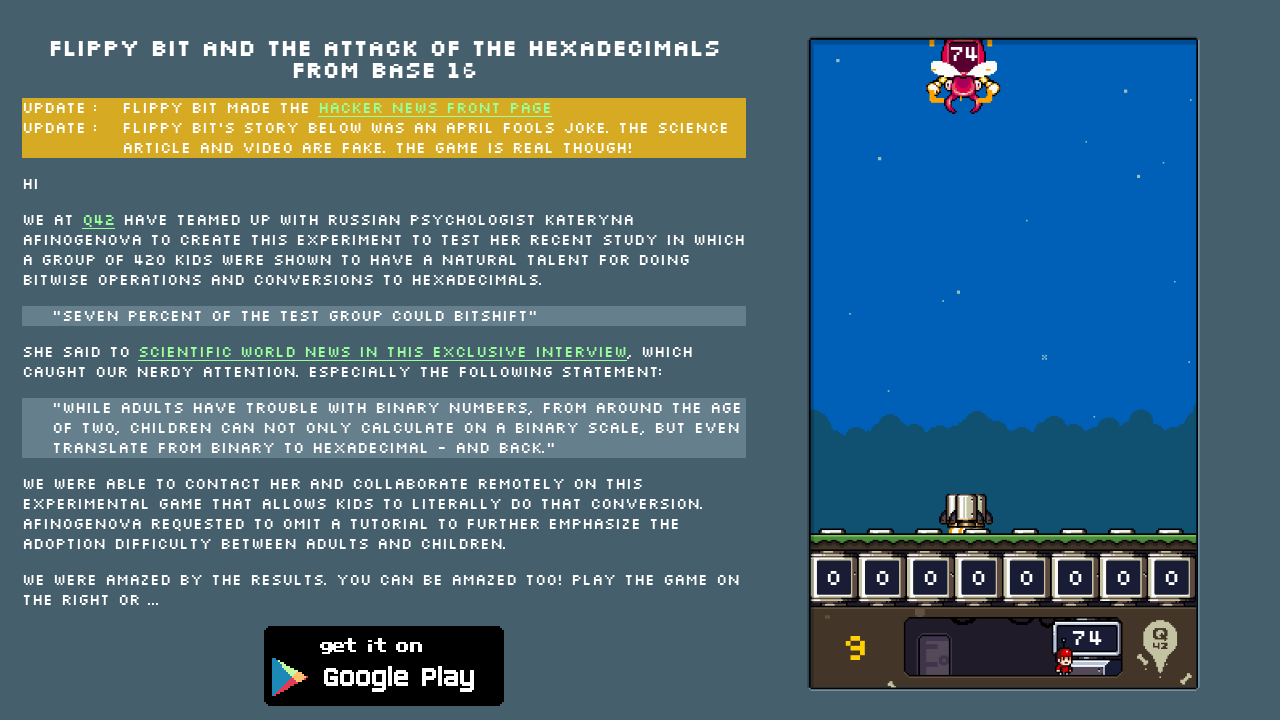

Waited 10ms before next game loop iteration
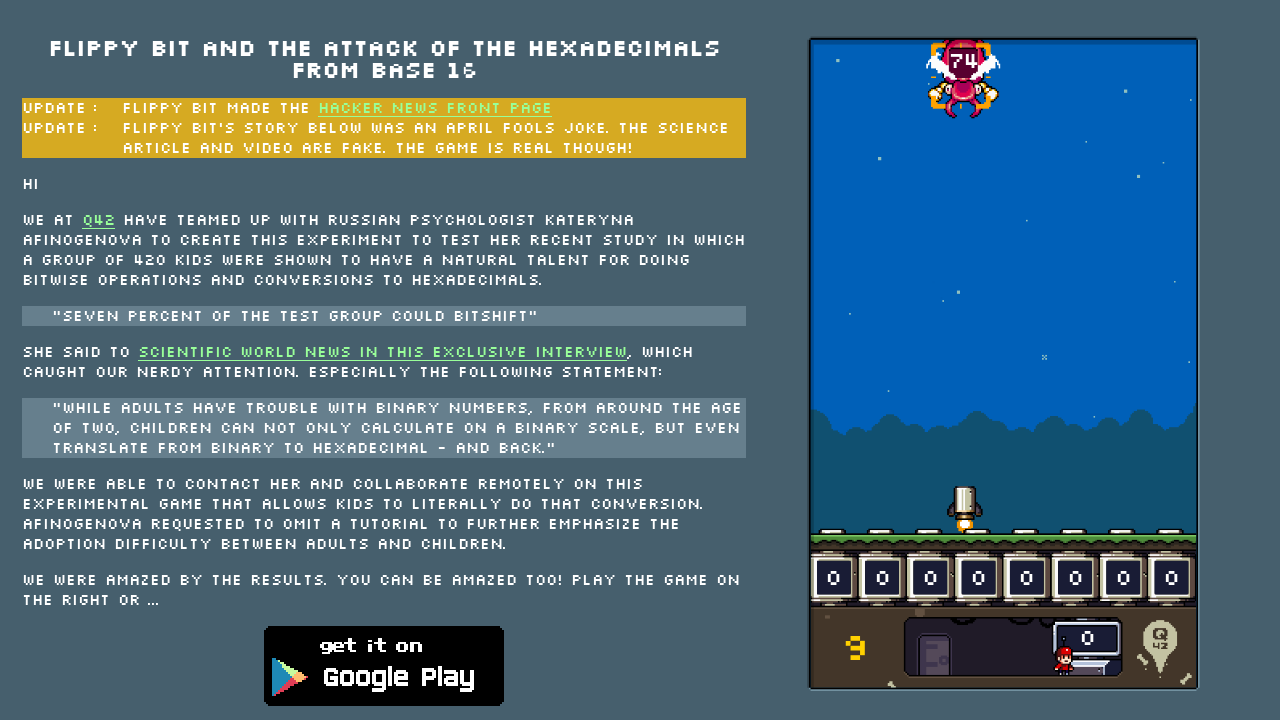

Checked game status
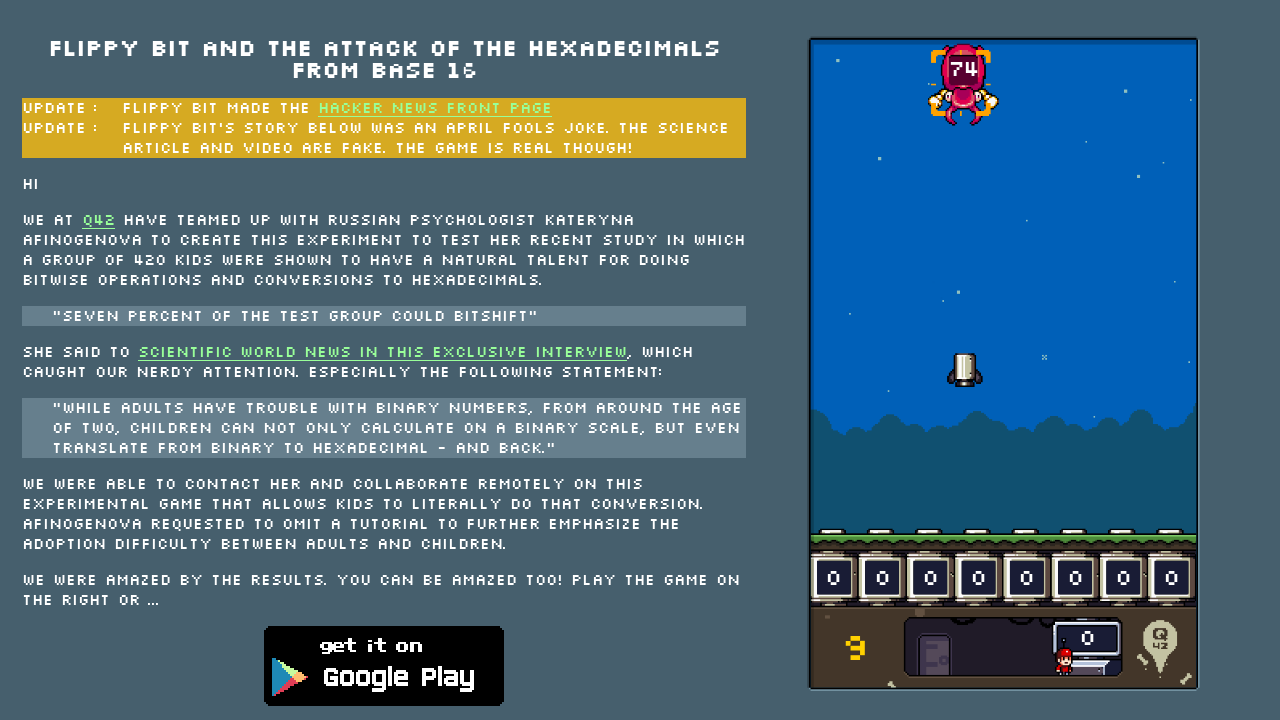

Found 0 active enemy targets
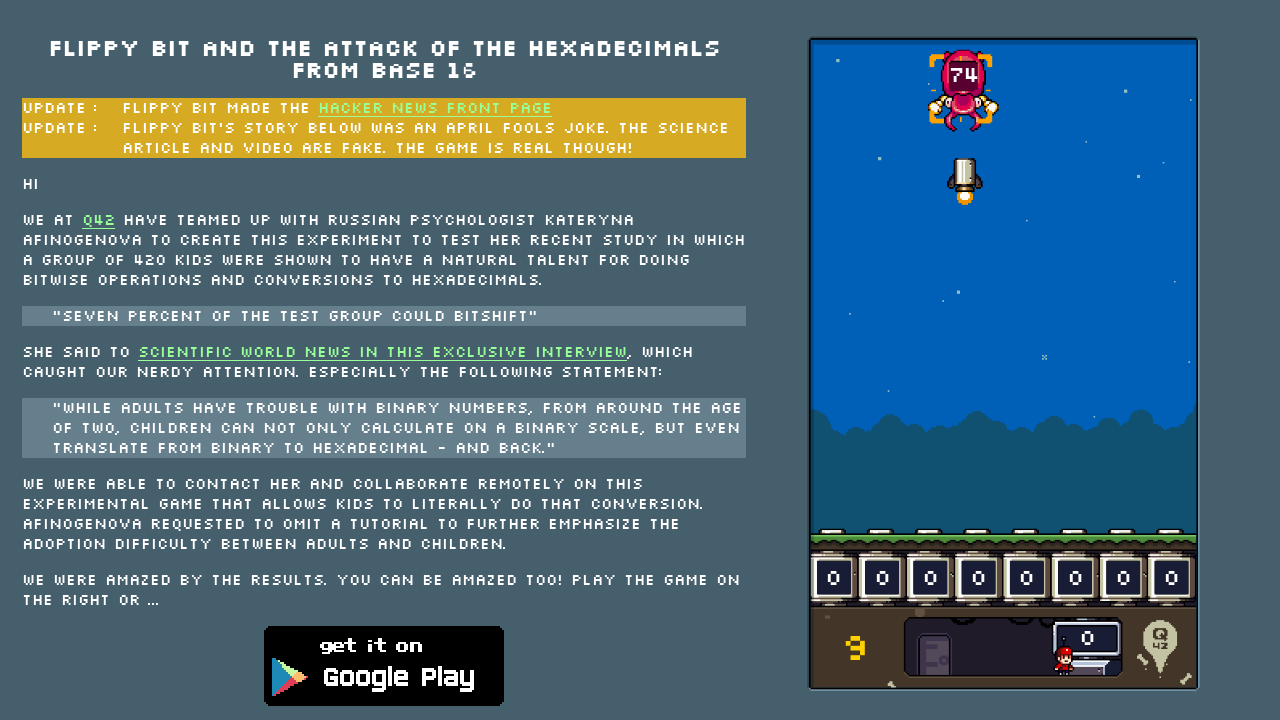

Waited 10ms before next game loop iteration
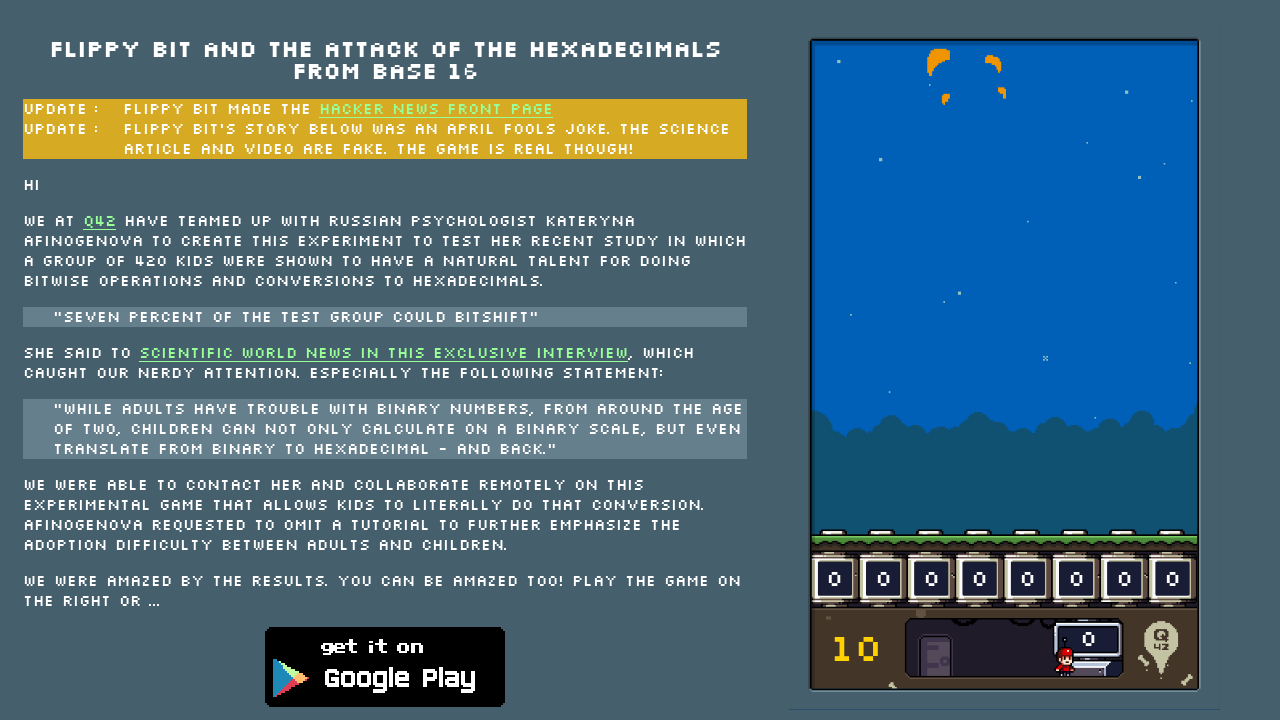

Checked game status
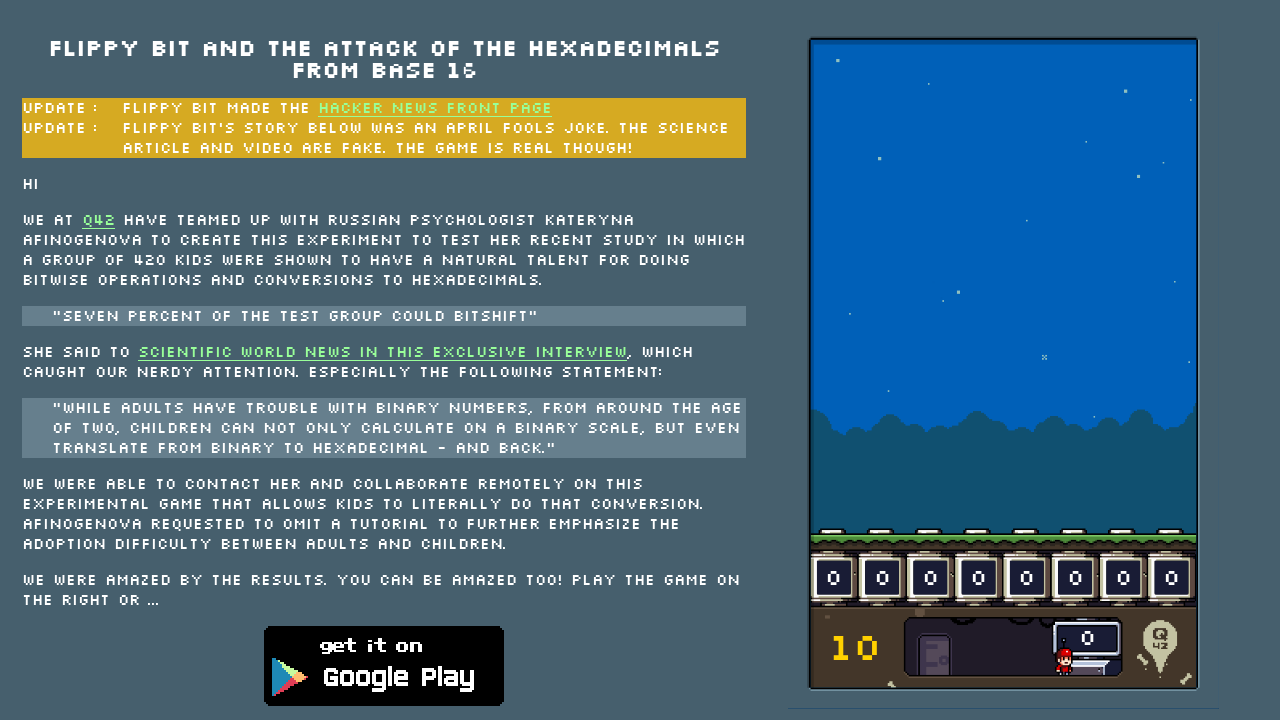

Found 0 active enemy targets
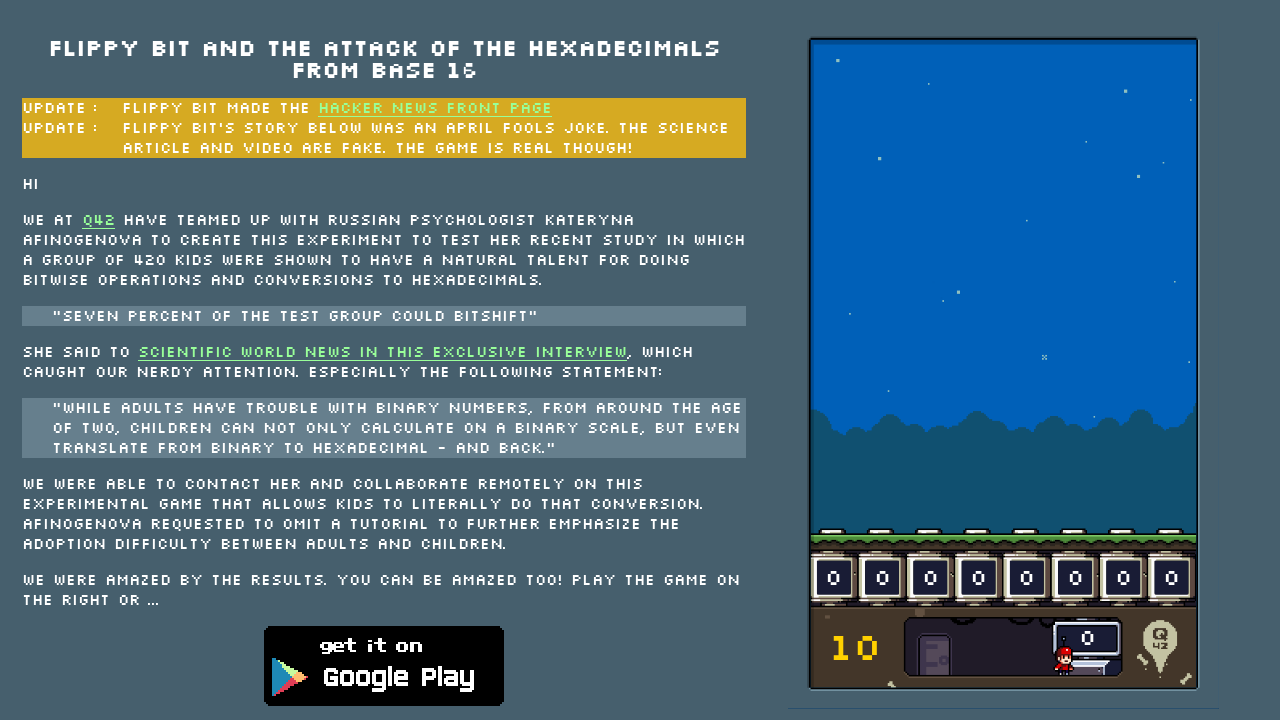

Waited 10ms before next game loop iteration
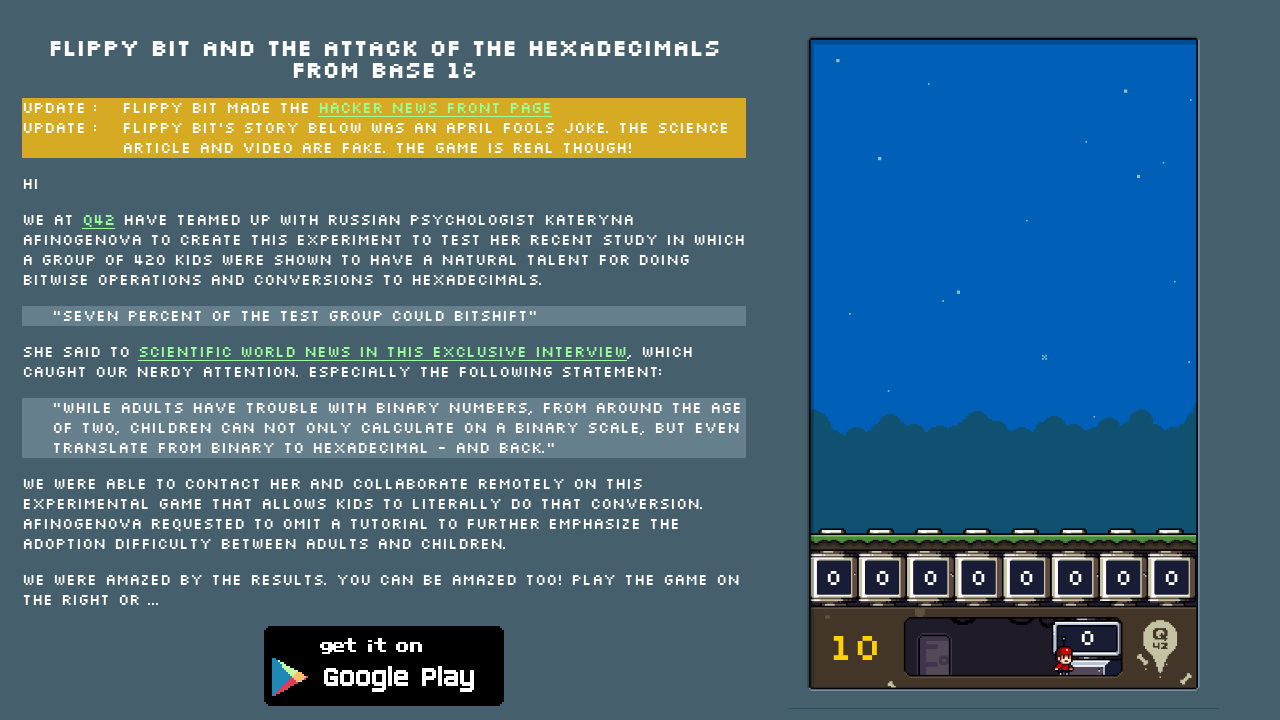

Checked game status
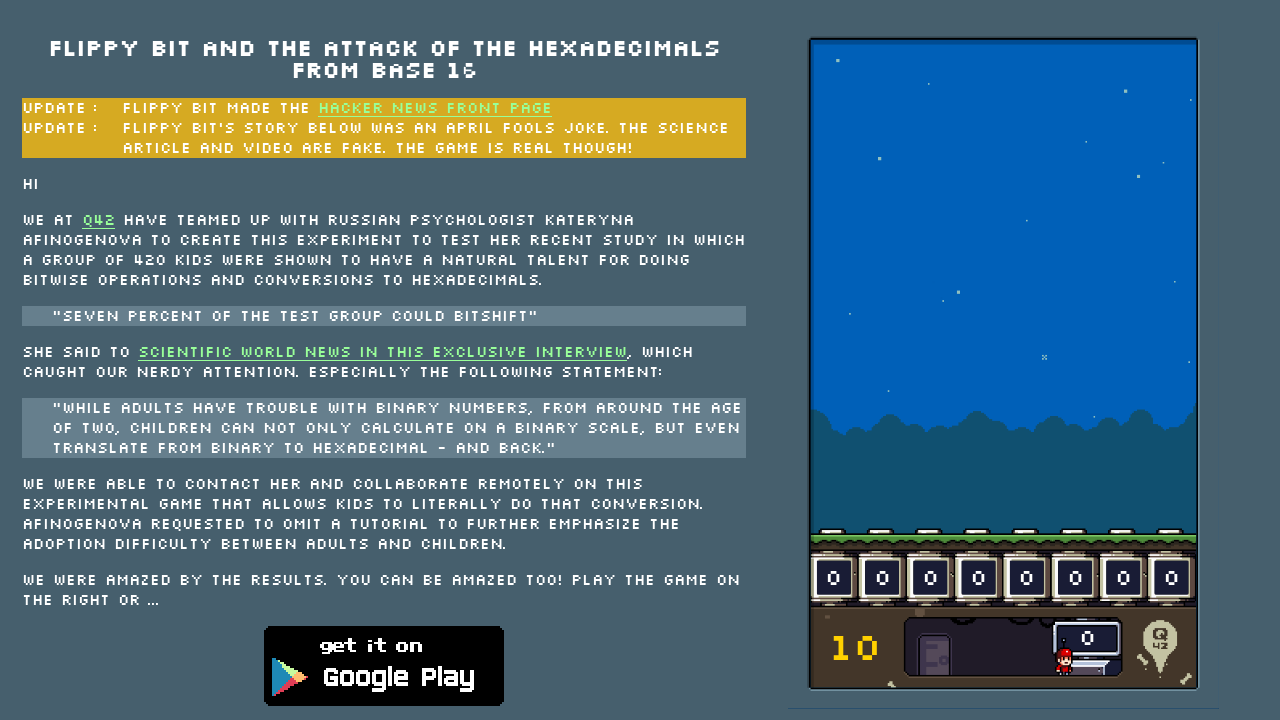

Found 0 active enemy targets
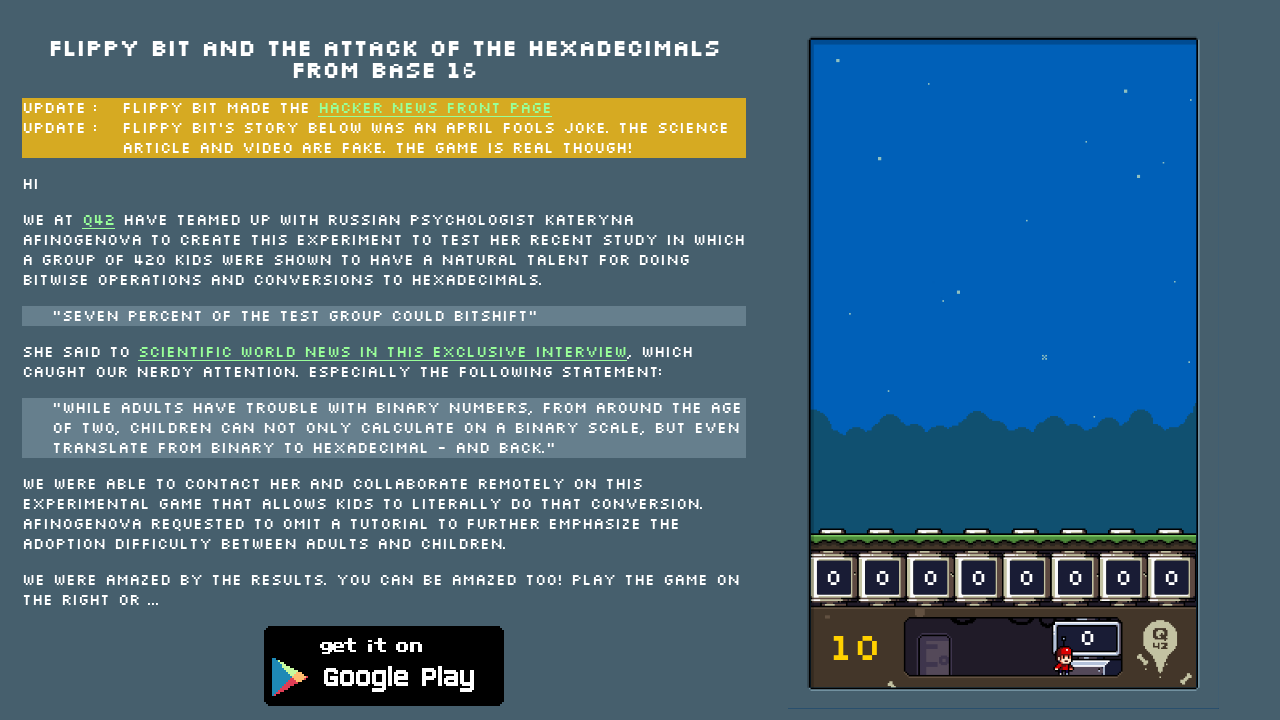

Waited 10ms before next game loop iteration
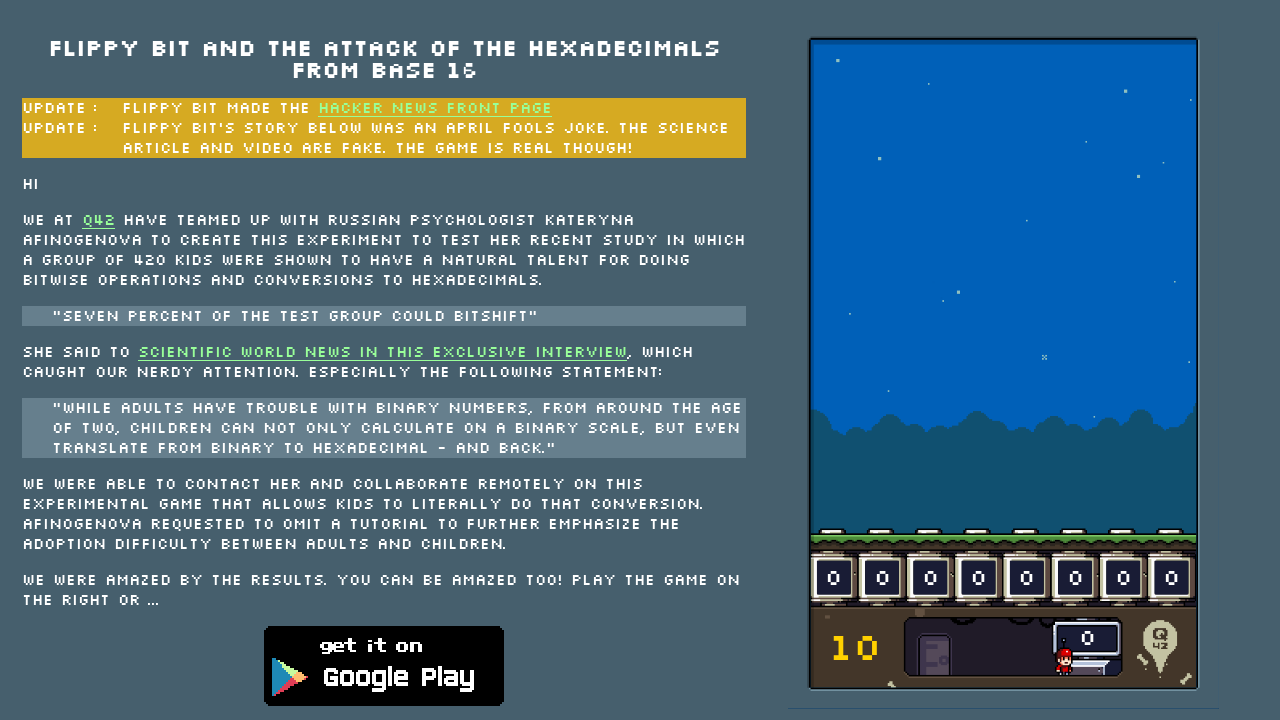

Checked game status
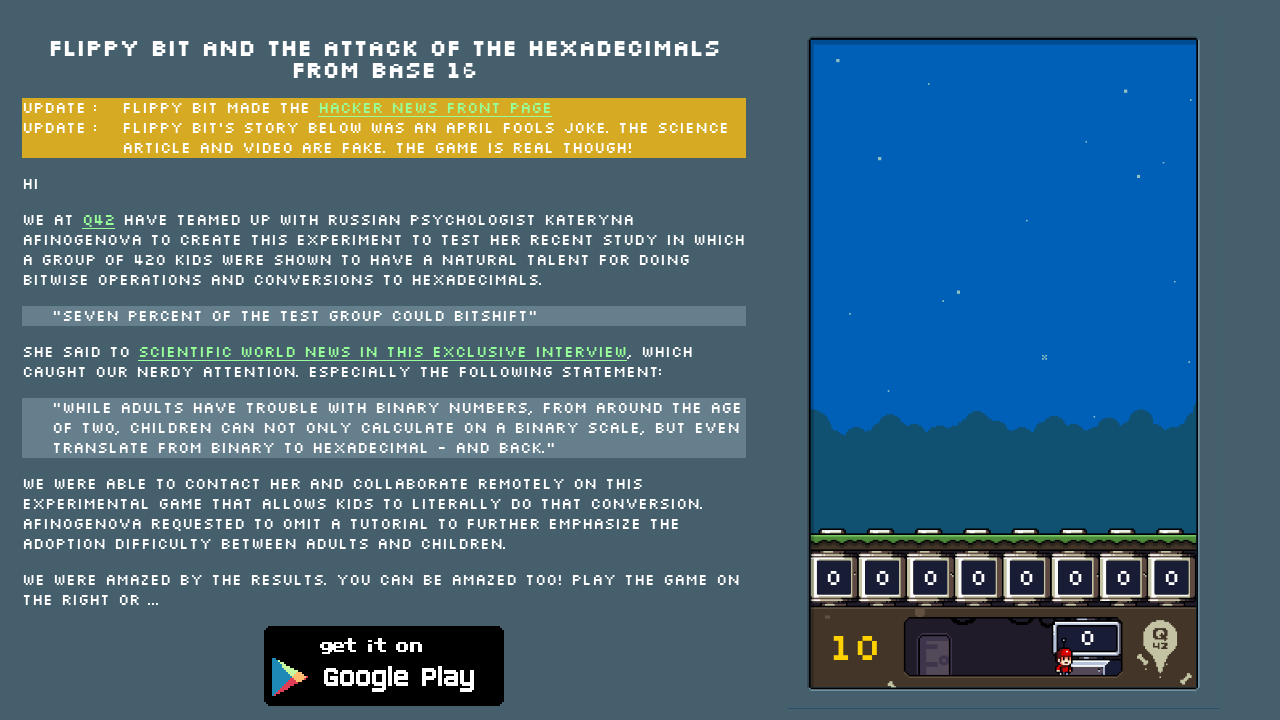

Found 0 active enemy targets
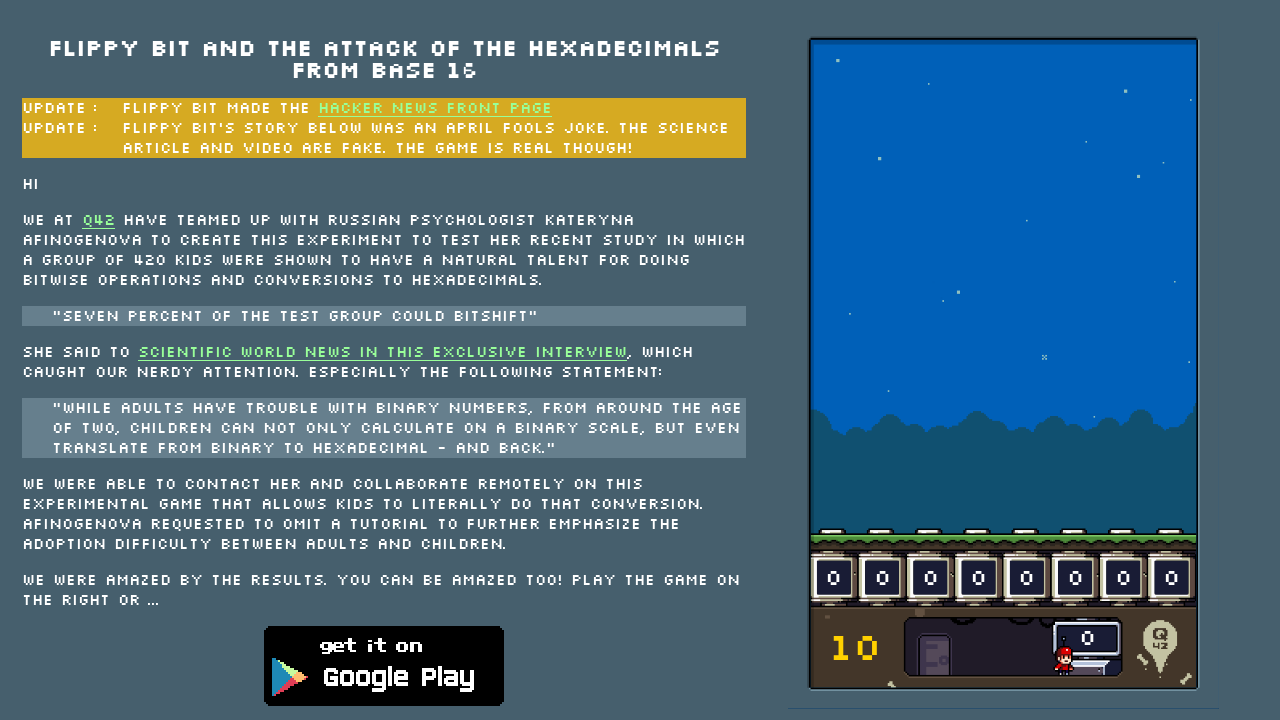

Waited 10ms before next game loop iteration
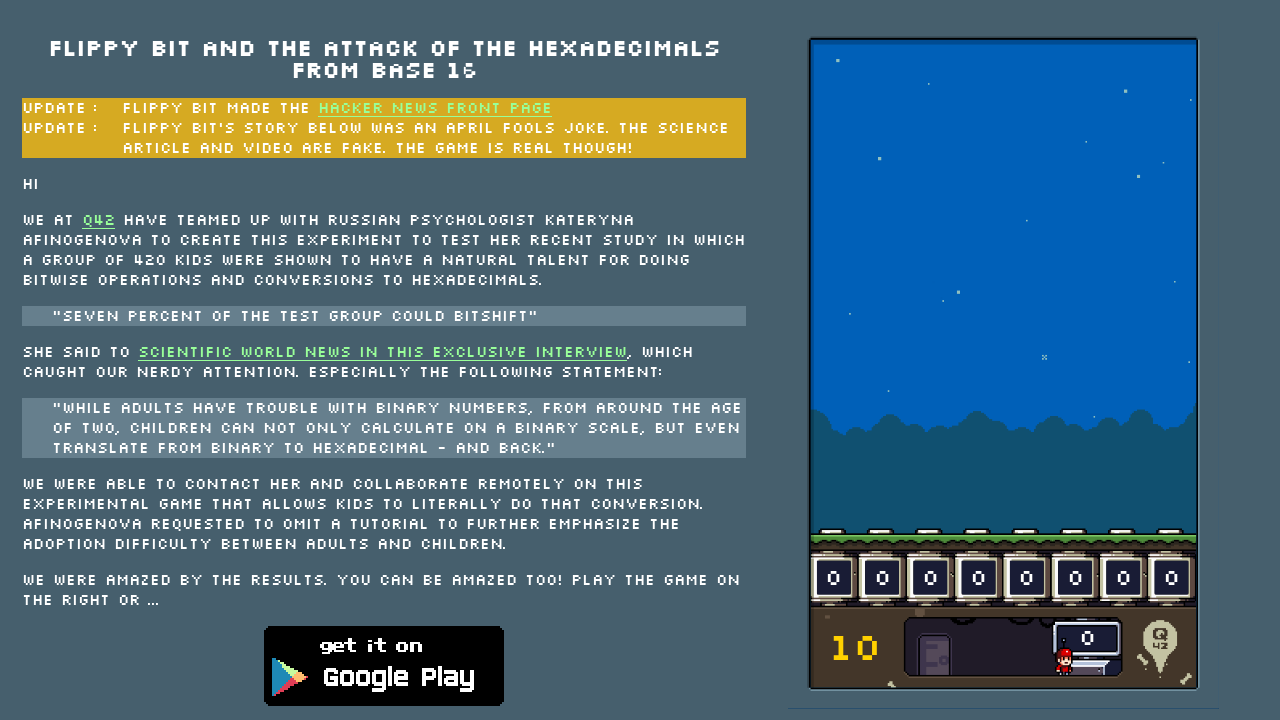

Checked game status
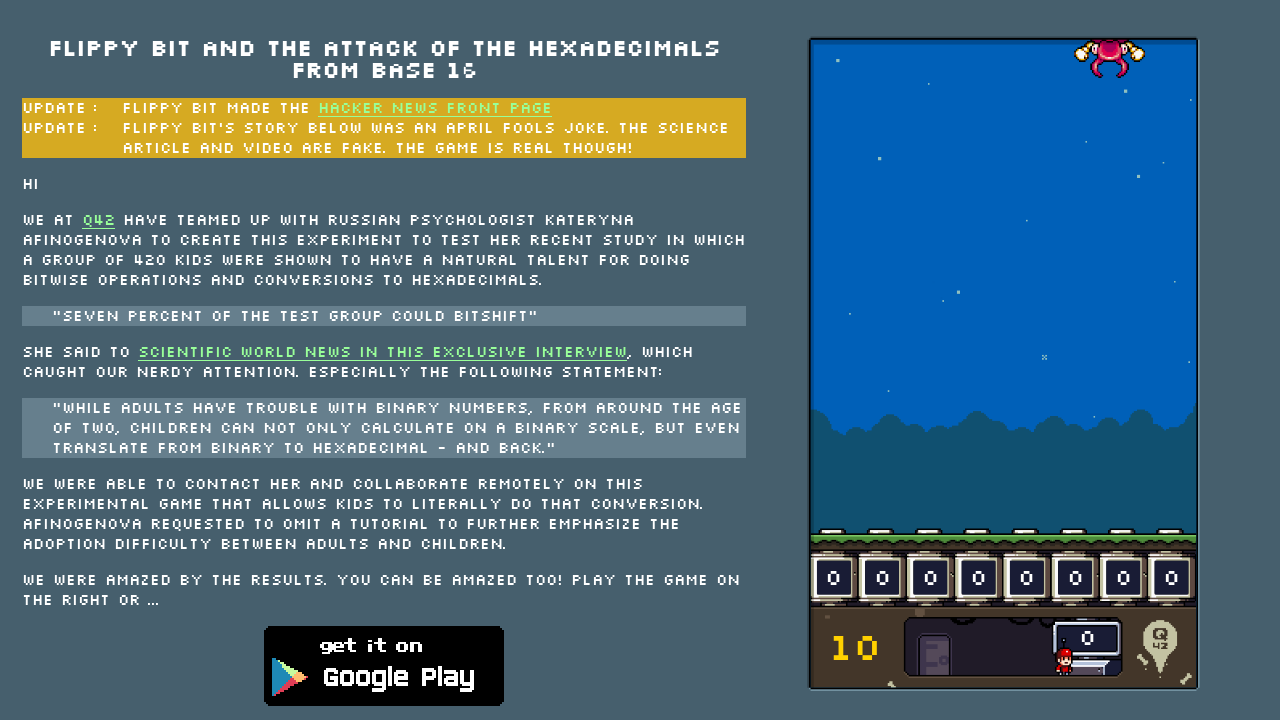

Found 1 active enemy targets
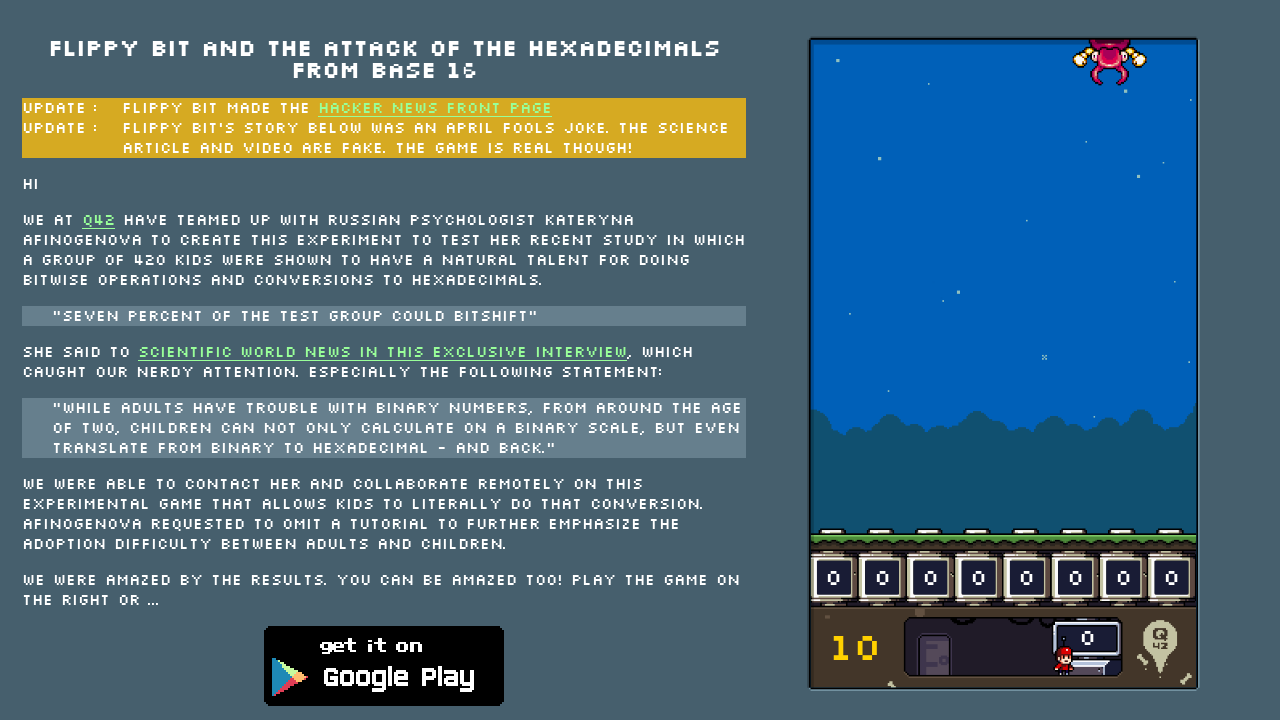

Neutralized enemy with hex value '29'
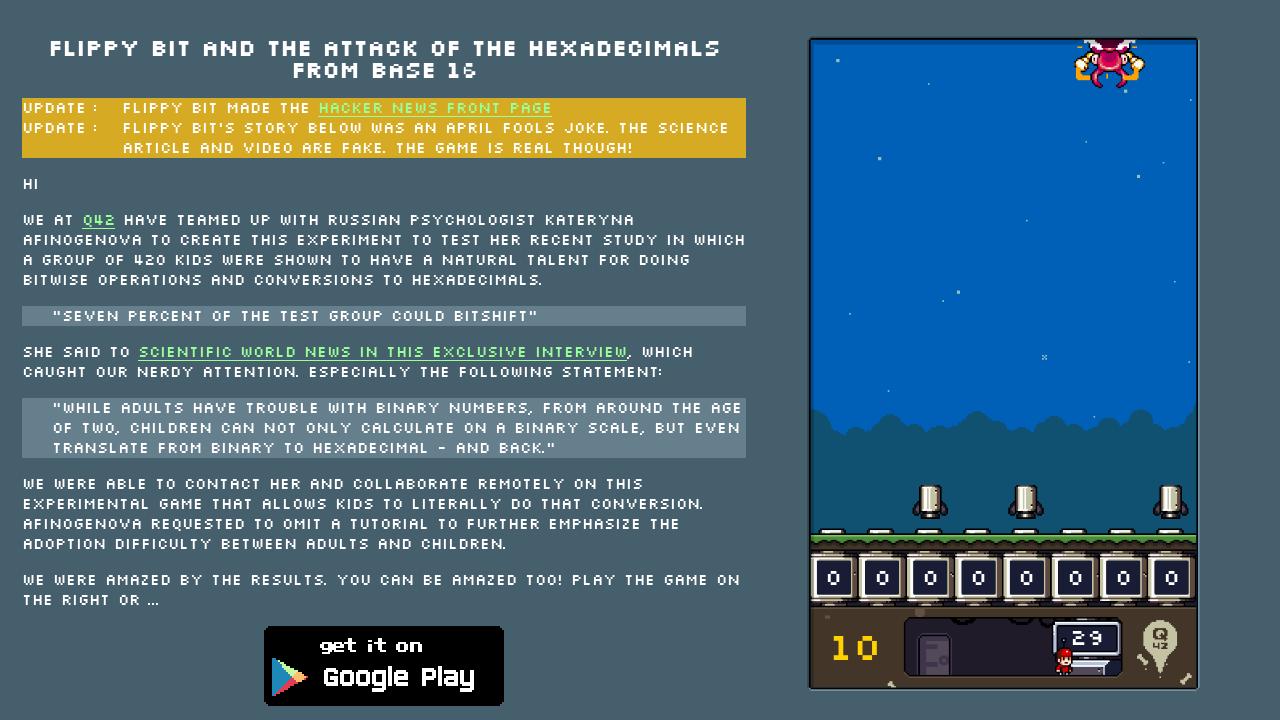

Waited 10ms before next game loop iteration
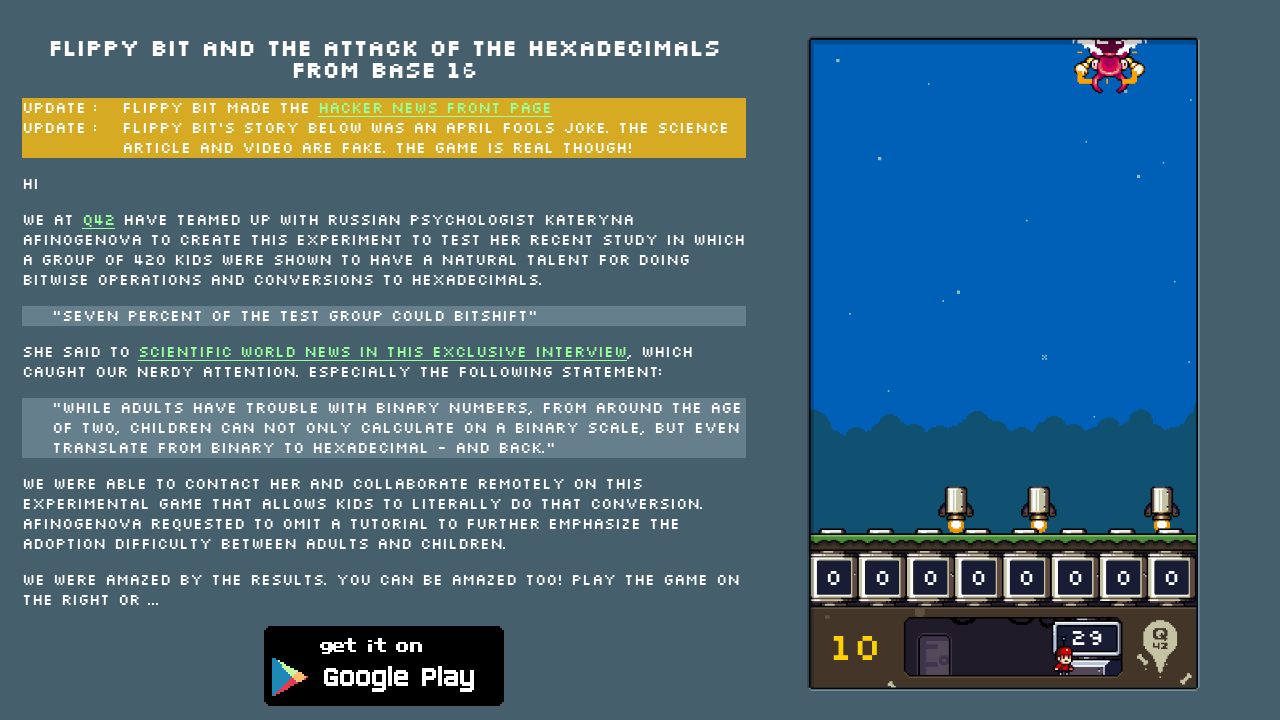

Checked game status
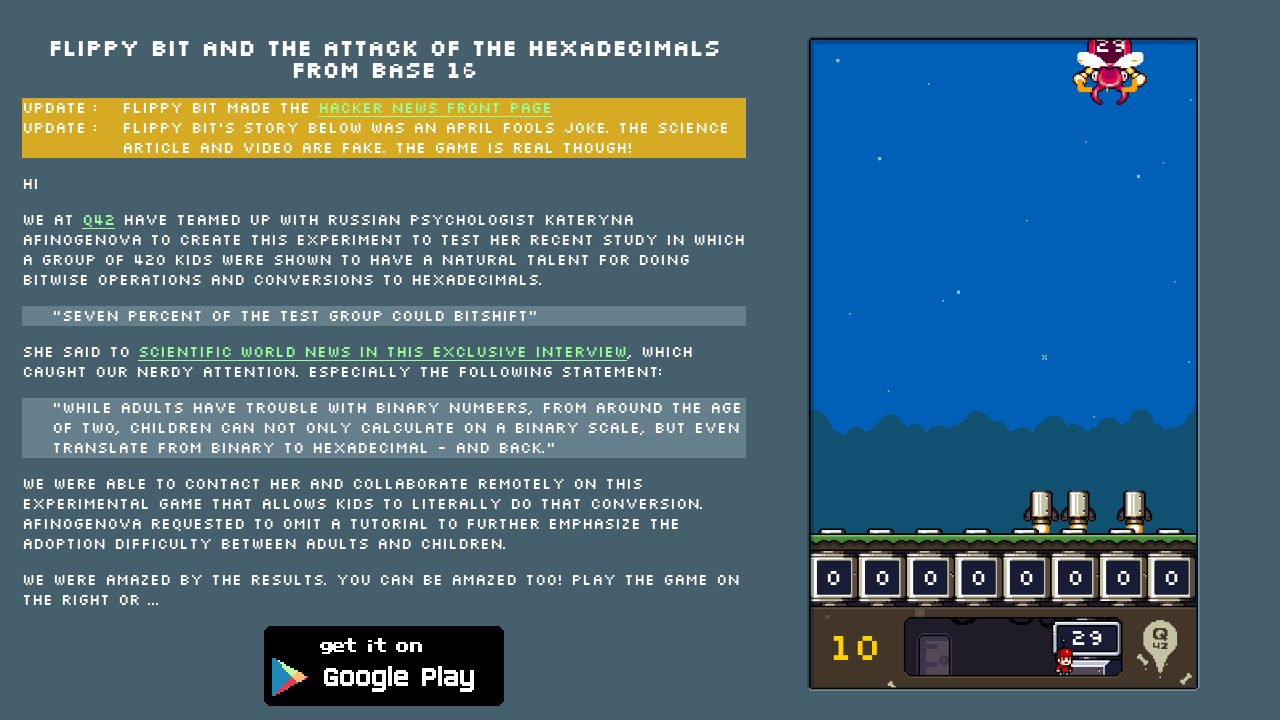

Found 0 active enemy targets
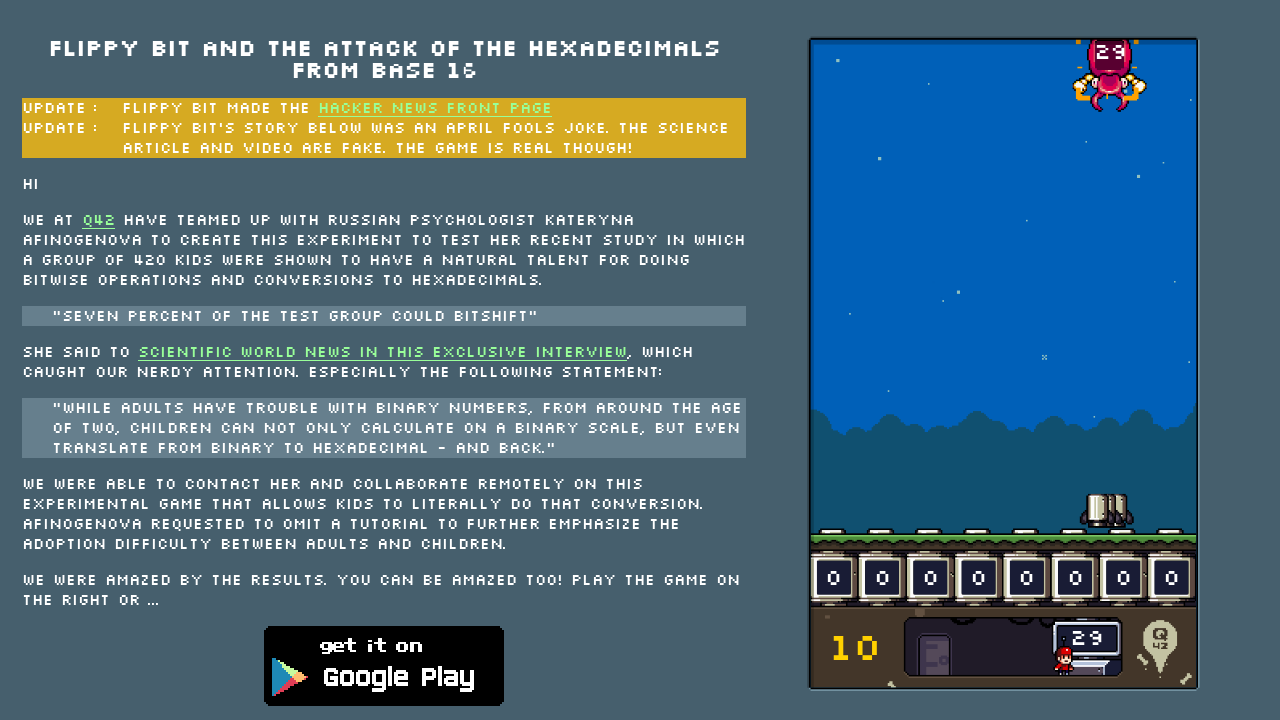

Waited 10ms before next game loop iteration
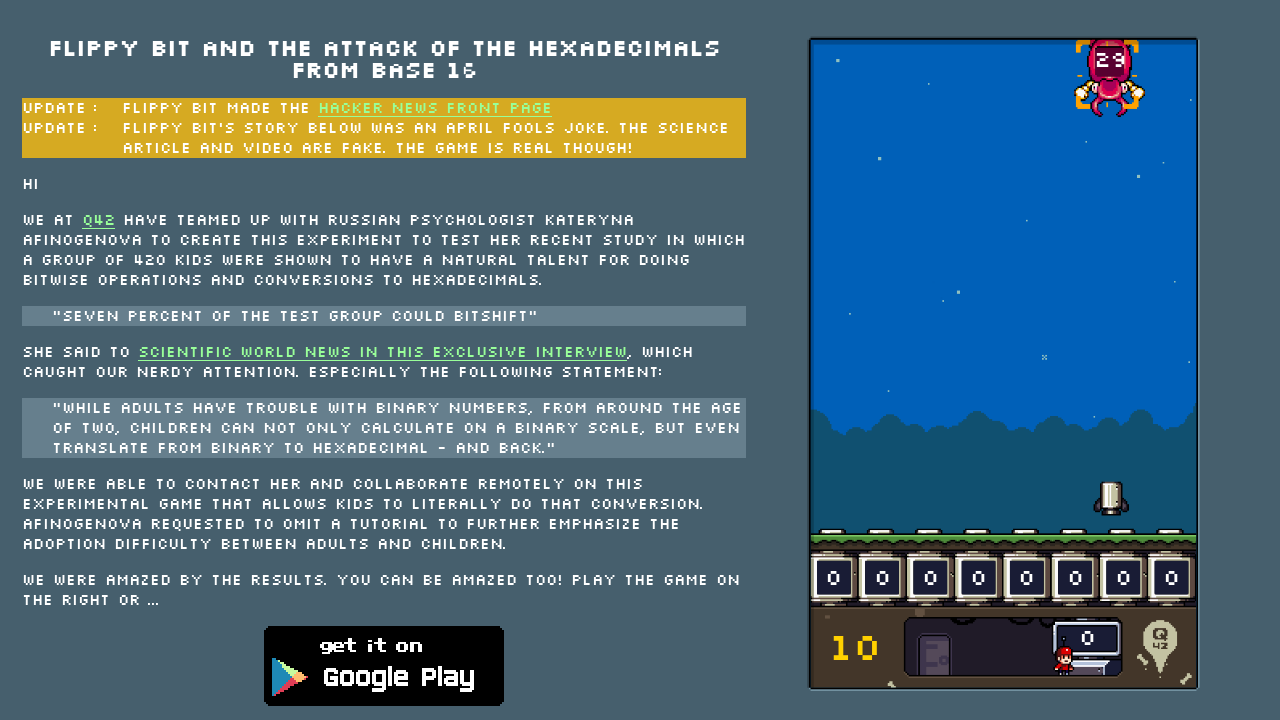

Checked game status
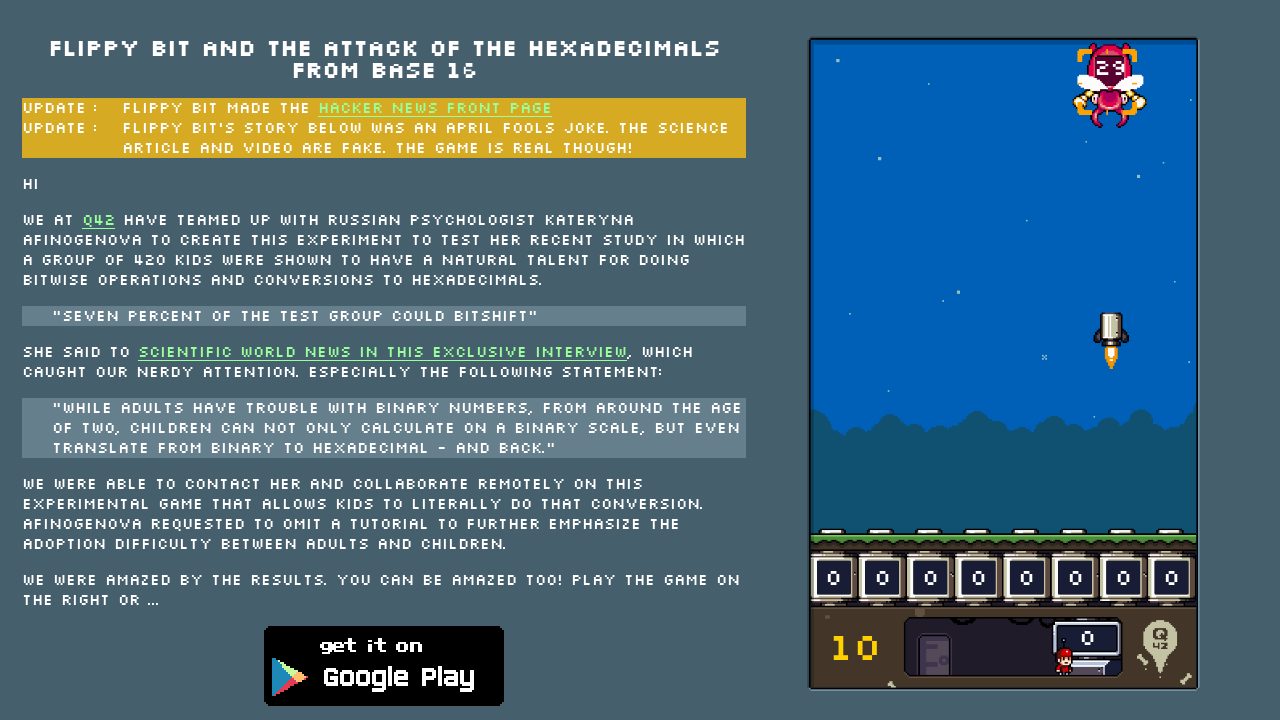

Found 0 active enemy targets
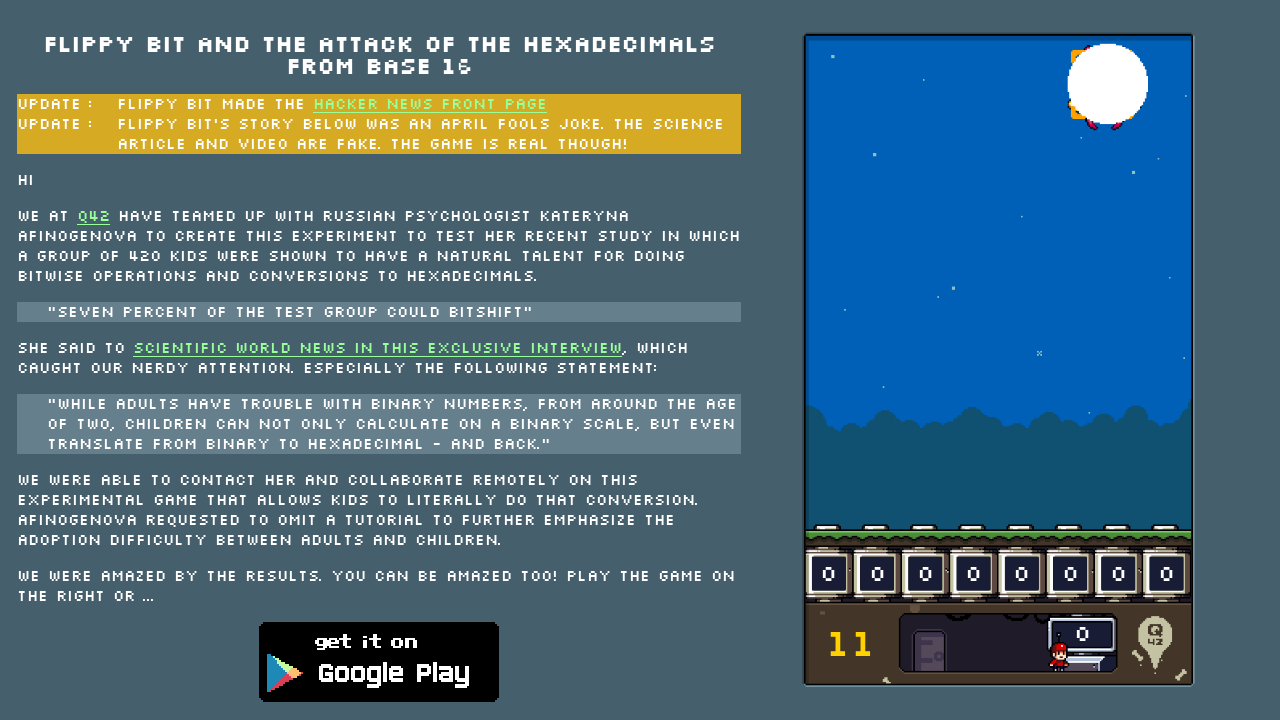

Waited 10ms before next game loop iteration
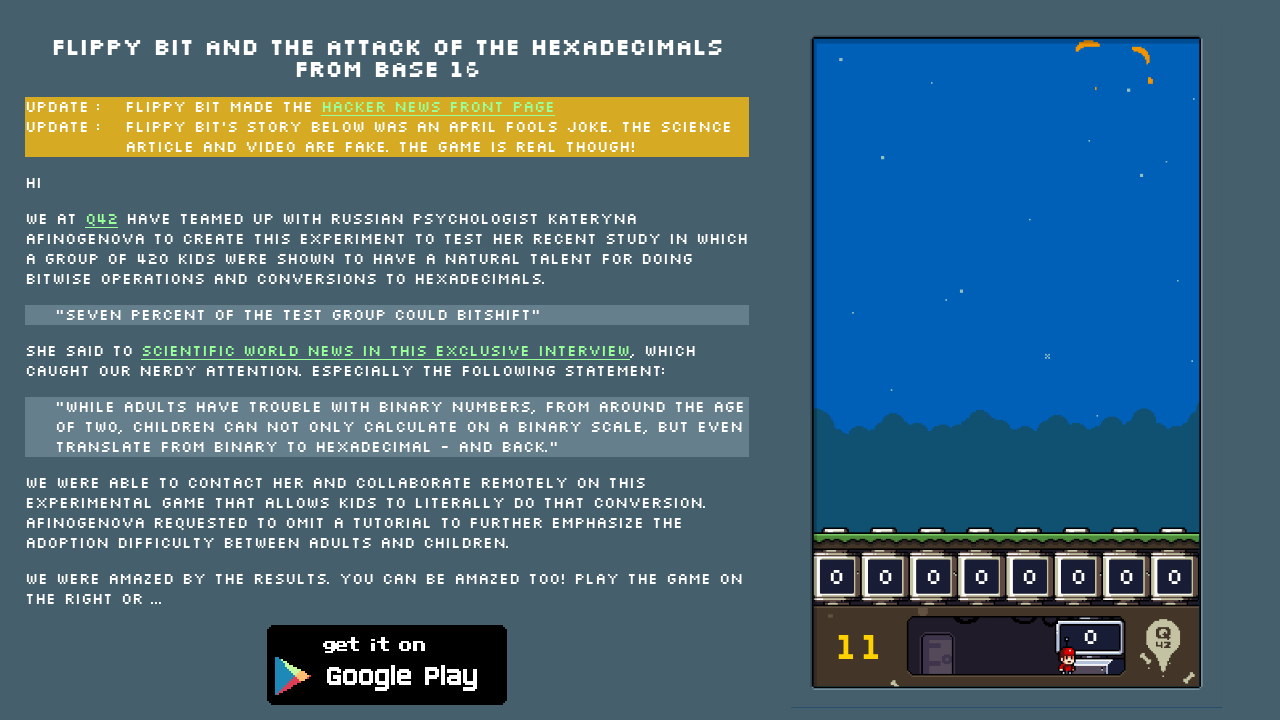

Checked game status
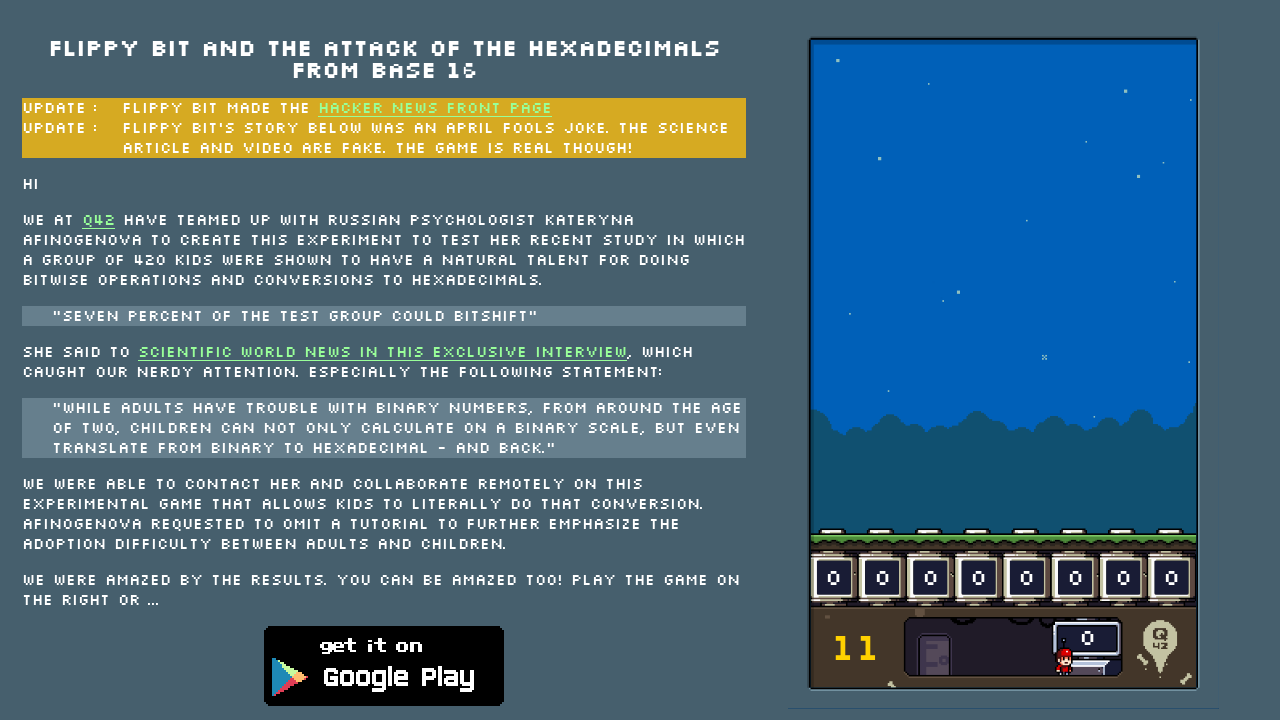

Found 0 active enemy targets
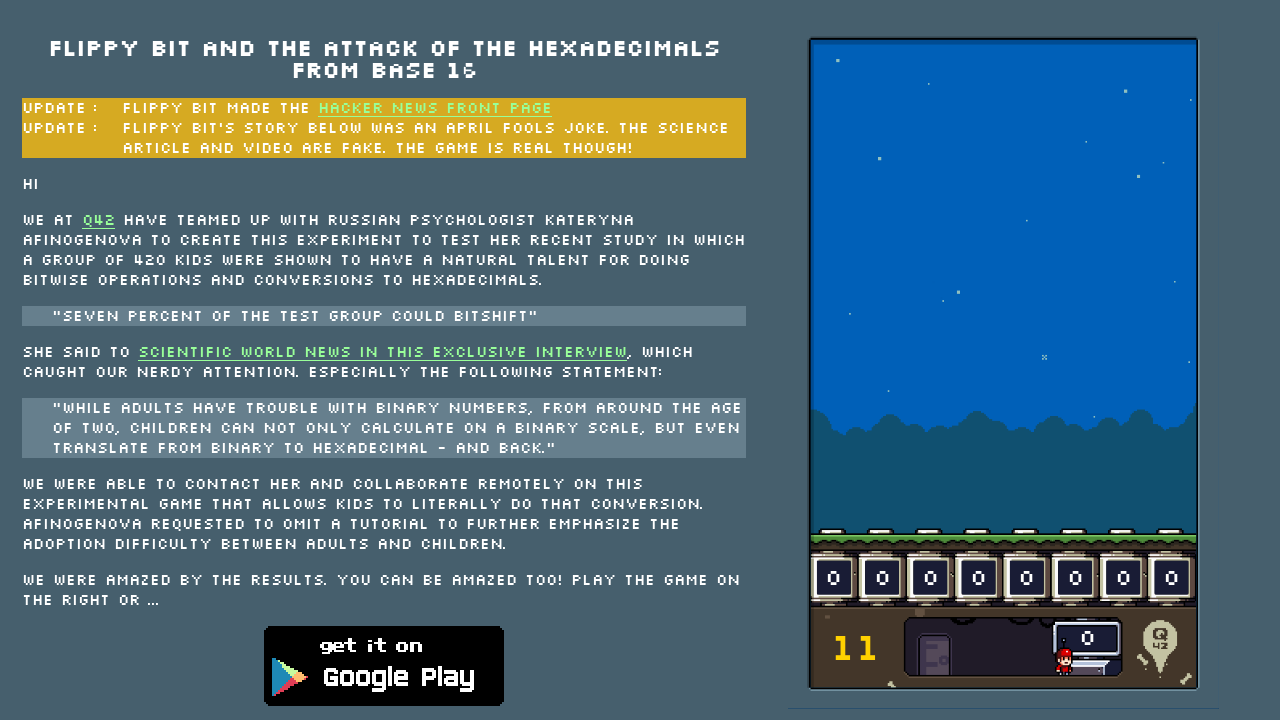

Waited 10ms before next game loop iteration
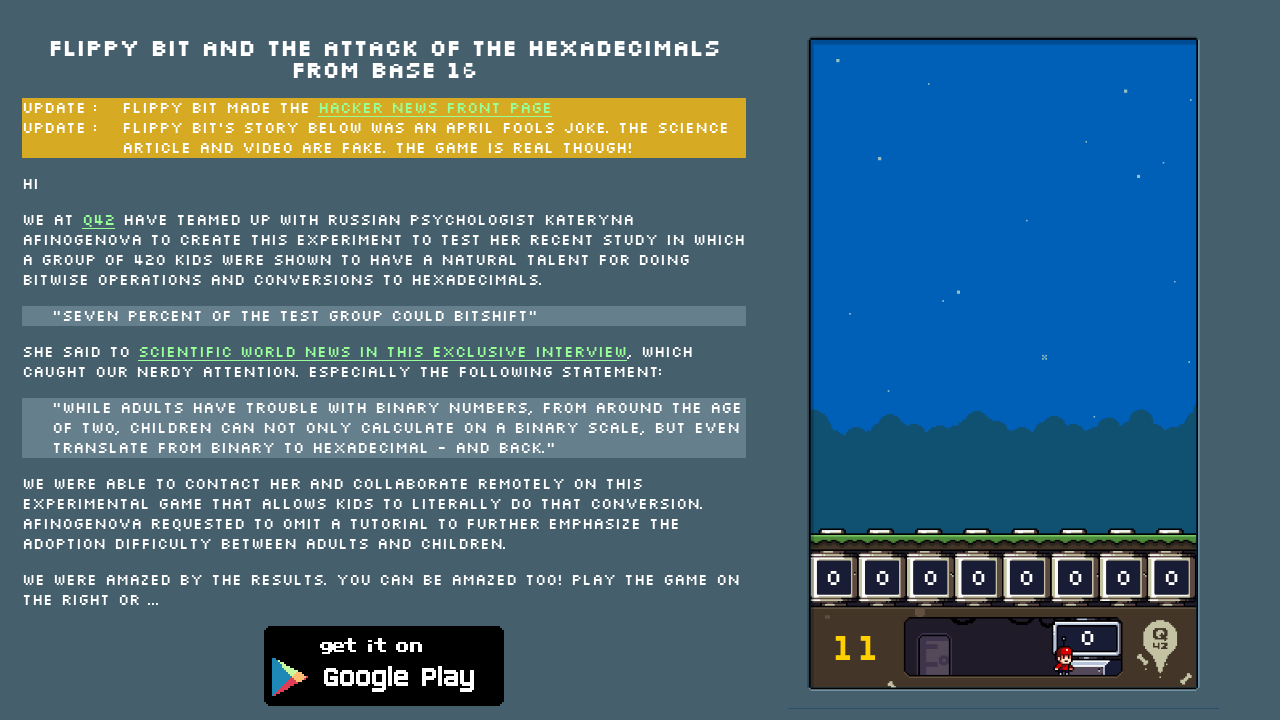

Checked game status
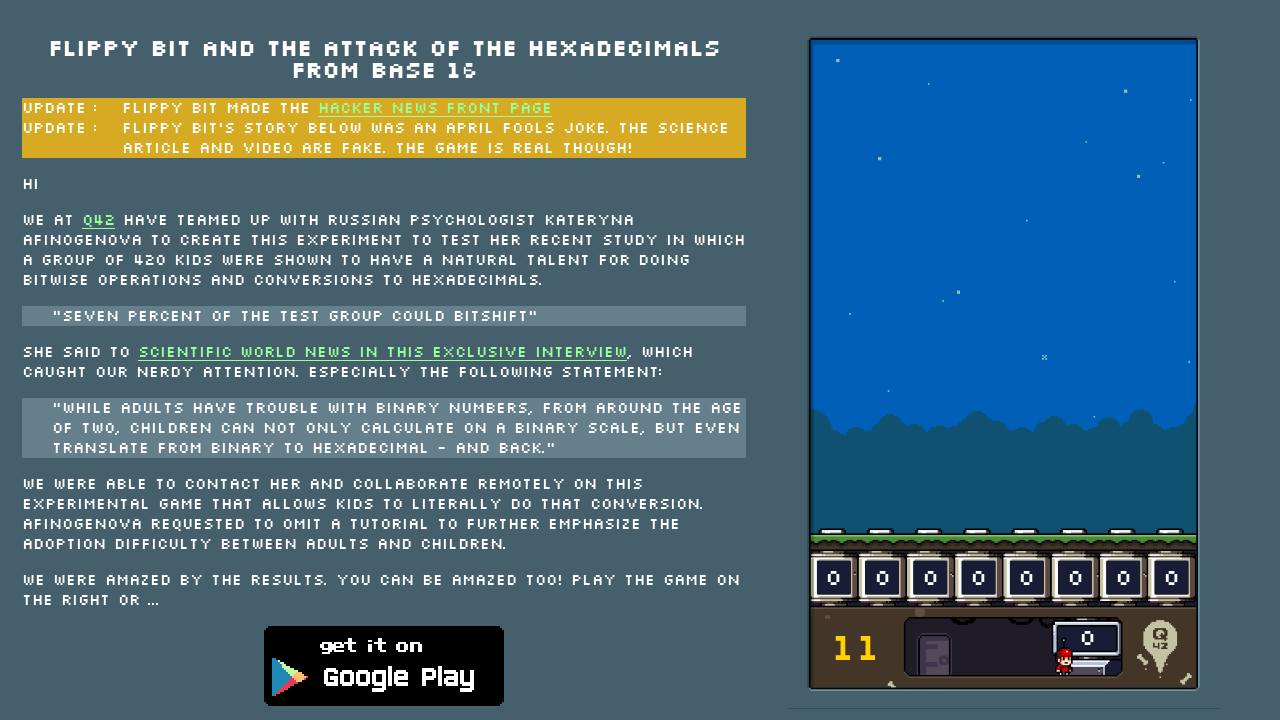

Found 0 active enemy targets
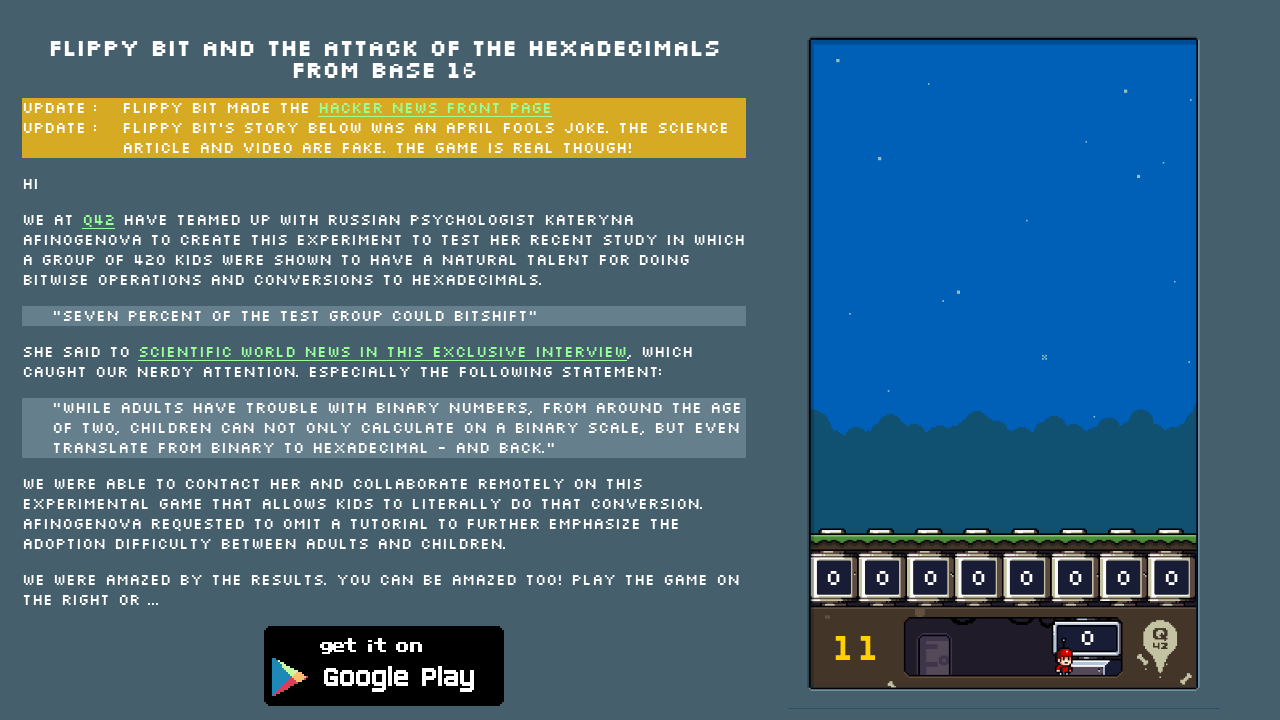

Waited 10ms before next game loop iteration
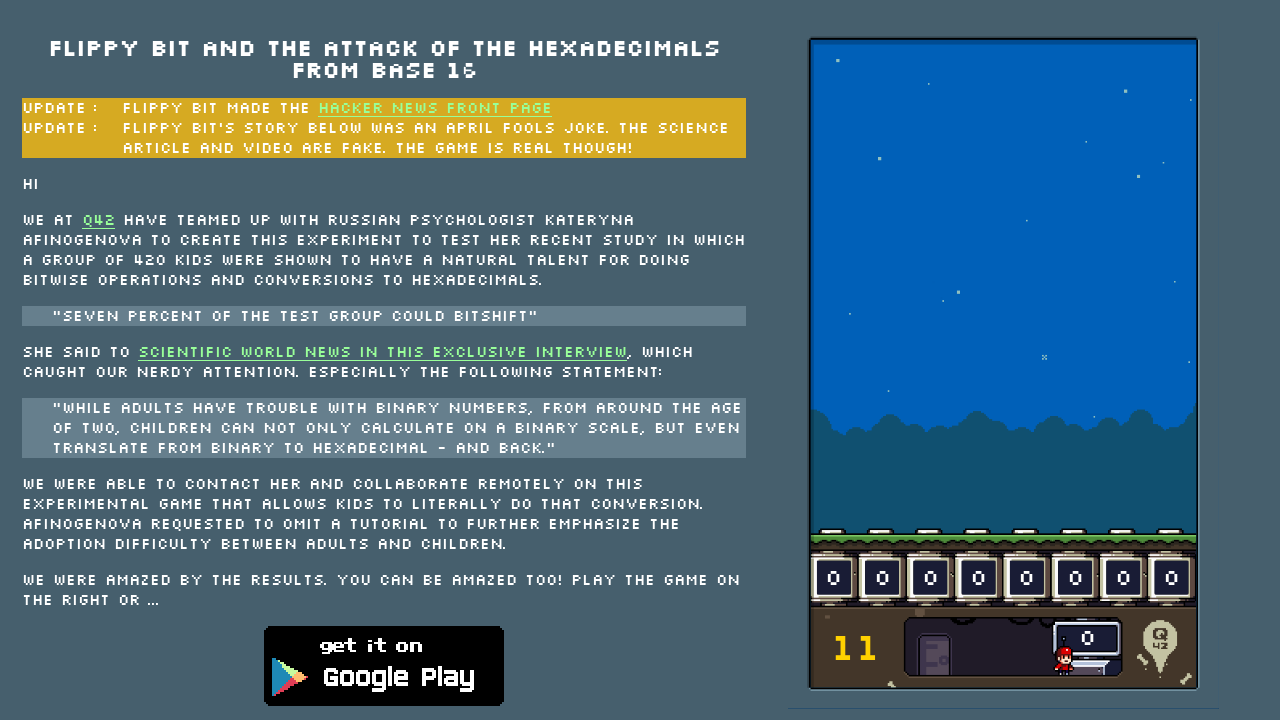

Checked game status
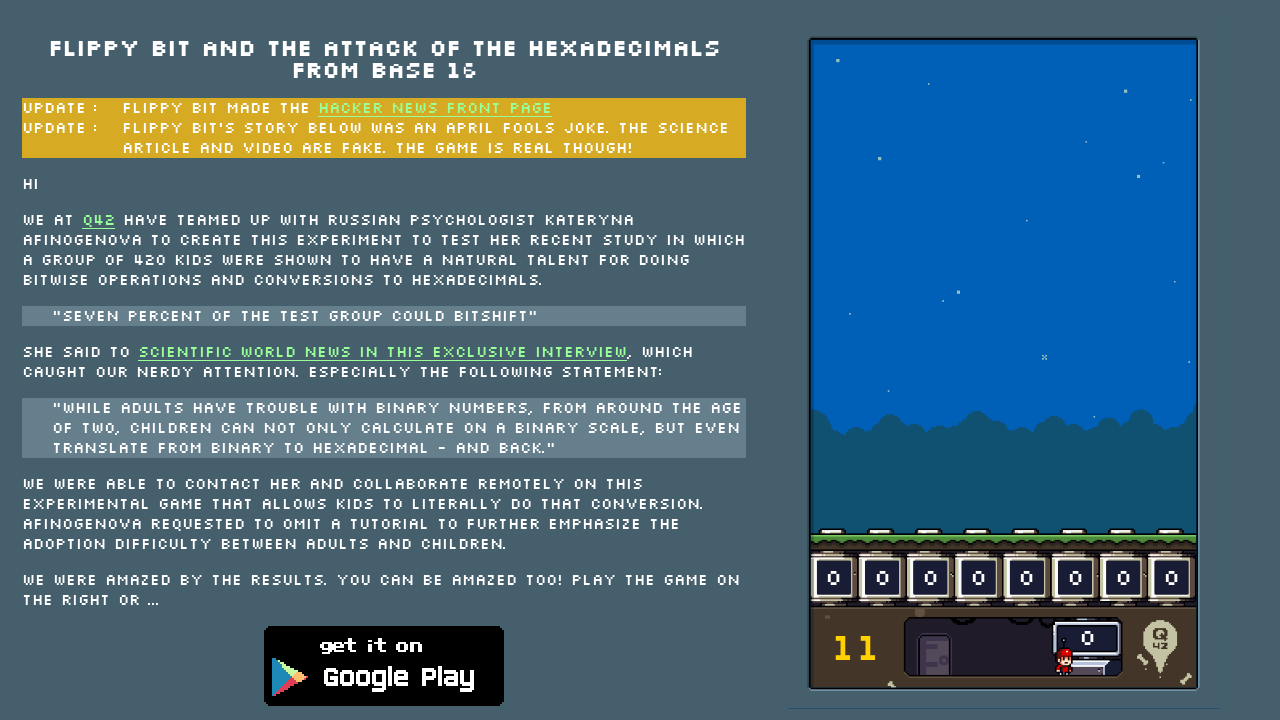

Found 0 active enemy targets
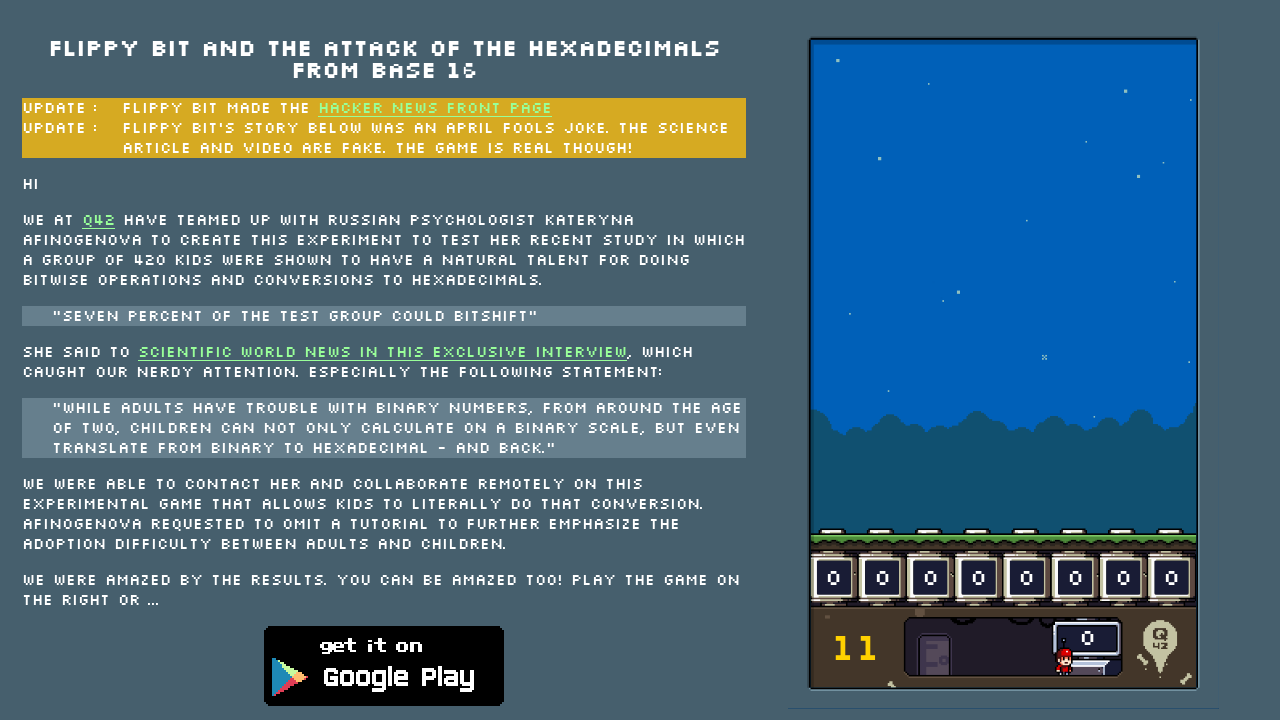

Waited 10ms before next game loop iteration
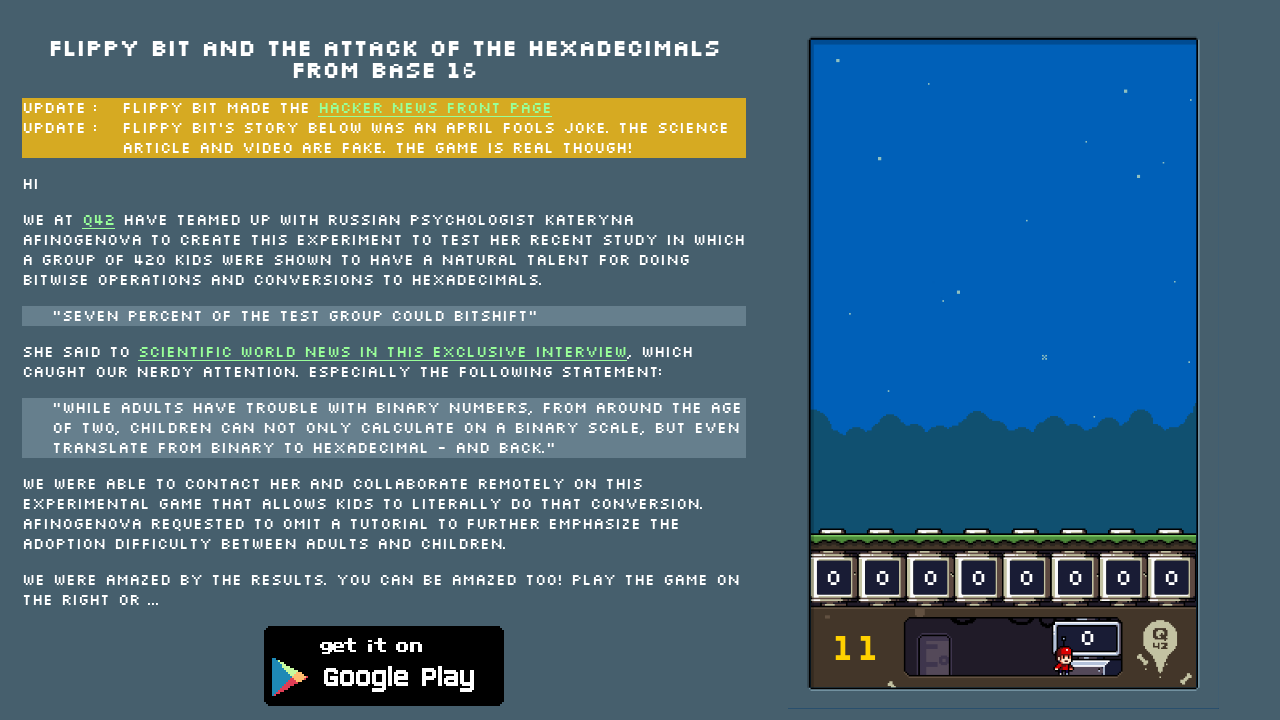

Checked game status
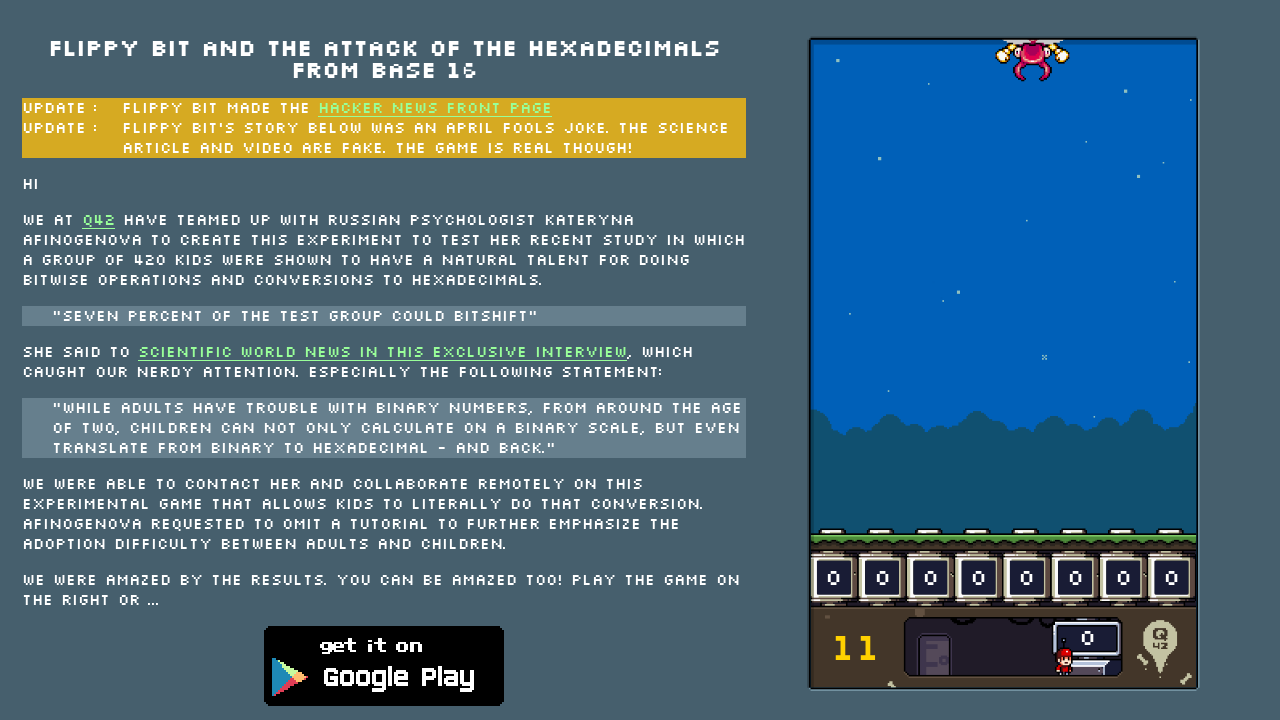

Found 1 active enemy targets
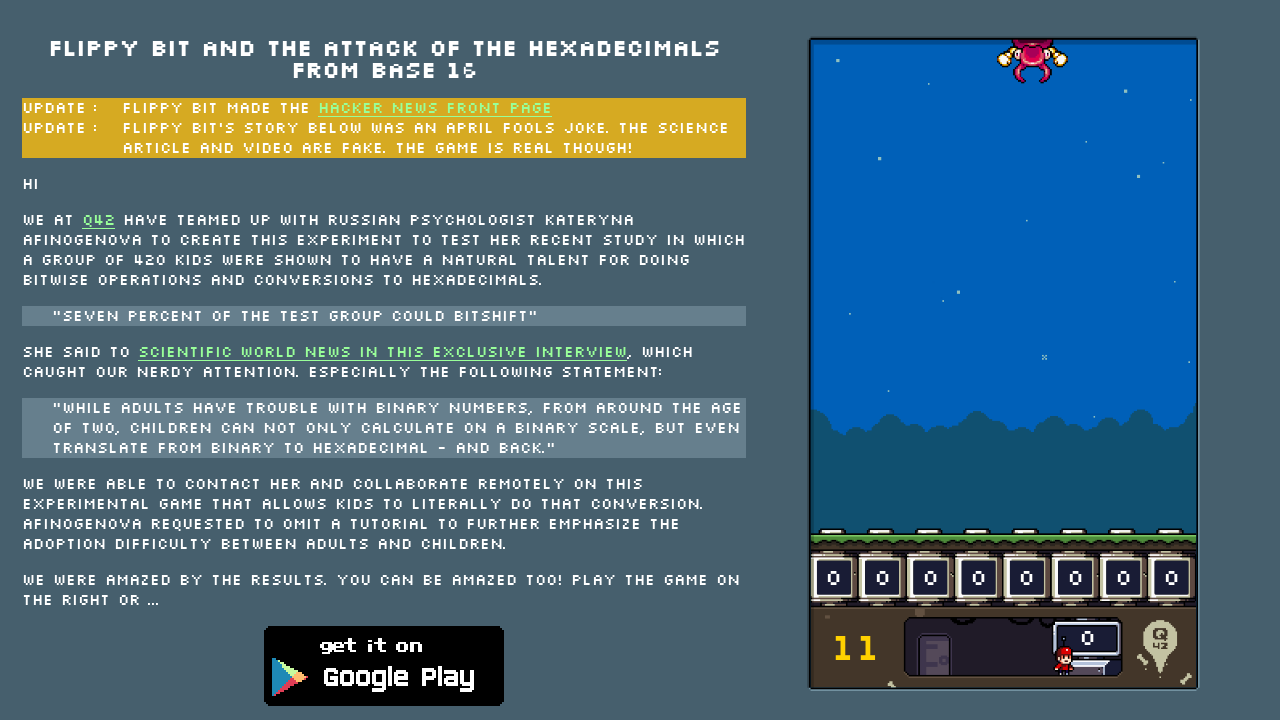

Neutralized enemy with hex value '29'
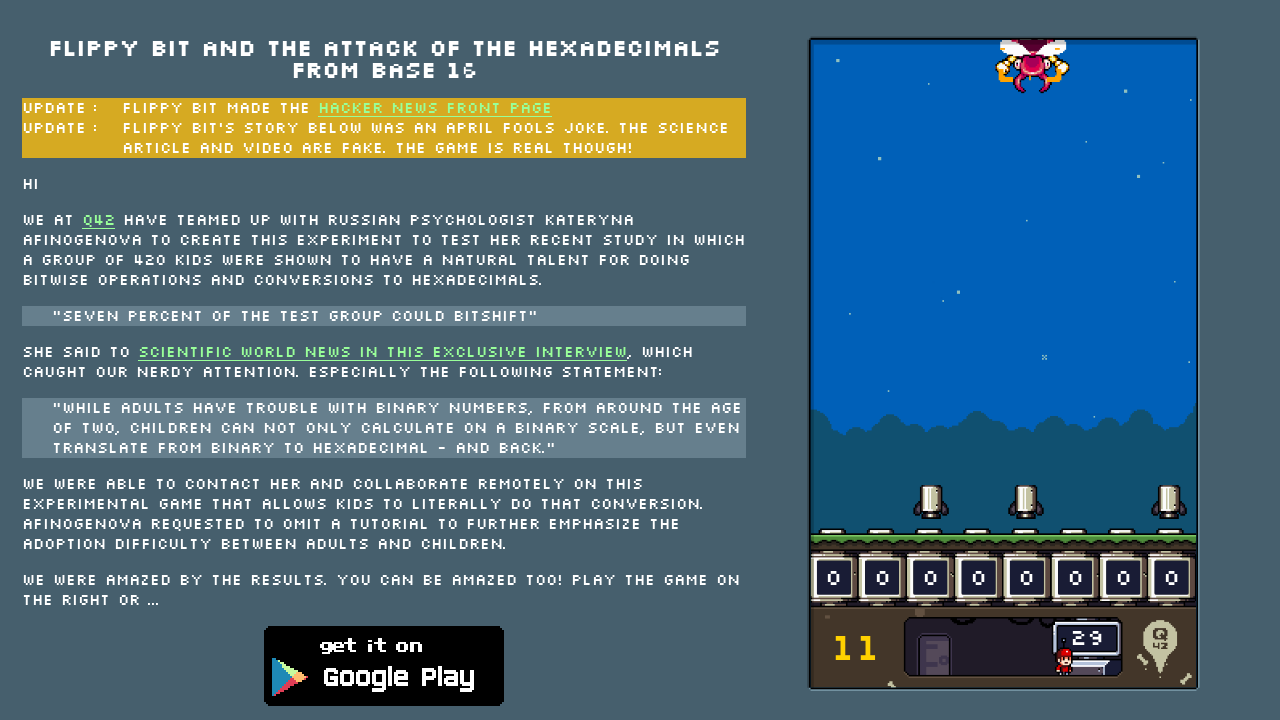

Waited 10ms before next game loop iteration
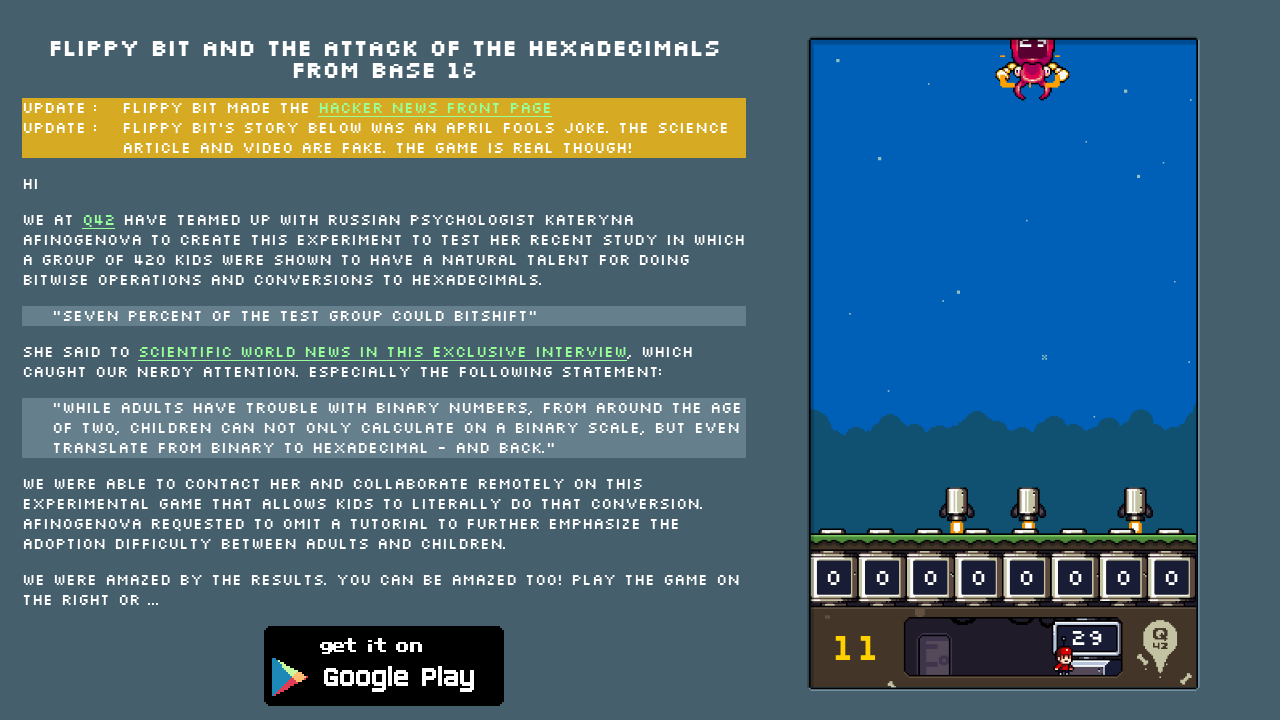

Checked game status
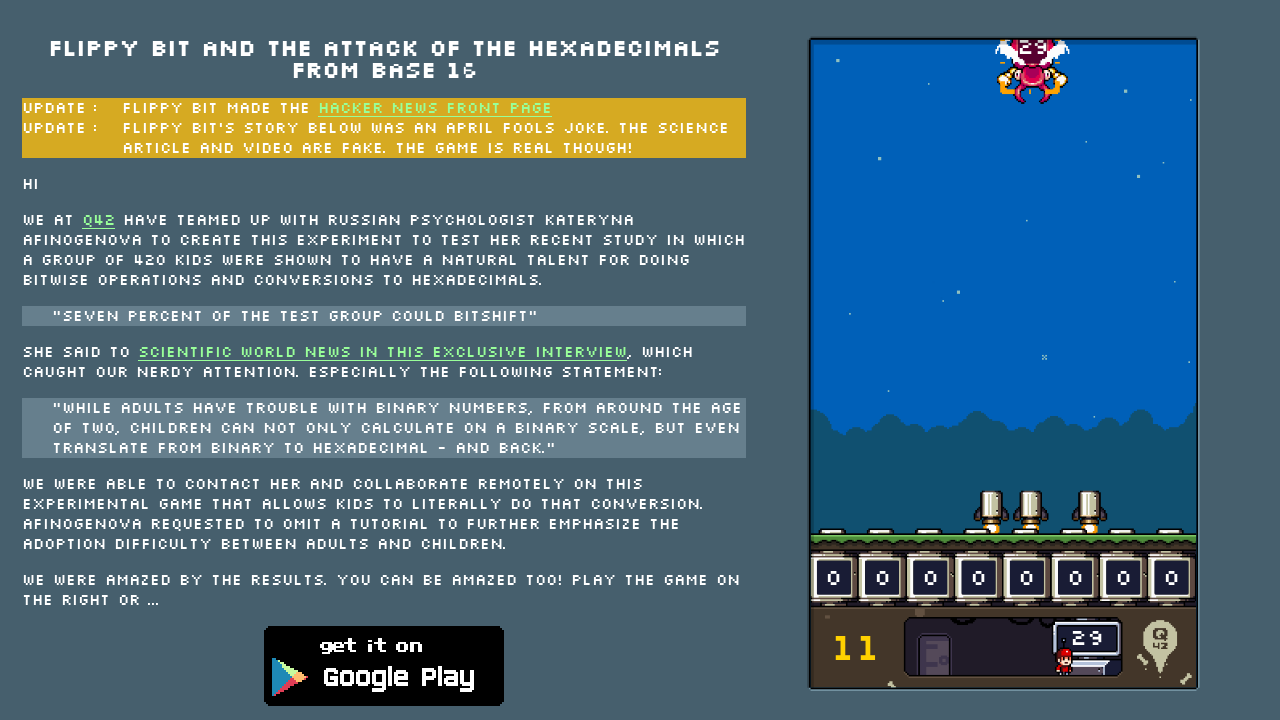

Found 0 active enemy targets
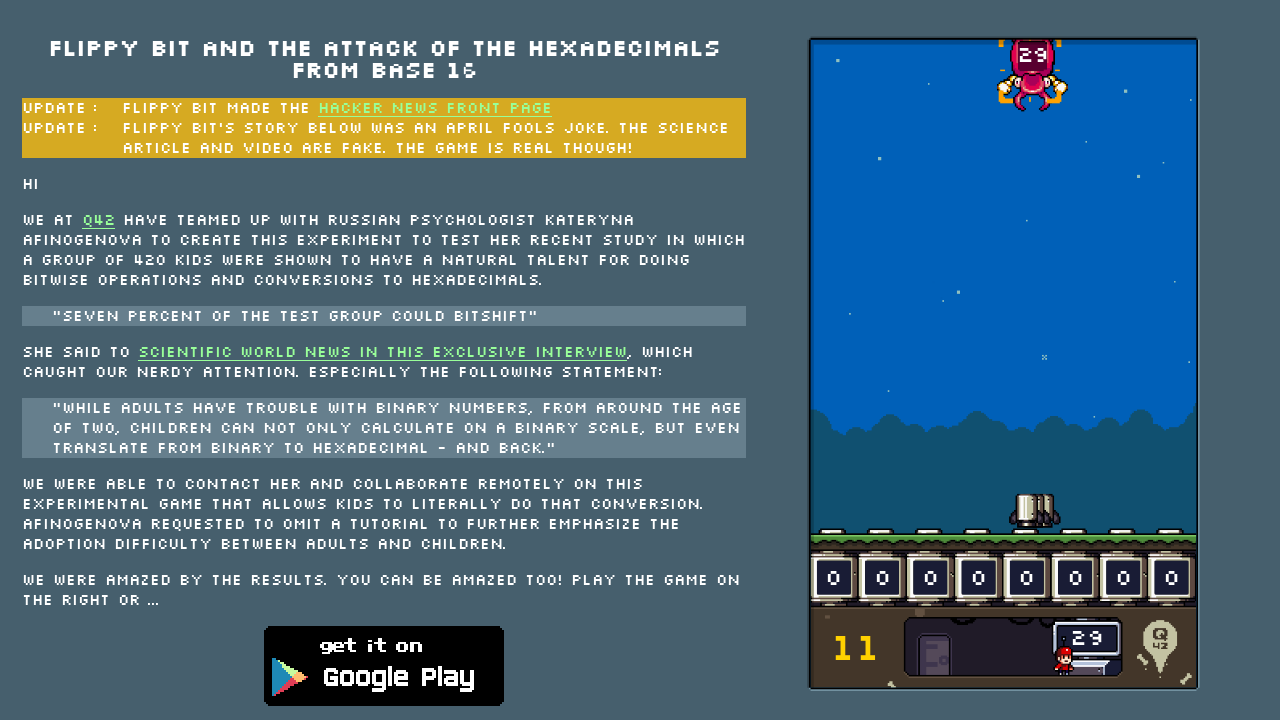

Waited 10ms before next game loop iteration
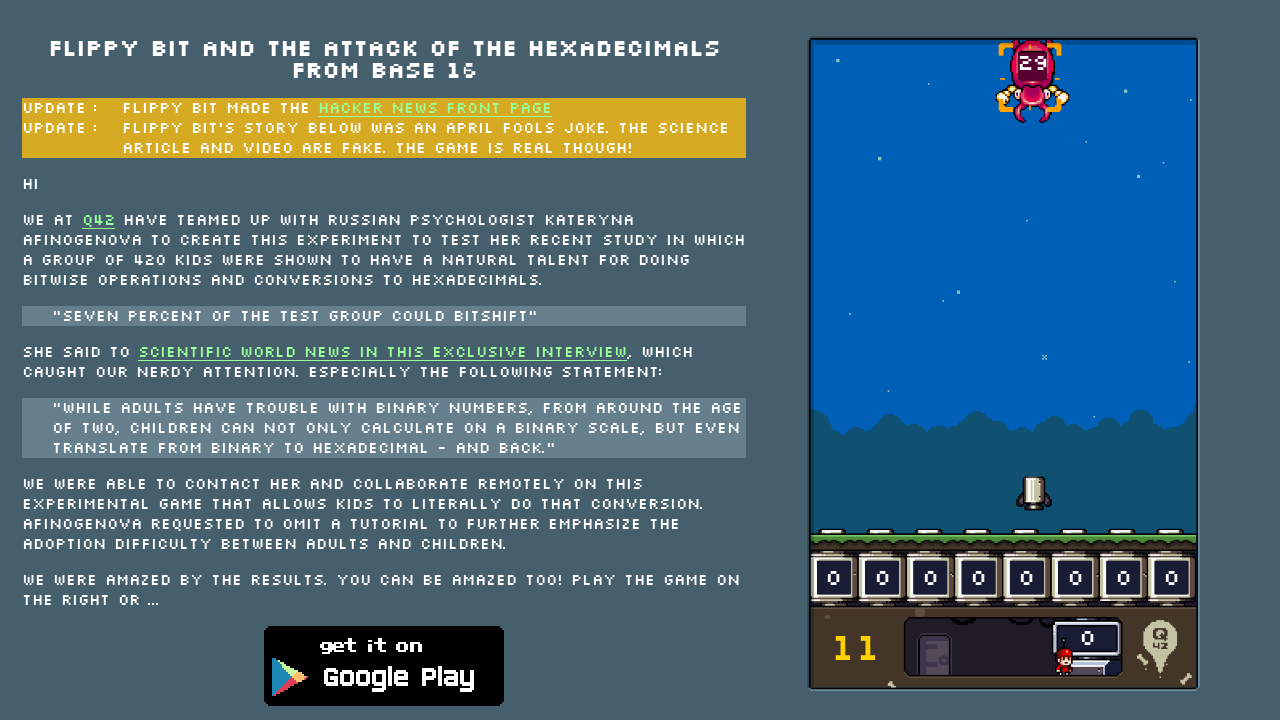

Checked game status
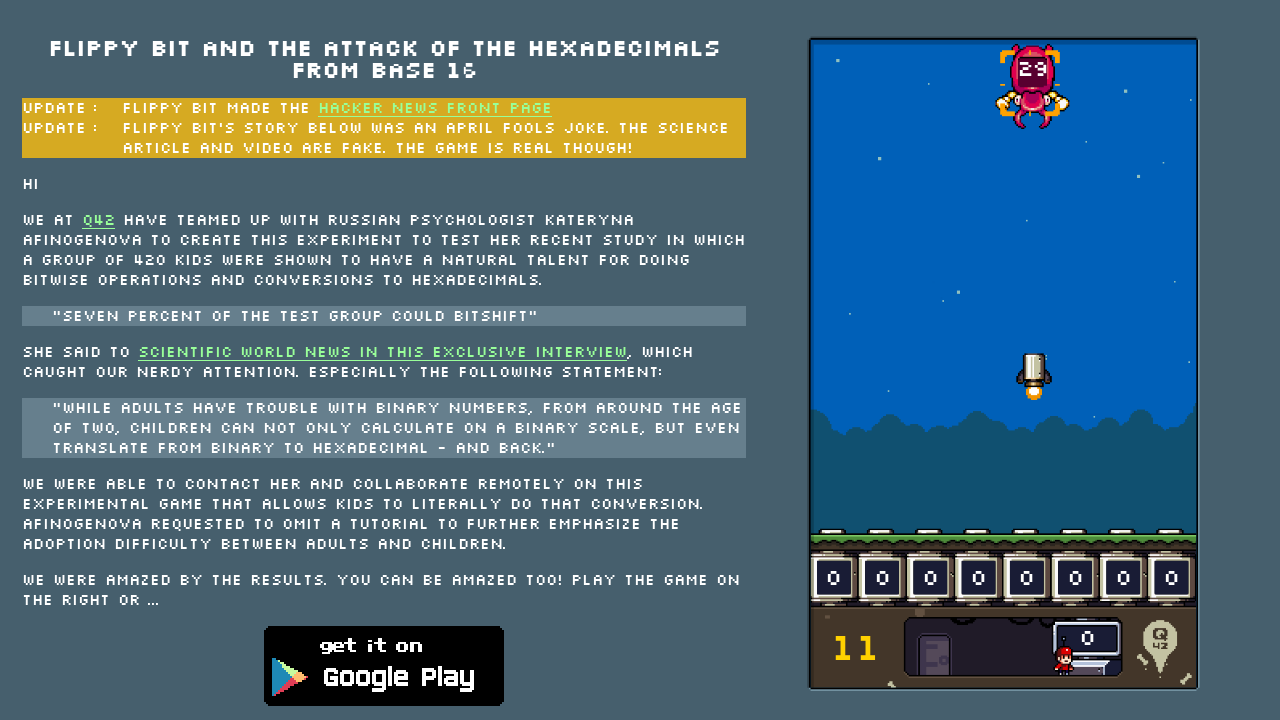

Found 0 active enemy targets
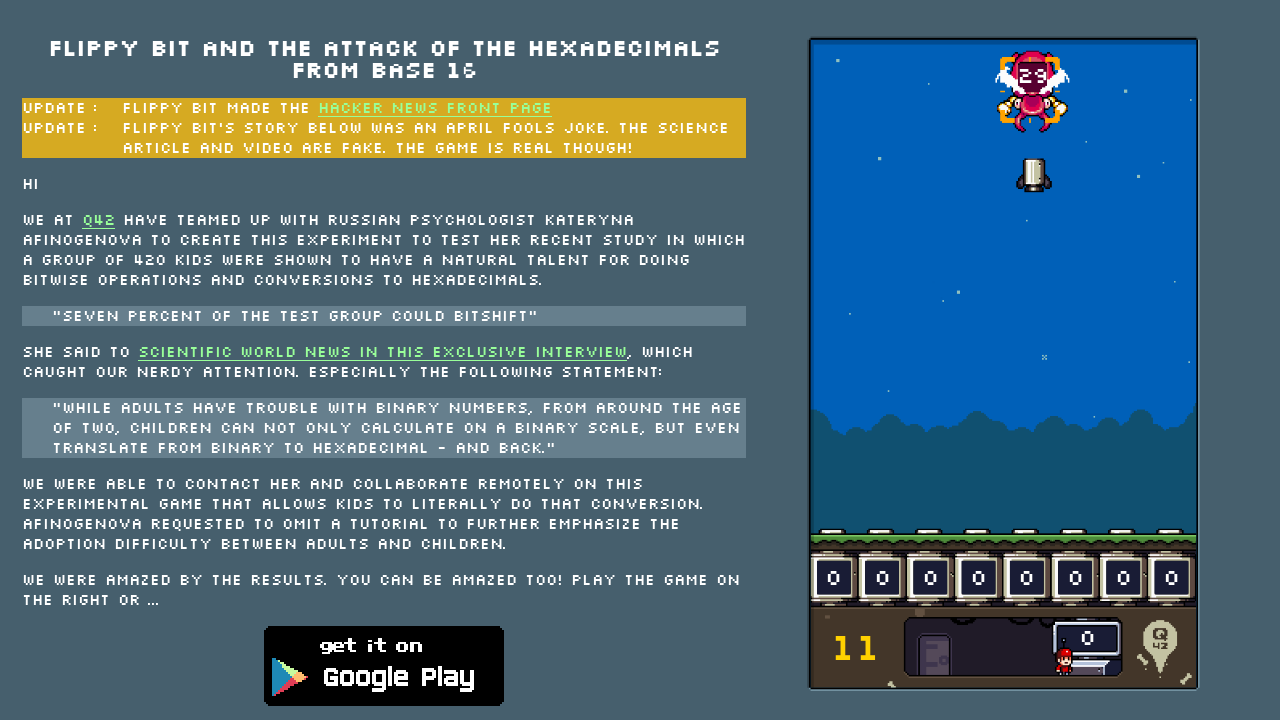

Waited 10ms before next game loop iteration
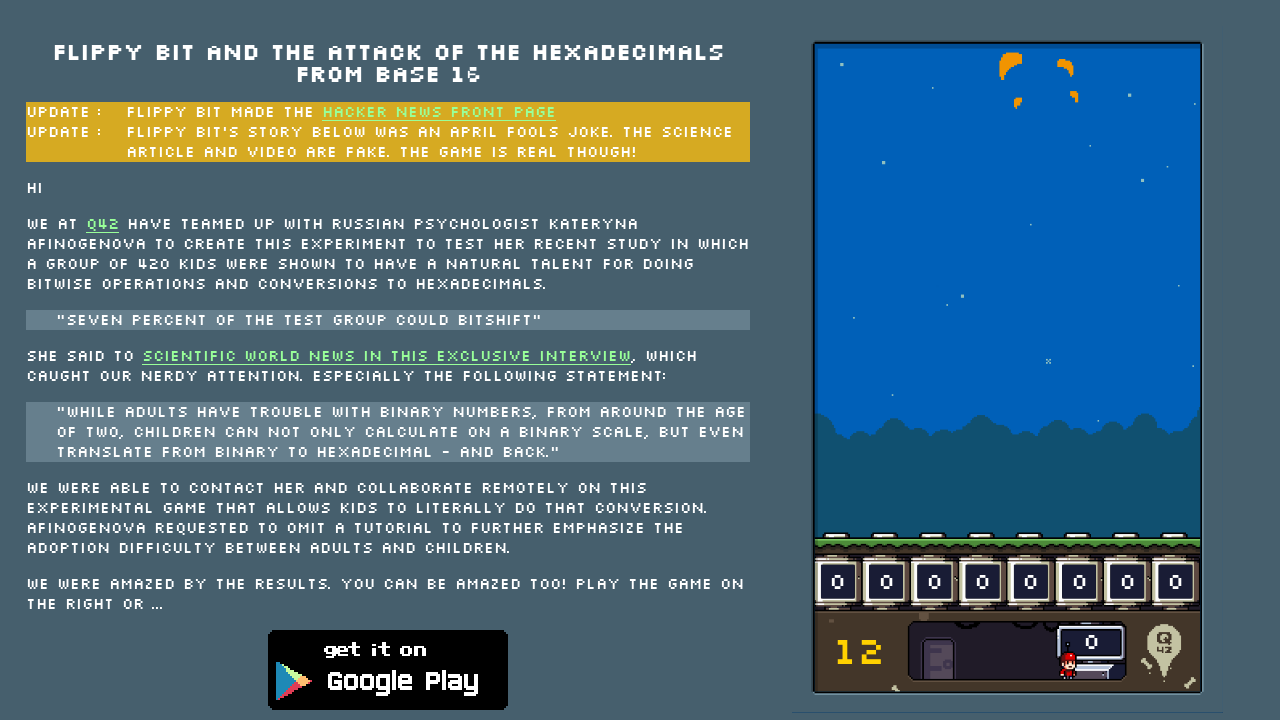

Checked game status
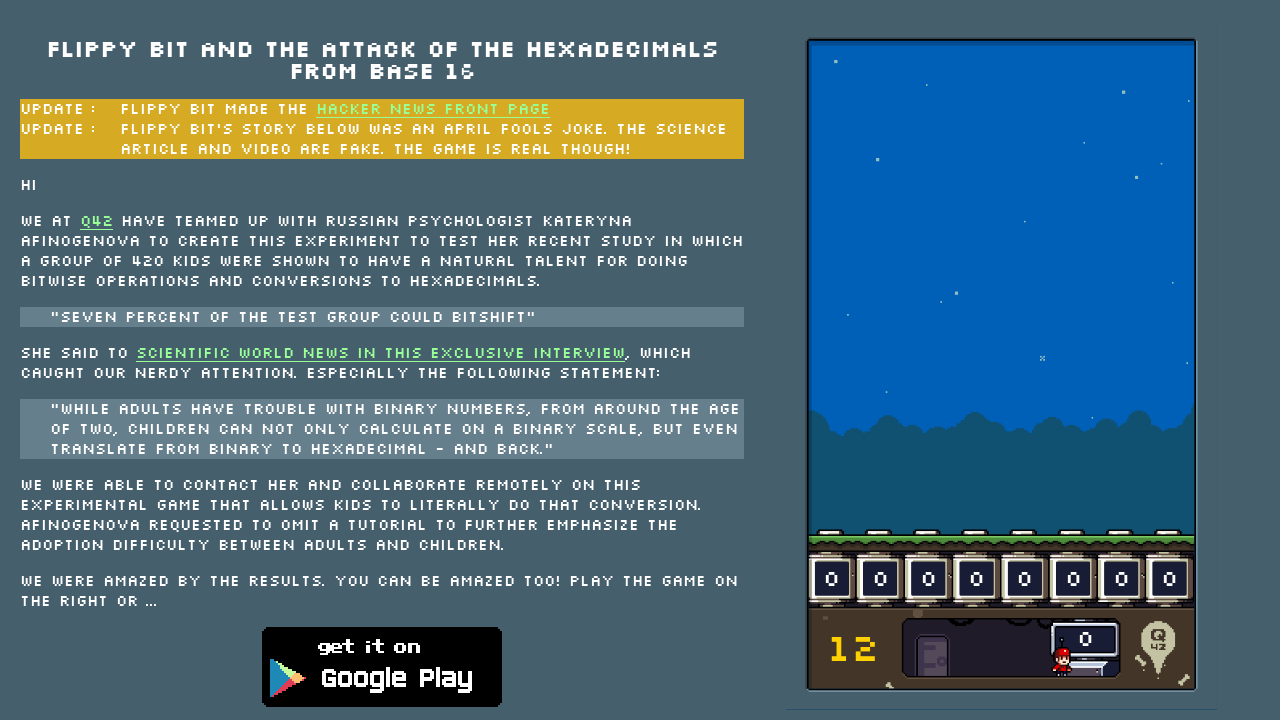

Found 0 active enemy targets
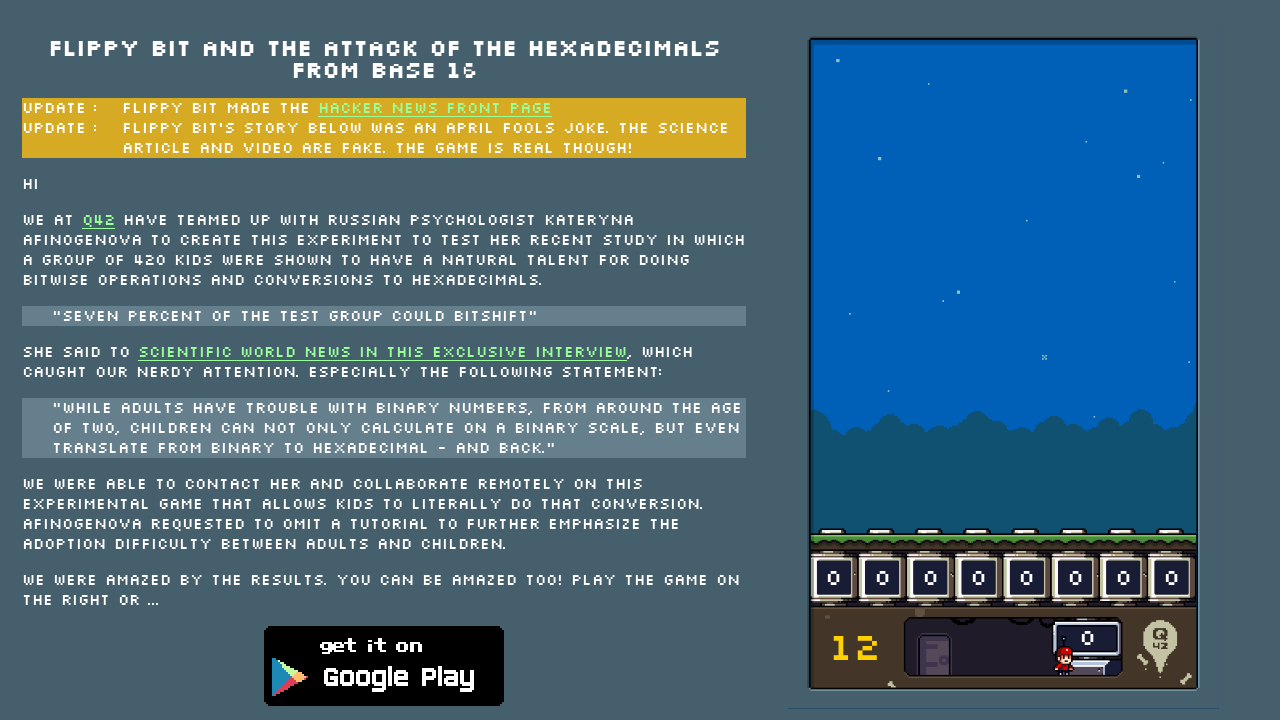

Waited 10ms before next game loop iteration
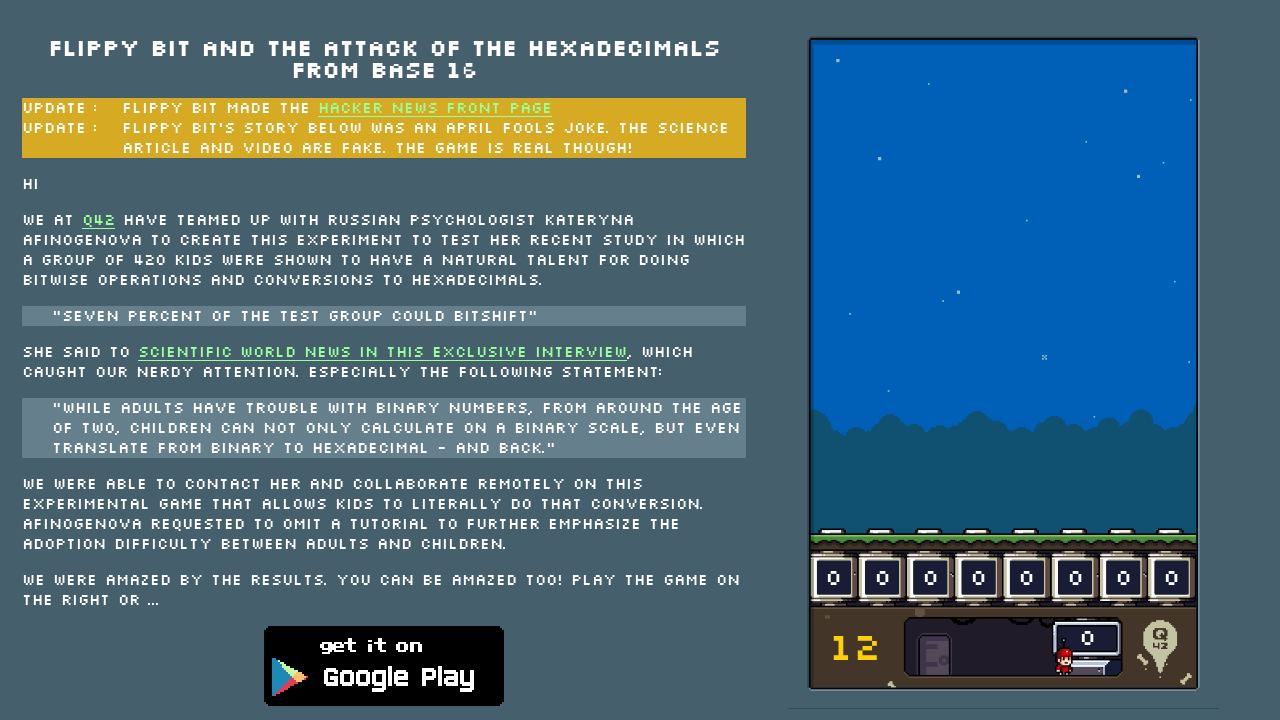

Checked game status
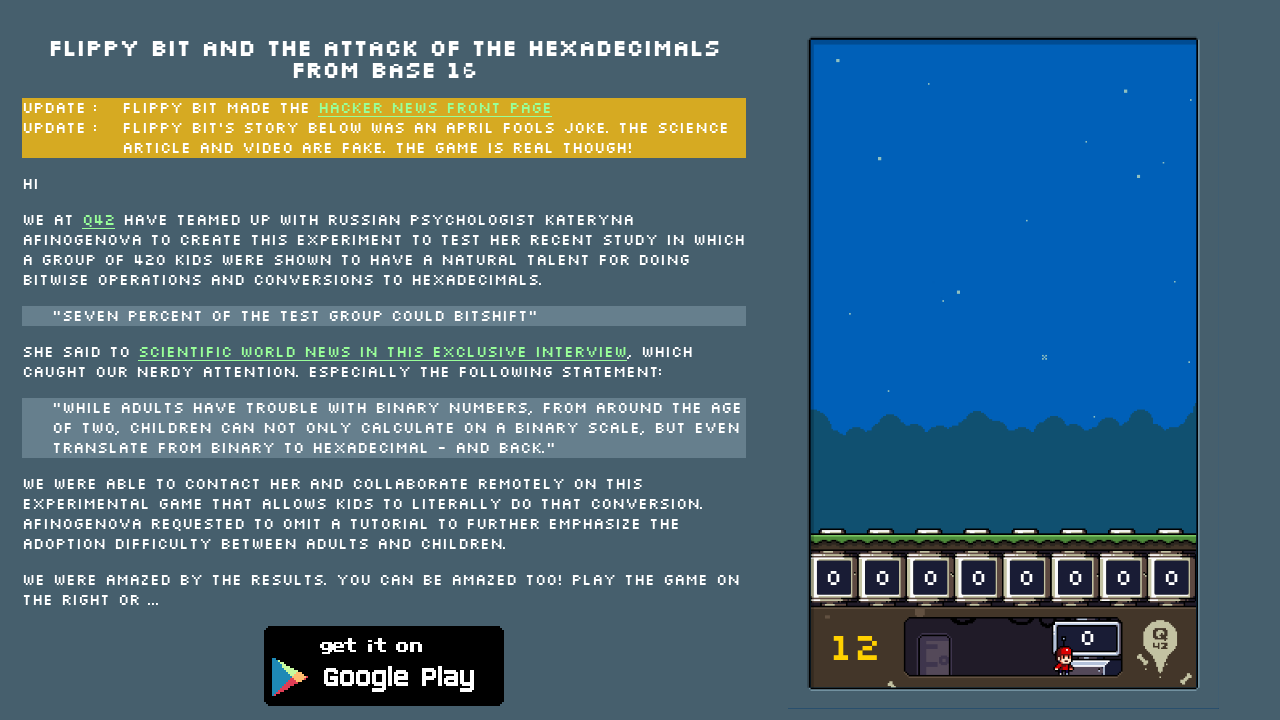

Found 0 active enemy targets
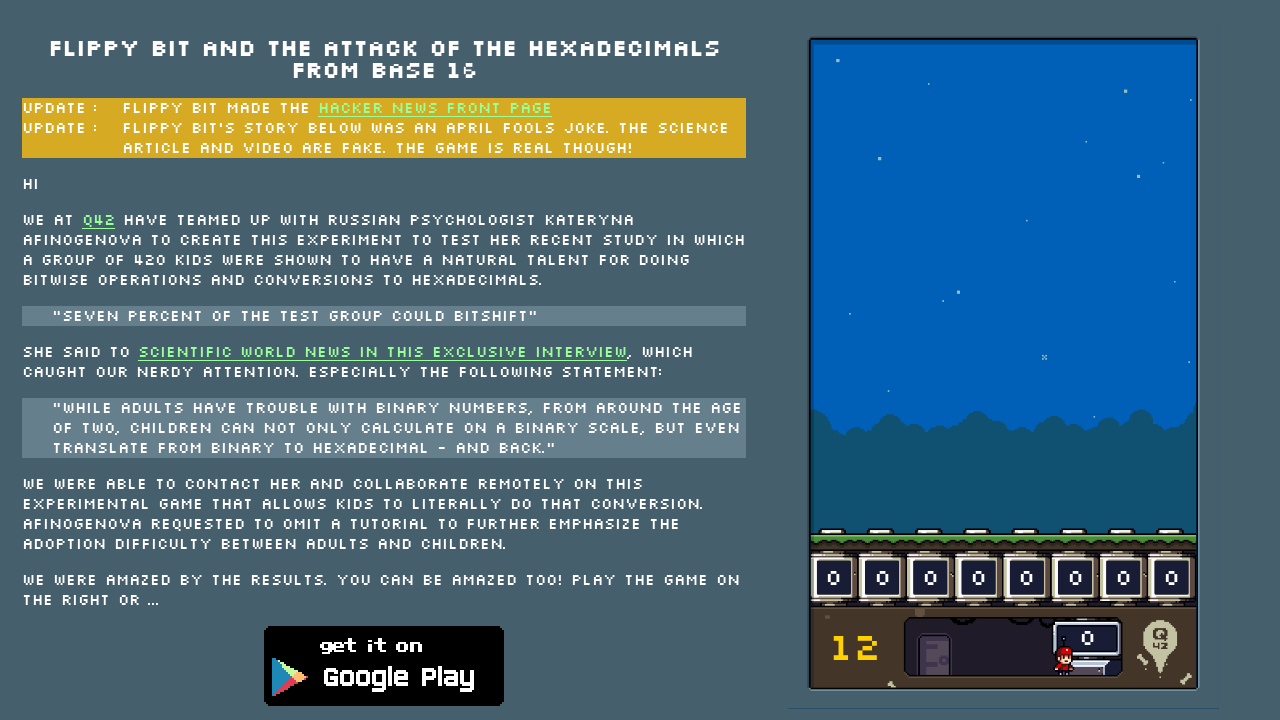

Waited 10ms before next game loop iteration
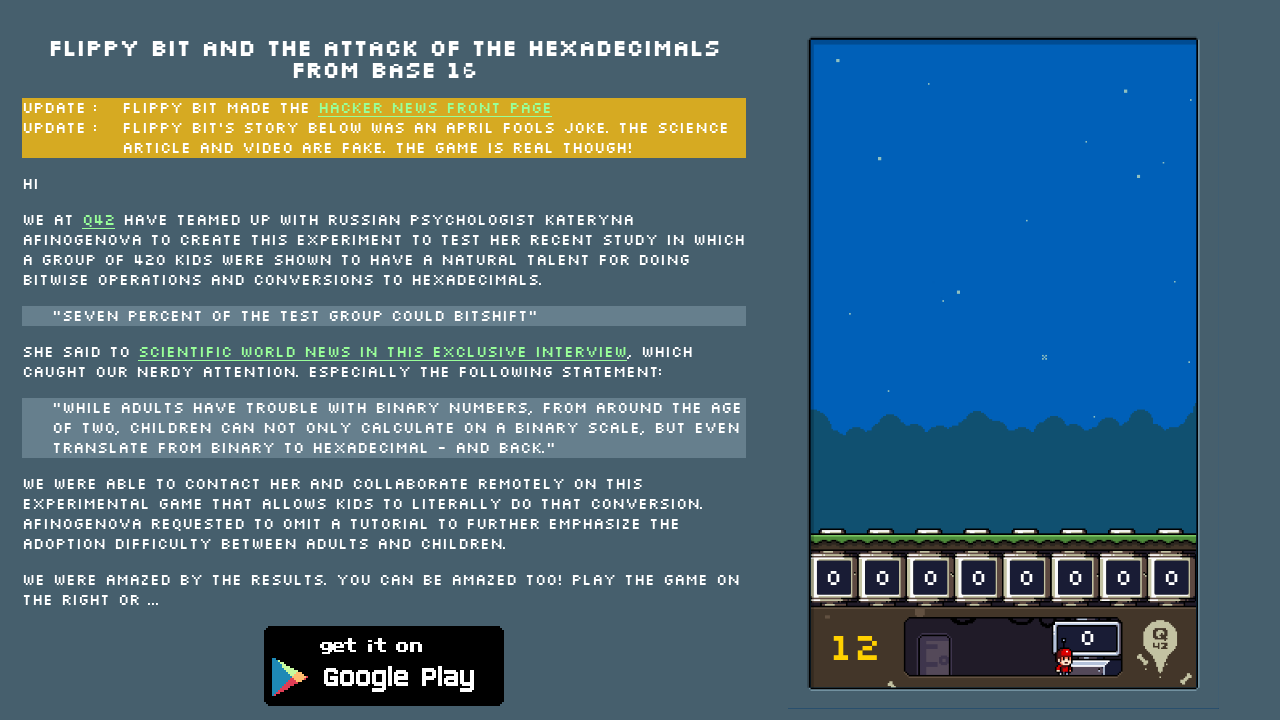

Checked game status
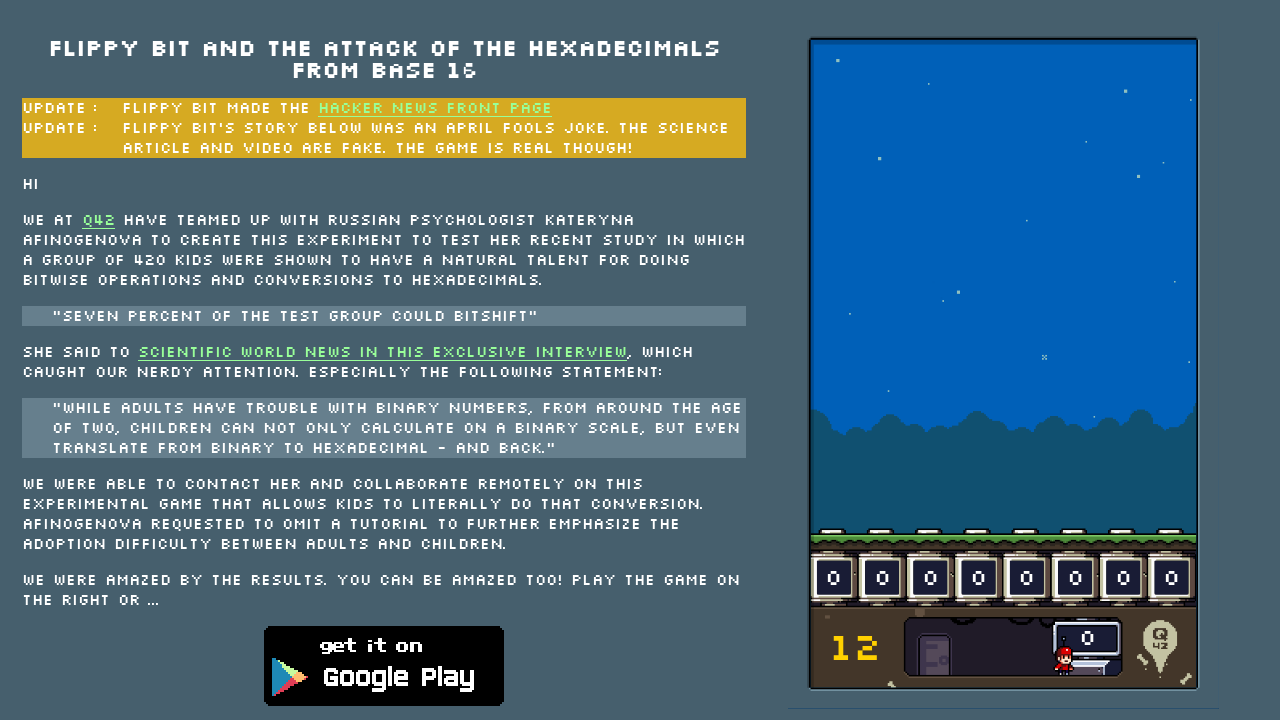

Found 0 active enemy targets
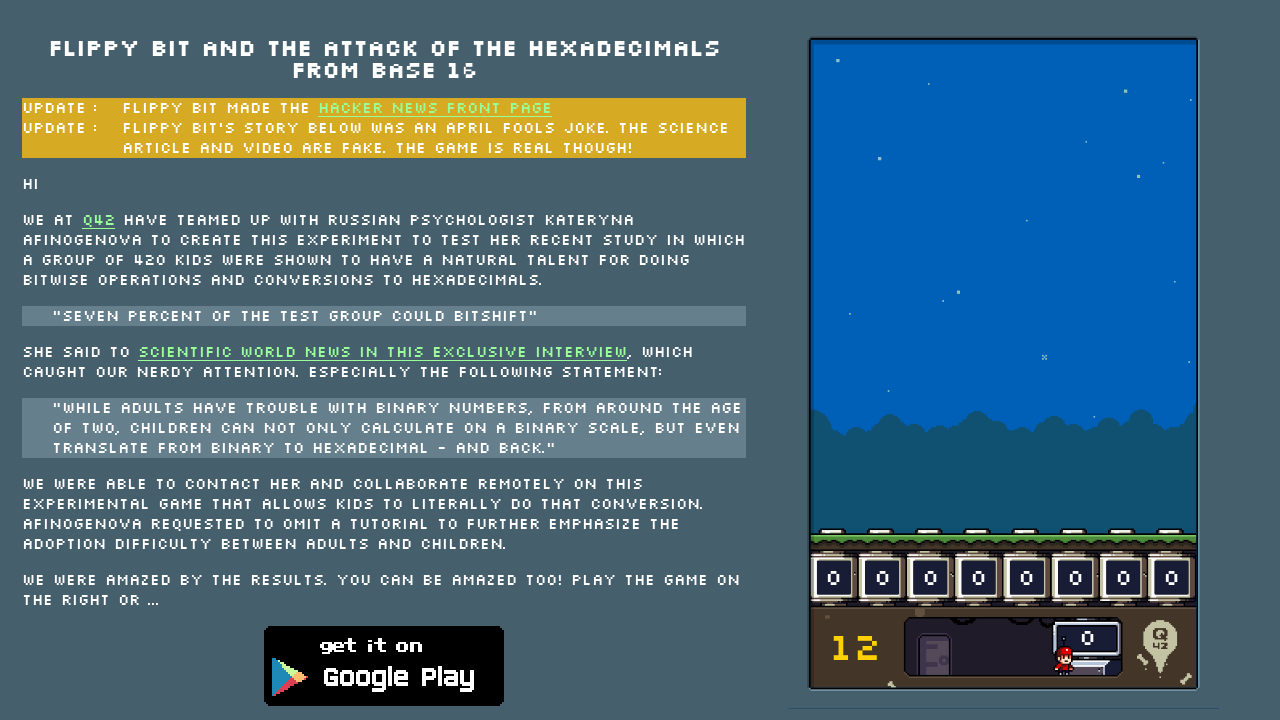

Waited 10ms before next game loop iteration
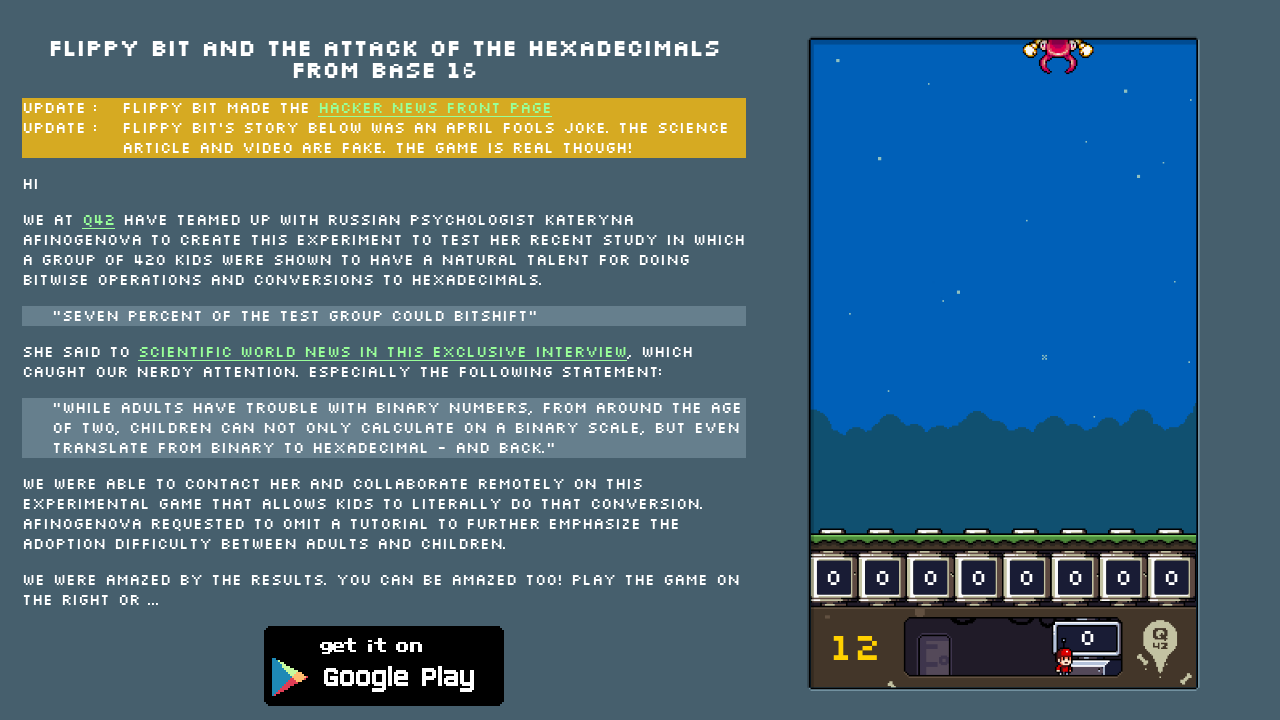

Checked game status
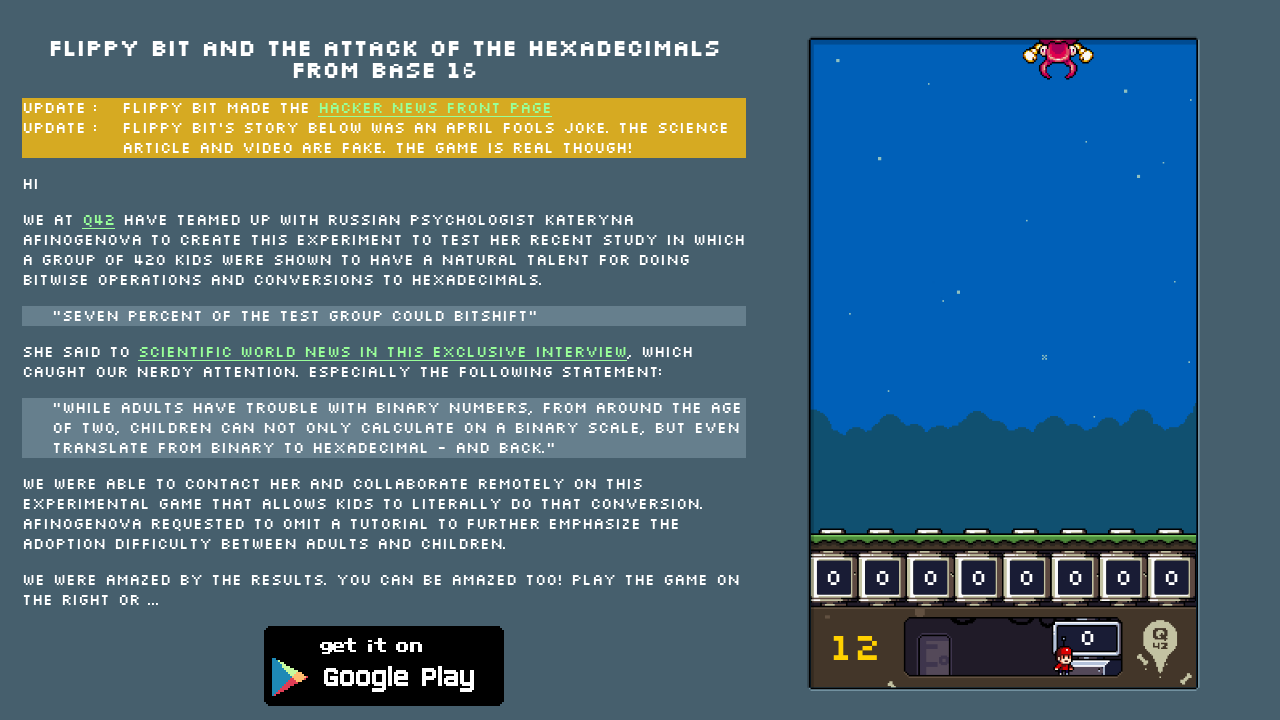

Found 1 active enemy targets
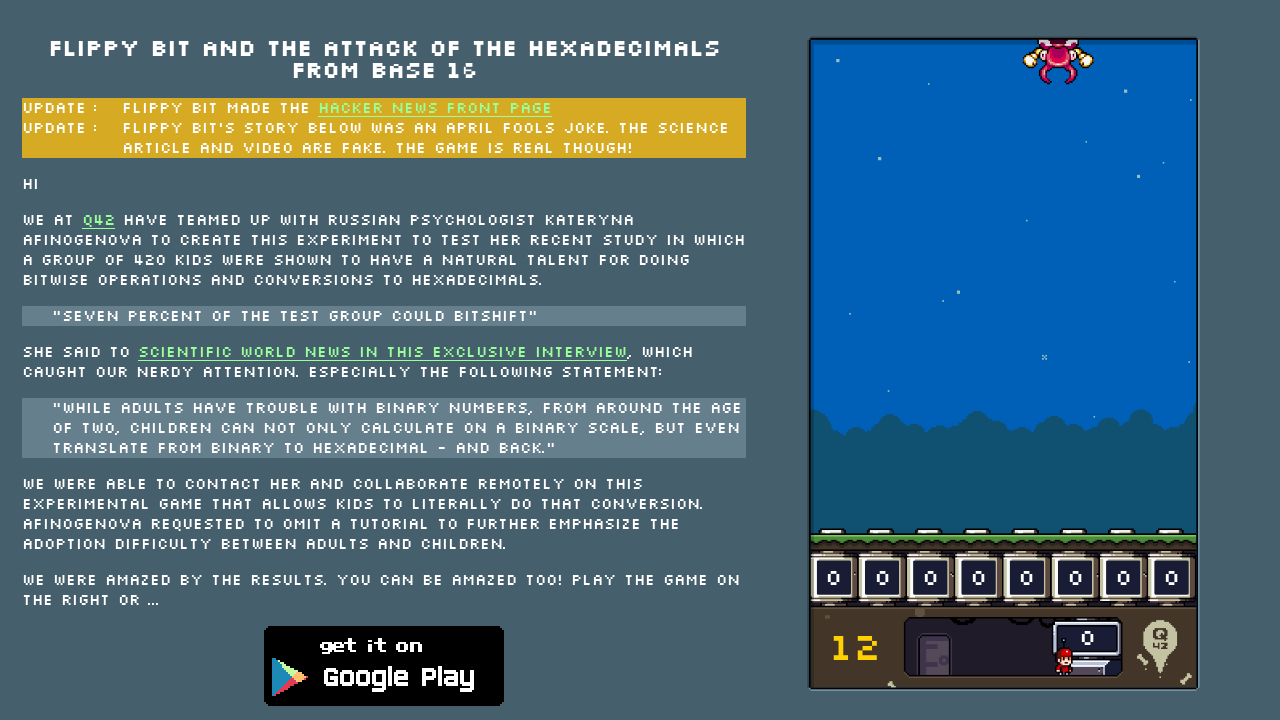

Neutralized enemy with hex value '74'
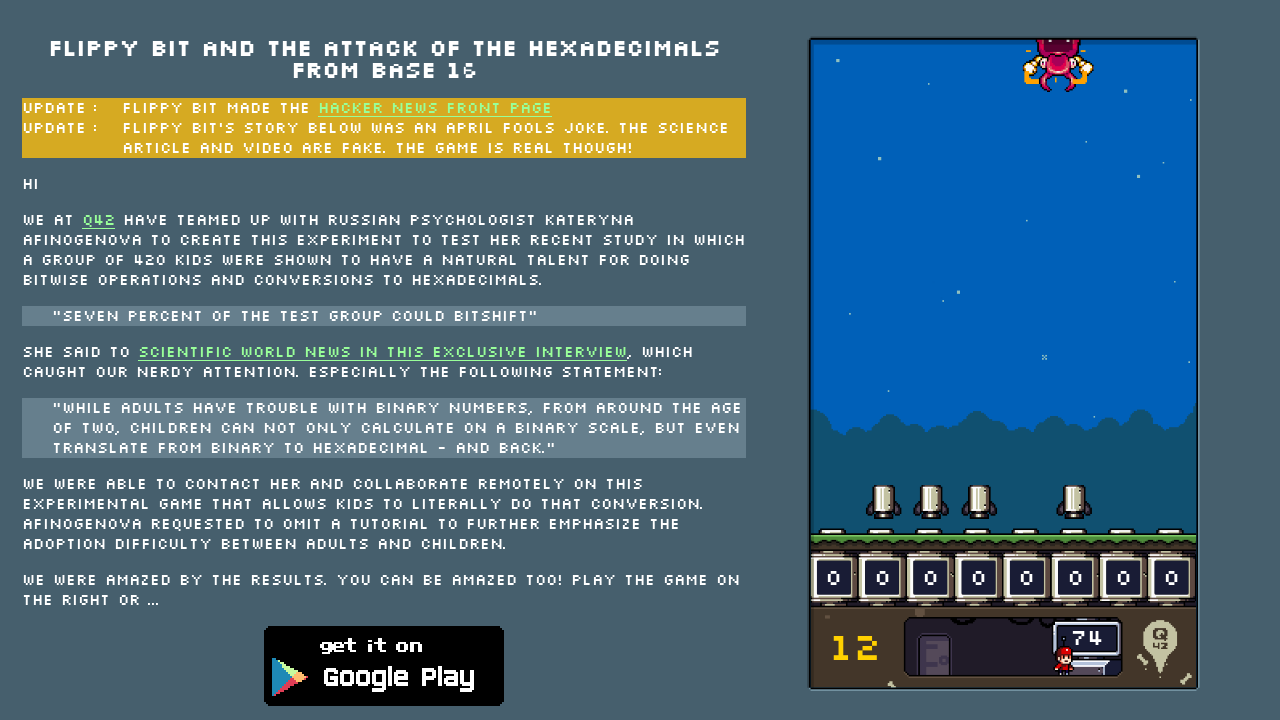

Waited 10ms before next game loop iteration
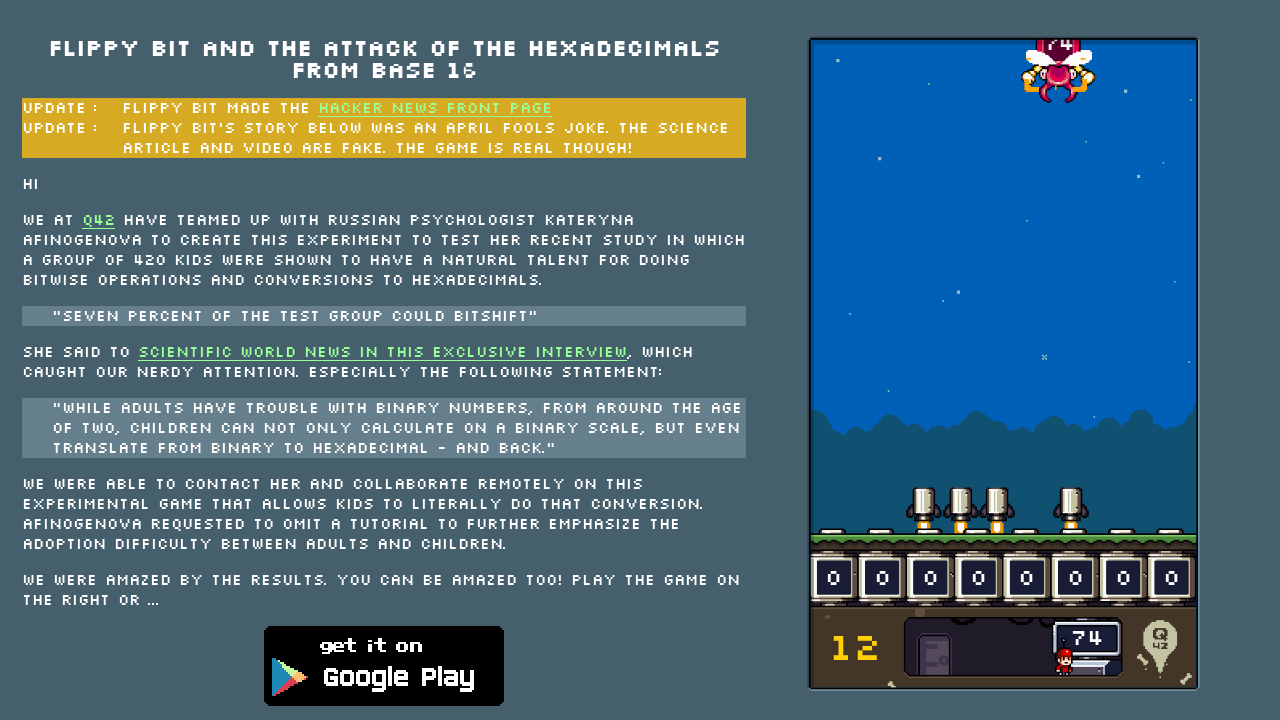

Checked game status
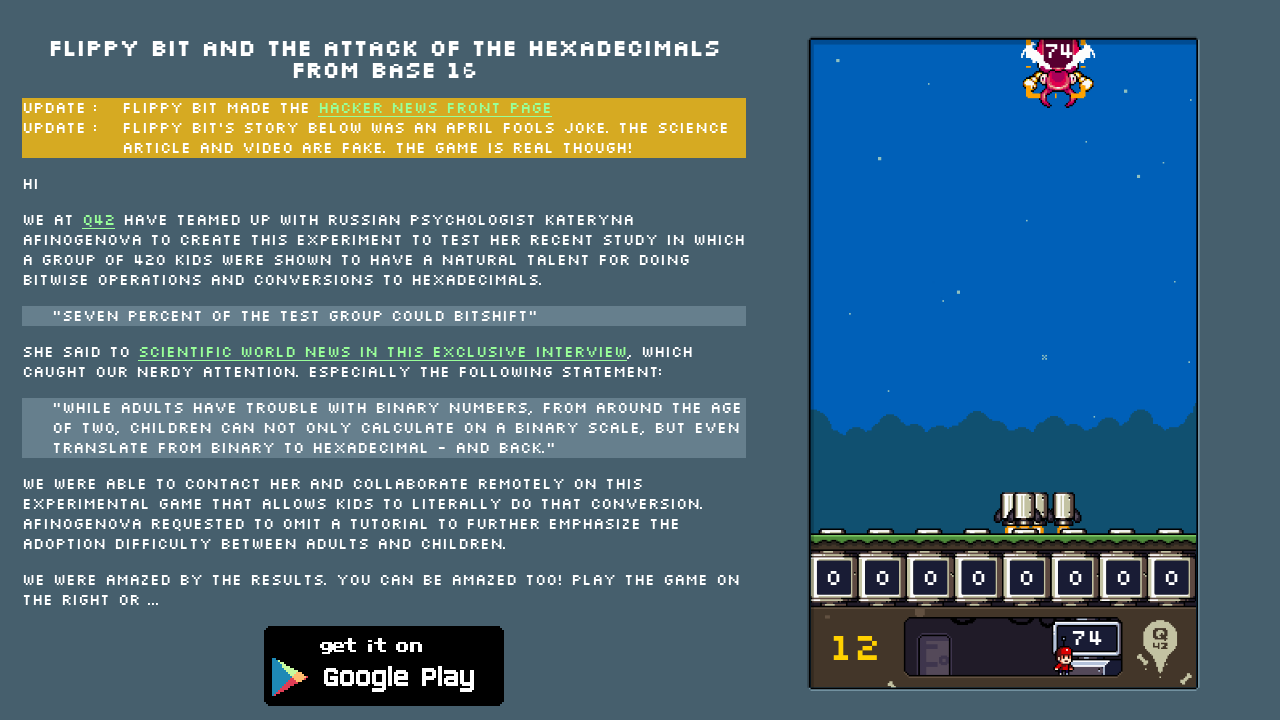

Found 0 active enemy targets
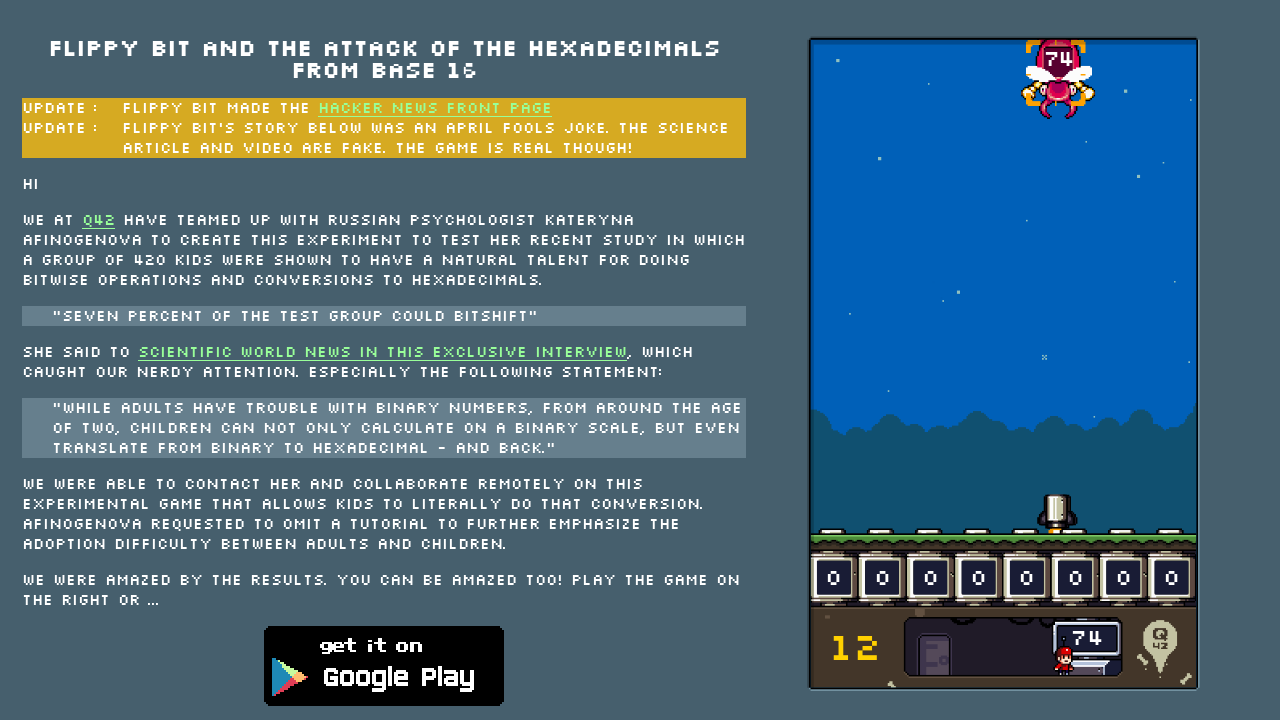

Waited 10ms before next game loop iteration
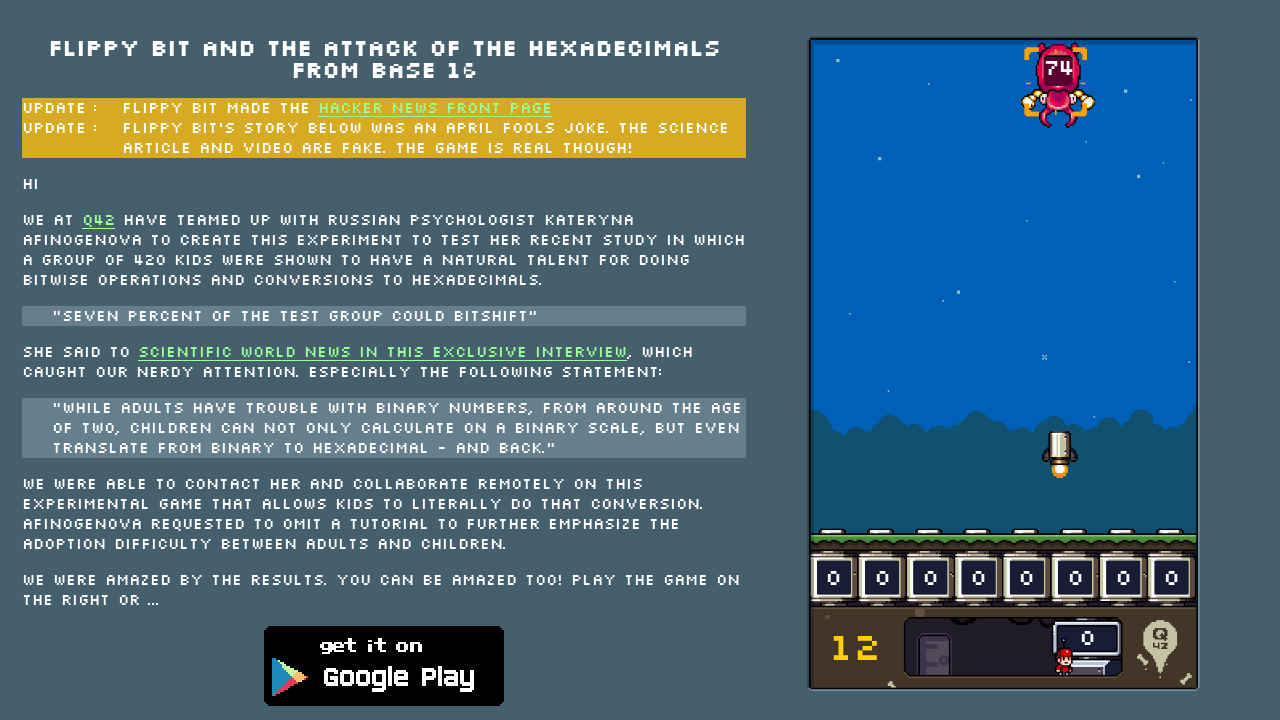

Checked game status
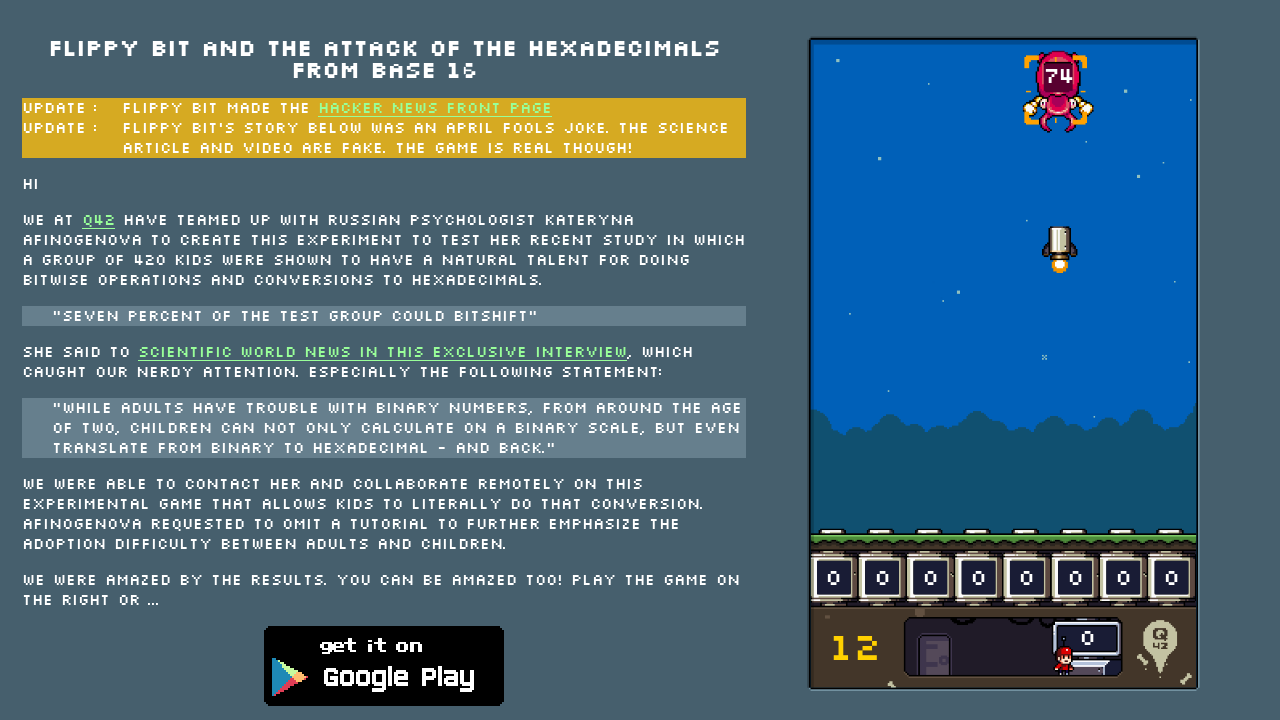

Found 0 active enemy targets
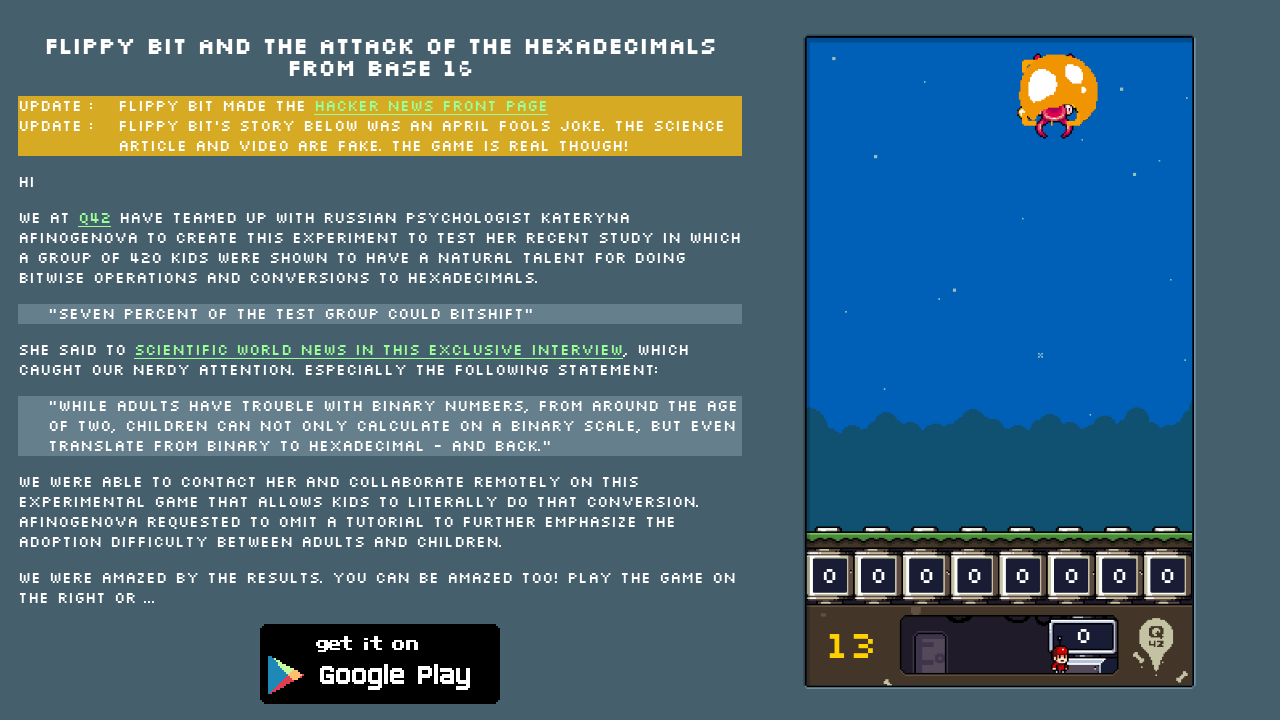

Waited 10ms before next game loop iteration
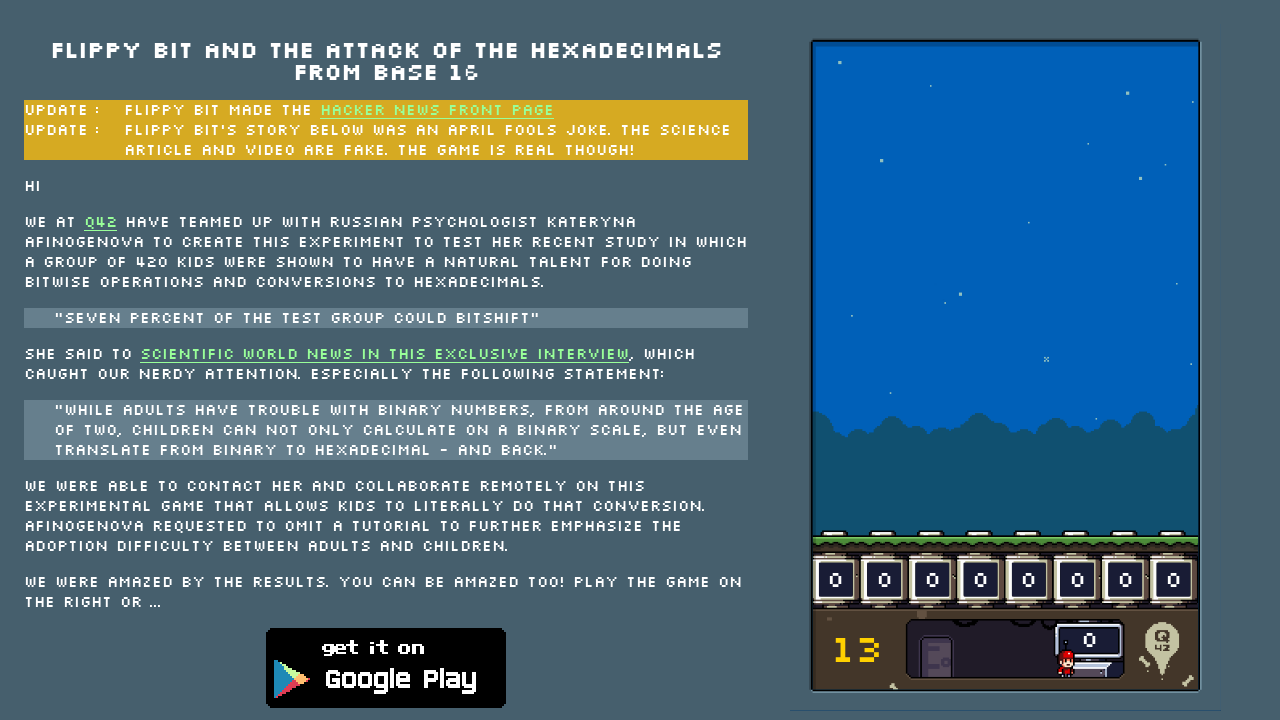

Checked game status
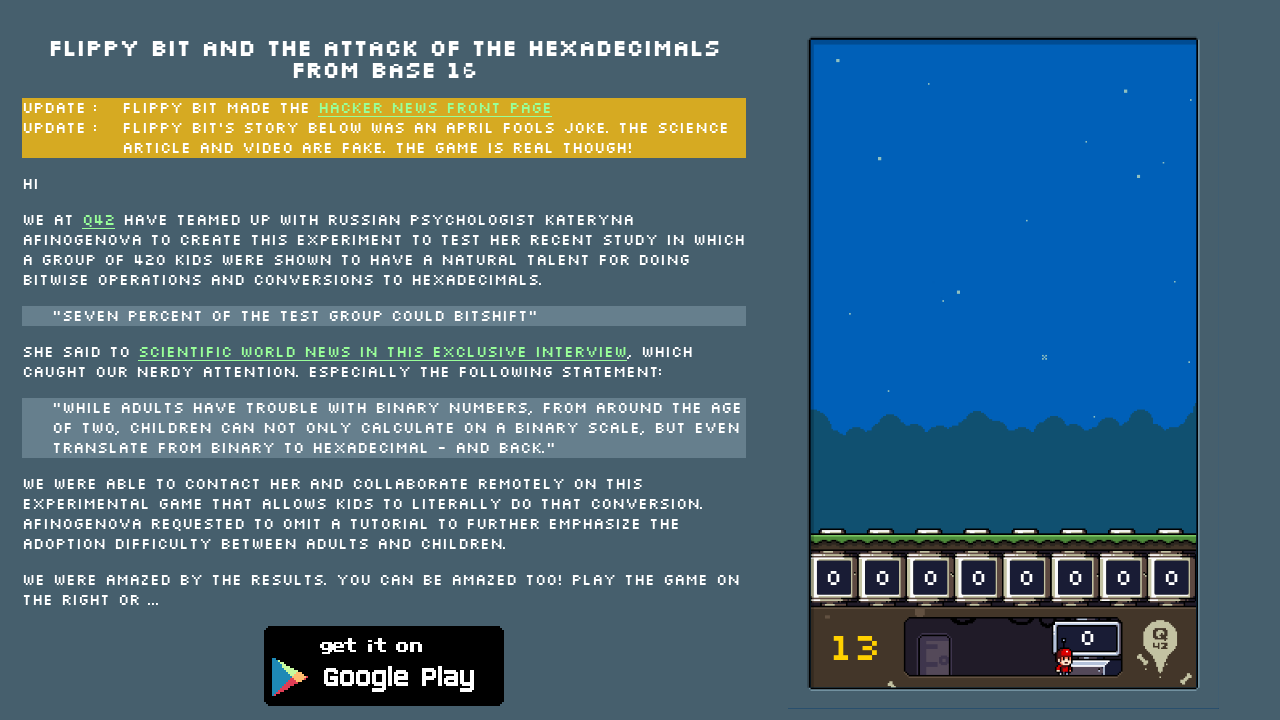

Found 0 active enemy targets
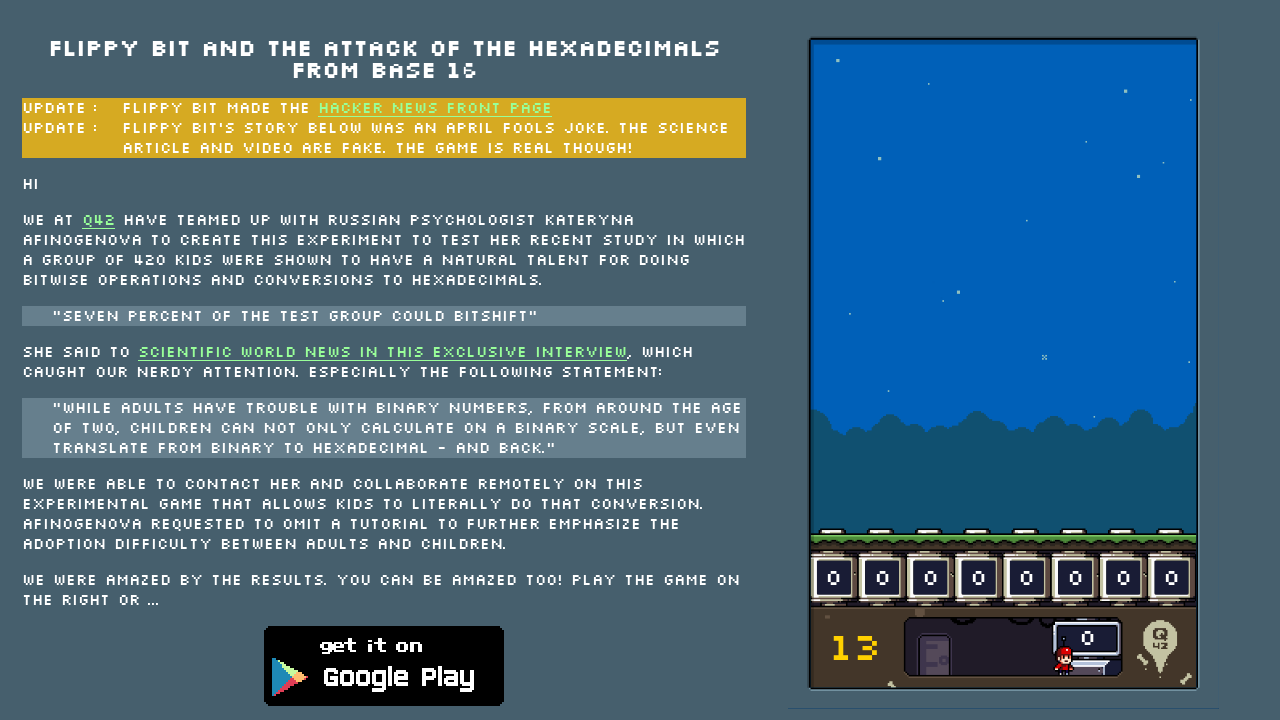

Waited 10ms before next game loop iteration
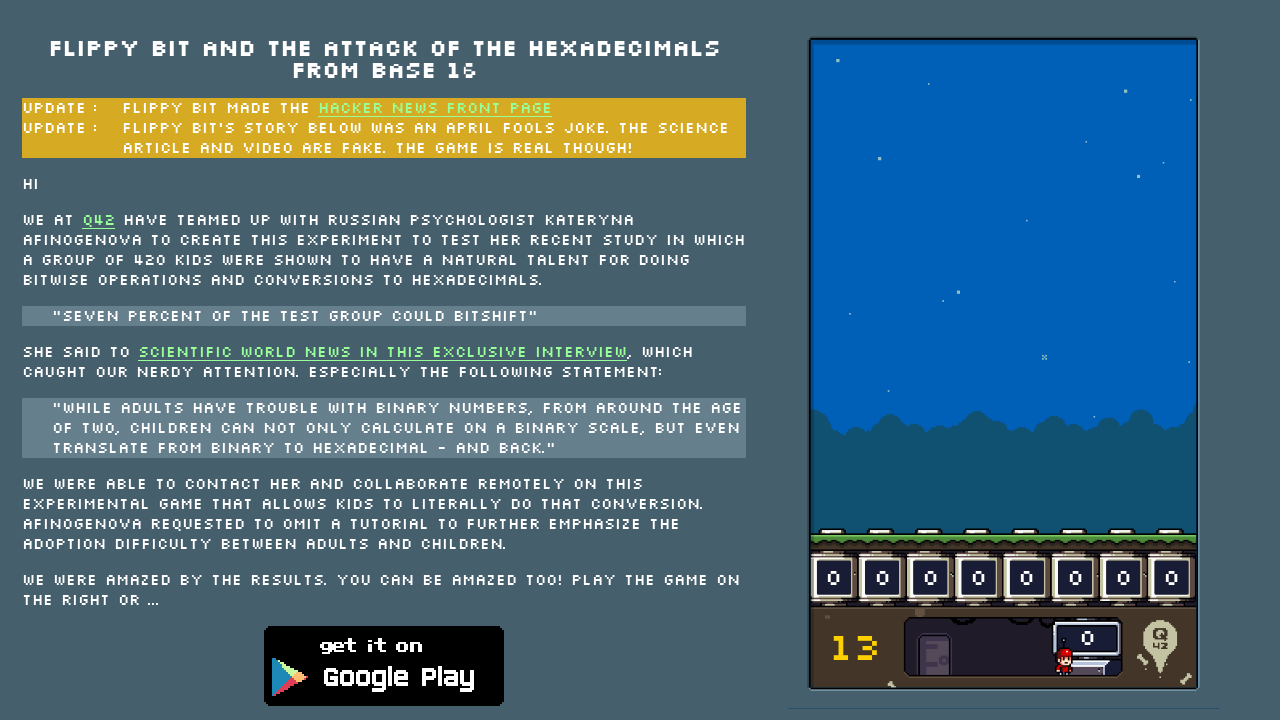

Checked game status
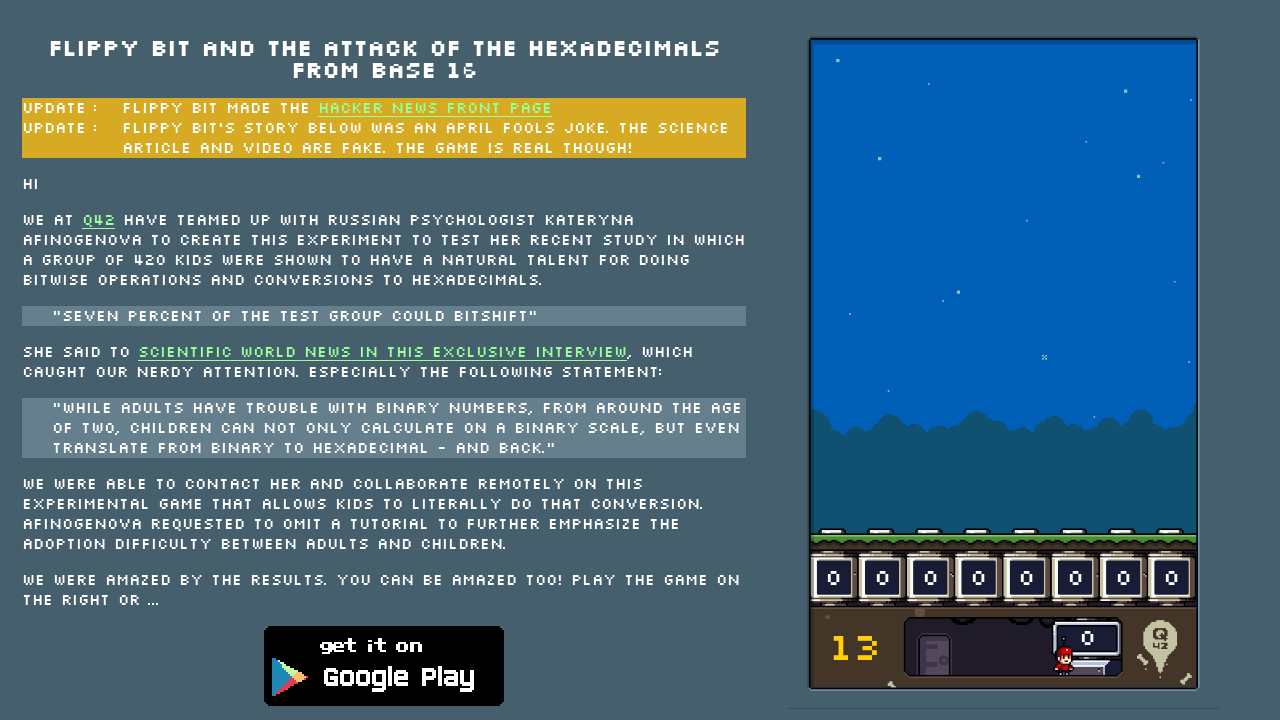

Found 0 active enemy targets
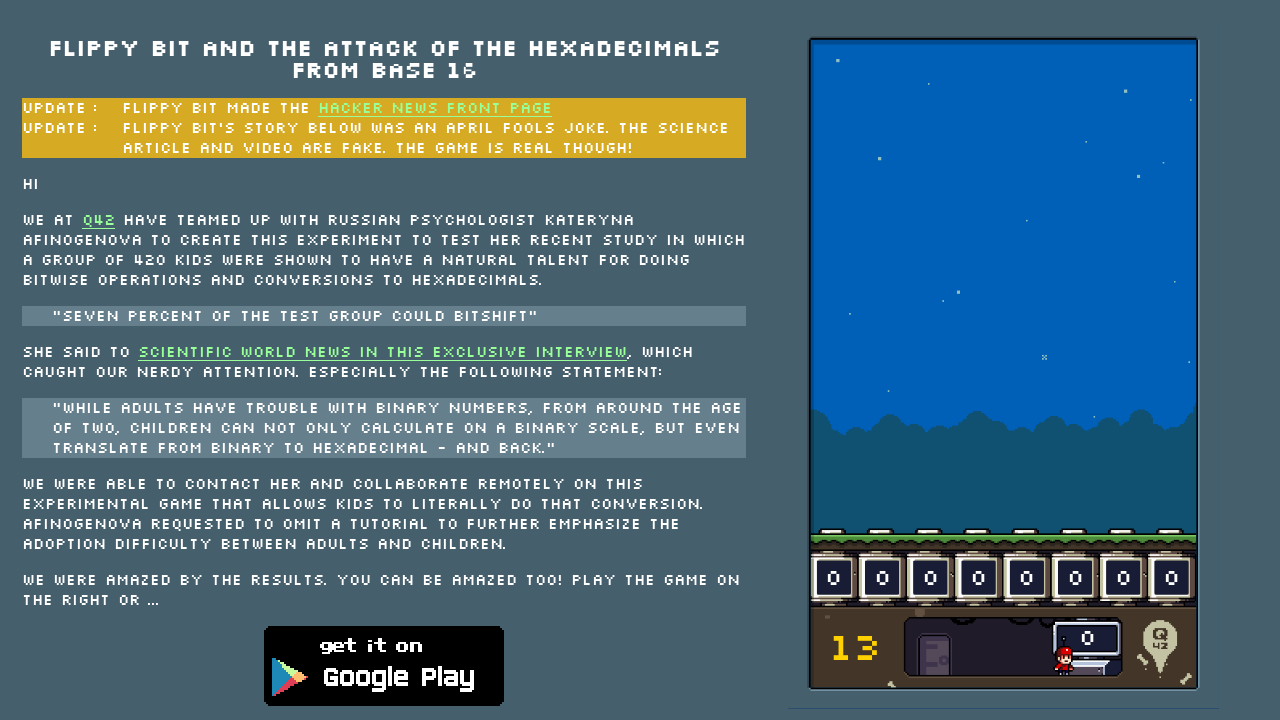

Waited 10ms before next game loop iteration
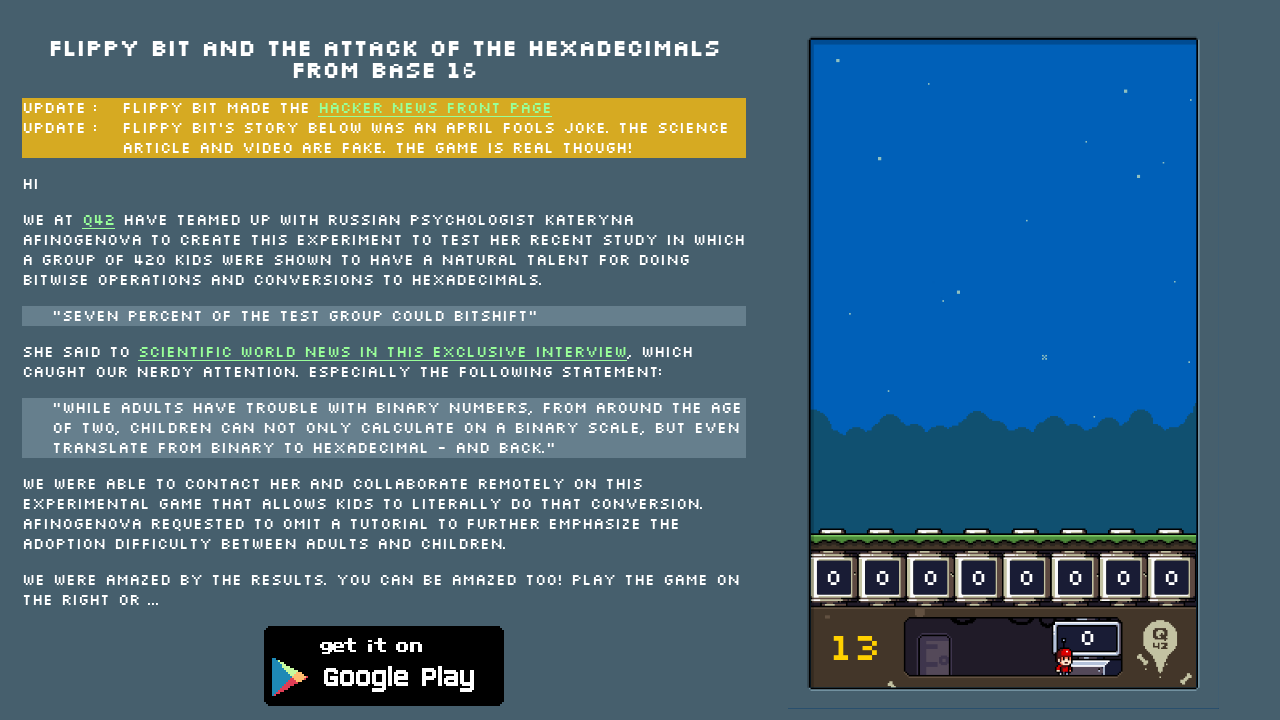

Checked game status
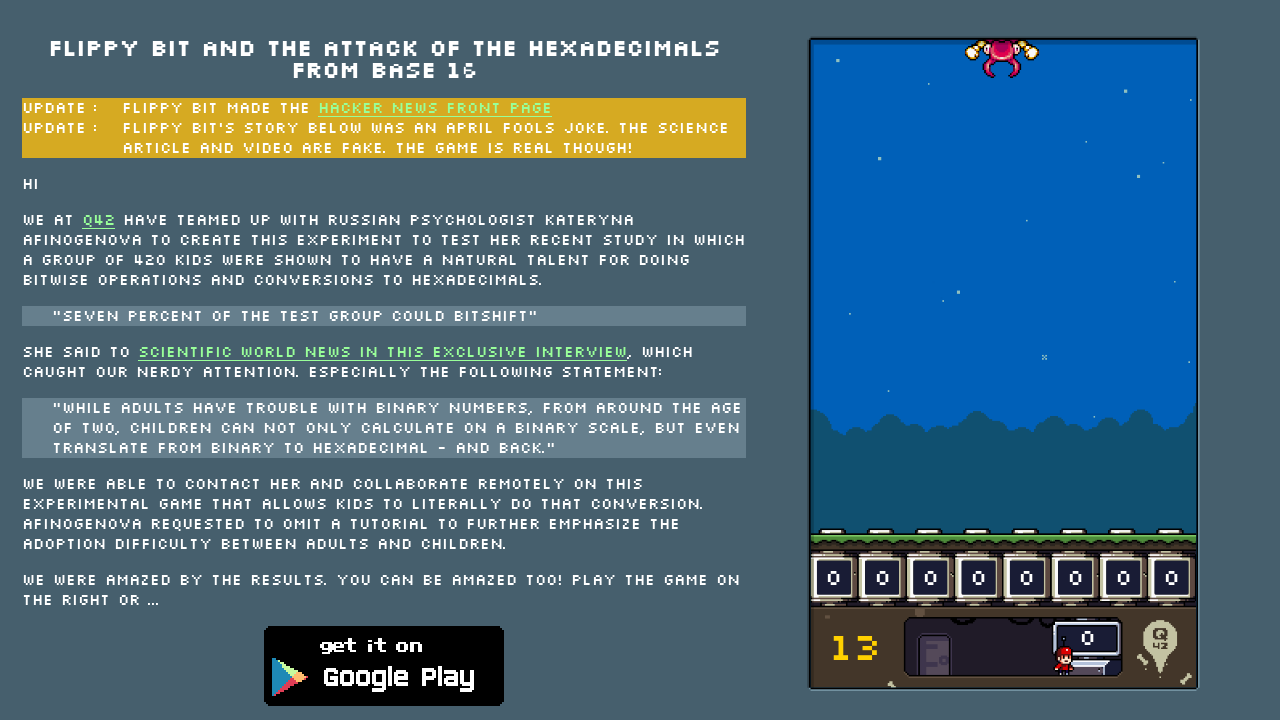

Found 1 active enemy targets
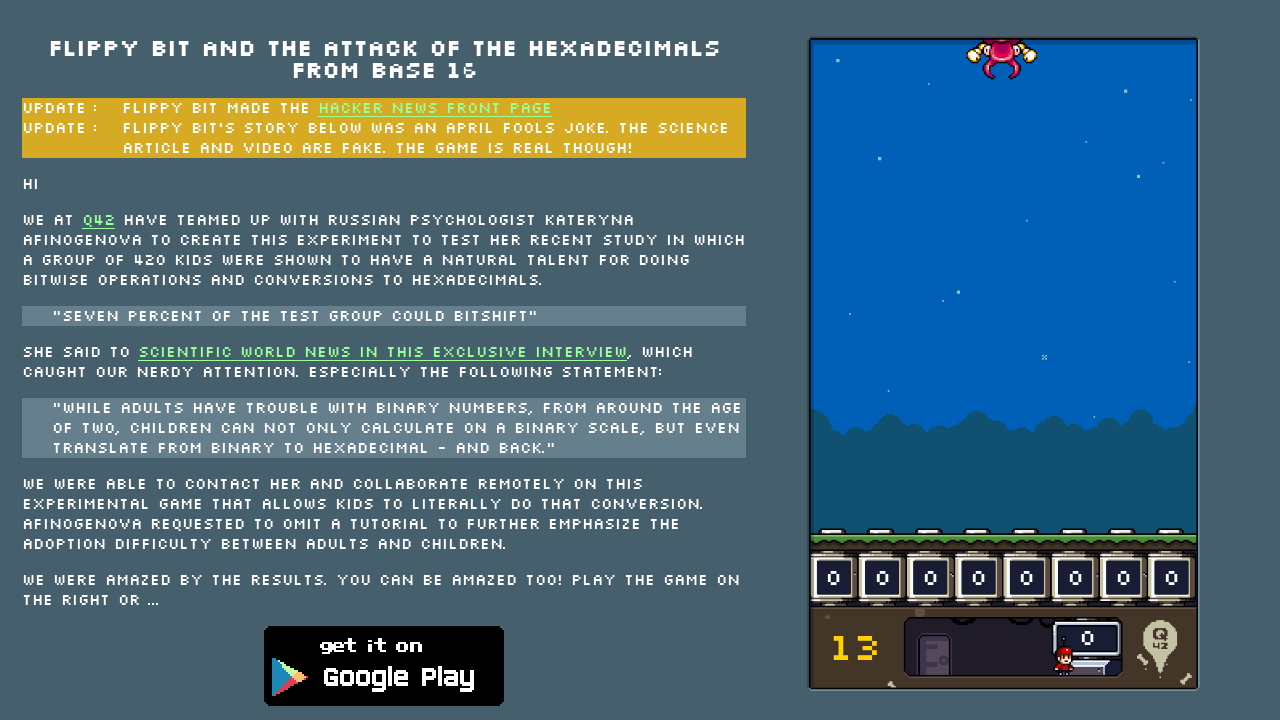

Neutralized enemy with hex value '9'
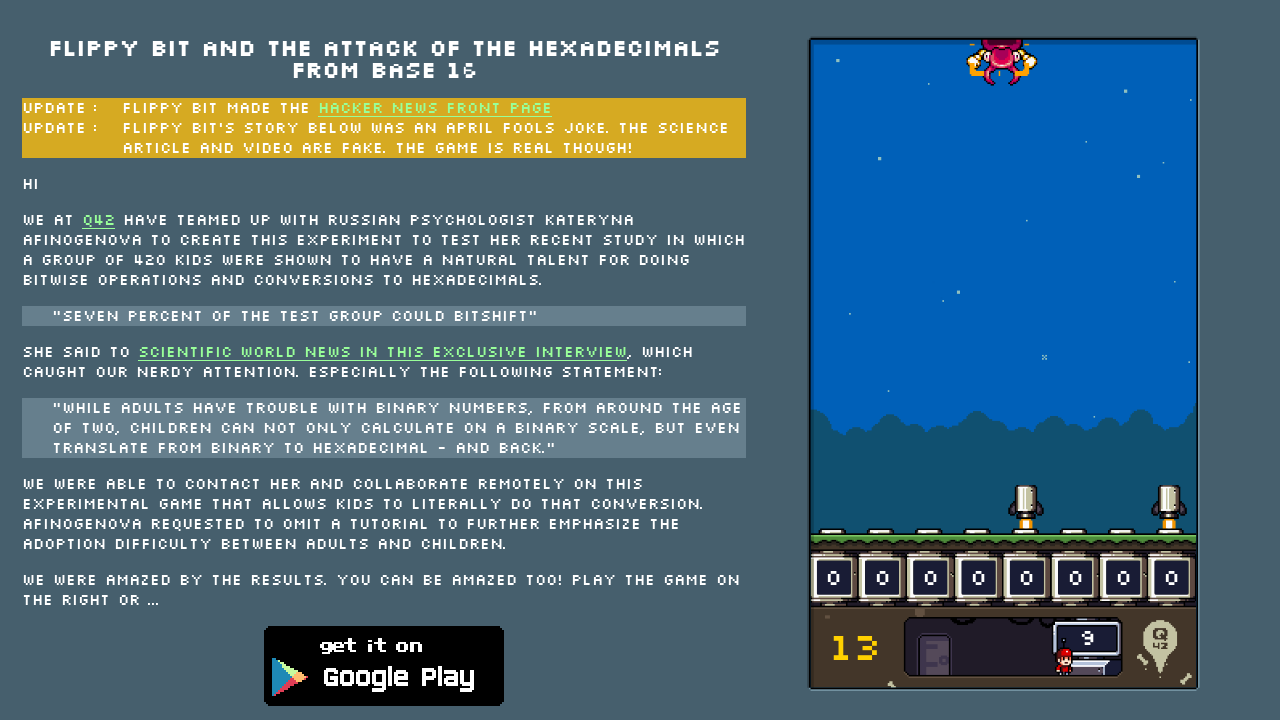

Waited 10ms before next game loop iteration
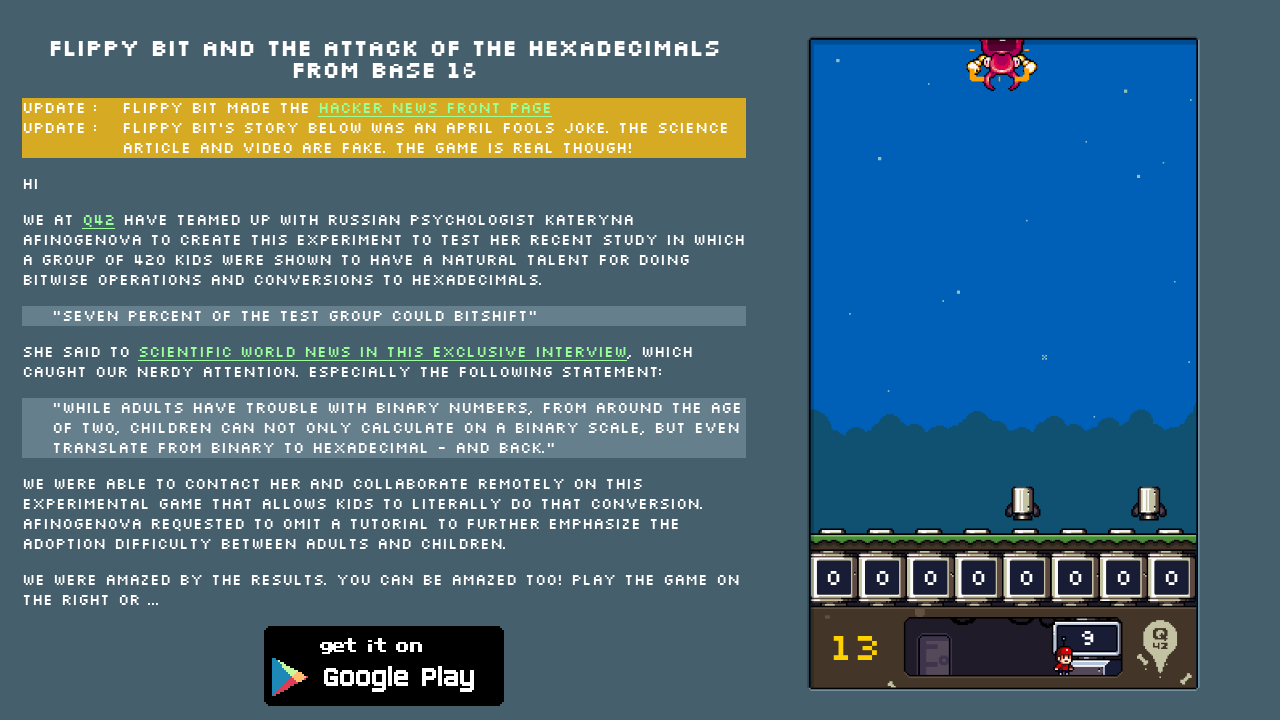

Checked game status
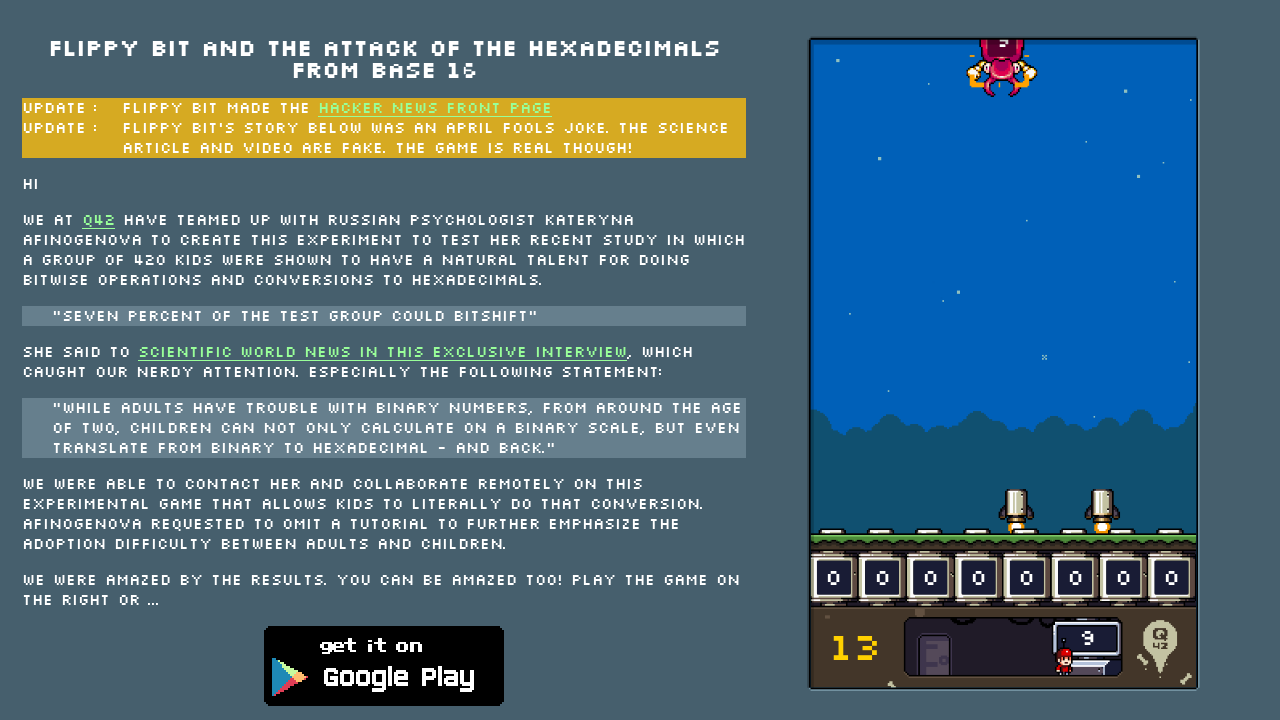

Found 0 active enemy targets
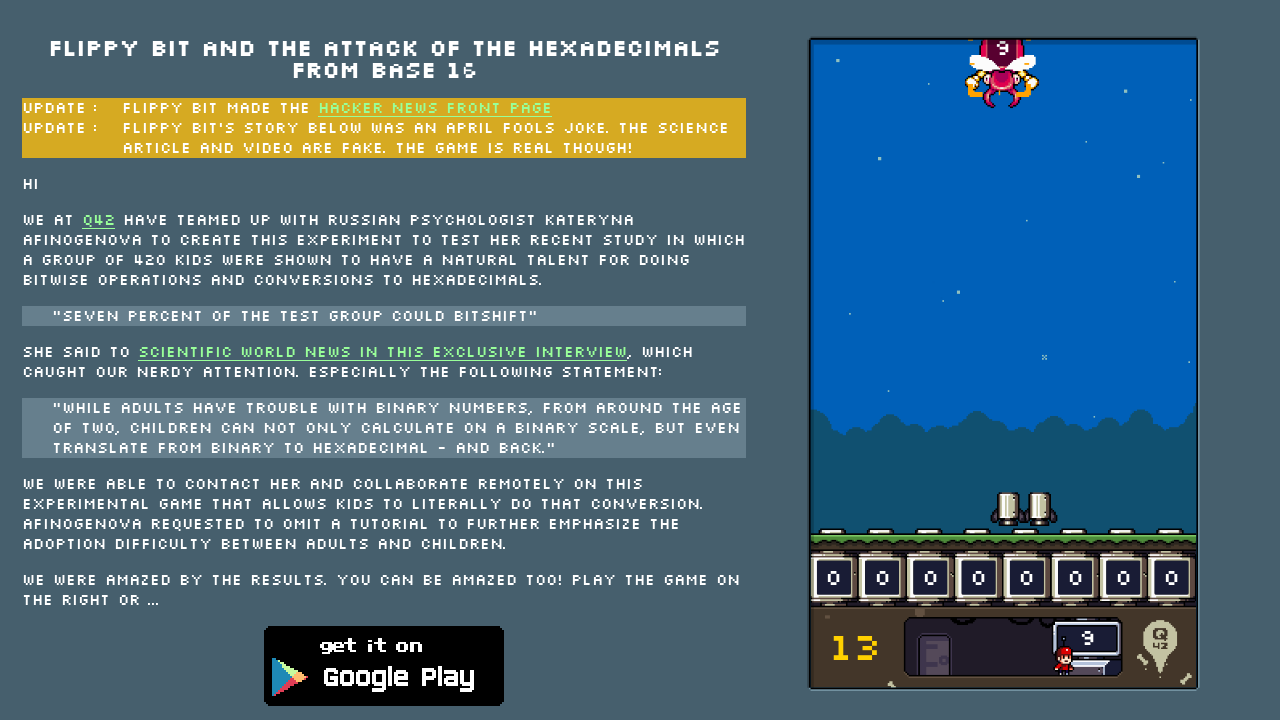

Waited 10ms before next game loop iteration
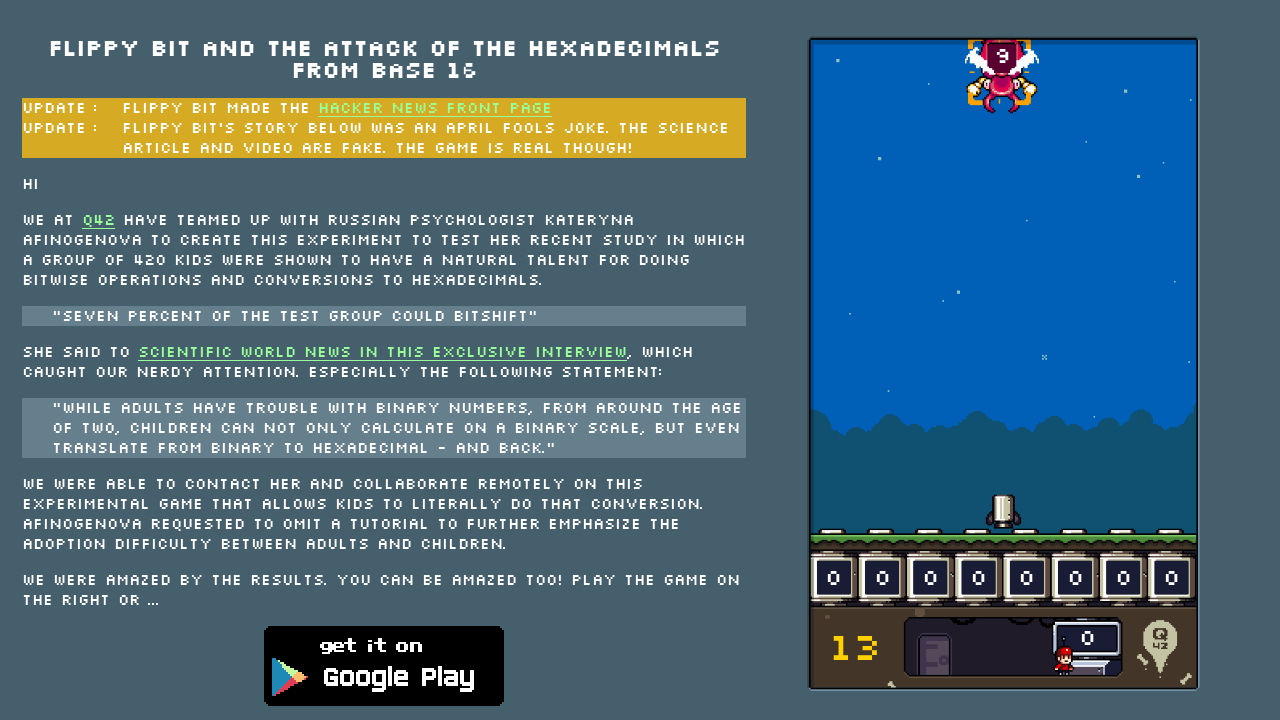

Checked game status
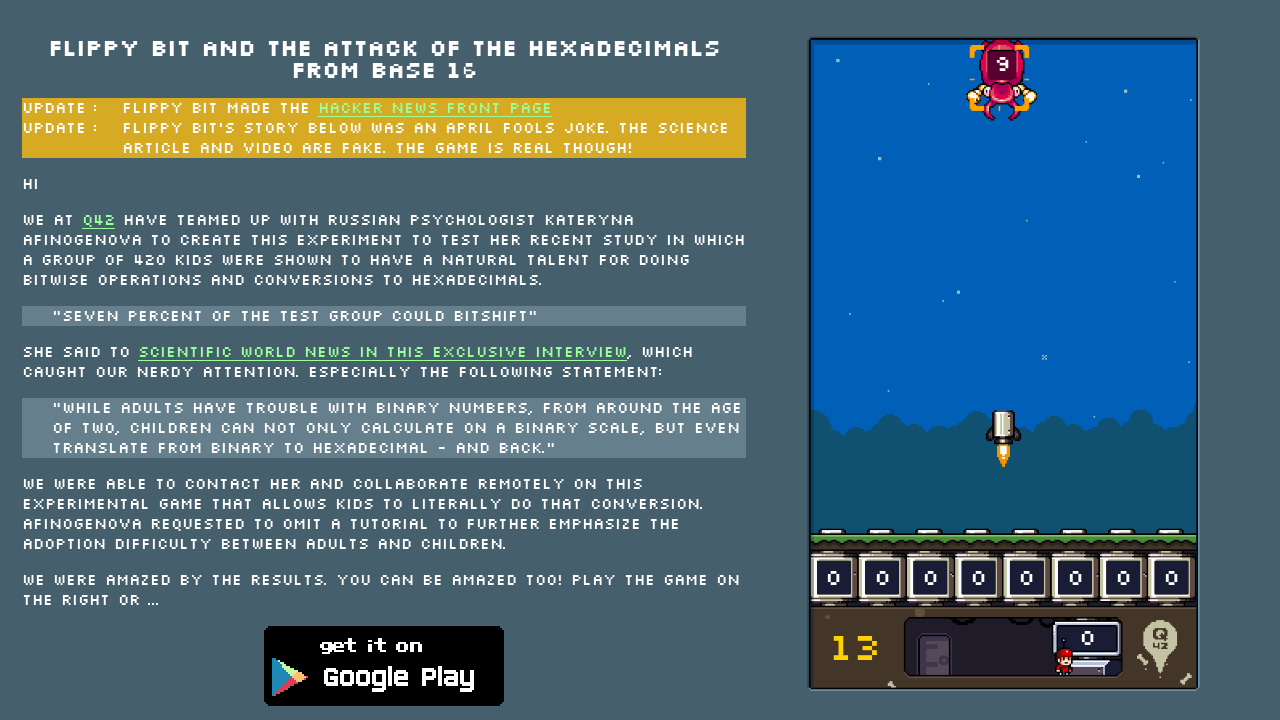

Found 0 active enemy targets
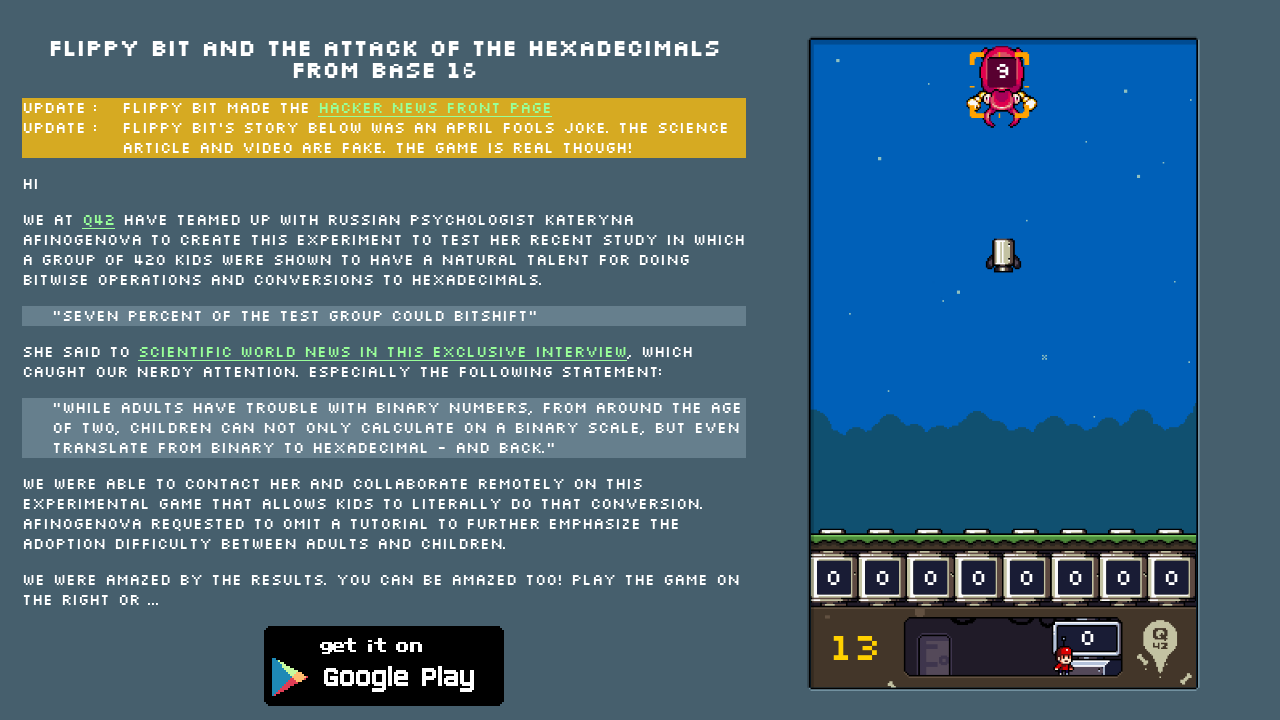

Waited 10ms before next game loop iteration
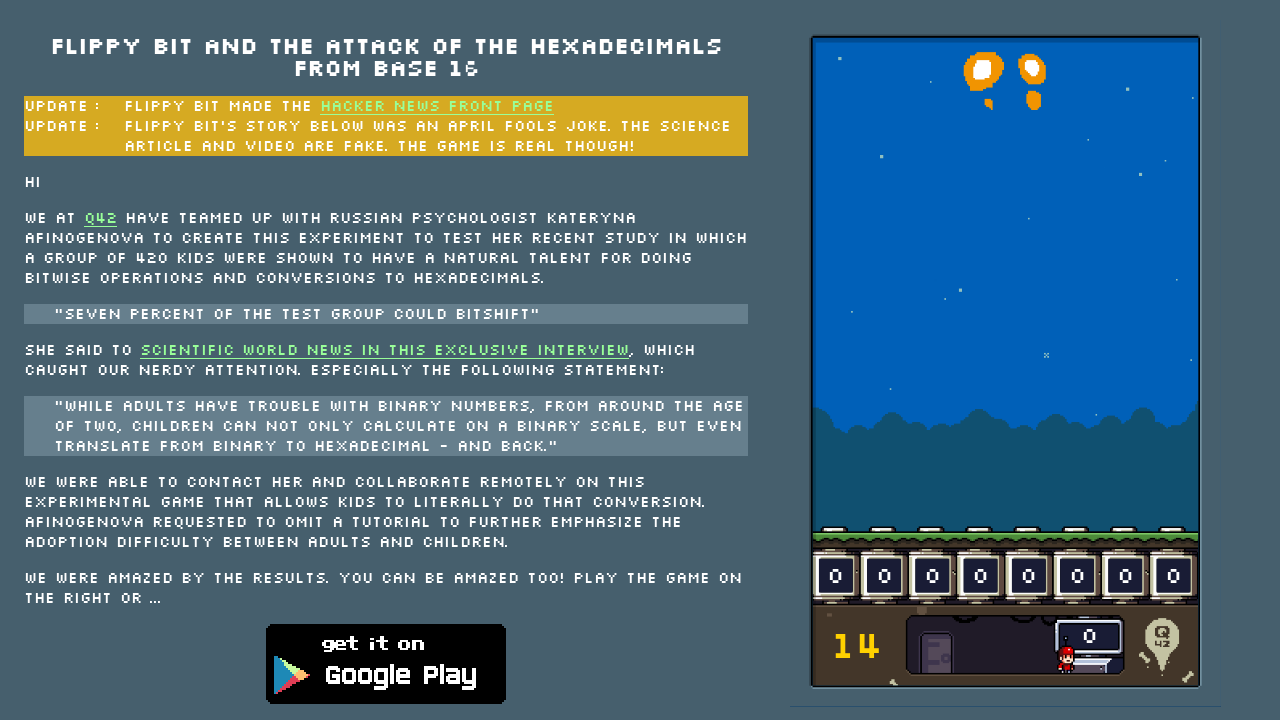

Checked game status
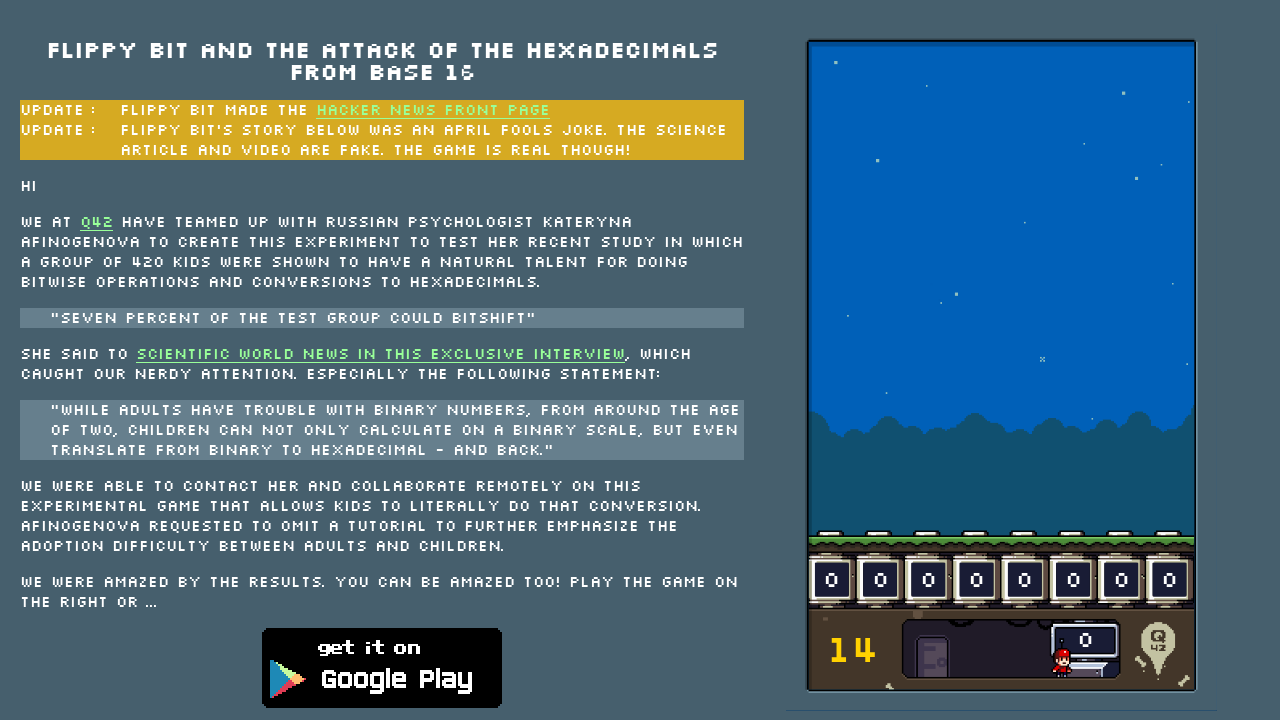

Found 0 active enemy targets
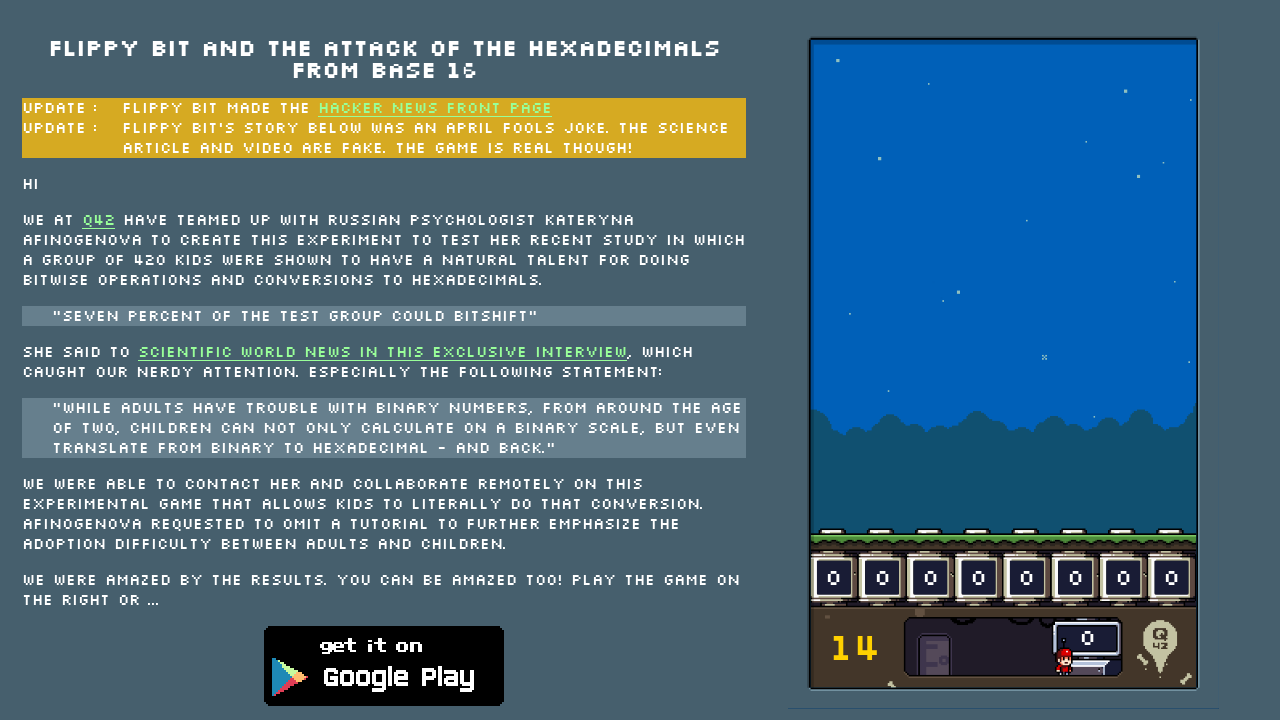

Waited 10ms before next game loop iteration
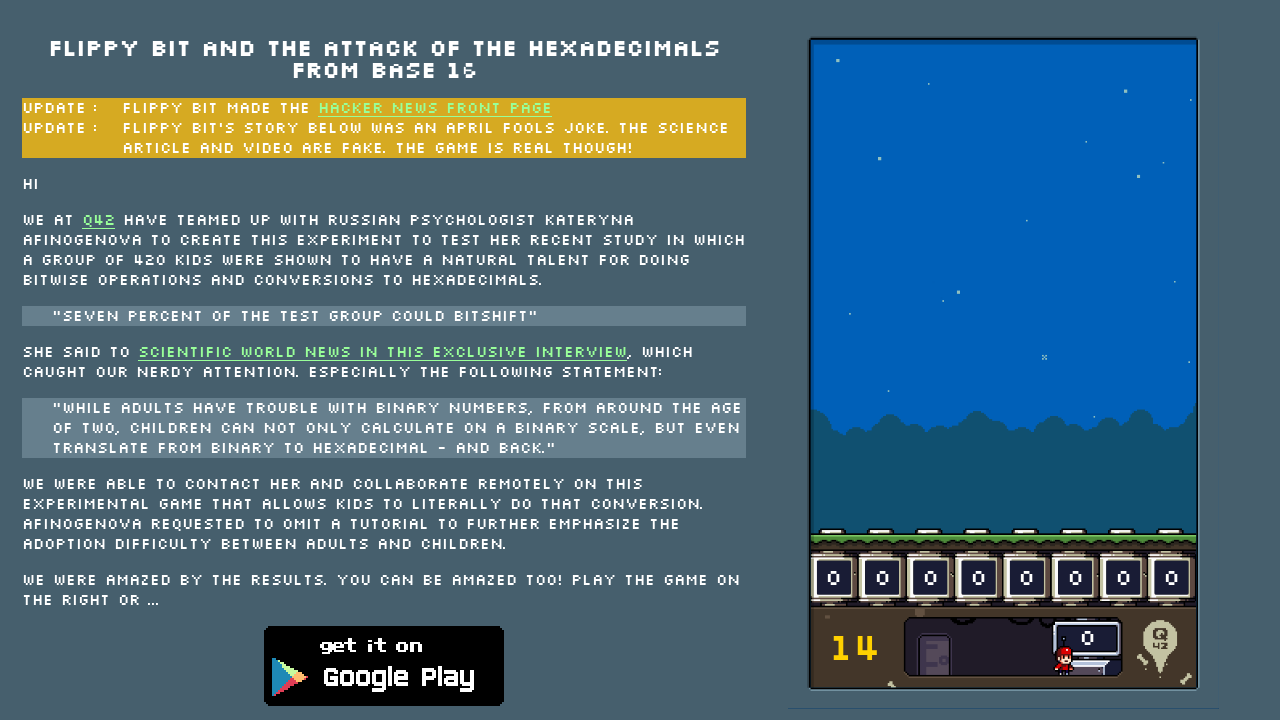

Checked game status
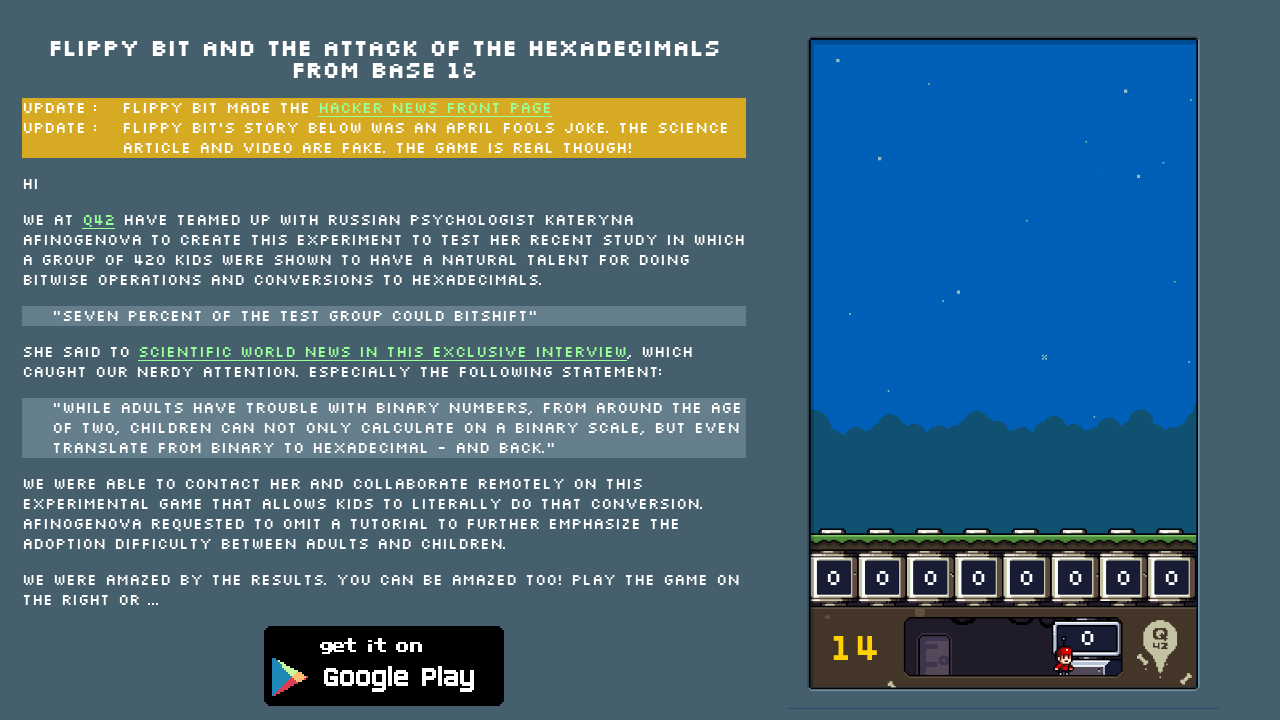

Found 0 active enemy targets
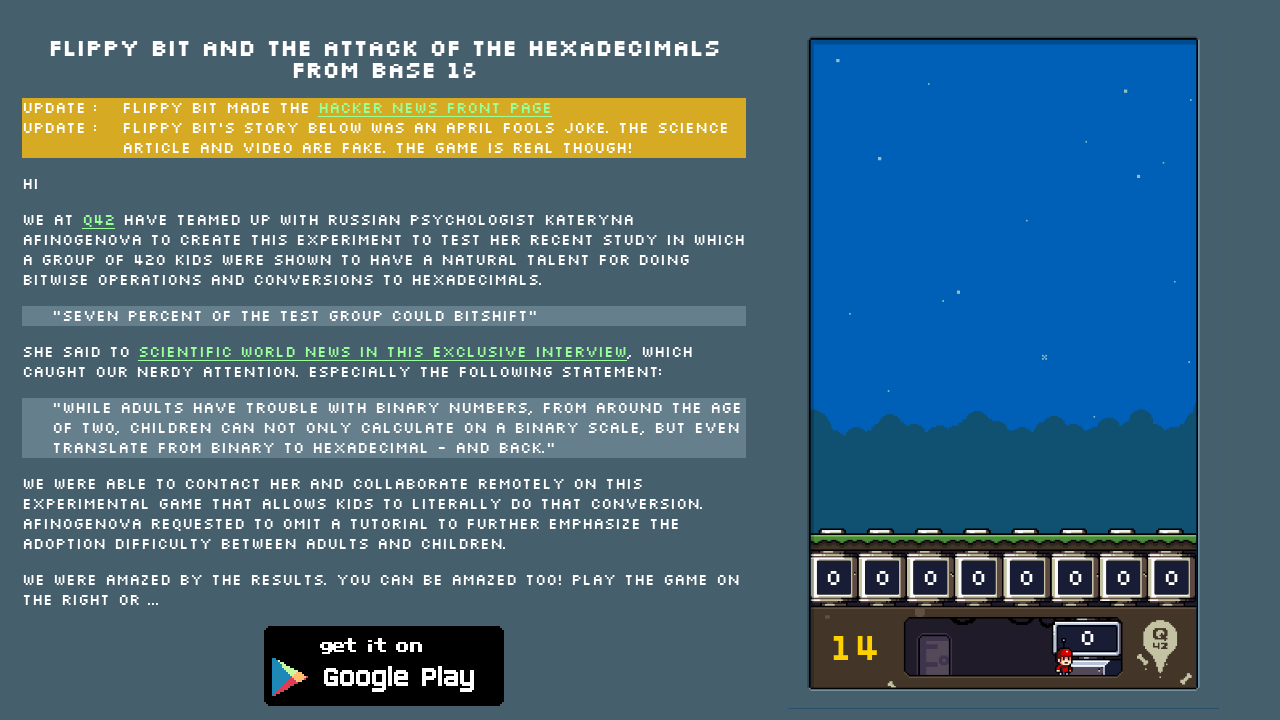

Waited 10ms before next game loop iteration
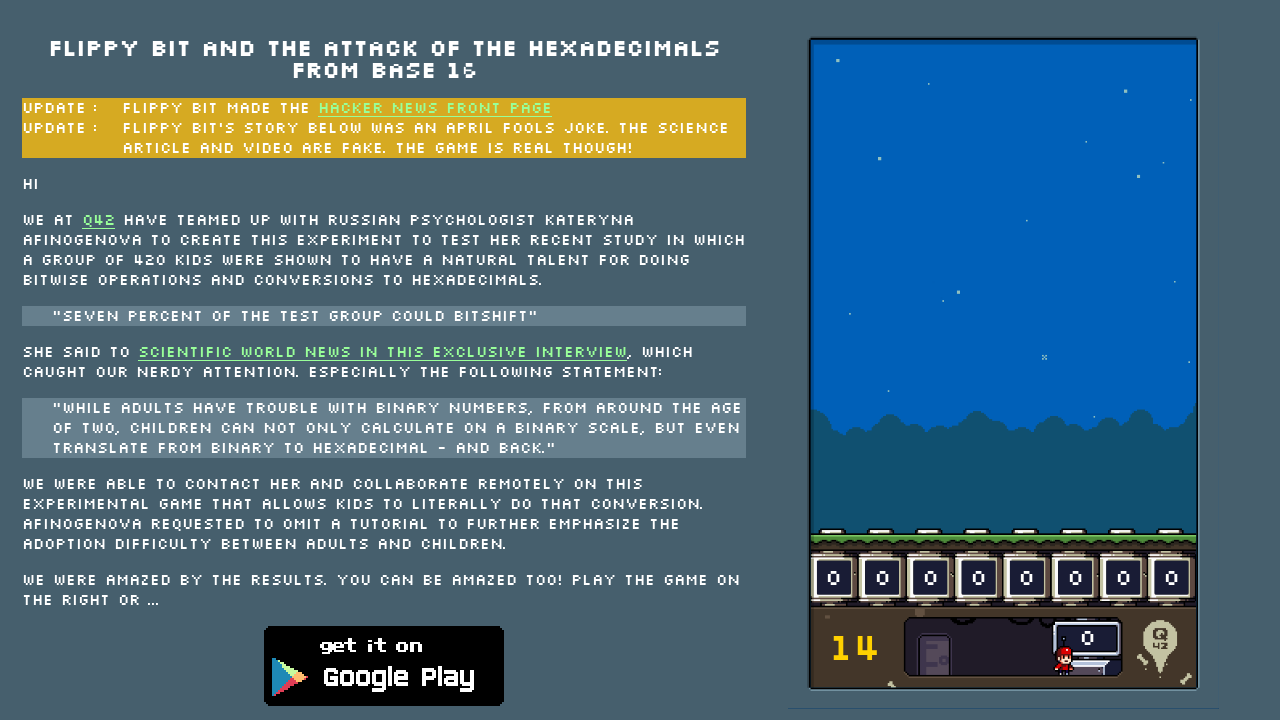

Checked game status
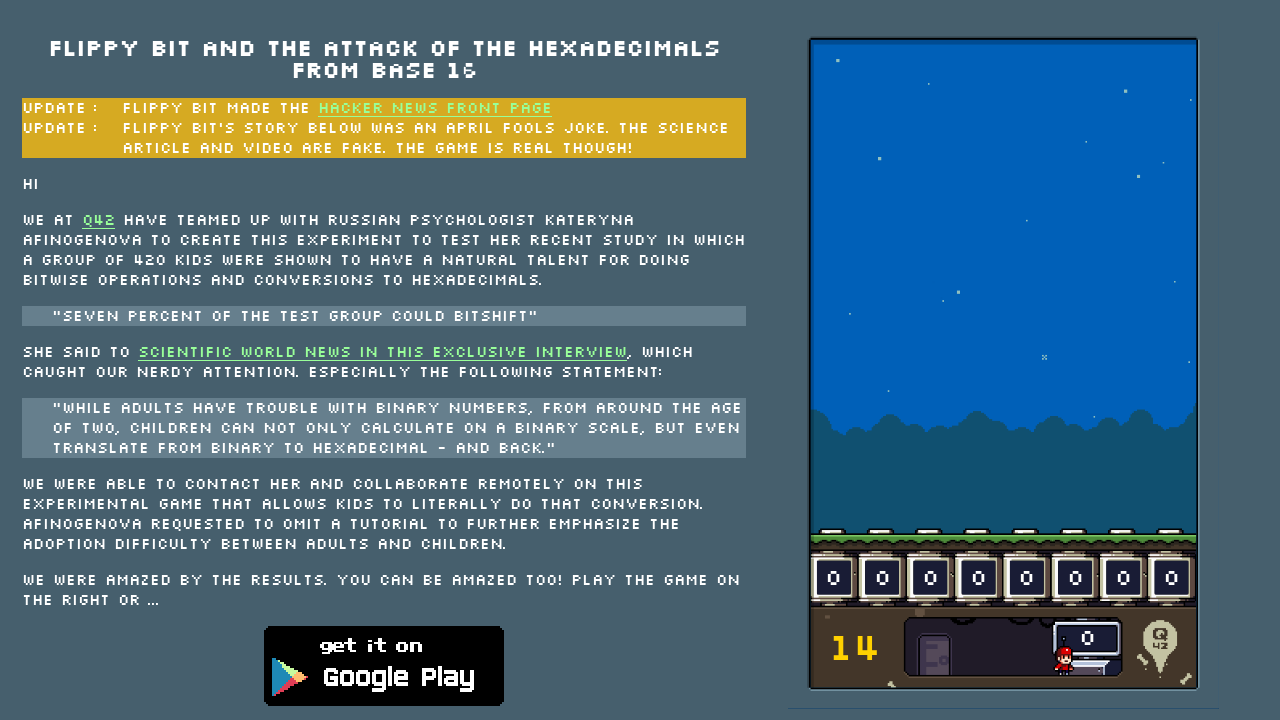

Found 0 active enemy targets
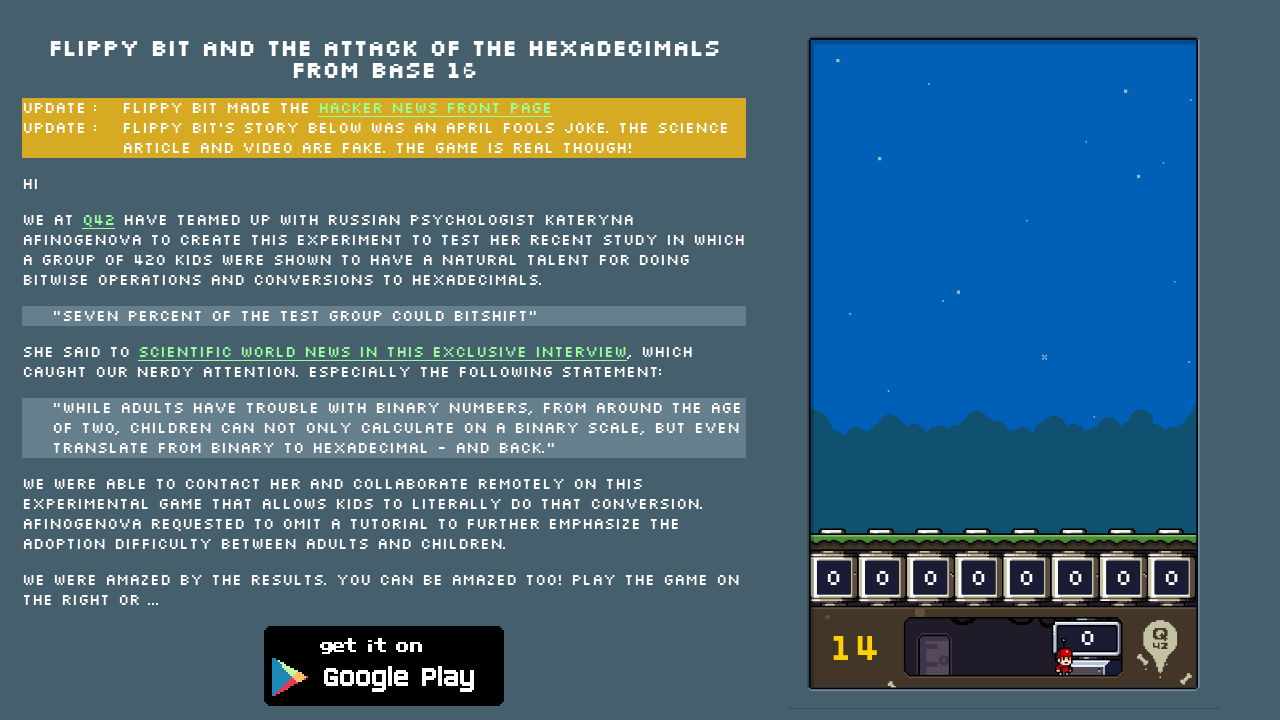

Waited 10ms before next game loop iteration
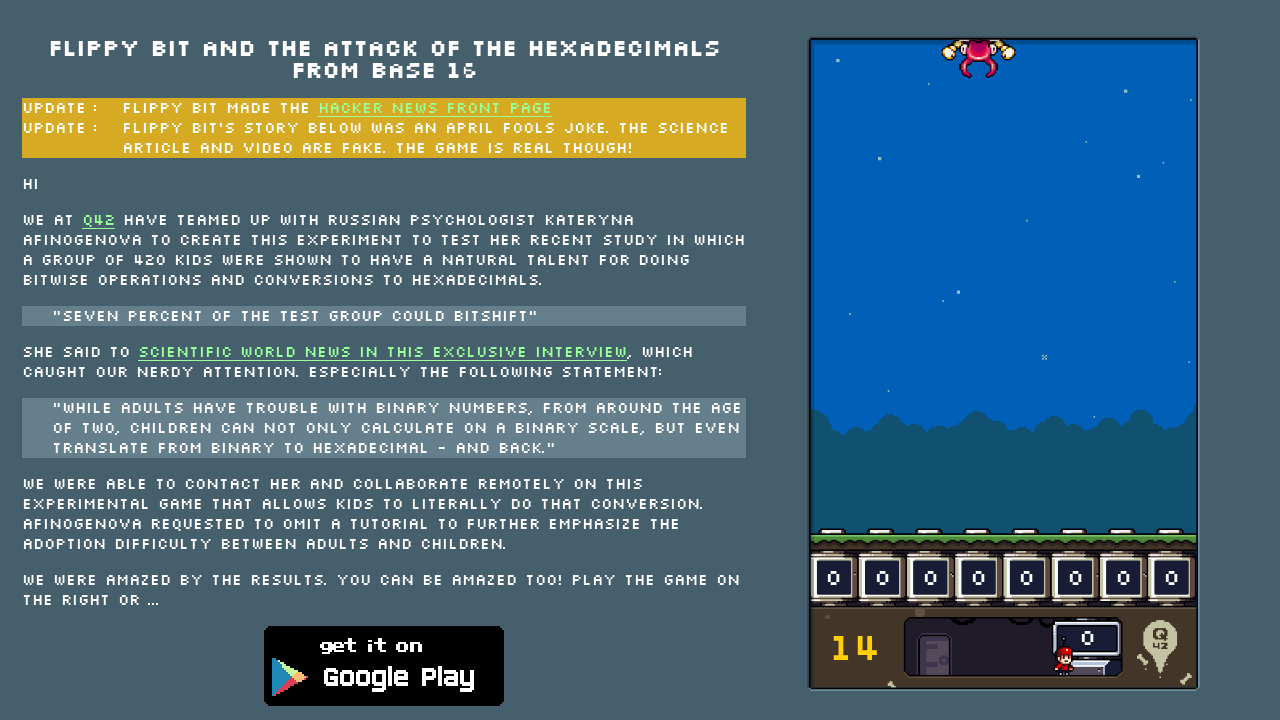

Checked game status
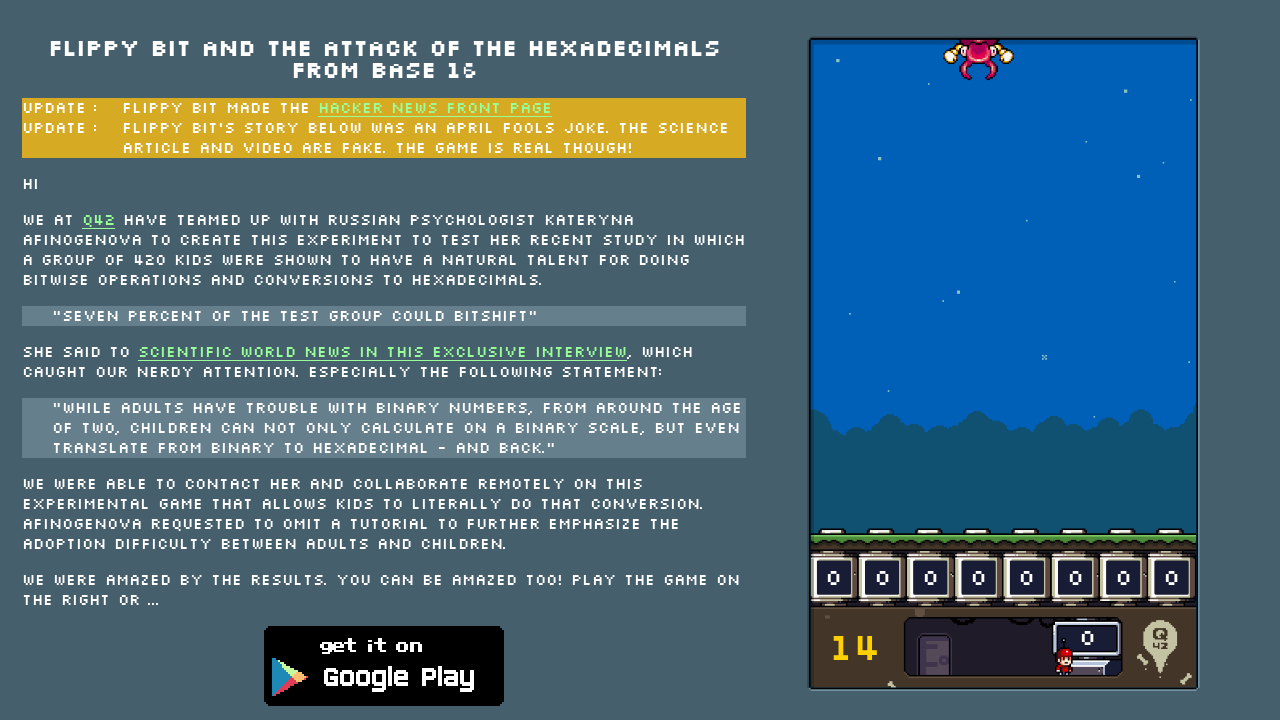

Found 1 active enemy targets
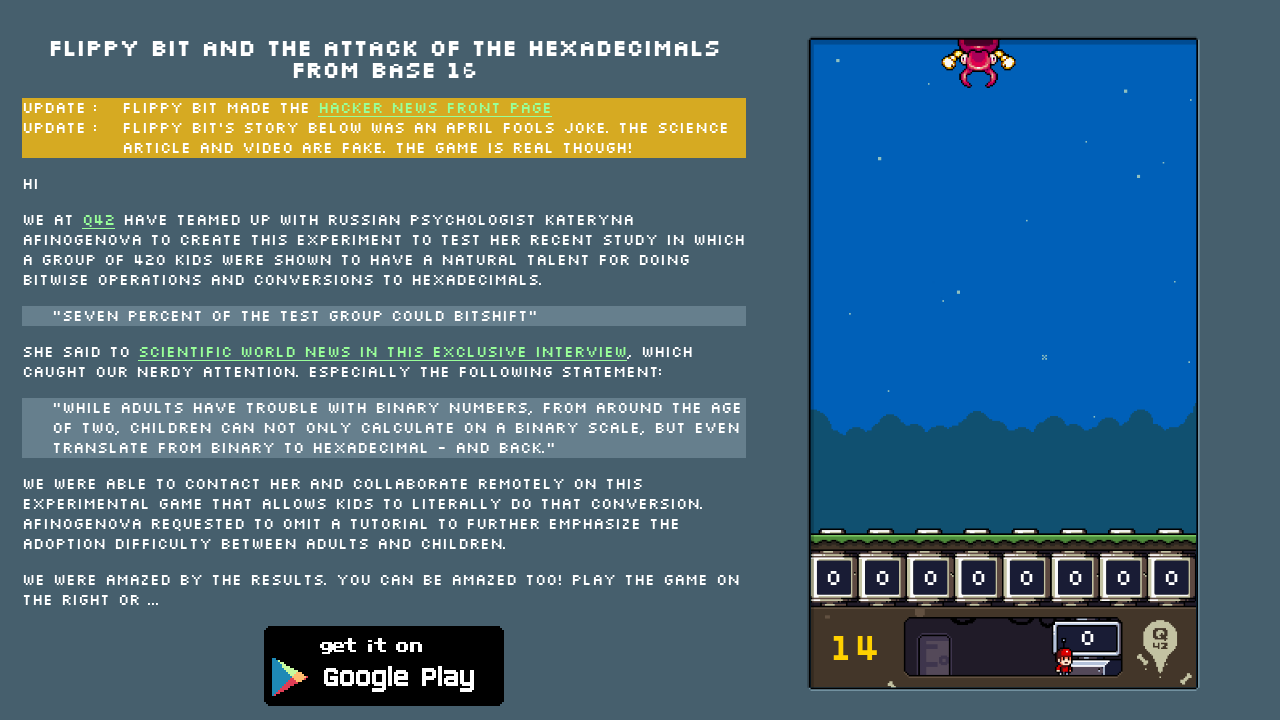

Neutralized enemy with hex value 'B8'
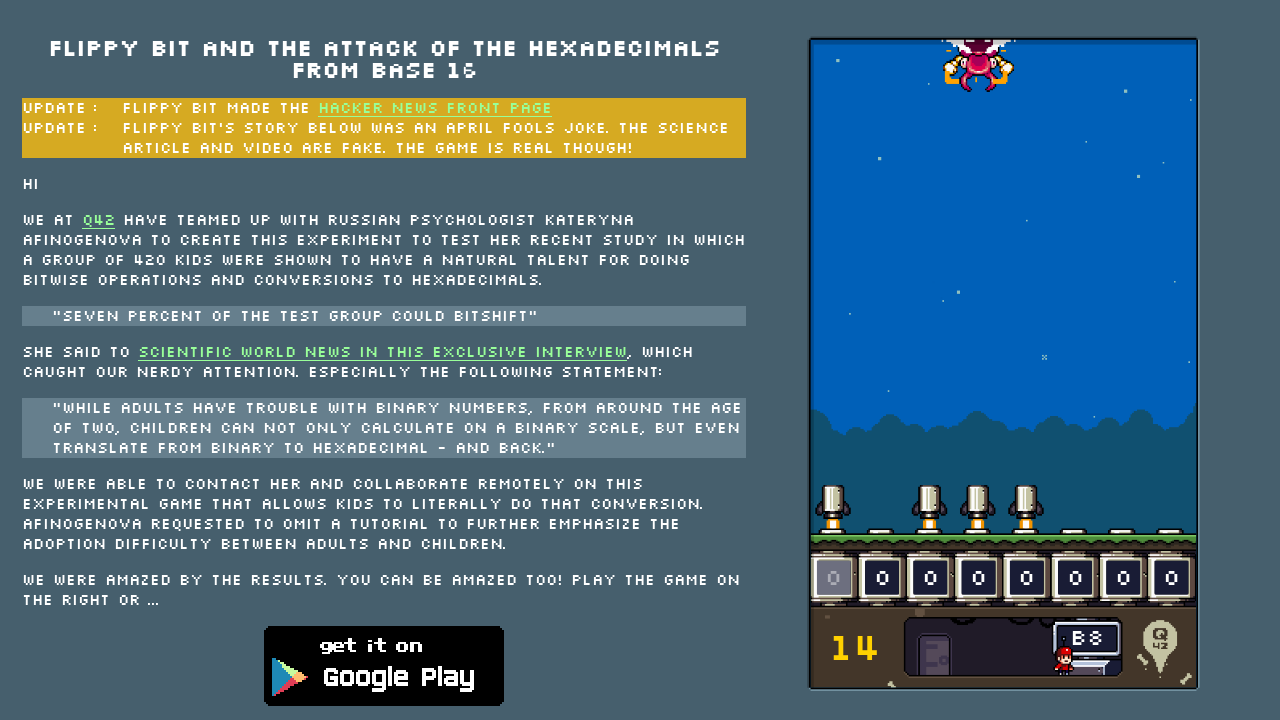

Waited 10ms before next game loop iteration
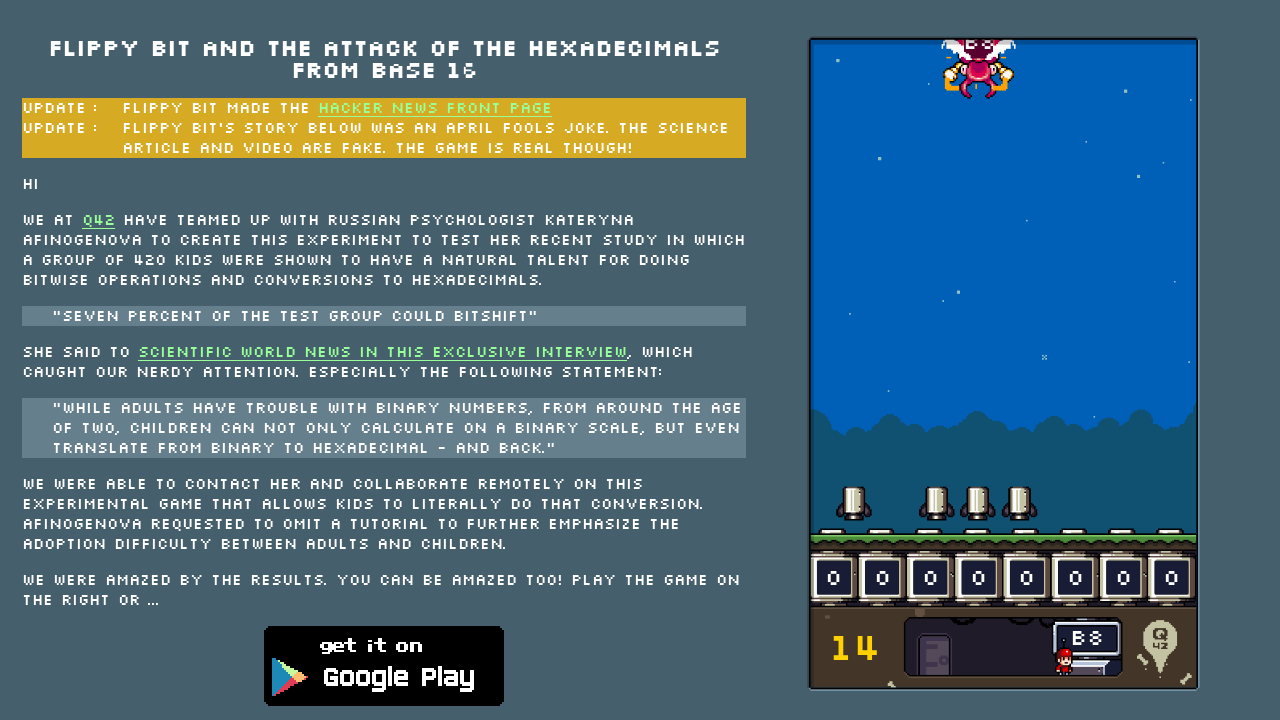

Checked game status
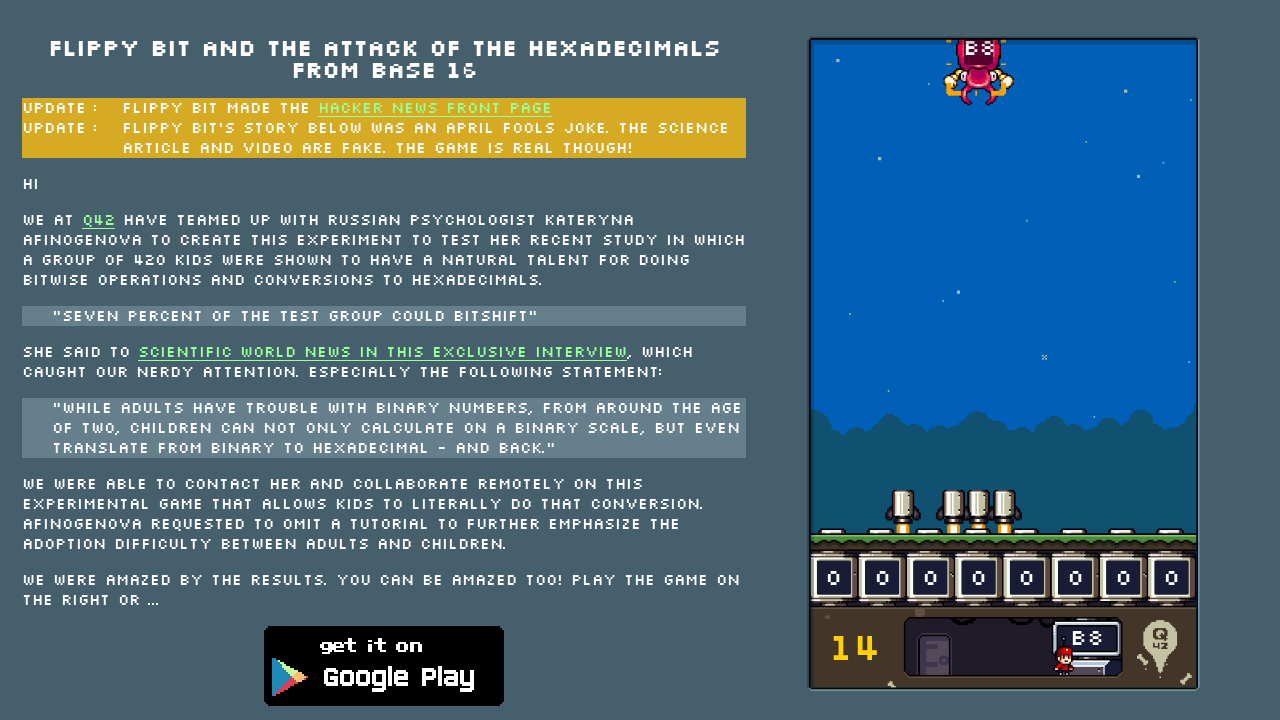

Found 0 active enemy targets
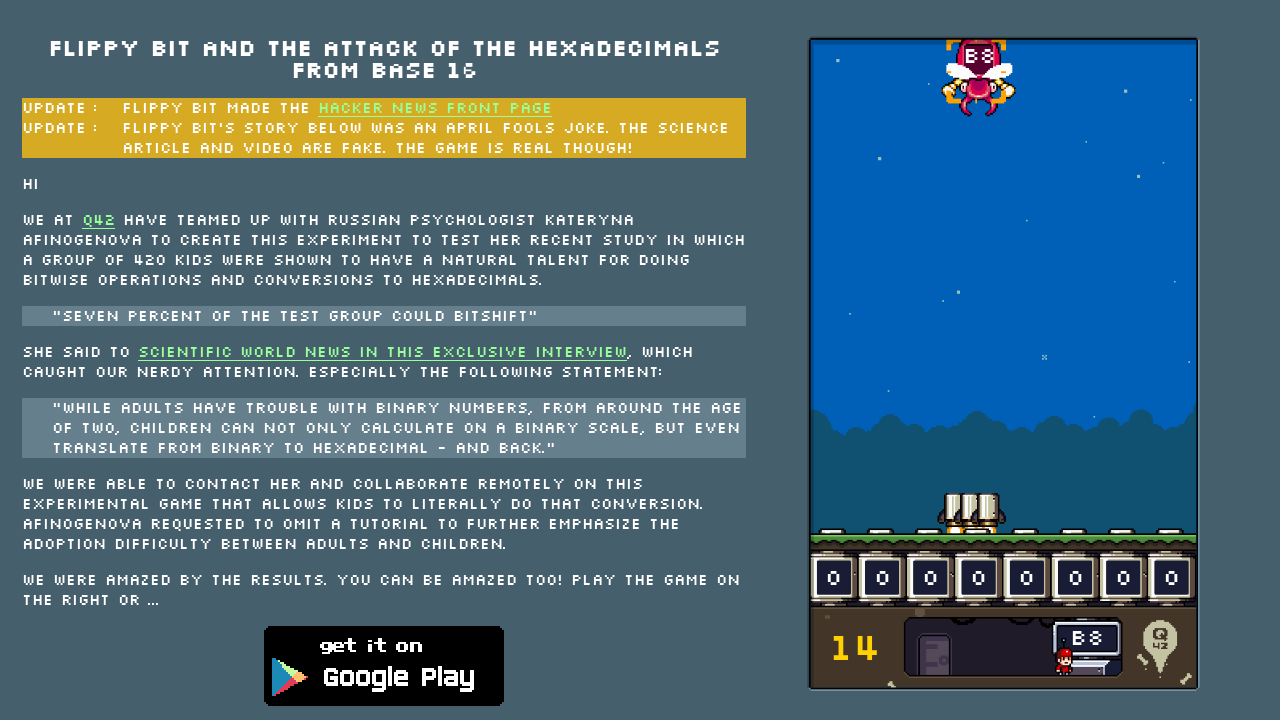

Waited 10ms before next game loop iteration
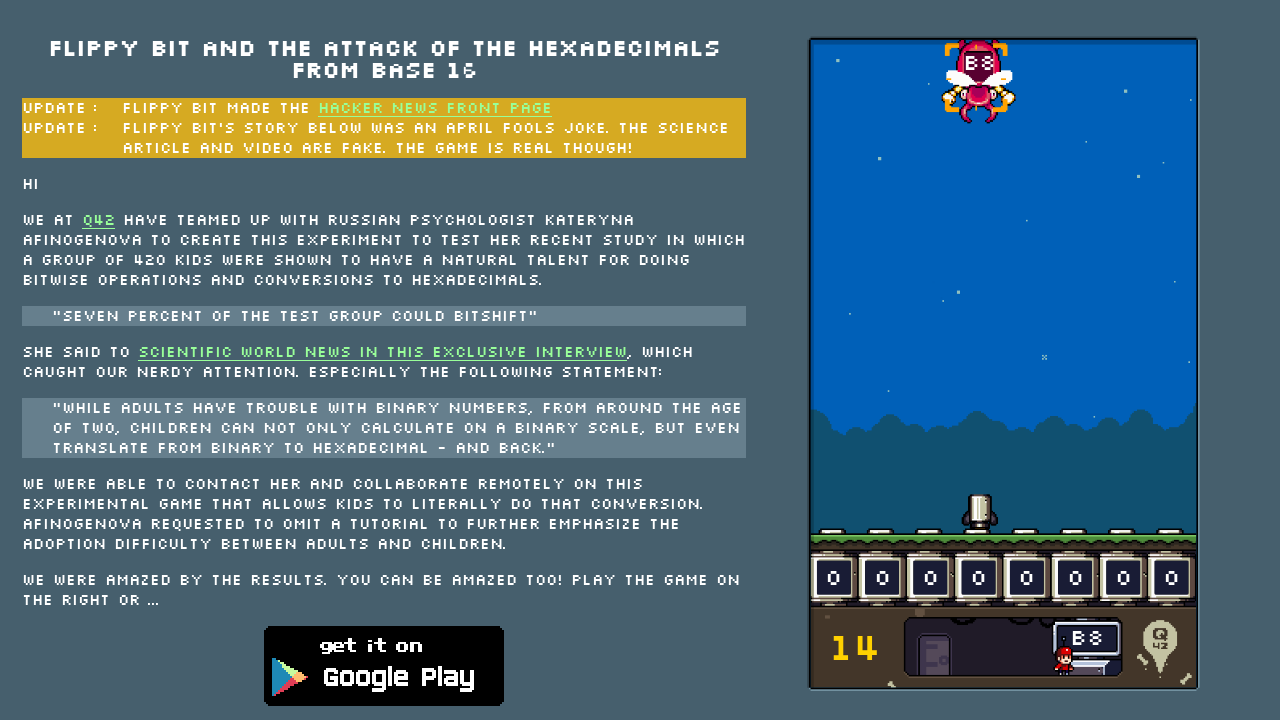

Checked game status
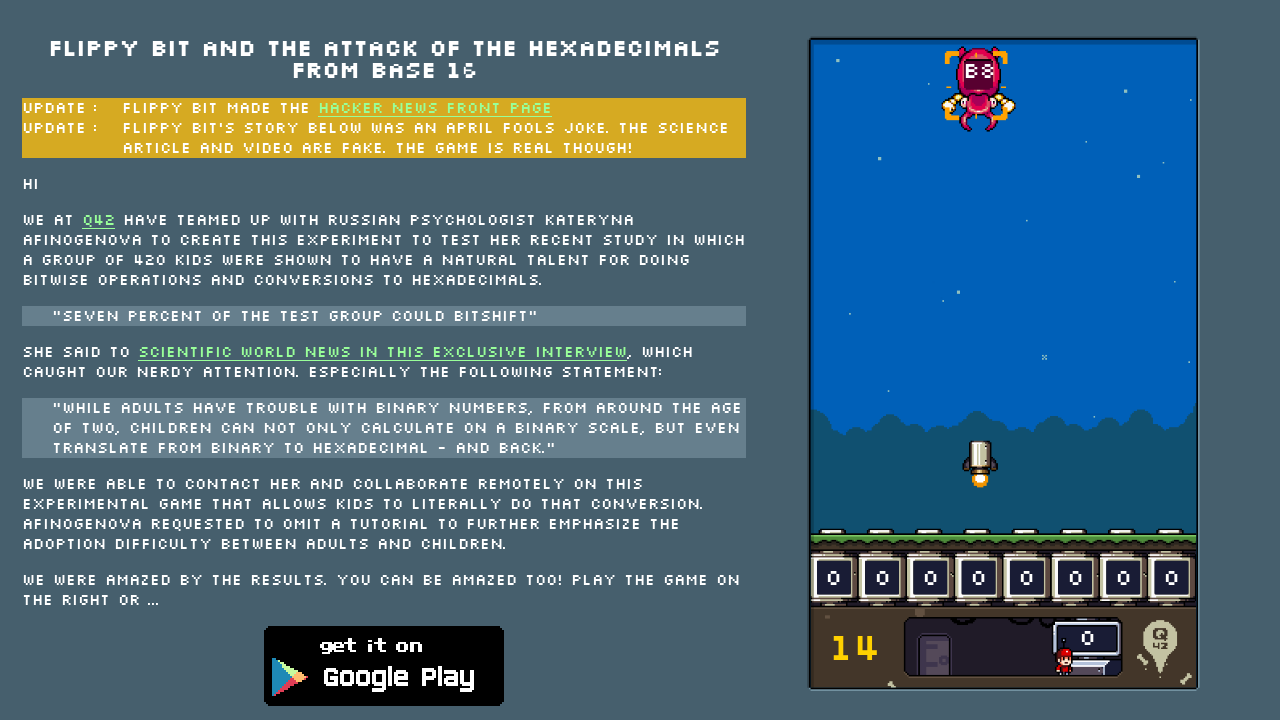

Found 0 active enemy targets
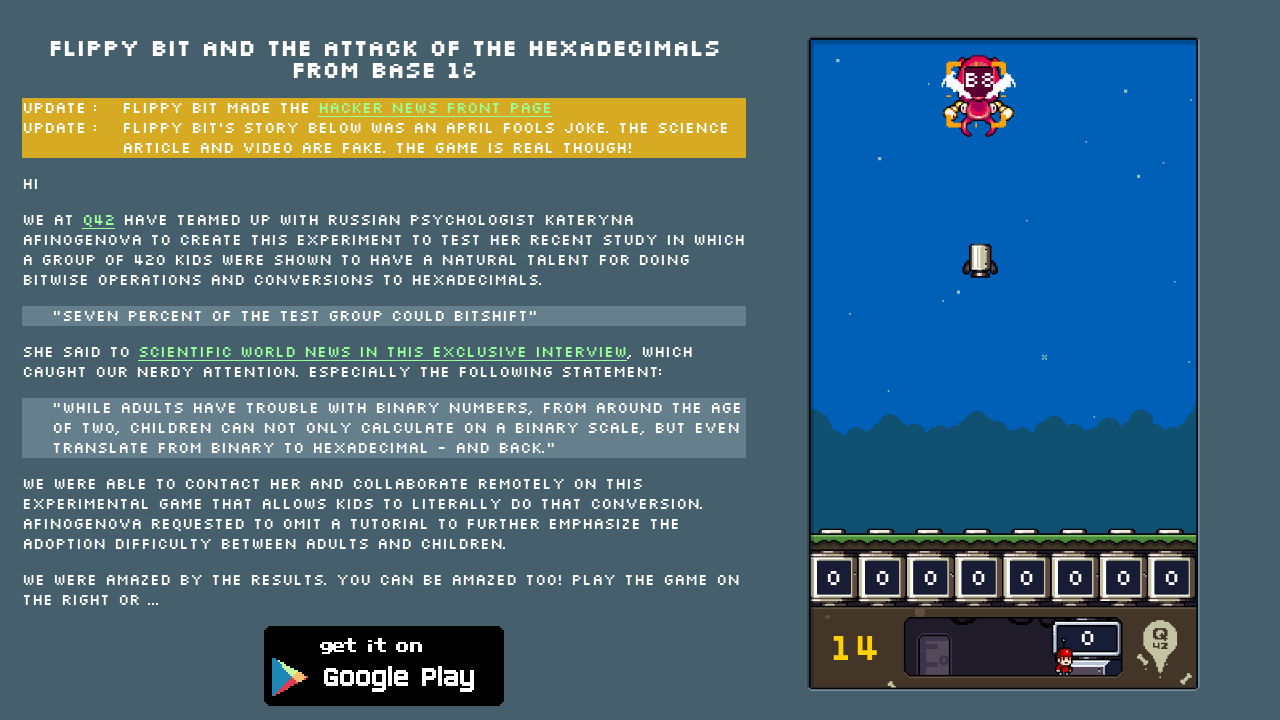

Waited 10ms before next game loop iteration
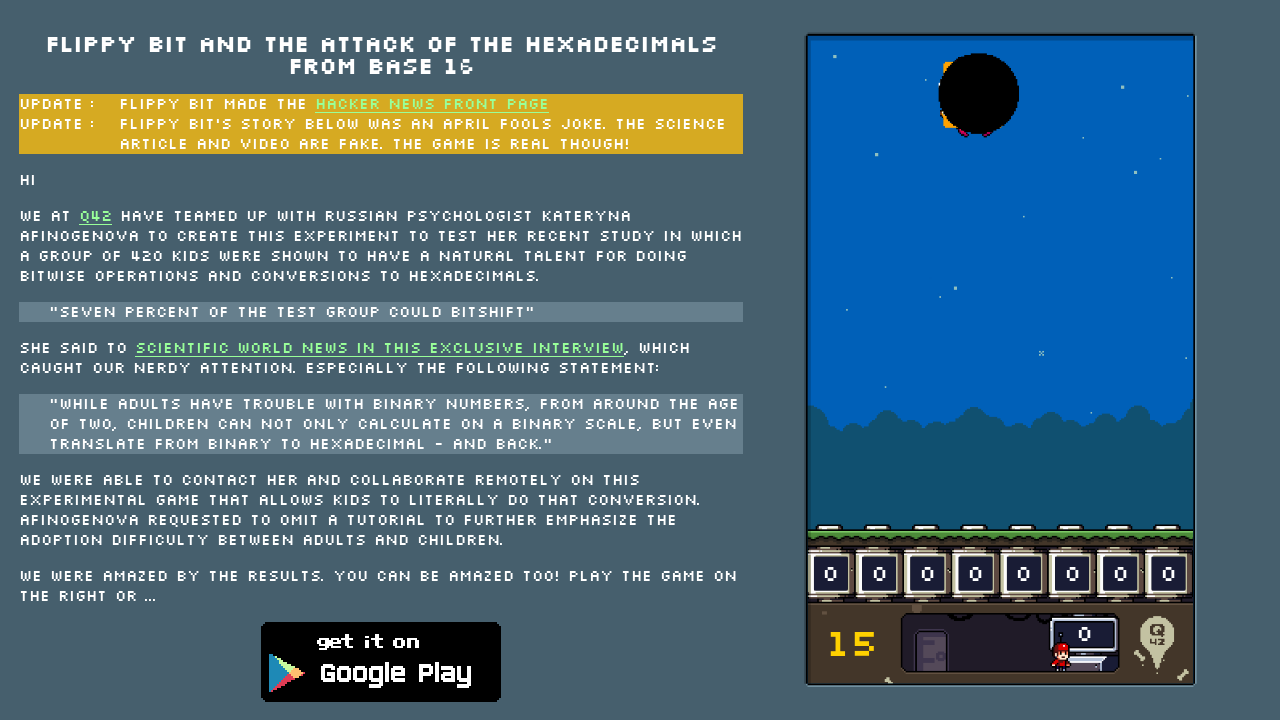

Checked game status
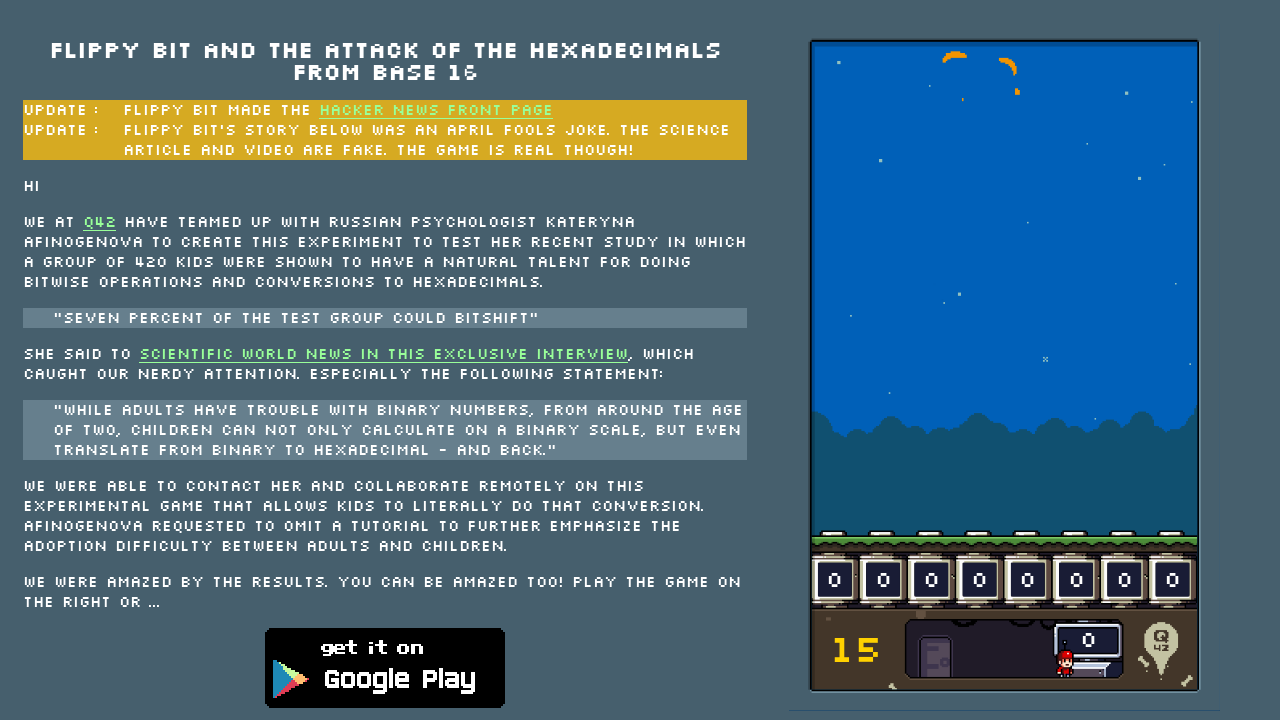

Found 0 active enemy targets
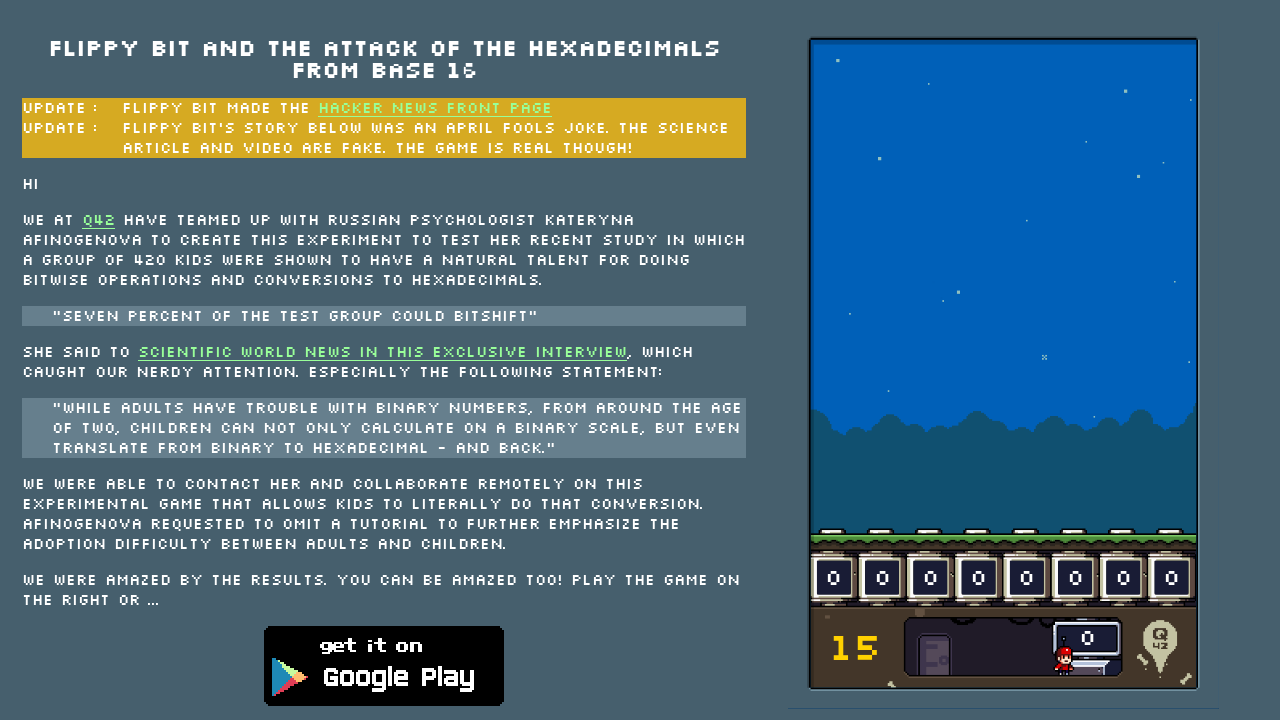

Waited 10ms before next game loop iteration
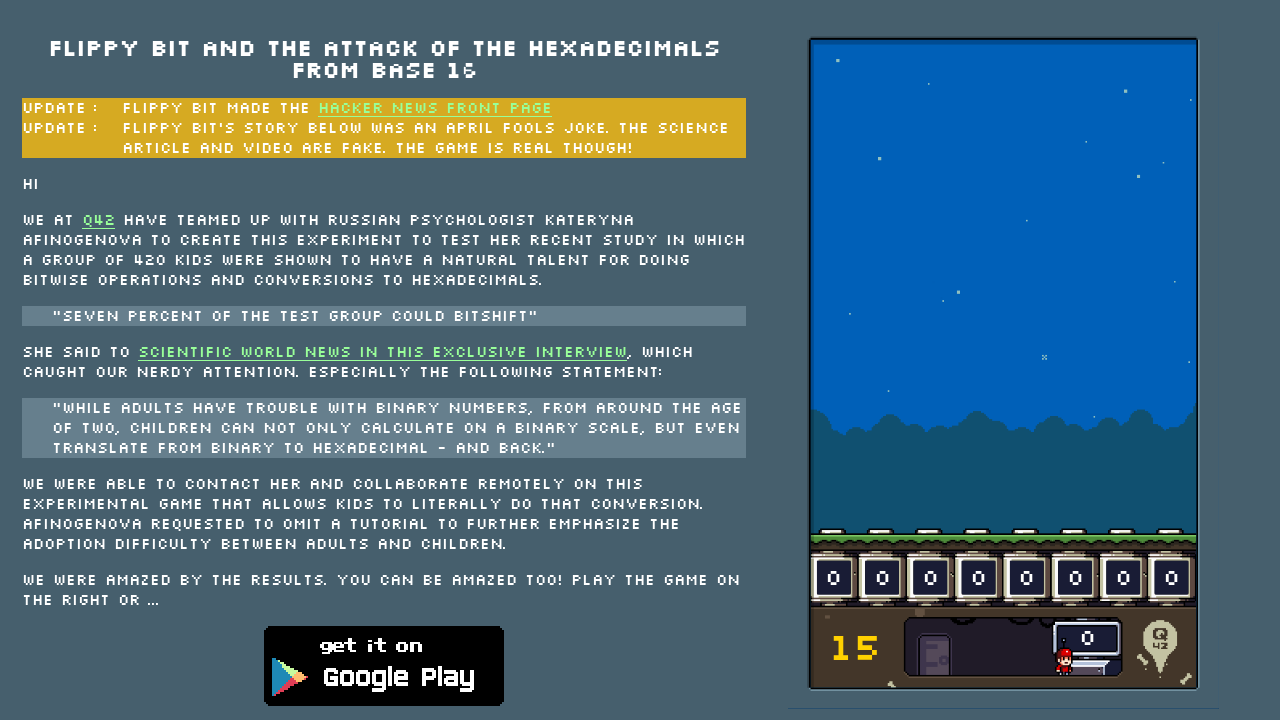

Checked game status
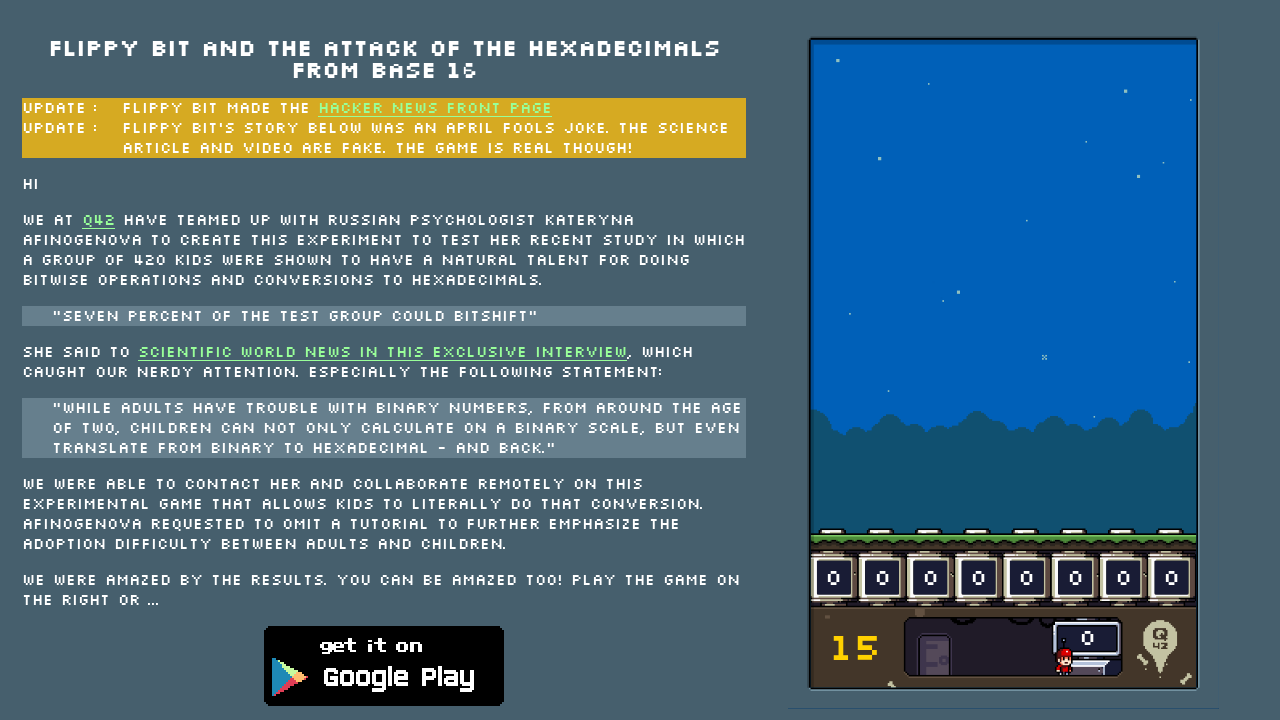

Found 0 active enemy targets
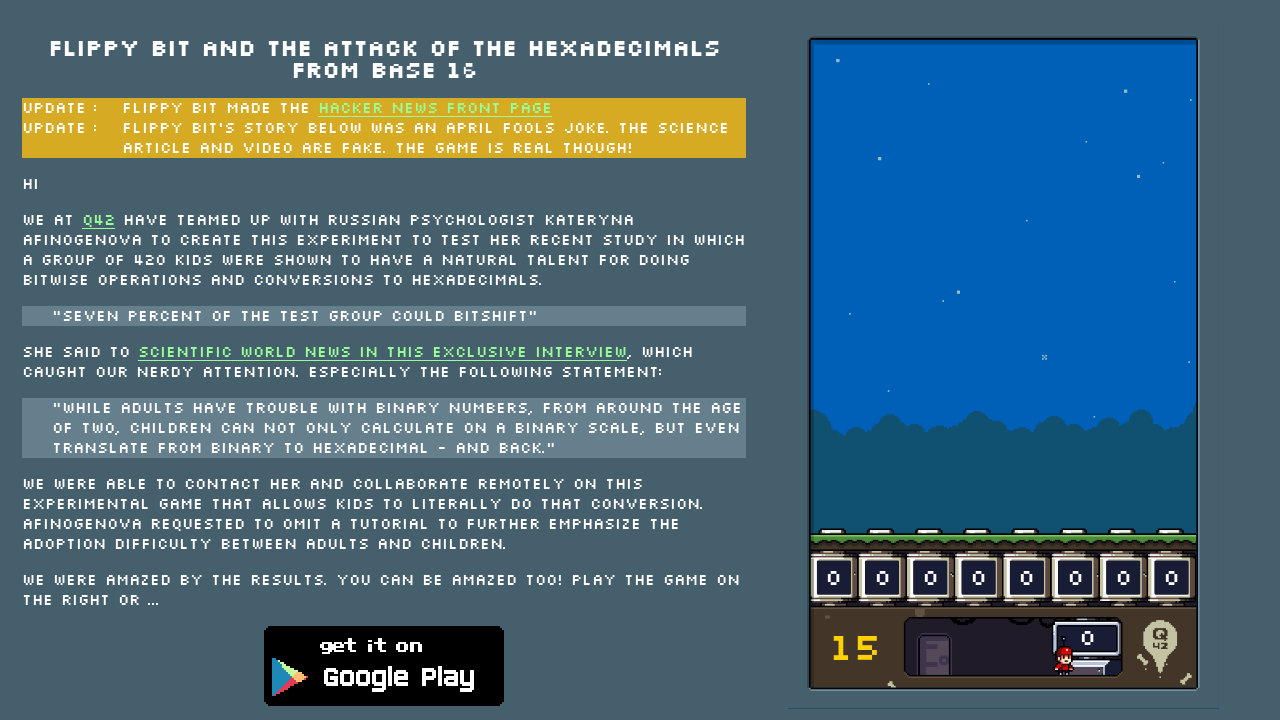

Waited 10ms before next game loop iteration
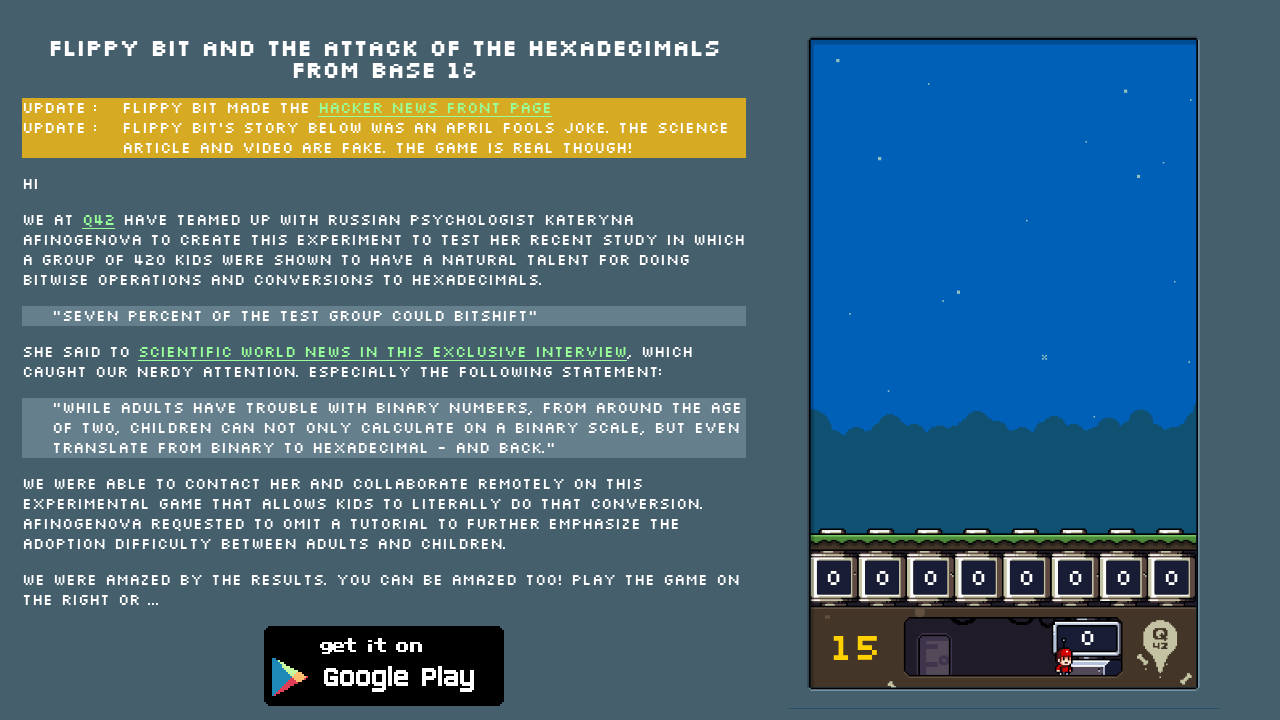

Checked game status
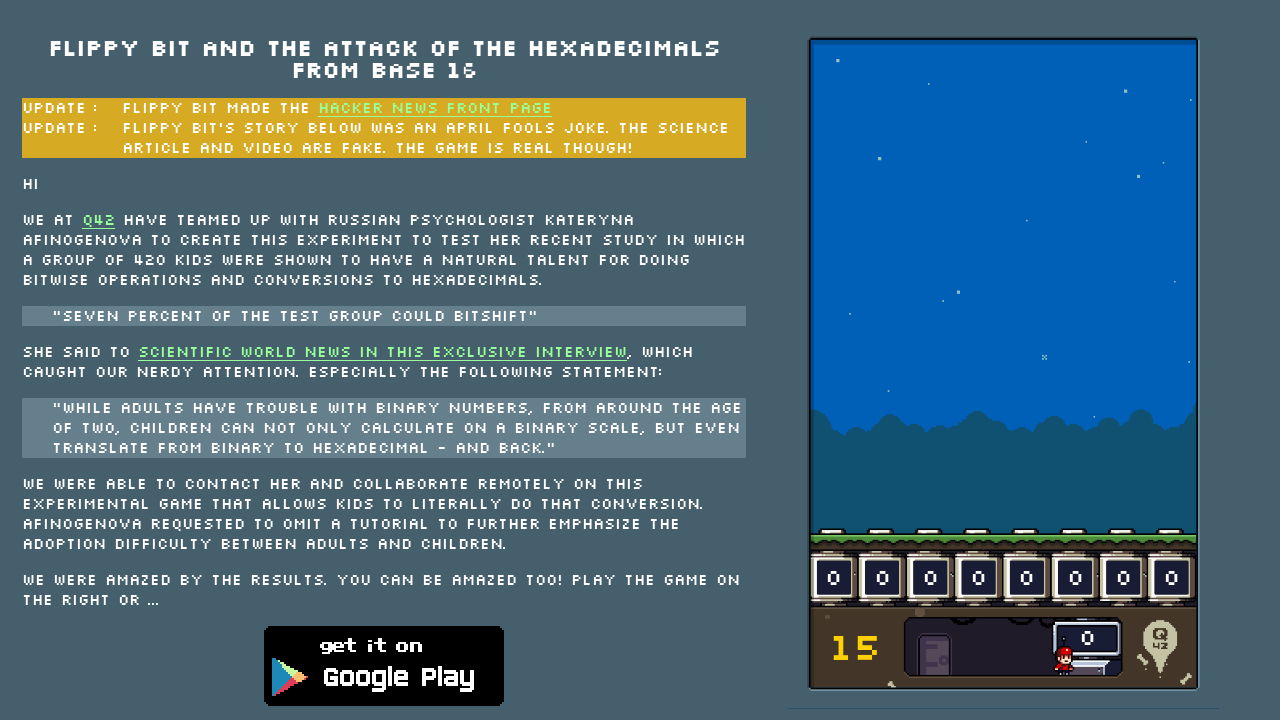

Found 1 active enemy targets
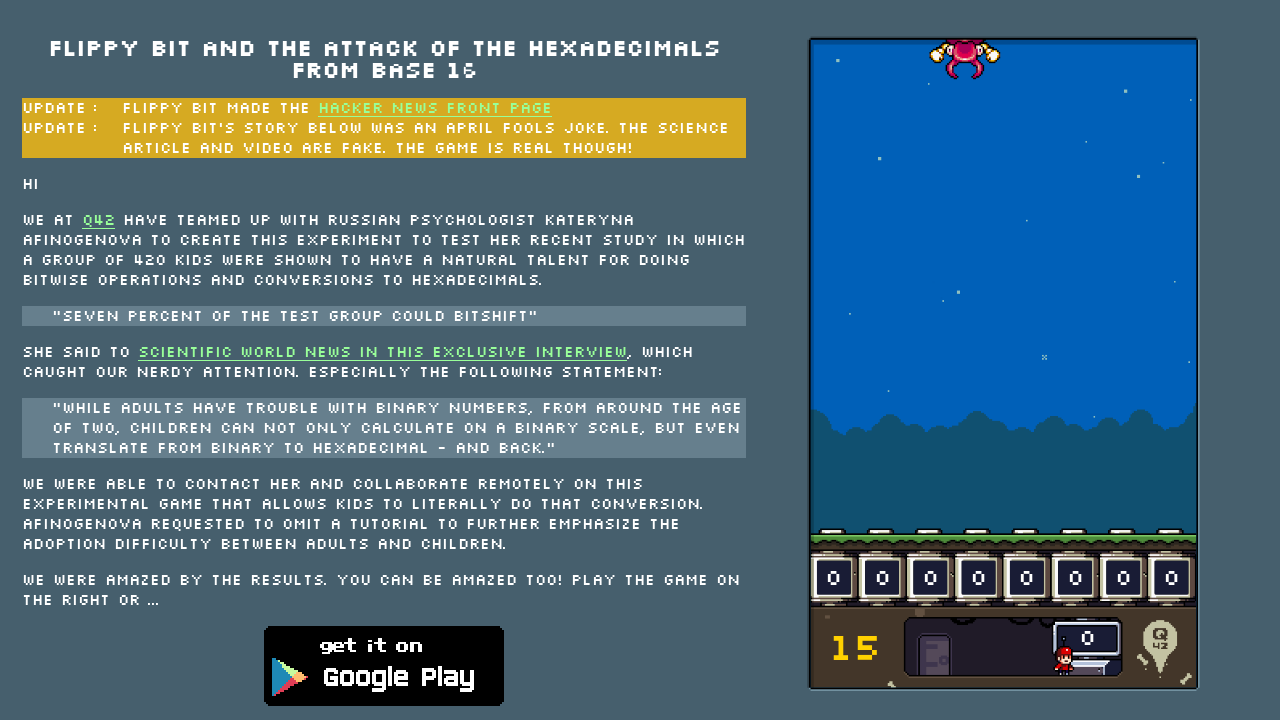

Neutralized enemy with hex value '78'
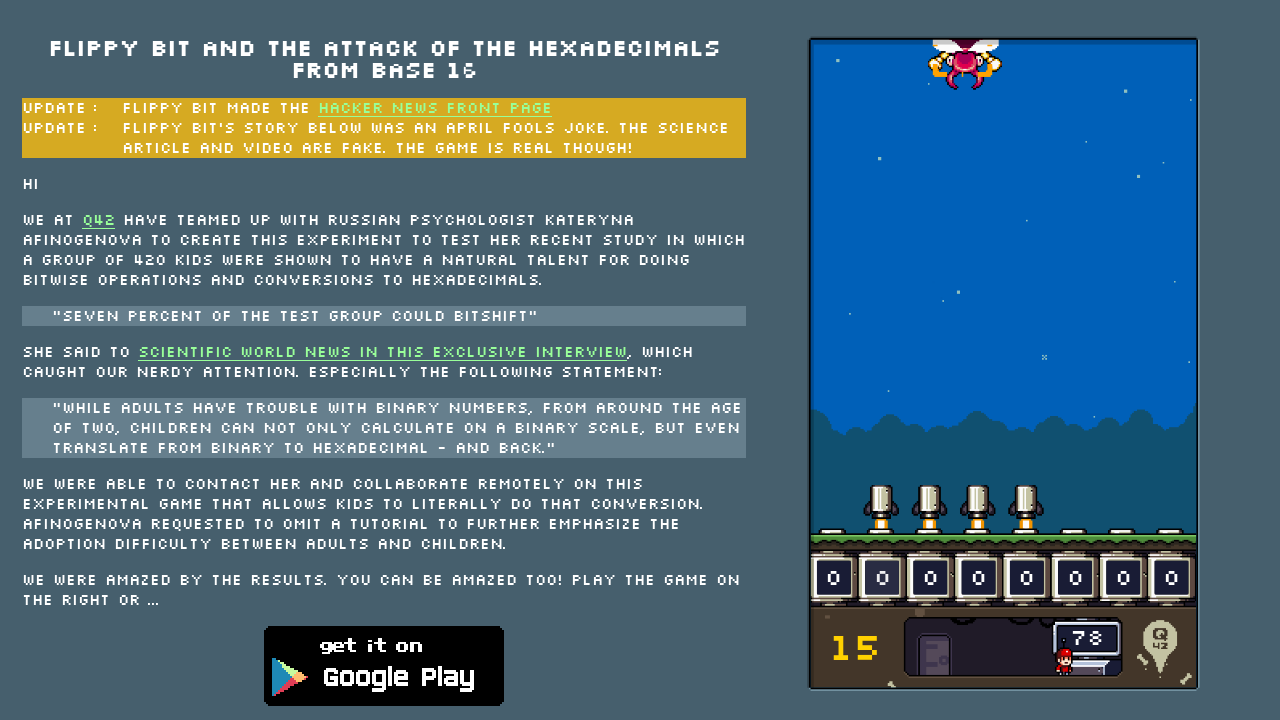

Waited 10ms before next game loop iteration
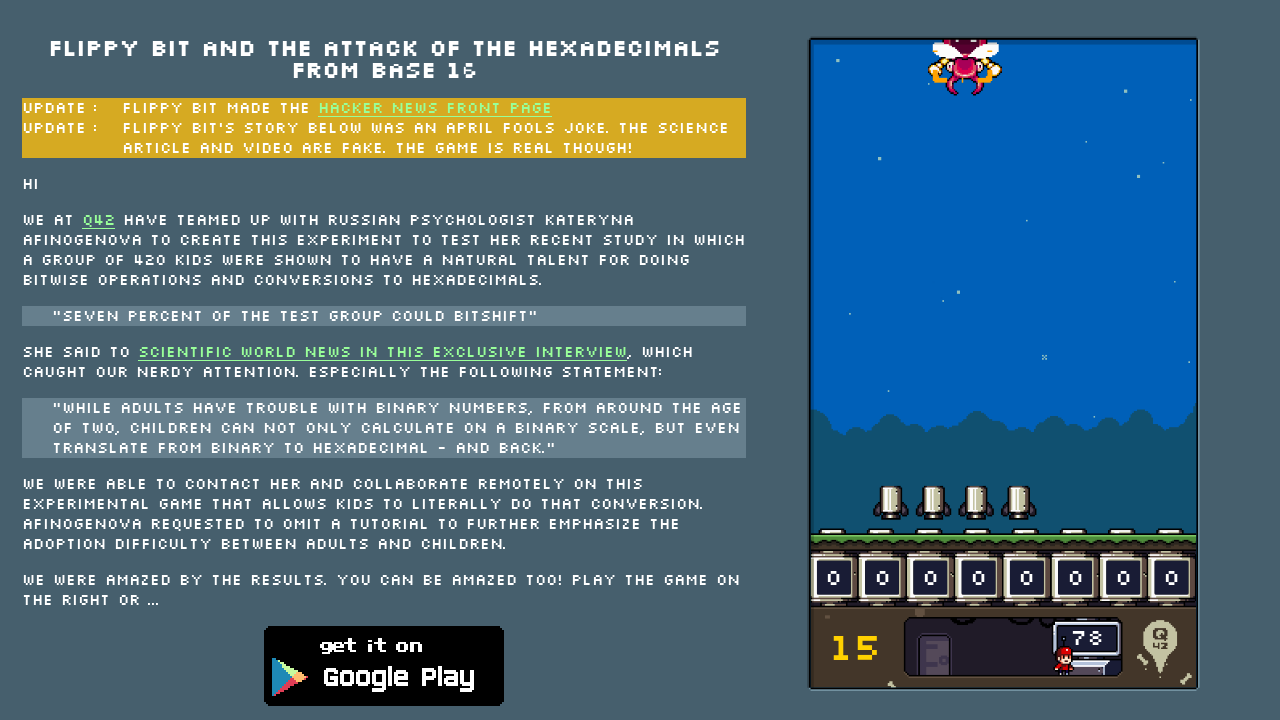

Checked game status
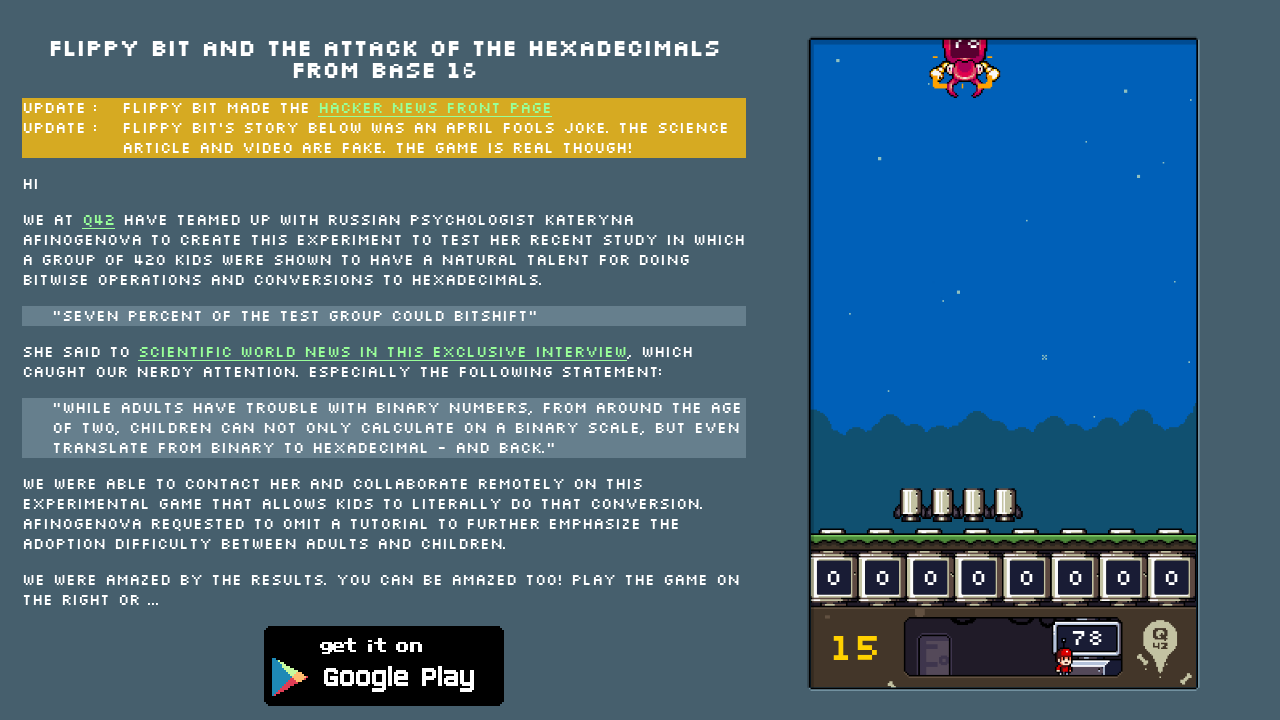

Found 0 active enemy targets
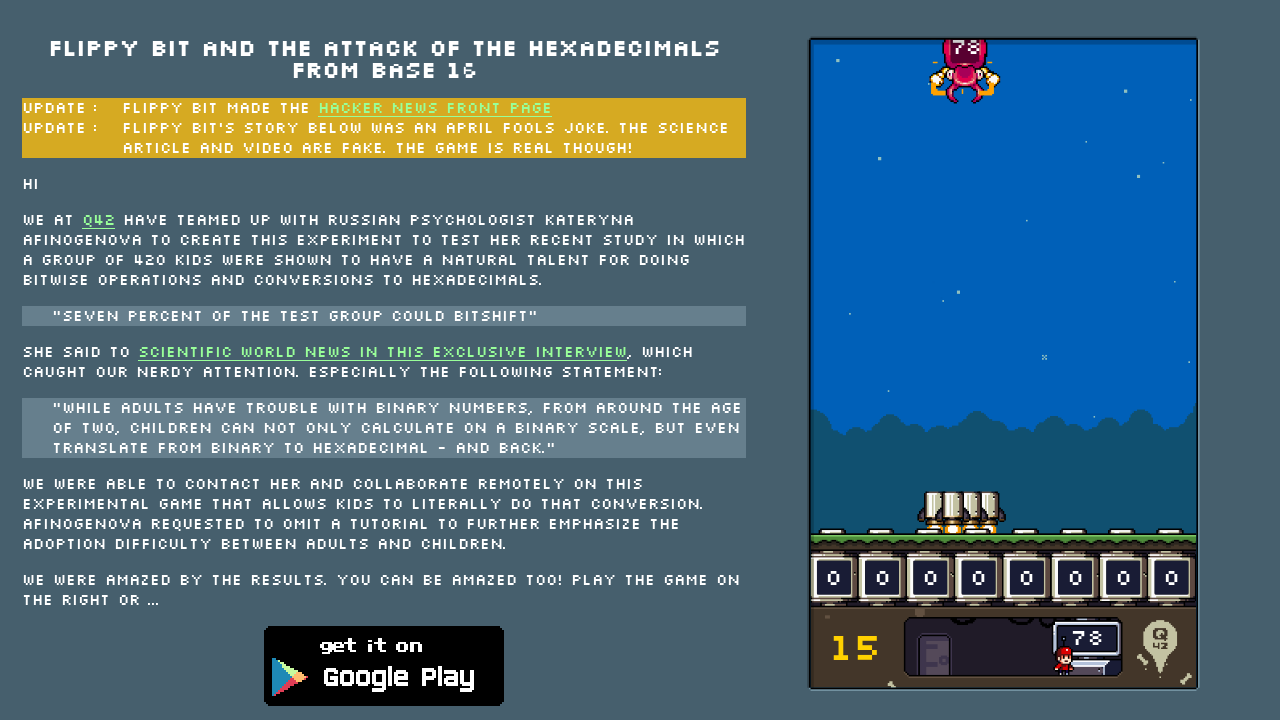

Waited 10ms before next game loop iteration
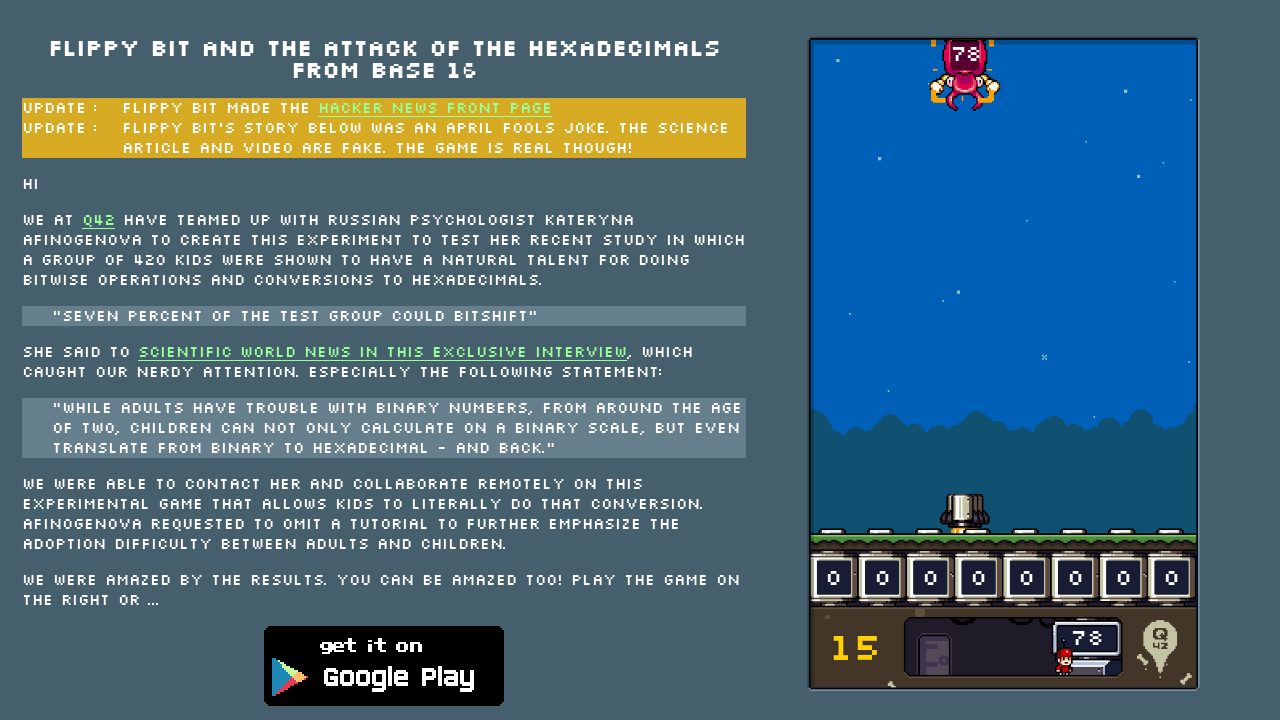

Checked game status
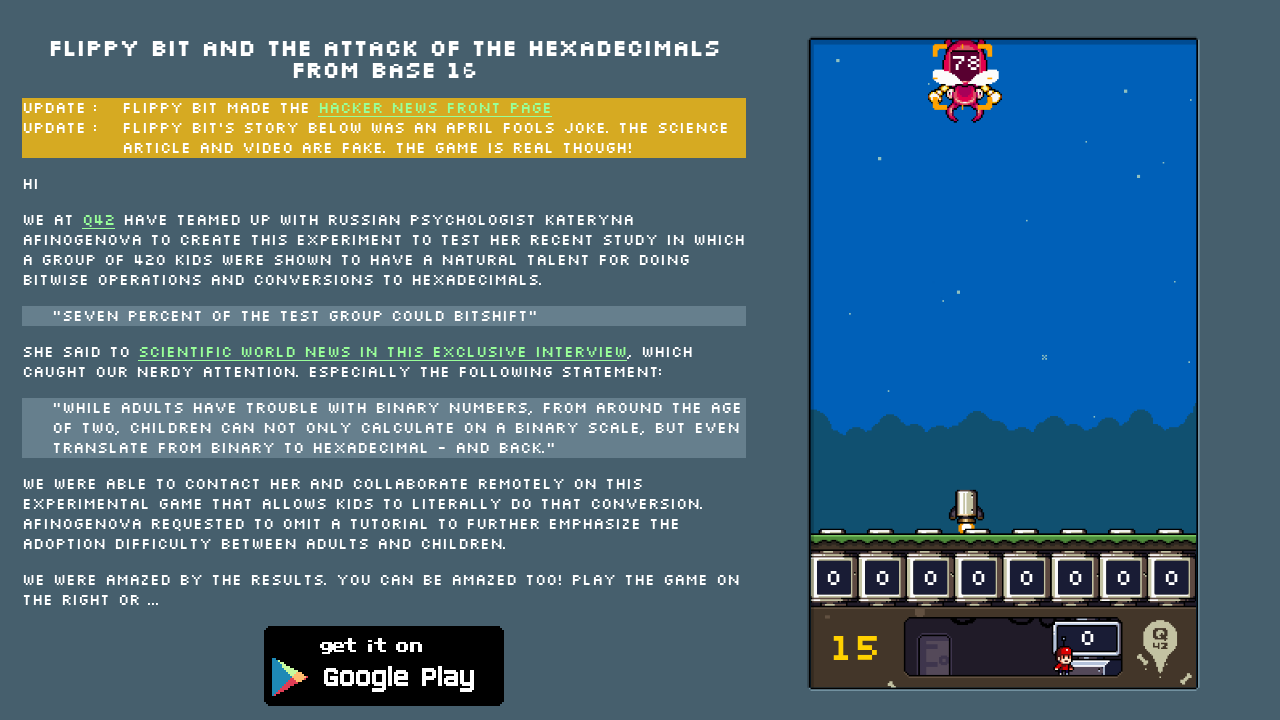

Found 0 active enemy targets
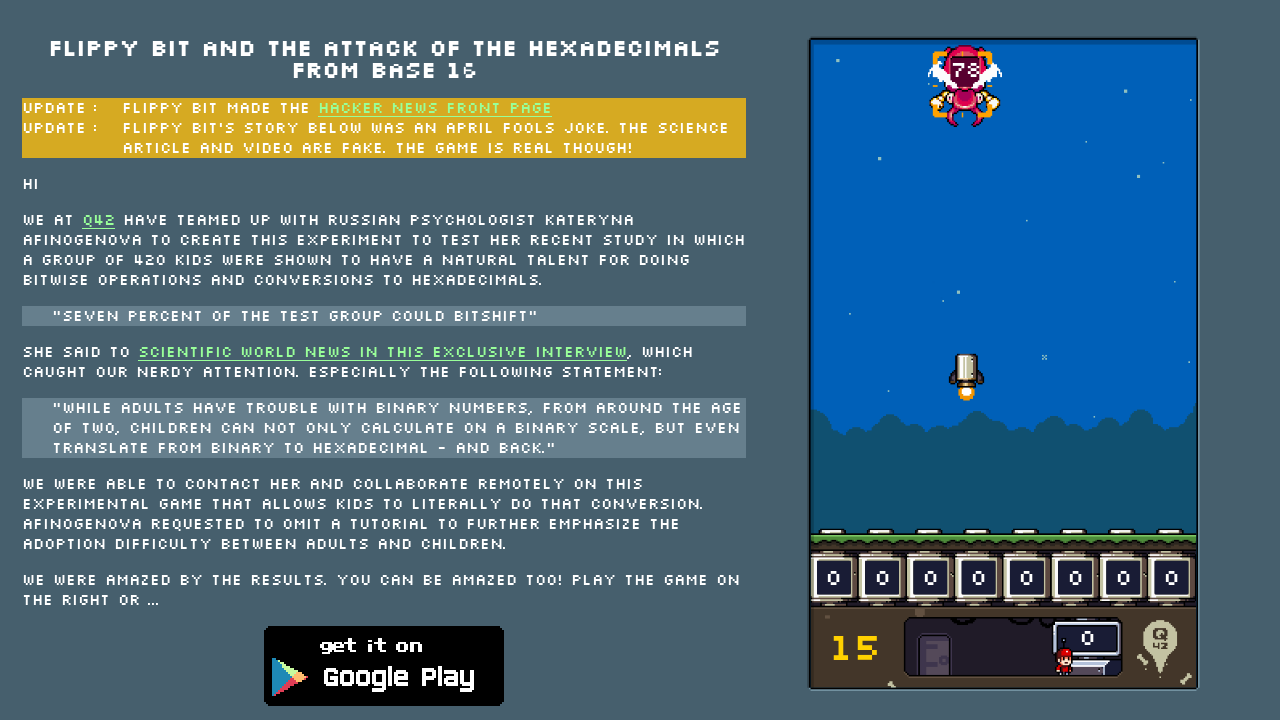

Waited 10ms before next game loop iteration
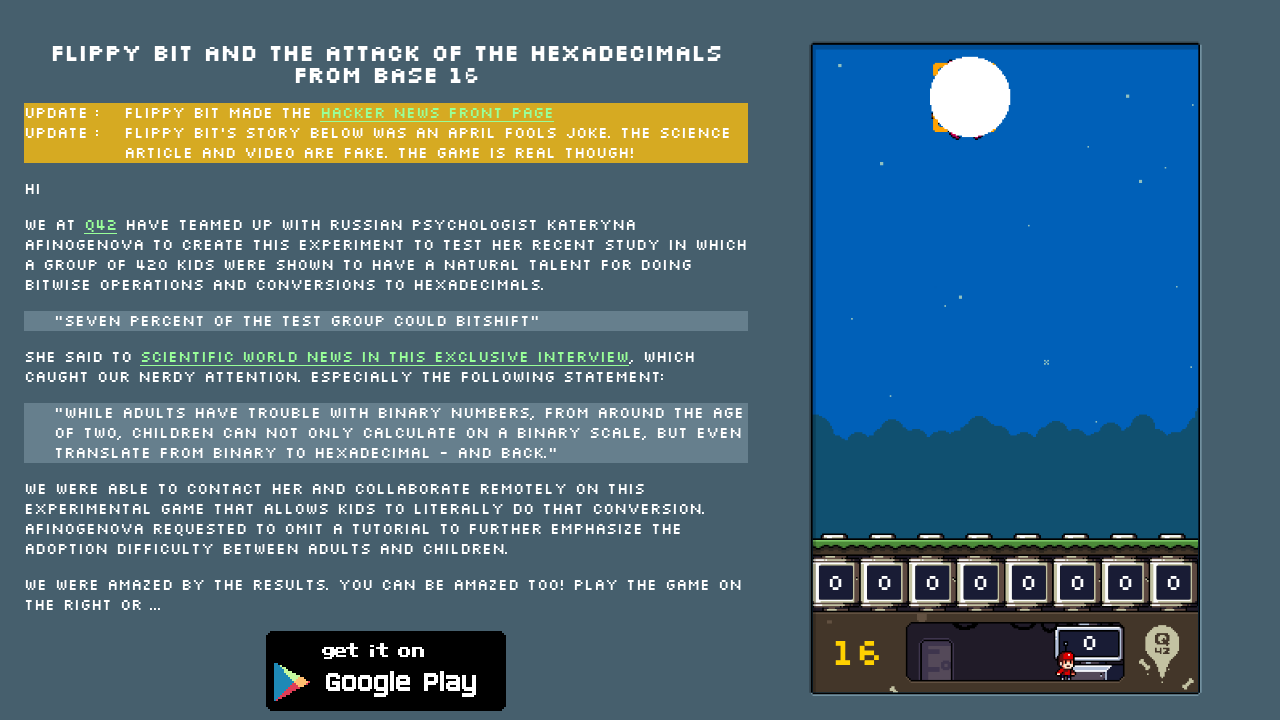

Checked game status
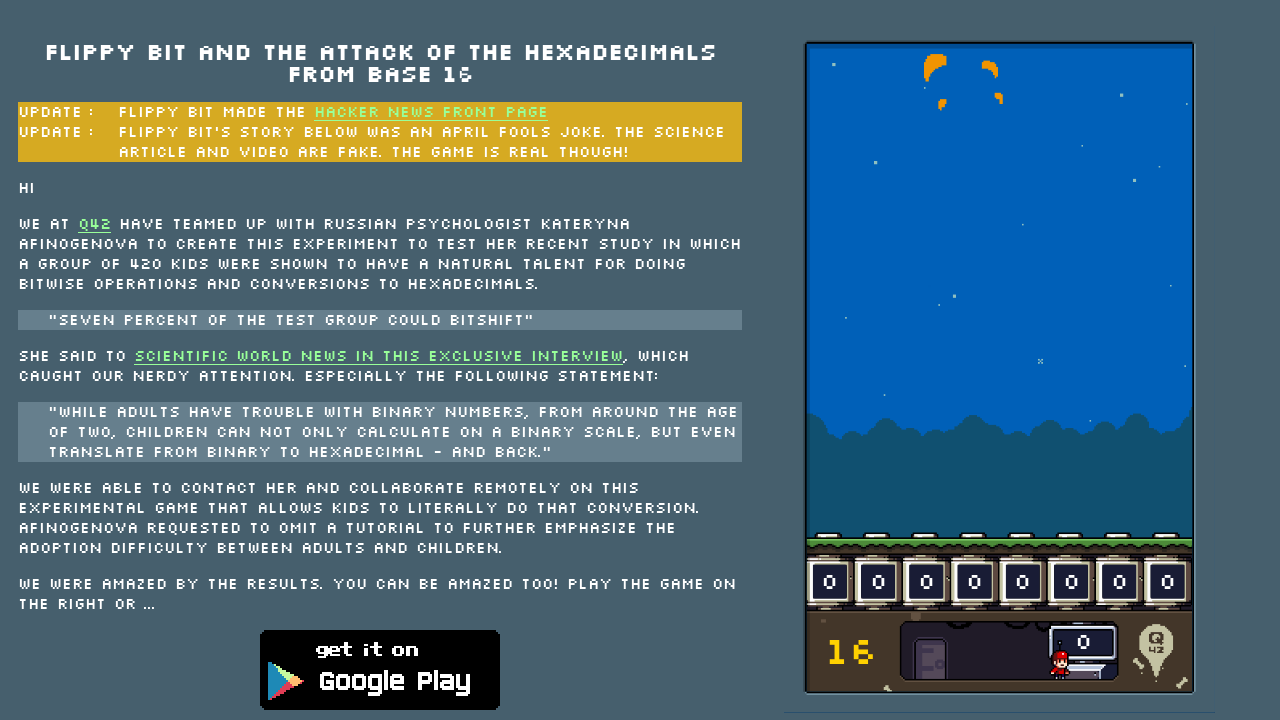

Found 0 active enemy targets
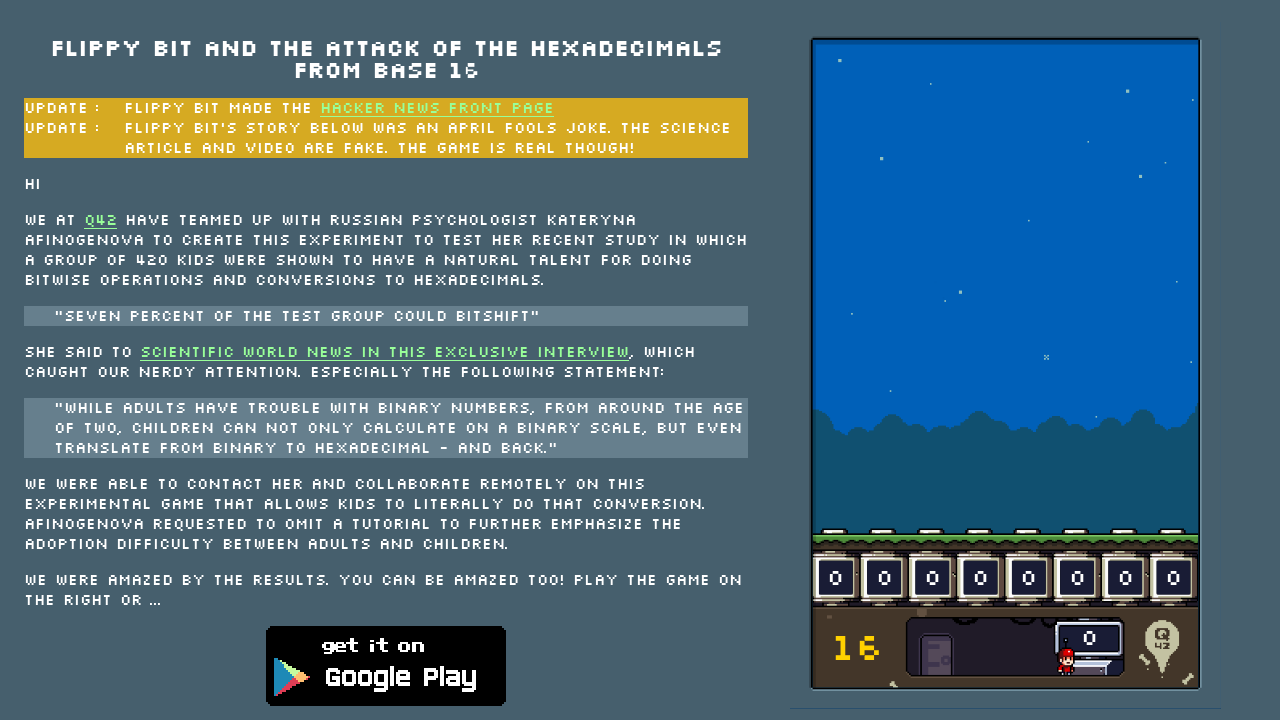

Waited 10ms before next game loop iteration
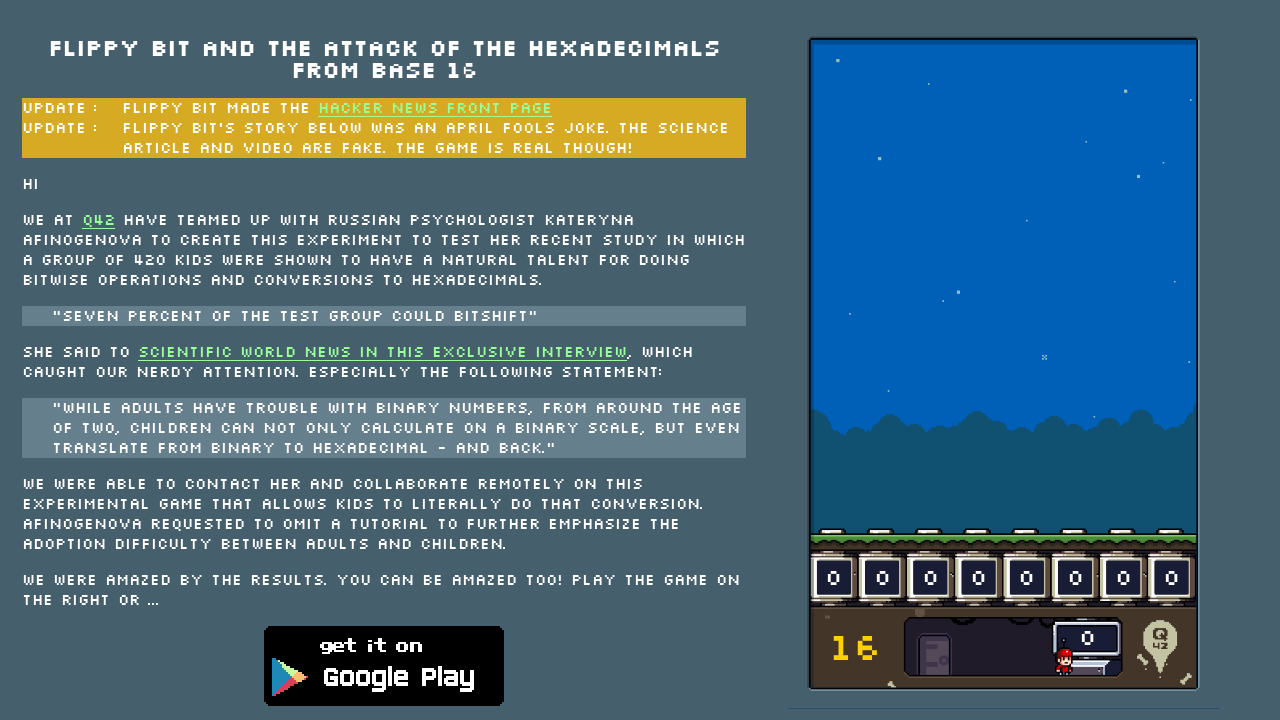

Checked game status
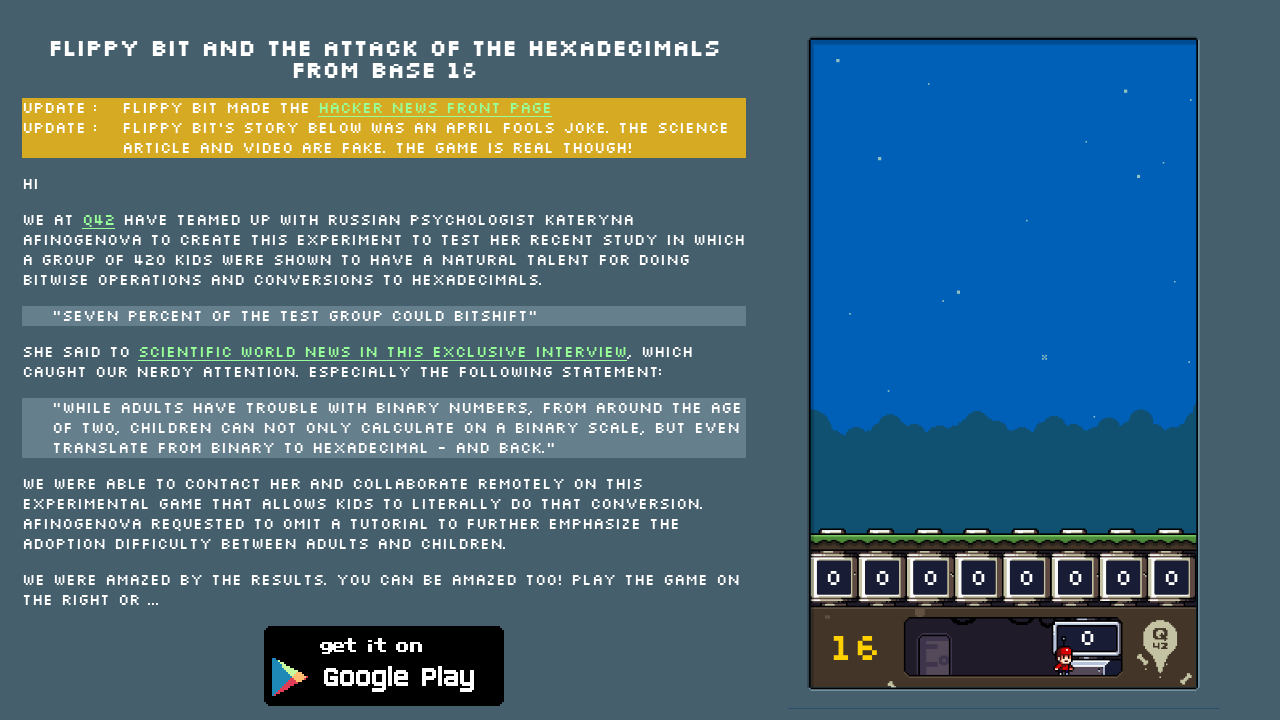

Found 0 active enemy targets
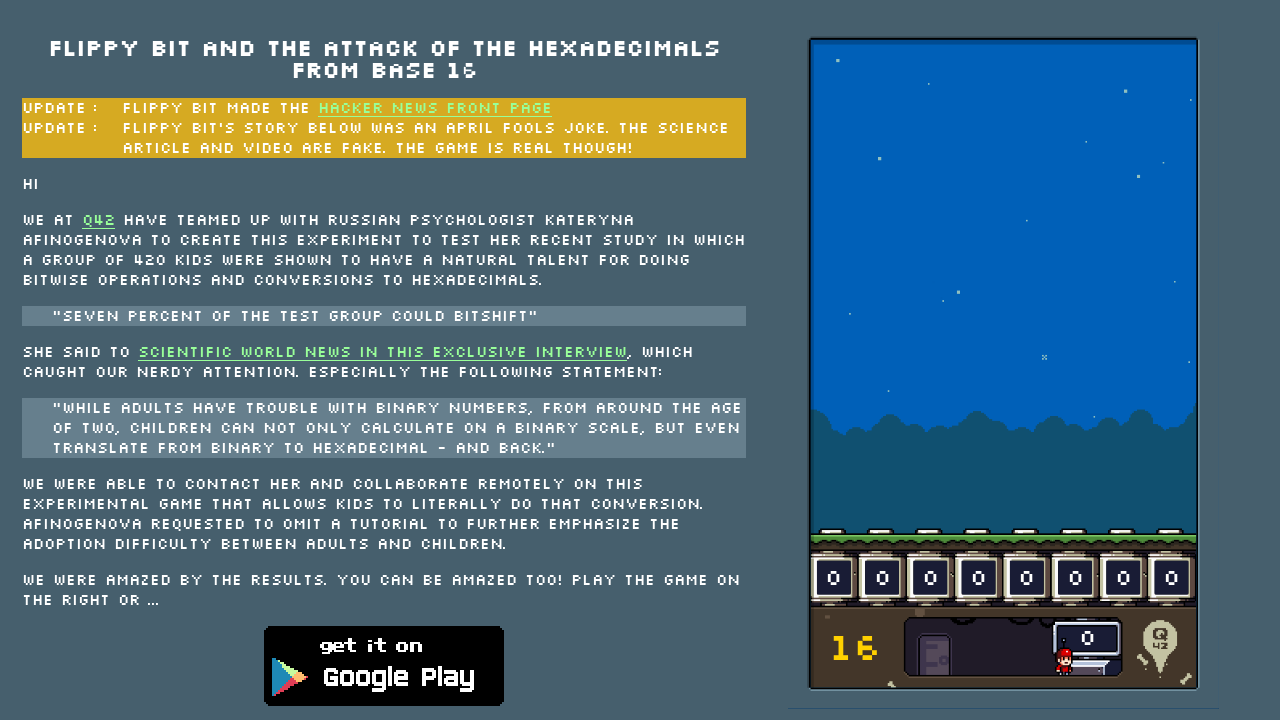

Waited 10ms before next game loop iteration
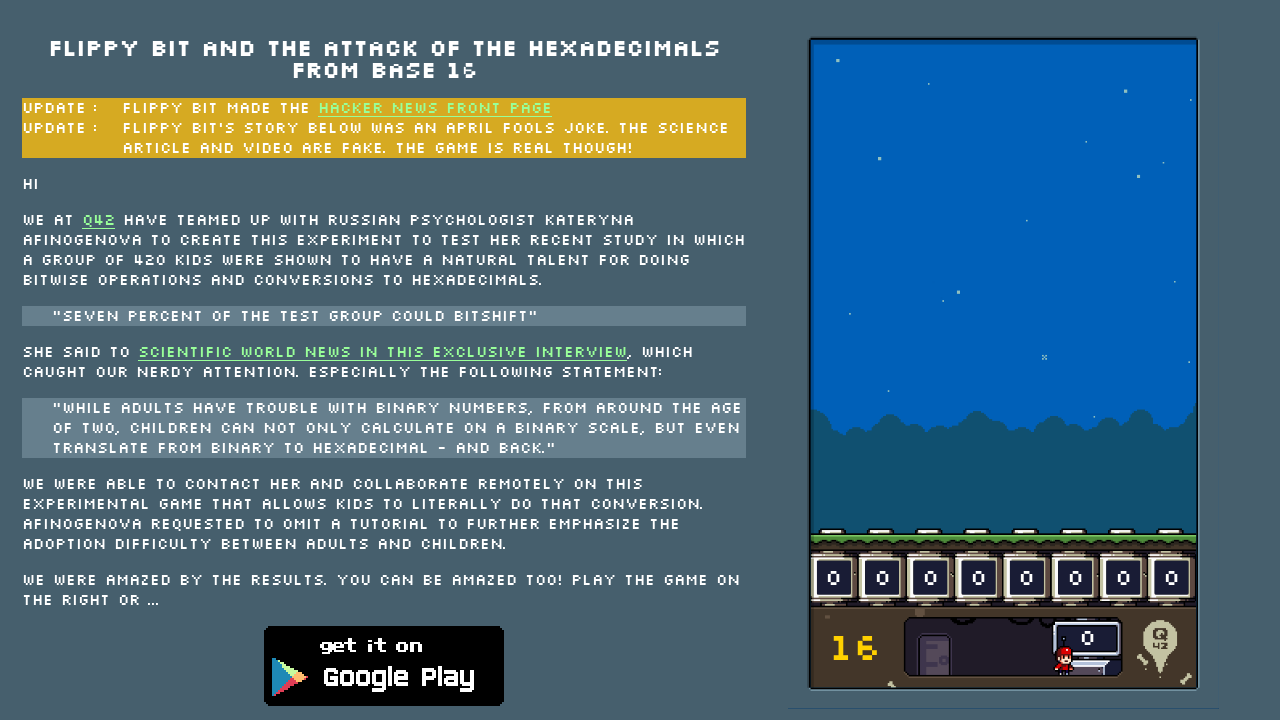

Final score displayed
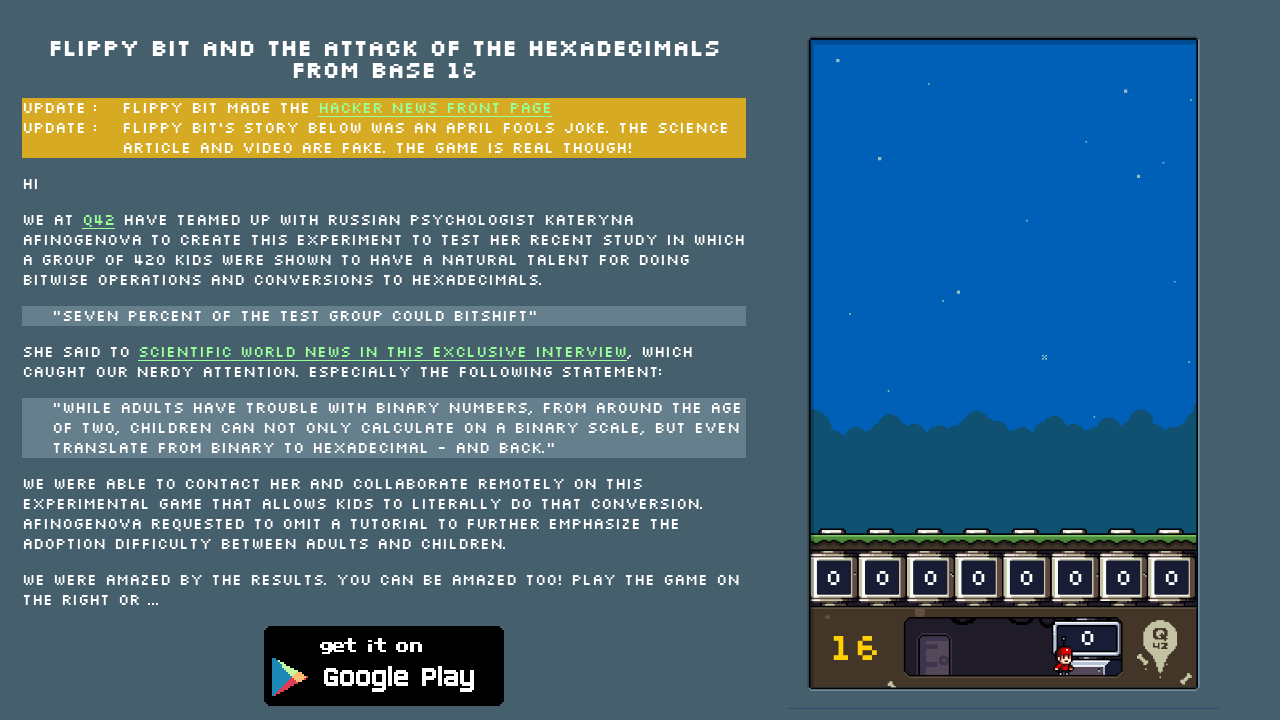

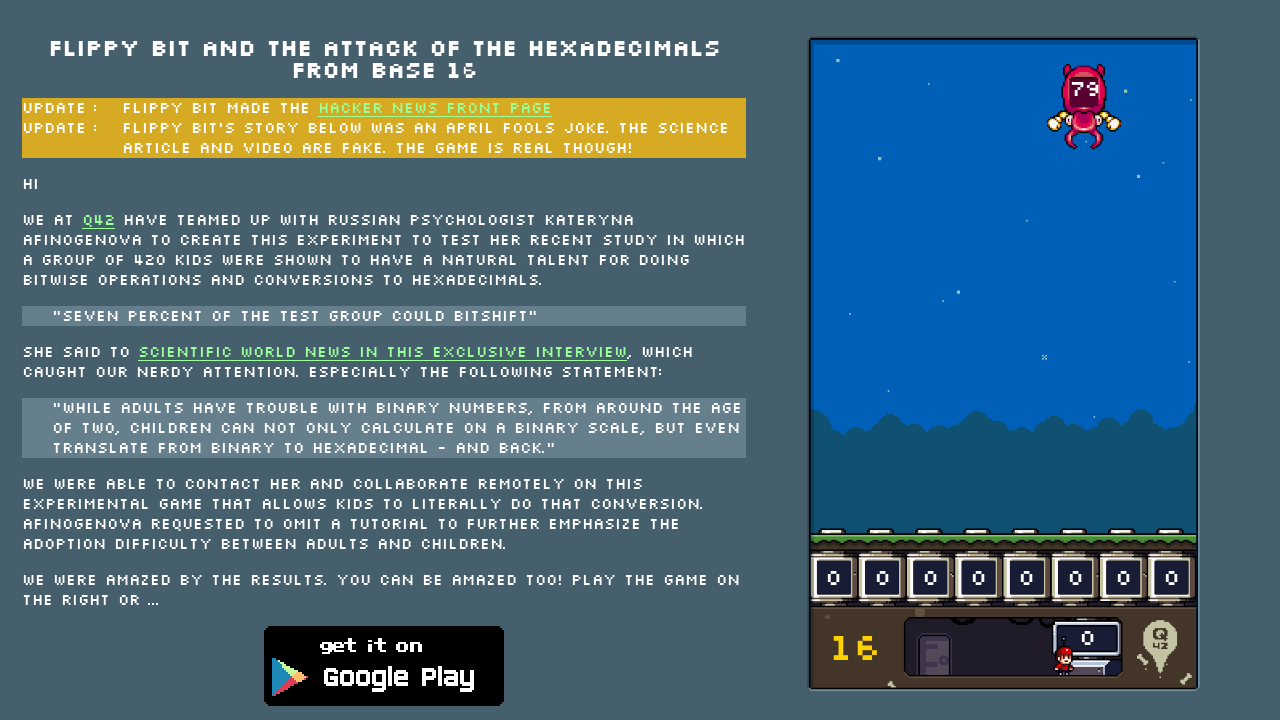